Tests jQuery UI datepicker widget by opening the calendar, navigating backwards through months until reaching May 2011, and selecting the 26th day

Starting URL: https://jqueryui.com/datepicker/

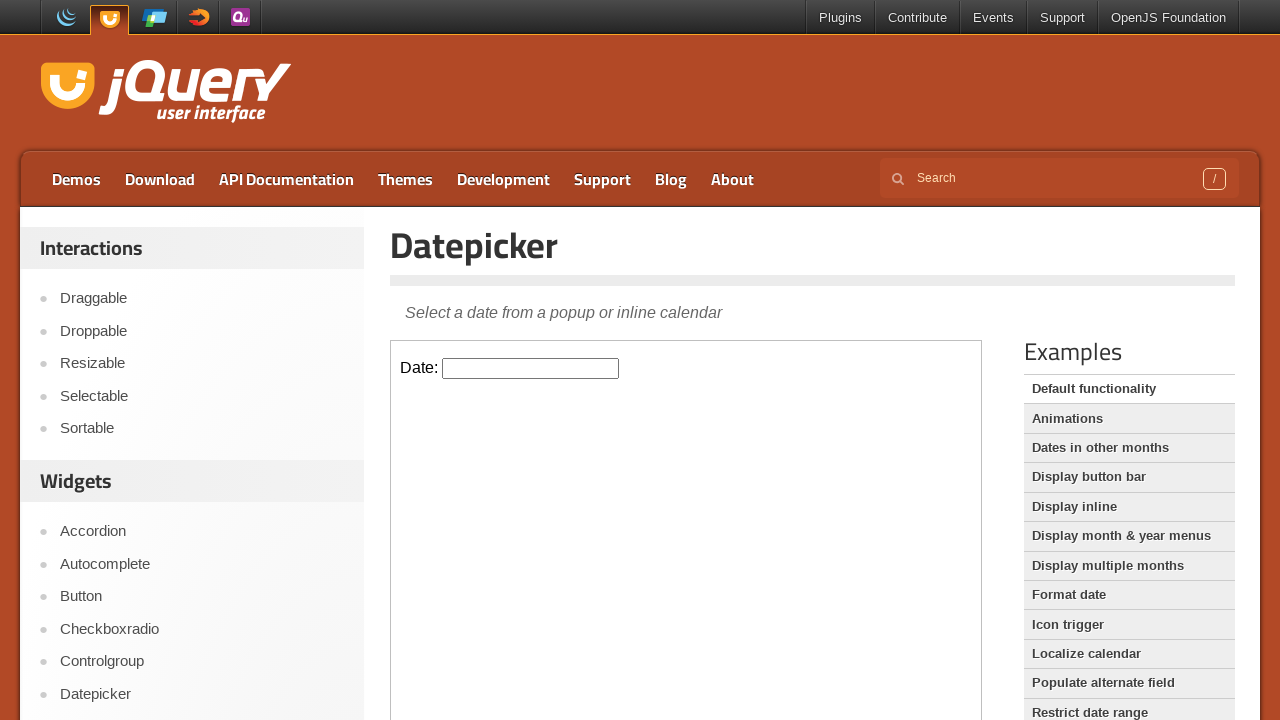

Located iframe containing the datepicker widget
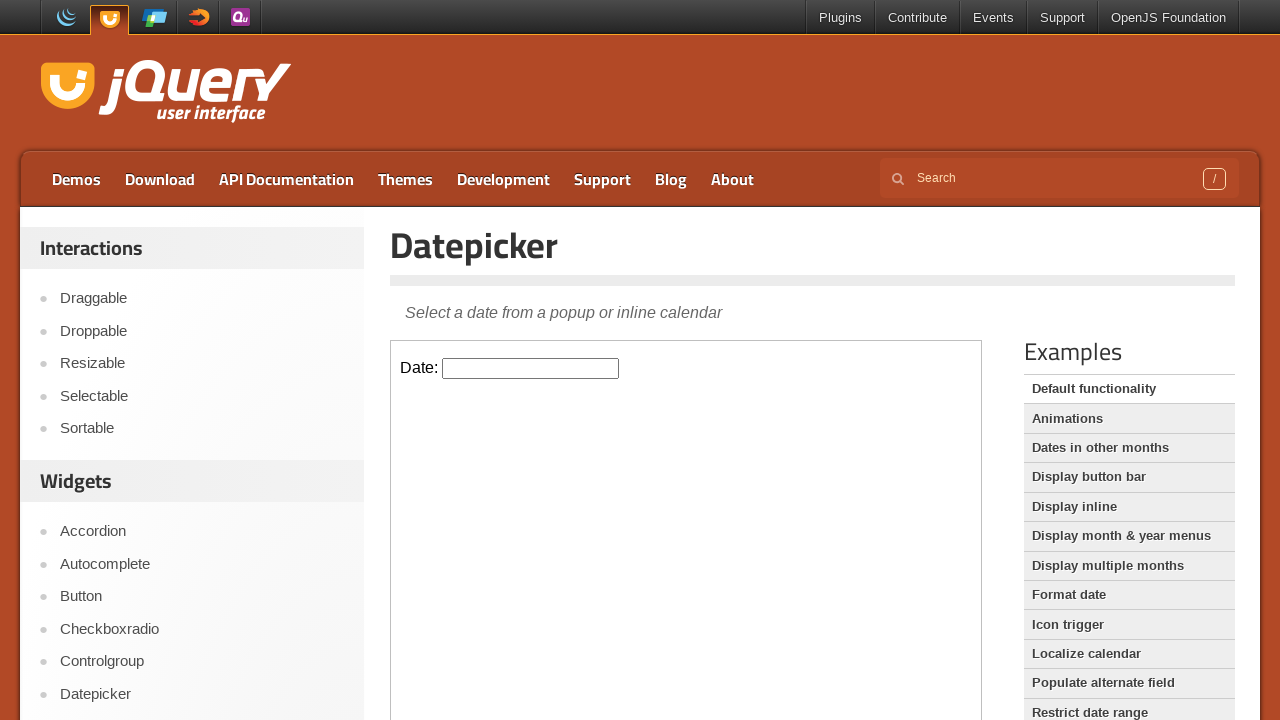

Clicked datepicker input to open the calendar at (531, 368) on iframe.demo-frame >> internal:control=enter-frame >> #datepicker
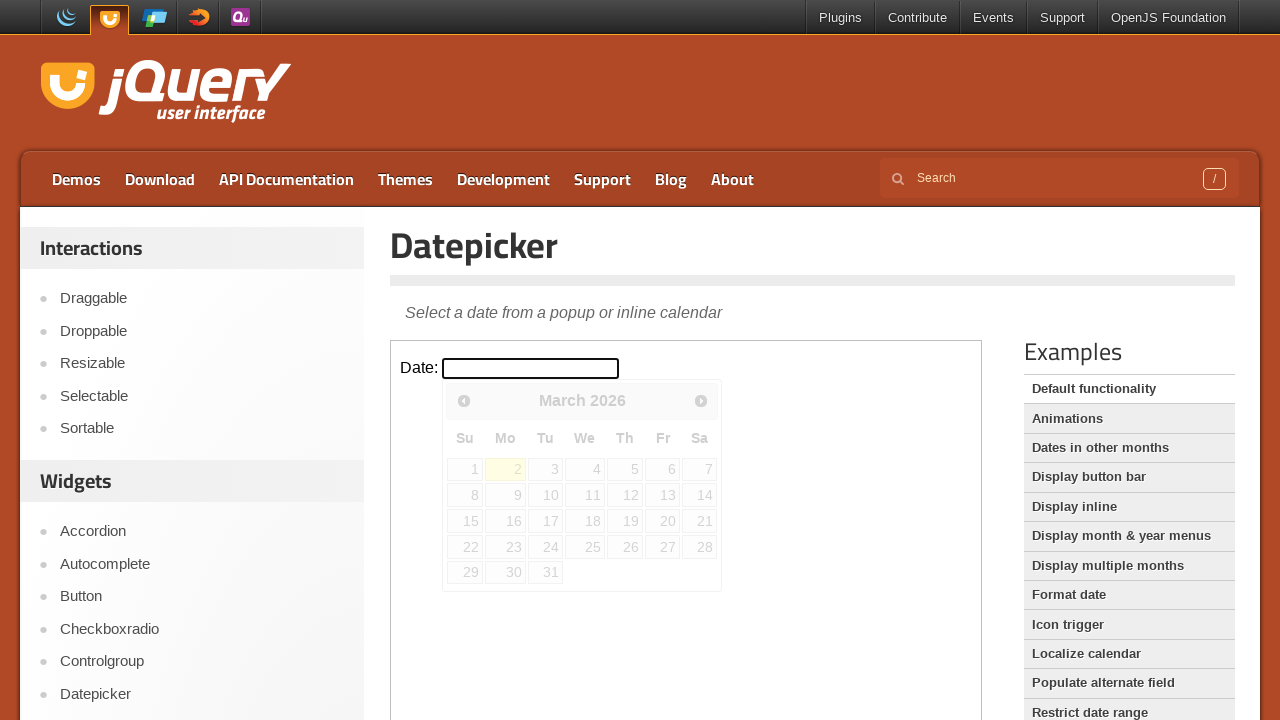

Retrieved current month 'March' and year '2026' from calendar
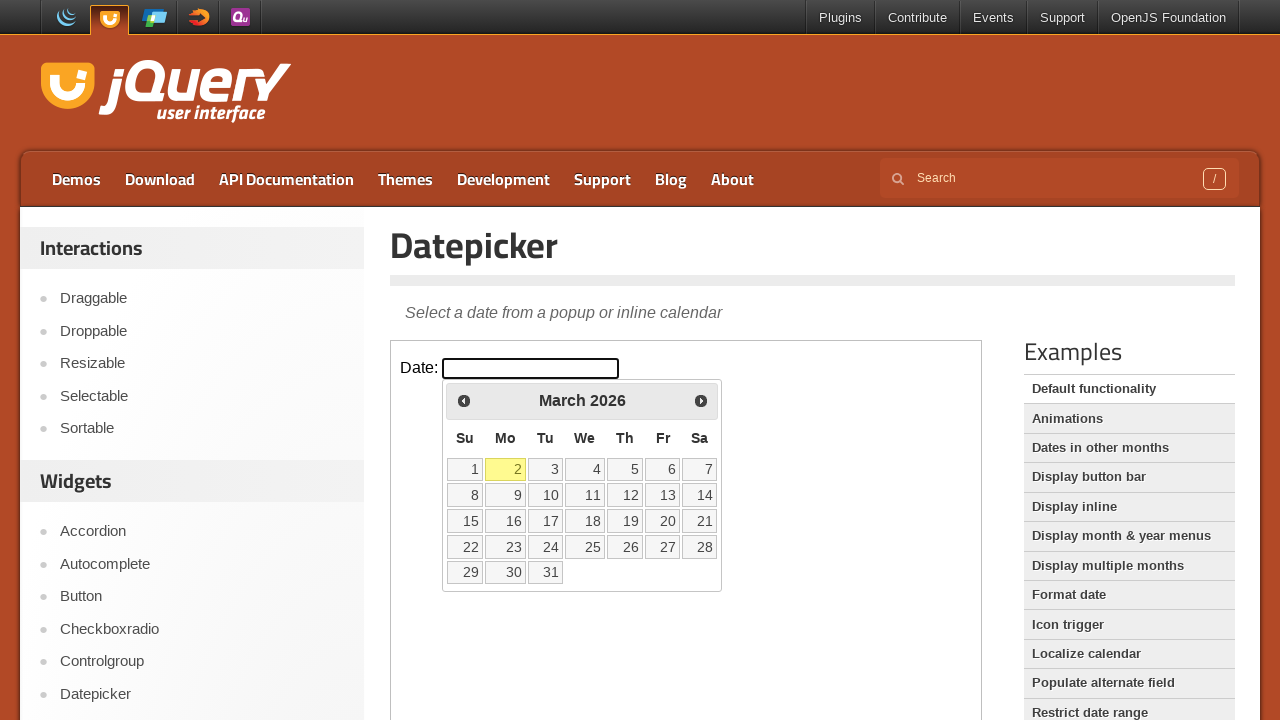

Clicked previous month button to navigate backwards from March 2026 at (464, 400) on iframe.demo-frame >> internal:control=enter-frame >> span.ui-icon-circle-triangl
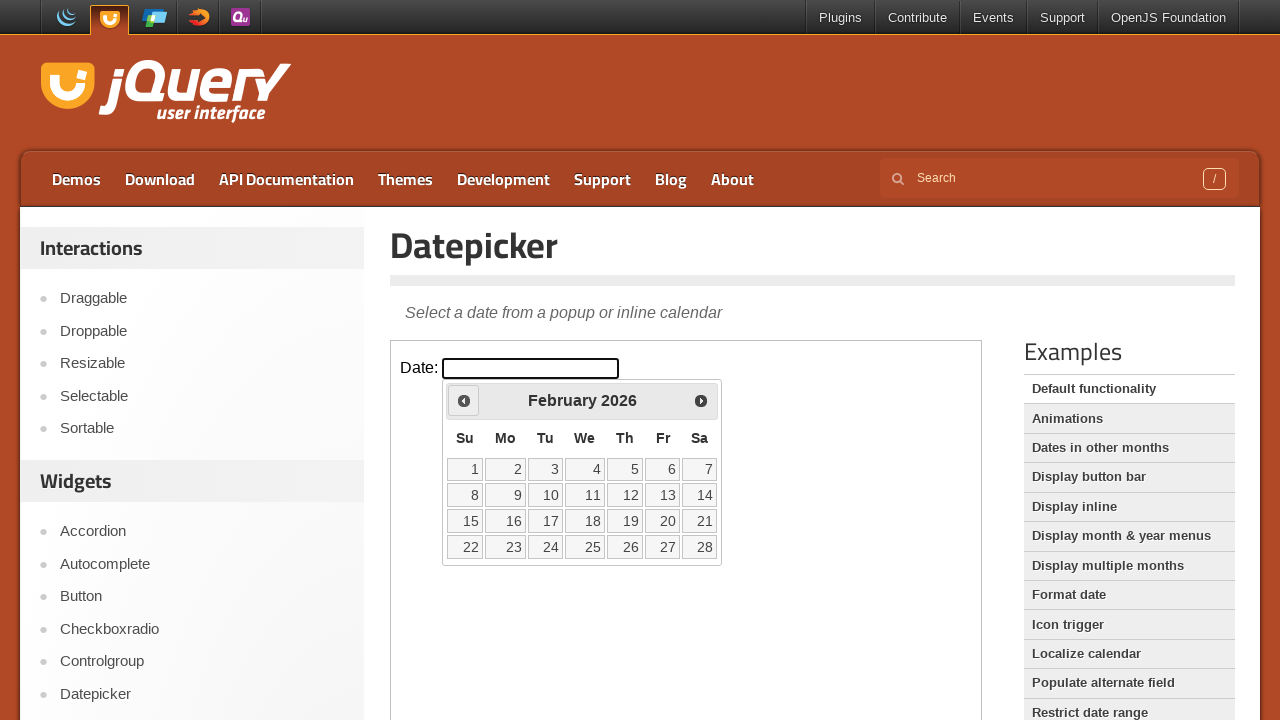

Waited for calendar to update after month navigation
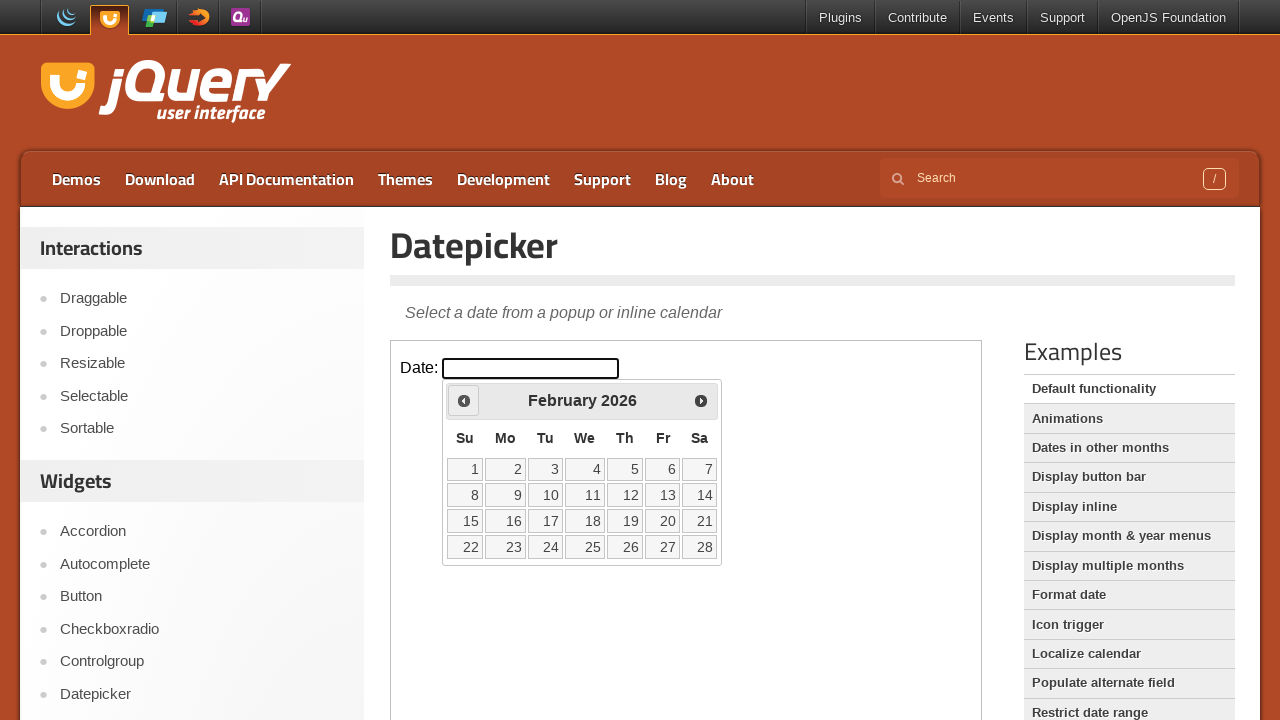

Retrieved current month 'February' and year '2026' from calendar
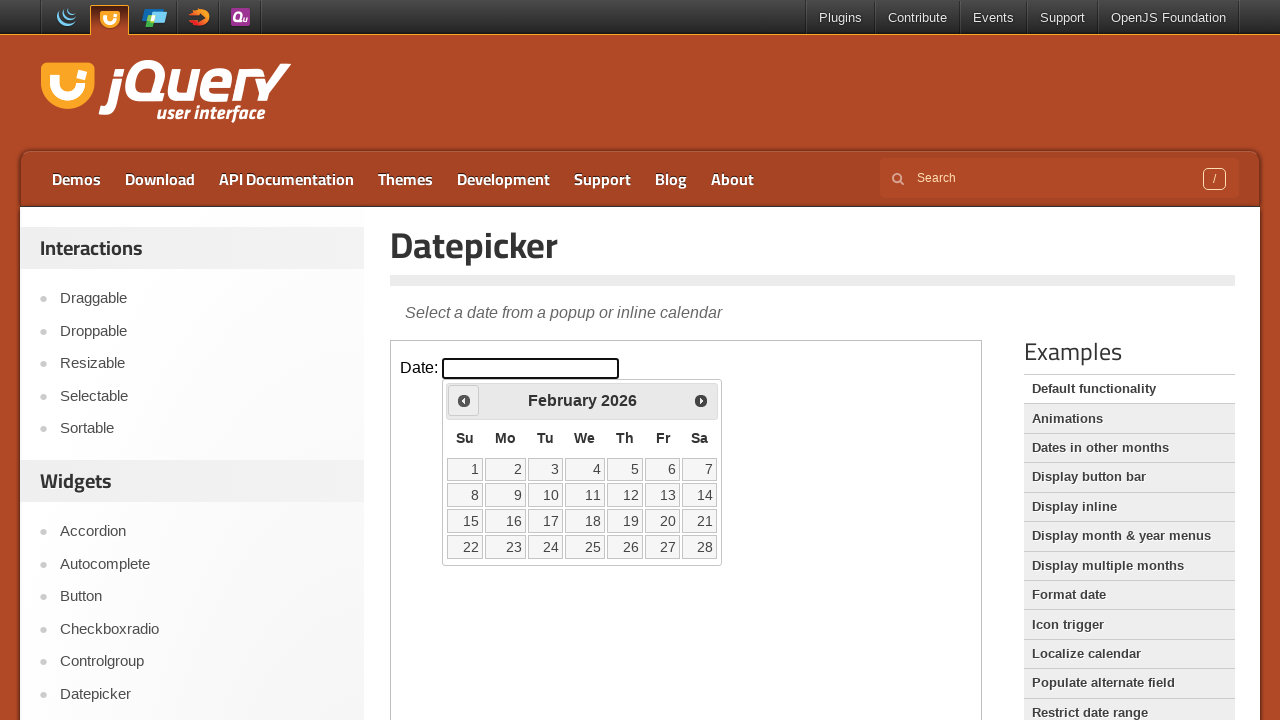

Clicked previous month button to navigate backwards from February 2026 at (464, 400) on iframe.demo-frame >> internal:control=enter-frame >> span.ui-icon-circle-triangl
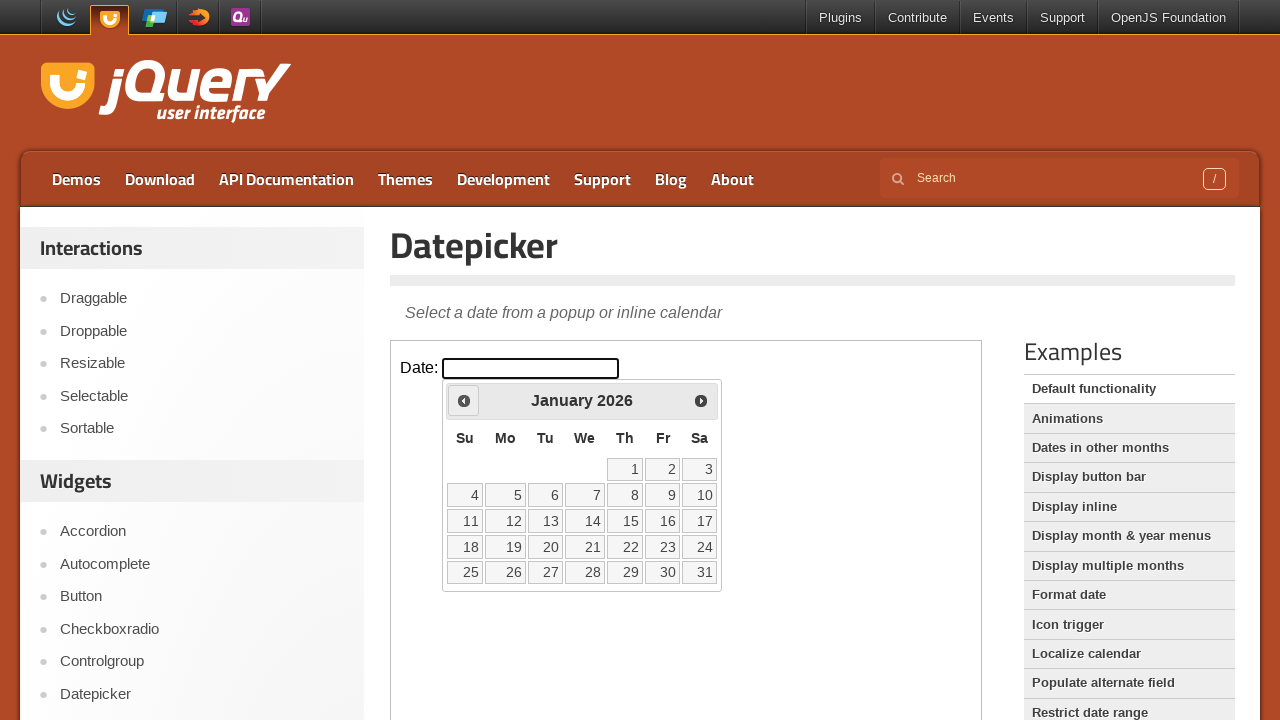

Waited for calendar to update after month navigation
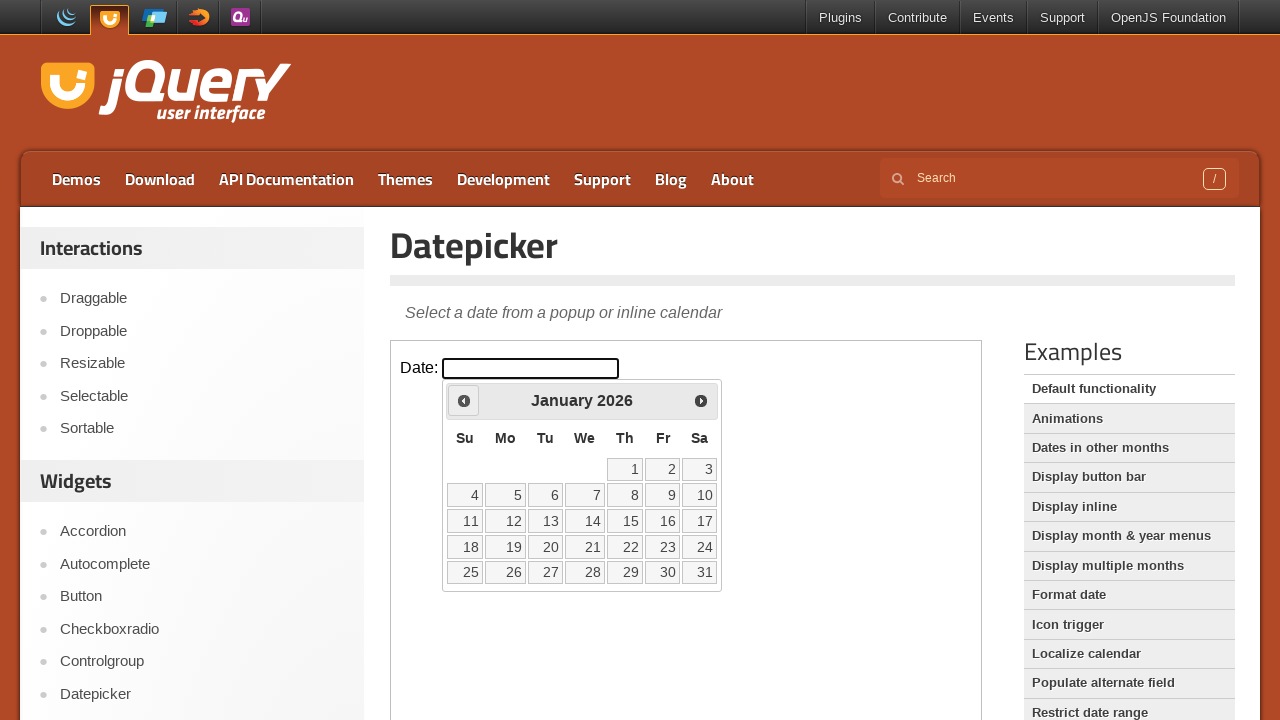

Retrieved current month 'January' and year '2026' from calendar
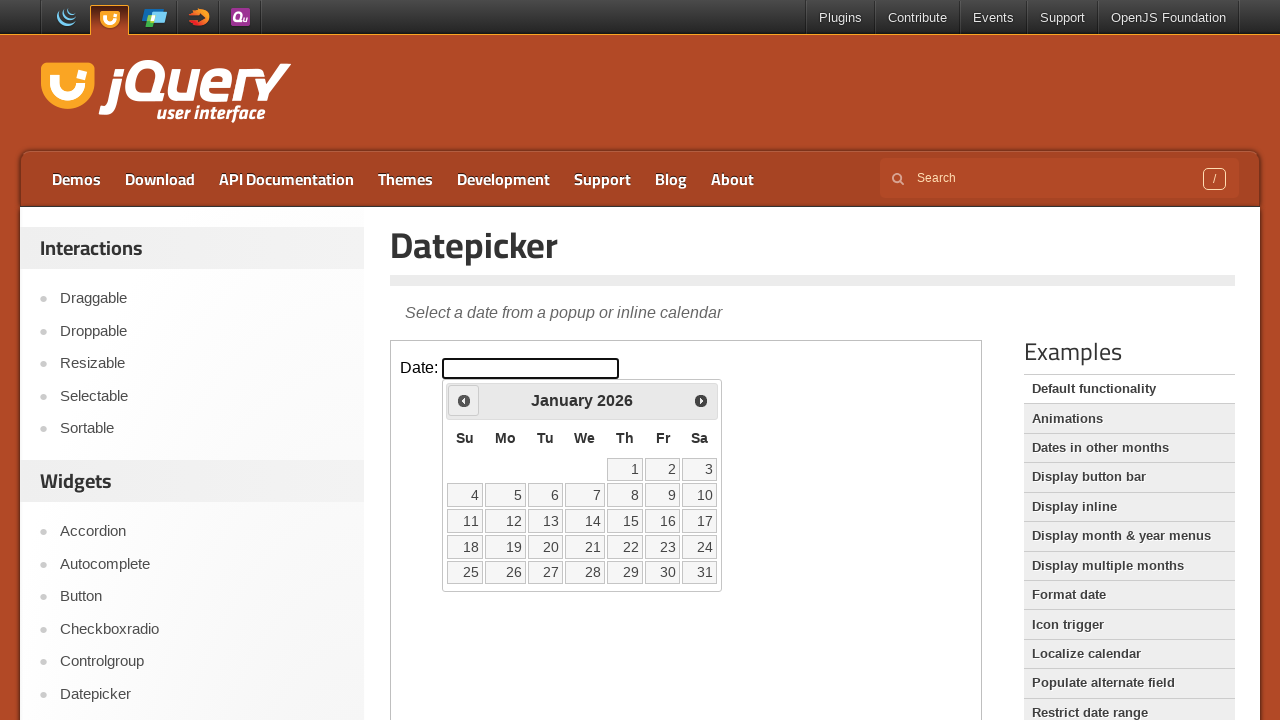

Clicked previous month button to navigate backwards from January 2026 at (464, 400) on iframe.demo-frame >> internal:control=enter-frame >> span.ui-icon-circle-triangl
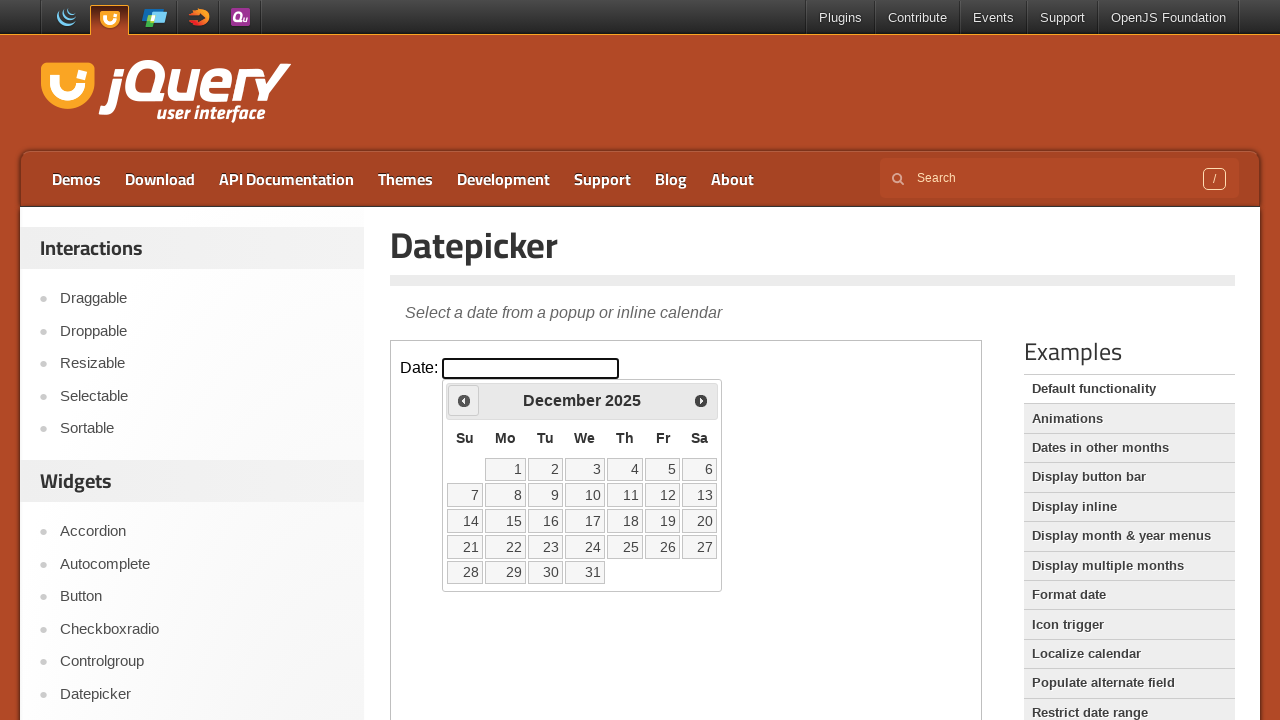

Waited for calendar to update after month navigation
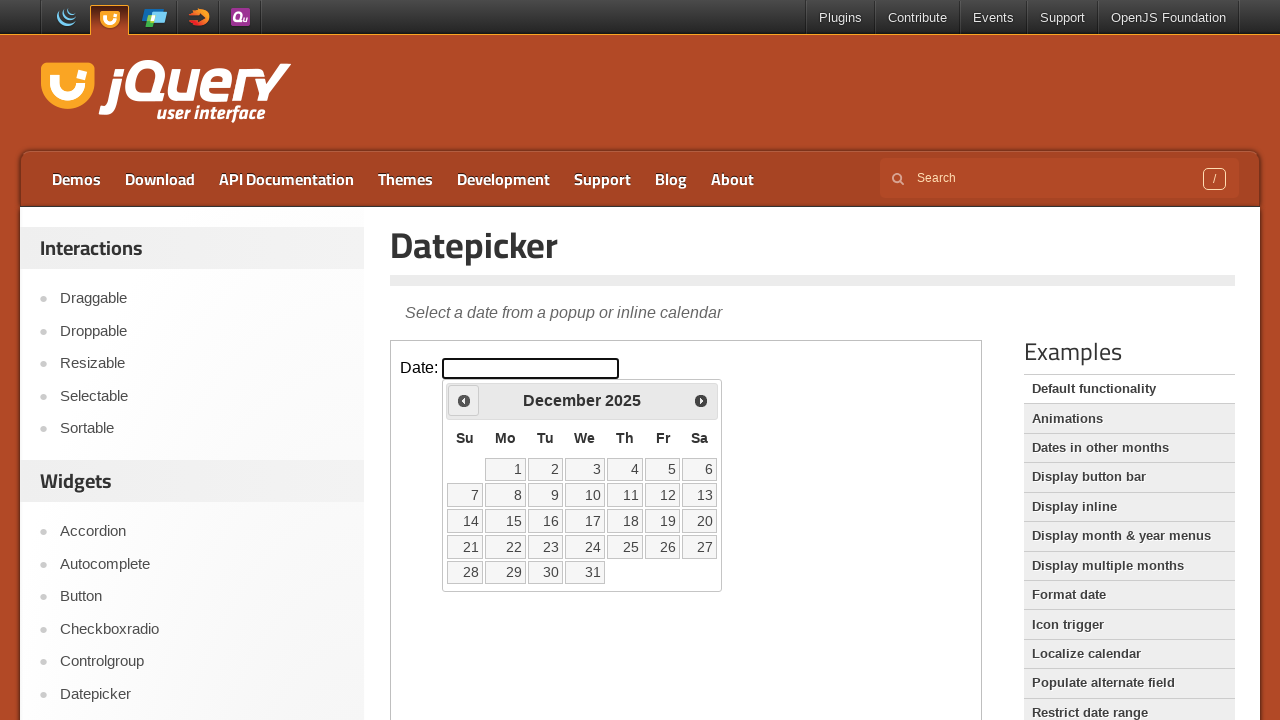

Retrieved current month 'December' and year '2025' from calendar
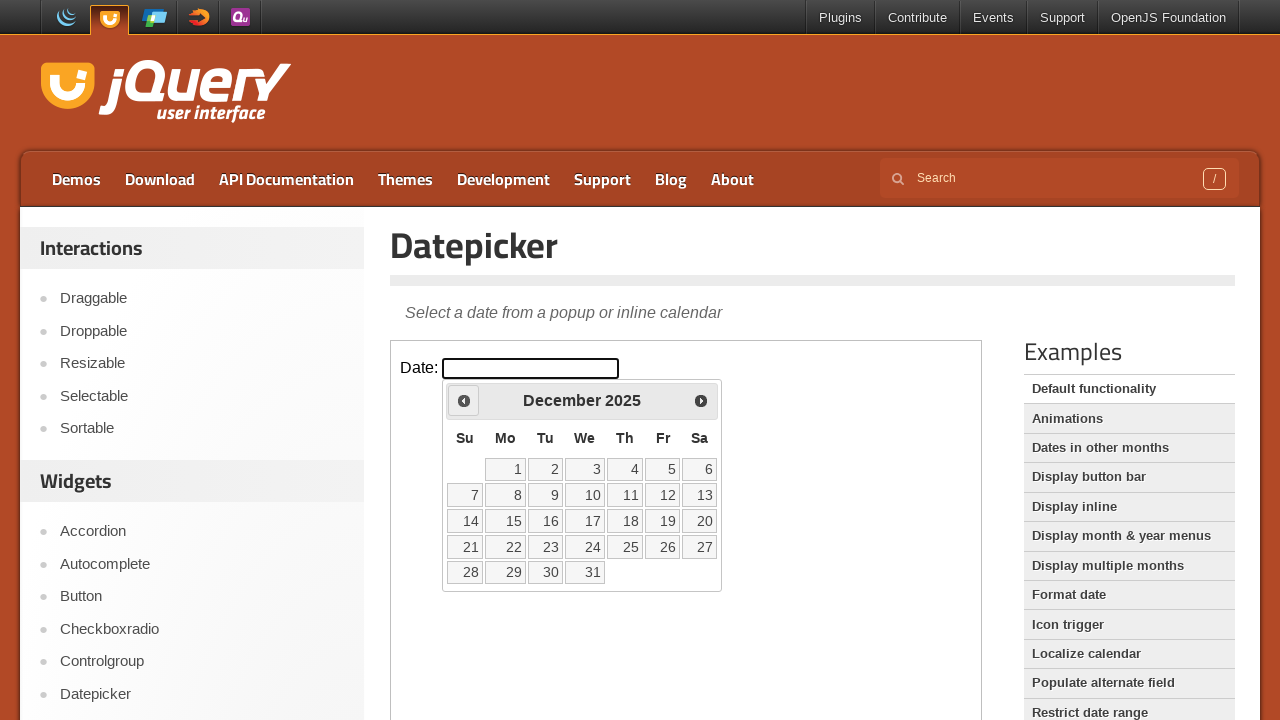

Clicked previous month button to navigate backwards from December 2025 at (464, 400) on iframe.demo-frame >> internal:control=enter-frame >> span.ui-icon-circle-triangl
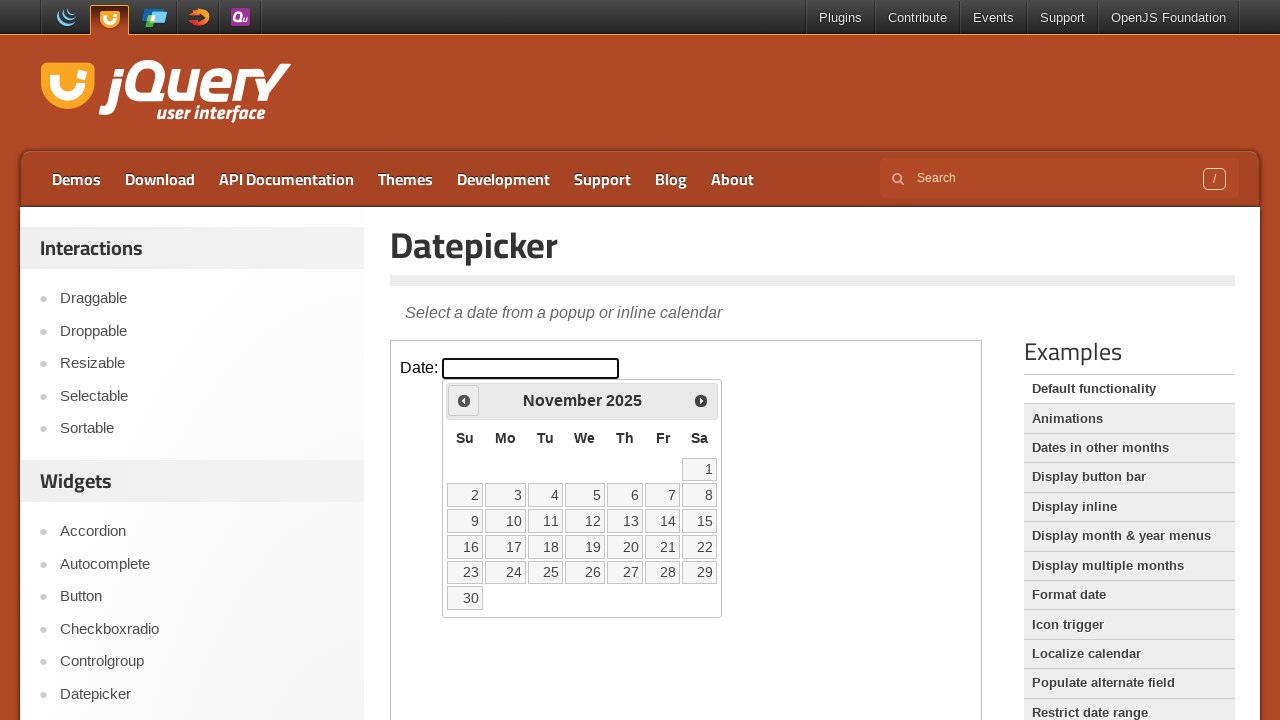

Waited for calendar to update after month navigation
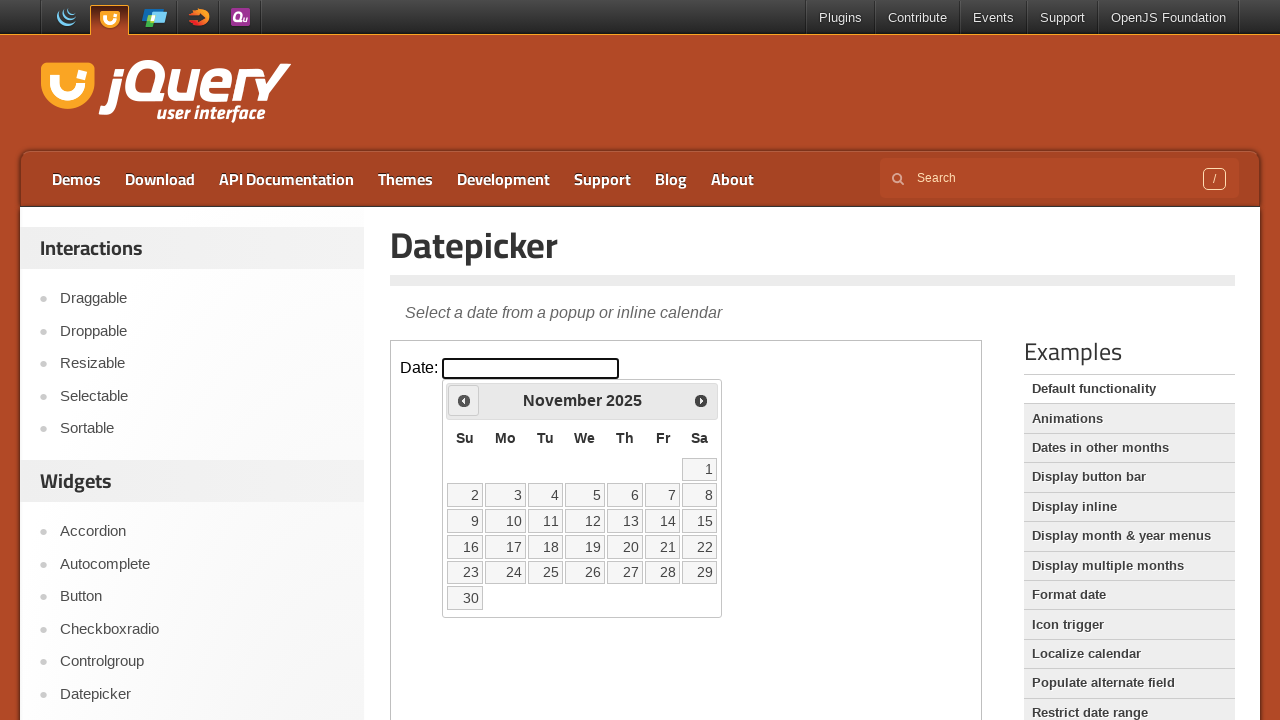

Retrieved current month 'November' and year '2025' from calendar
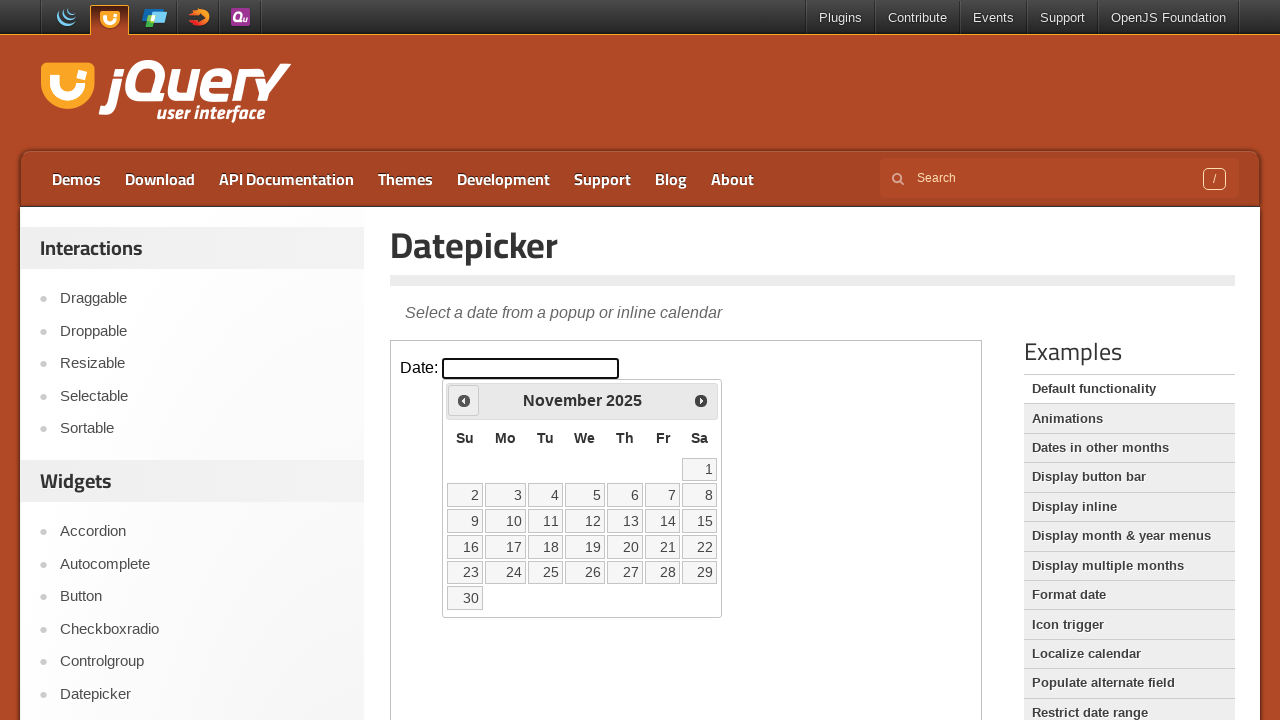

Clicked previous month button to navigate backwards from November 2025 at (464, 400) on iframe.demo-frame >> internal:control=enter-frame >> span.ui-icon-circle-triangl
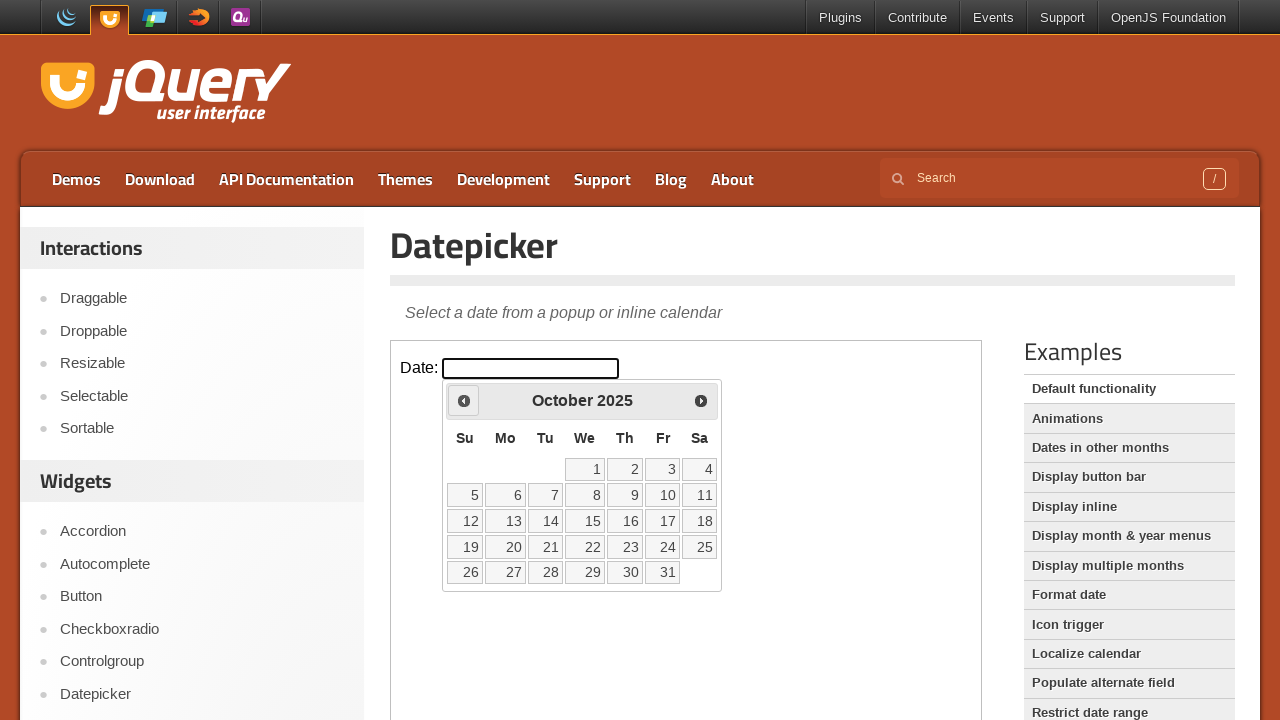

Waited for calendar to update after month navigation
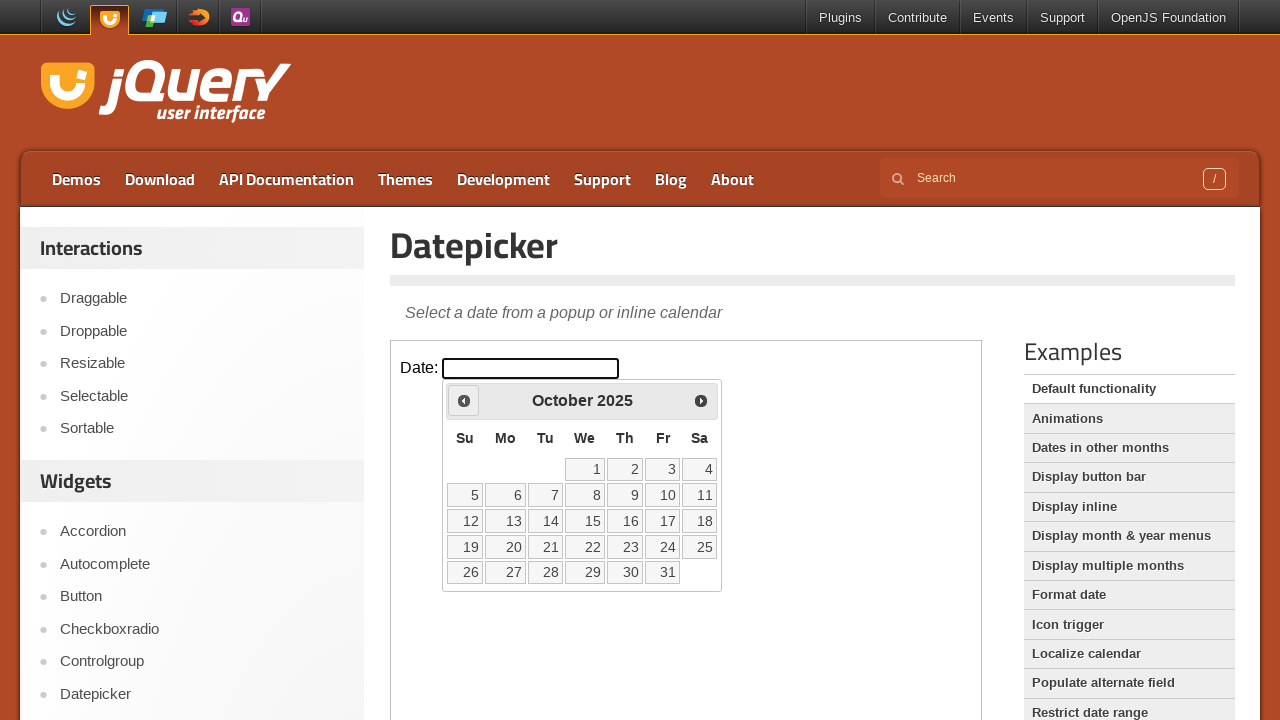

Retrieved current month 'October' and year '2025' from calendar
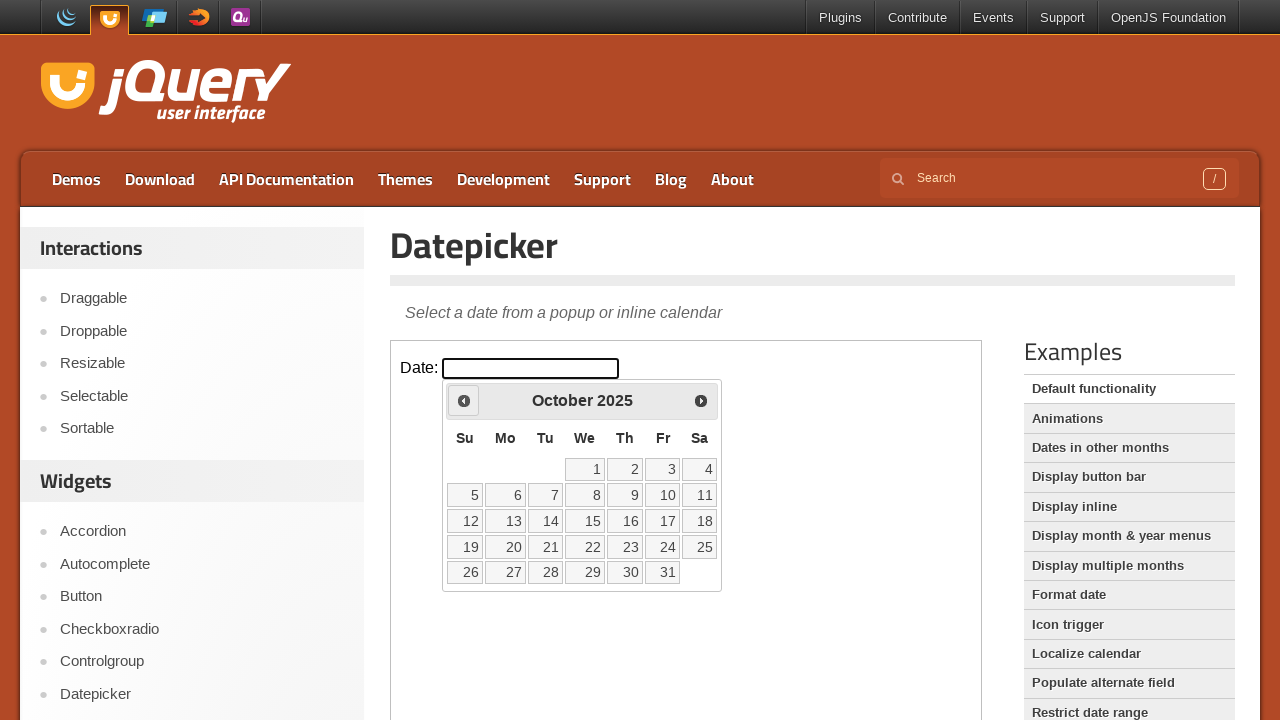

Clicked previous month button to navigate backwards from October 2025 at (464, 400) on iframe.demo-frame >> internal:control=enter-frame >> span.ui-icon-circle-triangl
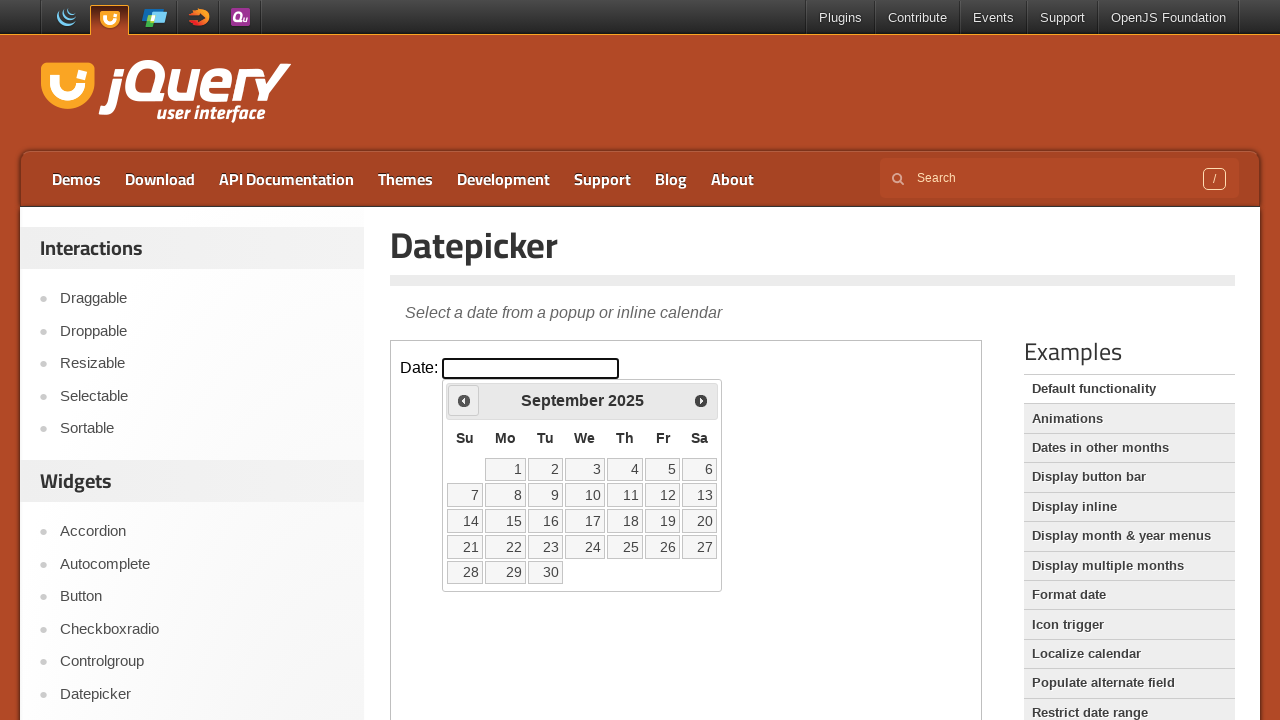

Waited for calendar to update after month navigation
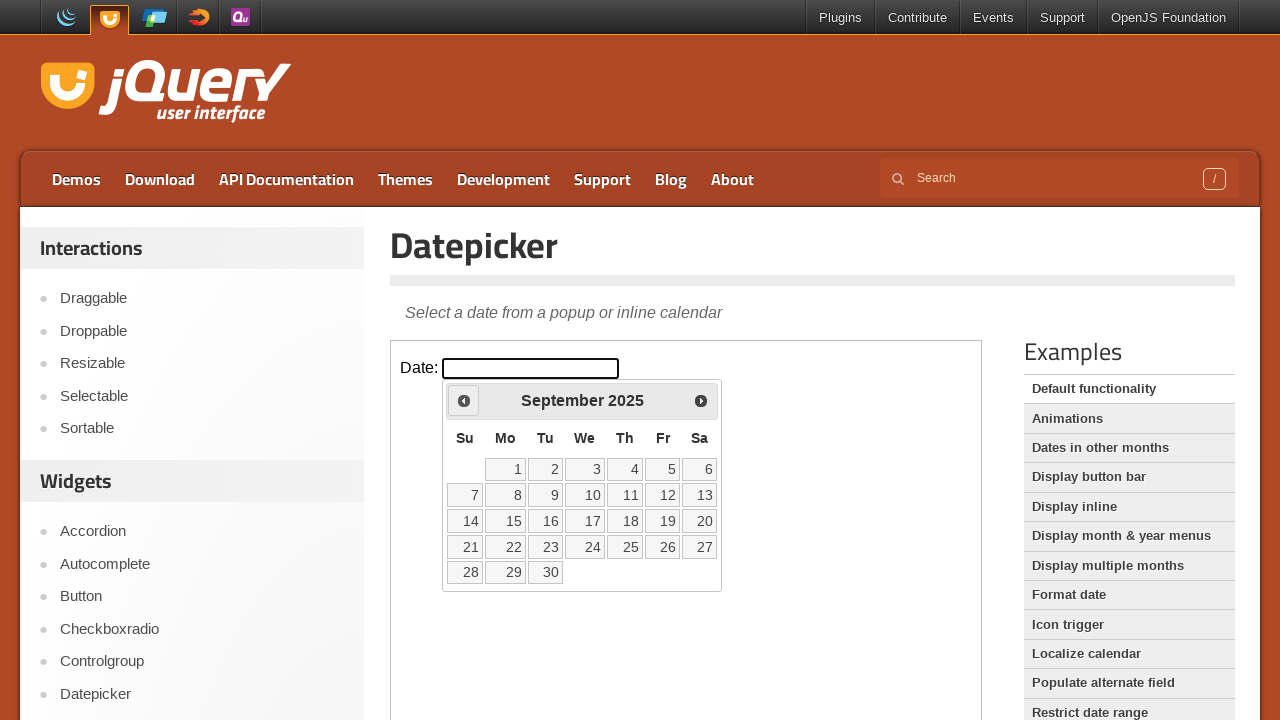

Retrieved current month 'September' and year '2025' from calendar
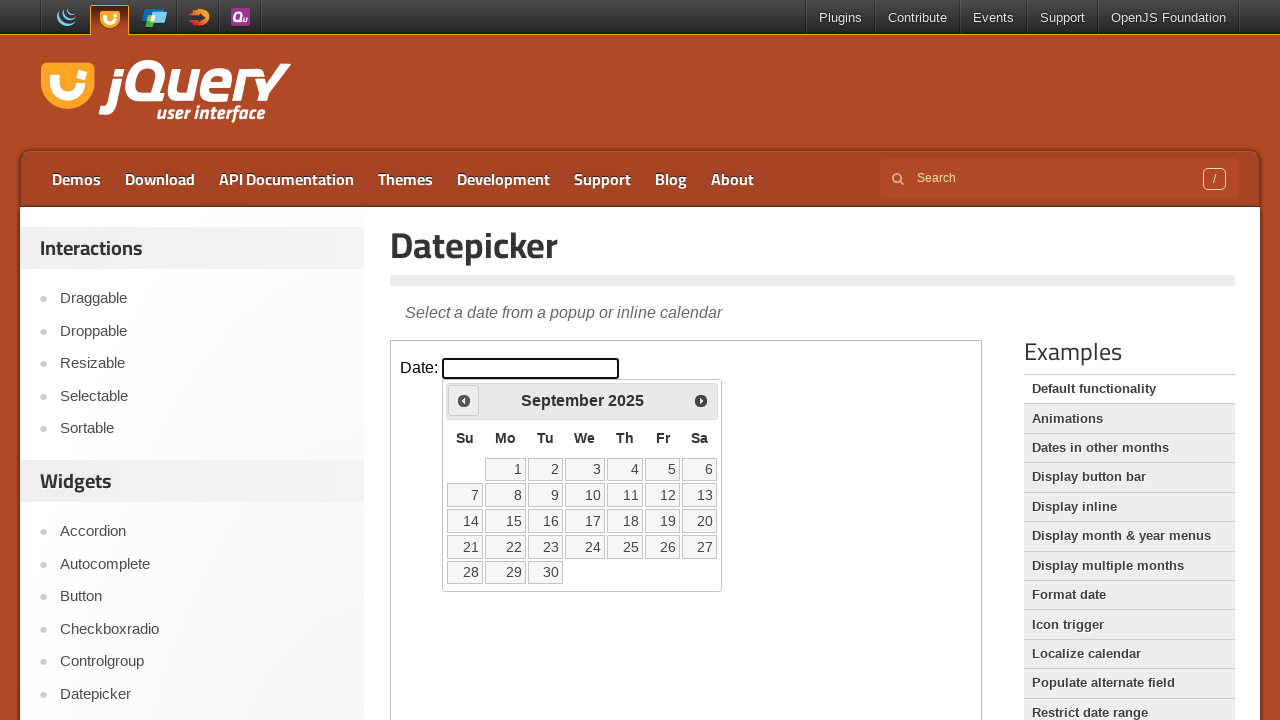

Clicked previous month button to navigate backwards from September 2025 at (464, 400) on iframe.demo-frame >> internal:control=enter-frame >> span.ui-icon-circle-triangl
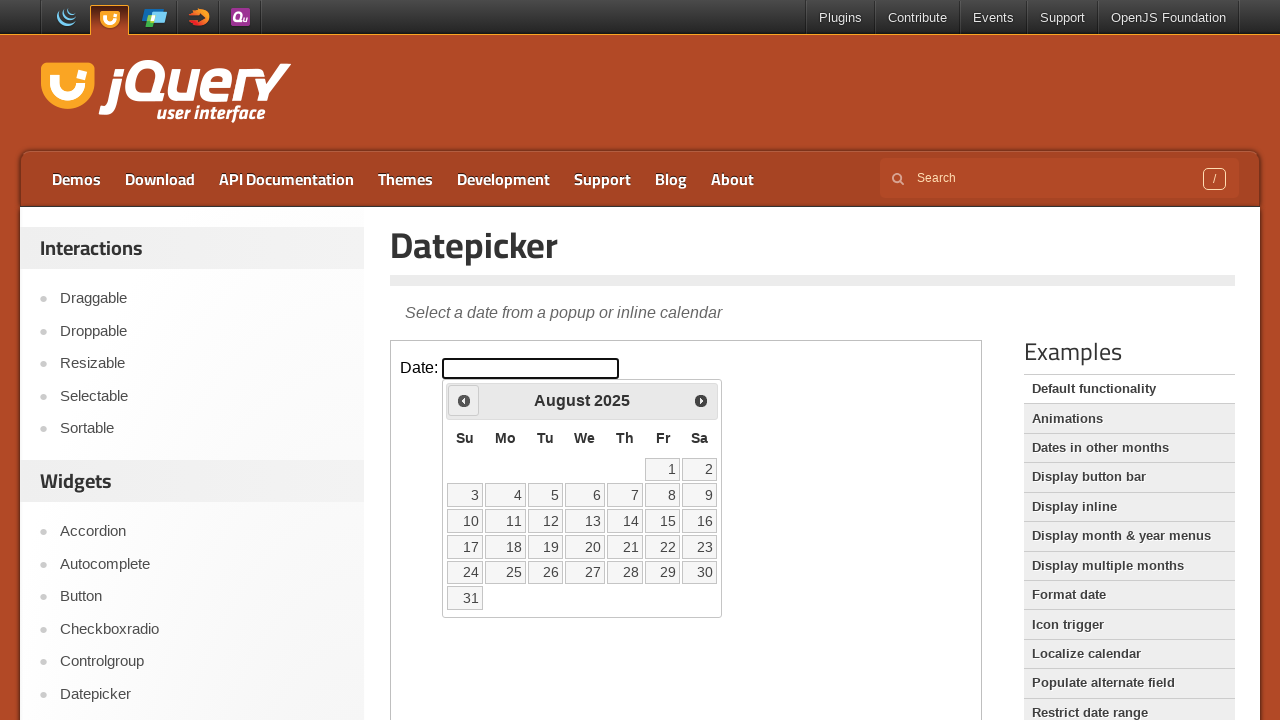

Waited for calendar to update after month navigation
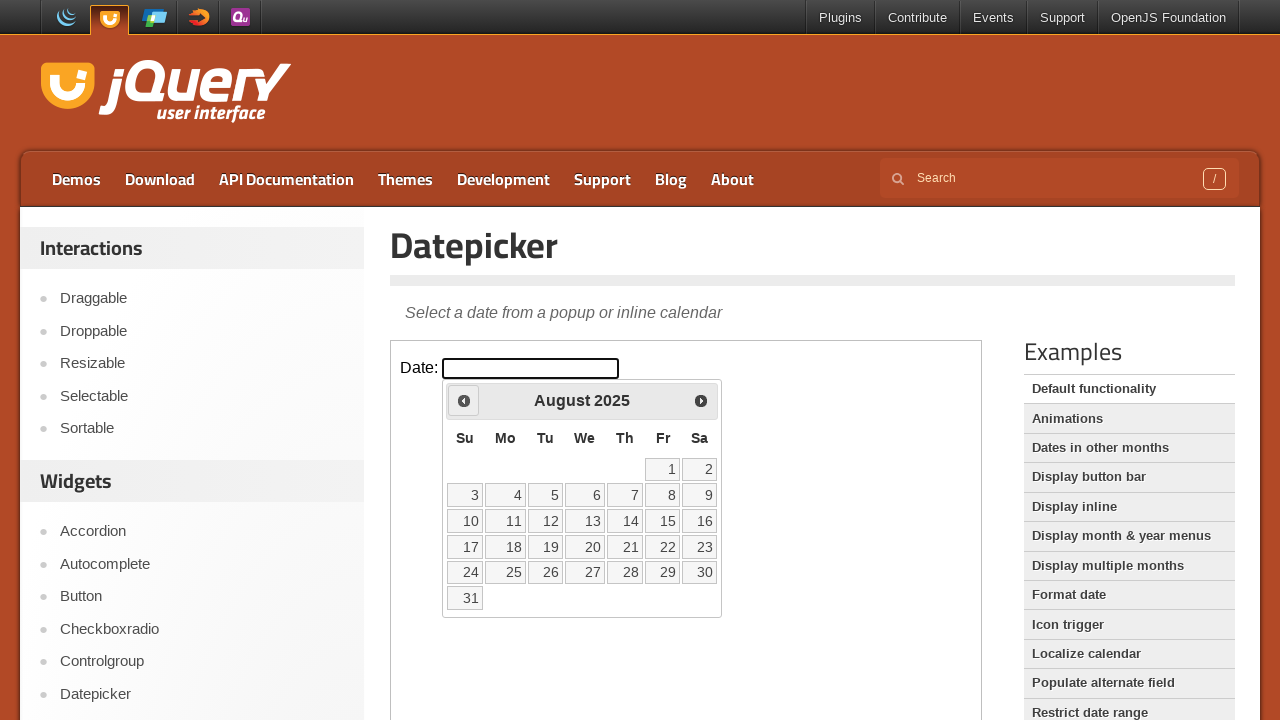

Retrieved current month 'August' and year '2025' from calendar
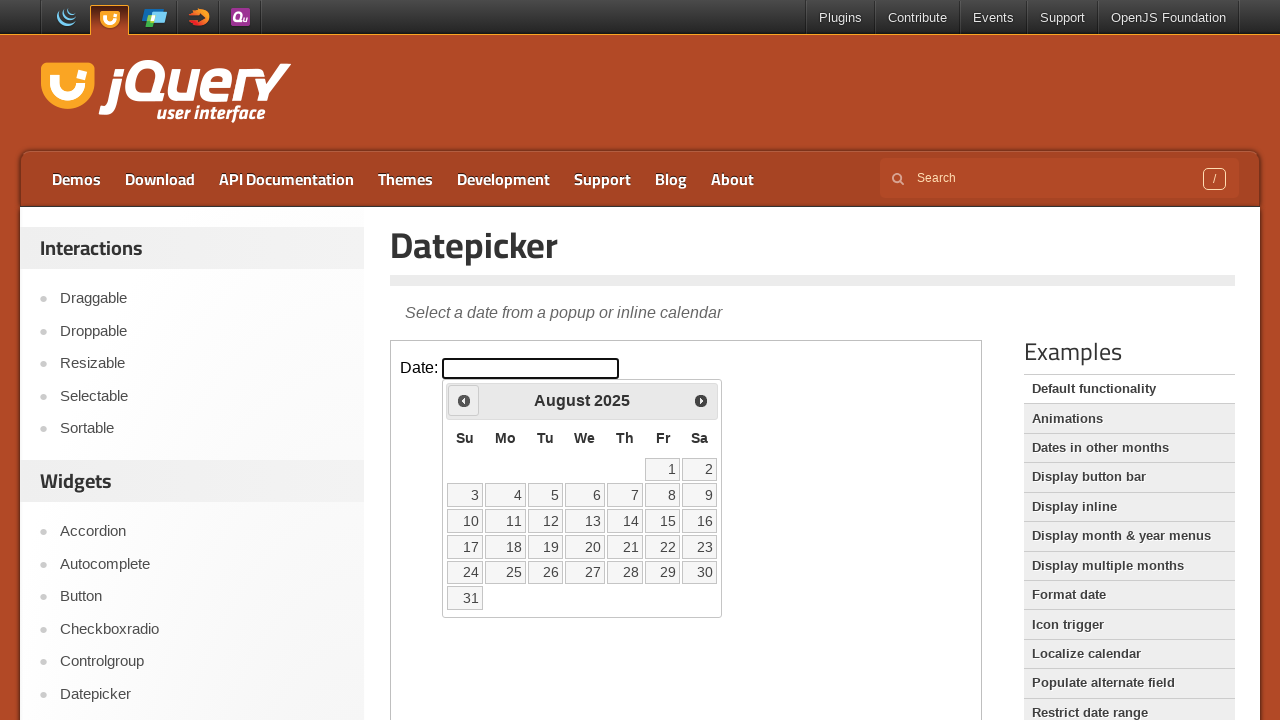

Clicked previous month button to navigate backwards from August 2025 at (464, 400) on iframe.demo-frame >> internal:control=enter-frame >> span.ui-icon-circle-triangl
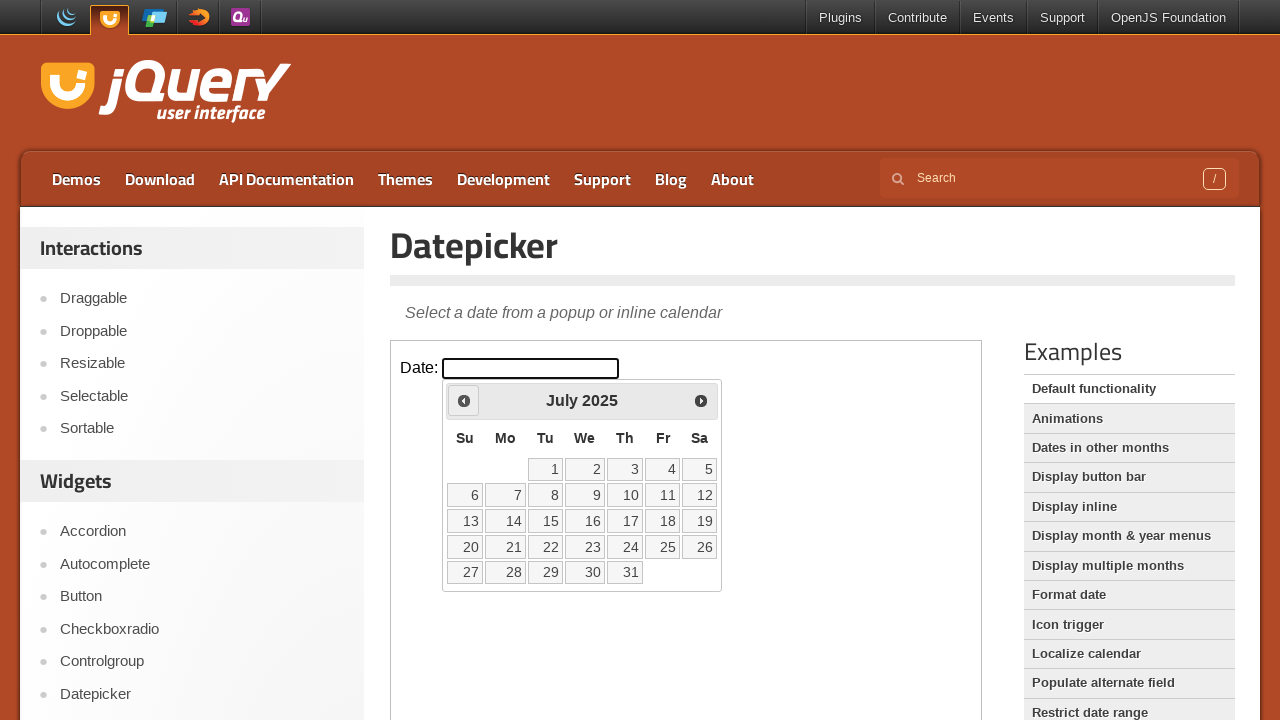

Waited for calendar to update after month navigation
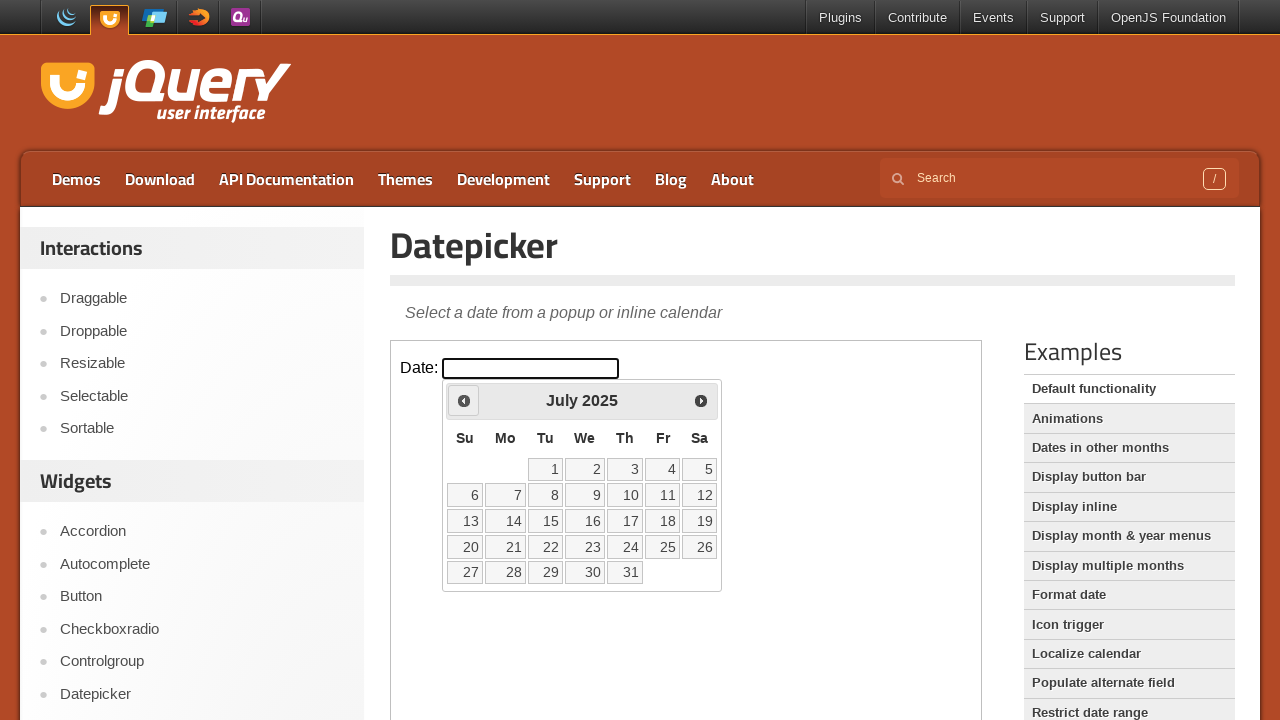

Retrieved current month 'July' and year '2025' from calendar
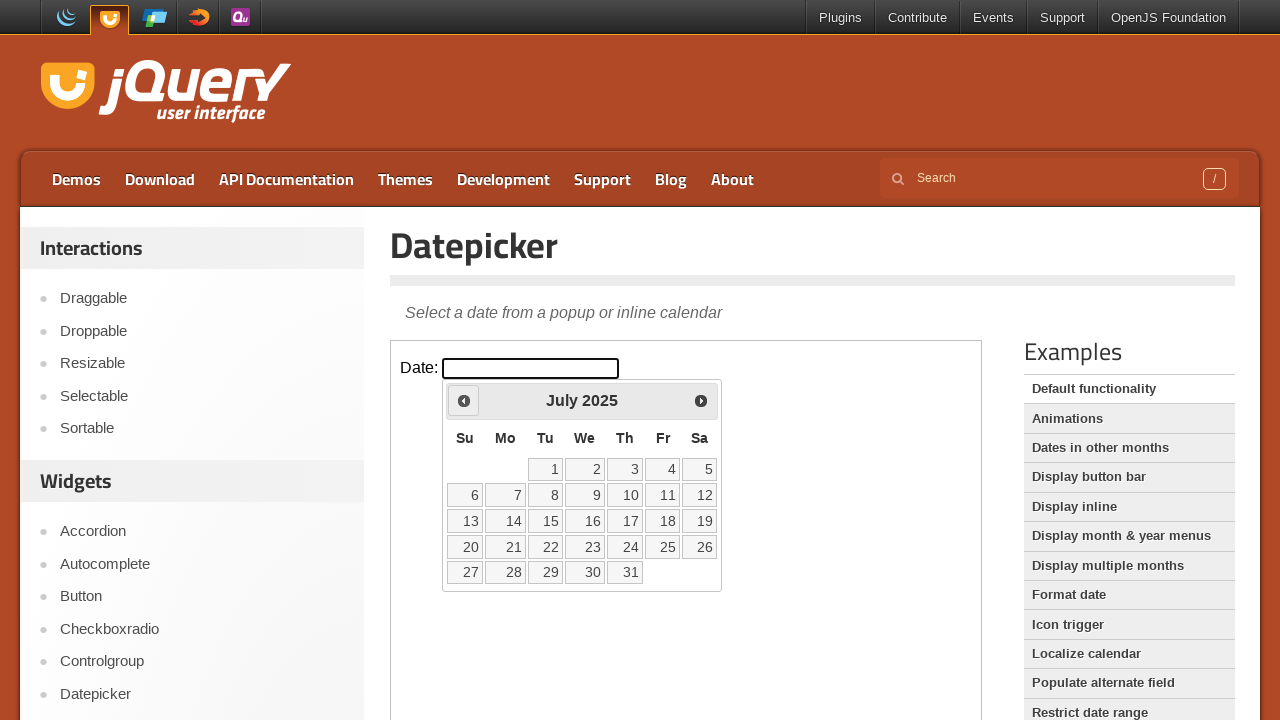

Clicked previous month button to navigate backwards from July 2025 at (464, 400) on iframe.demo-frame >> internal:control=enter-frame >> span.ui-icon-circle-triangl
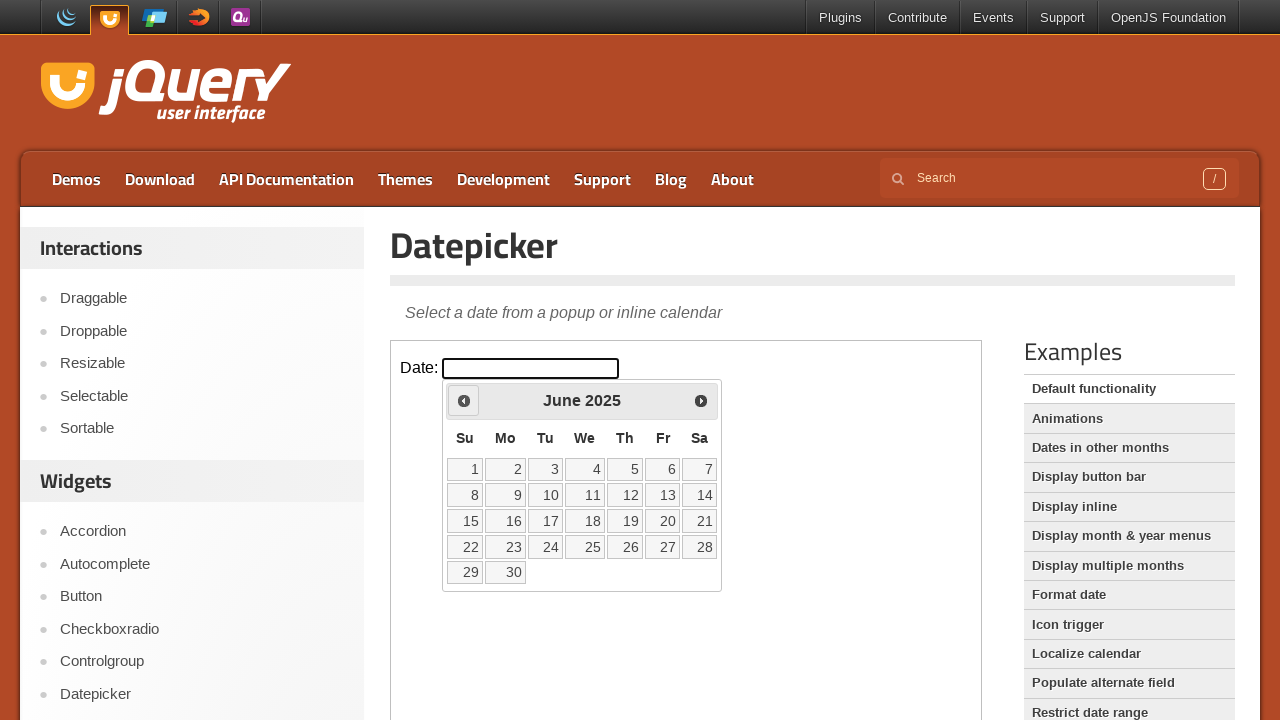

Waited for calendar to update after month navigation
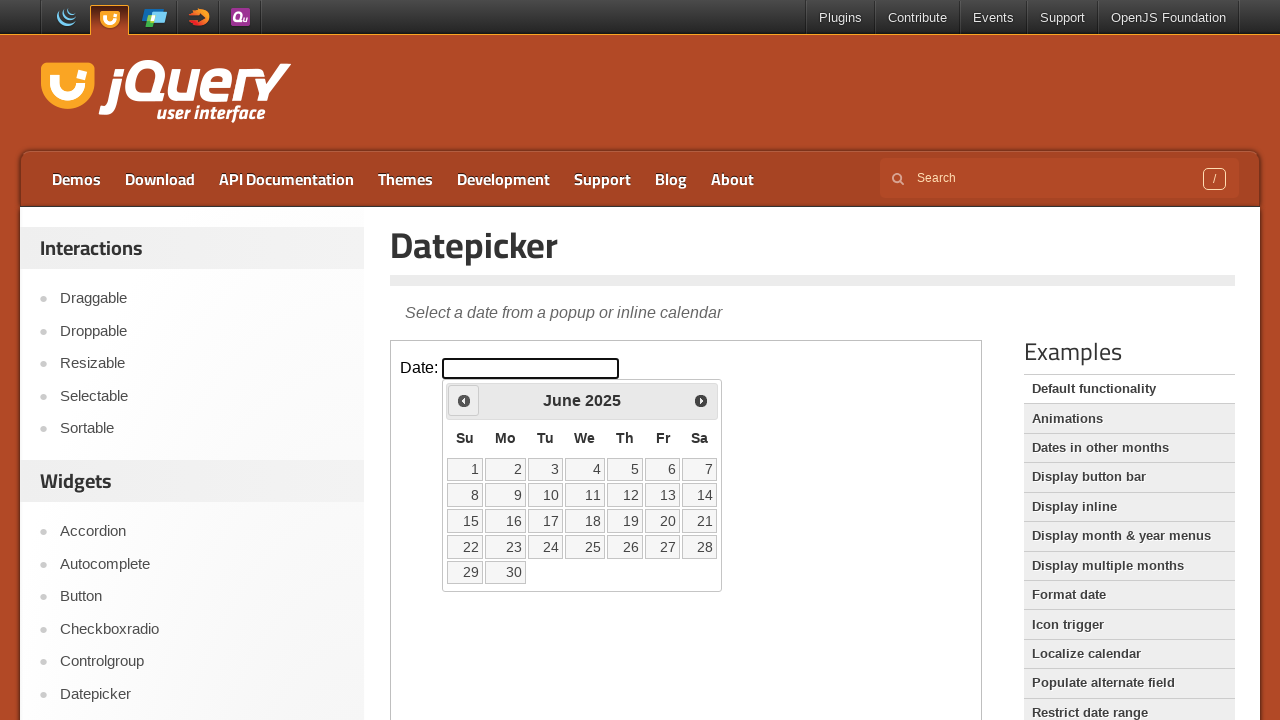

Retrieved current month 'June' and year '2025' from calendar
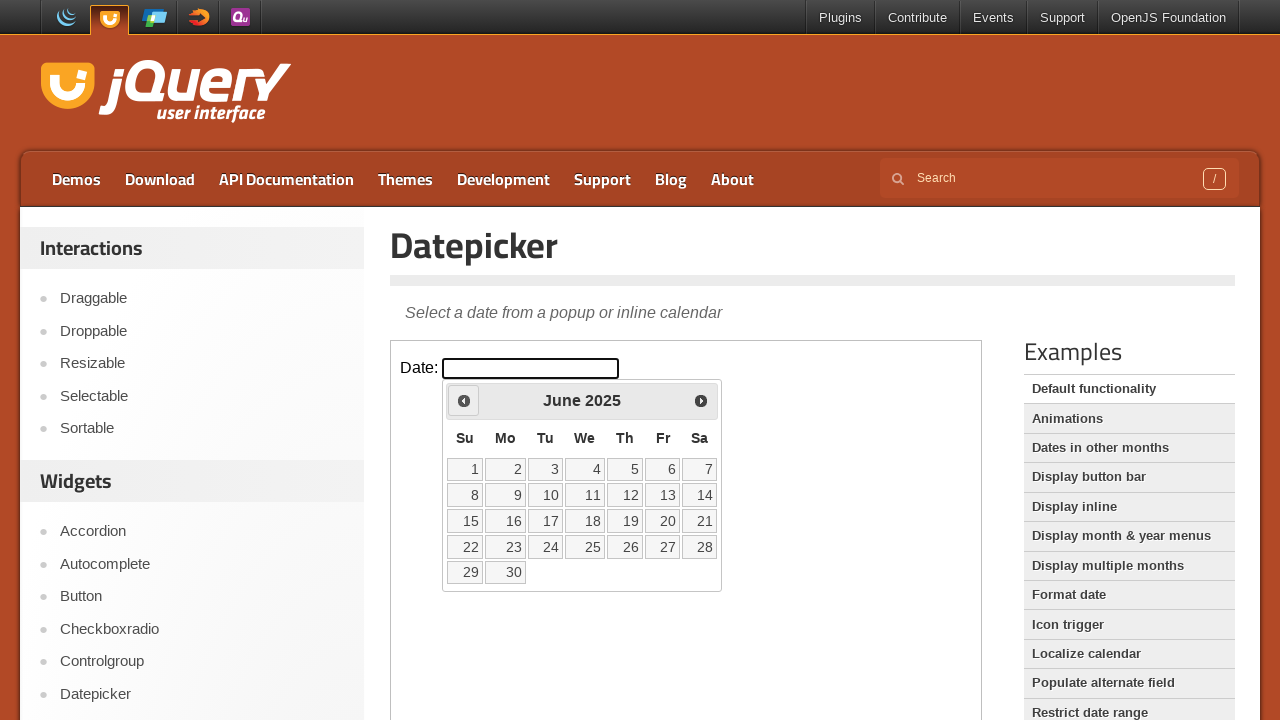

Clicked previous month button to navigate backwards from June 2025 at (464, 400) on iframe.demo-frame >> internal:control=enter-frame >> span.ui-icon-circle-triangl
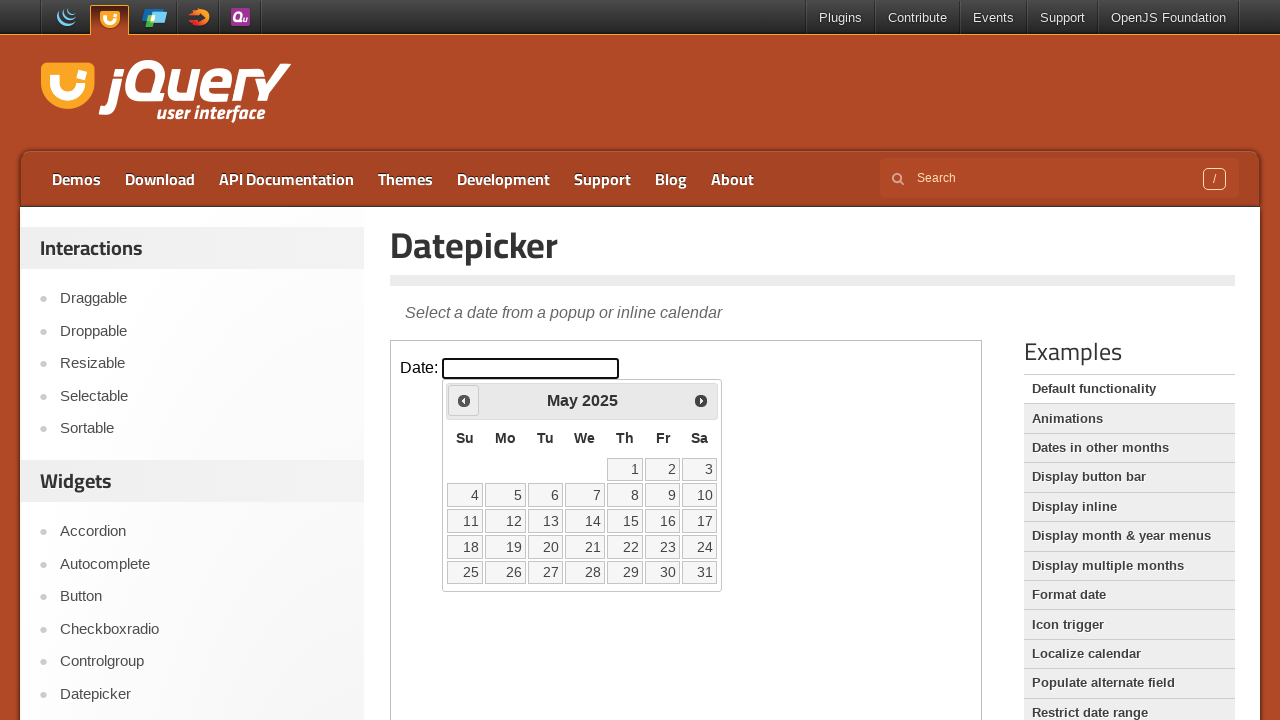

Waited for calendar to update after month navigation
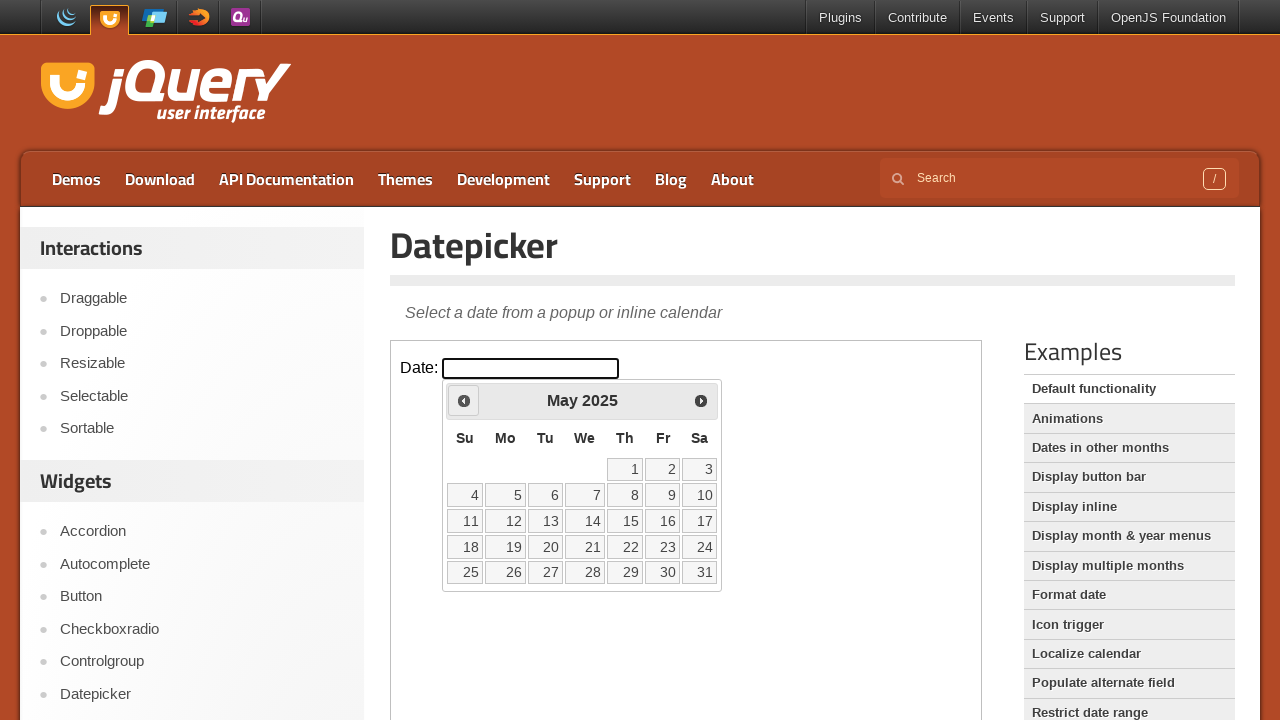

Retrieved current month 'May' and year '2025' from calendar
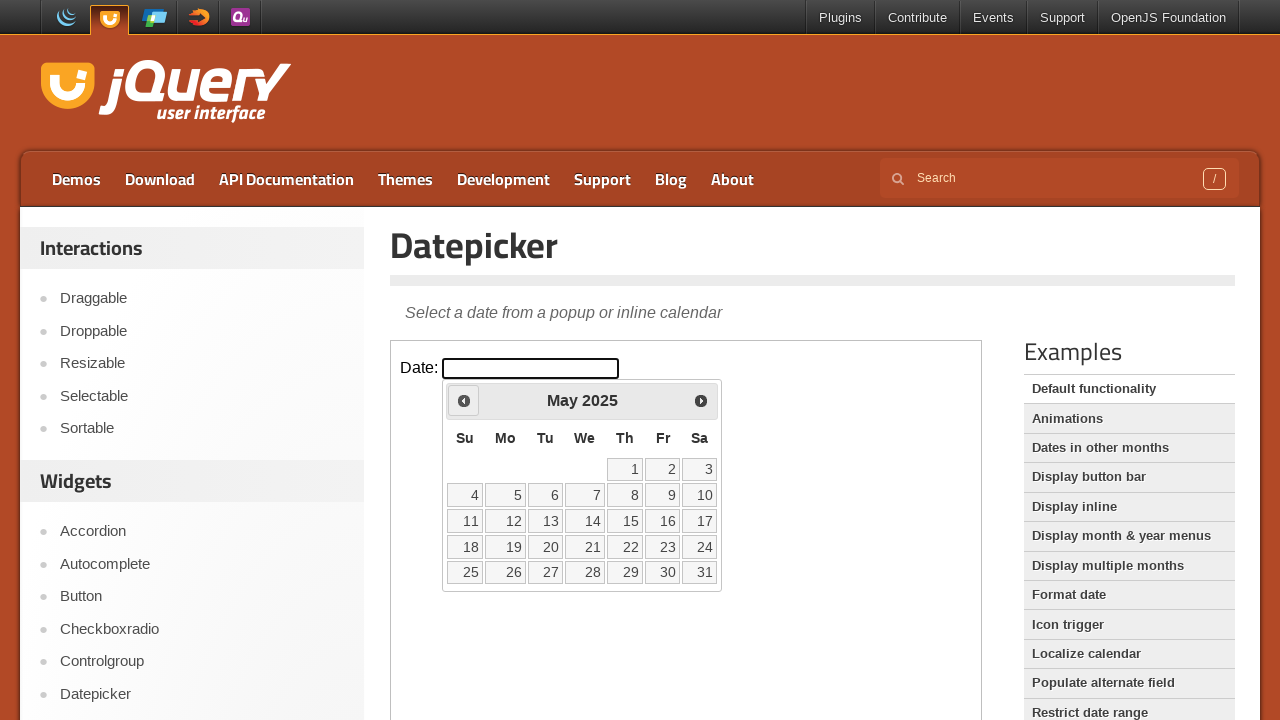

Clicked previous month button to navigate backwards from May 2025 at (464, 400) on iframe.demo-frame >> internal:control=enter-frame >> span.ui-icon-circle-triangl
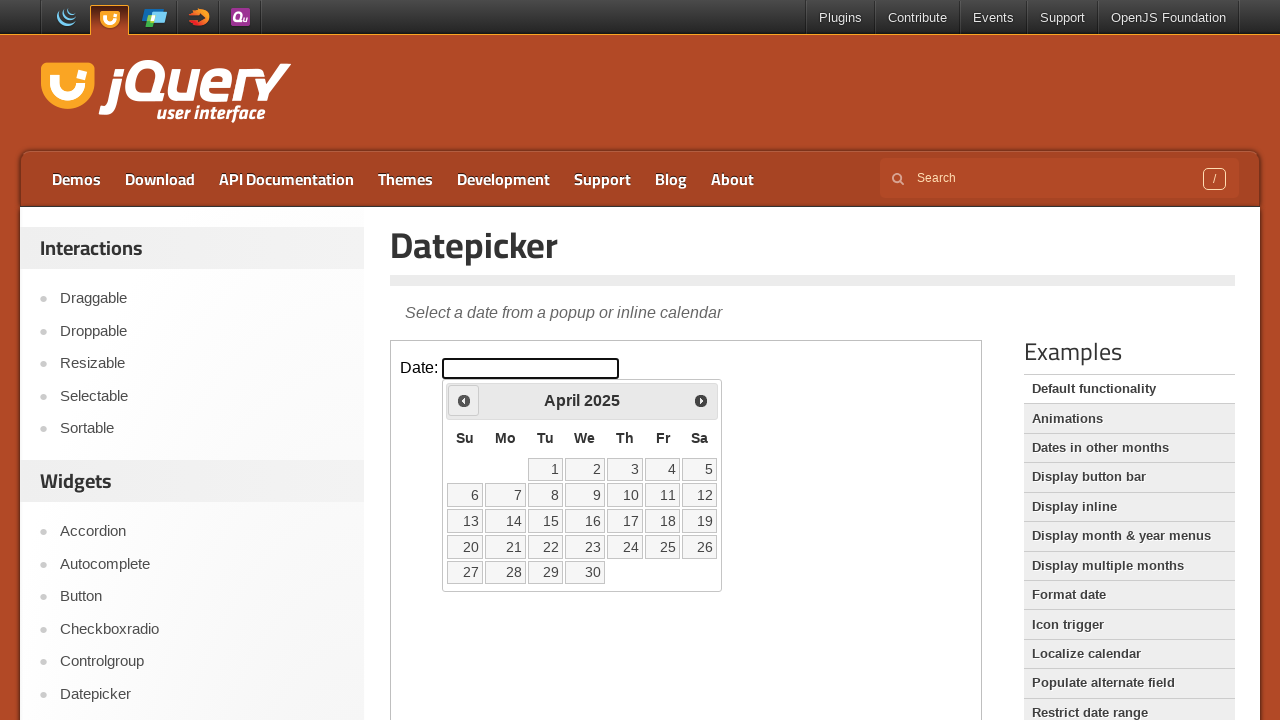

Waited for calendar to update after month navigation
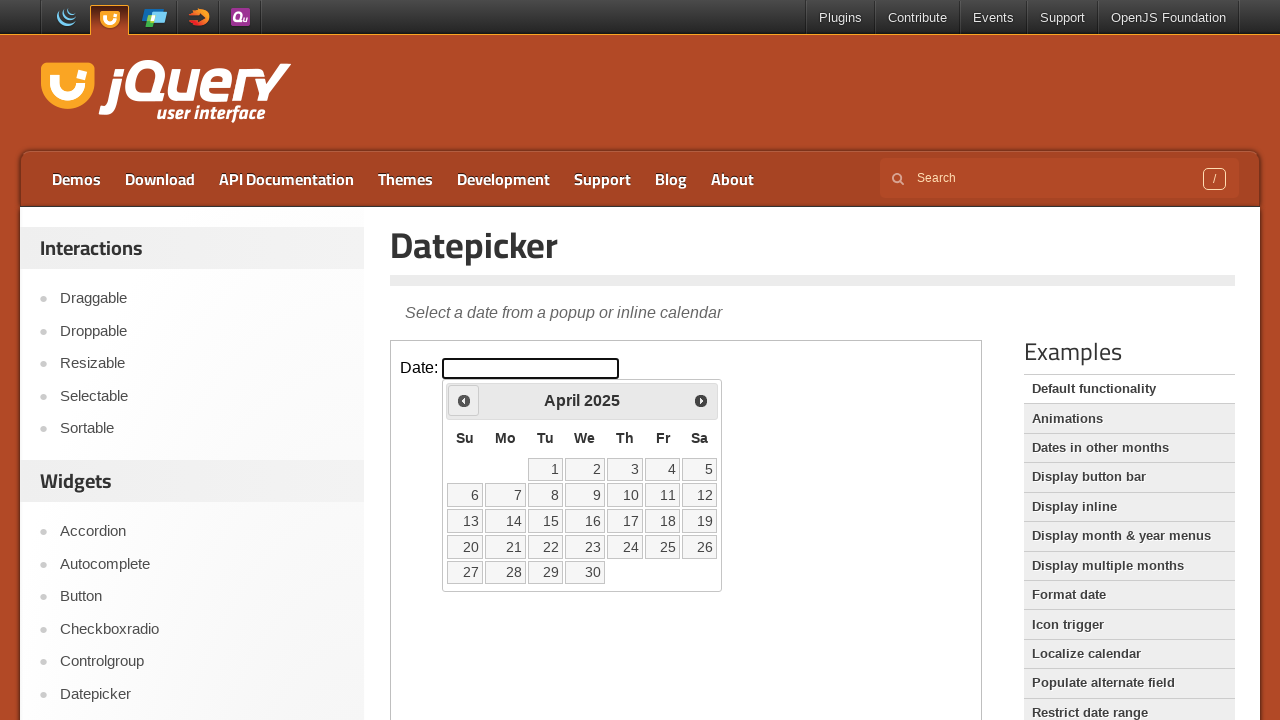

Retrieved current month 'April' and year '2025' from calendar
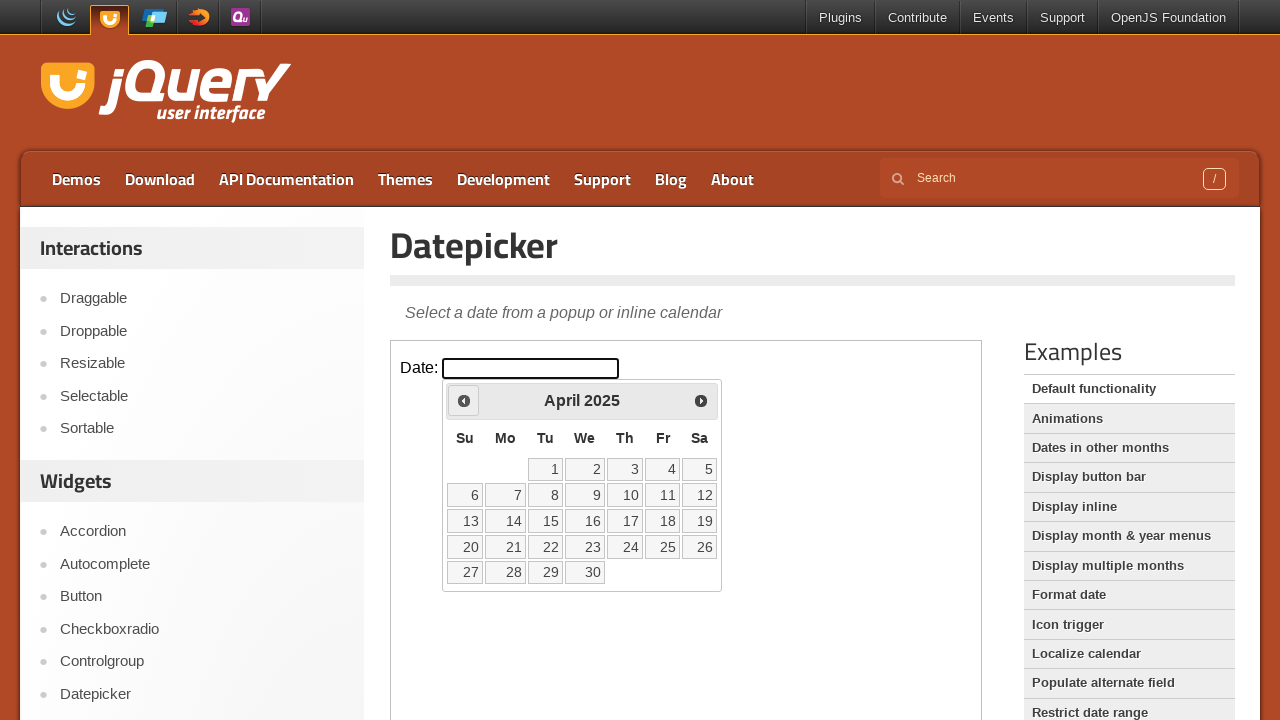

Clicked previous month button to navigate backwards from April 2025 at (464, 400) on iframe.demo-frame >> internal:control=enter-frame >> span.ui-icon-circle-triangl
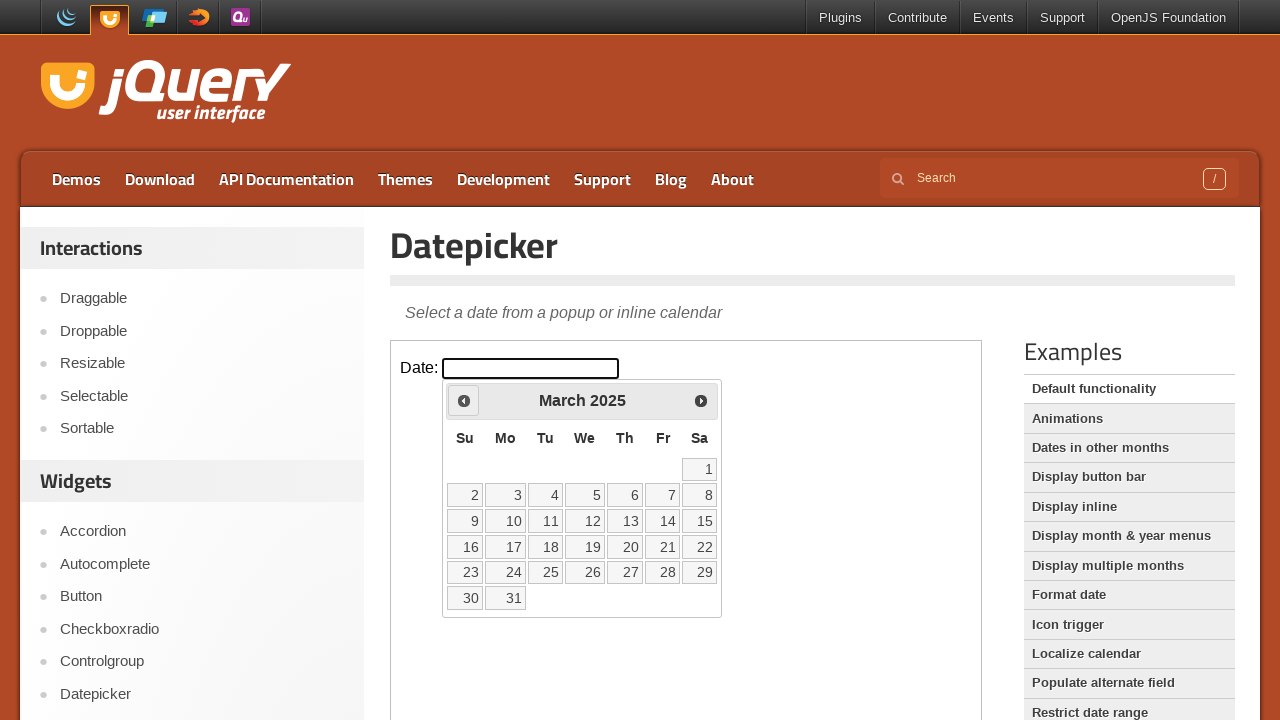

Waited for calendar to update after month navigation
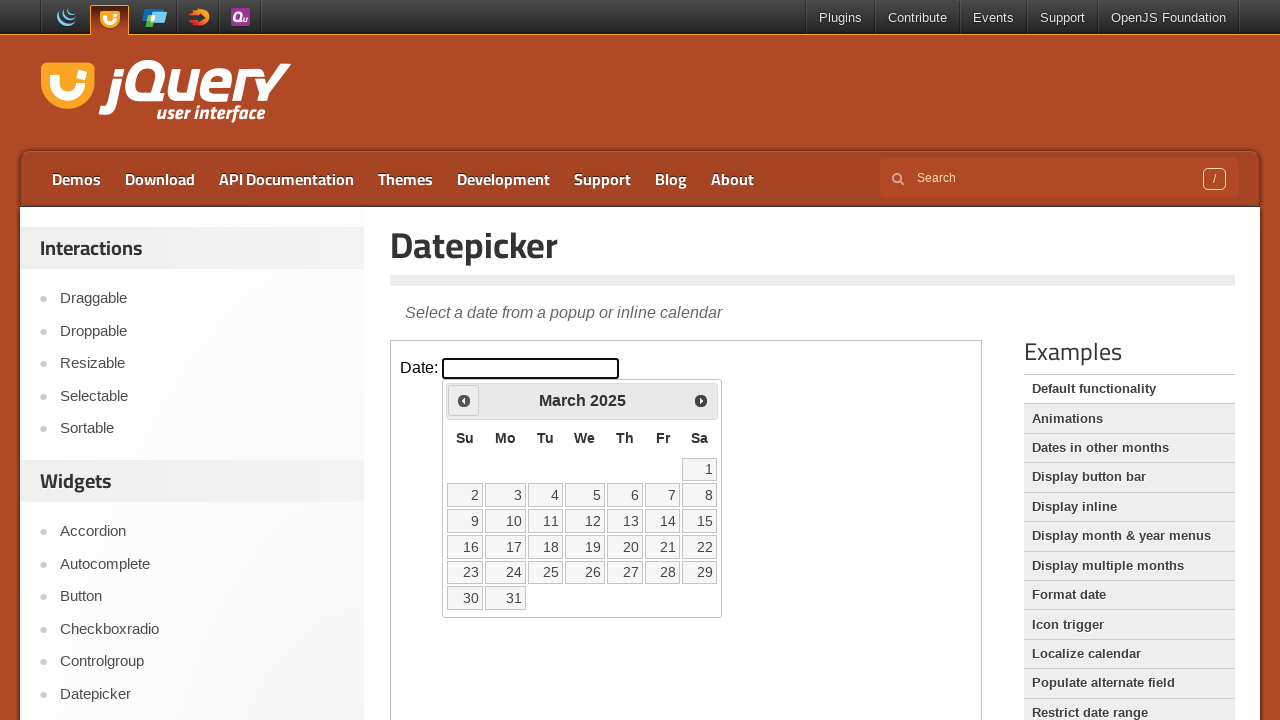

Retrieved current month 'March' and year '2025' from calendar
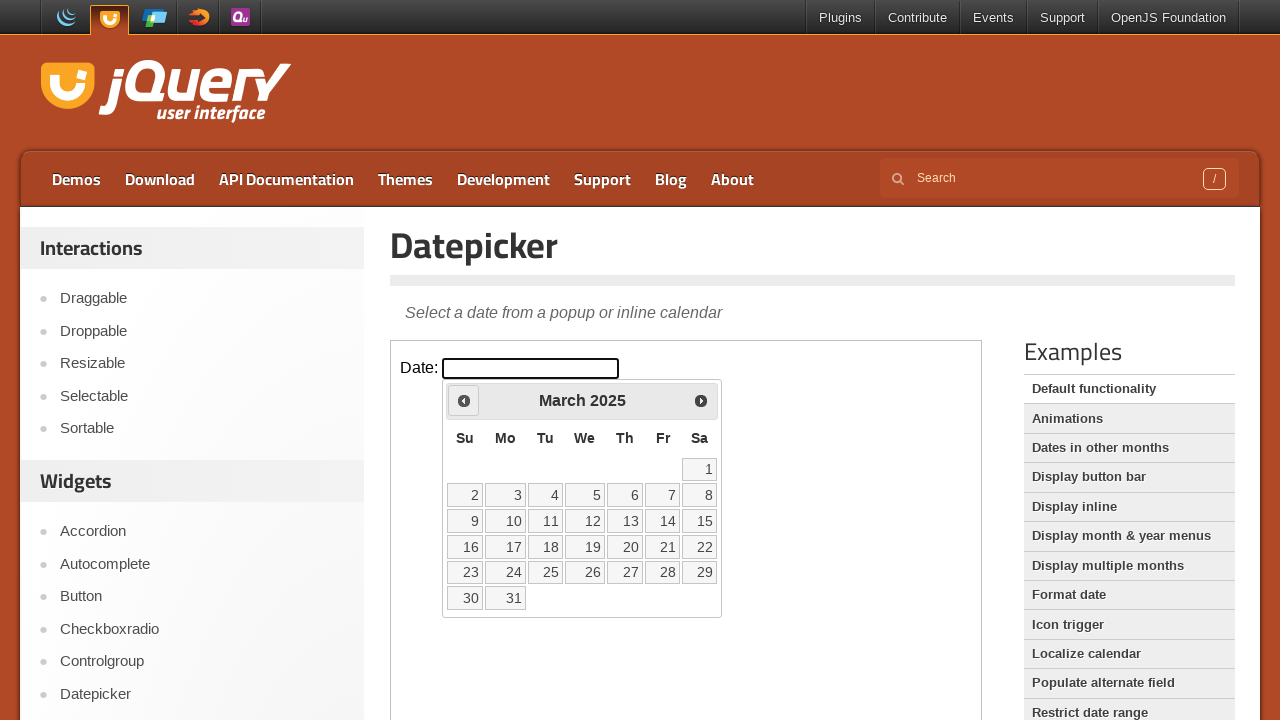

Clicked previous month button to navigate backwards from March 2025 at (464, 400) on iframe.demo-frame >> internal:control=enter-frame >> span.ui-icon-circle-triangl
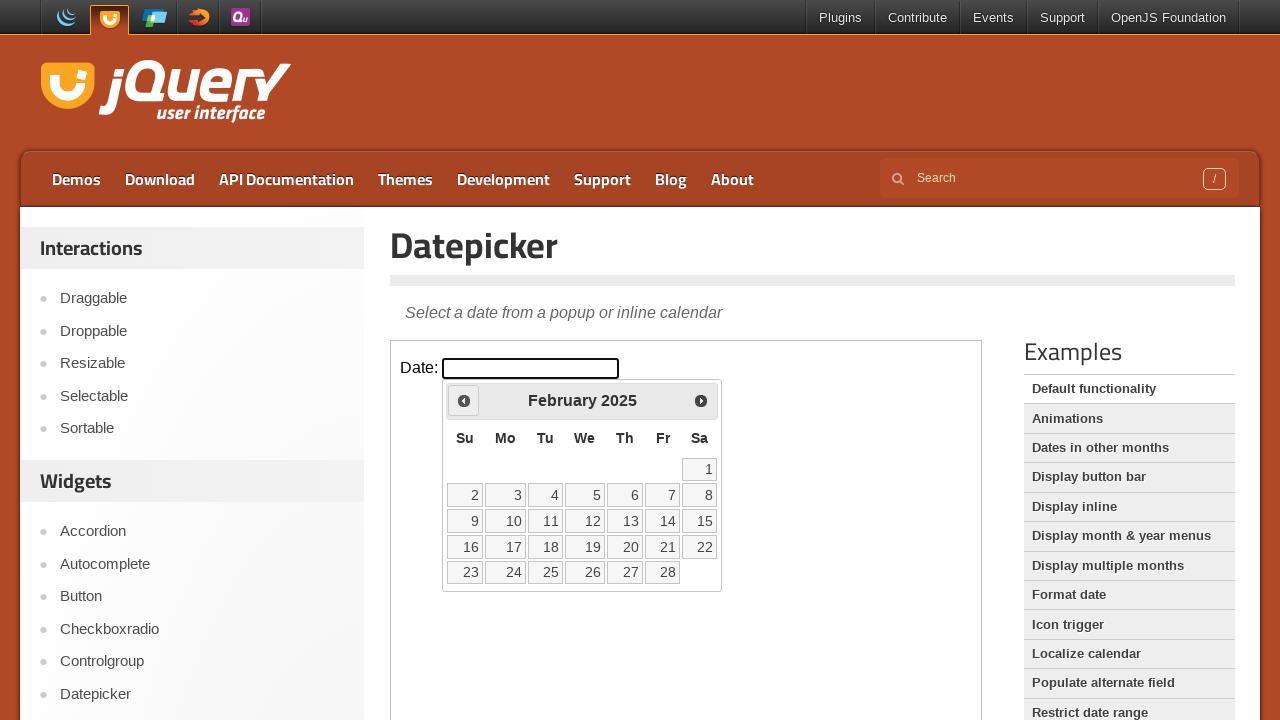

Waited for calendar to update after month navigation
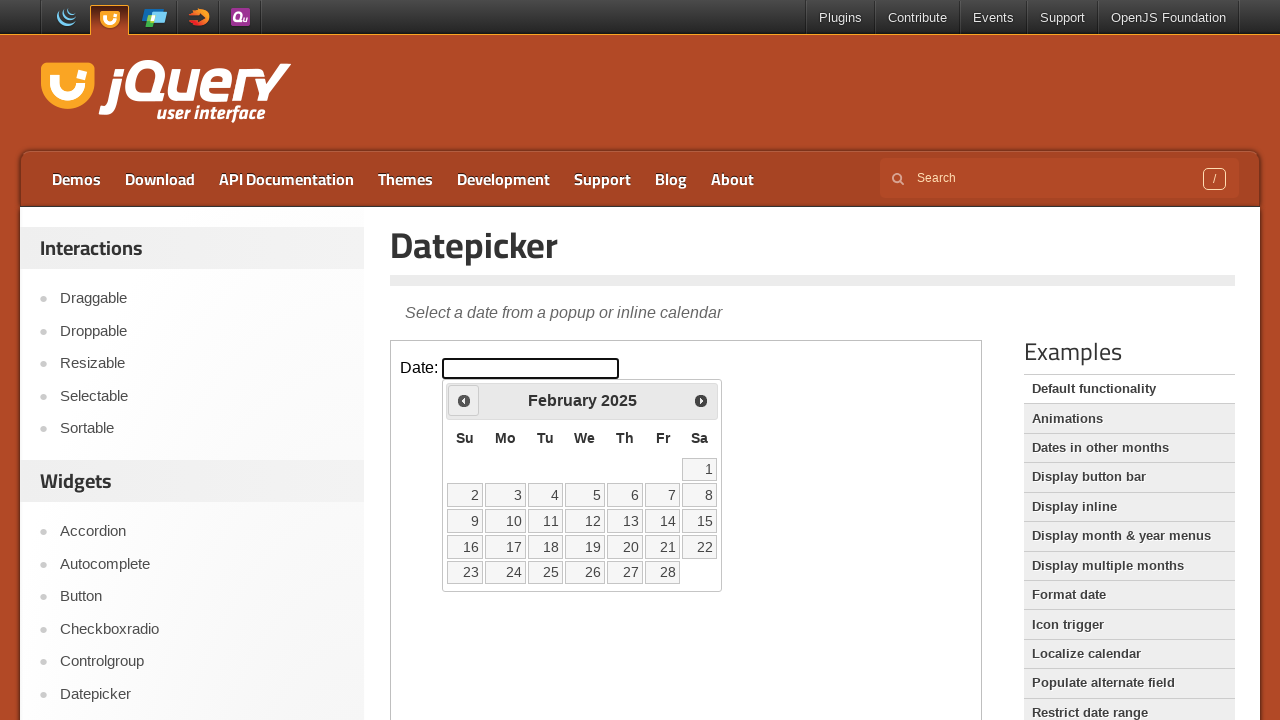

Retrieved current month 'February' and year '2025' from calendar
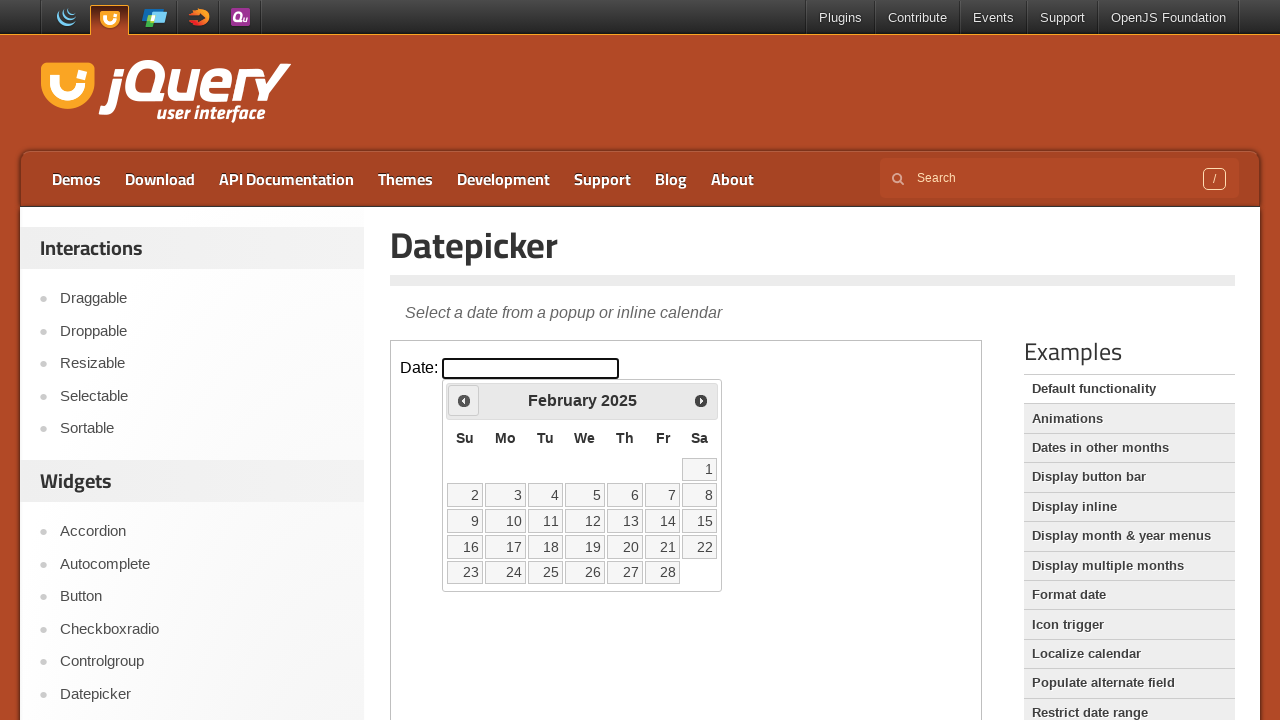

Clicked previous month button to navigate backwards from February 2025 at (464, 400) on iframe.demo-frame >> internal:control=enter-frame >> span.ui-icon-circle-triangl
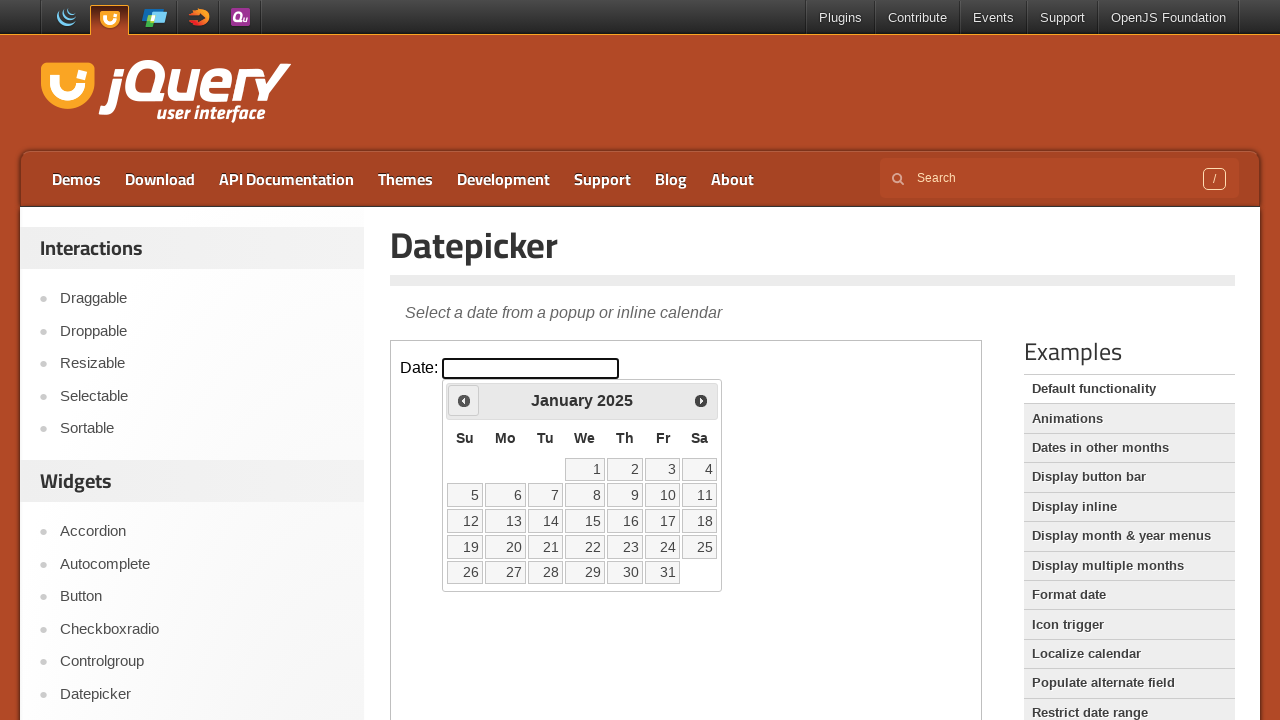

Waited for calendar to update after month navigation
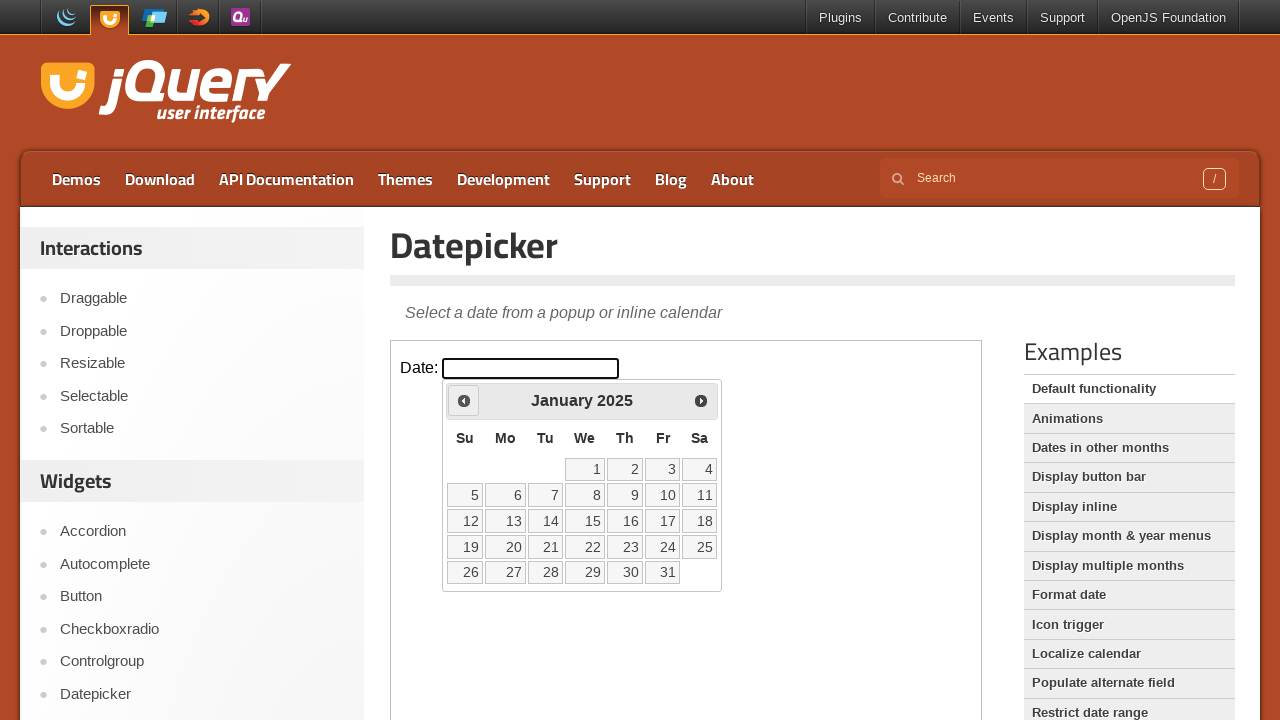

Retrieved current month 'January' and year '2025' from calendar
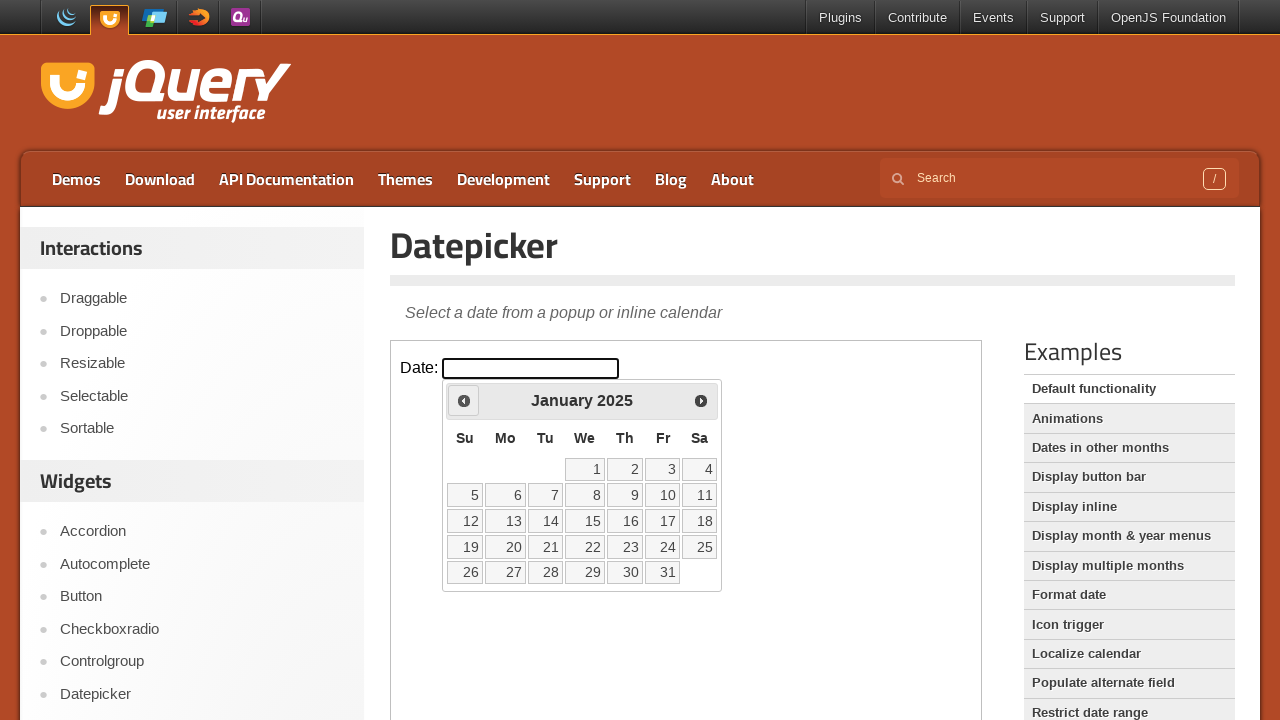

Clicked previous month button to navigate backwards from January 2025 at (464, 400) on iframe.demo-frame >> internal:control=enter-frame >> span.ui-icon-circle-triangl
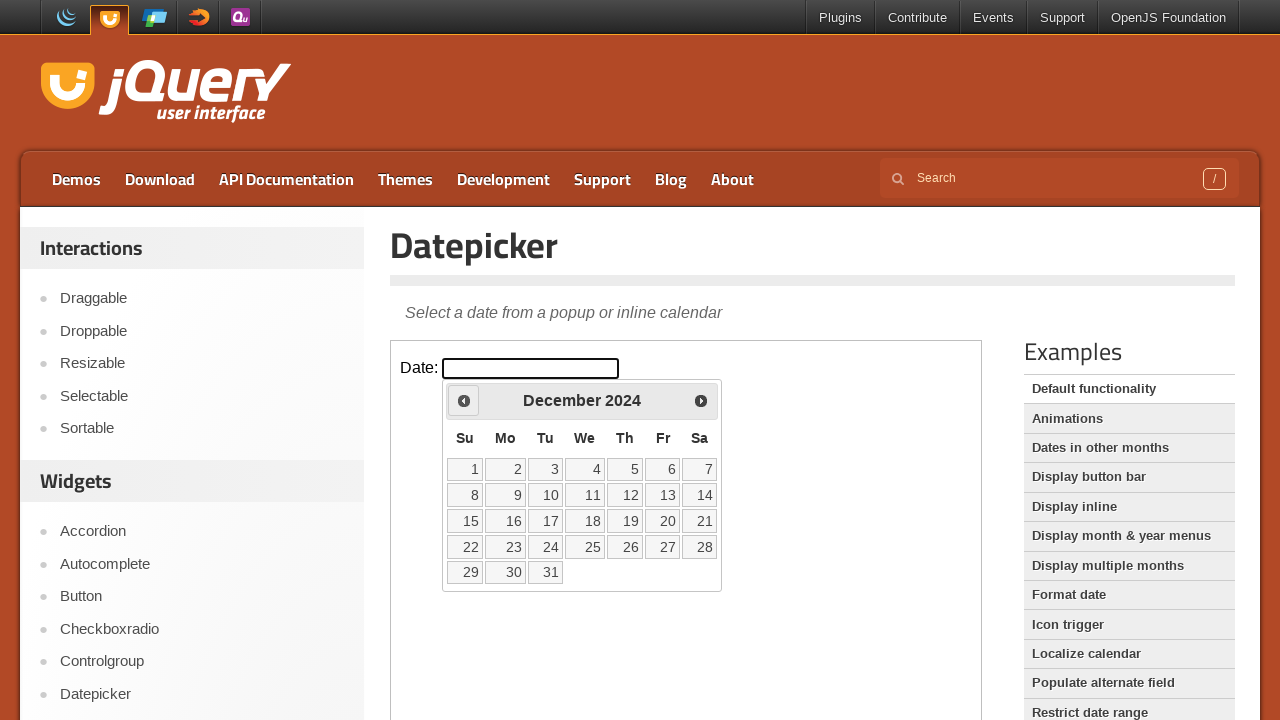

Waited for calendar to update after month navigation
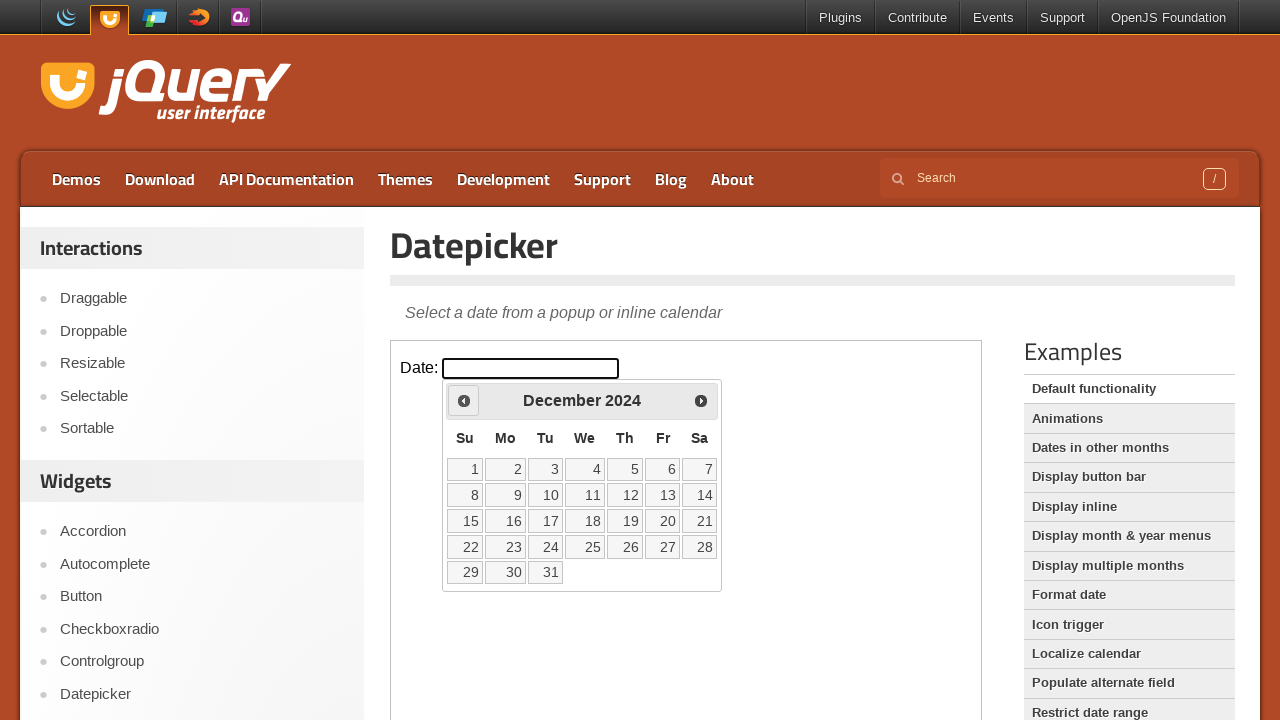

Retrieved current month 'December' and year '2024' from calendar
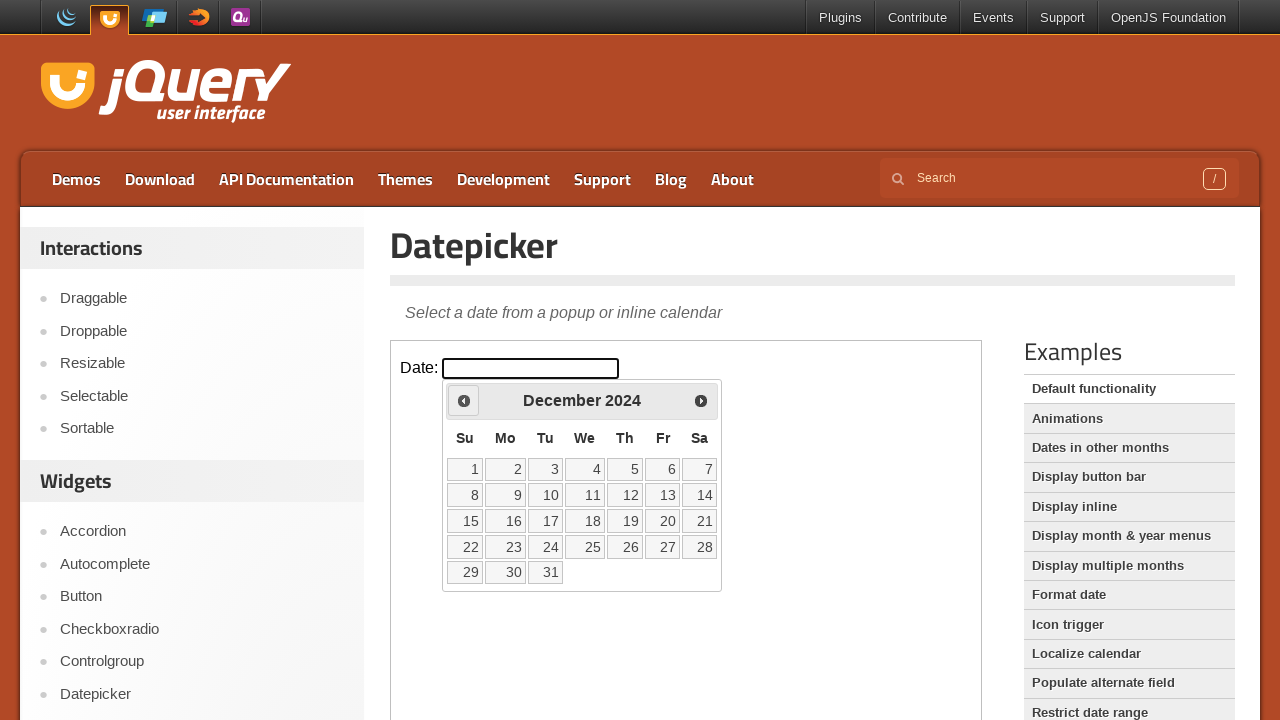

Clicked previous month button to navigate backwards from December 2024 at (464, 400) on iframe.demo-frame >> internal:control=enter-frame >> span.ui-icon-circle-triangl
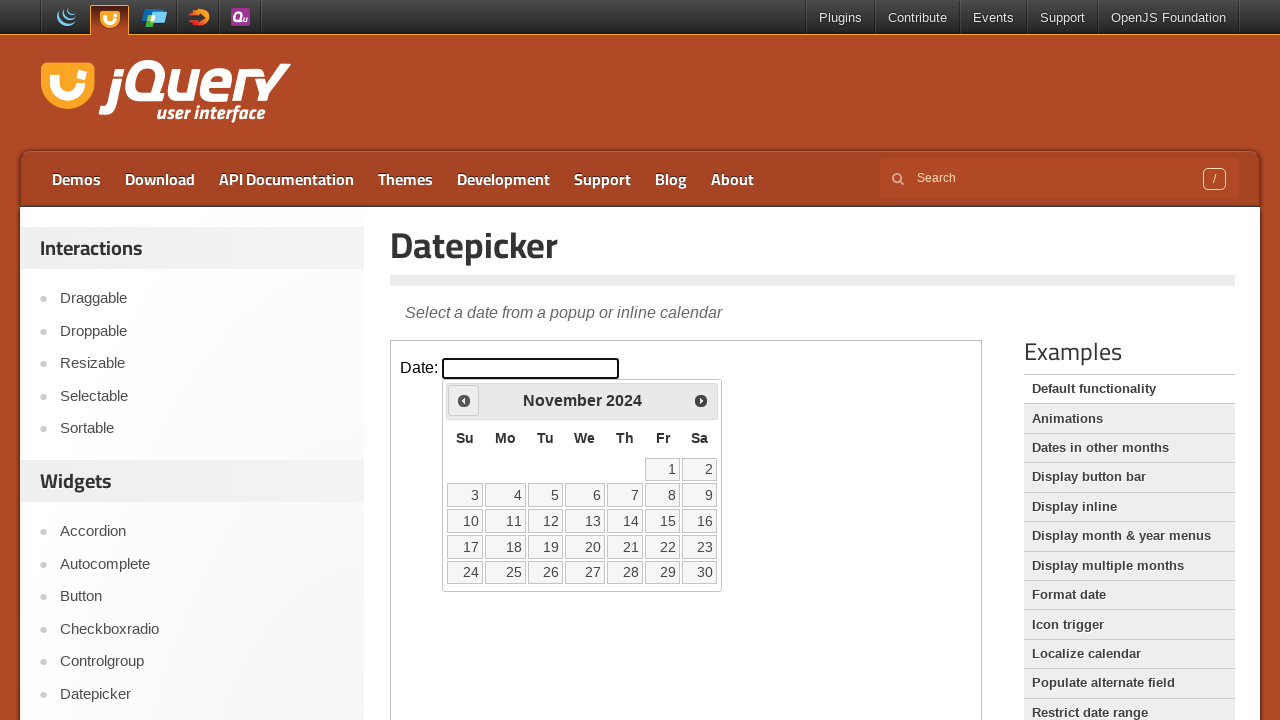

Waited for calendar to update after month navigation
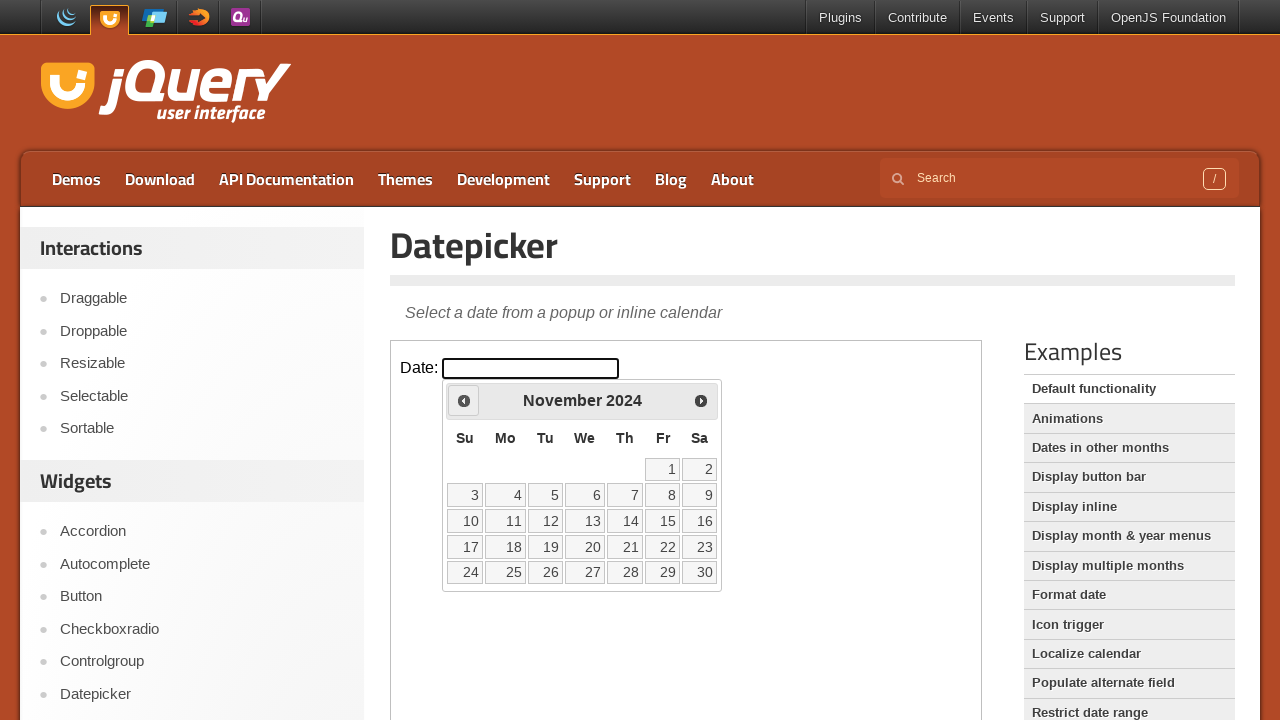

Retrieved current month 'November' and year '2024' from calendar
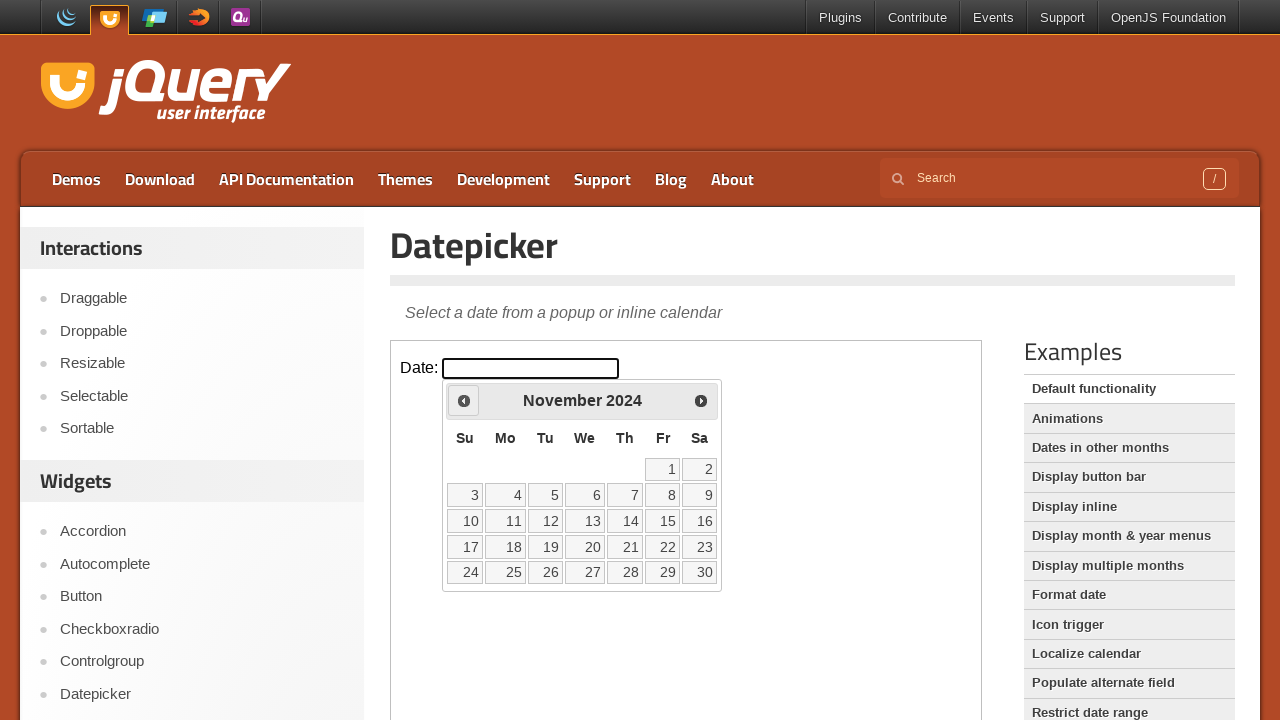

Clicked previous month button to navigate backwards from November 2024 at (464, 400) on iframe.demo-frame >> internal:control=enter-frame >> span.ui-icon-circle-triangl
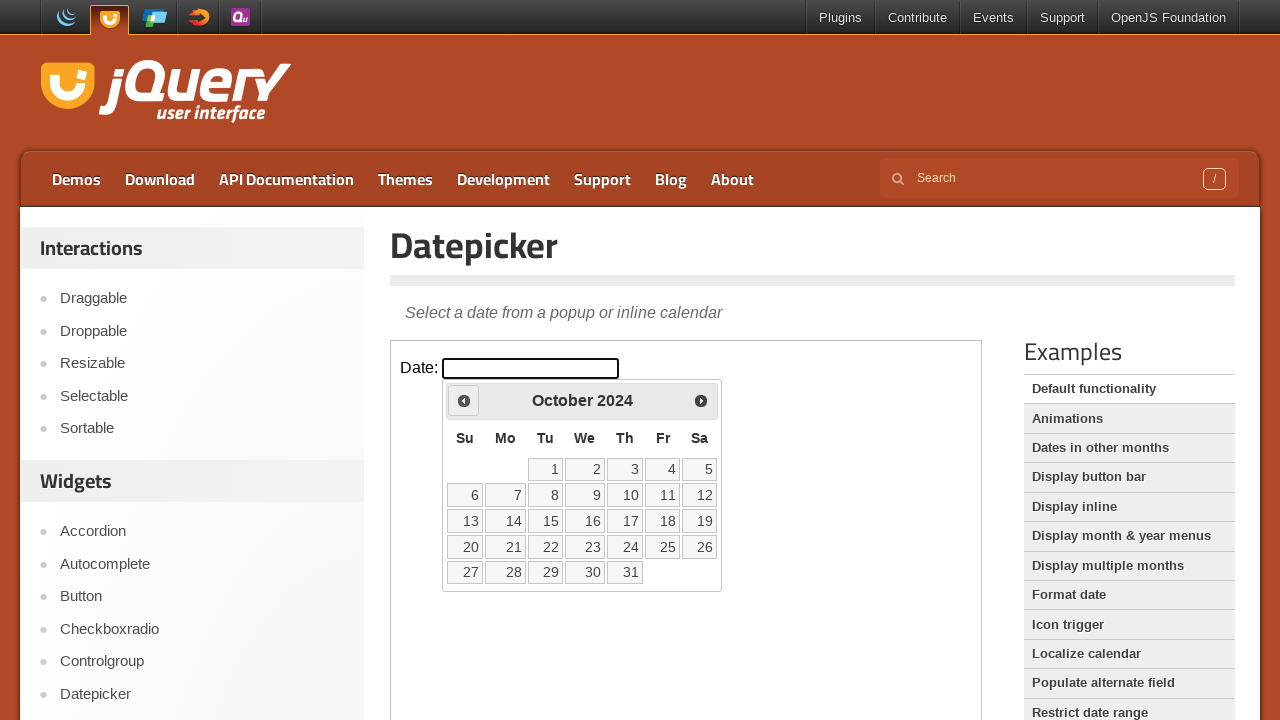

Waited for calendar to update after month navigation
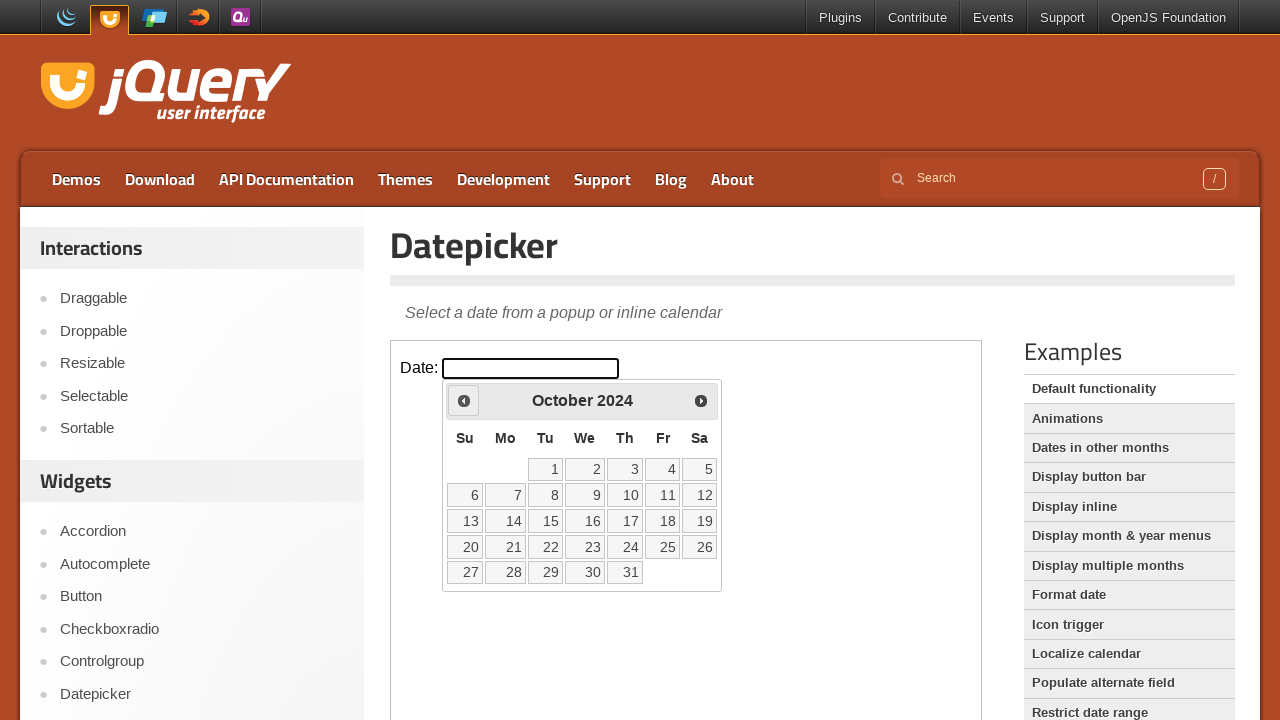

Retrieved current month 'October' and year '2024' from calendar
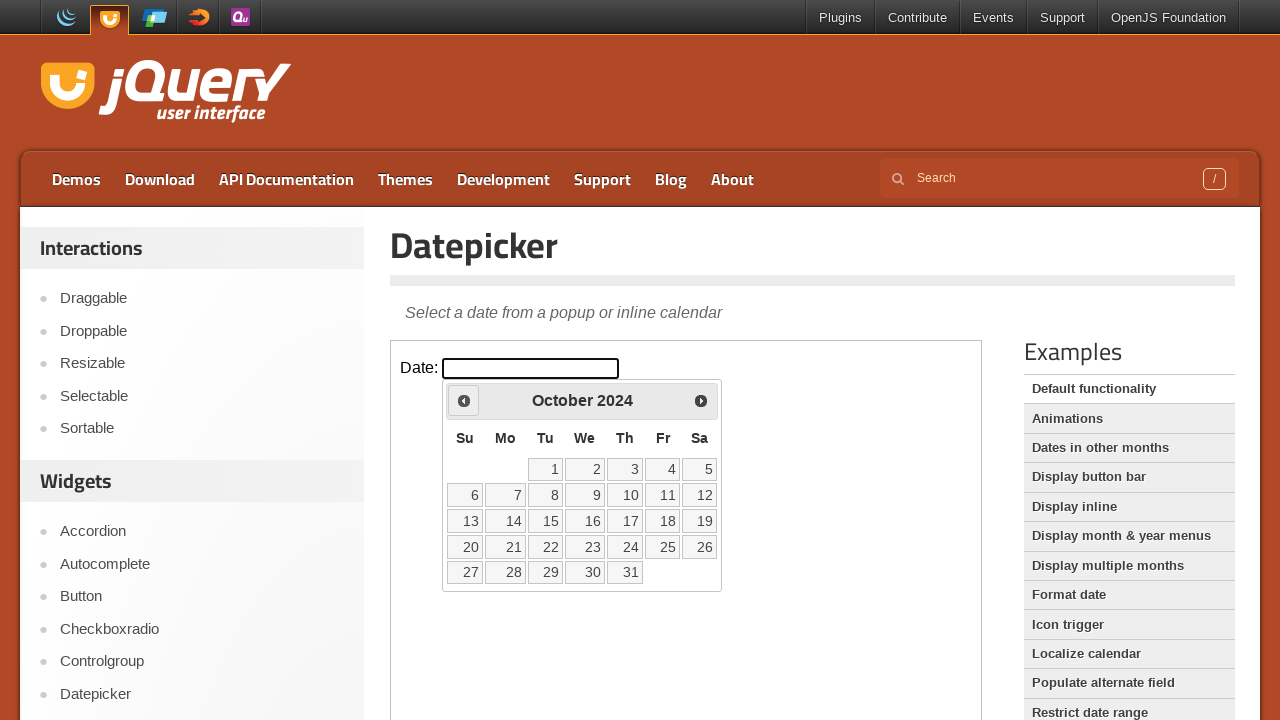

Clicked previous month button to navigate backwards from October 2024 at (464, 400) on iframe.demo-frame >> internal:control=enter-frame >> span.ui-icon-circle-triangl
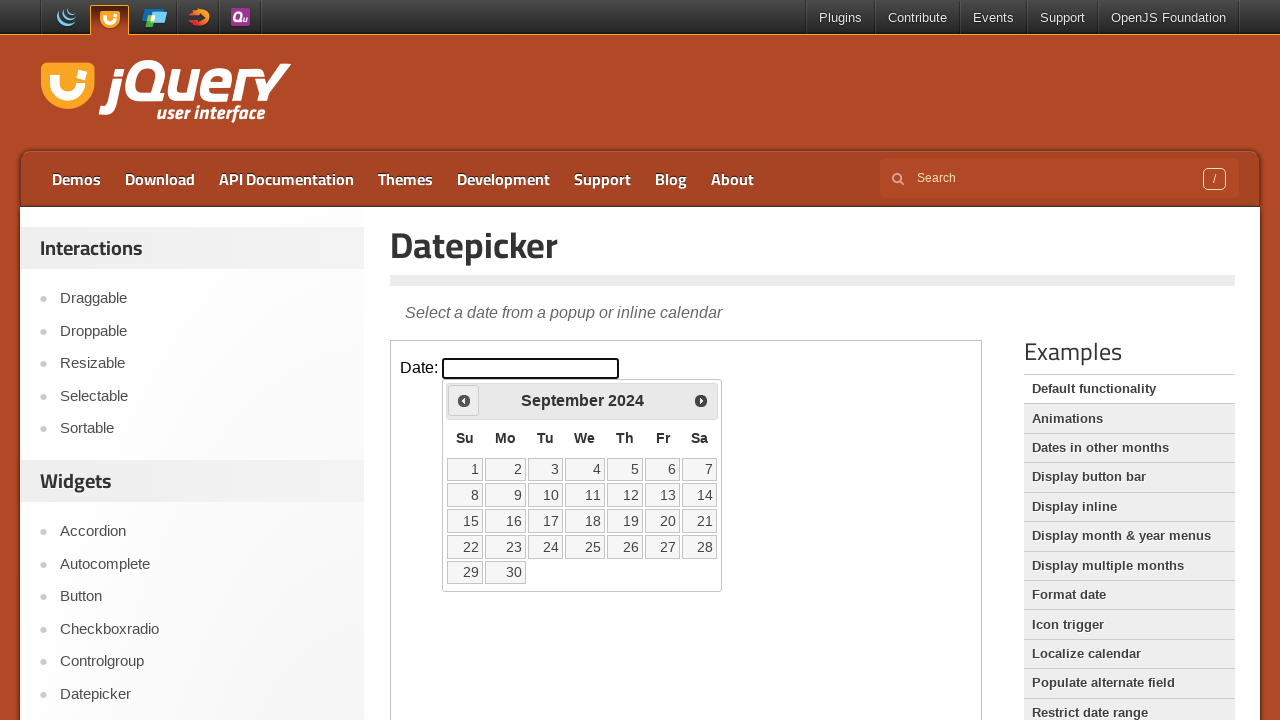

Waited for calendar to update after month navigation
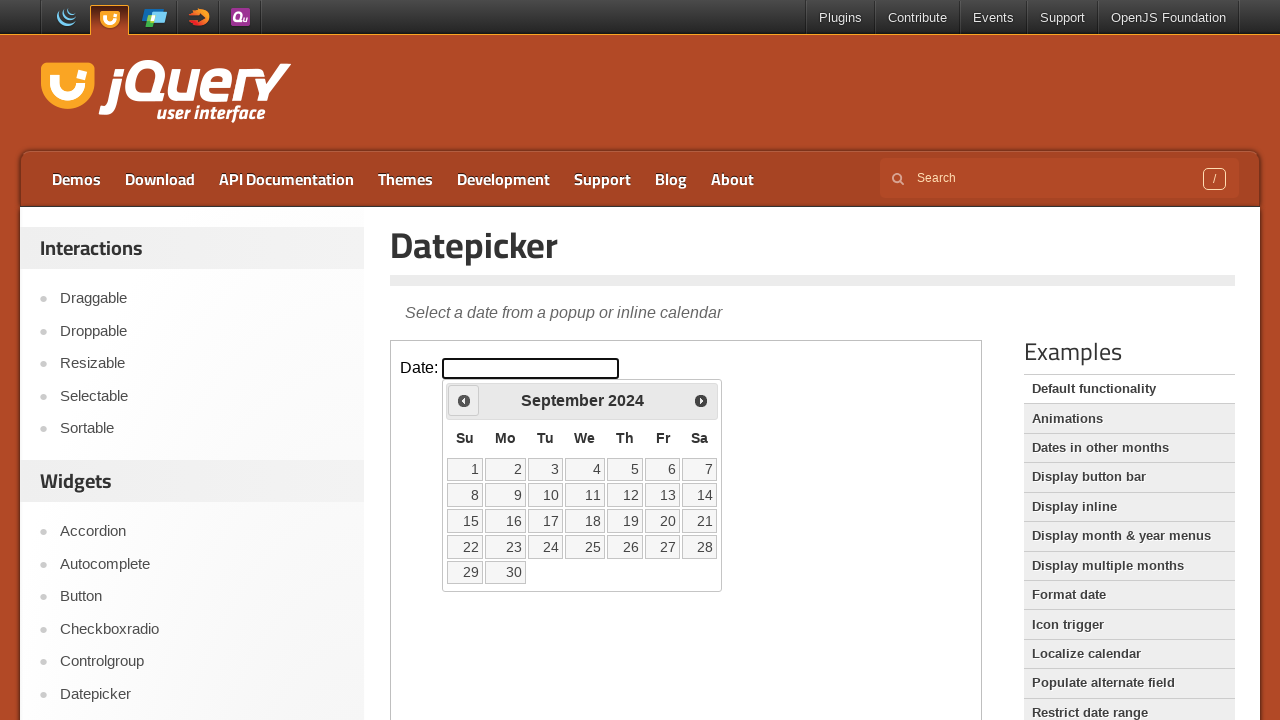

Retrieved current month 'September' and year '2024' from calendar
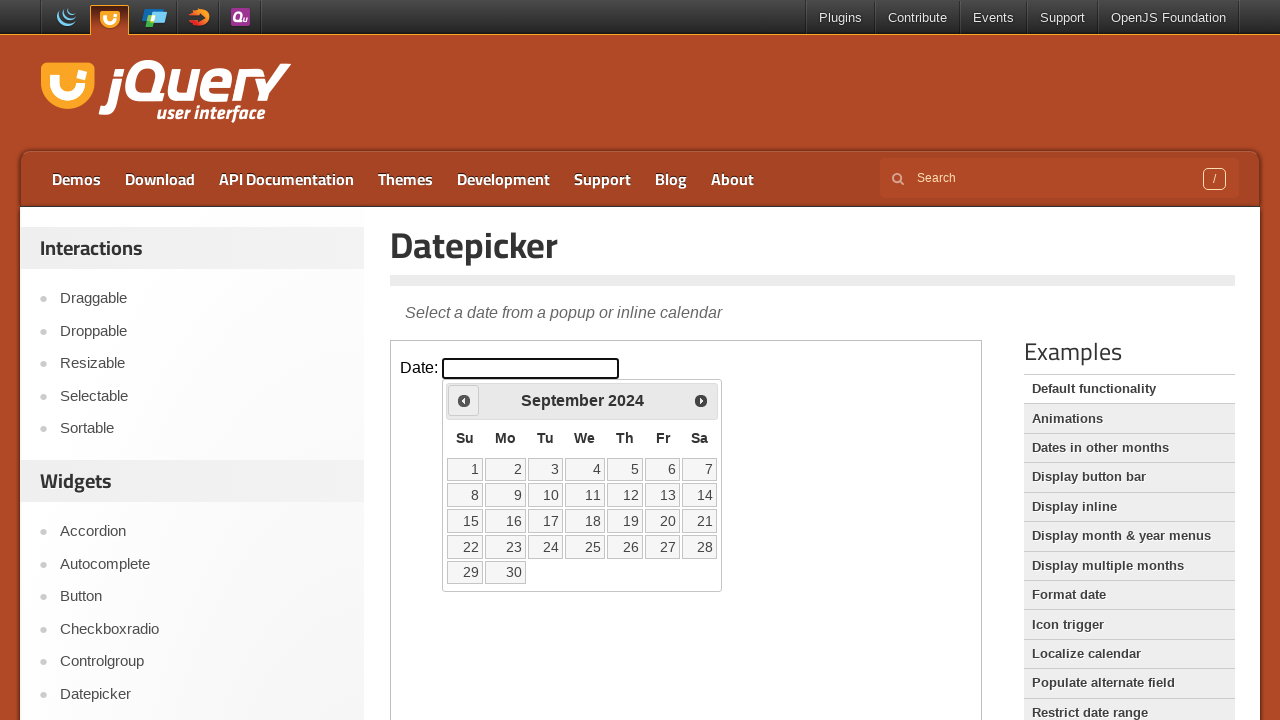

Clicked previous month button to navigate backwards from September 2024 at (464, 400) on iframe.demo-frame >> internal:control=enter-frame >> span.ui-icon-circle-triangl
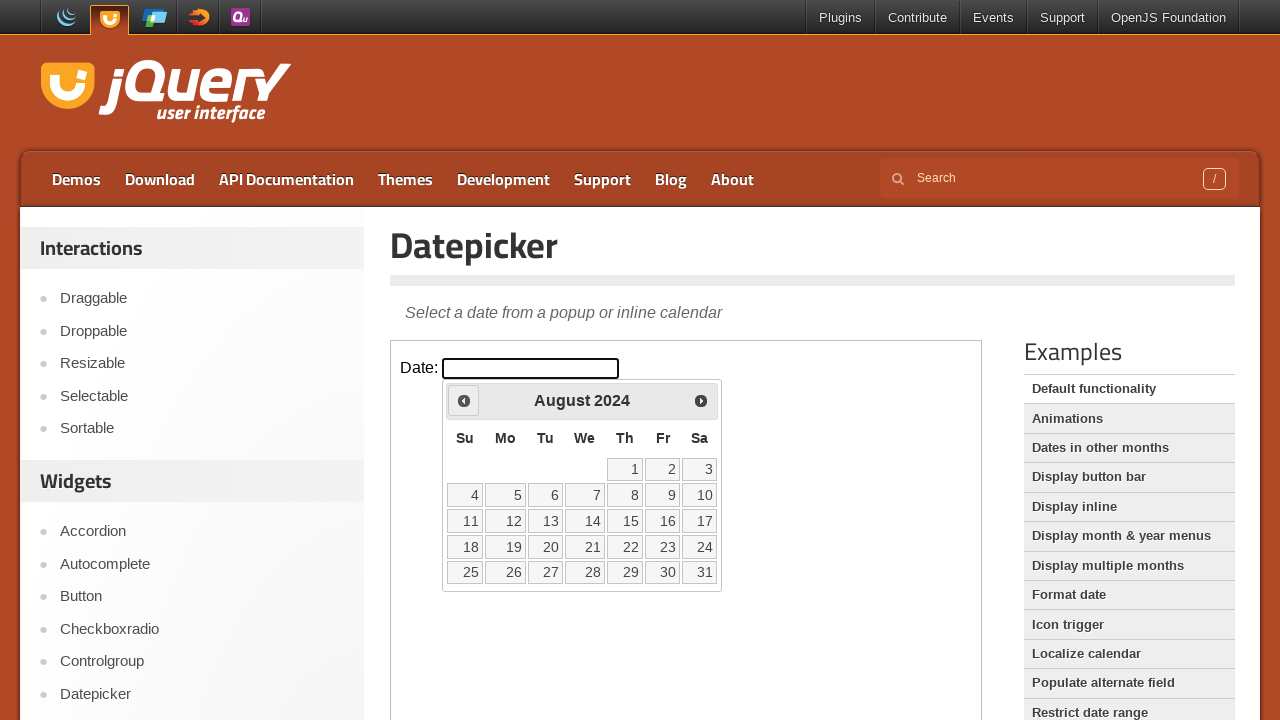

Waited for calendar to update after month navigation
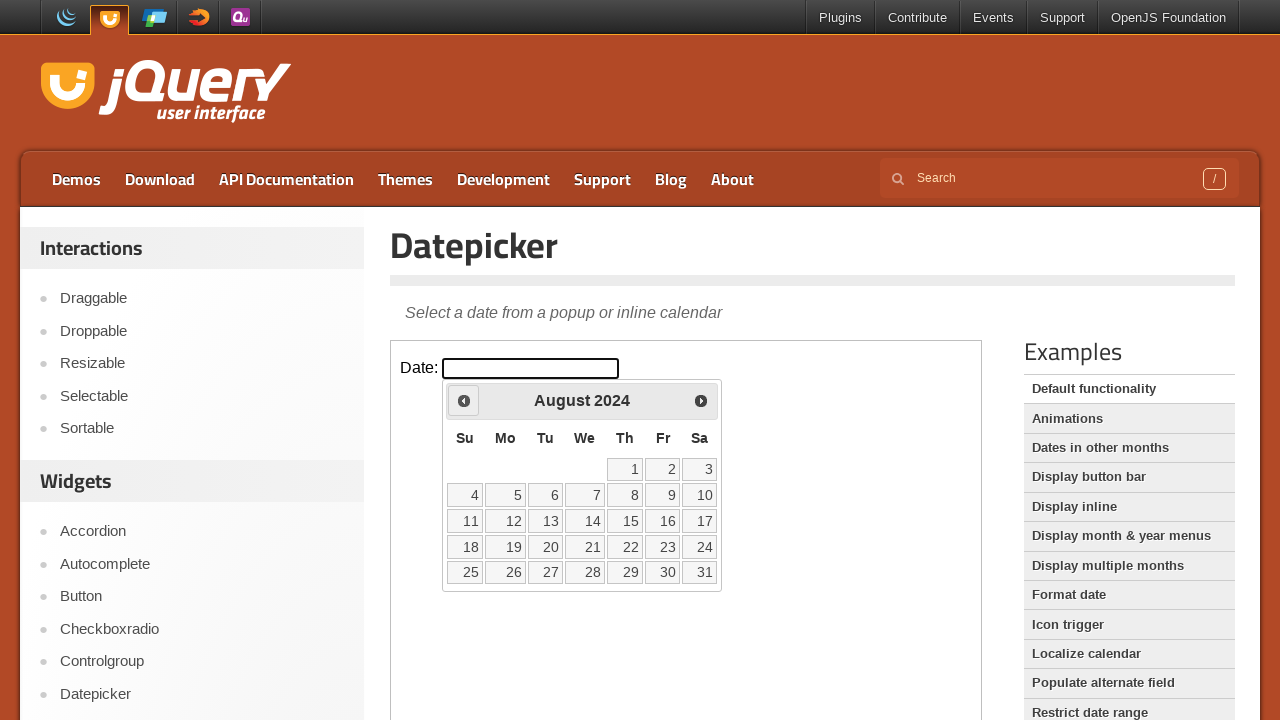

Retrieved current month 'August' and year '2024' from calendar
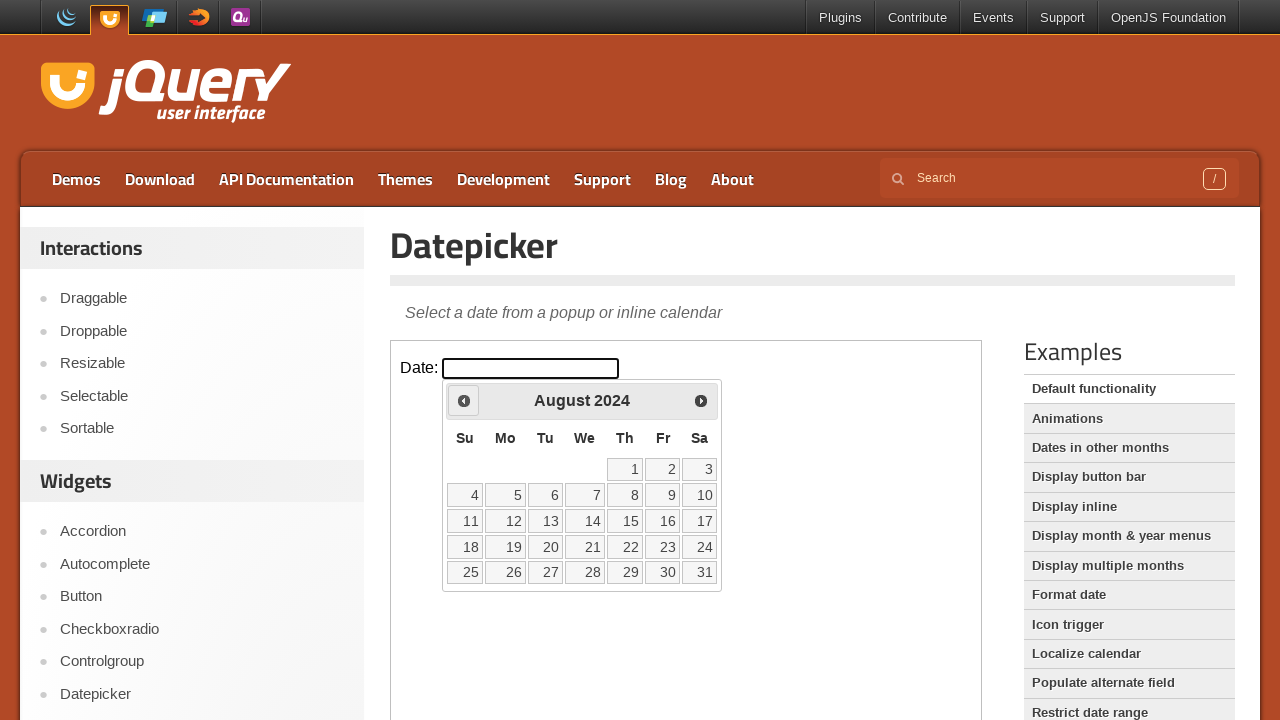

Clicked previous month button to navigate backwards from August 2024 at (464, 400) on iframe.demo-frame >> internal:control=enter-frame >> span.ui-icon-circle-triangl
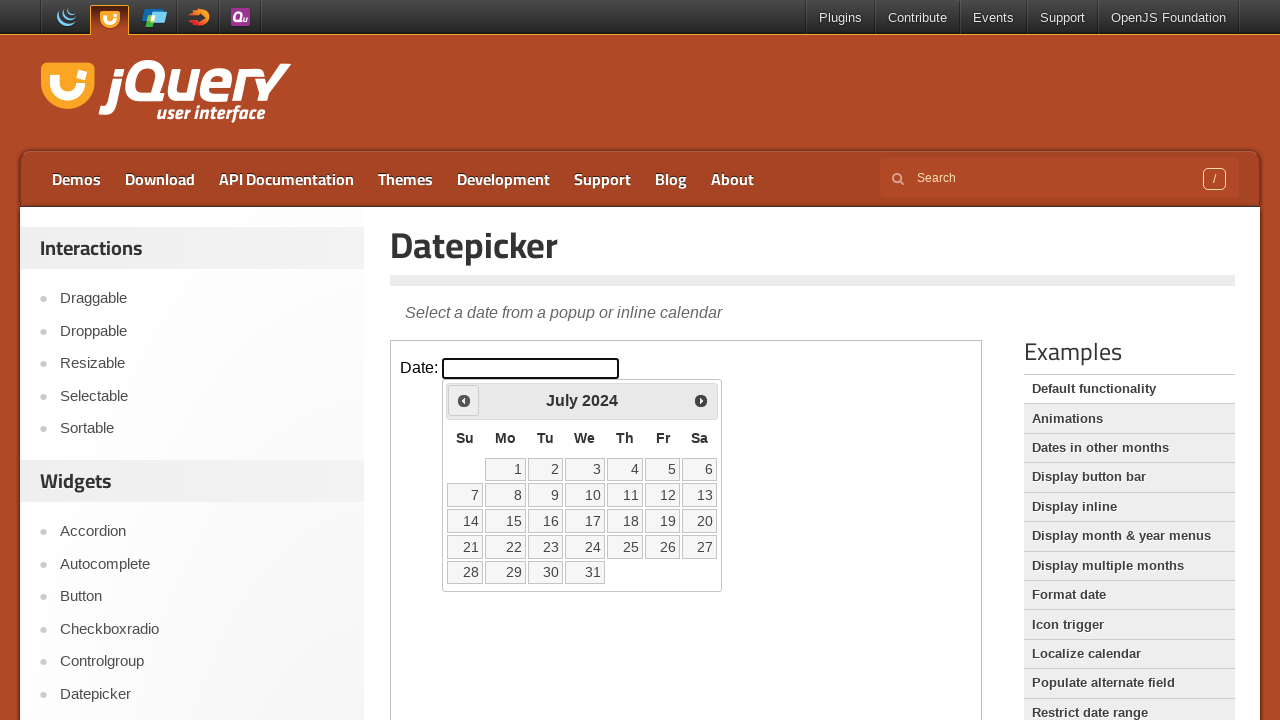

Waited for calendar to update after month navigation
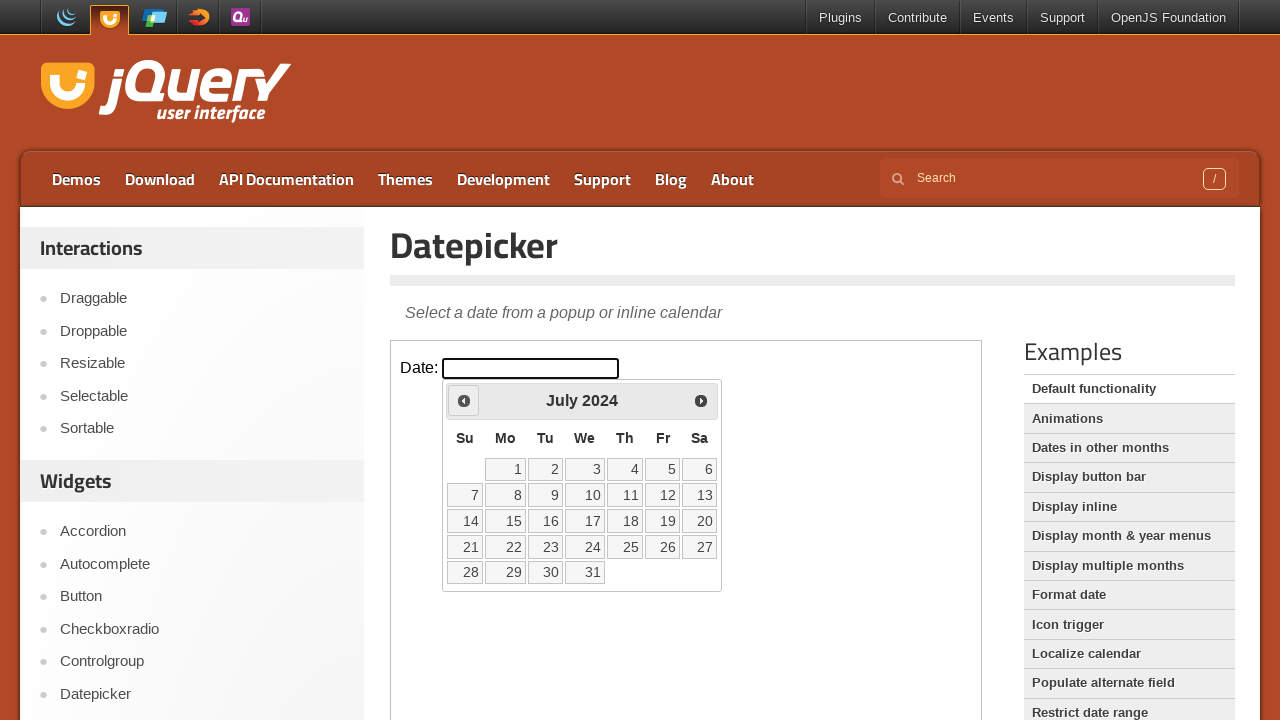

Retrieved current month 'July' and year '2024' from calendar
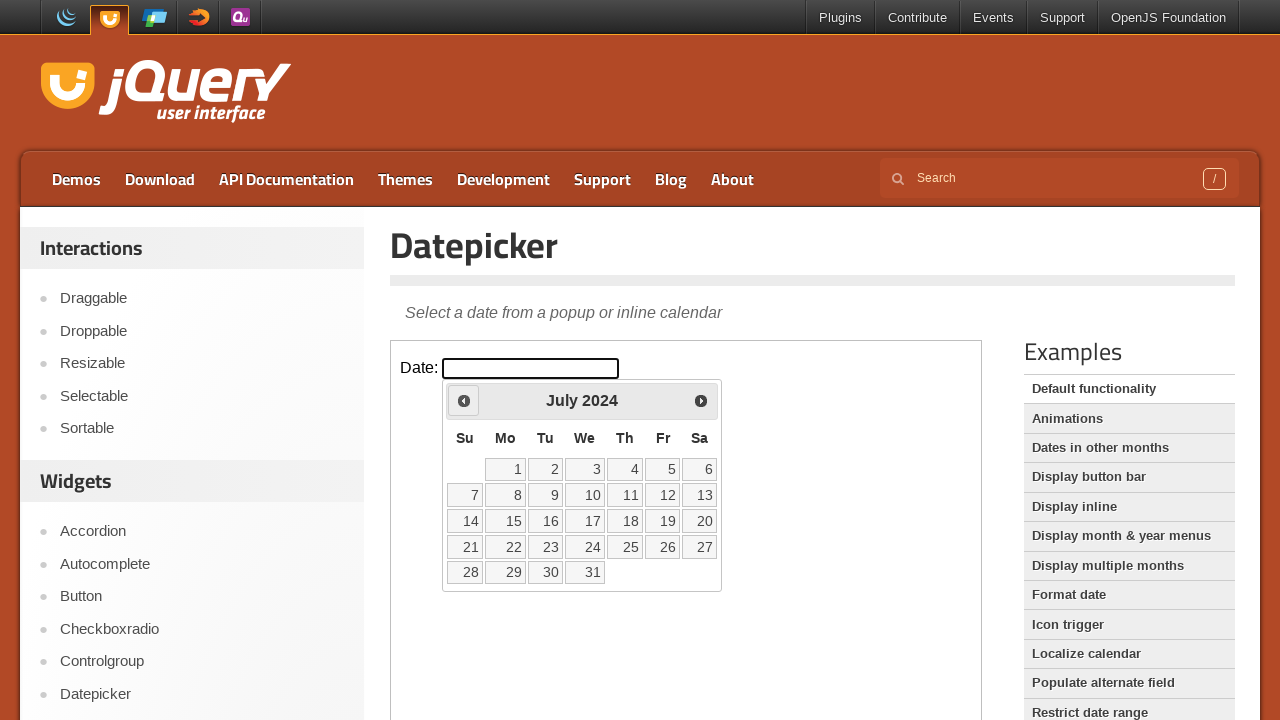

Clicked previous month button to navigate backwards from July 2024 at (464, 400) on iframe.demo-frame >> internal:control=enter-frame >> span.ui-icon-circle-triangl
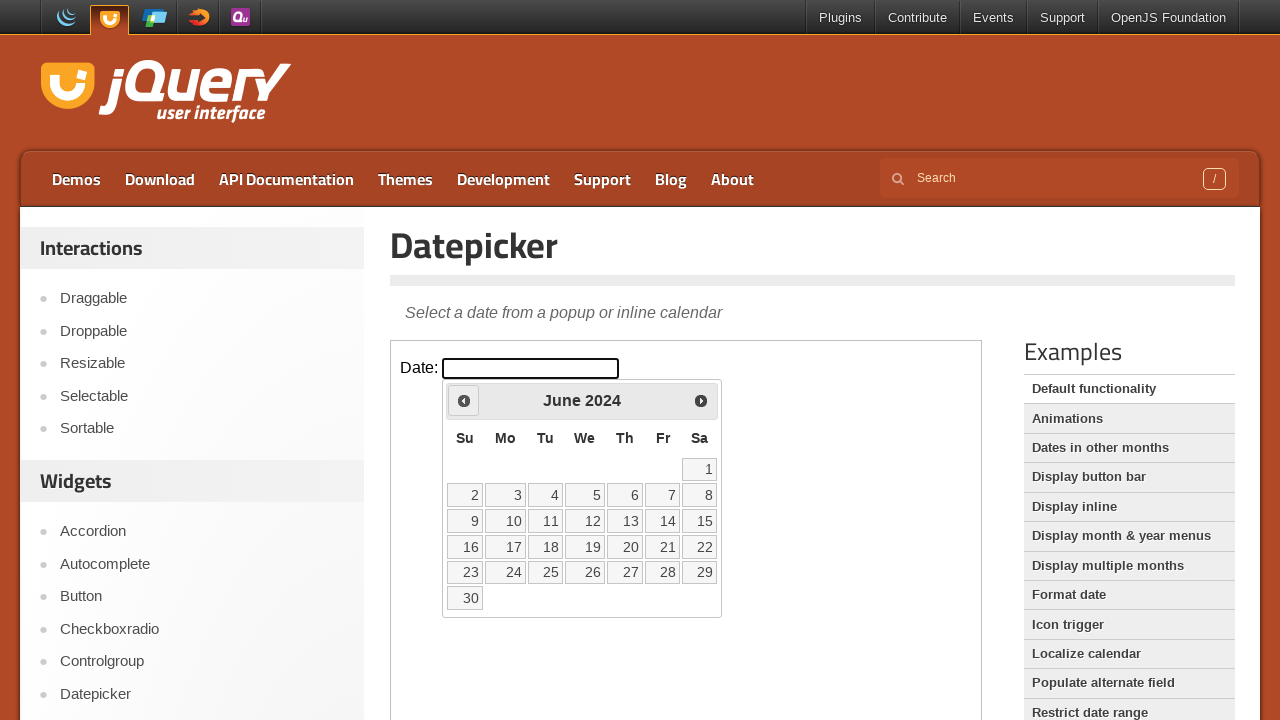

Waited for calendar to update after month navigation
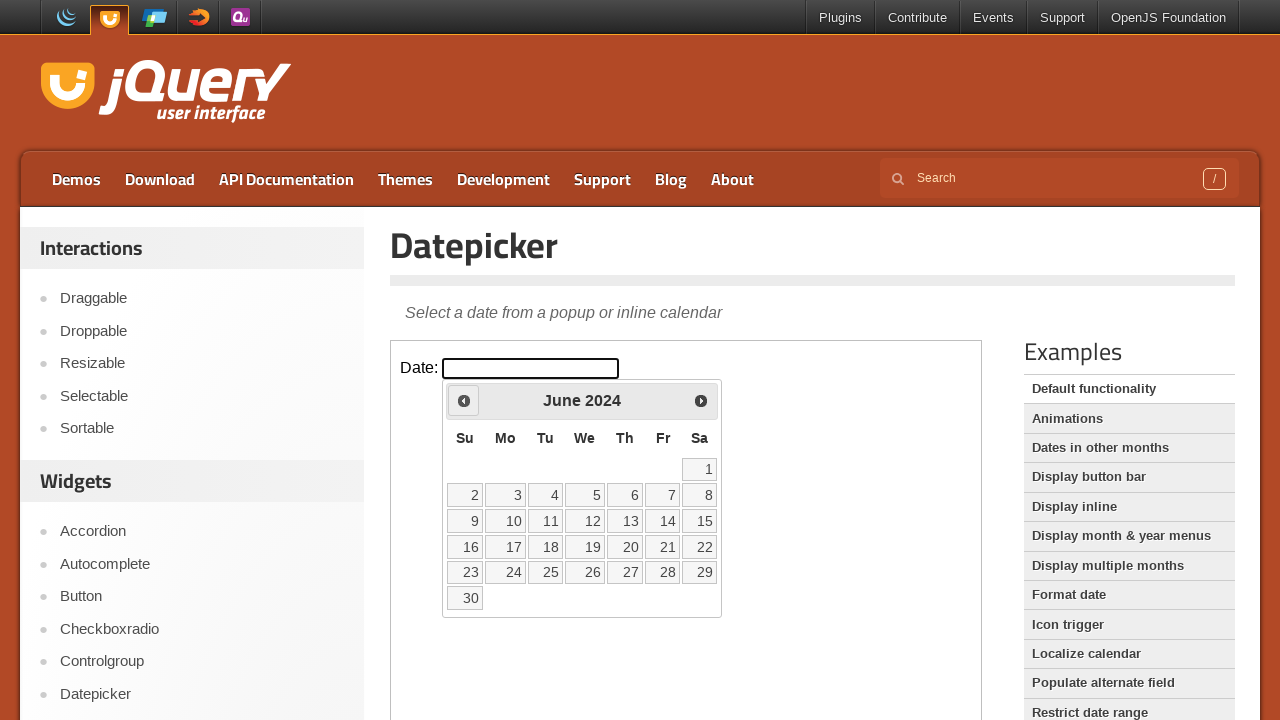

Retrieved current month 'June' and year '2024' from calendar
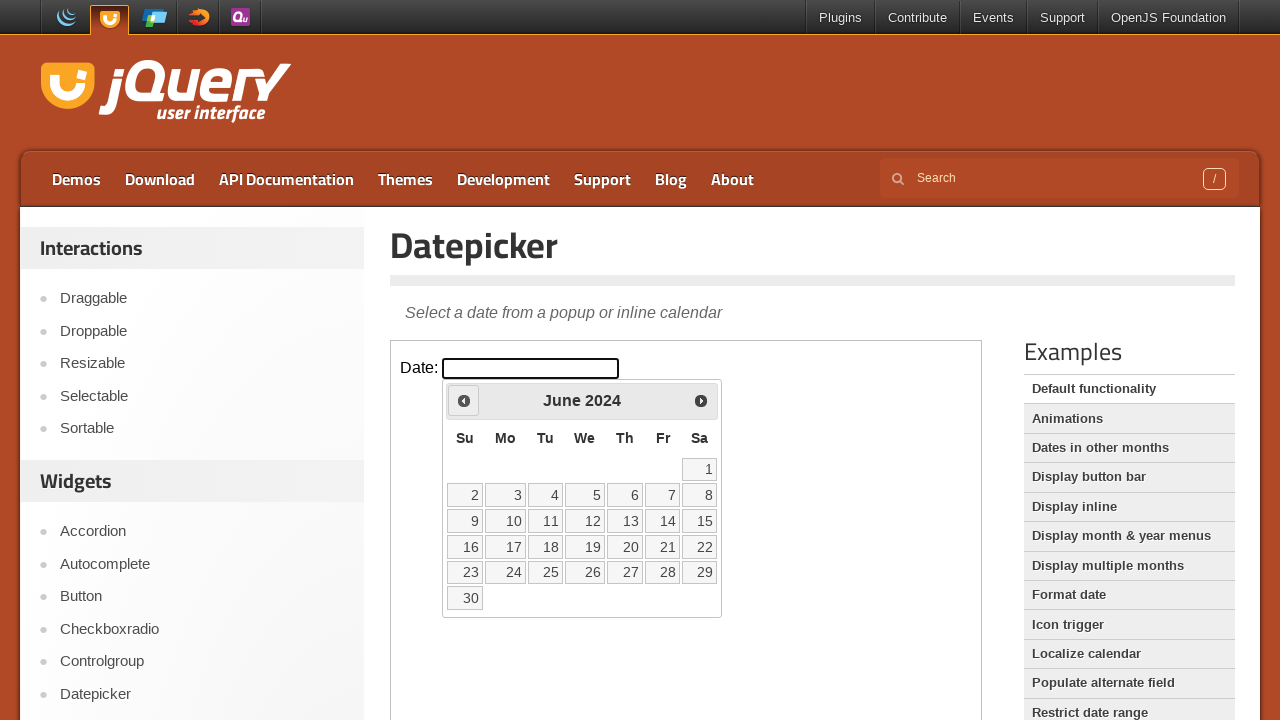

Clicked previous month button to navigate backwards from June 2024 at (464, 400) on iframe.demo-frame >> internal:control=enter-frame >> span.ui-icon-circle-triangl
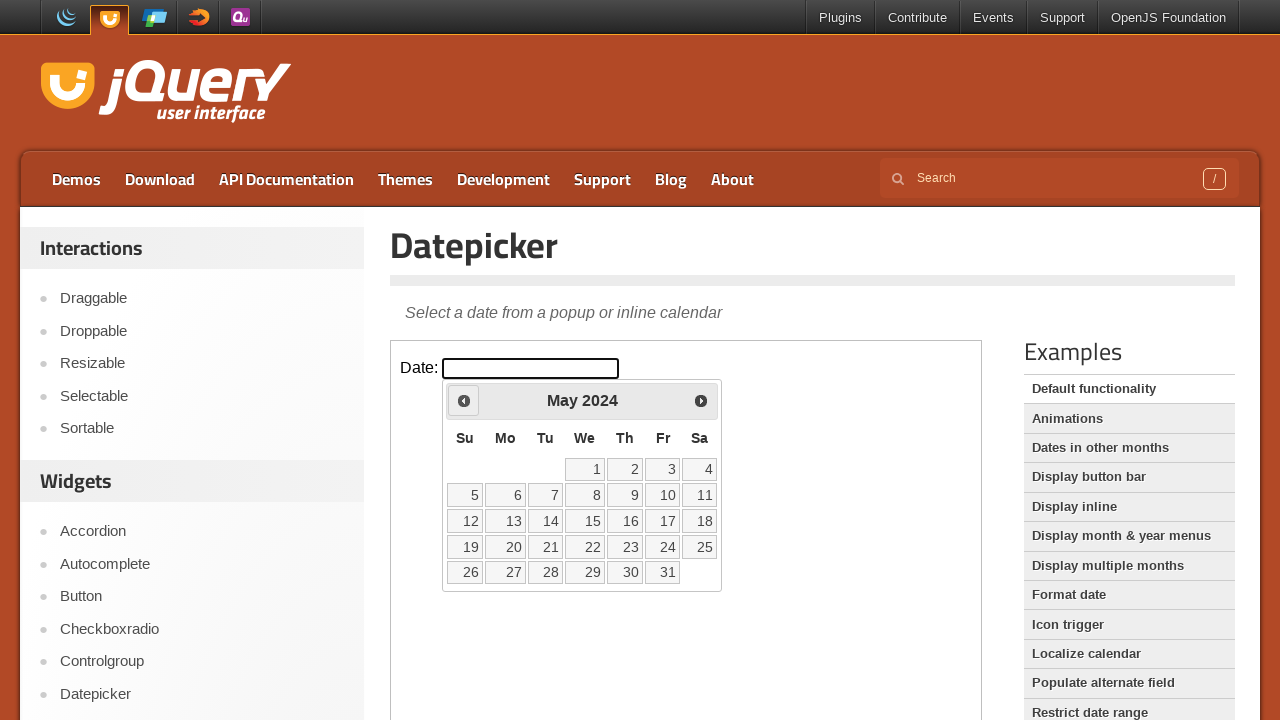

Waited for calendar to update after month navigation
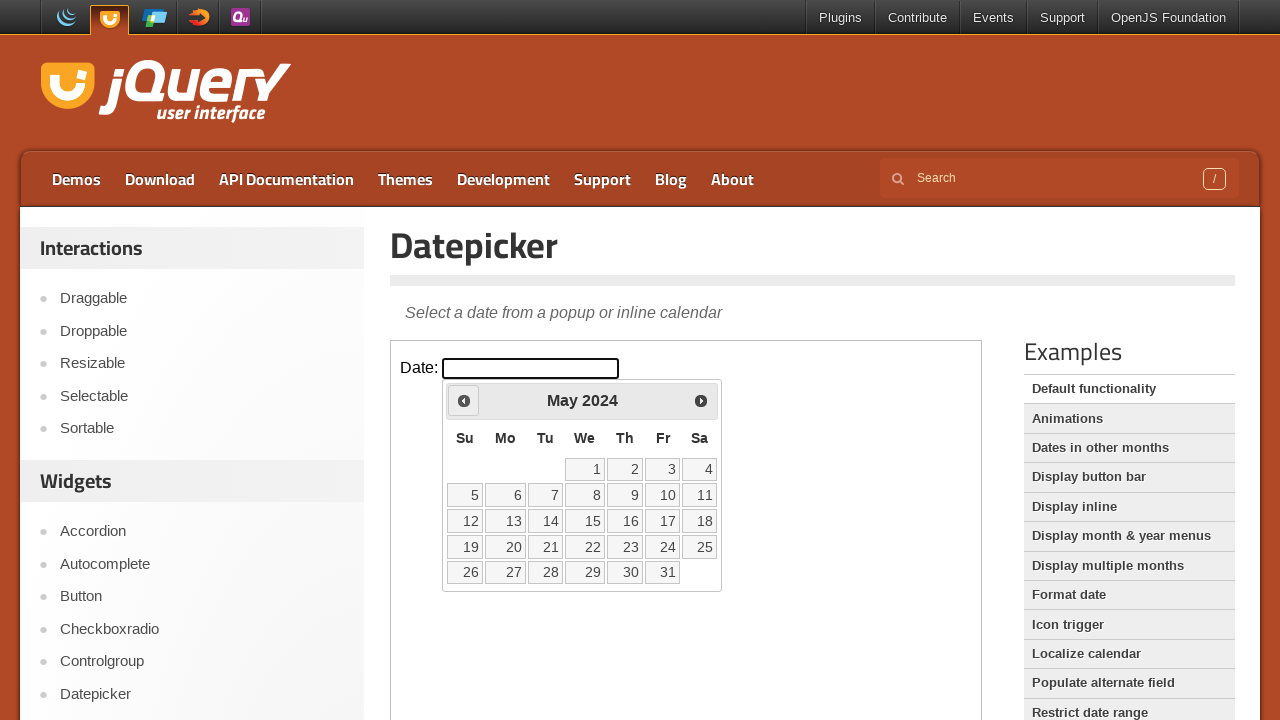

Retrieved current month 'May' and year '2024' from calendar
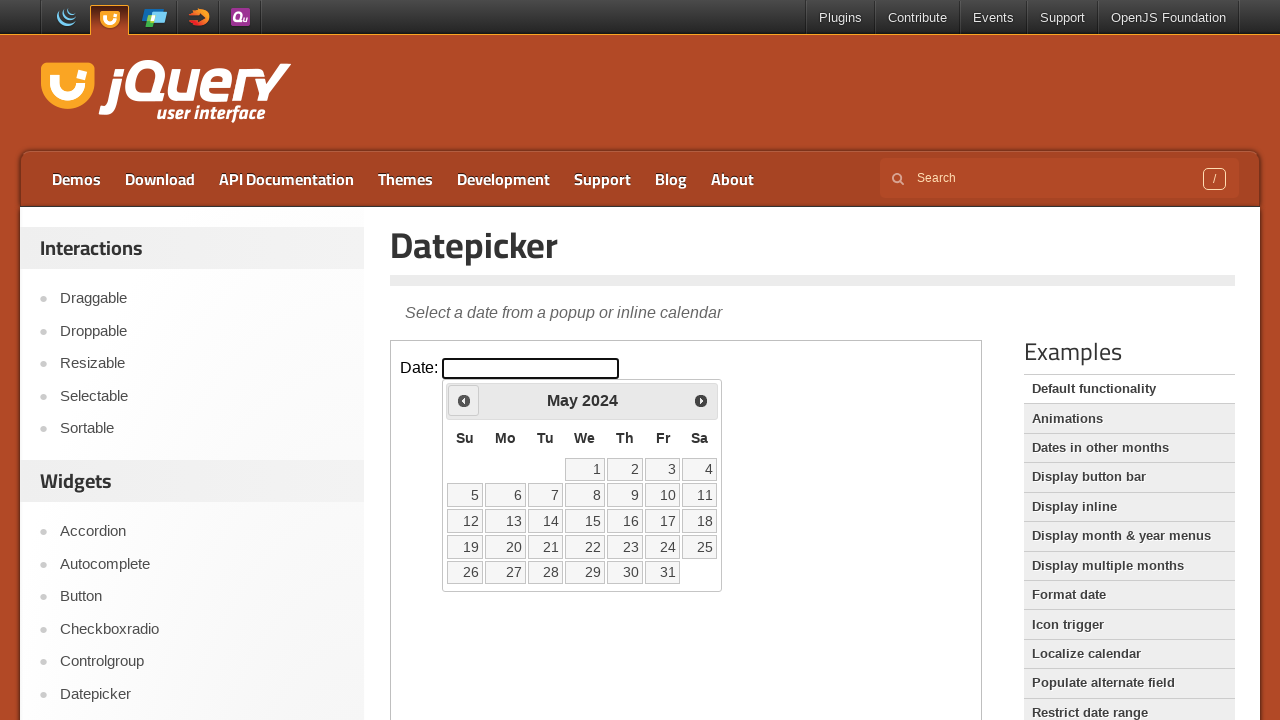

Clicked previous month button to navigate backwards from May 2024 at (464, 400) on iframe.demo-frame >> internal:control=enter-frame >> span.ui-icon-circle-triangl
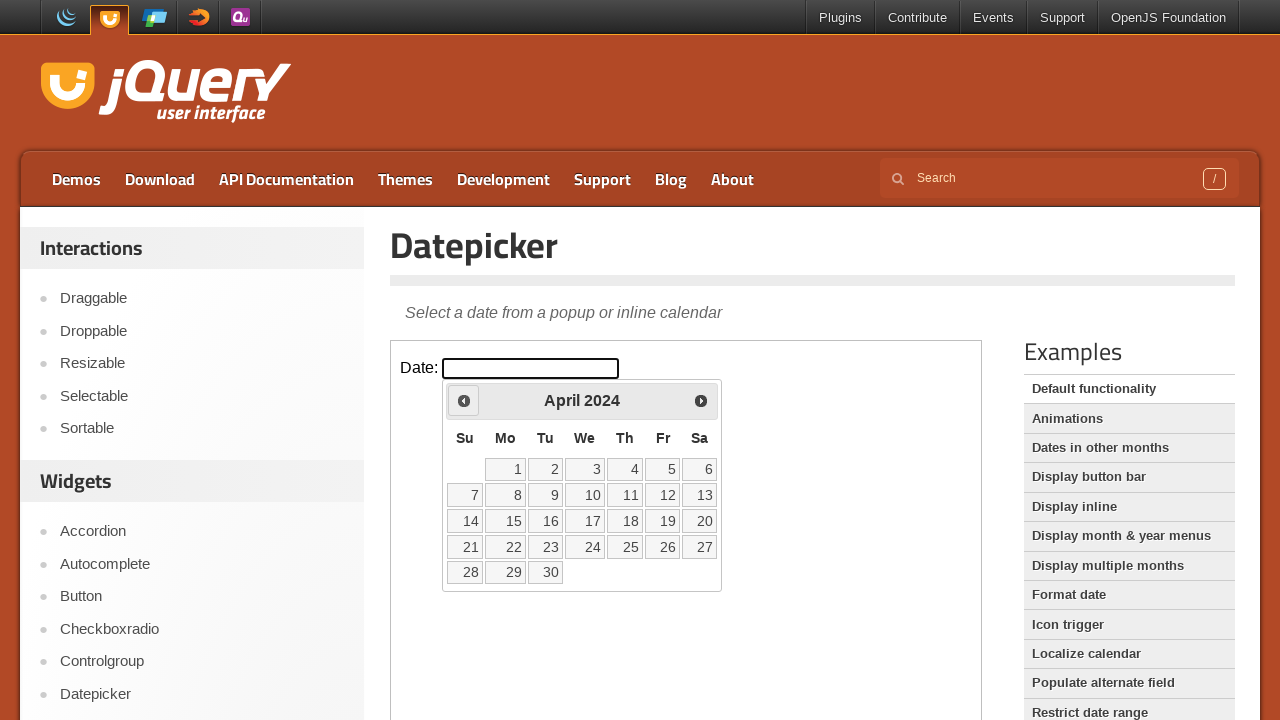

Waited for calendar to update after month navigation
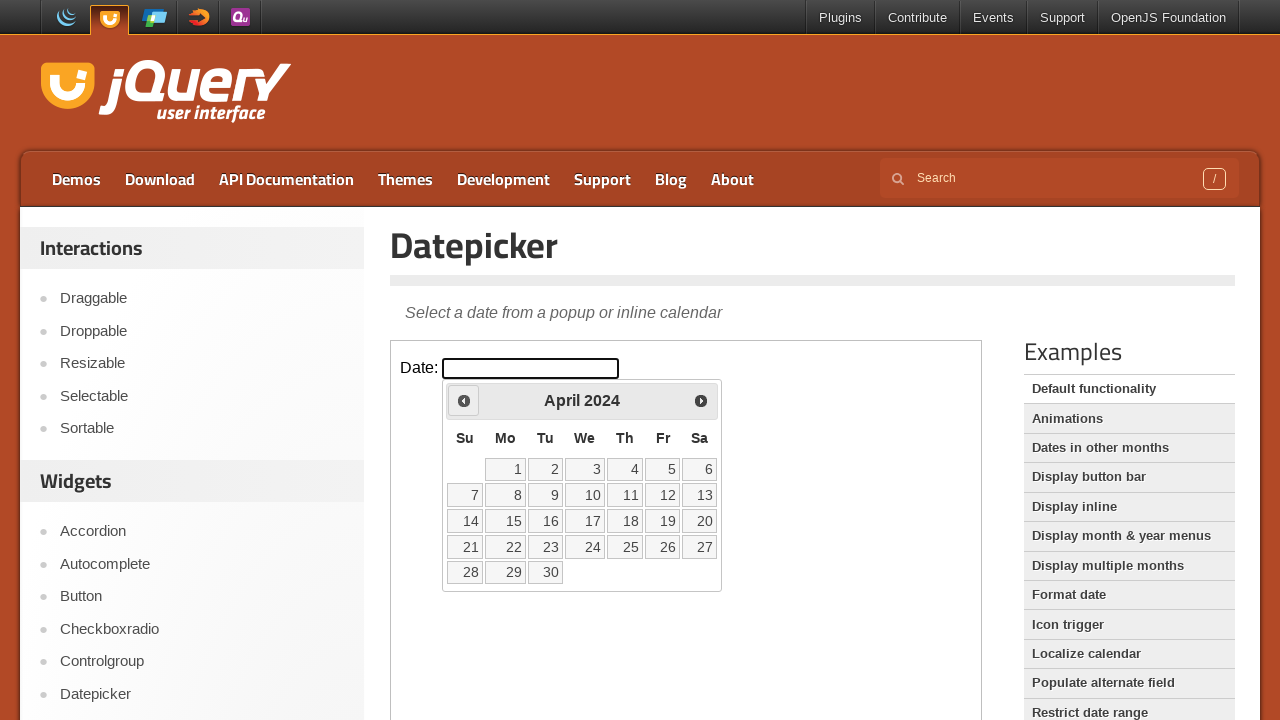

Retrieved current month 'April' and year '2024' from calendar
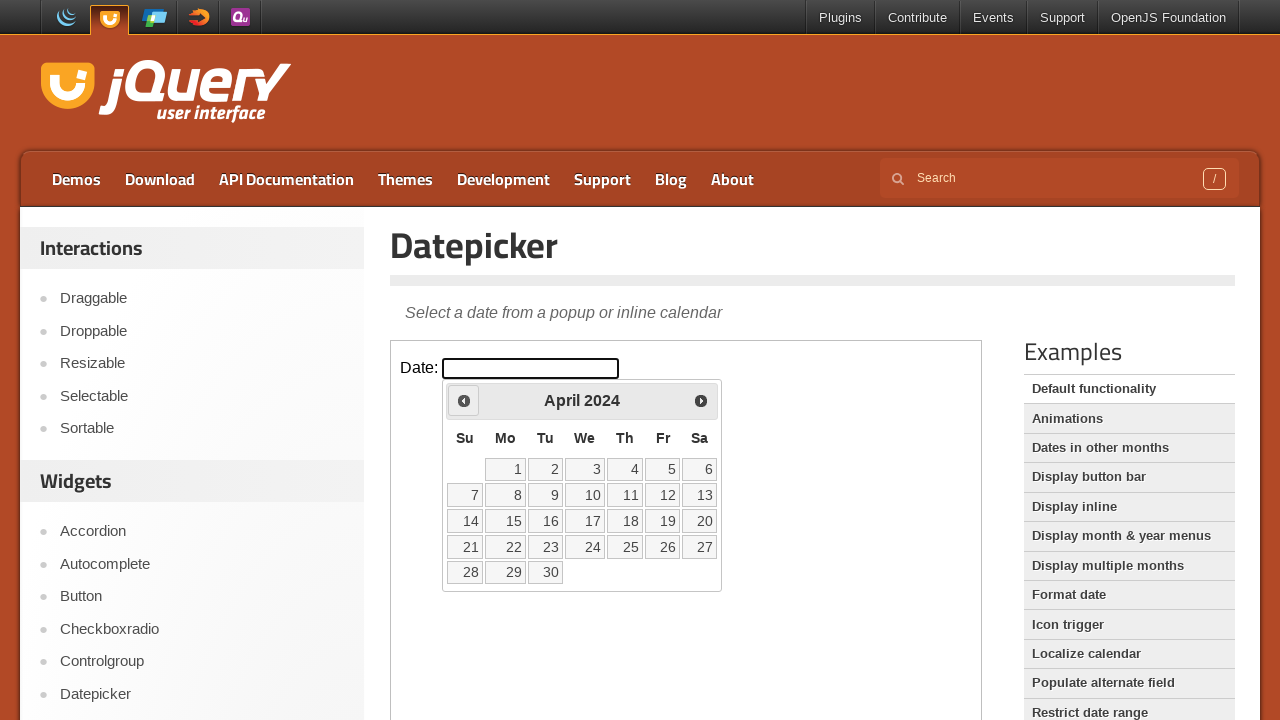

Clicked previous month button to navigate backwards from April 2024 at (464, 400) on iframe.demo-frame >> internal:control=enter-frame >> span.ui-icon-circle-triangl
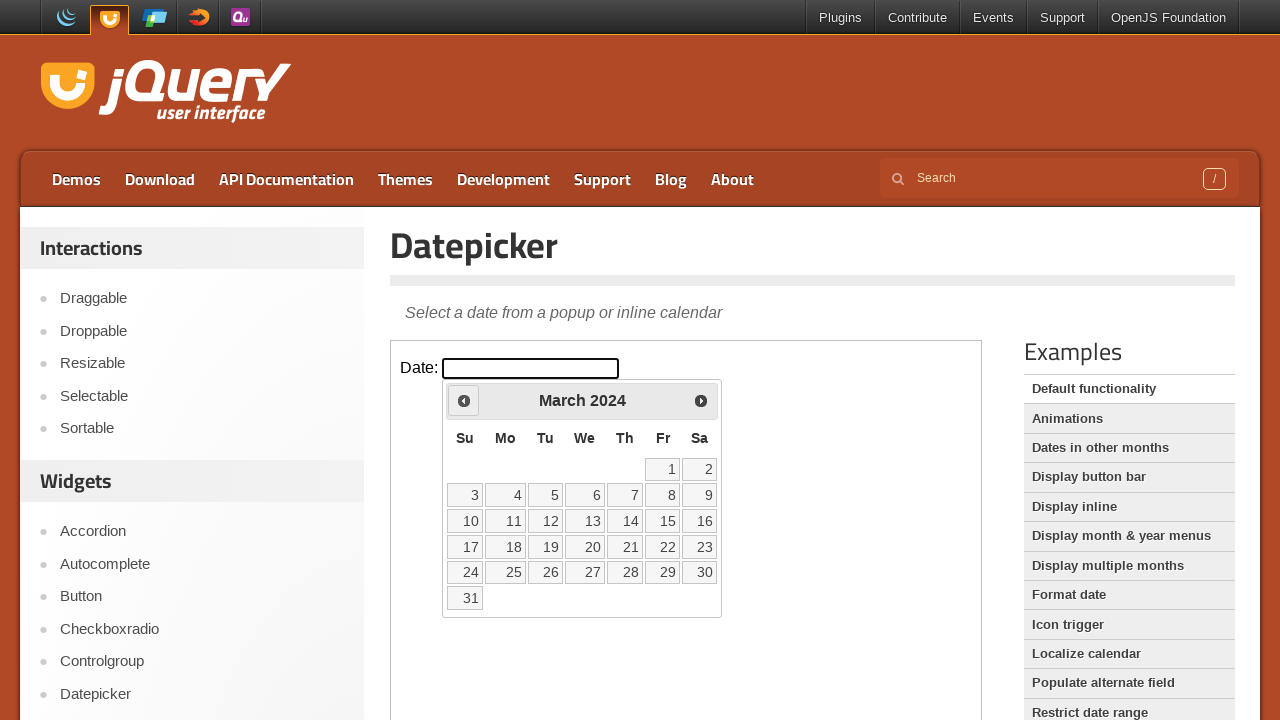

Waited for calendar to update after month navigation
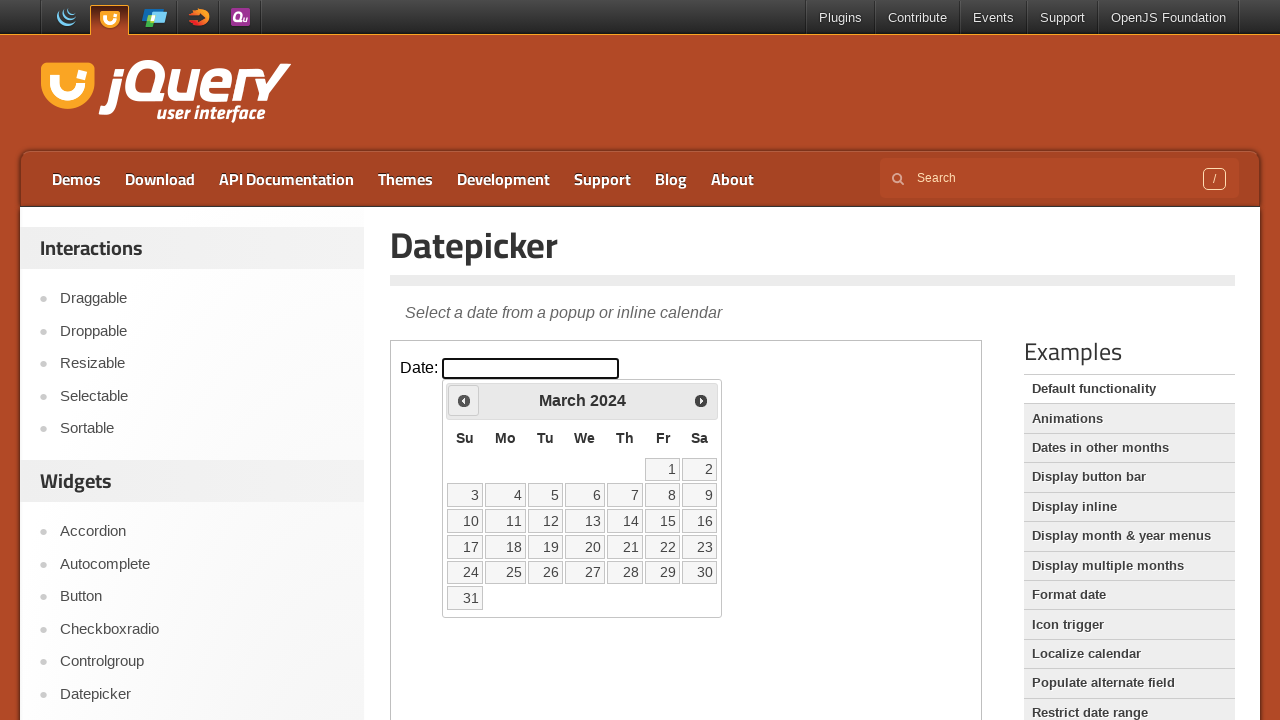

Retrieved current month 'March' and year '2024' from calendar
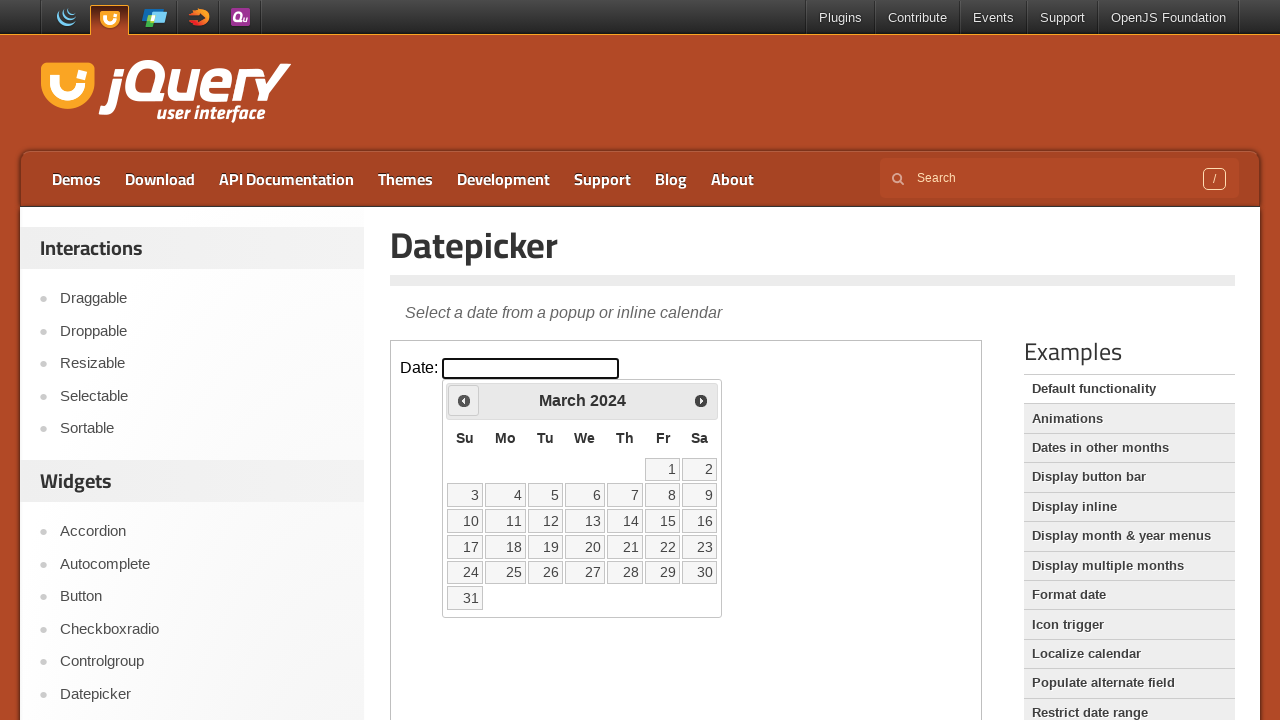

Clicked previous month button to navigate backwards from March 2024 at (464, 400) on iframe.demo-frame >> internal:control=enter-frame >> span.ui-icon-circle-triangl
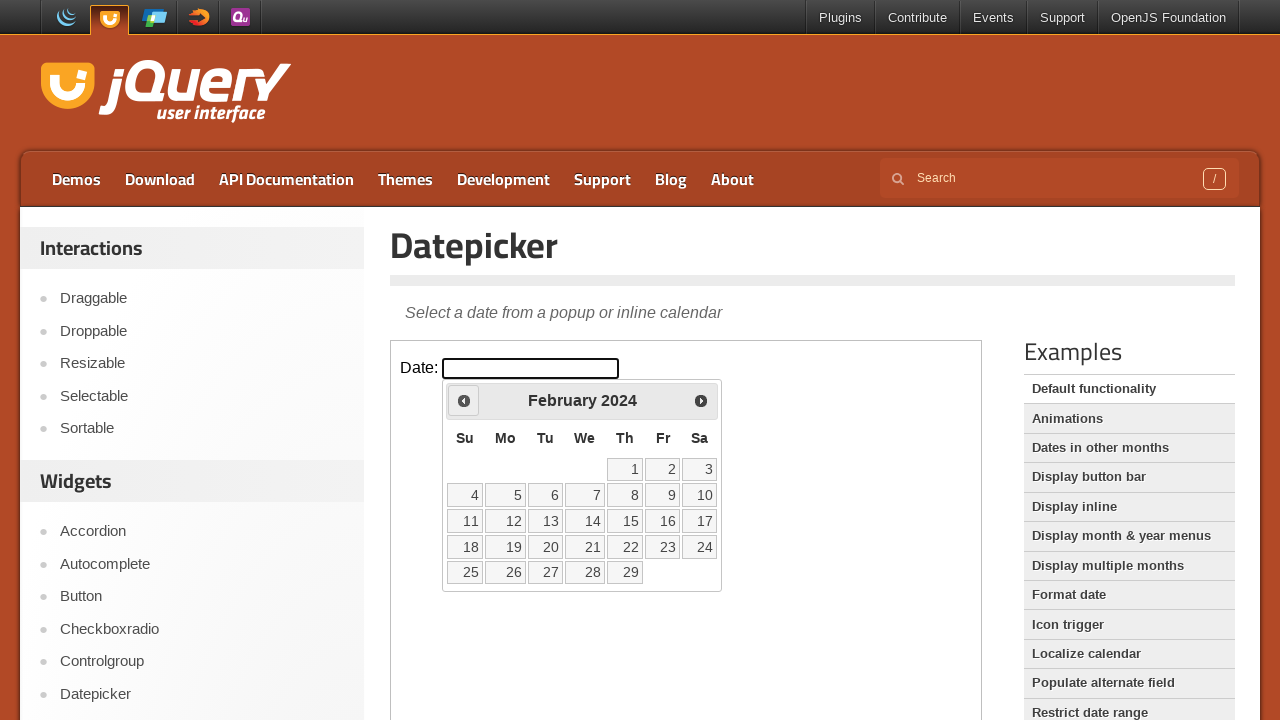

Waited for calendar to update after month navigation
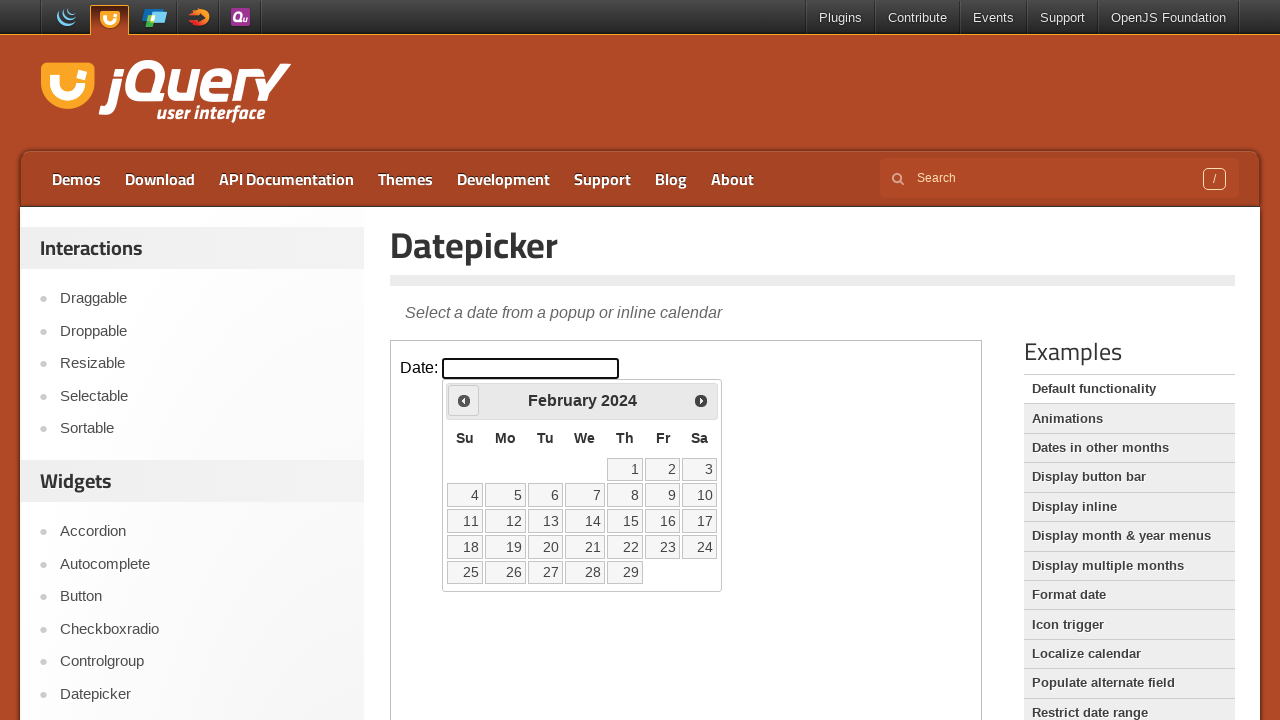

Retrieved current month 'February' and year '2024' from calendar
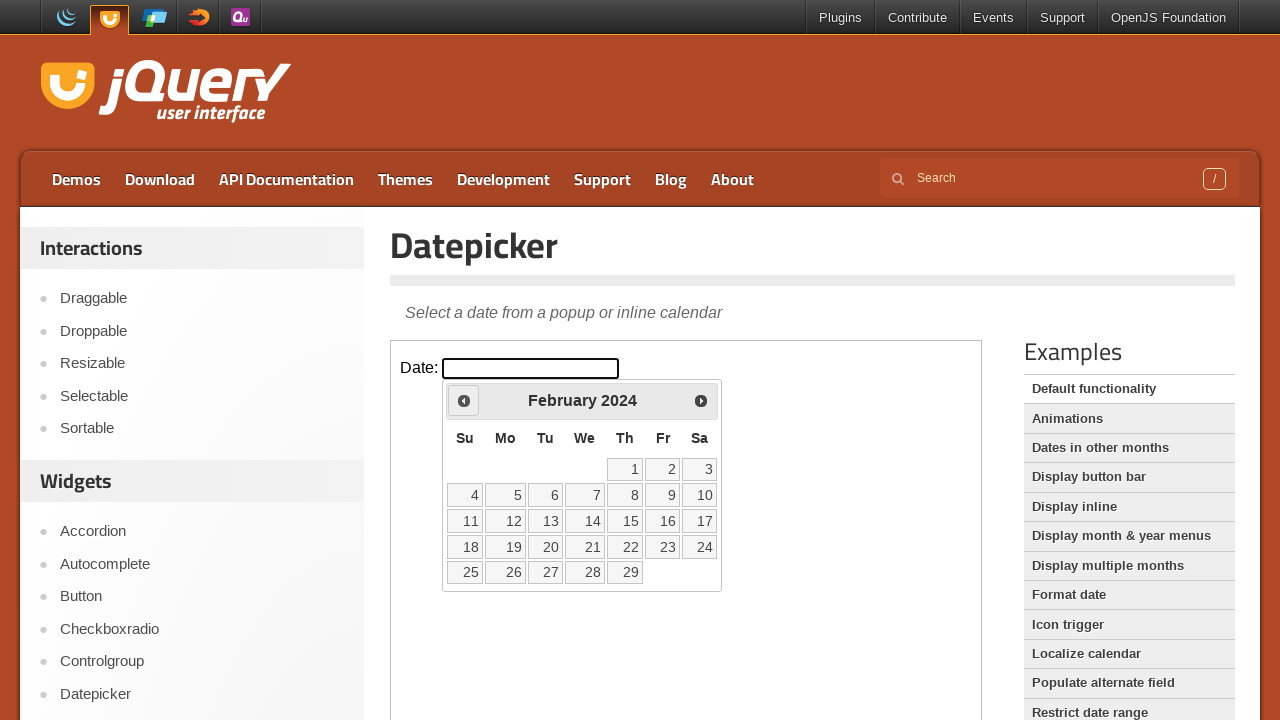

Clicked previous month button to navigate backwards from February 2024 at (464, 400) on iframe.demo-frame >> internal:control=enter-frame >> span.ui-icon-circle-triangl
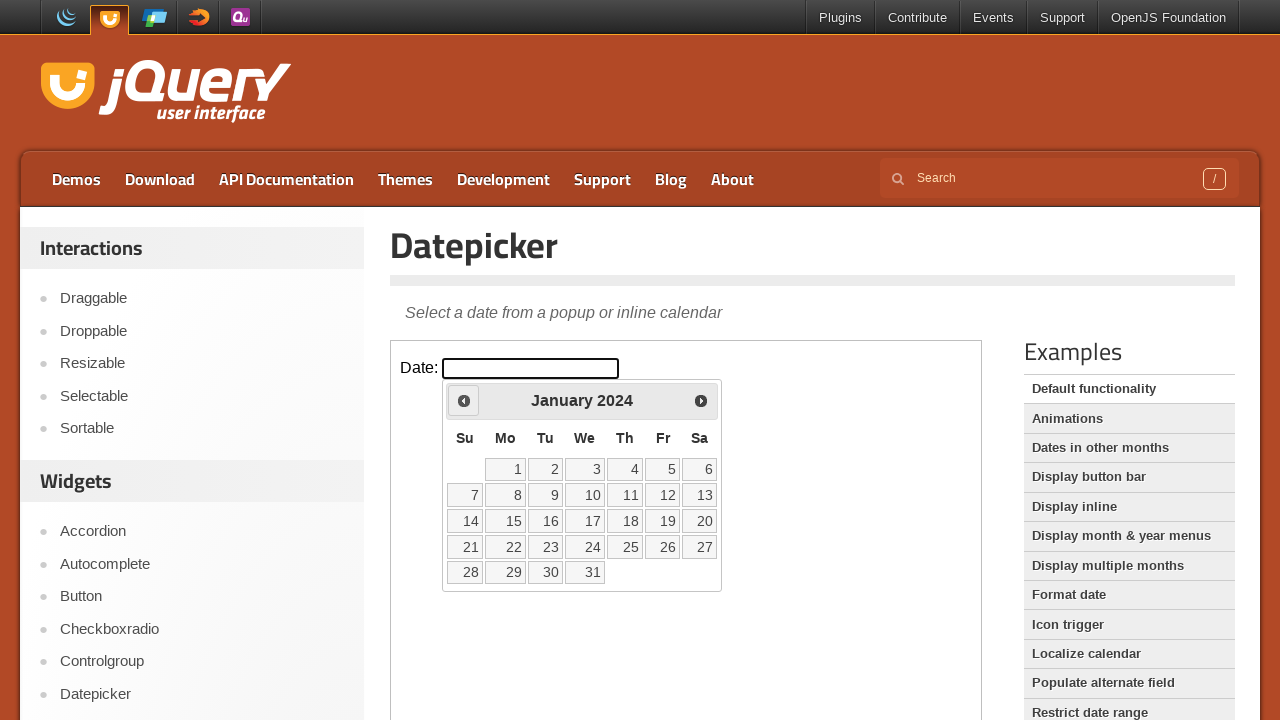

Waited for calendar to update after month navigation
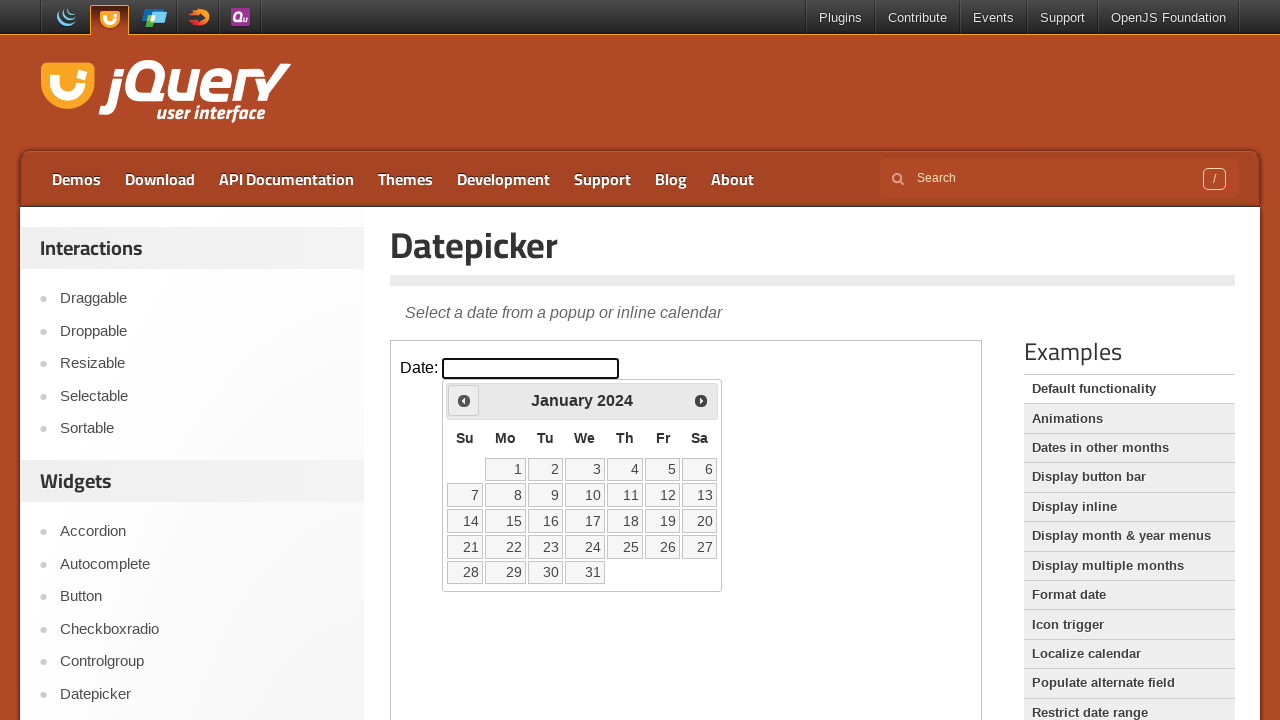

Retrieved current month 'January' and year '2024' from calendar
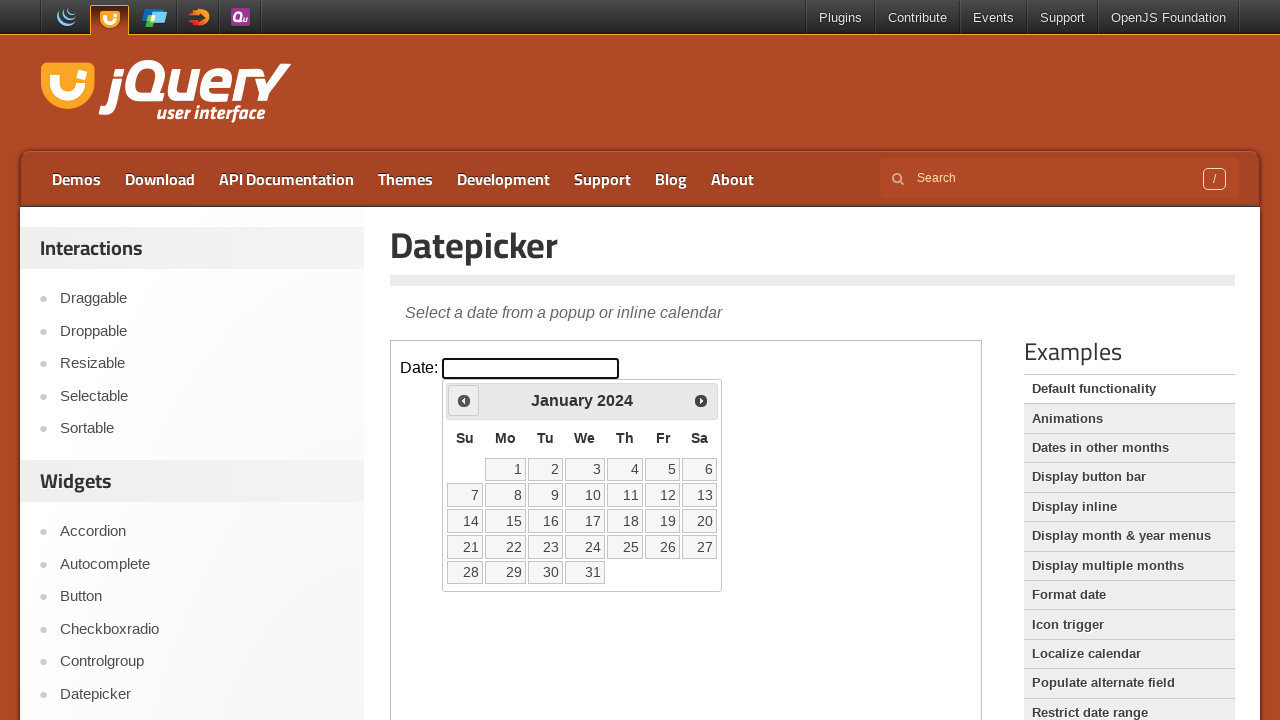

Clicked previous month button to navigate backwards from January 2024 at (464, 400) on iframe.demo-frame >> internal:control=enter-frame >> span.ui-icon-circle-triangl
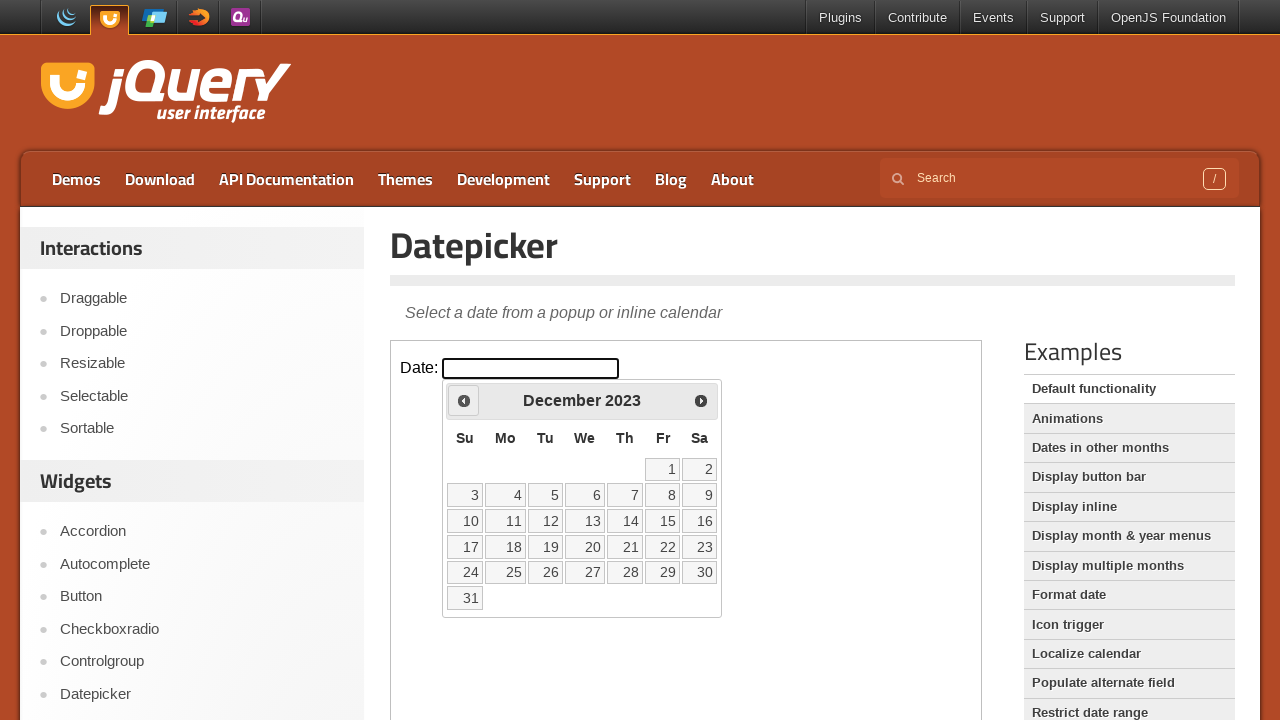

Waited for calendar to update after month navigation
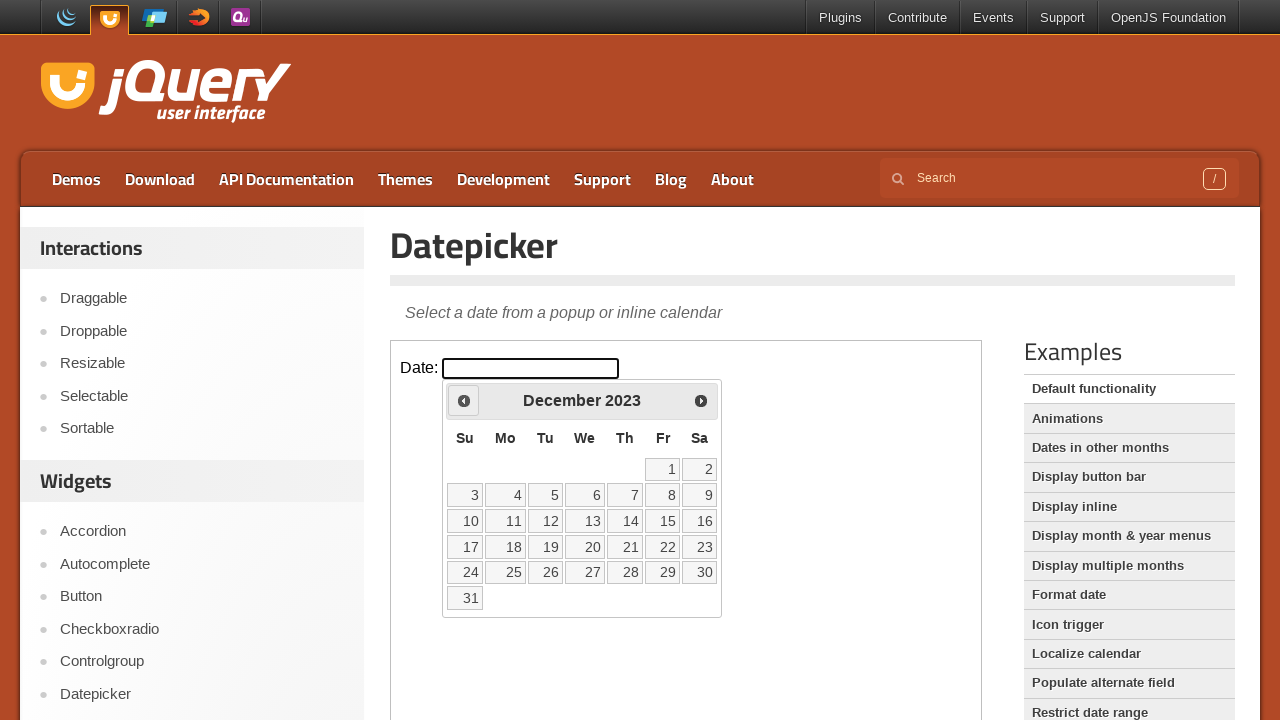

Retrieved current month 'December' and year '2023' from calendar
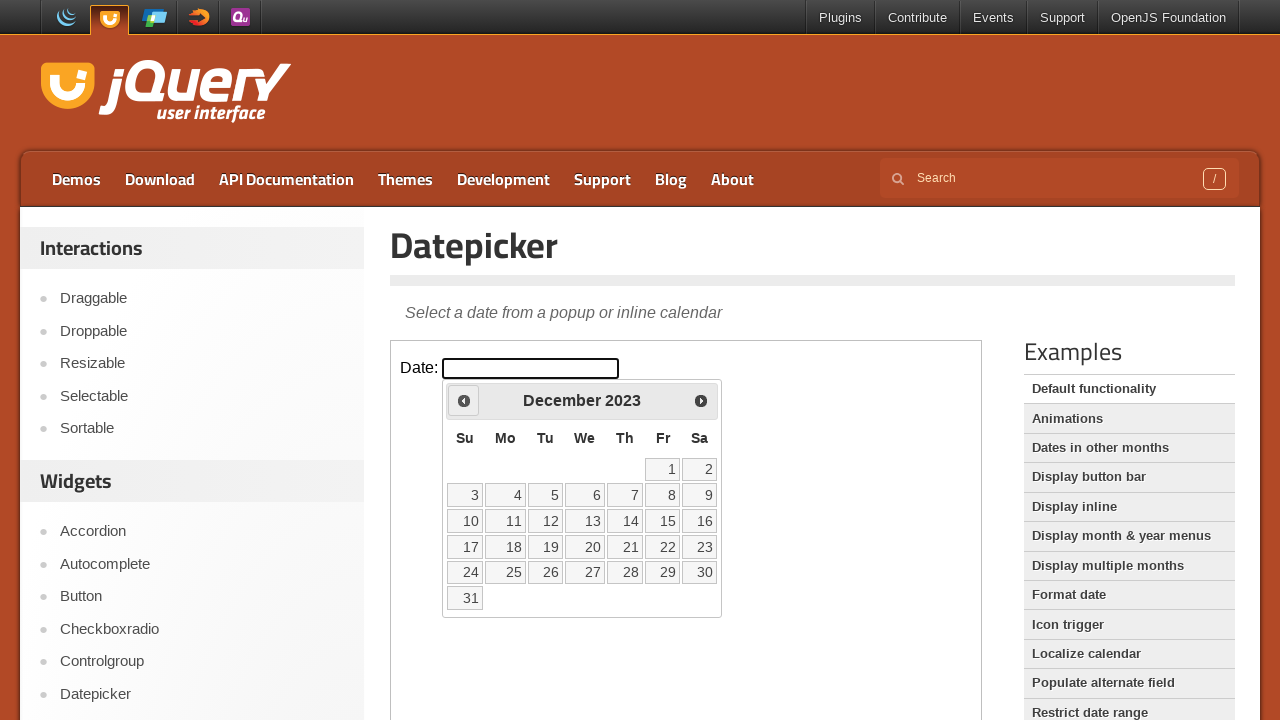

Clicked previous month button to navigate backwards from December 2023 at (464, 400) on iframe.demo-frame >> internal:control=enter-frame >> span.ui-icon-circle-triangl
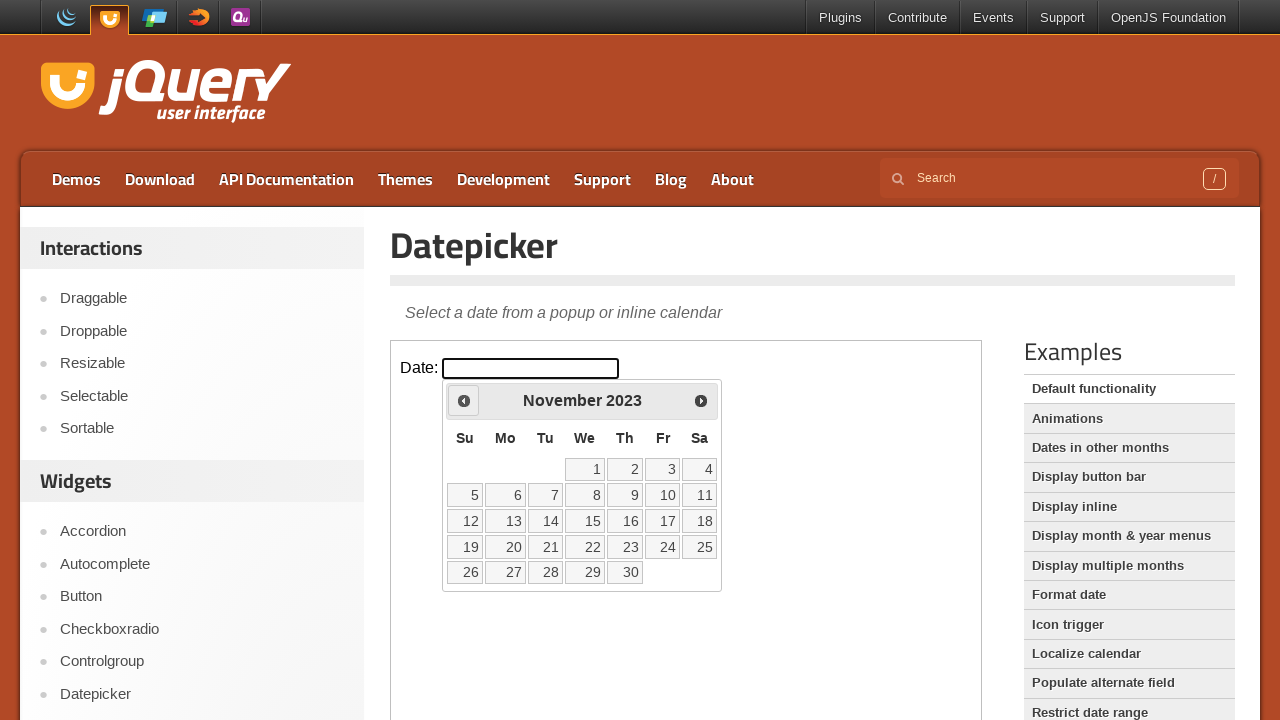

Waited for calendar to update after month navigation
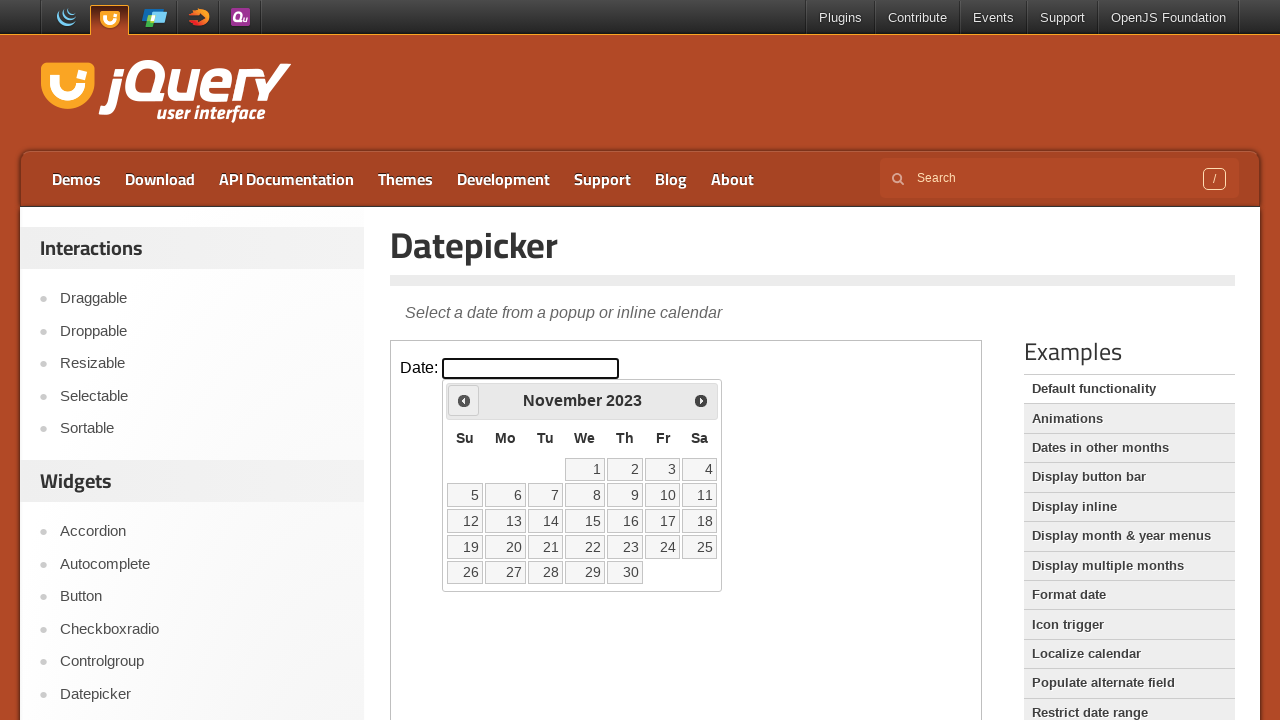

Retrieved current month 'November' and year '2023' from calendar
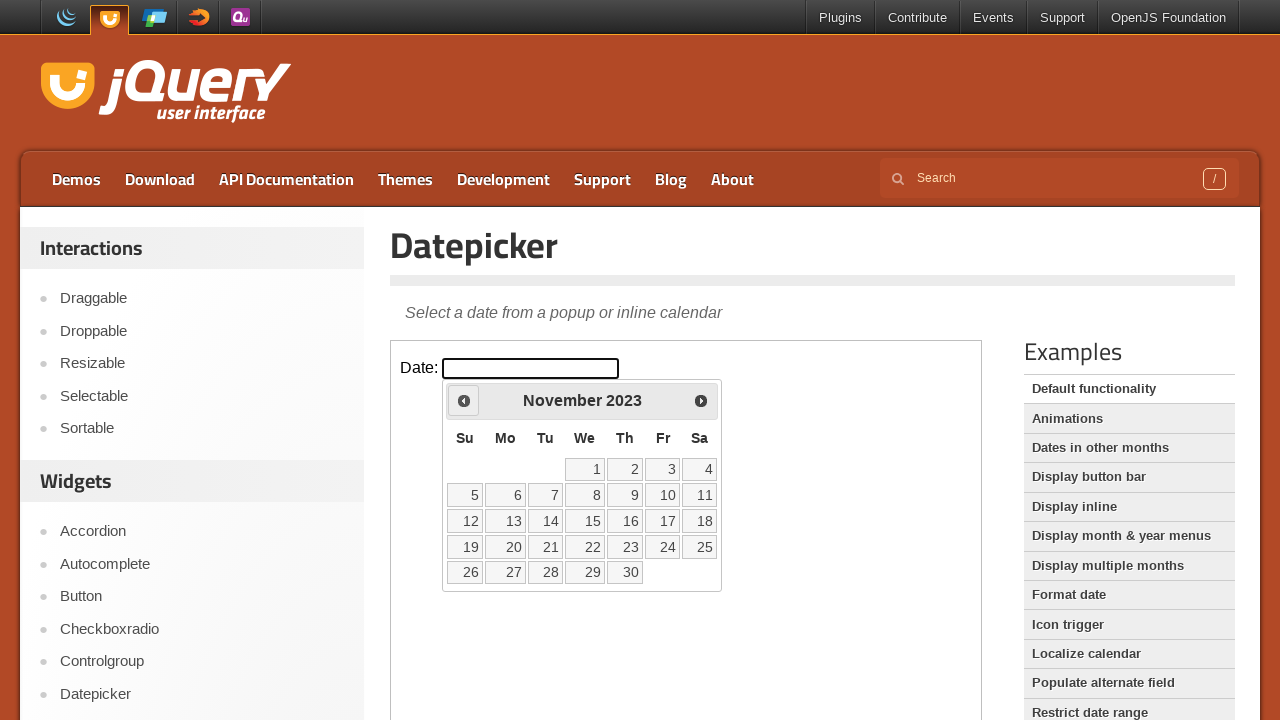

Clicked previous month button to navigate backwards from November 2023 at (464, 400) on iframe.demo-frame >> internal:control=enter-frame >> span.ui-icon-circle-triangl
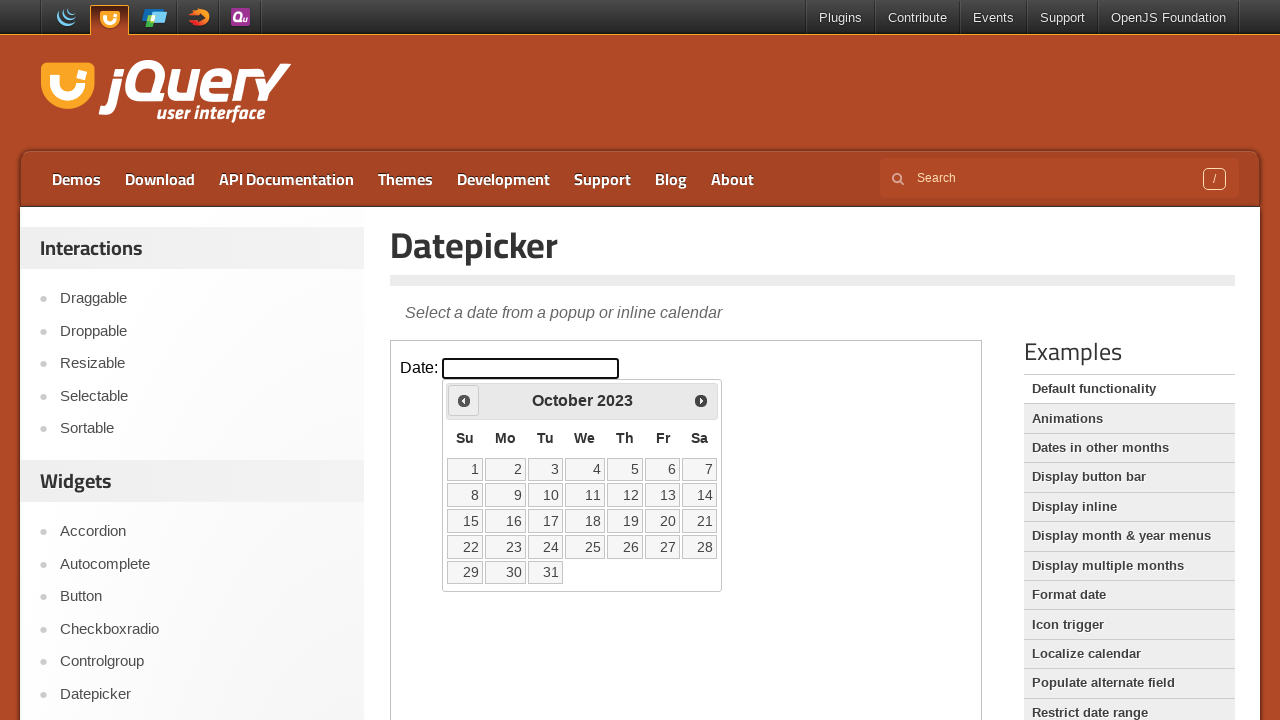

Waited for calendar to update after month navigation
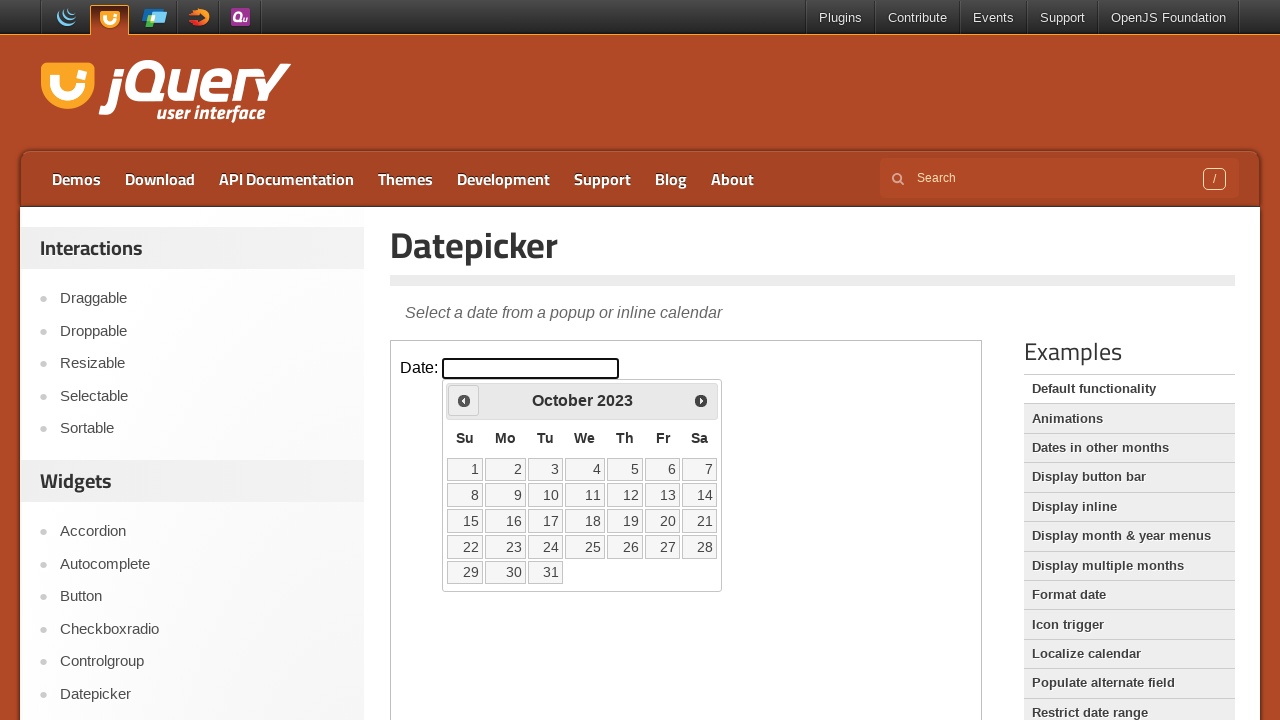

Retrieved current month 'October' and year '2023' from calendar
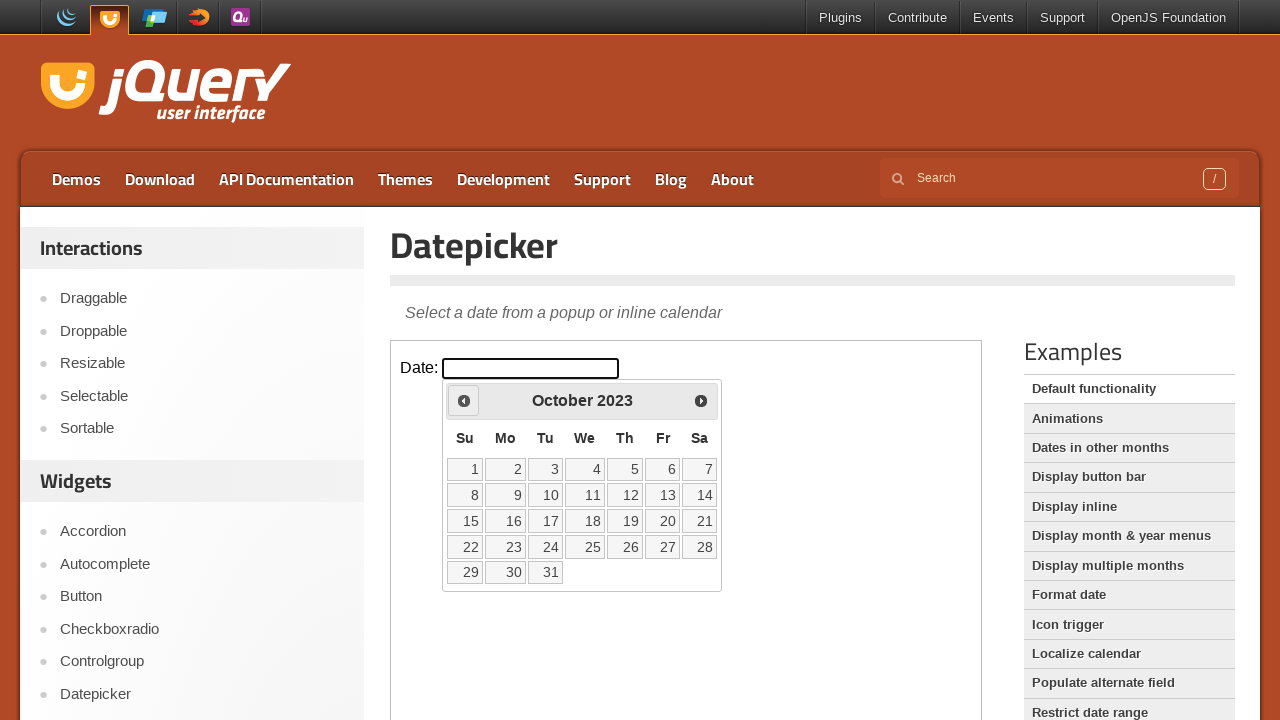

Clicked previous month button to navigate backwards from October 2023 at (464, 400) on iframe.demo-frame >> internal:control=enter-frame >> span.ui-icon-circle-triangl
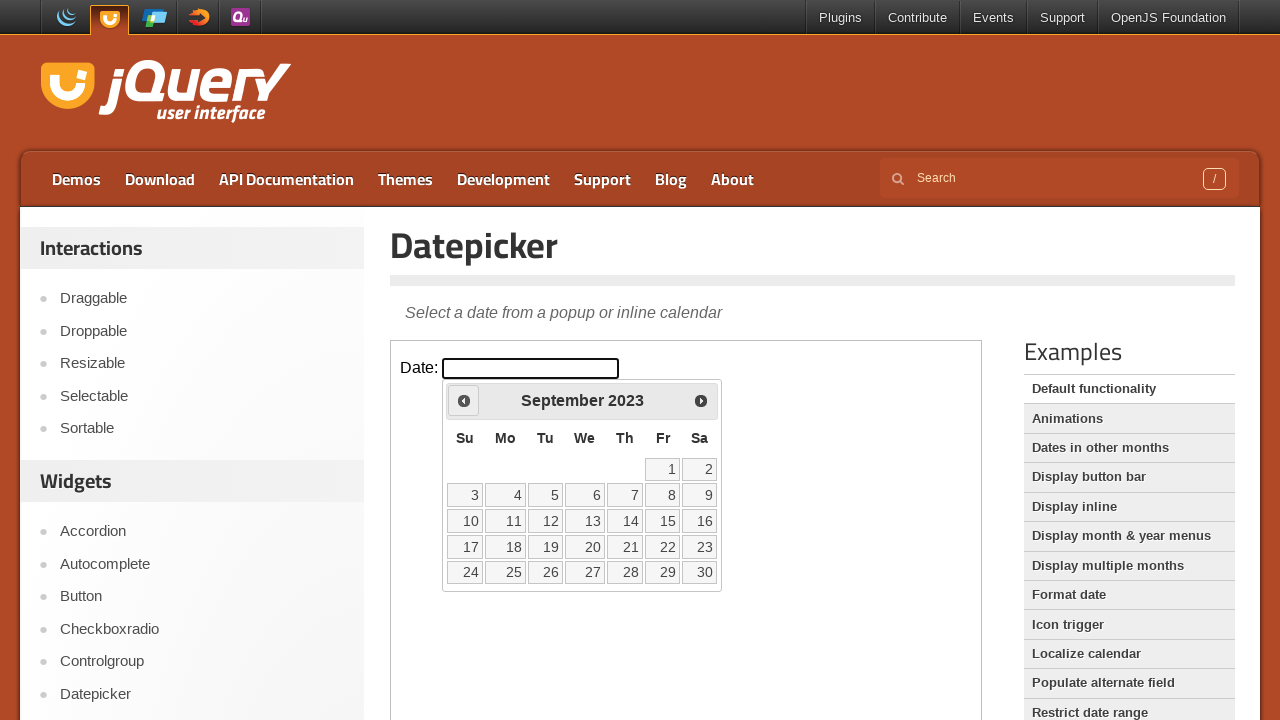

Waited for calendar to update after month navigation
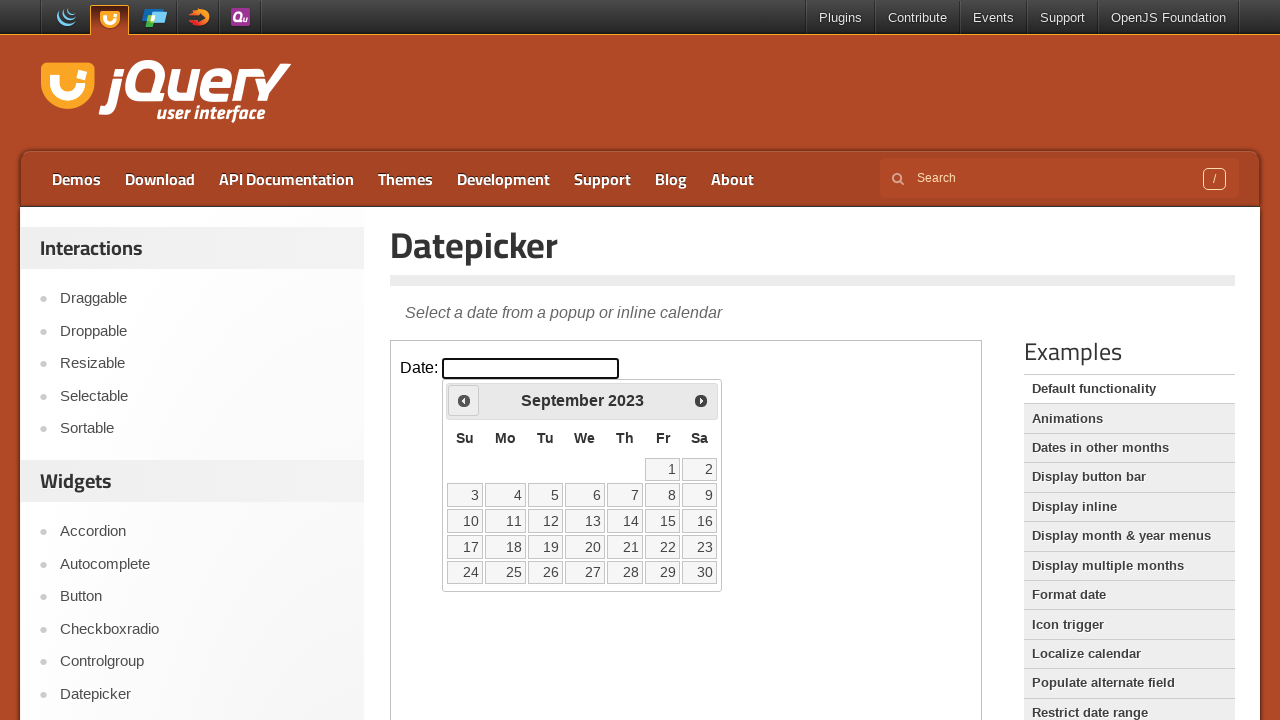

Retrieved current month 'September' and year '2023' from calendar
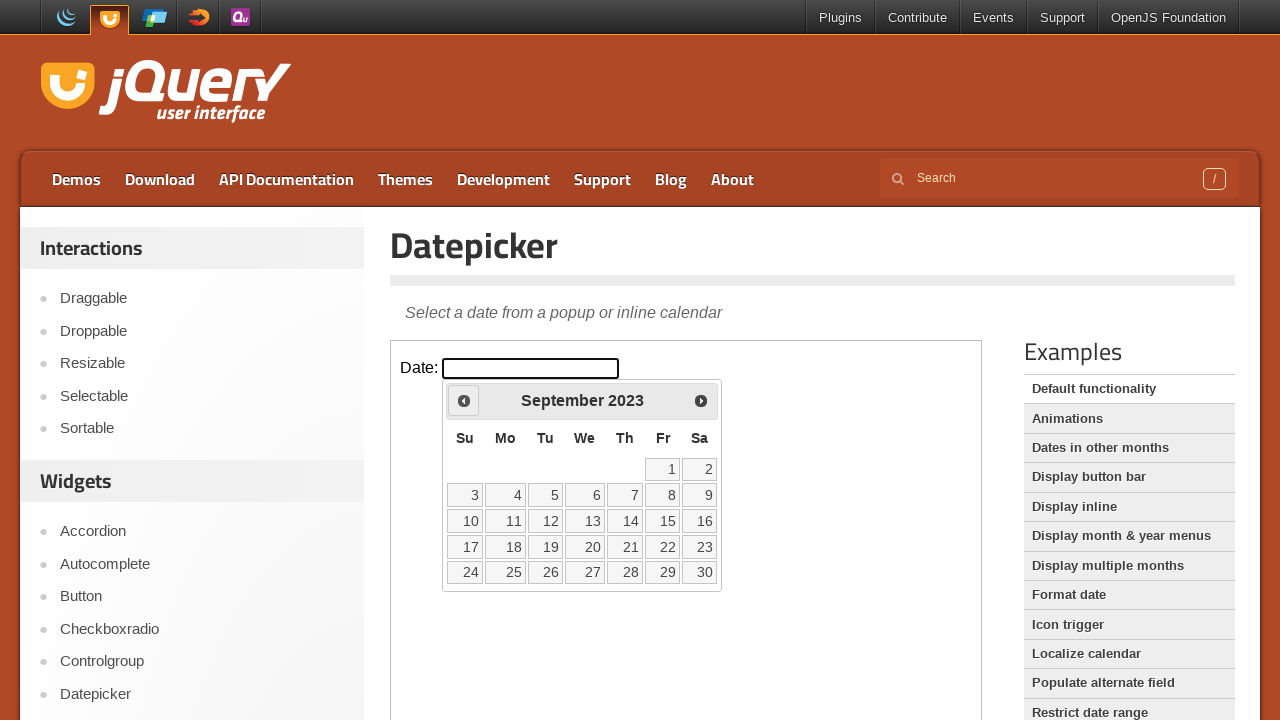

Clicked previous month button to navigate backwards from September 2023 at (464, 400) on iframe.demo-frame >> internal:control=enter-frame >> span.ui-icon-circle-triangl
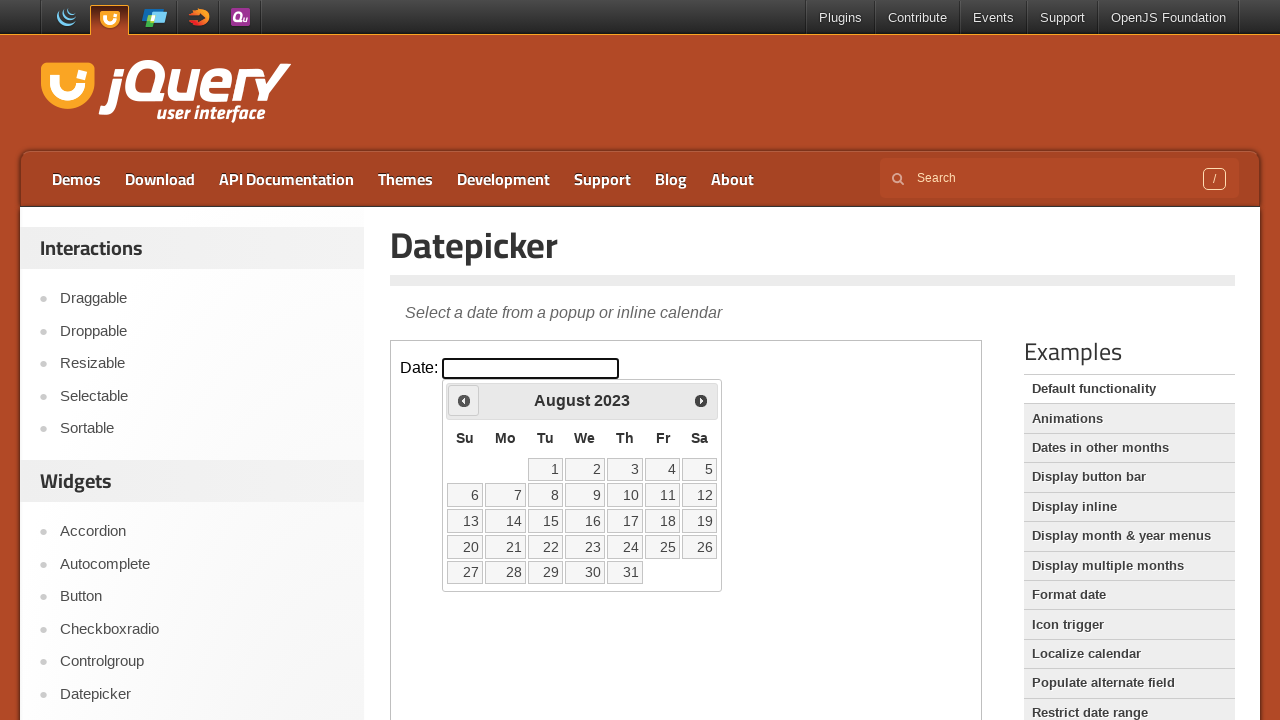

Waited for calendar to update after month navigation
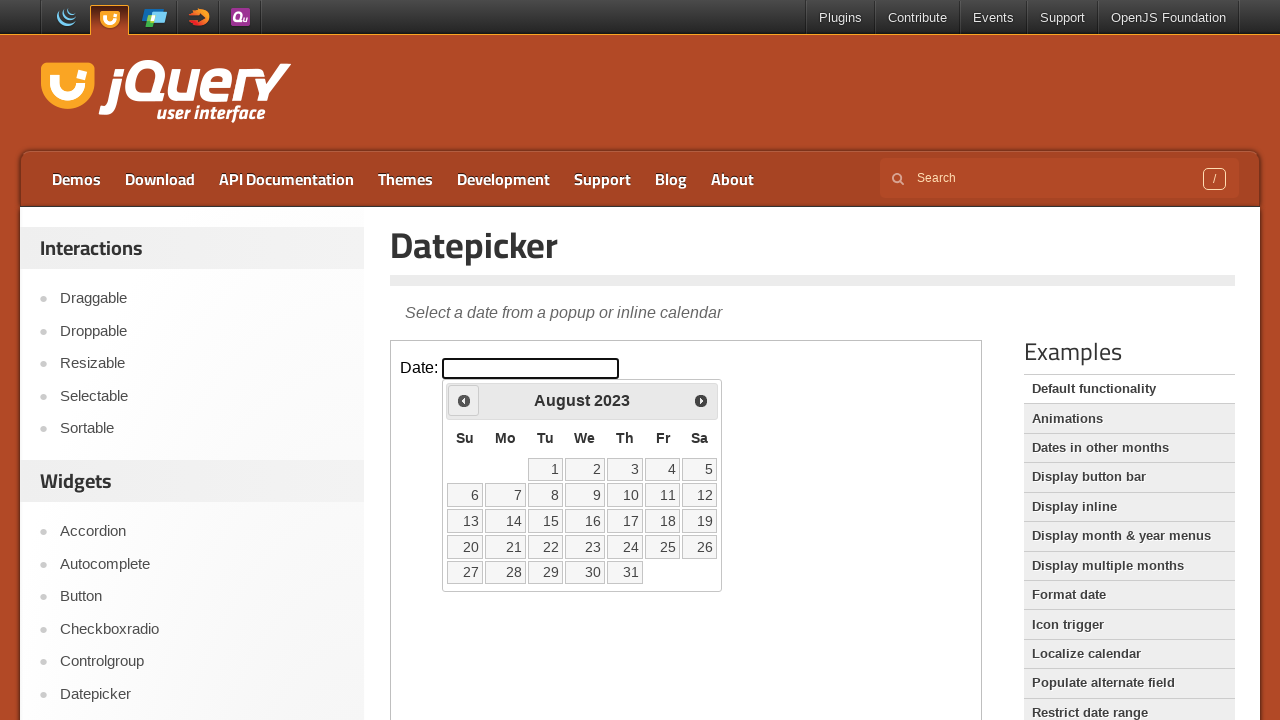

Retrieved current month 'August' and year '2023' from calendar
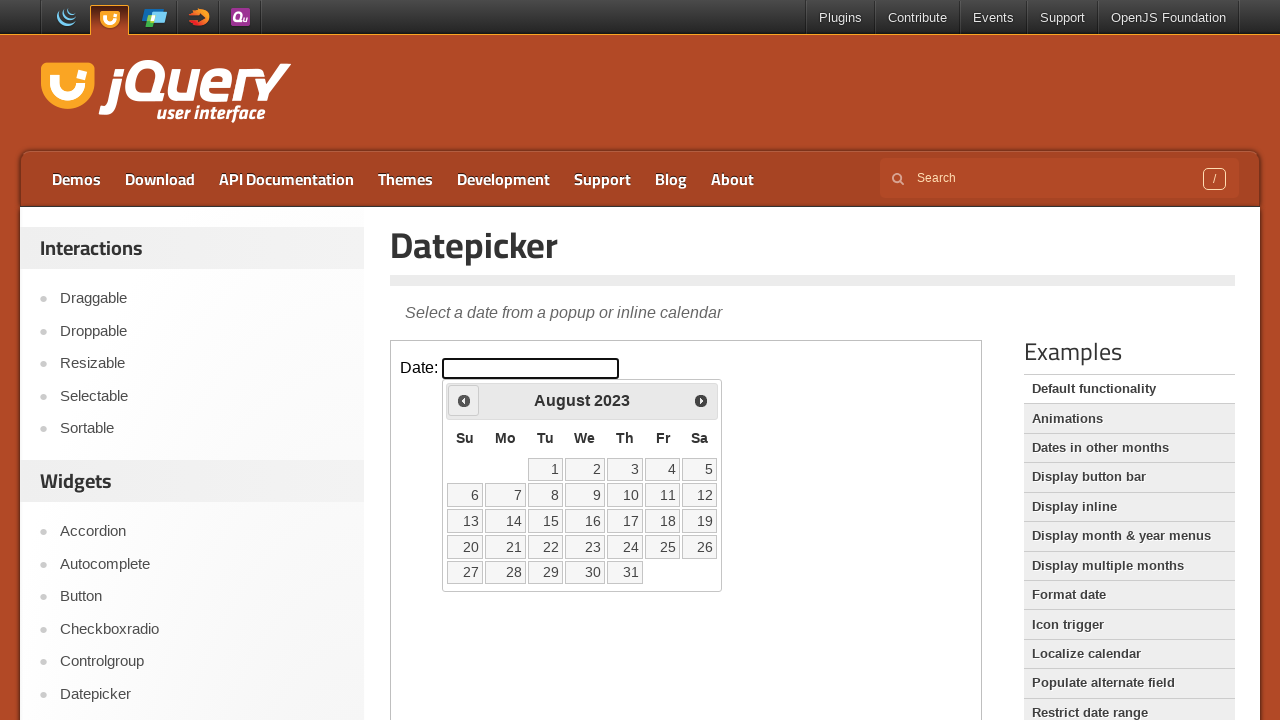

Clicked previous month button to navigate backwards from August 2023 at (464, 400) on iframe.demo-frame >> internal:control=enter-frame >> span.ui-icon-circle-triangl
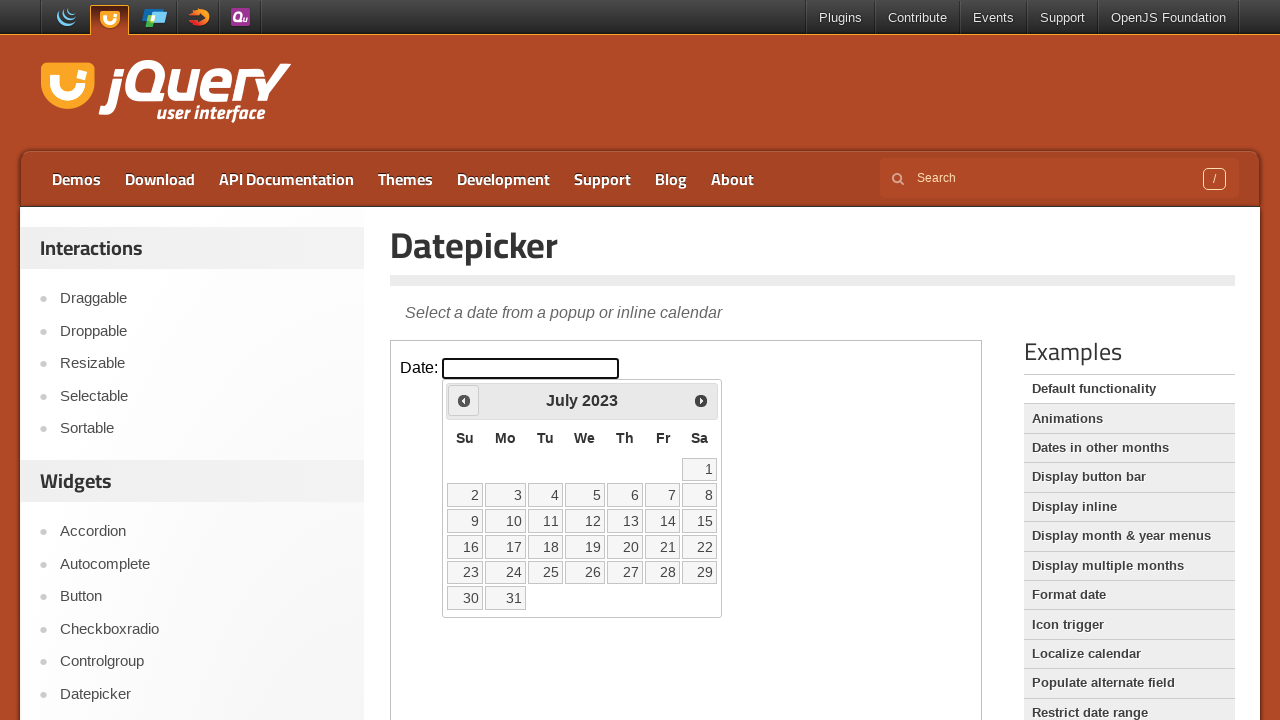

Waited for calendar to update after month navigation
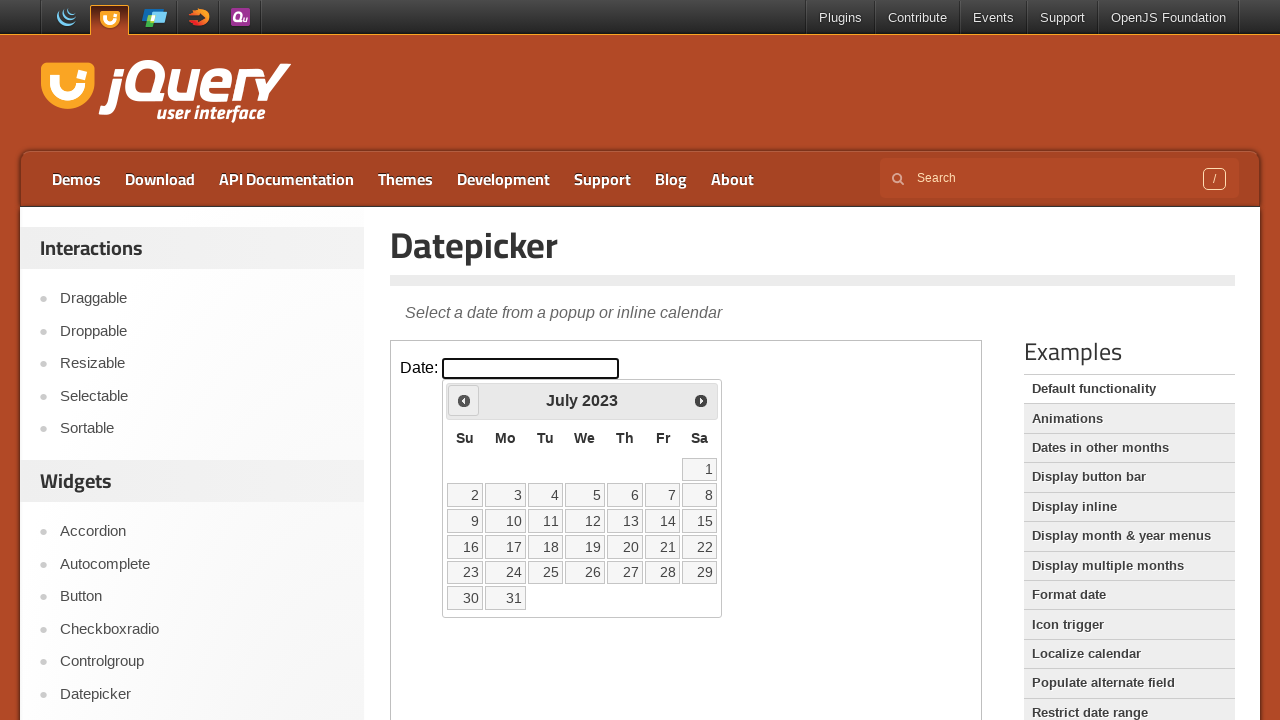

Retrieved current month 'July' and year '2023' from calendar
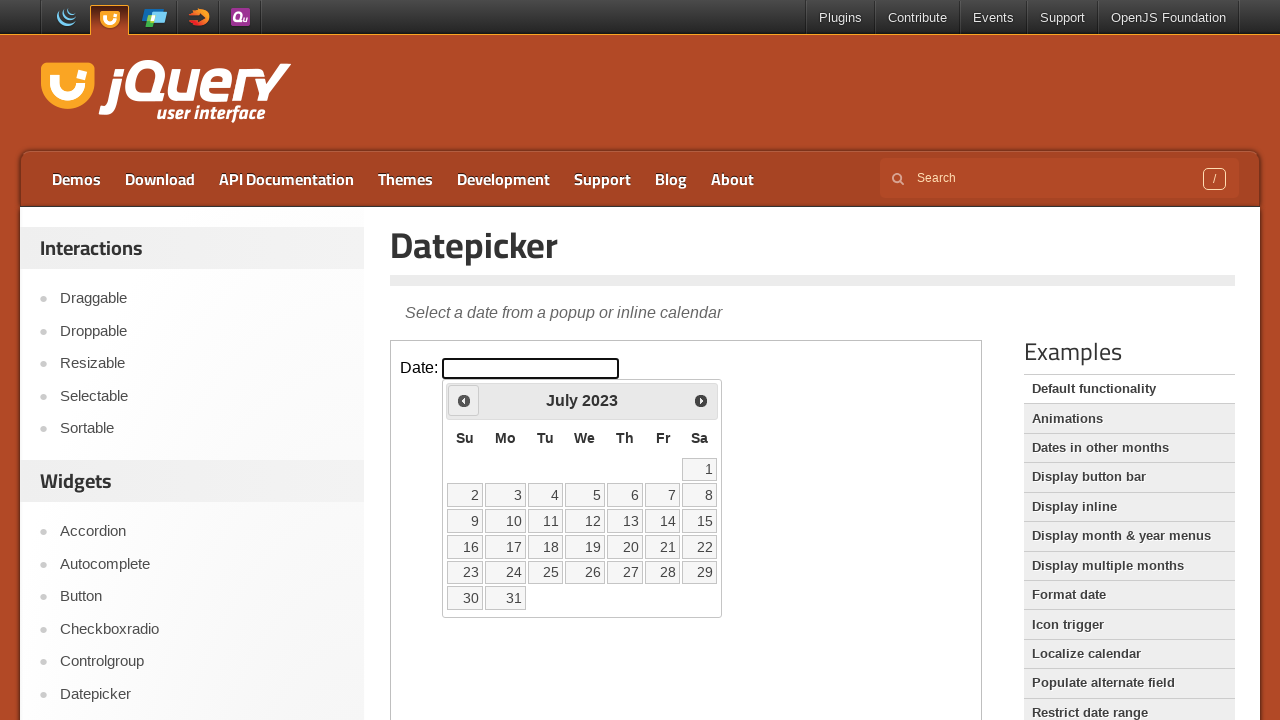

Clicked previous month button to navigate backwards from July 2023 at (464, 400) on iframe.demo-frame >> internal:control=enter-frame >> span.ui-icon-circle-triangl
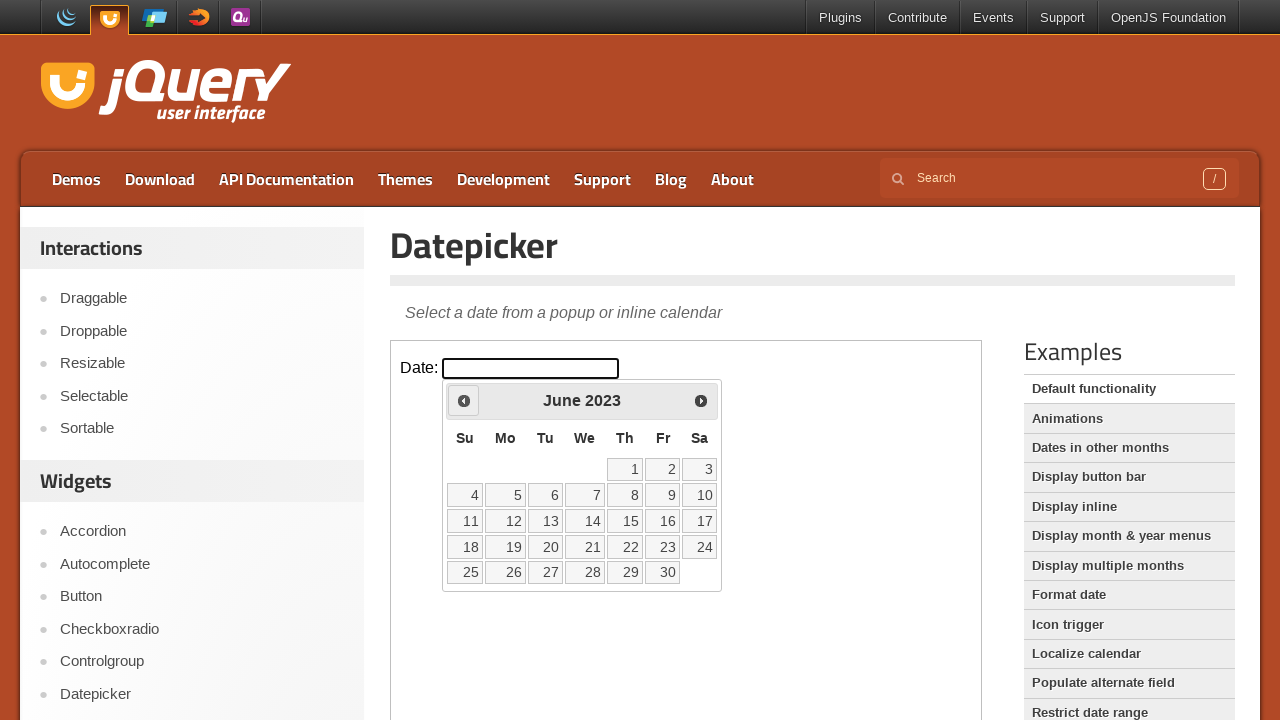

Waited for calendar to update after month navigation
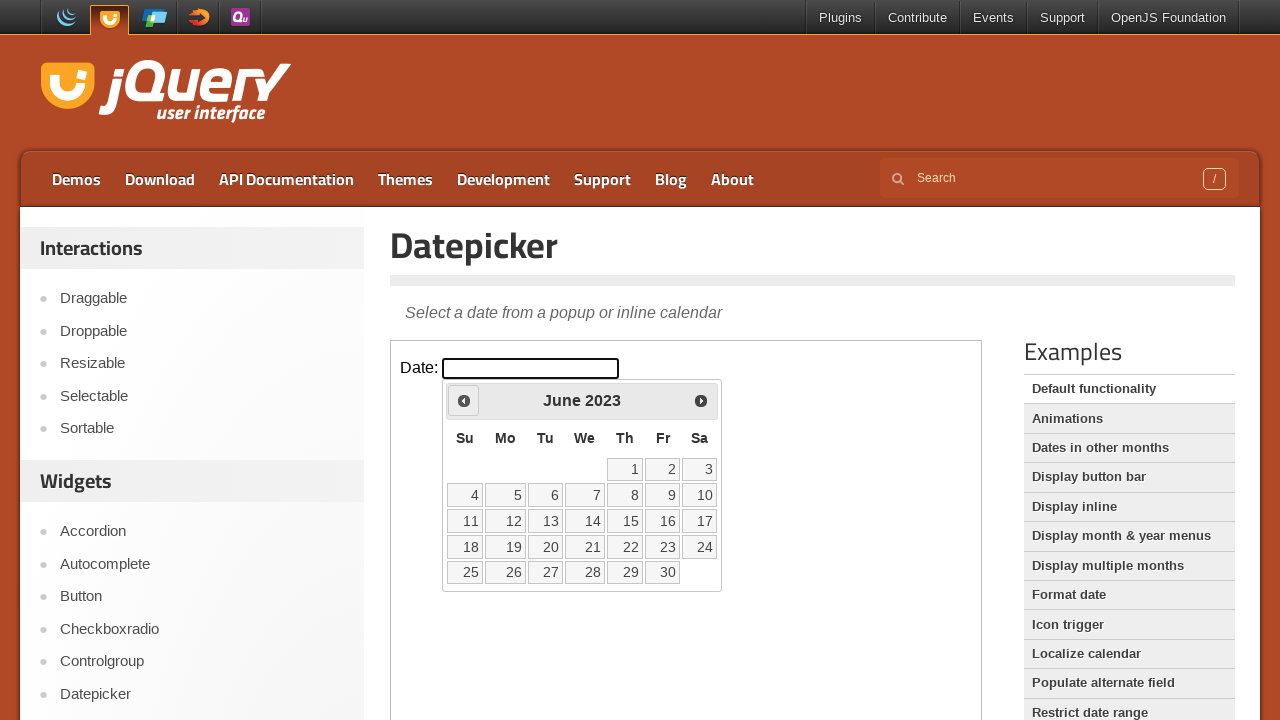

Retrieved current month 'June' and year '2023' from calendar
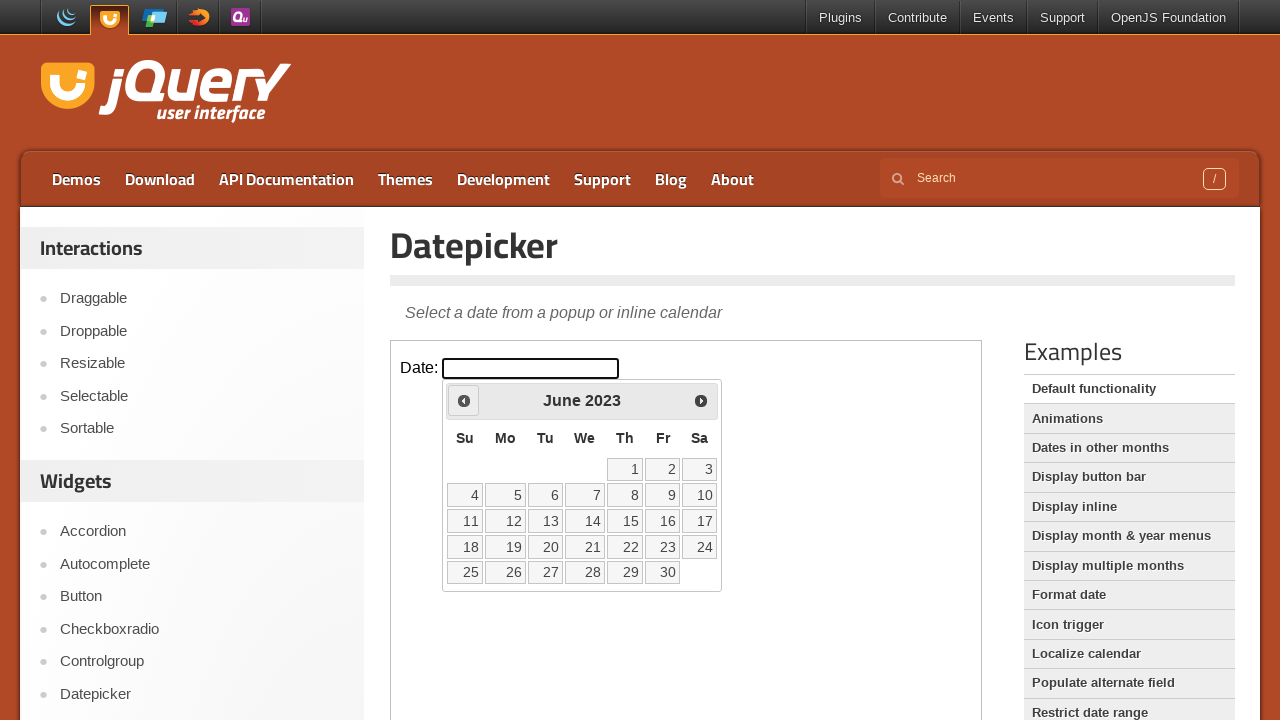

Clicked previous month button to navigate backwards from June 2023 at (464, 400) on iframe.demo-frame >> internal:control=enter-frame >> span.ui-icon-circle-triangl
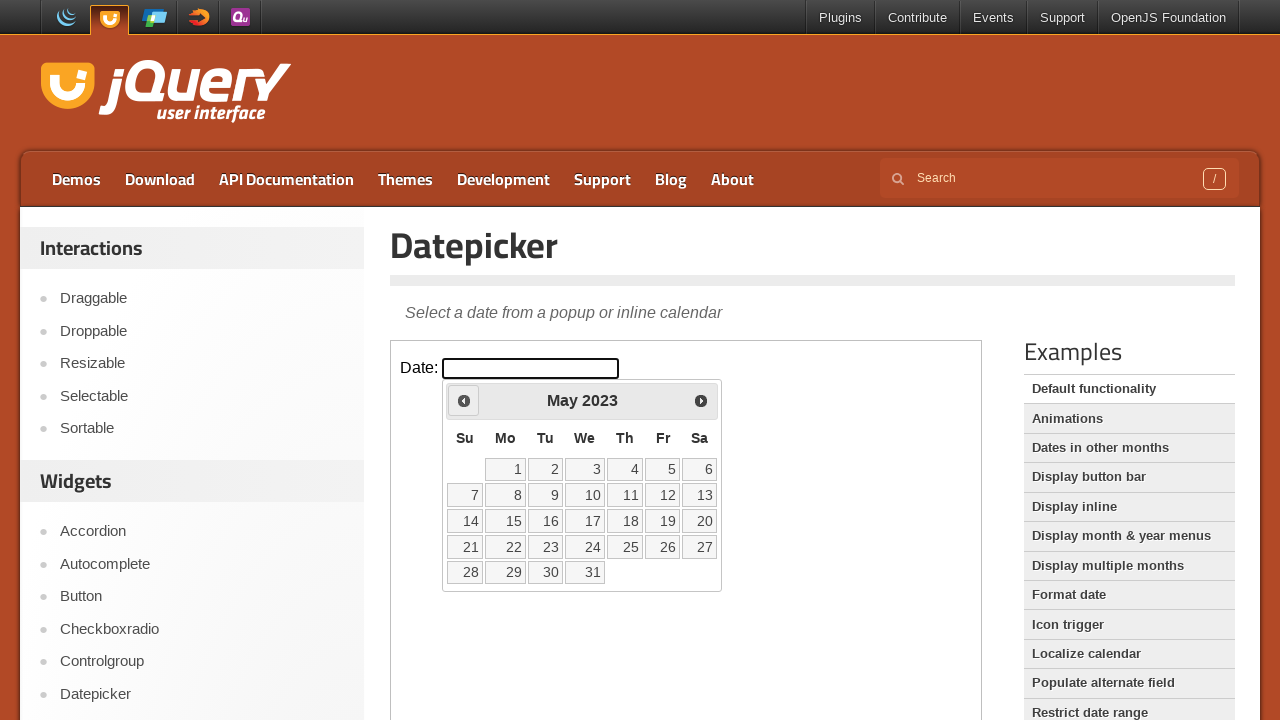

Waited for calendar to update after month navigation
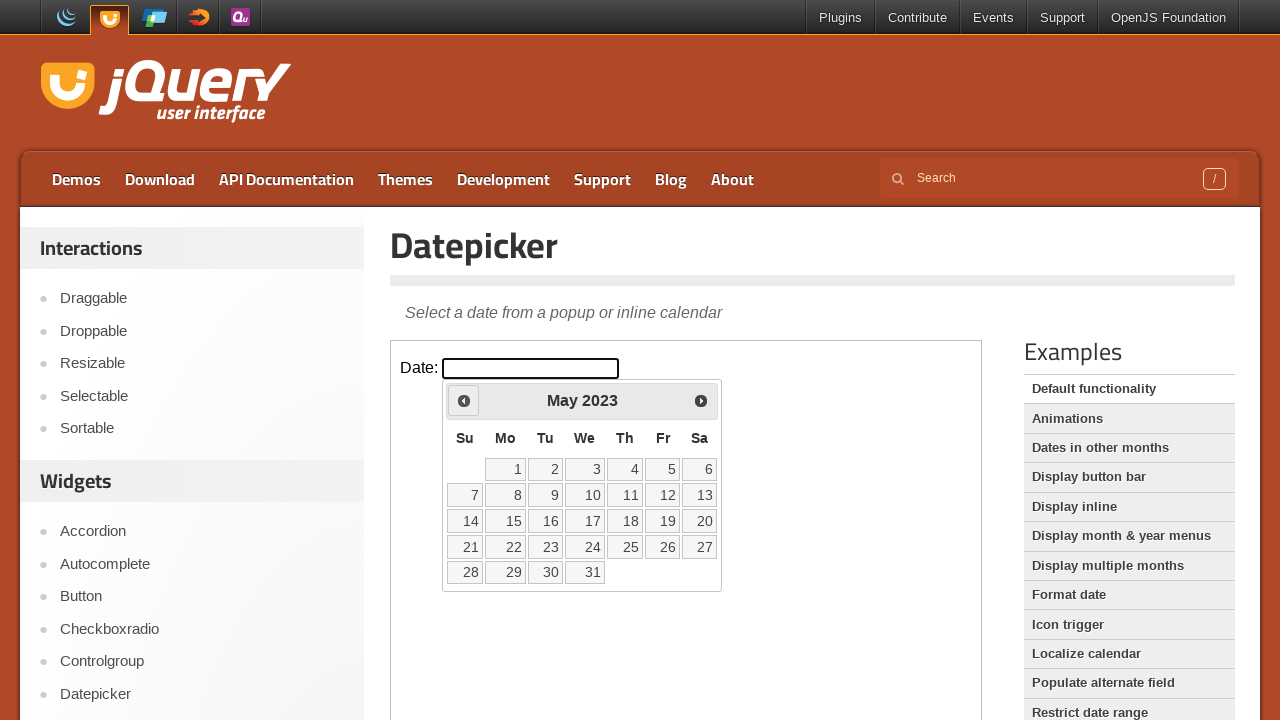

Retrieved current month 'May' and year '2023' from calendar
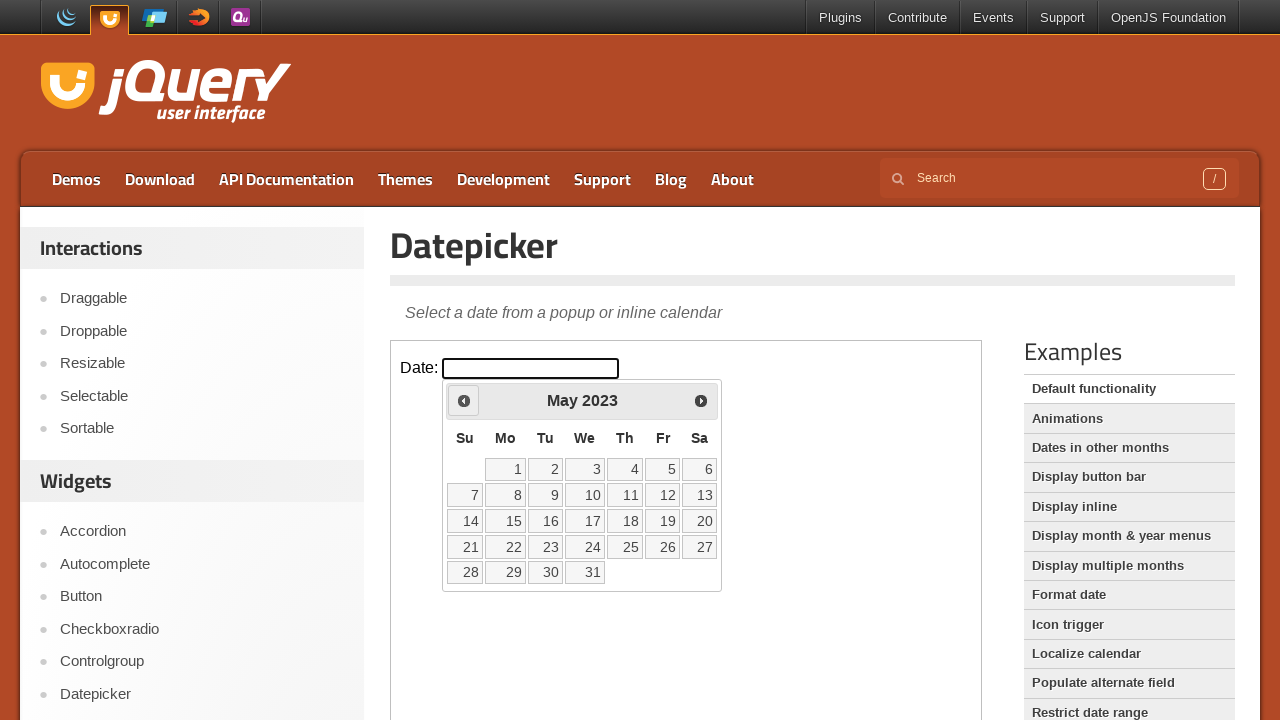

Clicked previous month button to navigate backwards from May 2023 at (464, 400) on iframe.demo-frame >> internal:control=enter-frame >> span.ui-icon-circle-triangl
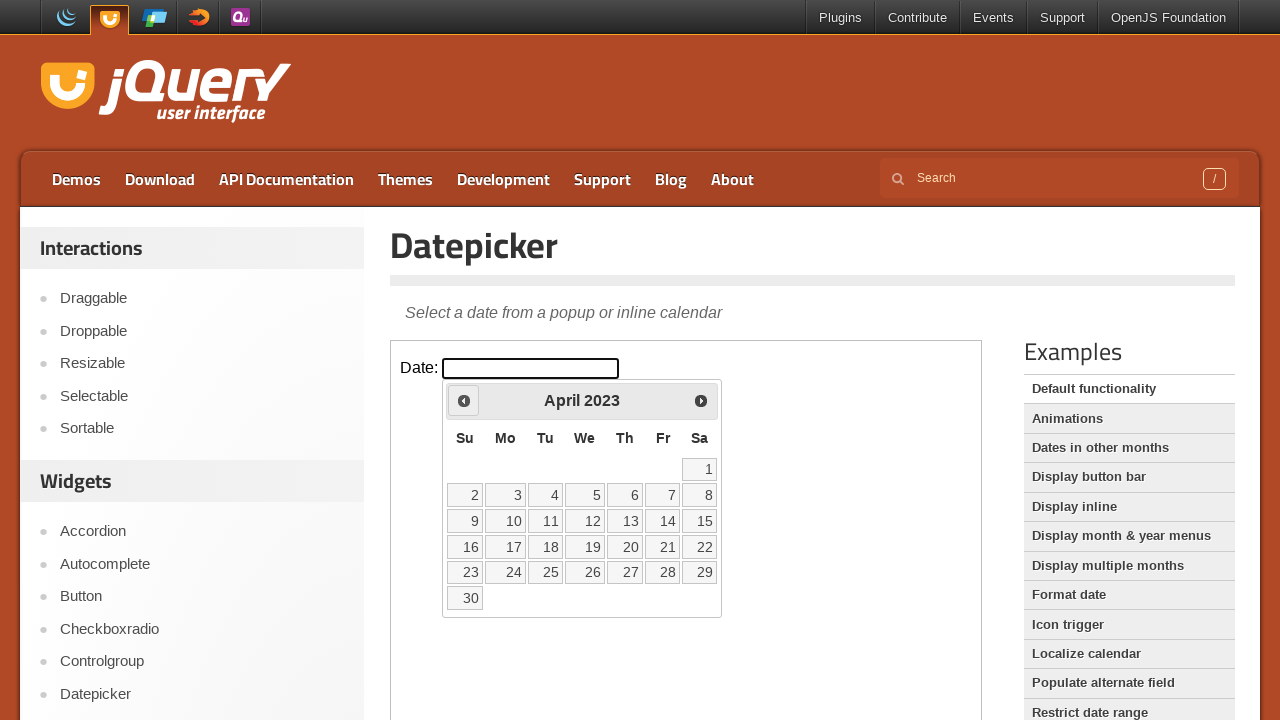

Waited for calendar to update after month navigation
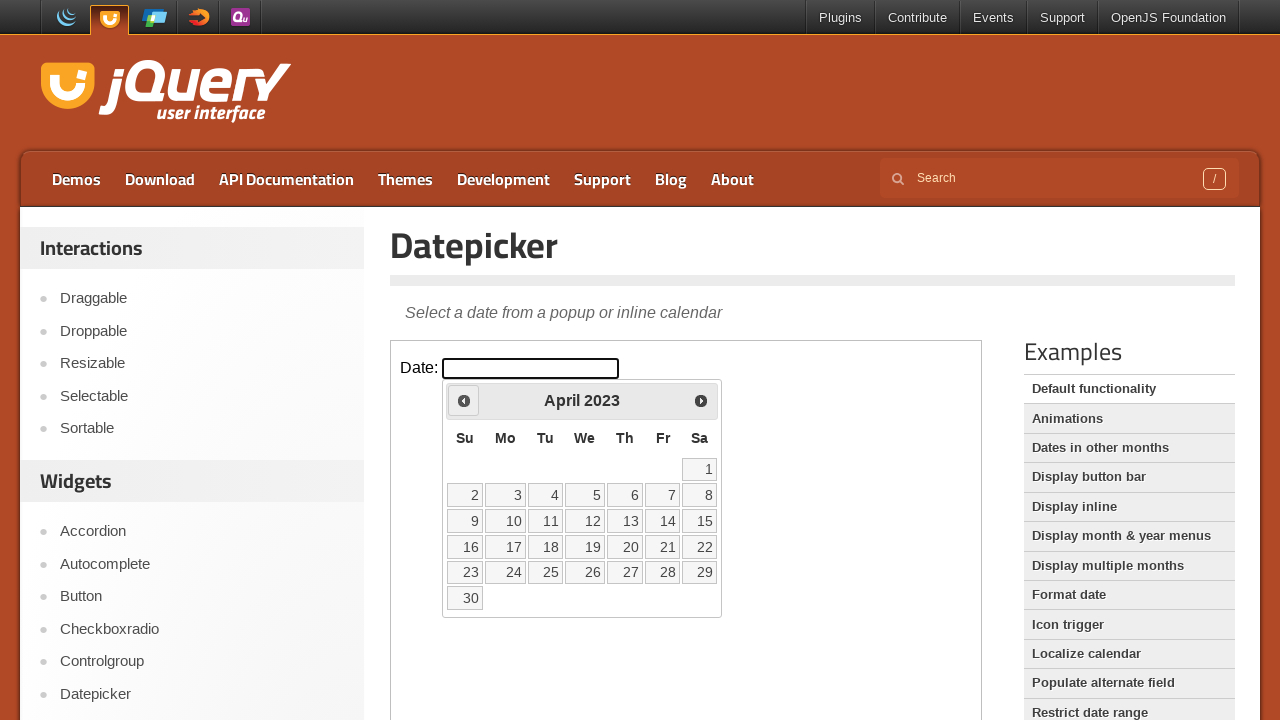

Retrieved current month 'April' and year '2023' from calendar
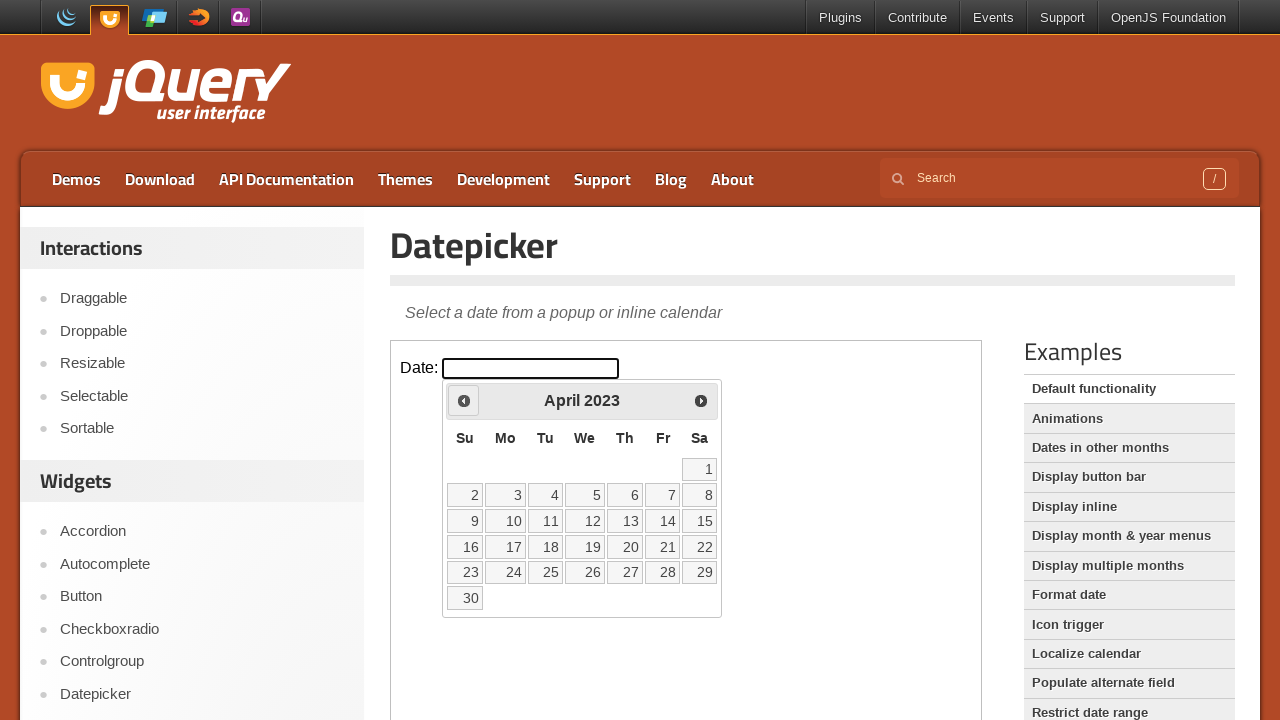

Clicked previous month button to navigate backwards from April 2023 at (464, 400) on iframe.demo-frame >> internal:control=enter-frame >> span.ui-icon-circle-triangl
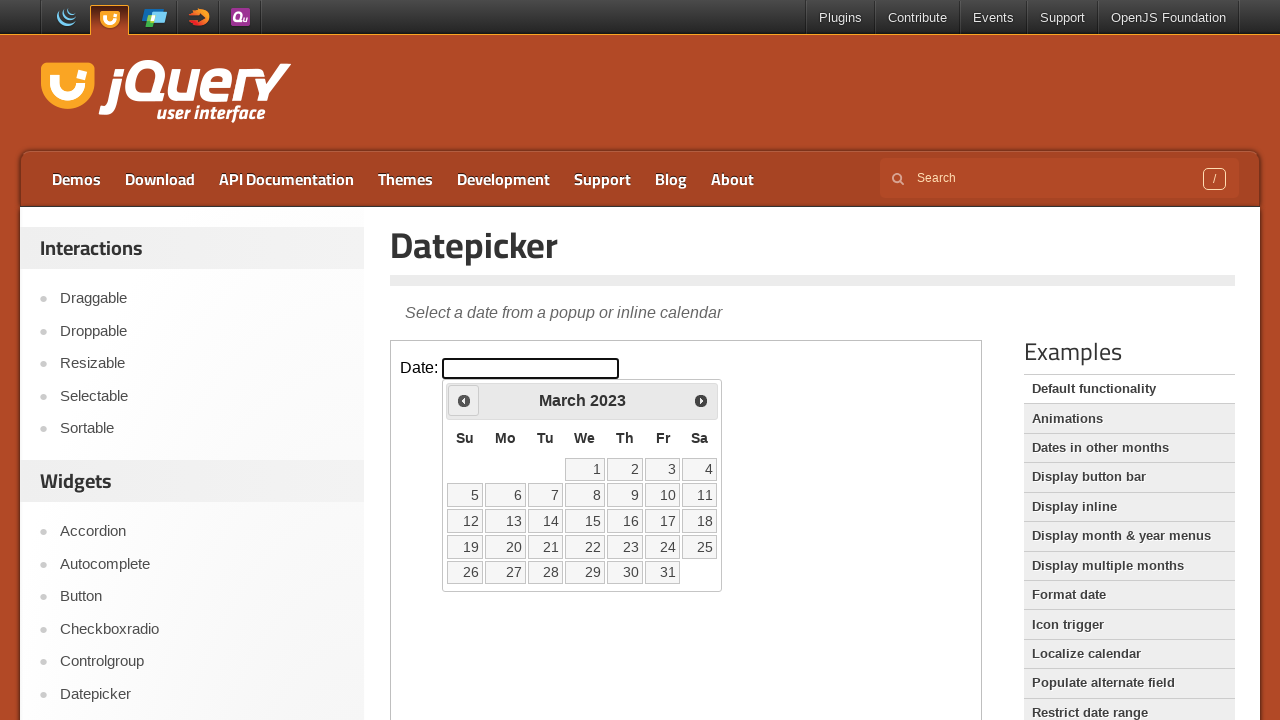

Waited for calendar to update after month navigation
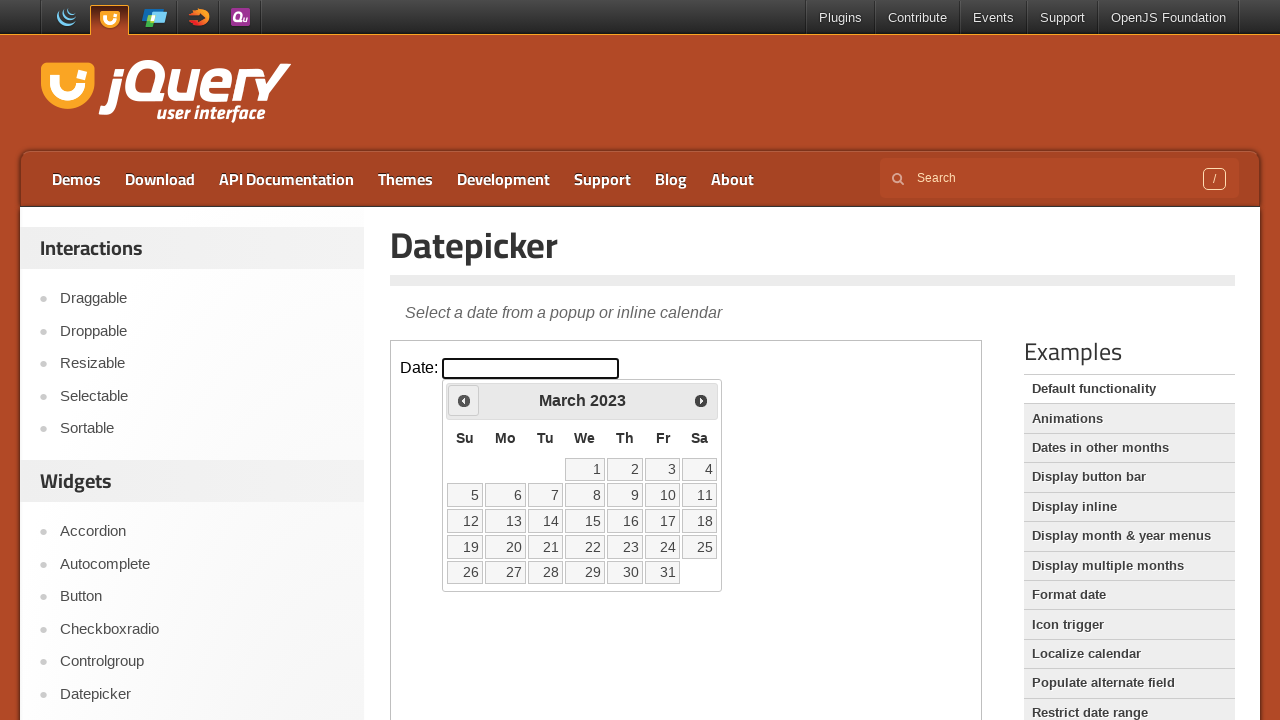

Retrieved current month 'March' and year '2023' from calendar
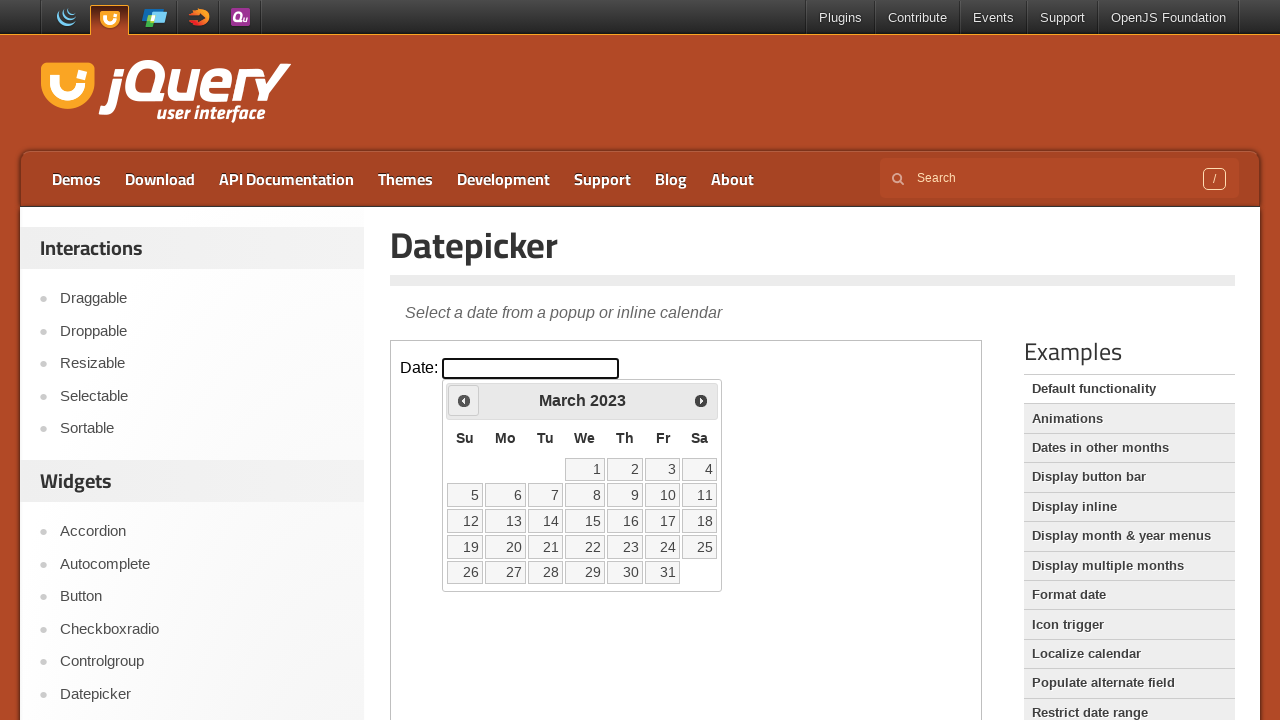

Clicked previous month button to navigate backwards from March 2023 at (464, 400) on iframe.demo-frame >> internal:control=enter-frame >> span.ui-icon-circle-triangl
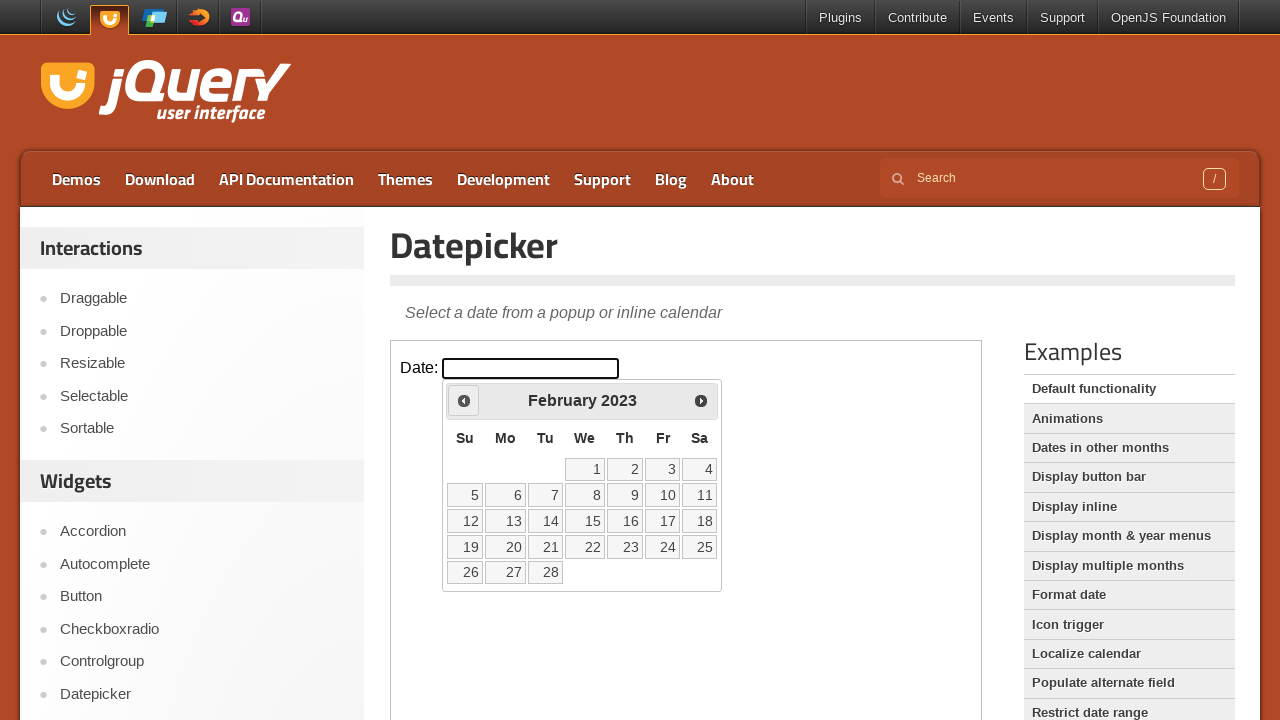

Waited for calendar to update after month navigation
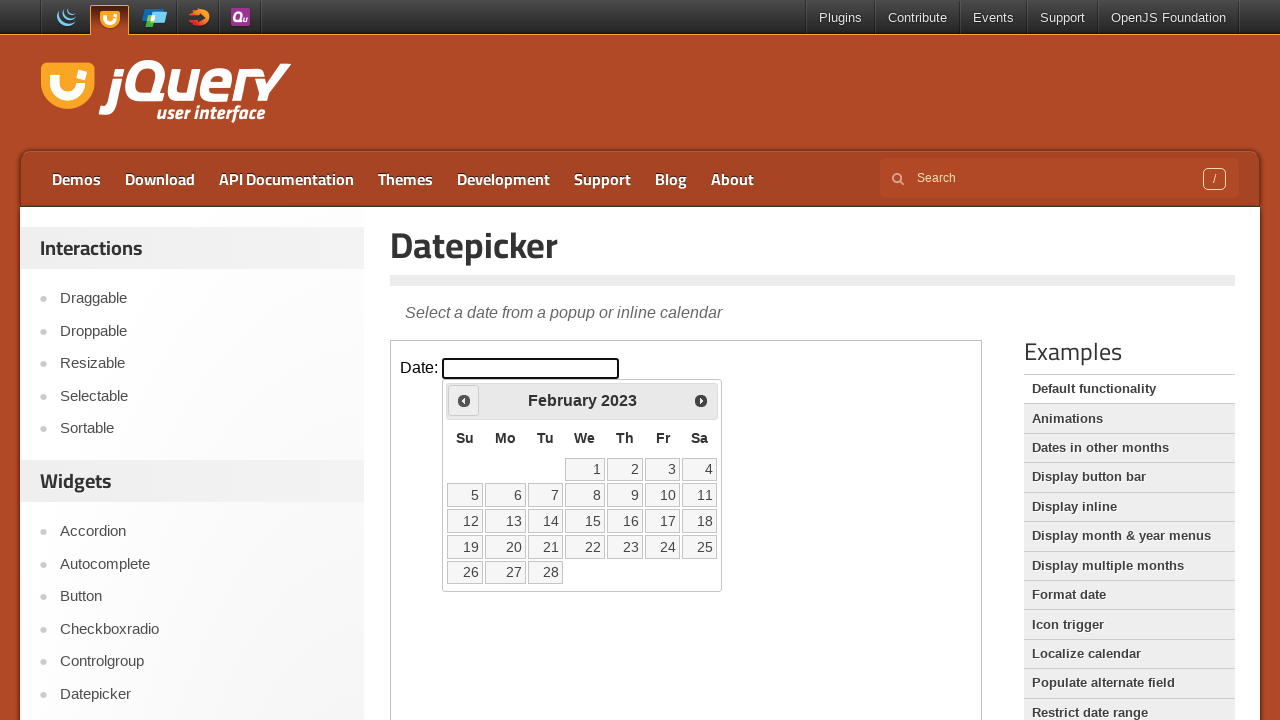

Retrieved current month 'February' and year '2023' from calendar
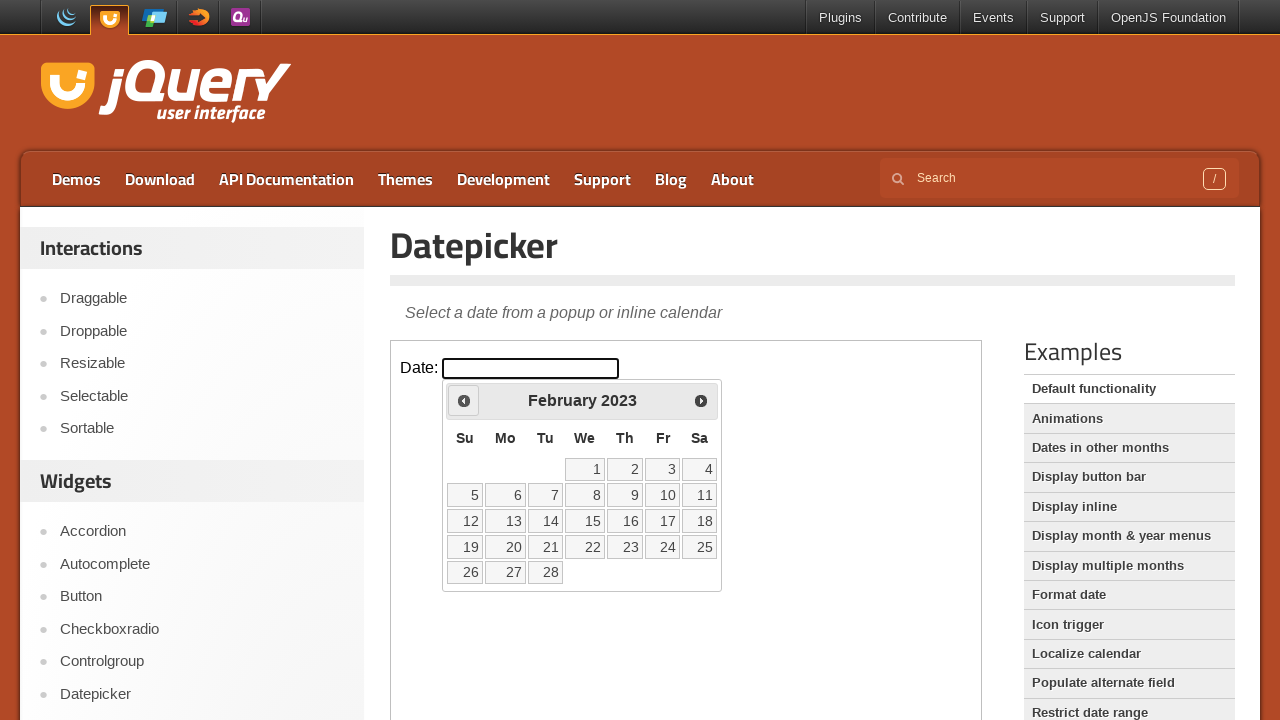

Clicked previous month button to navigate backwards from February 2023 at (464, 400) on iframe.demo-frame >> internal:control=enter-frame >> span.ui-icon-circle-triangl
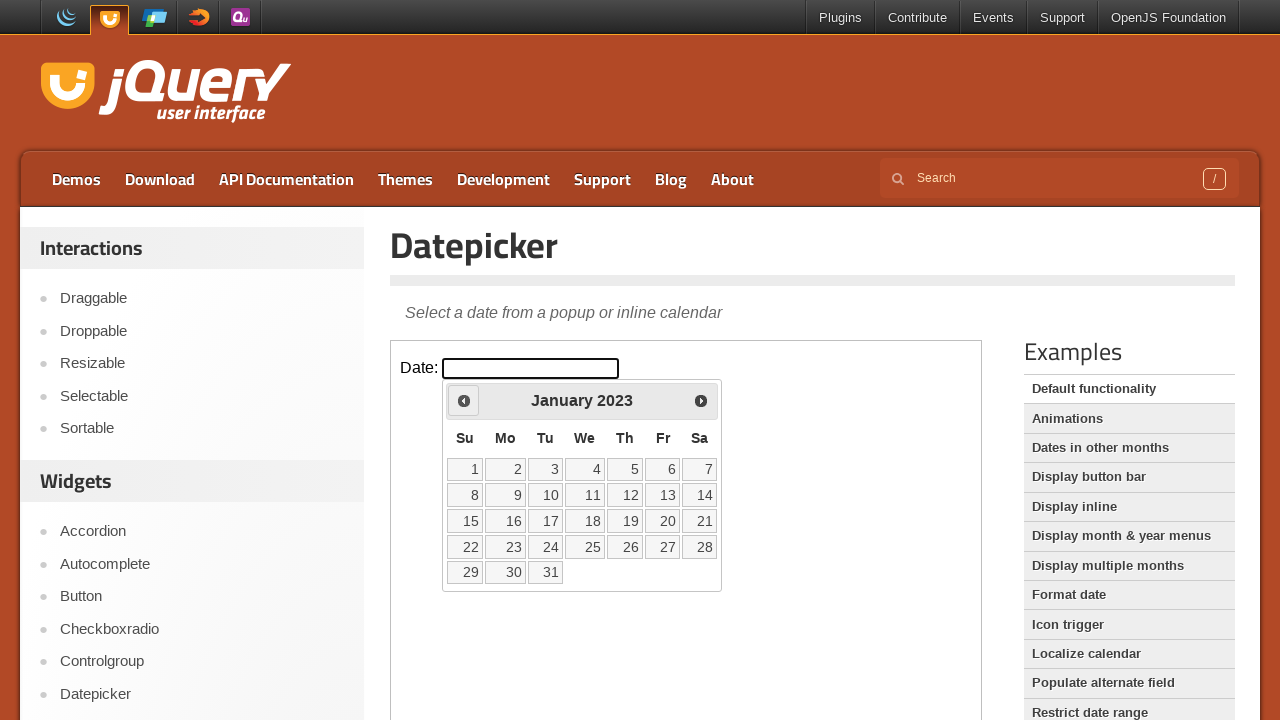

Waited for calendar to update after month navigation
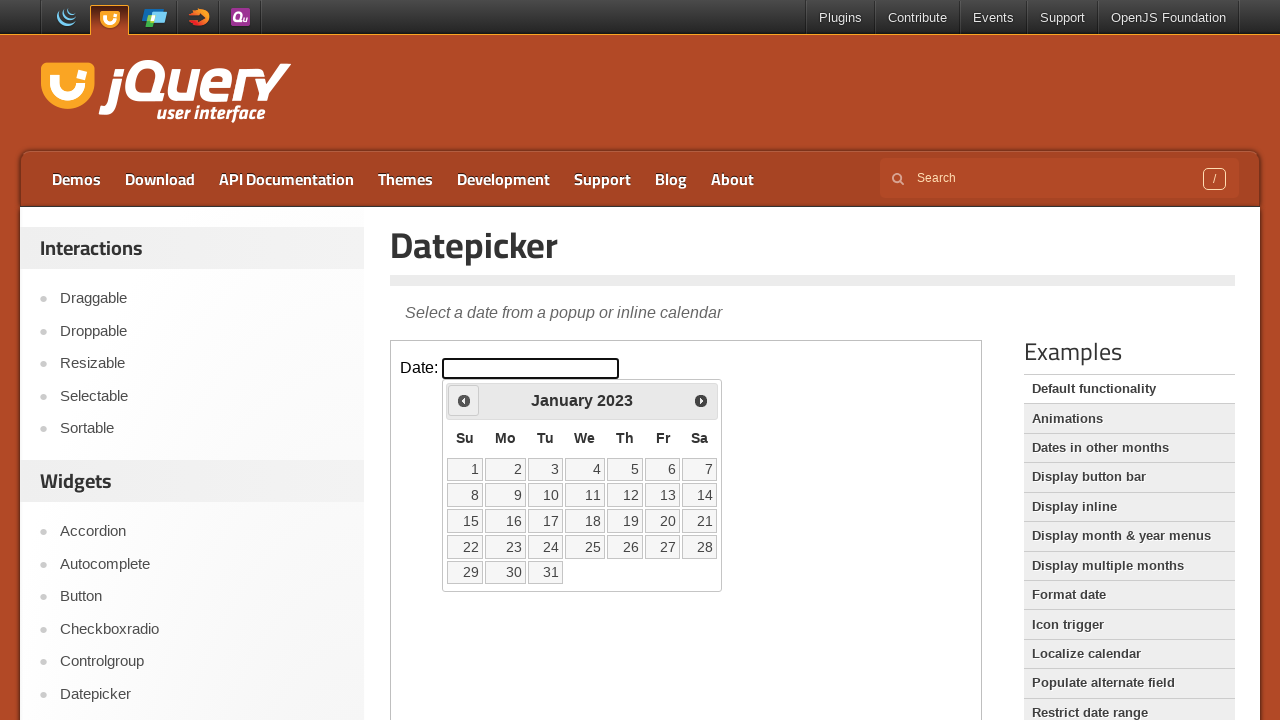

Retrieved current month 'January' and year '2023' from calendar
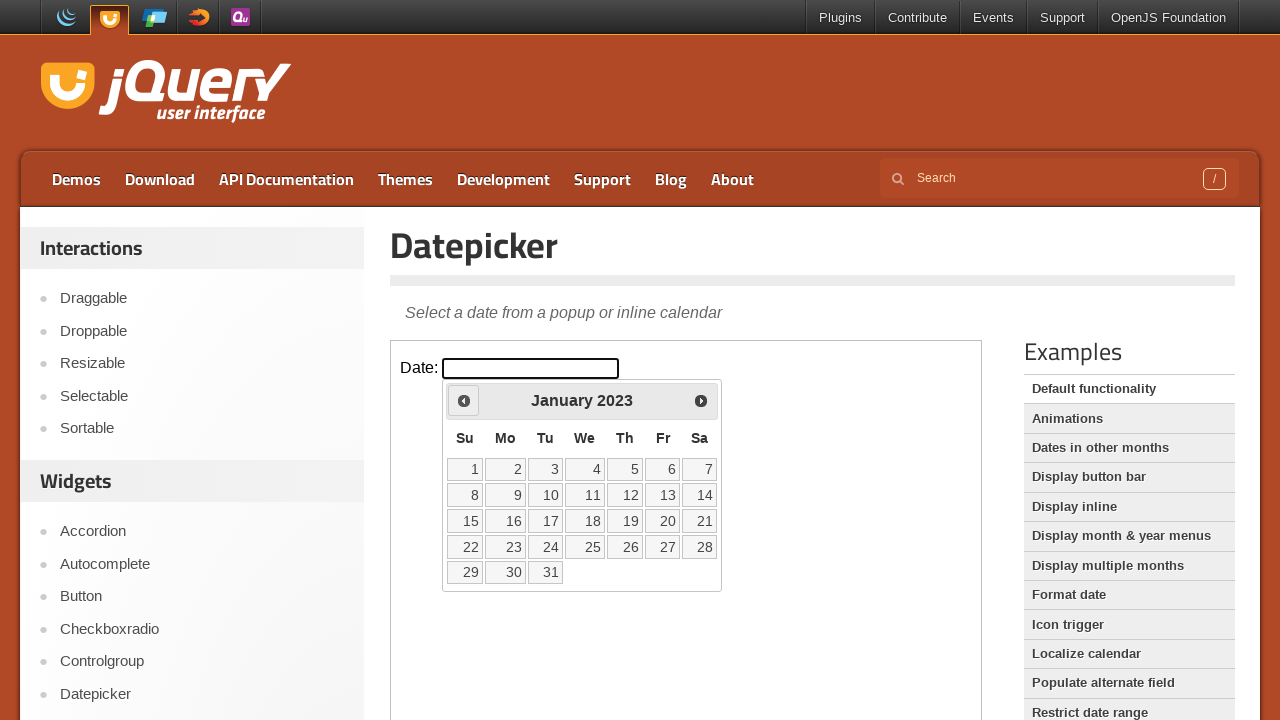

Clicked previous month button to navigate backwards from January 2023 at (464, 400) on iframe.demo-frame >> internal:control=enter-frame >> span.ui-icon-circle-triangl
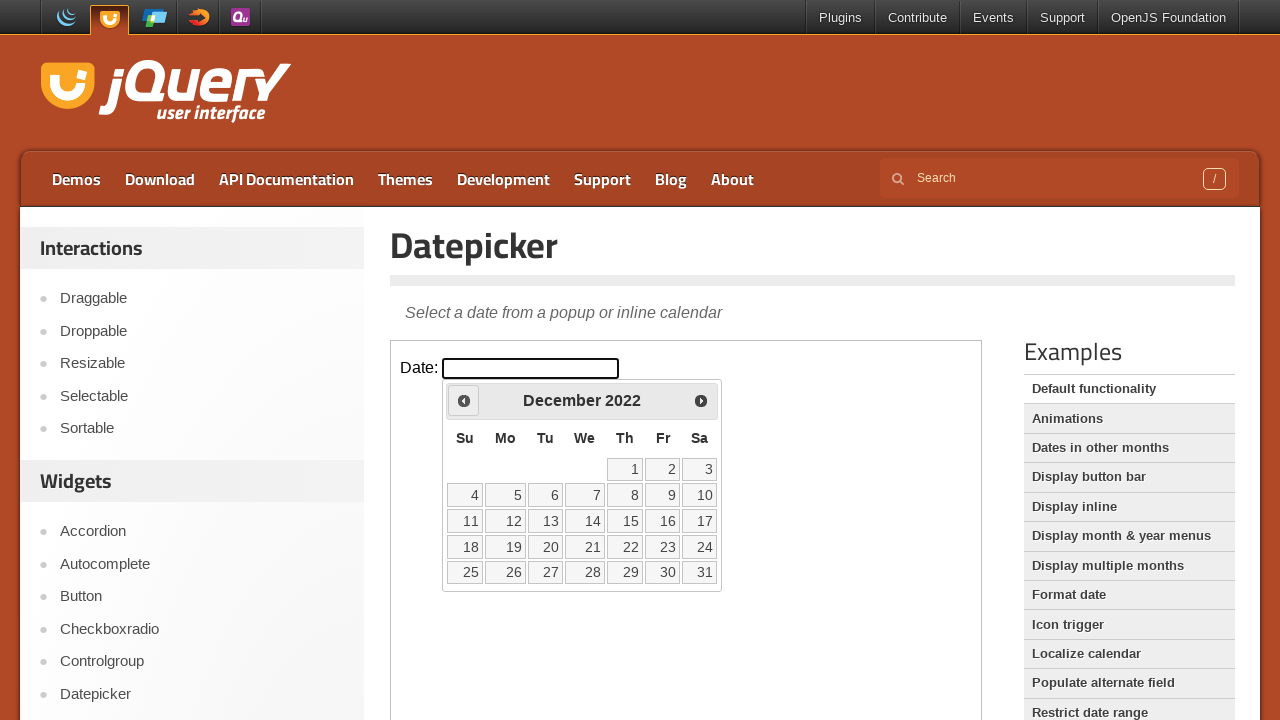

Waited for calendar to update after month navigation
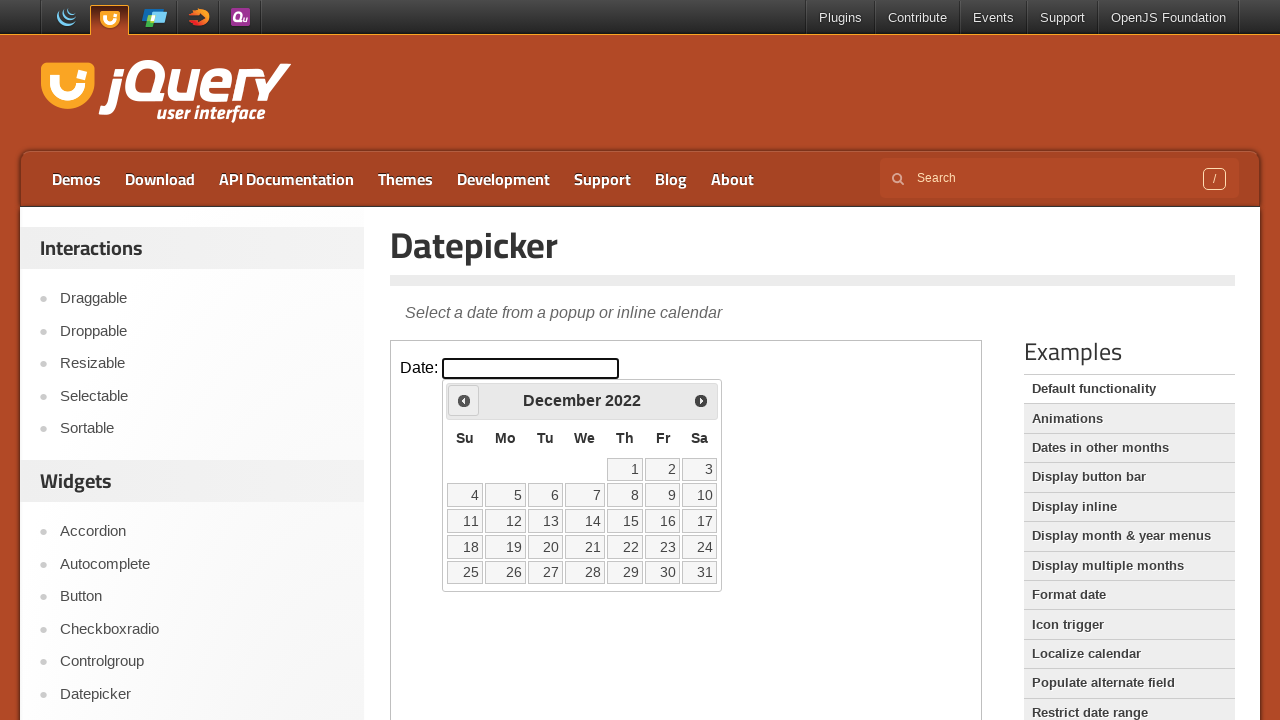

Retrieved current month 'December' and year '2022' from calendar
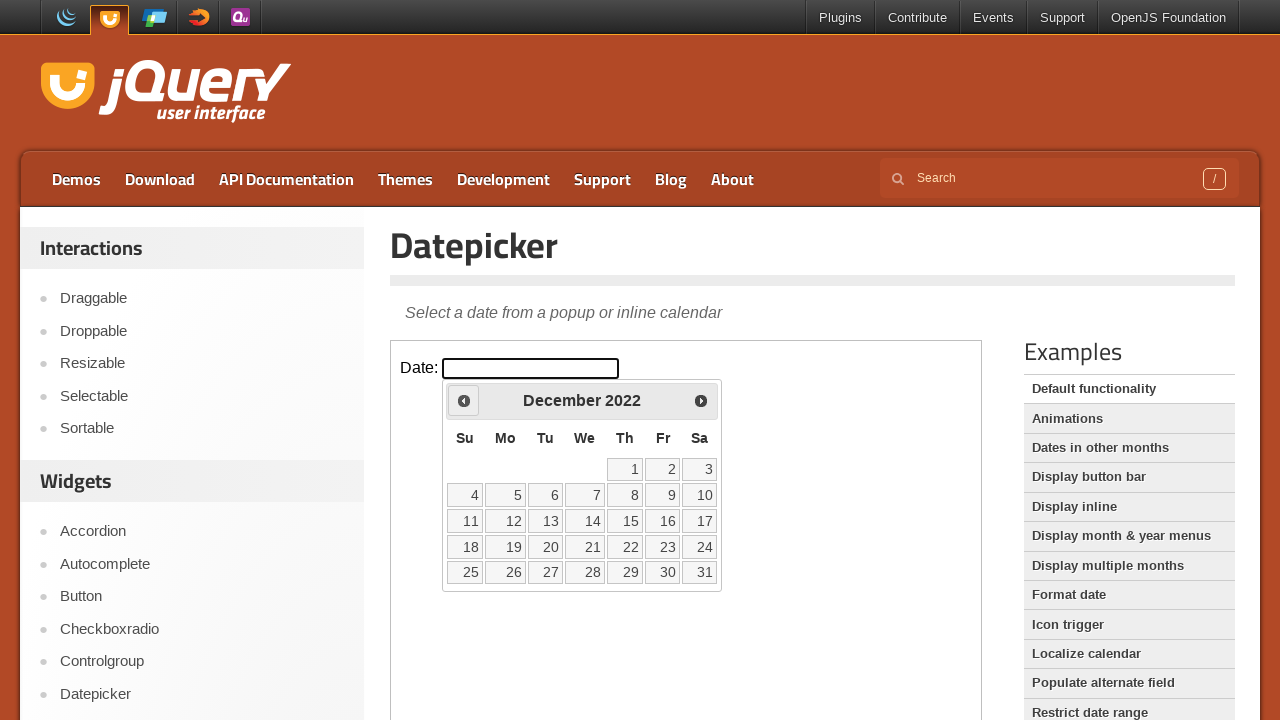

Clicked previous month button to navigate backwards from December 2022 at (464, 400) on iframe.demo-frame >> internal:control=enter-frame >> span.ui-icon-circle-triangl
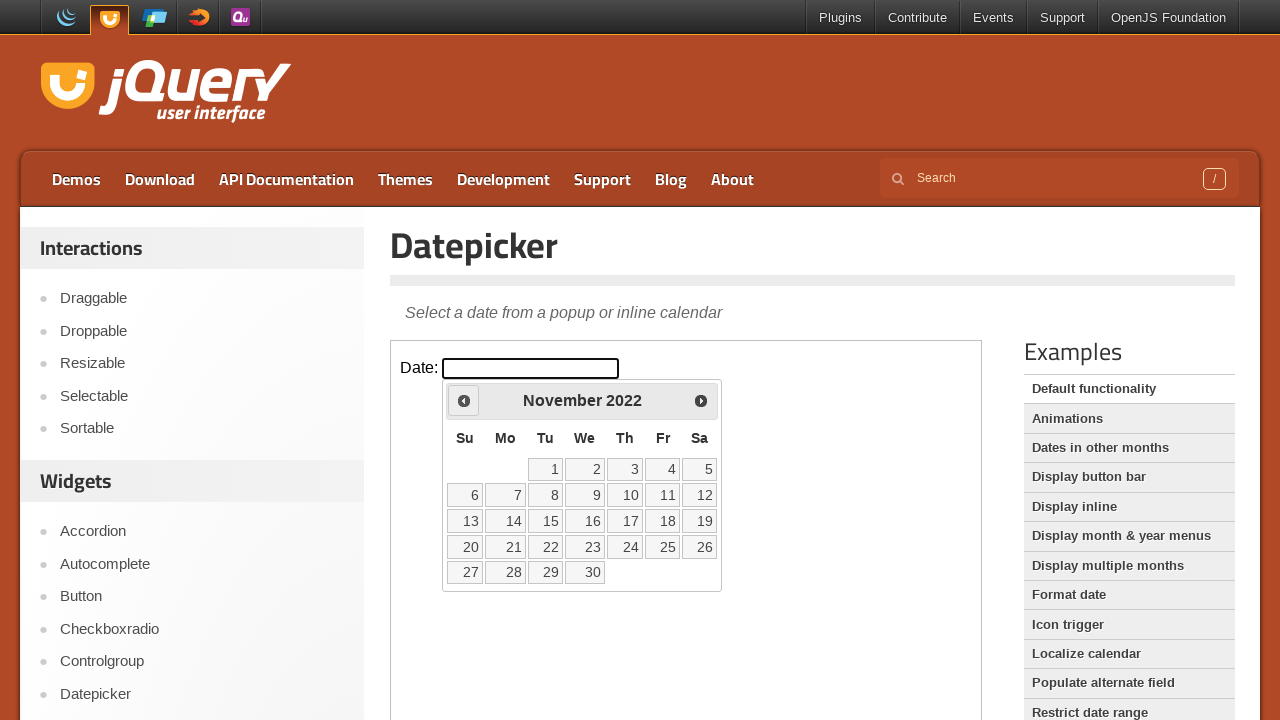

Waited for calendar to update after month navigation
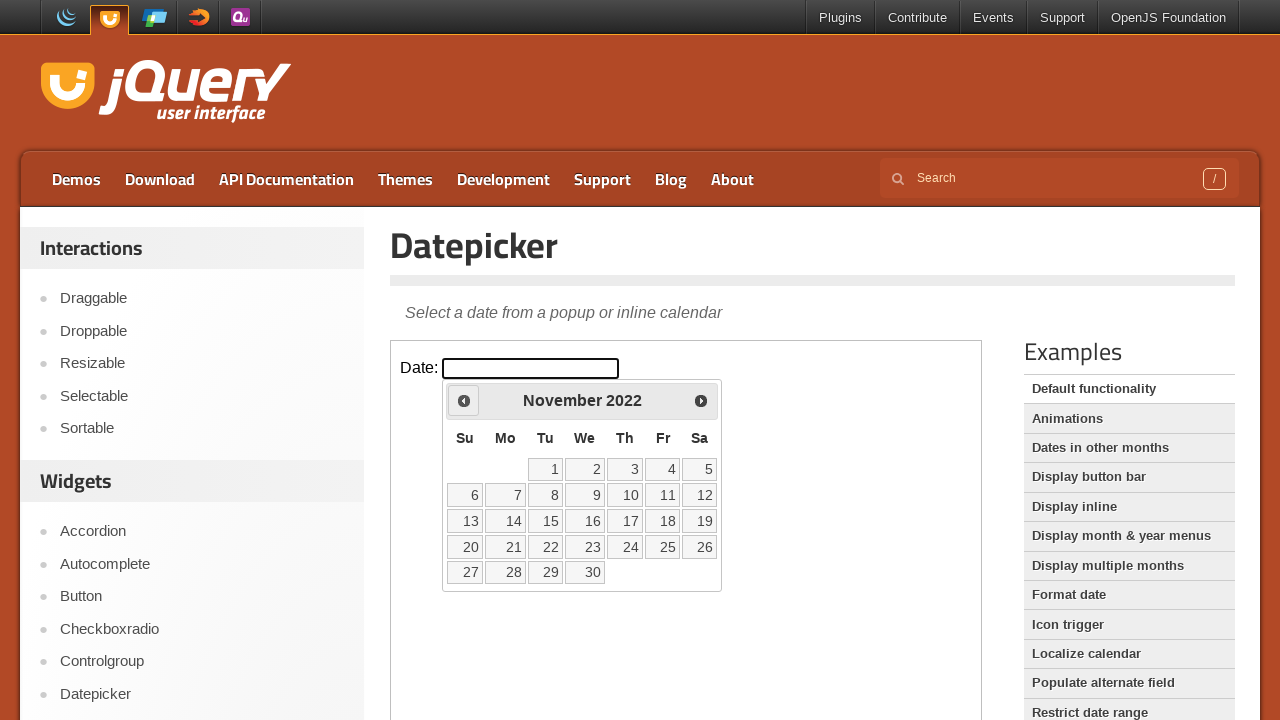

Retrieved current month 'November' and year '2022' from calendar
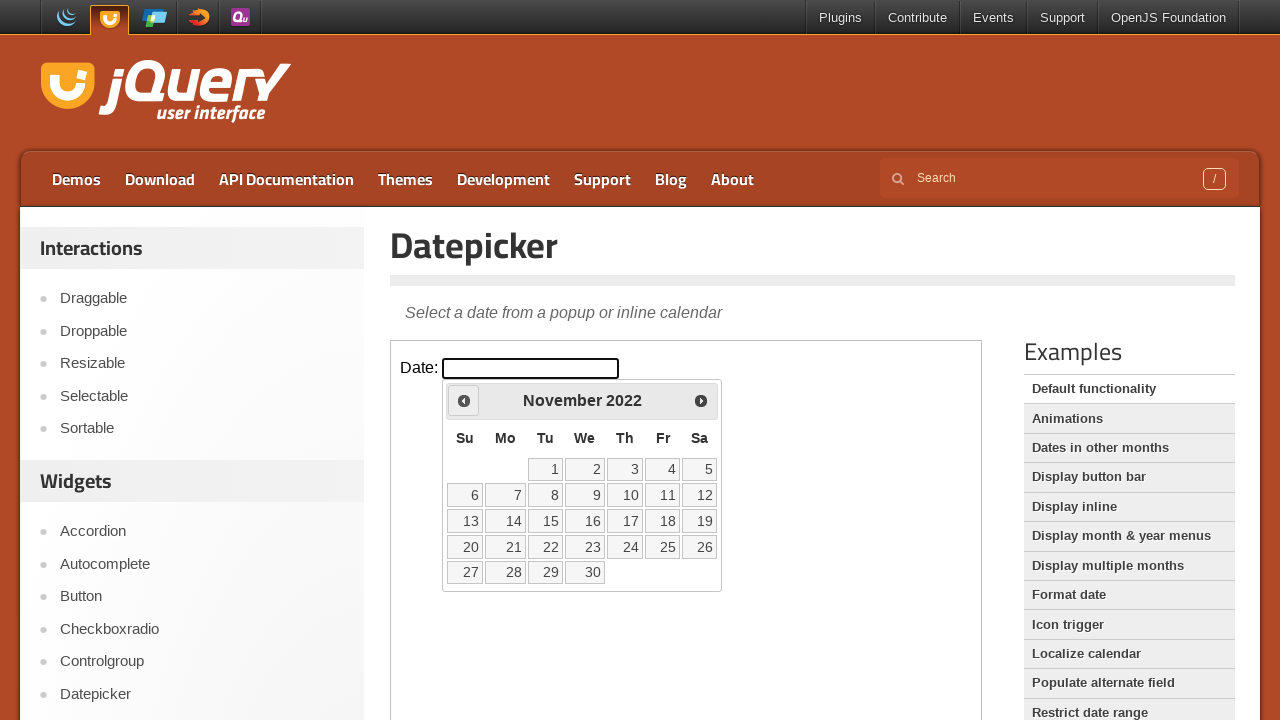

Clicked previous month button to navigate backwards from November 2022 at (464, 400) on iframe.demo-frame >> internal:control=enter-frame >> span.ui-icon-circle-triangl
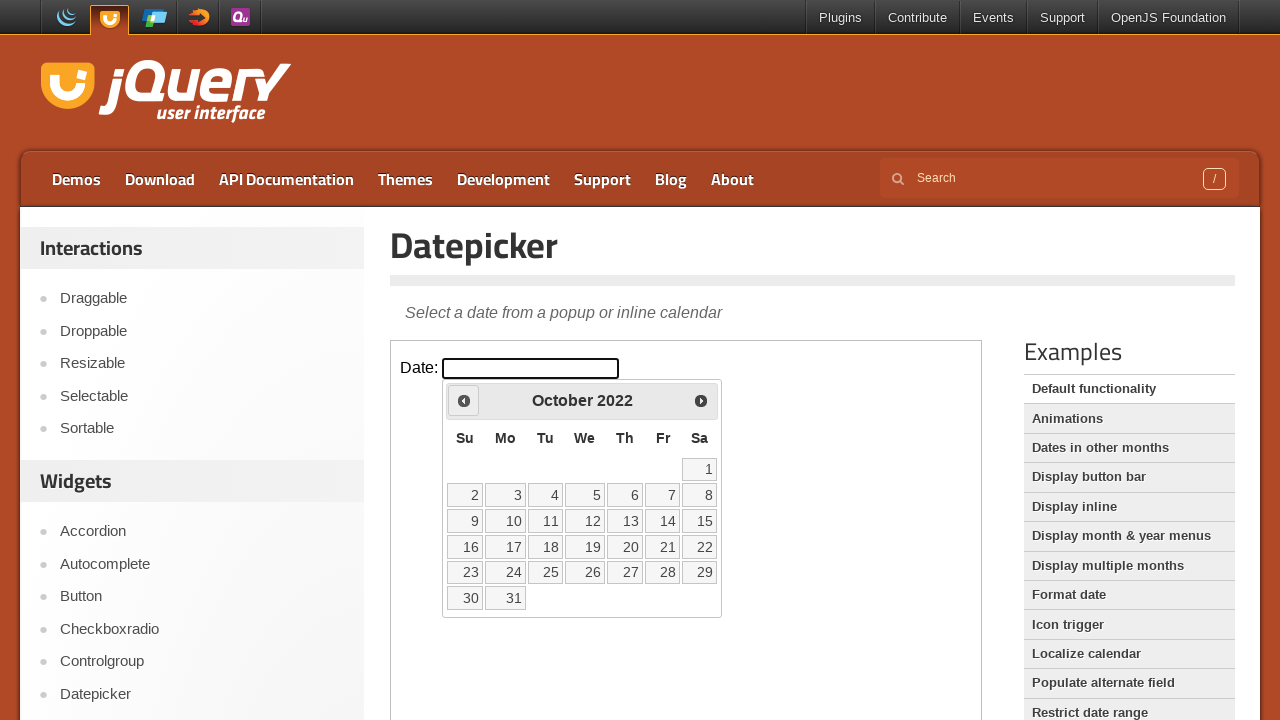

Waited for calendar to update after month navigation
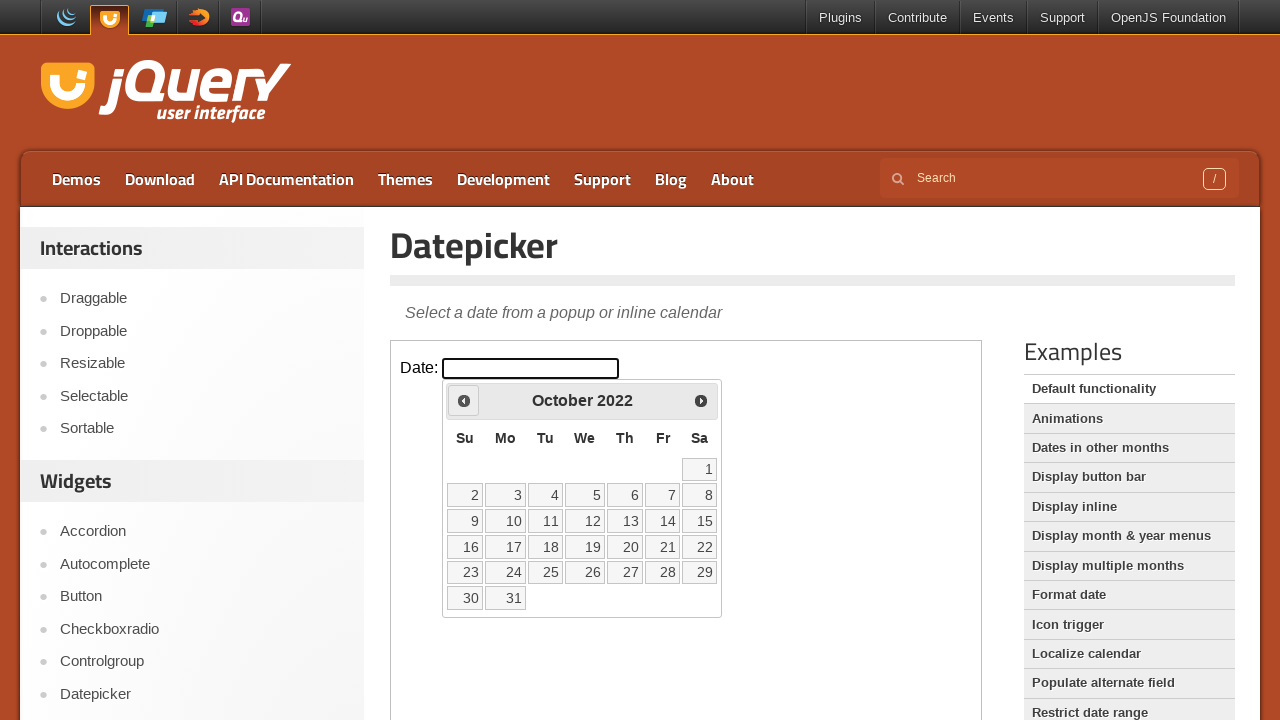

Retrieved current month 'October' and year '2022' from calendar
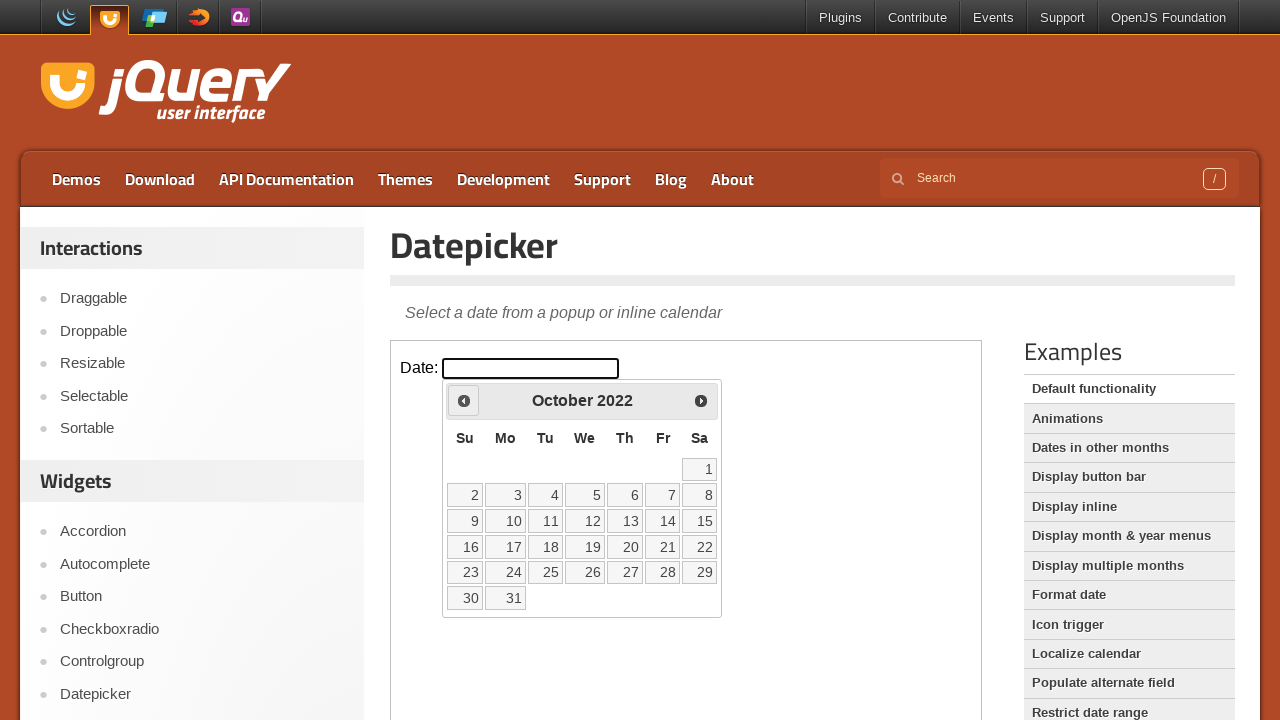

Clicked previous month button to navigate backwards from October 2022 at (464, 400) on iframe.demo-frame >> internal:control=enter-frame >> span.ui-icon-circle-triangl
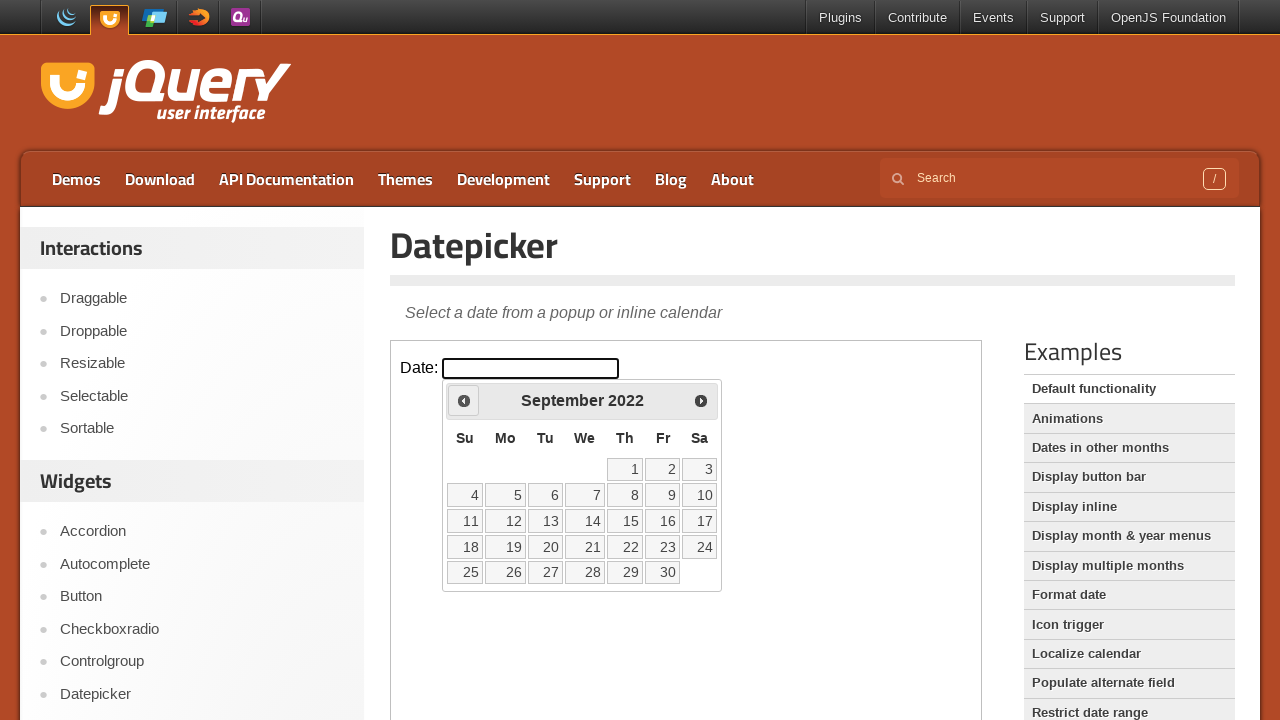

Waited for calendar to update after month navigation
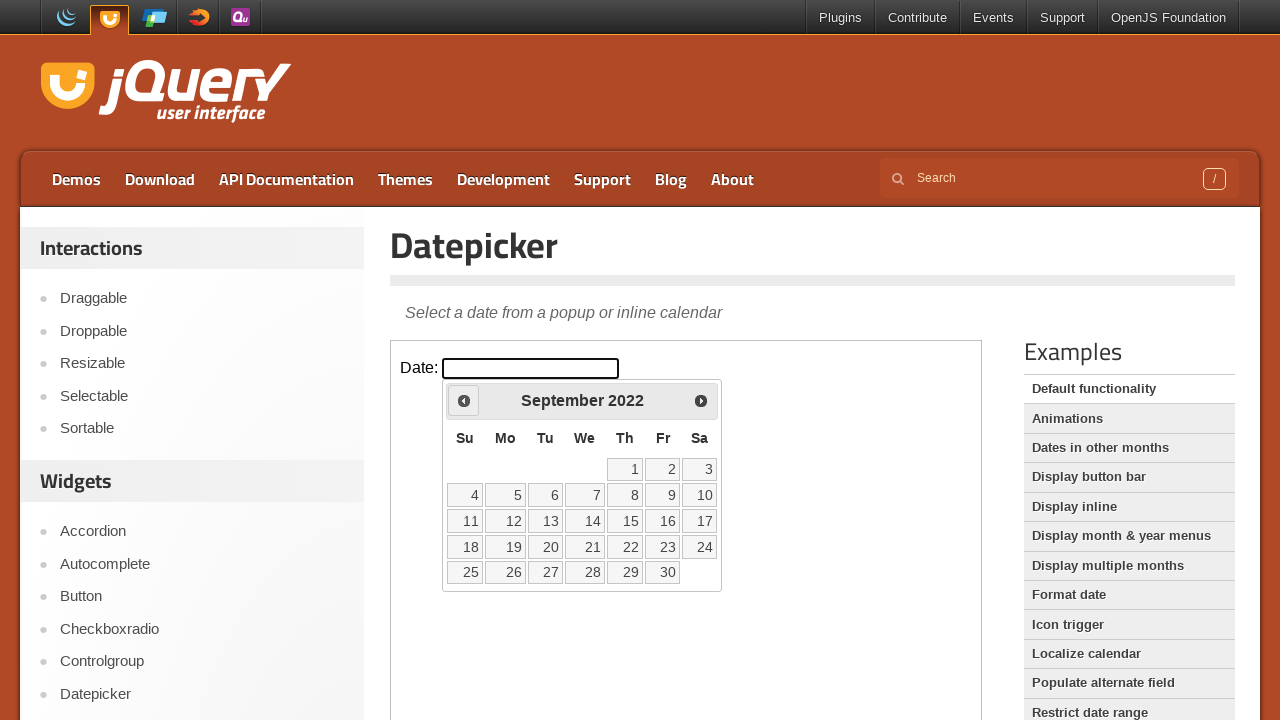

Retrieved current month 'September' and year '2022' from calendar
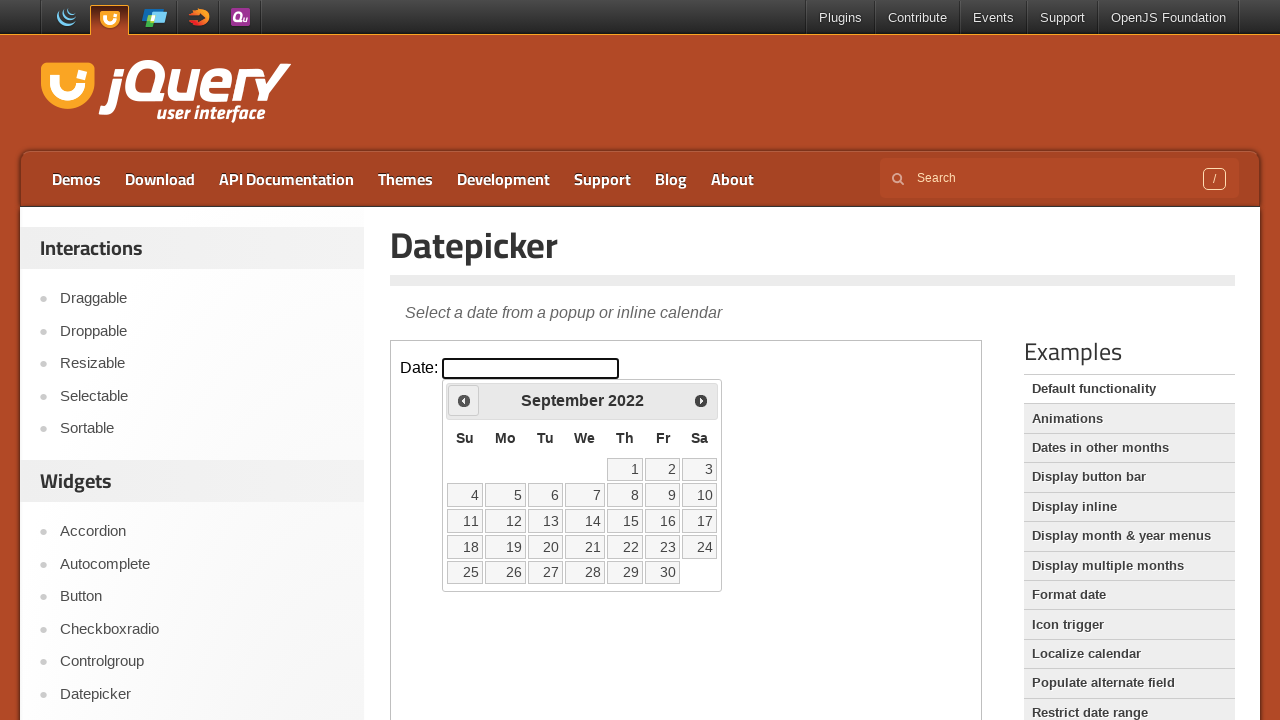

Clicked previous month button to navigate backwards from September 2022 at (464, 400) on iframe.demo-frame >> internal:control=enter-frame >> span.ui-icon-circle-triangl
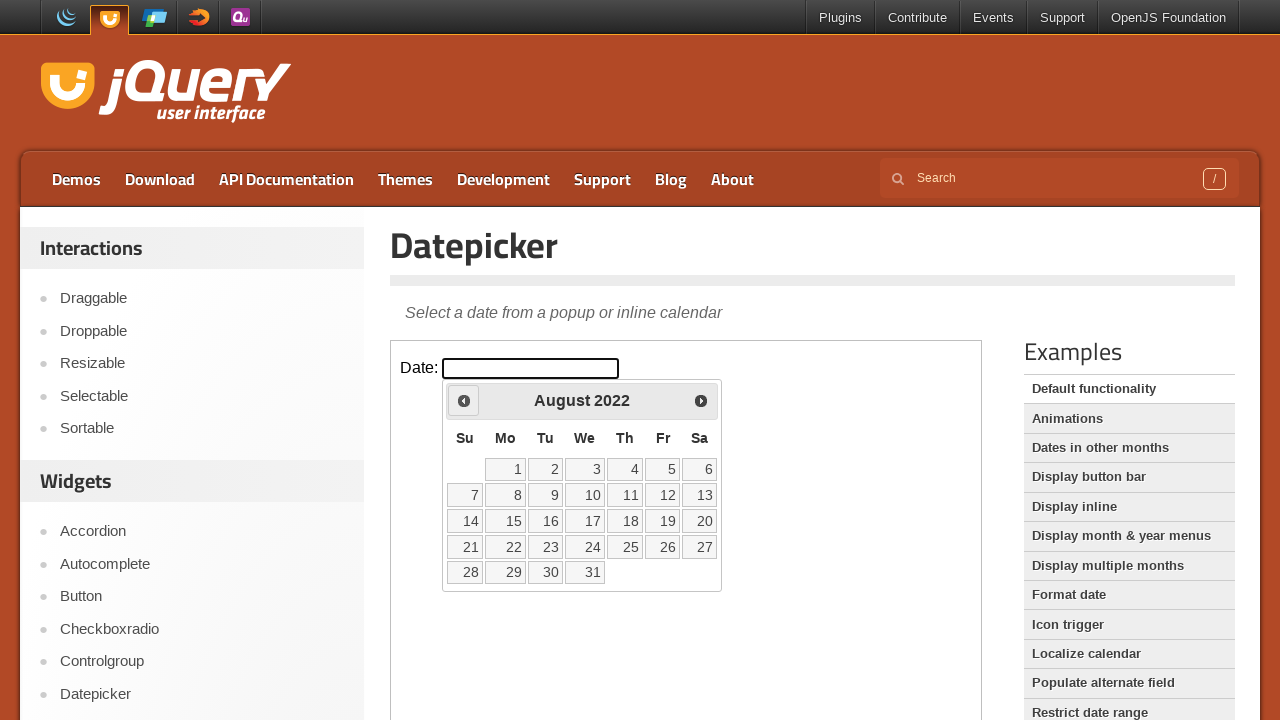

Waited for calendar to update after month navigation
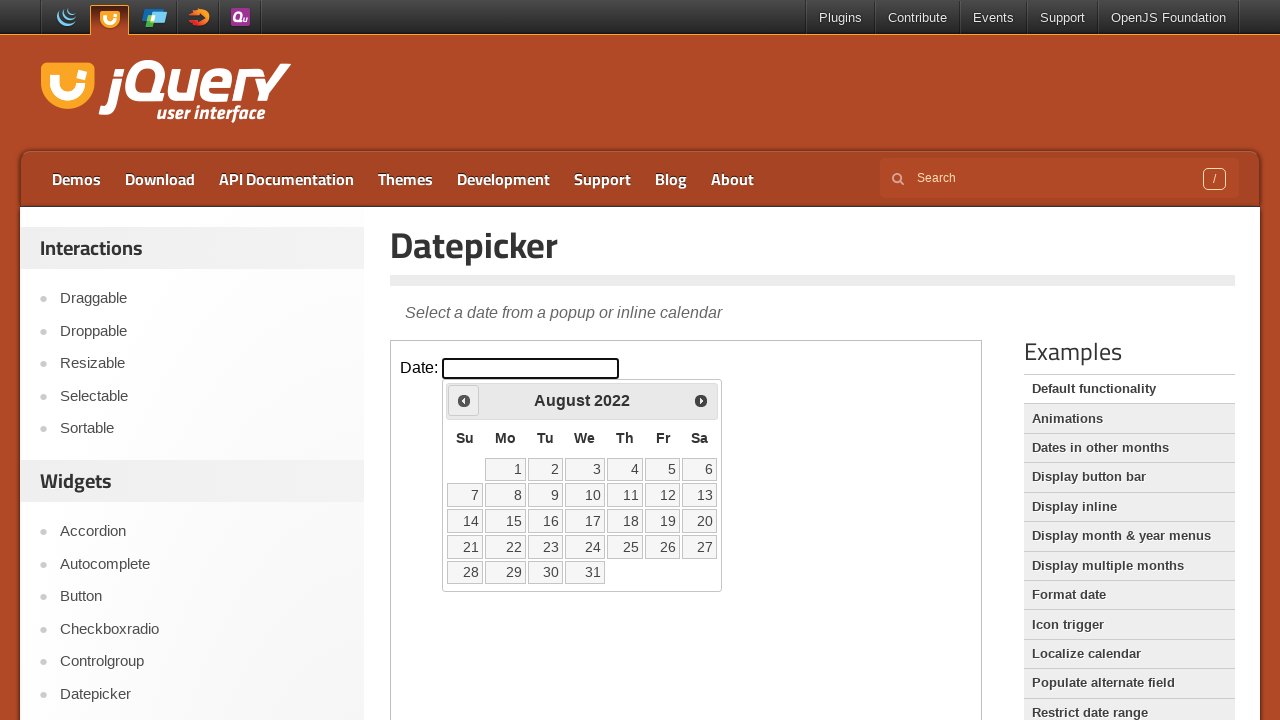

Retrieved current month 'August' and year '2022' from calendar
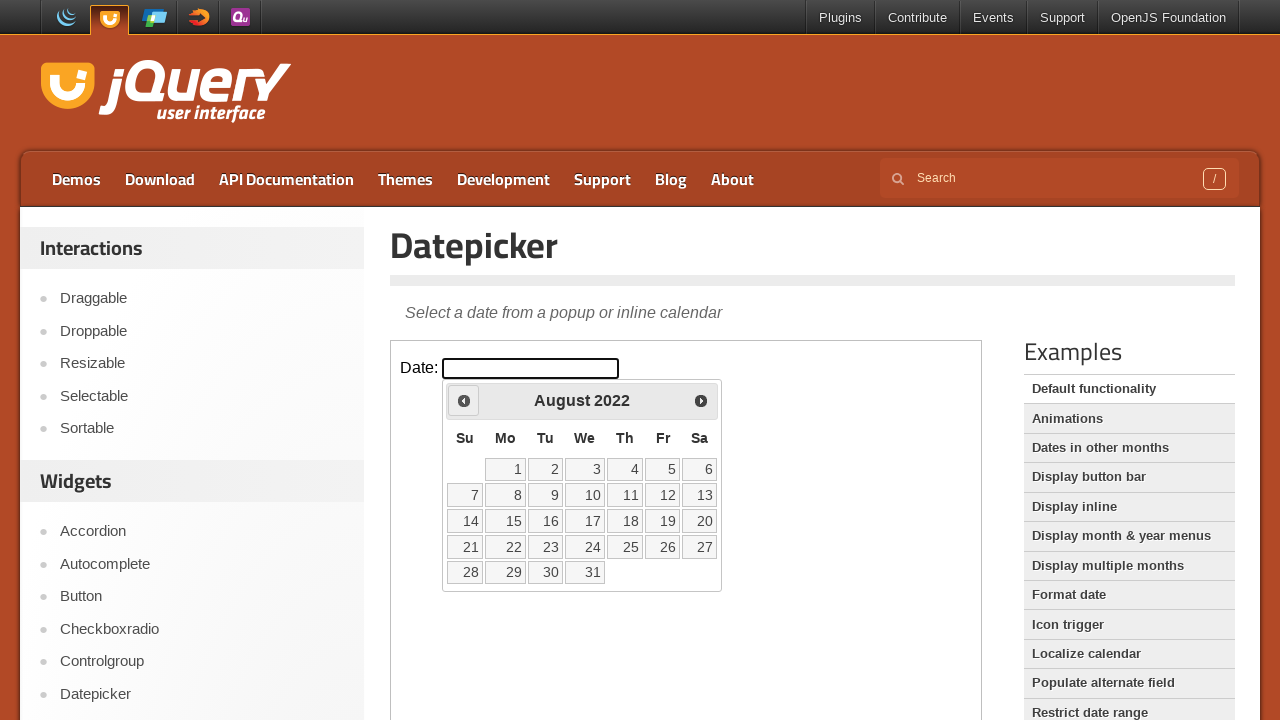

Clicked previous month button to navigate backwards from August 2022 at (464, 400) on iframe.demo-frame >> internal:control=enter-frame >> span.ui-icon-circle-triangl
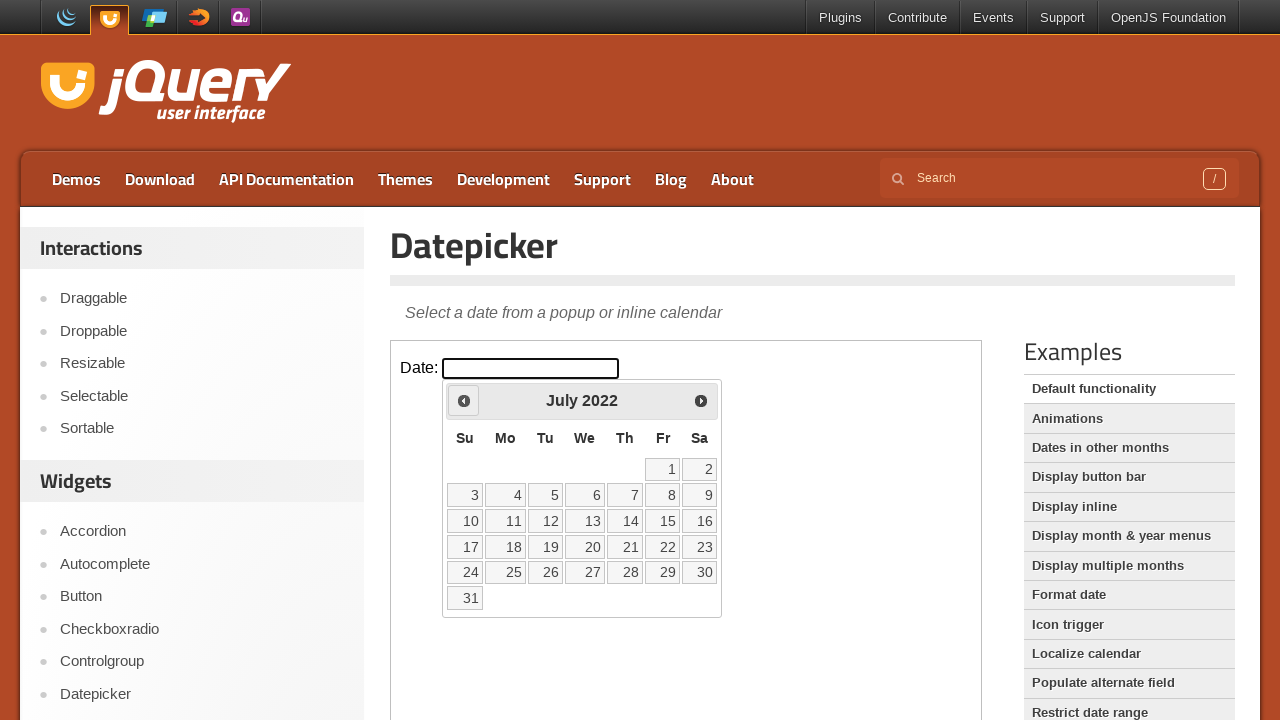

Waited for calendar to update after month navigation
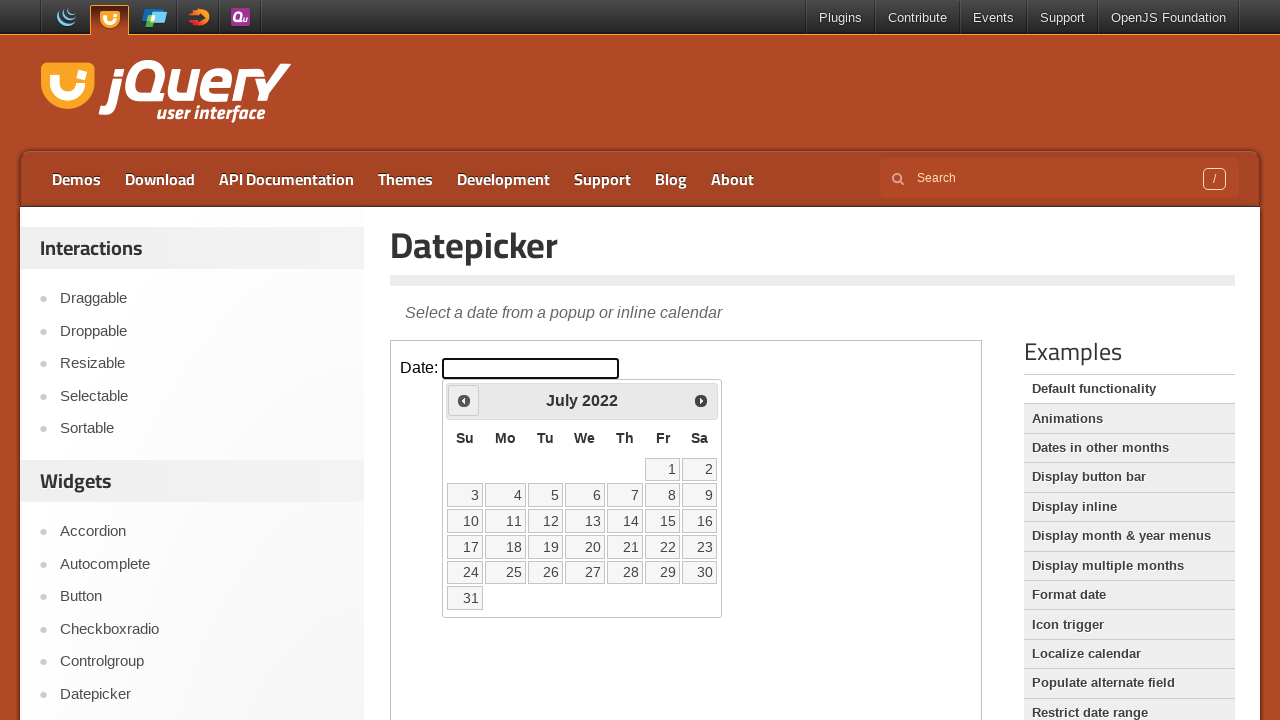

Retrieved current month 'July' and year '2022' from calendar
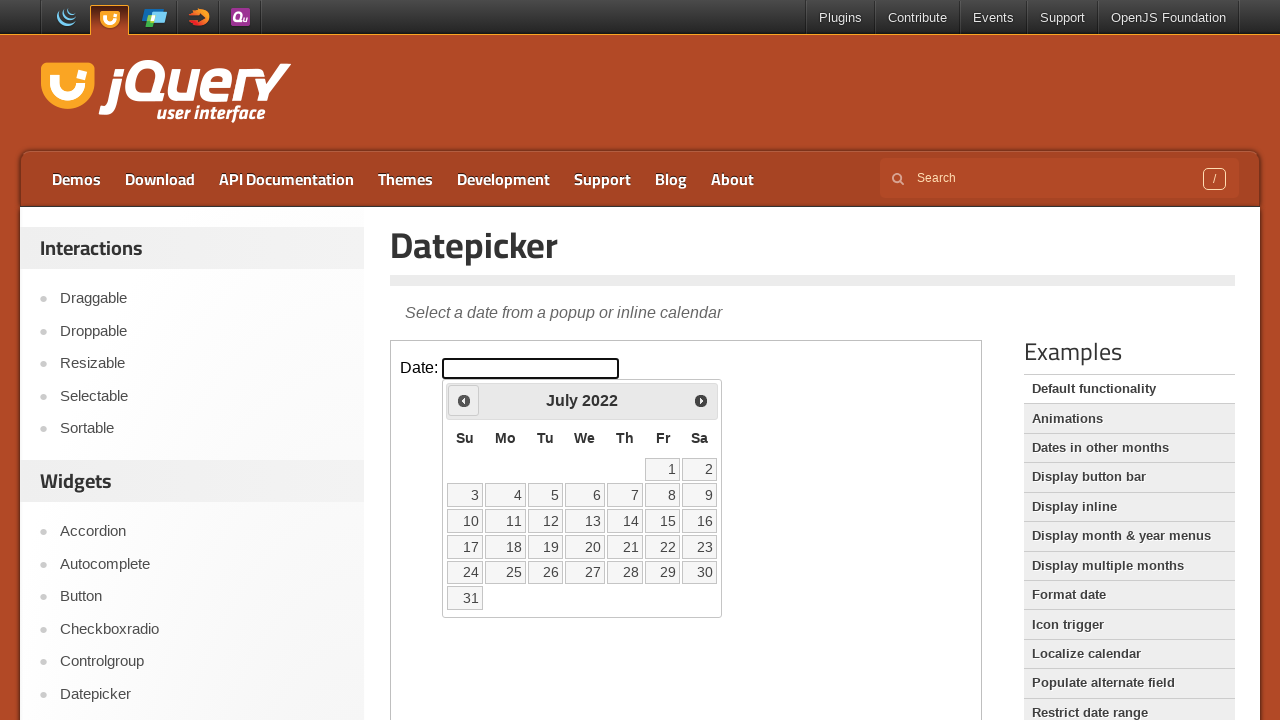

Clicked previous month button to navigate backwards from July 2022 at (464, 400) on iframe.demo-frame >> internal:control=enter-frame >> span.ui-icon-circle-triangl
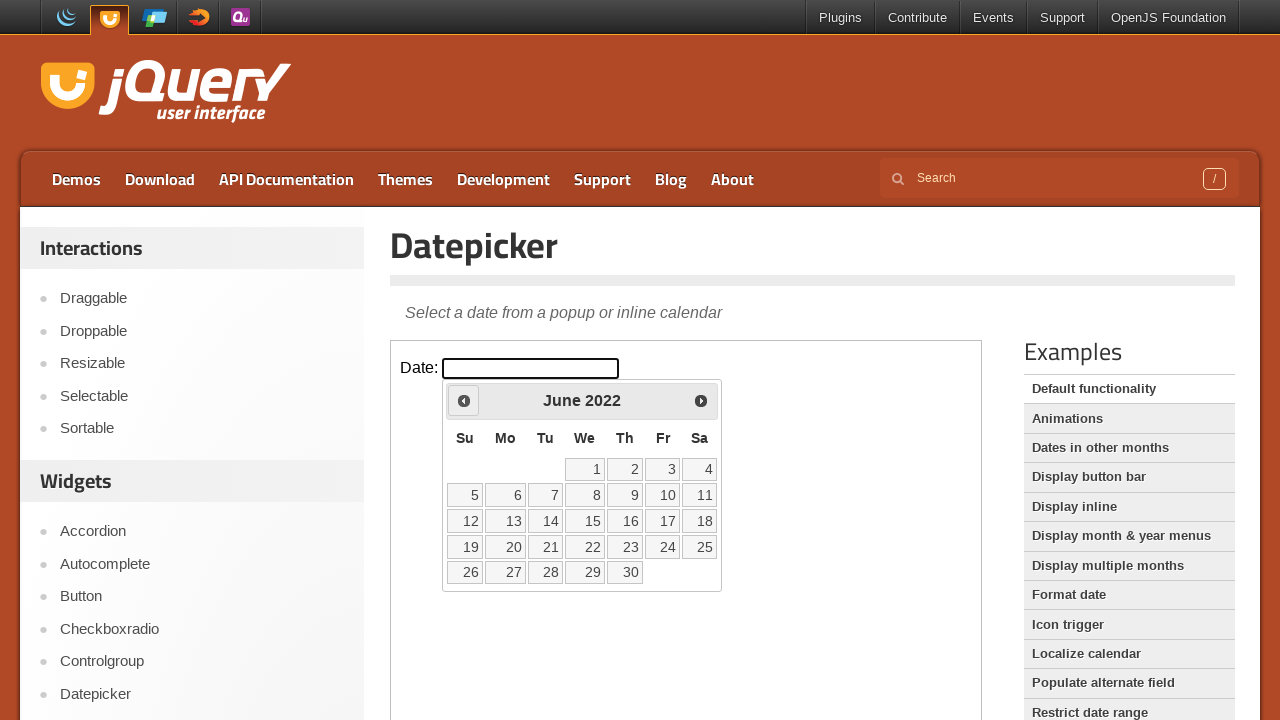

Waited for calendar to update after month navigation
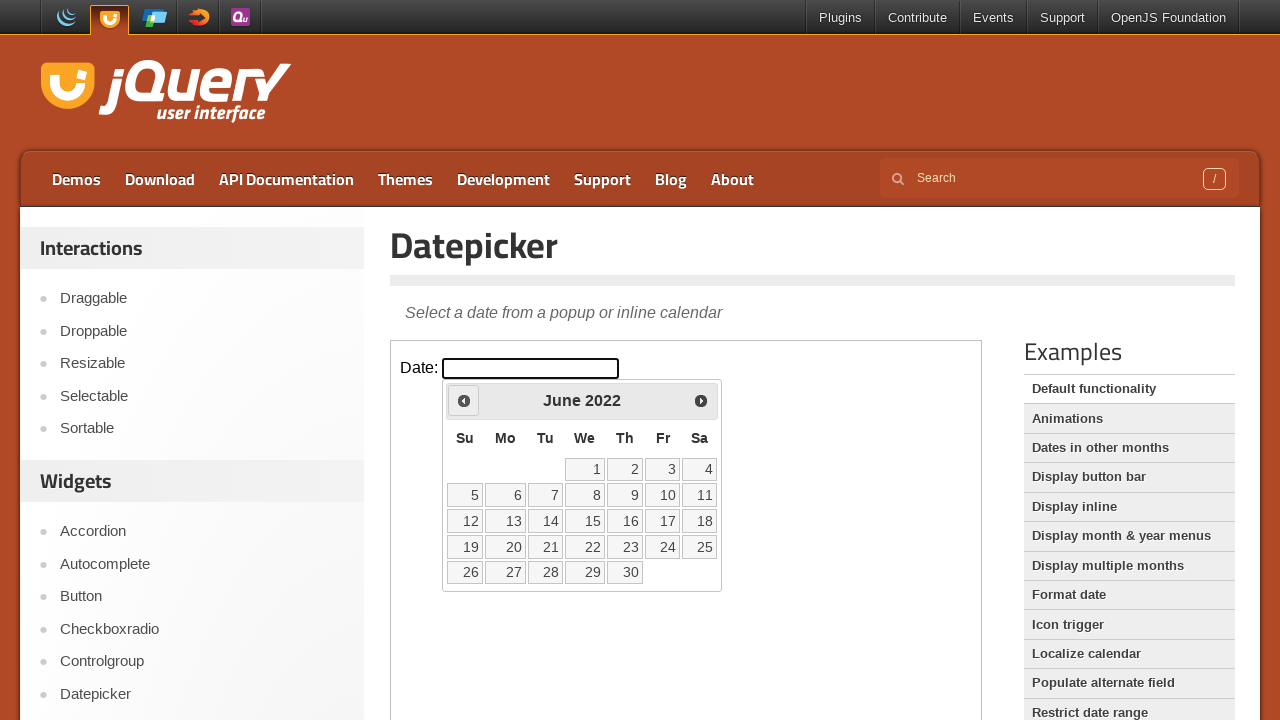

Retrieved current month 'June' and year '2022' from calendar
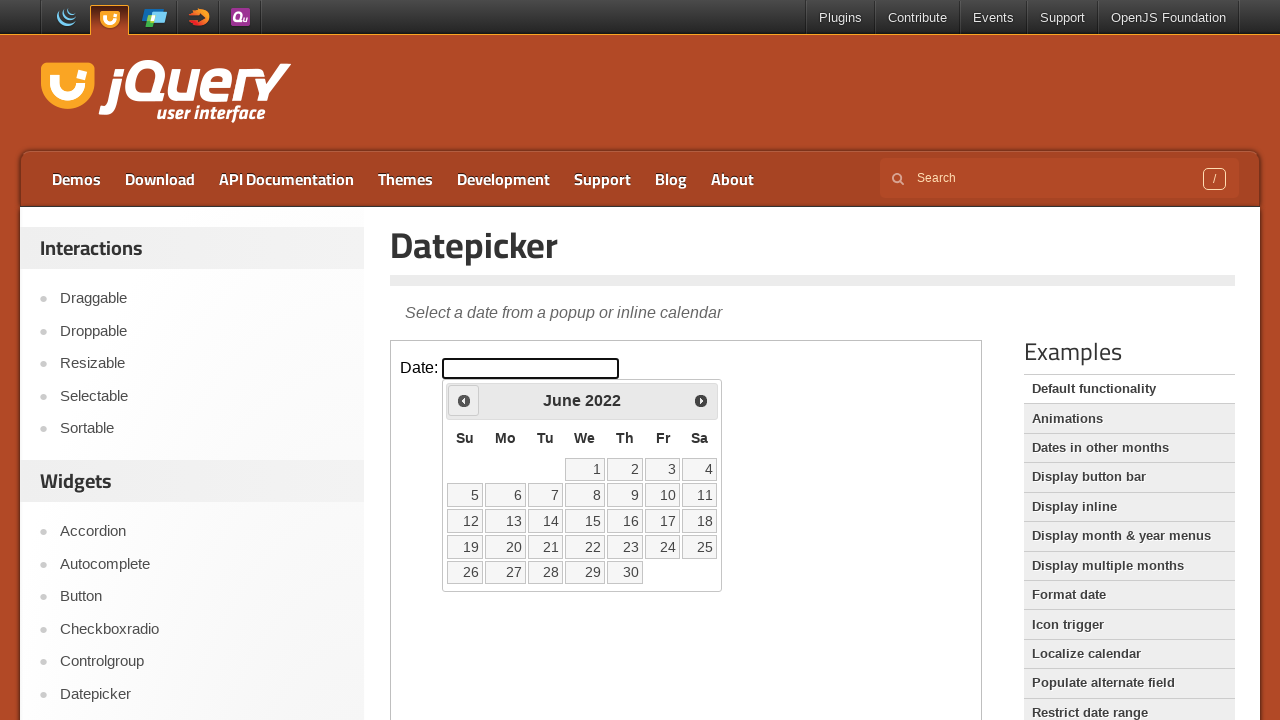

Clicked previous month button to navigate backwards from June 2022 at (464, 400) on iframe.demo-frame >> internal:control=enter-frame >> span.ui-icon-circle-triangl
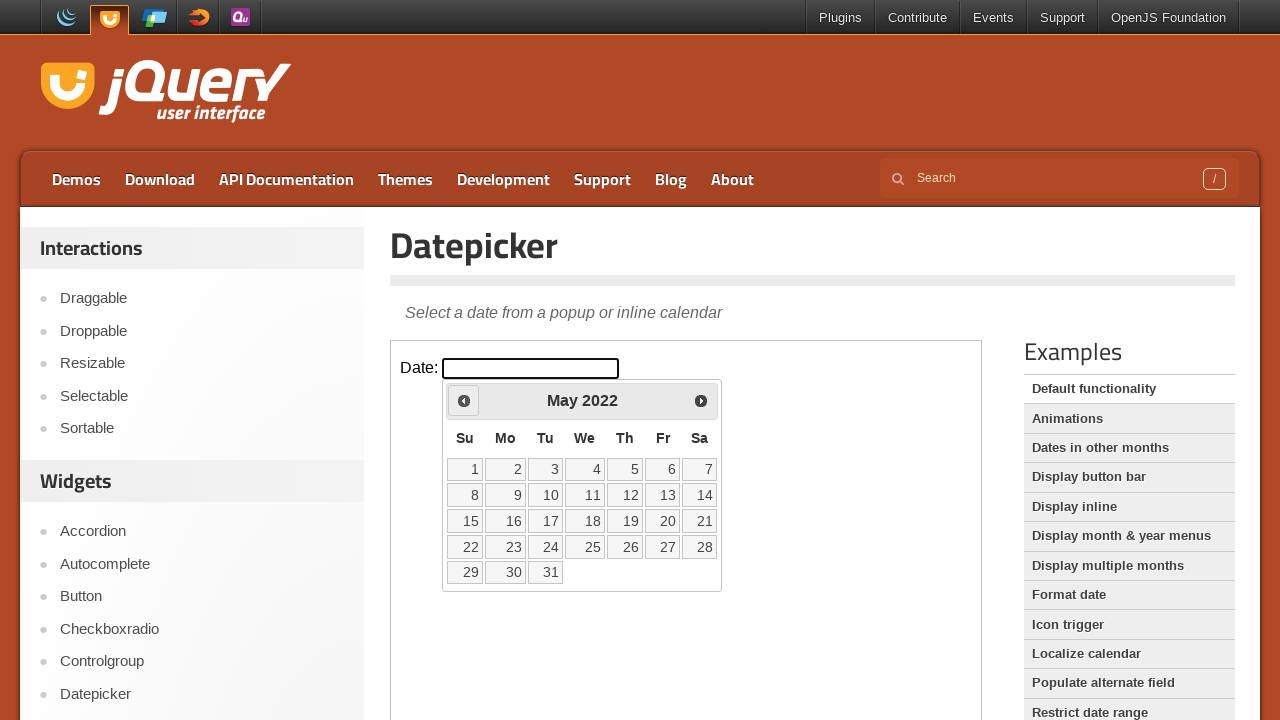

Waited for calendar to update after month navigation
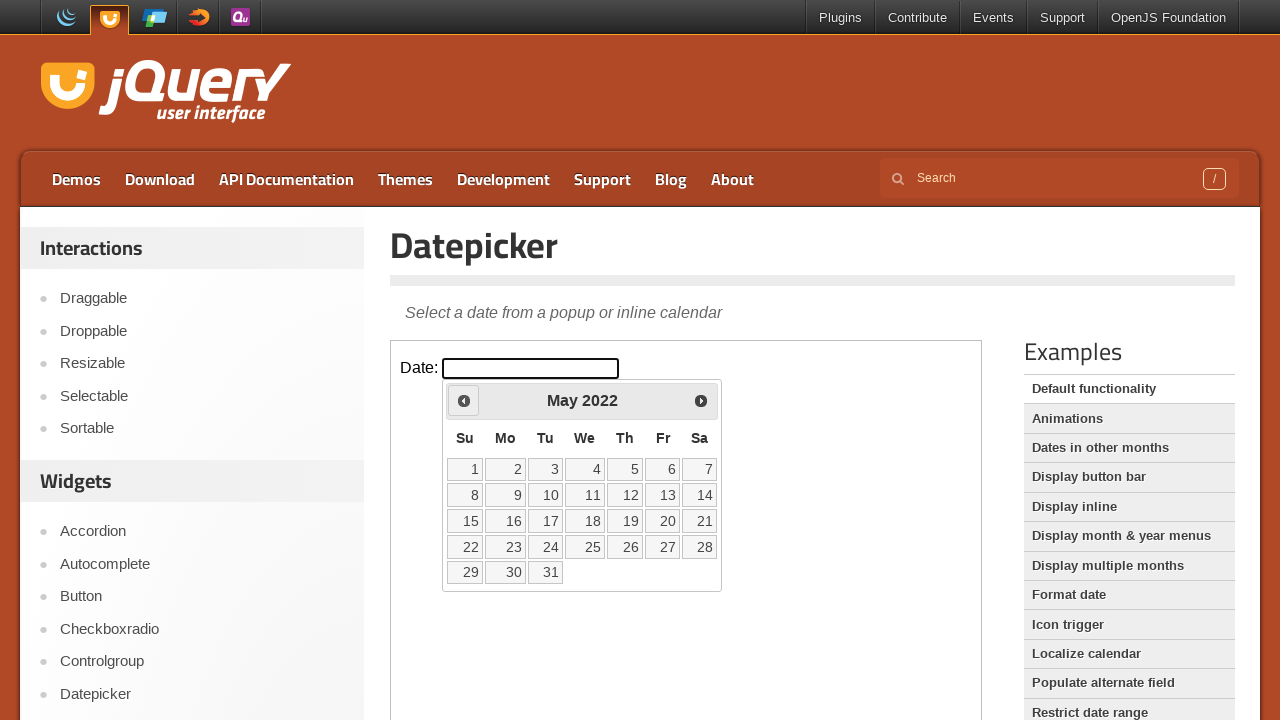

Retrieved current month 'May' and year '2022' from calendar
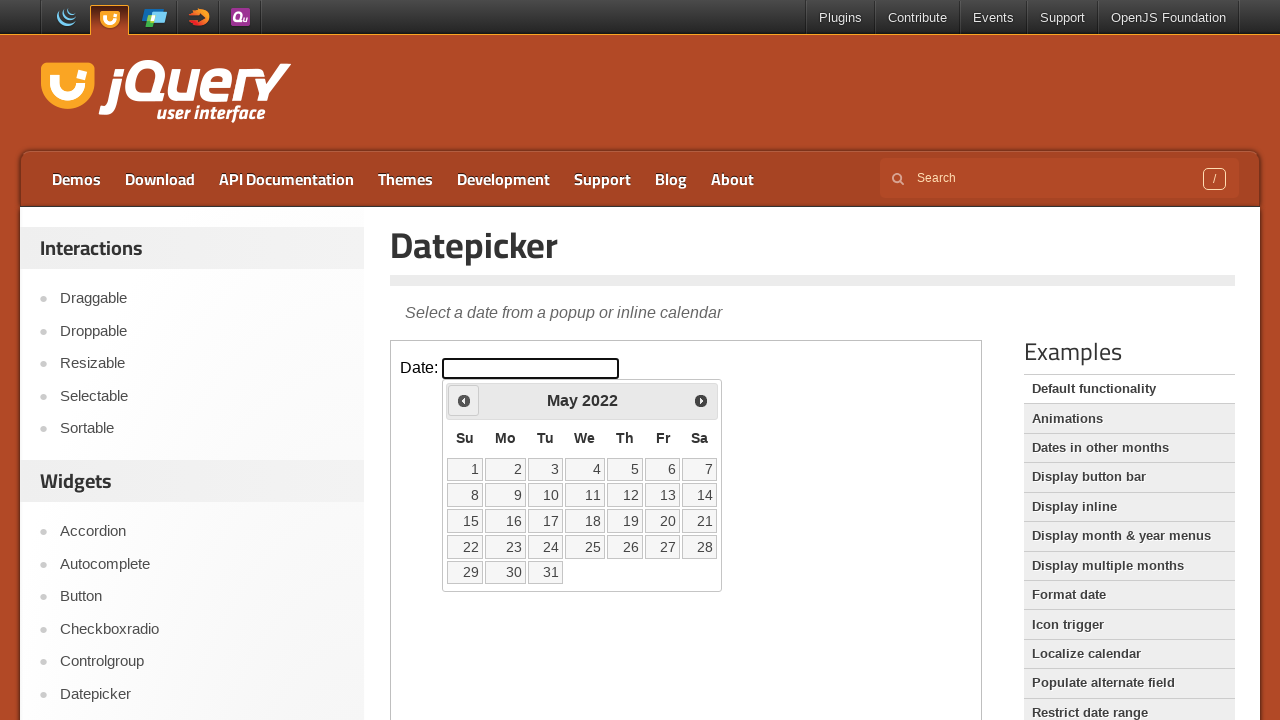

Clicked previous month button to navigate backwards from May 2022 at (464, 400) on iframe.demo-frame >> internal:control=enter-frame >> span.ui-icon-circle-triangl
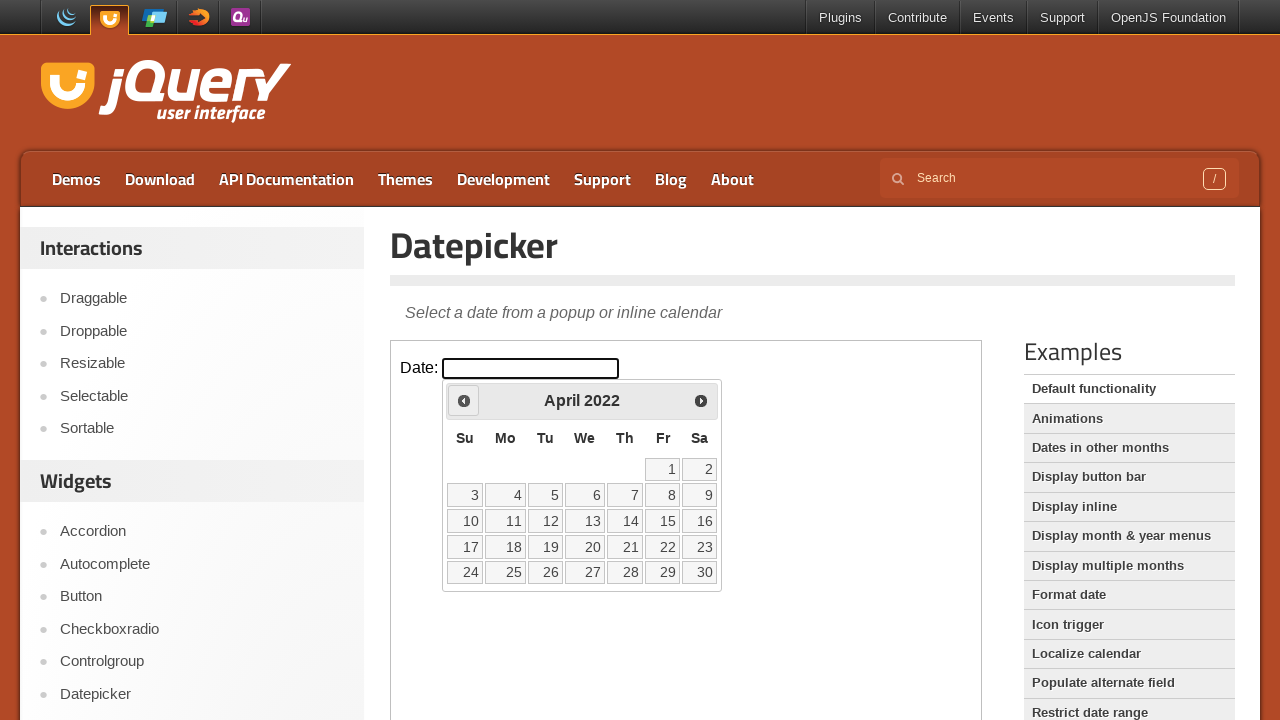

Waited for calendar to update after month navigation
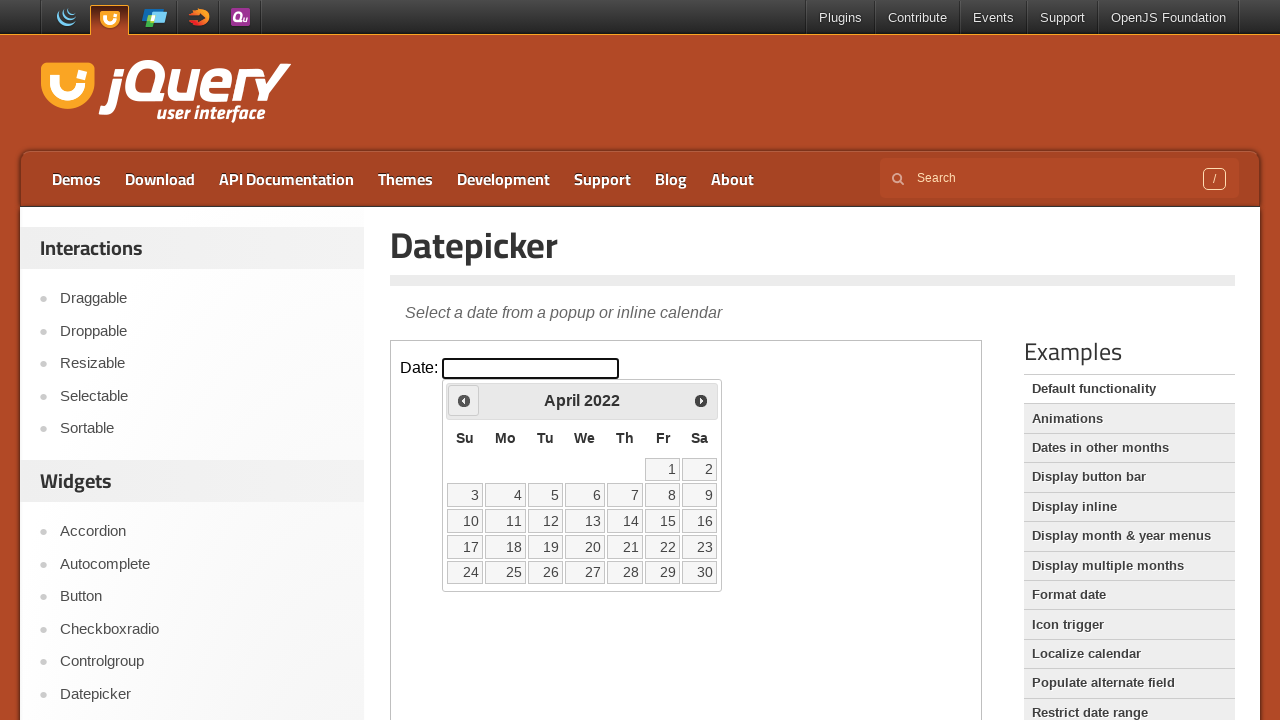

Retrieved current month 'April' and year '2022' from calendar
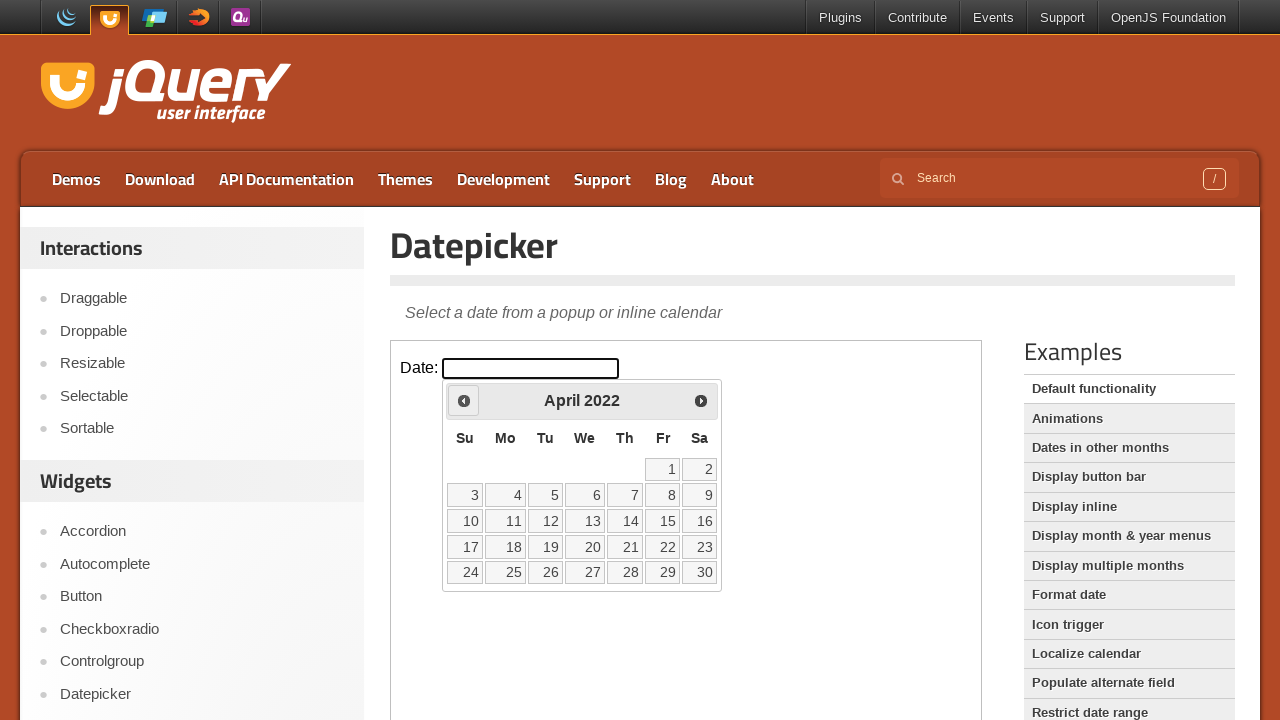

Clicked previous month button to navigate backwards from April 2022 at (464, 400) on iframe.demo-frame >> internal:control=enter-frame >> span.ui-icon-circle-triangl
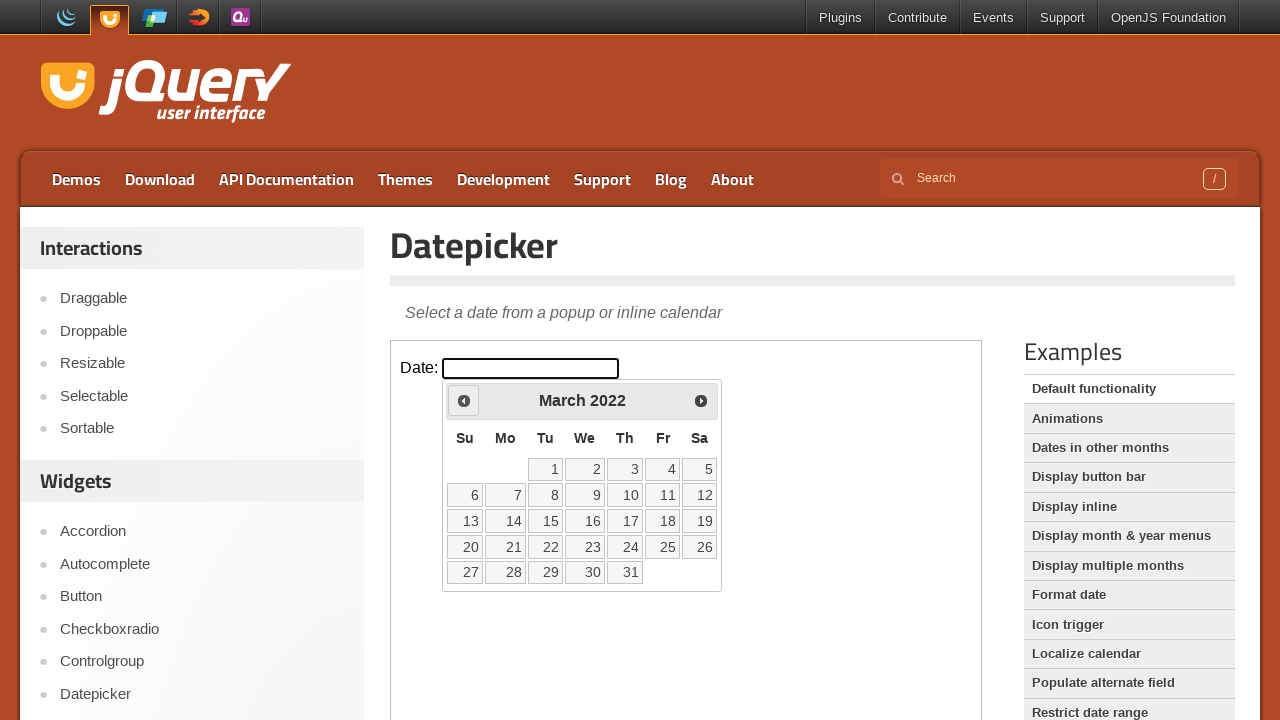

Waited for calendar to update after month navigation
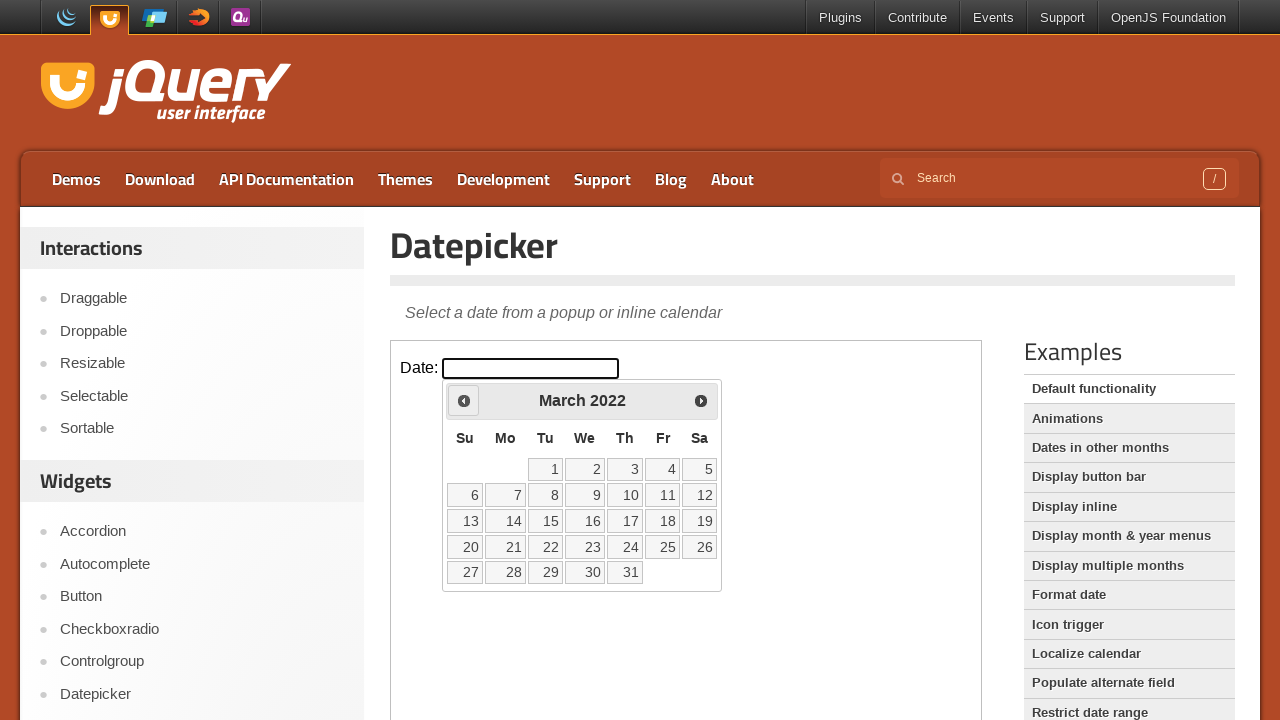

Retrieved current month 'March' and year '2022' from calendar
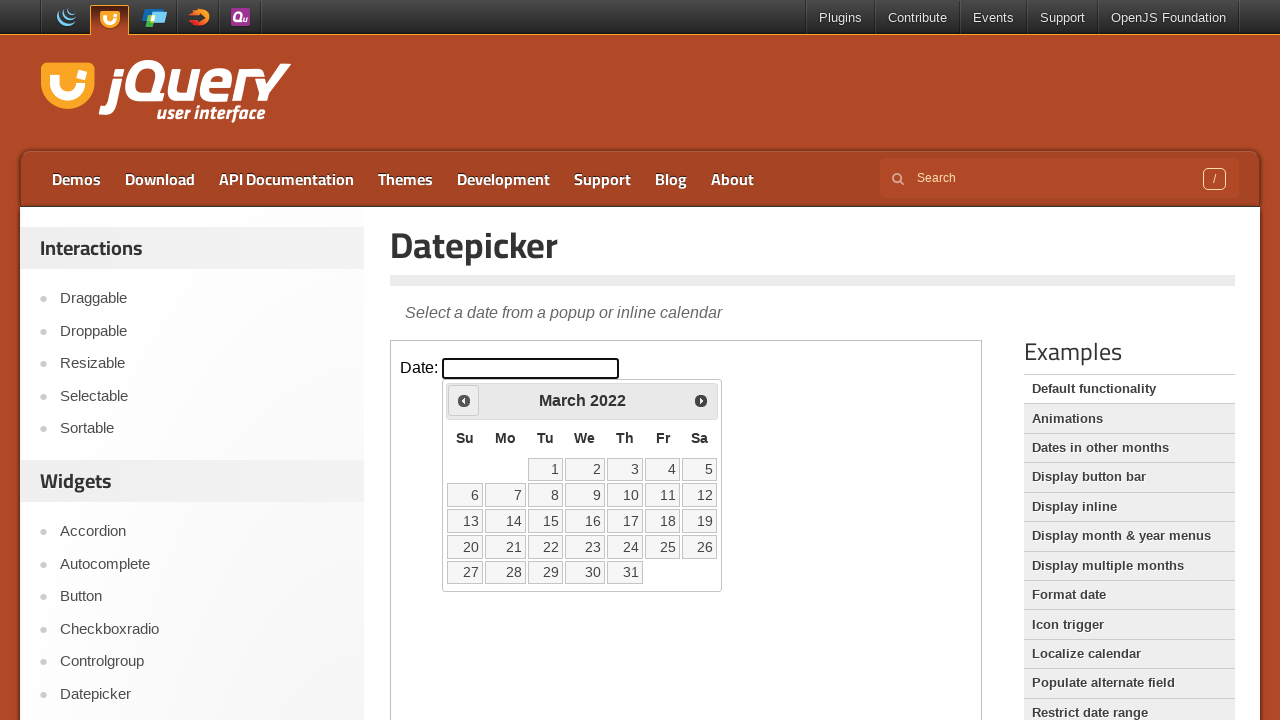

Clicked previous month button to navigate backwards from March 2022 at (464, 400) on iframe.demo-frame >> internal:control=enter-frame >> span.ui-icon-circle-triangl
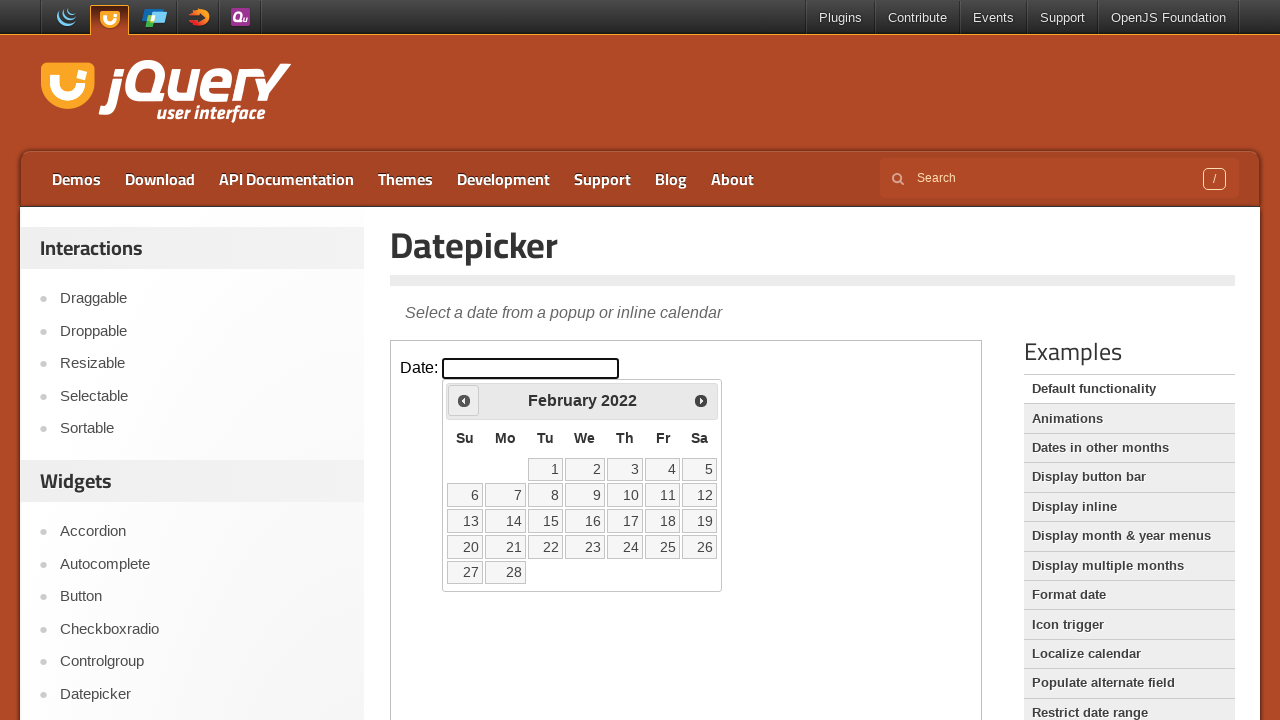

Waited for calendar to update after month navigation
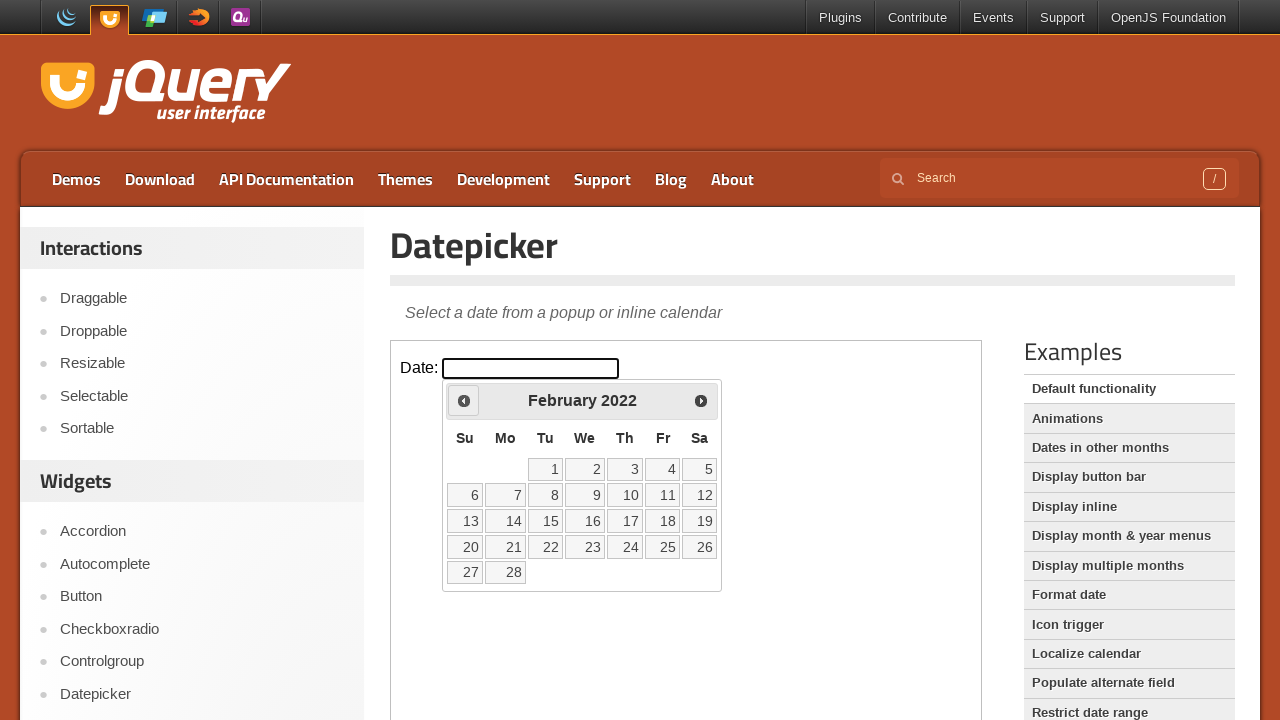

Retrieved current month 'February' and year '2022' from calendar
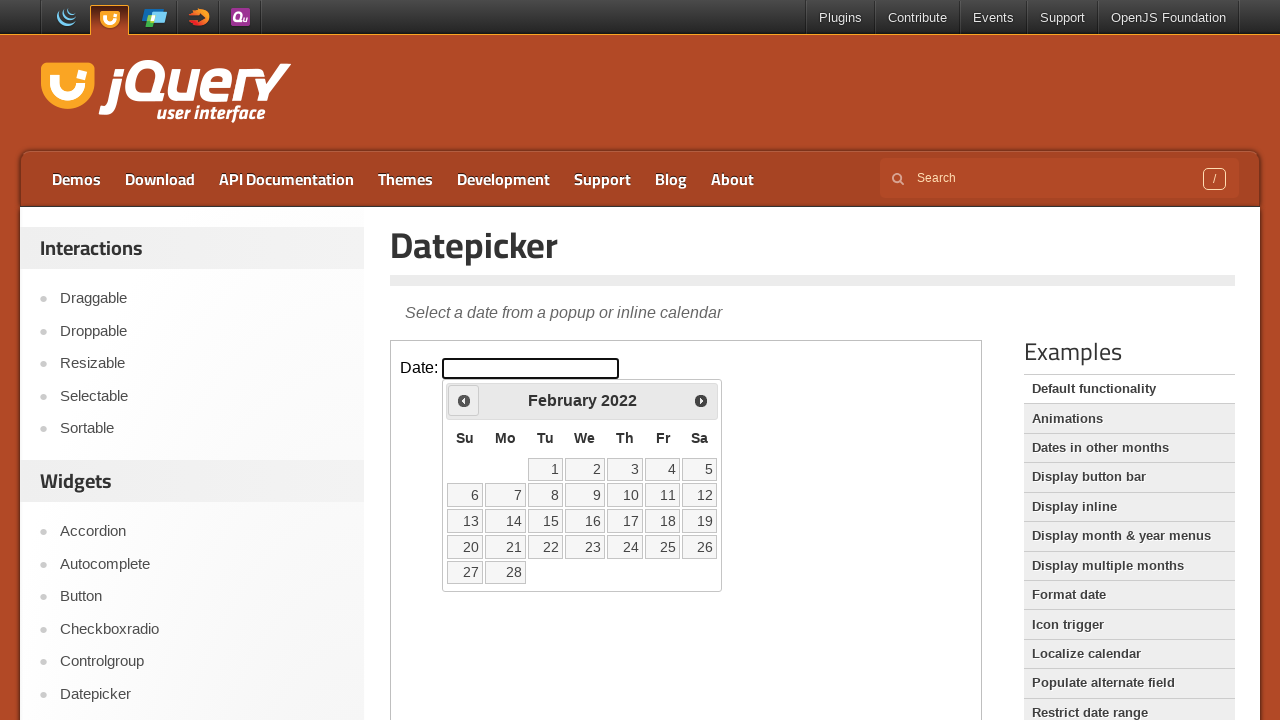

Clicked previous month button to navigate backwards from February 2022 at (464, 400) on iframe.demo-frame >> internal:control=enter-frame >> span.ui-icon-circle-triangl
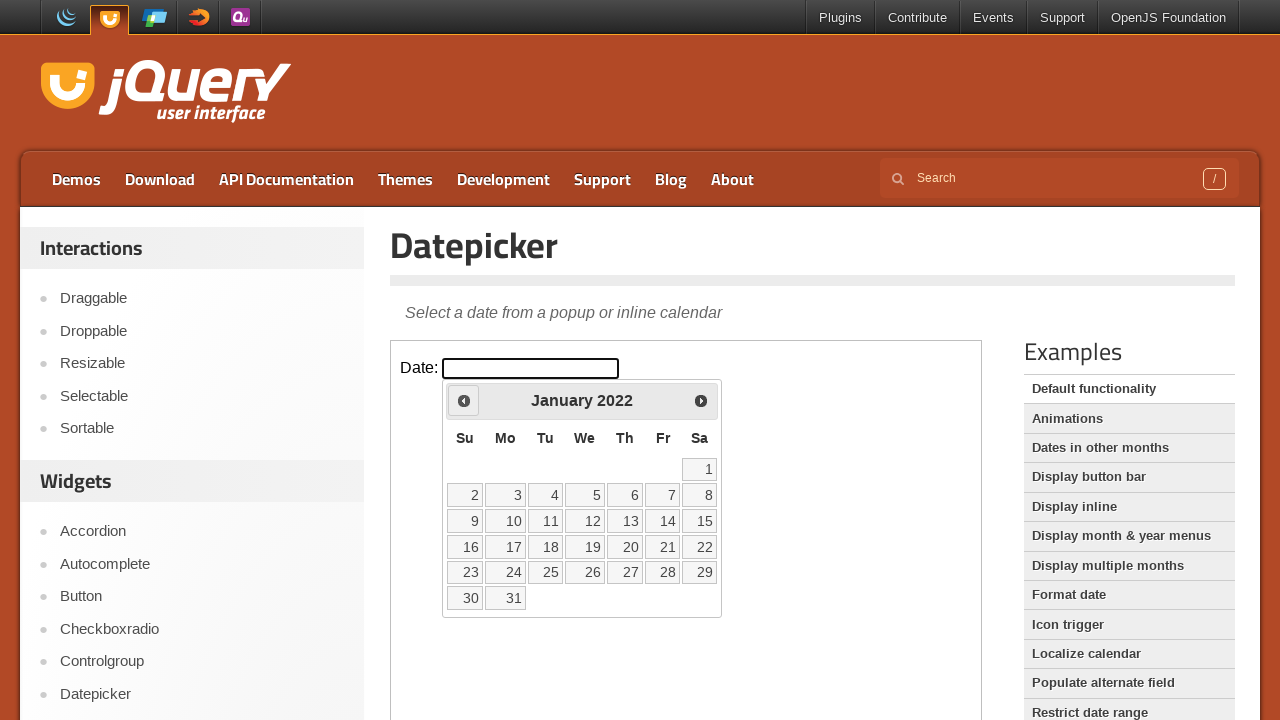

Waited for calendar to update after month navigation
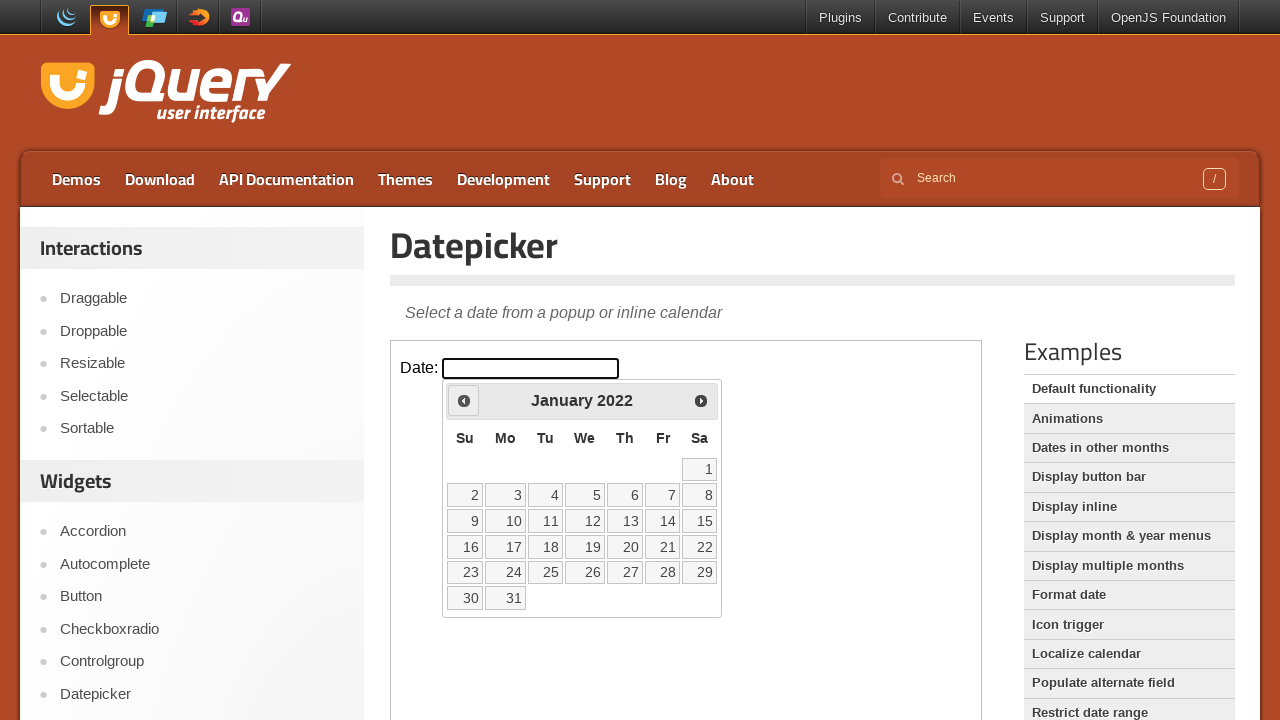

Retrieved current month 'January' and year '2022' from calendar
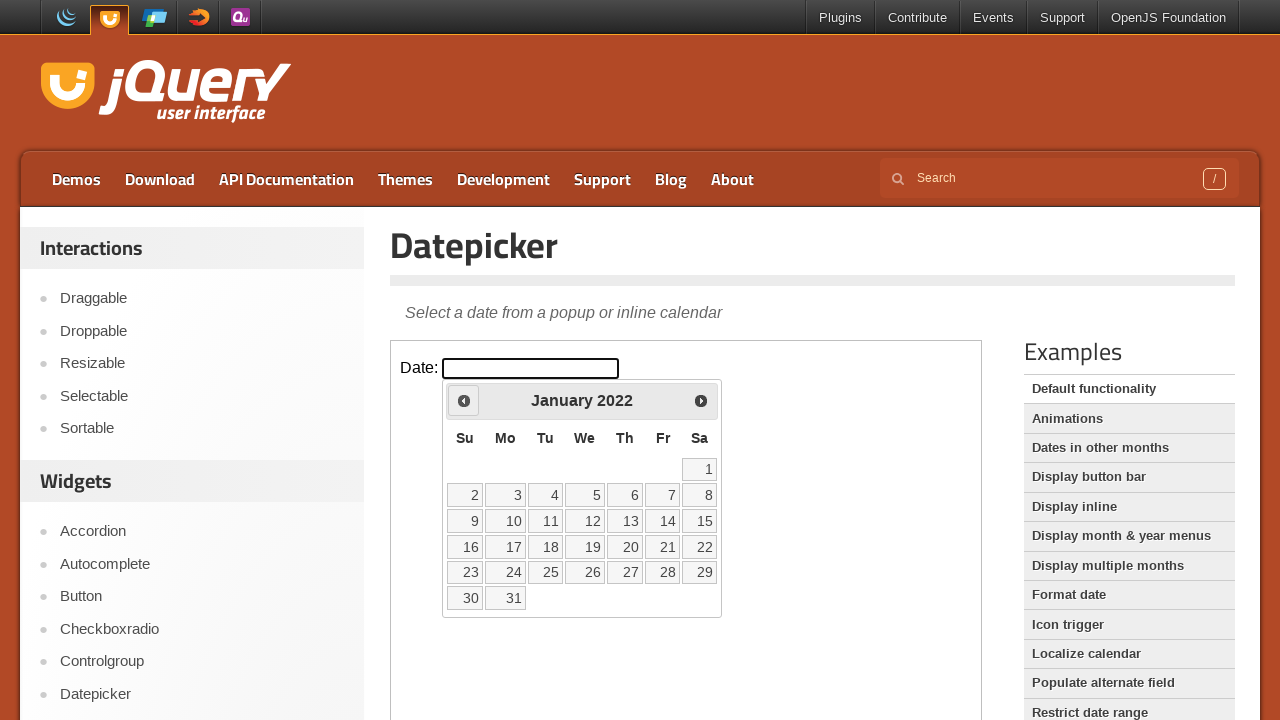

Clicked previous month button to navigate backwards from January 2022 at (464, 400) on iframe.demo-frame >> internal:control=enter-frame >> span.ui-icon-circle-triangl
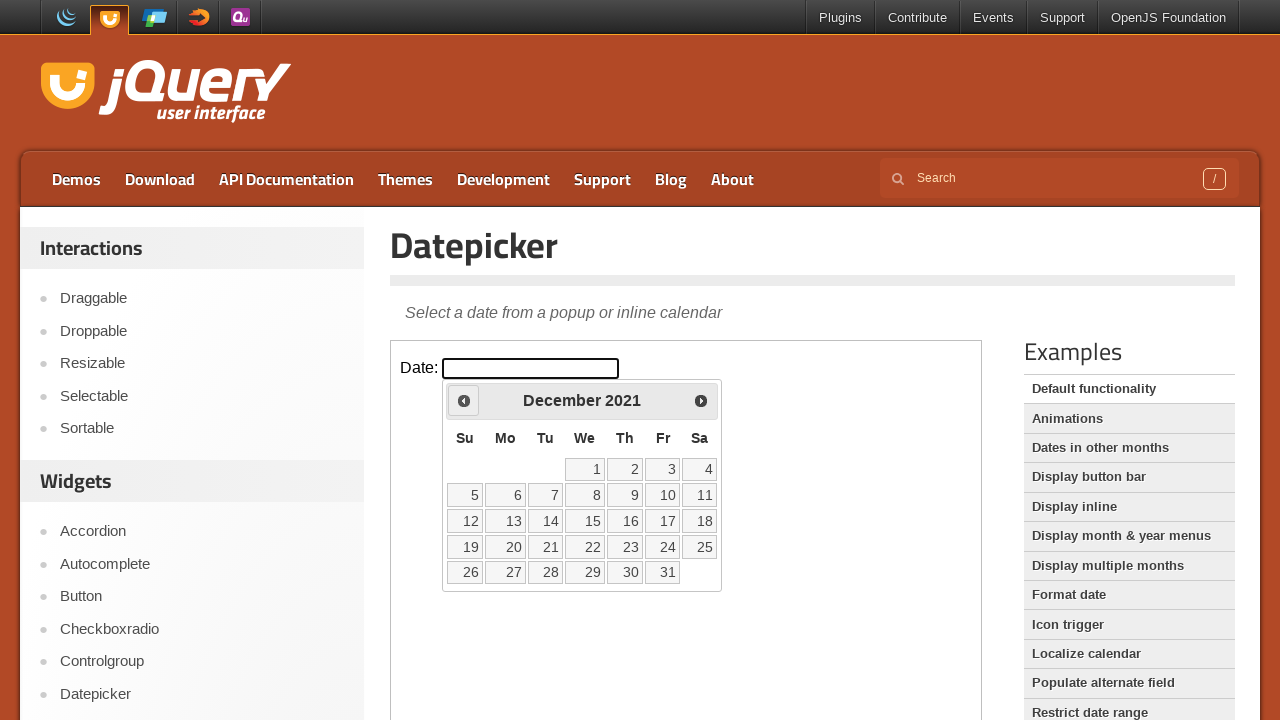

Waited for calendar to update after month navigation
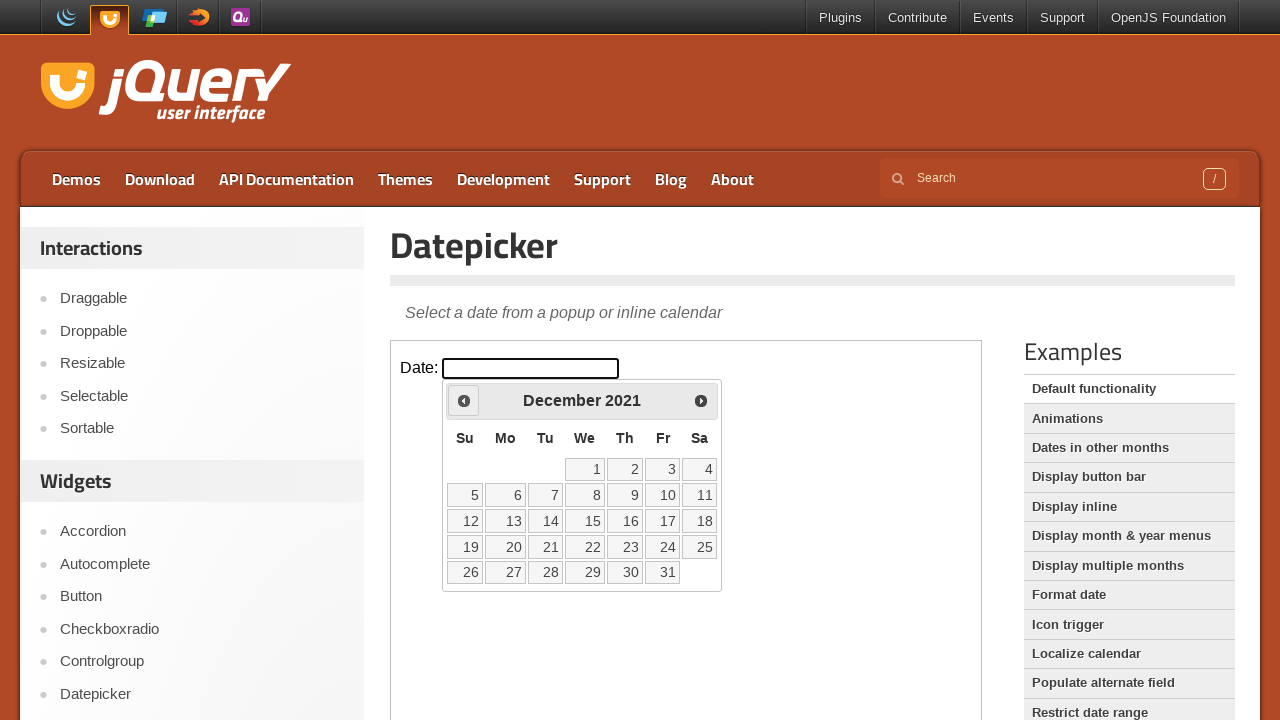

Retrieved current month 'December' and year '2021' from calendar
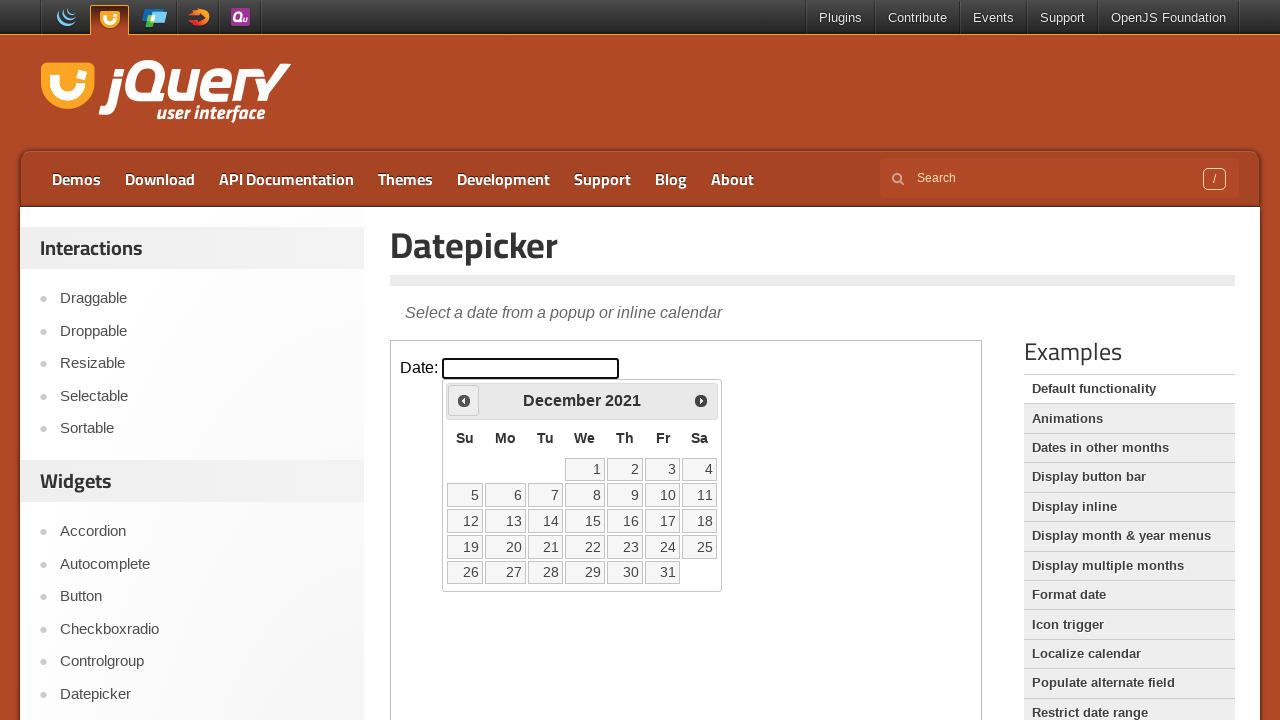

Clicked previous month button to navigate backwards from December 2021 at (464, 400) on iframe.demo-frame >> internal:control=enter-frame >> span.ui-icon-circle-triangl
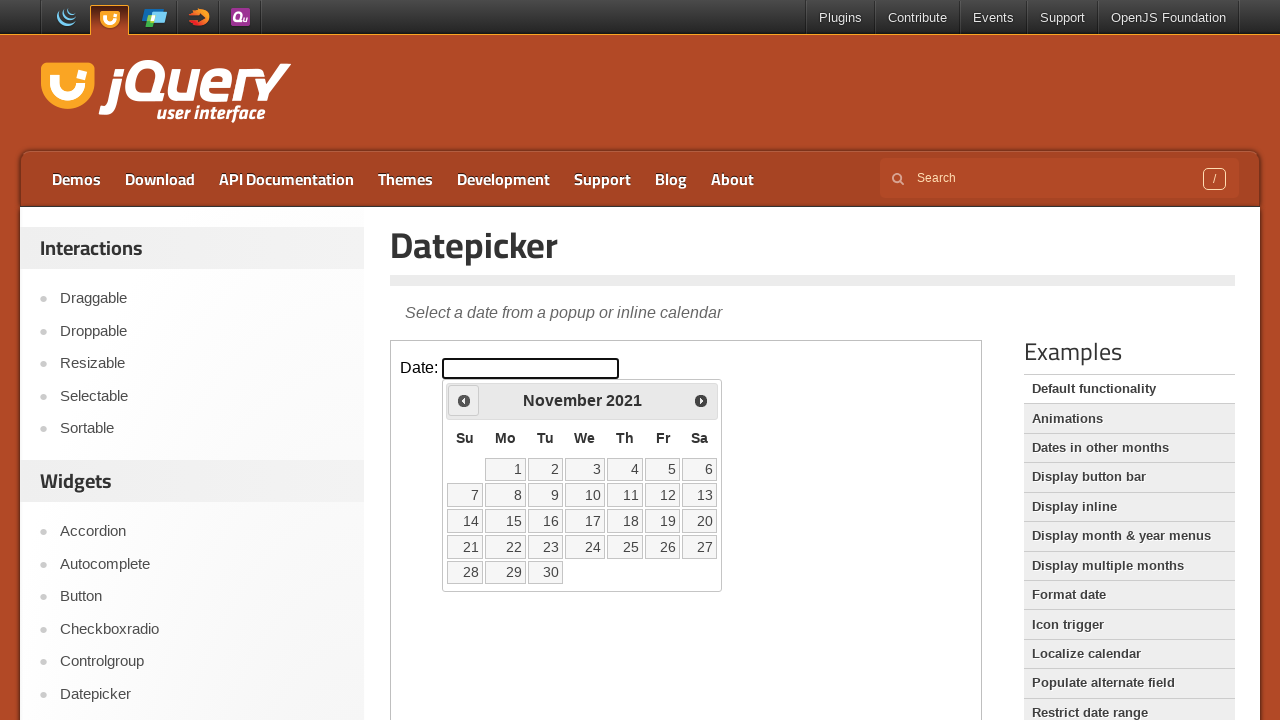

Waited for calendar to update after month navigation
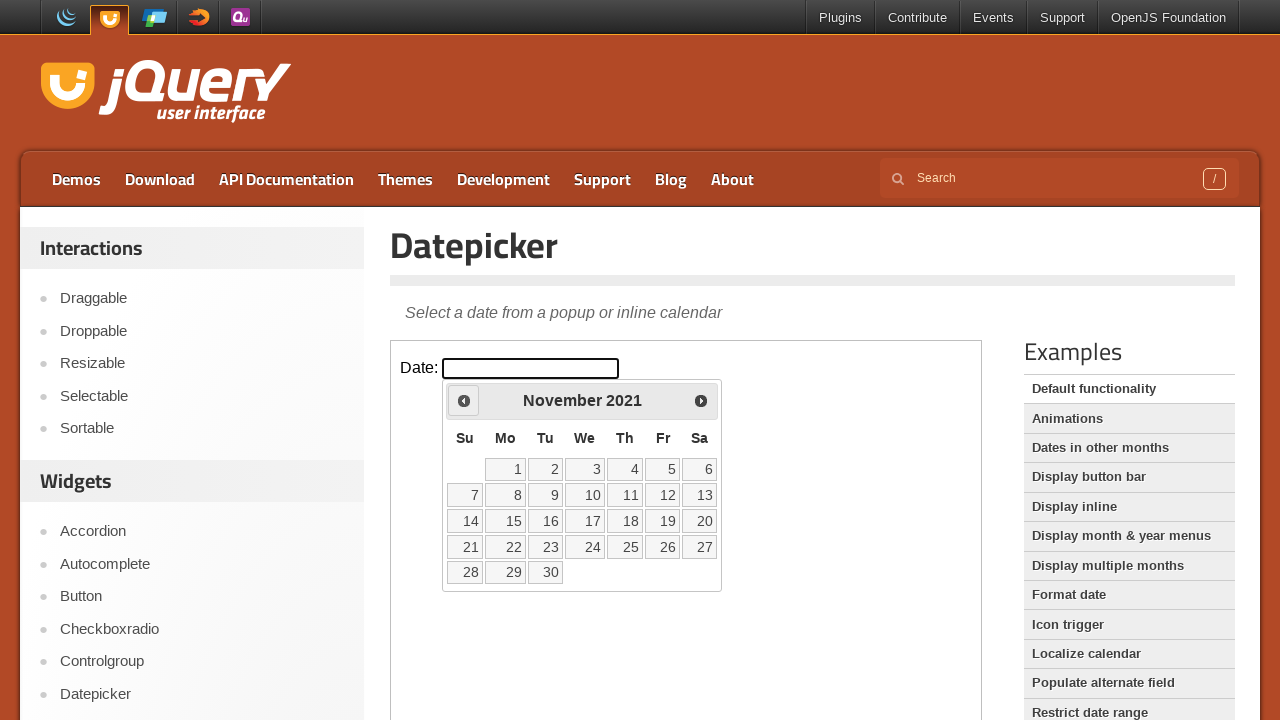

Retrieved current month 'November' and year '2021' from calendar
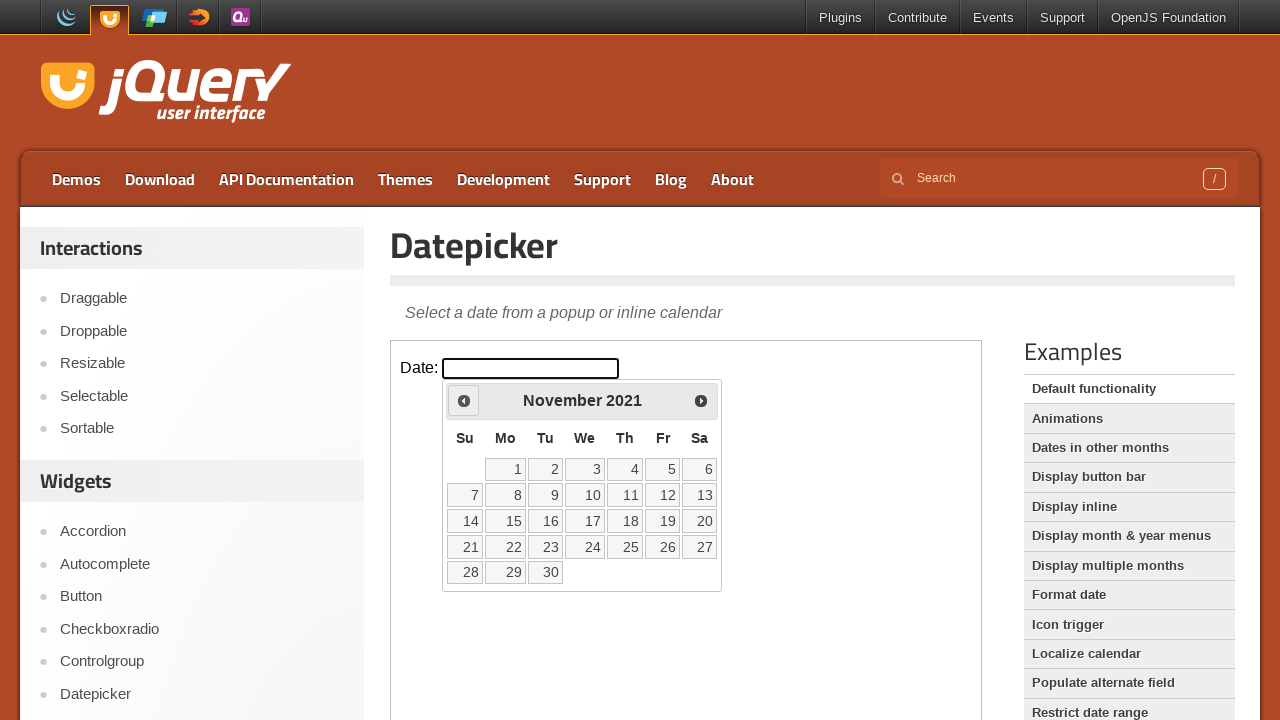

Clicked previous month button to navigate backwards from November 2021 at (464, 400) on iframe.demo-frame >> internal:control=enter-frame >> span.ui-icon-circle-triangl
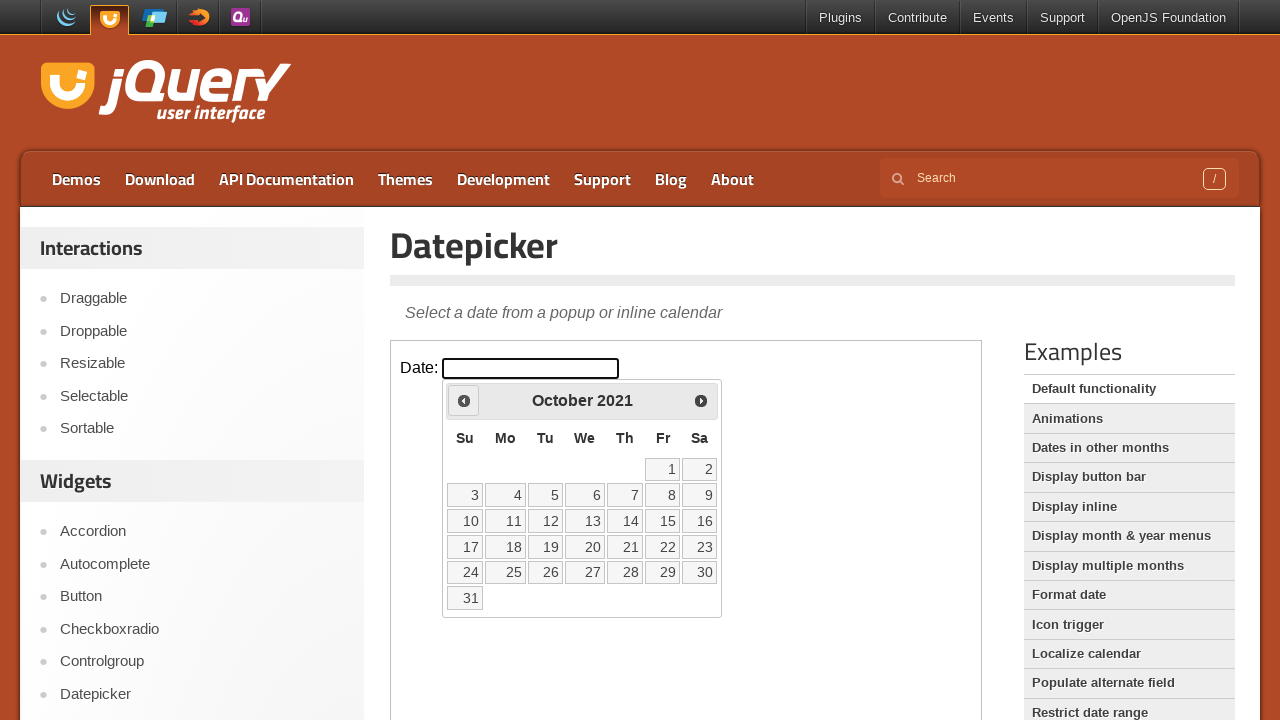

Waited for calendar to update after month navigation
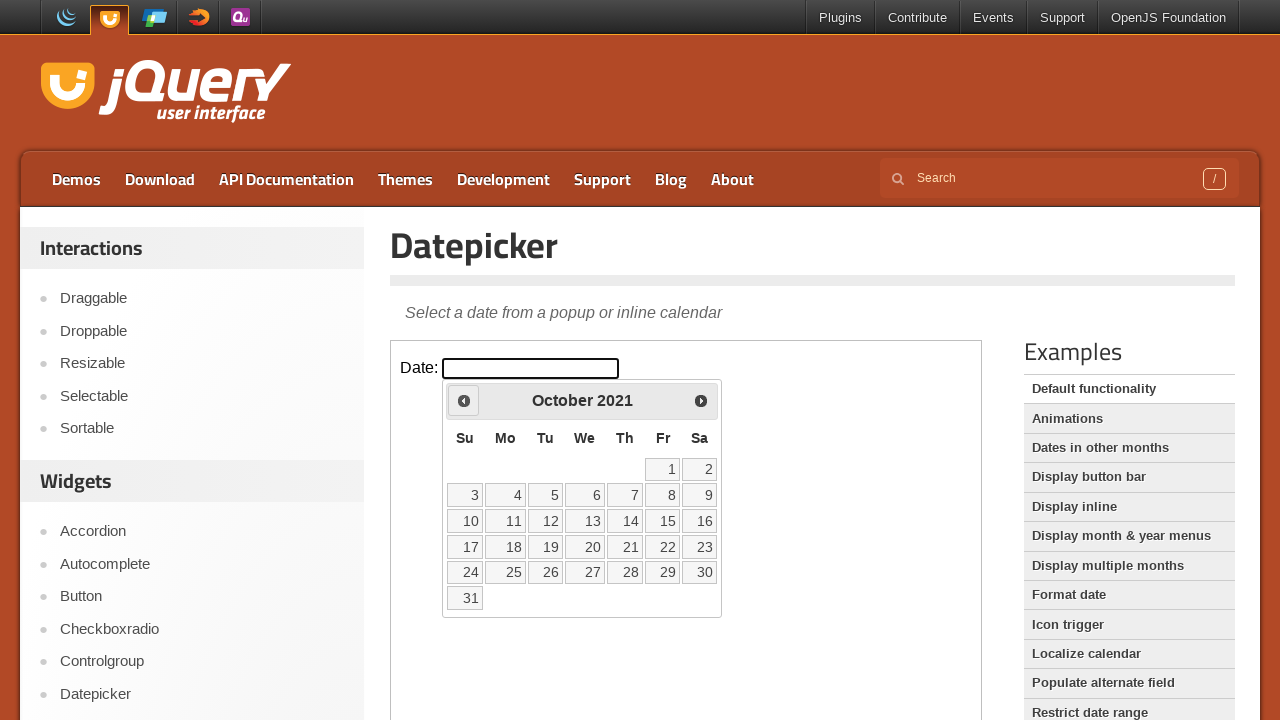

Retrieved current month 'October' and year '2021' from calendar
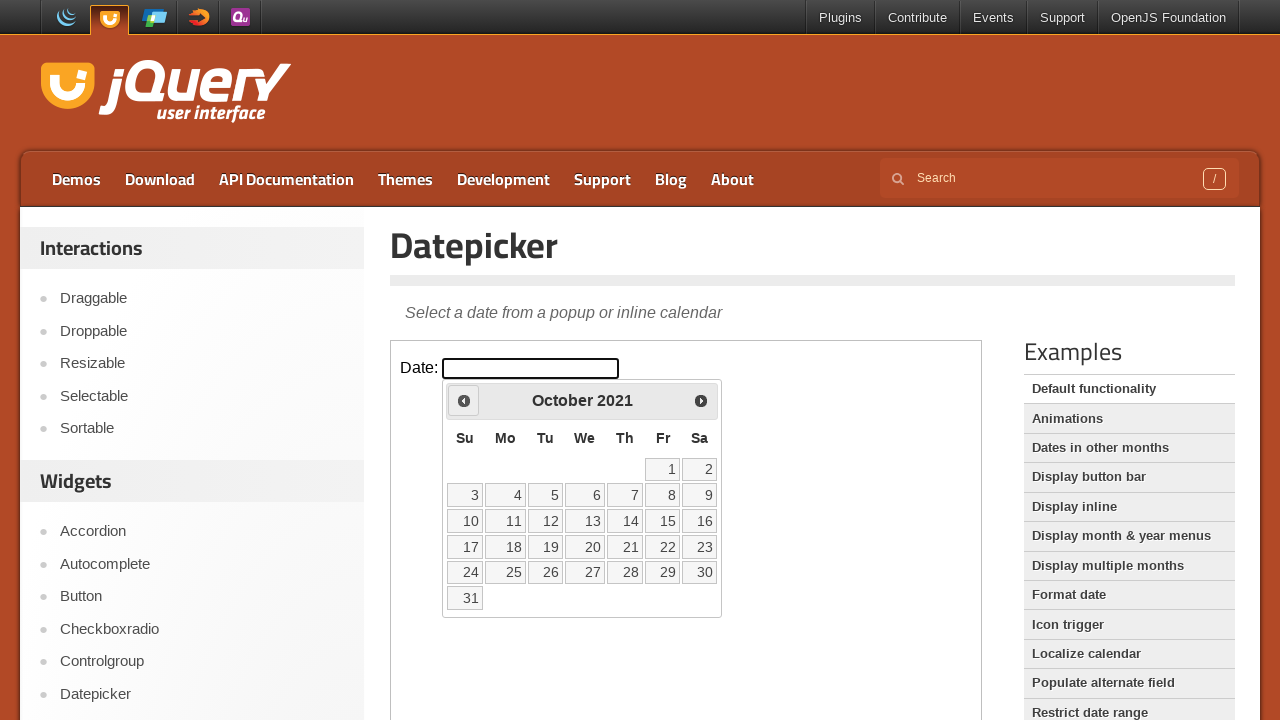

Clicked previous month button to navigate backwards from October 2021 at (464, 400) on iframe.demo-frame >> internal:control=enter-frame >> span.ui-icon-circle-triangl
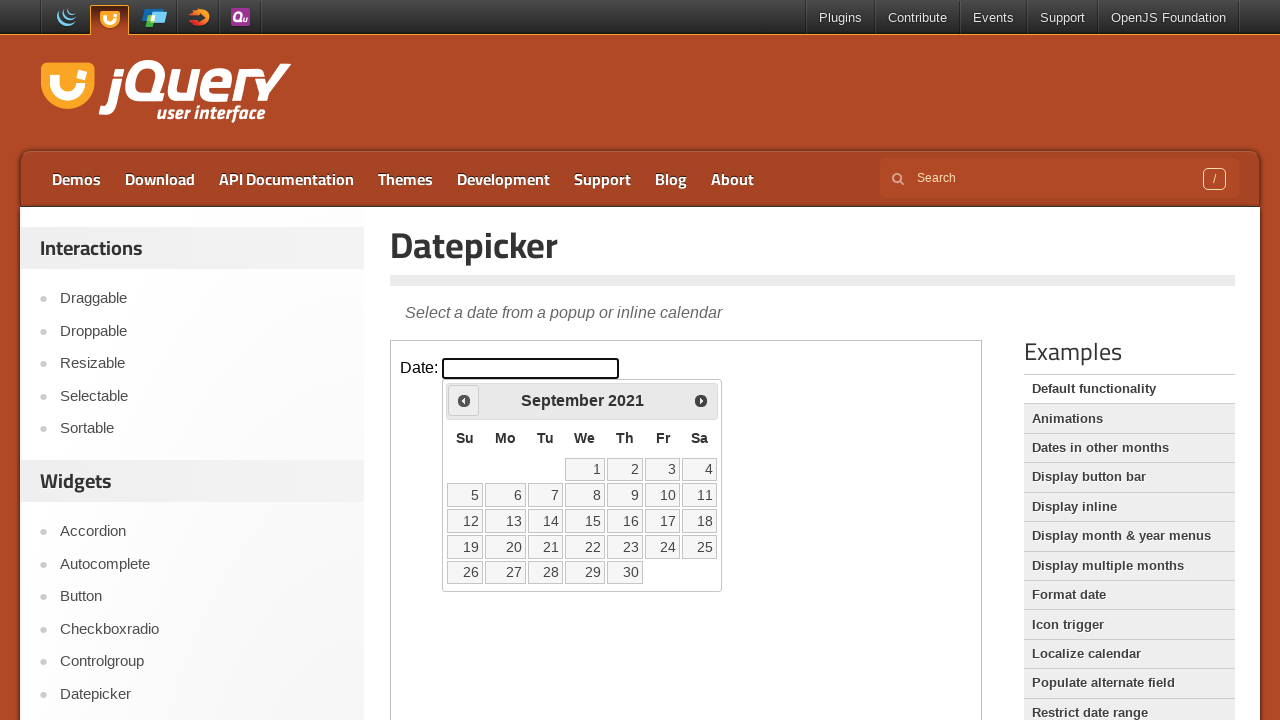

Waited for calendar to update after month navigation
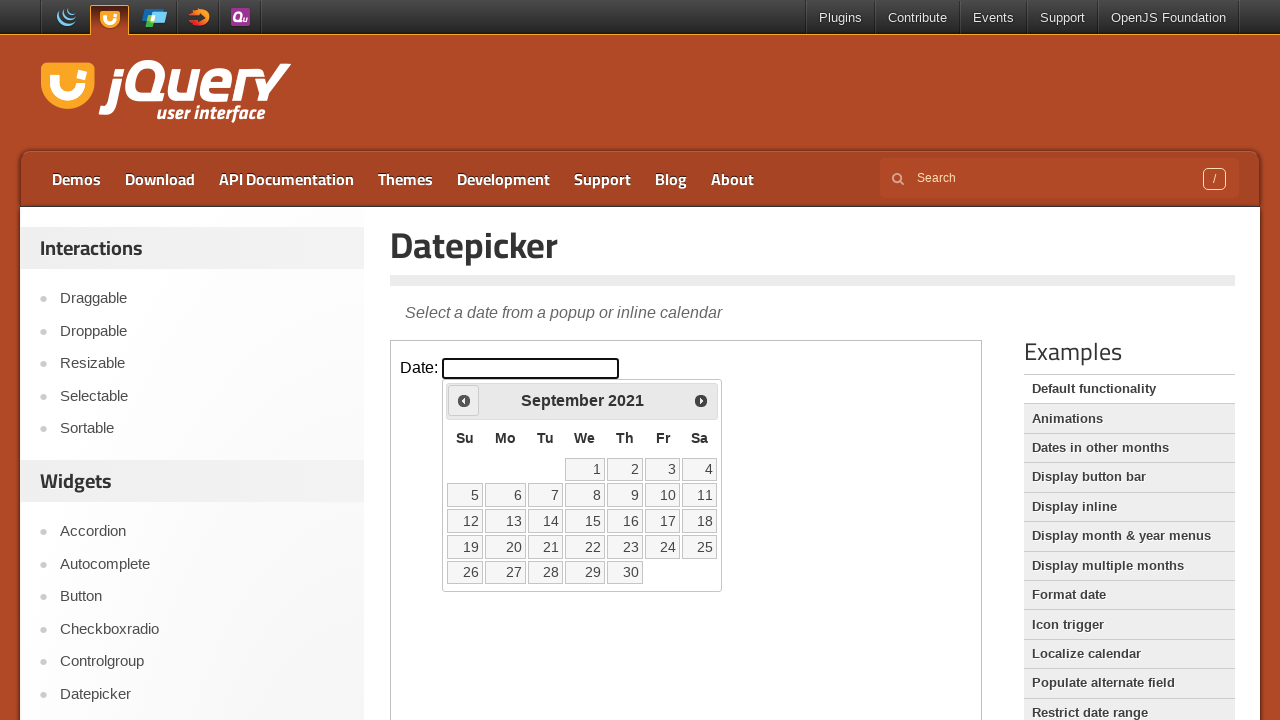

Retrieved current month 'September' and year '2021' from calendar
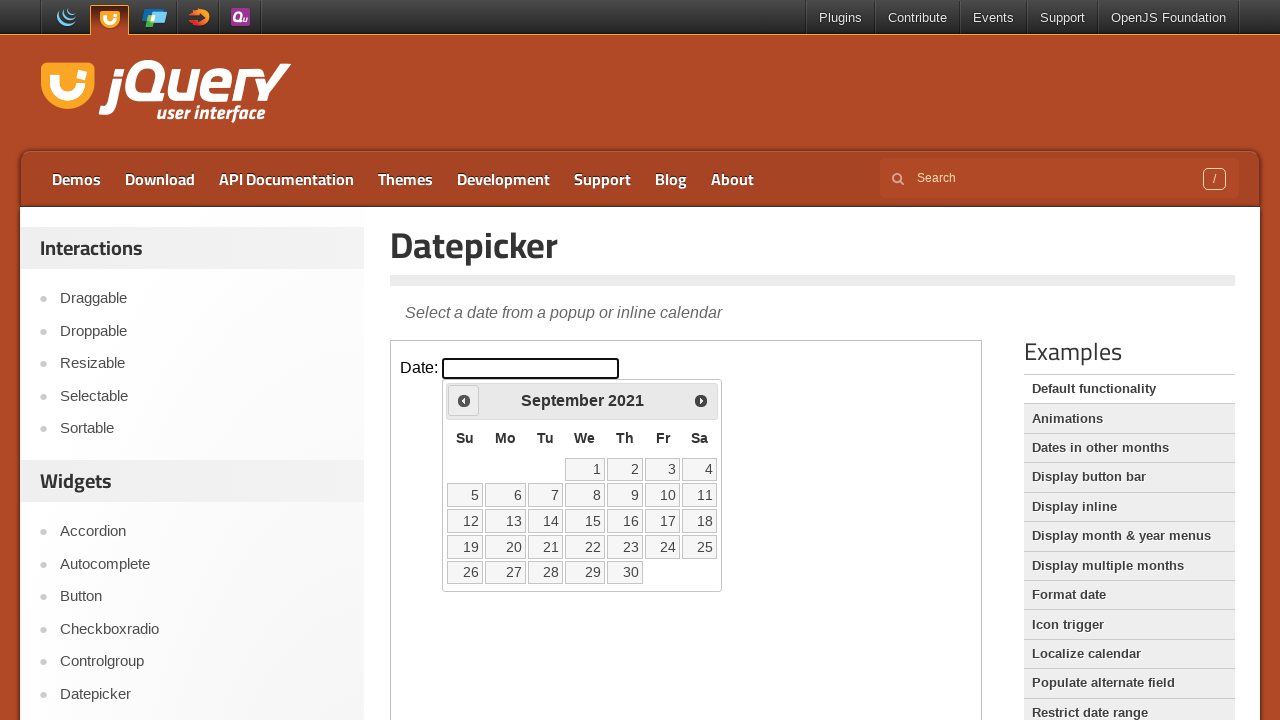

Clicked previous month button to navigate backwards from September 2021 at (464, 400) on iframe.demo-frame >> internal:control=enter-frame >> span.ui-icon-circle-triangl
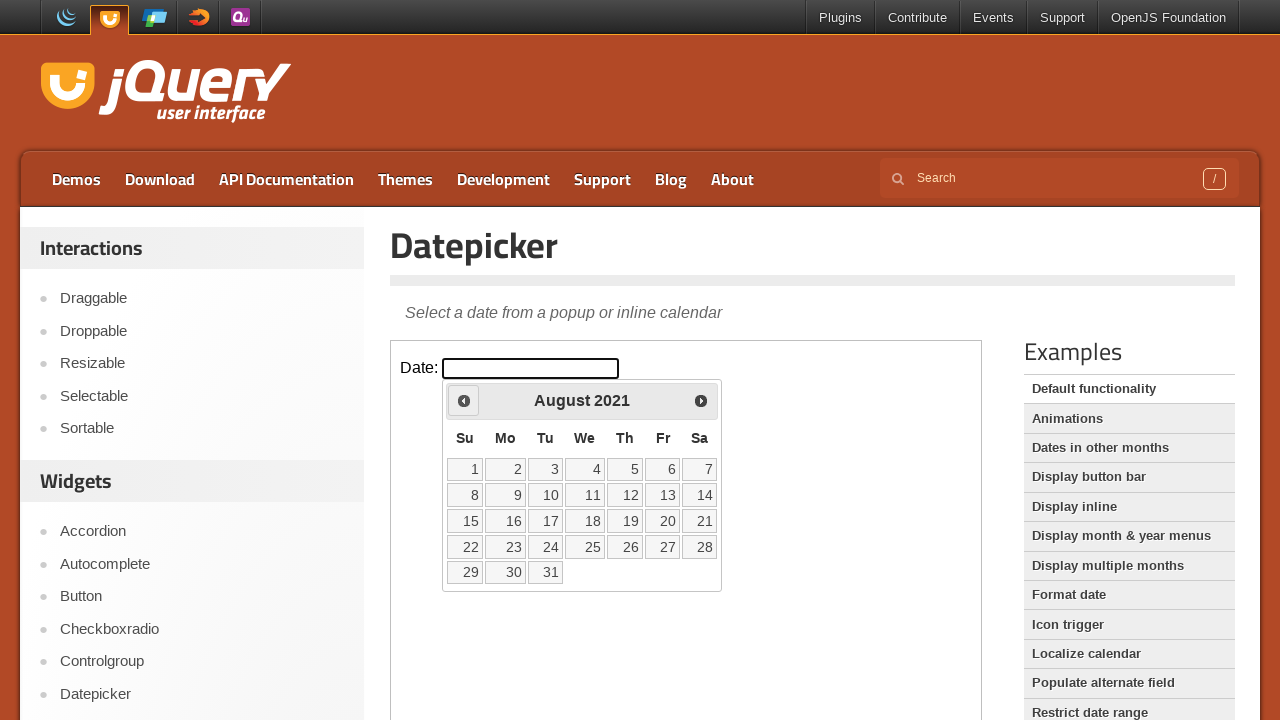

Waited for calendar to update after month navigation
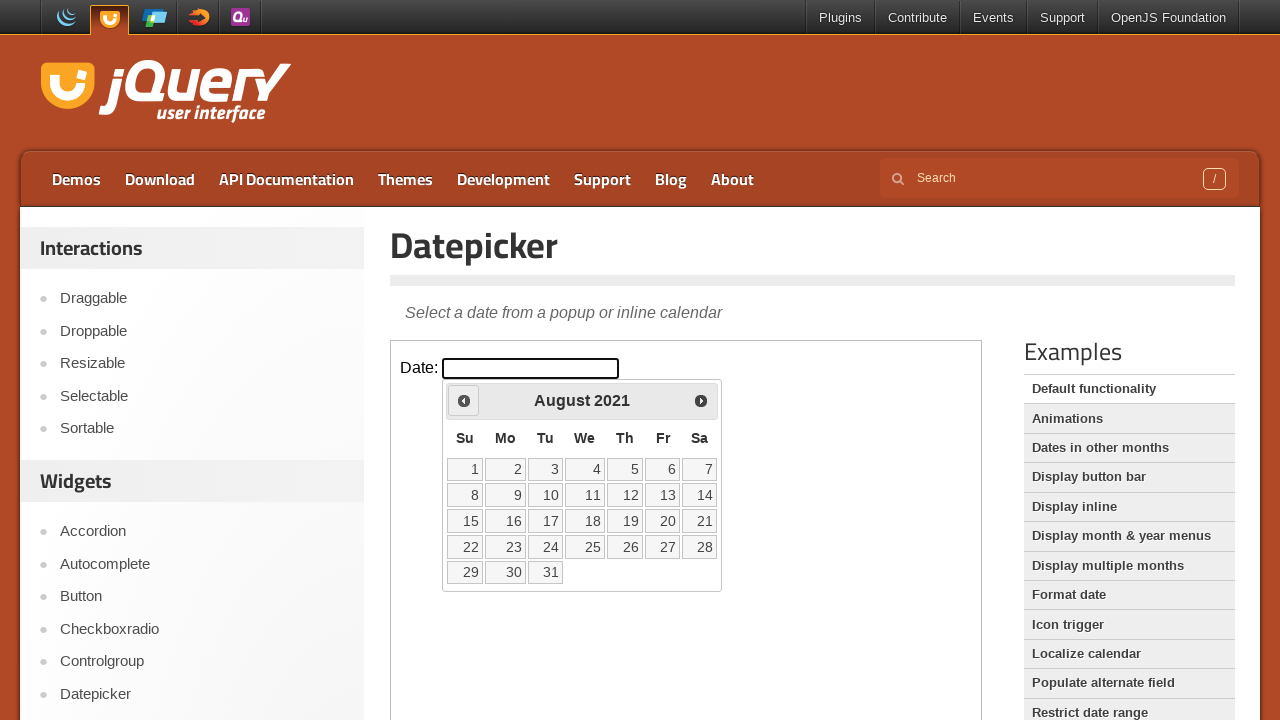

Retrieved current month 'August' and year '2021' from calendar
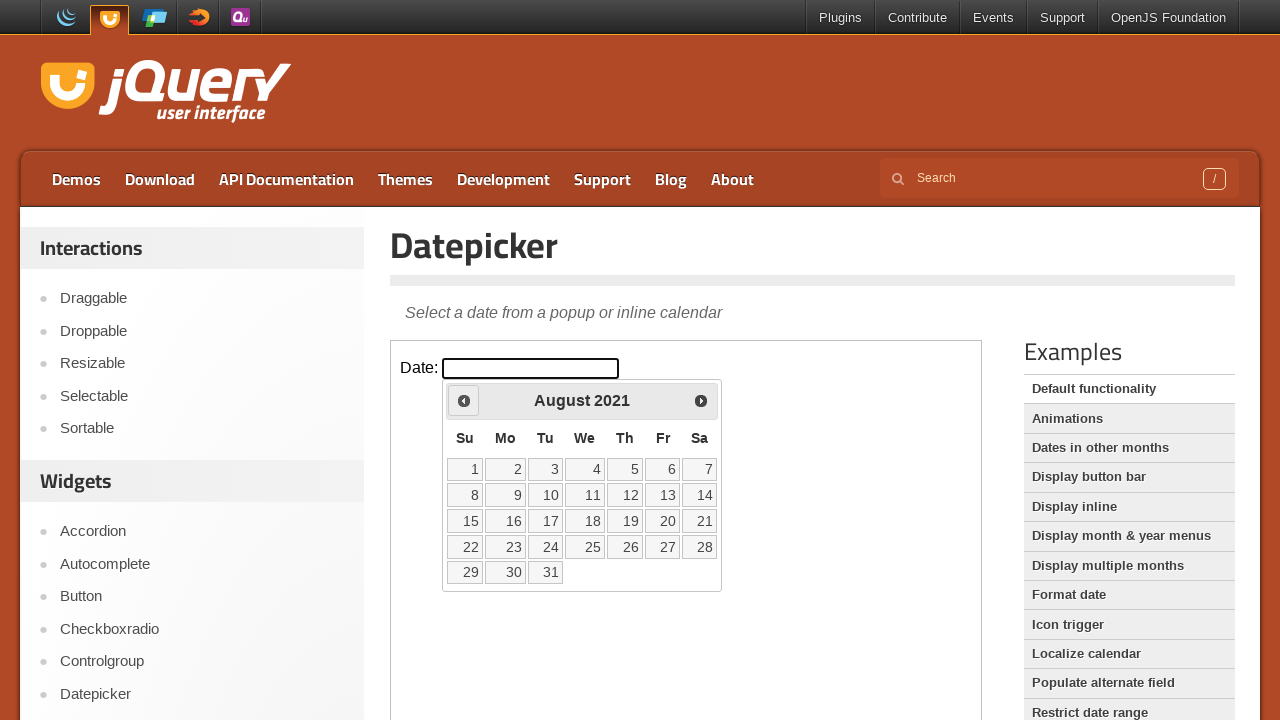

Clicked previous month button to navigate backwards from August 2021 at (464, 400) on iframe.demo-frame >> internal:control=enter-frame >> span.ui-icon-circle-triangl
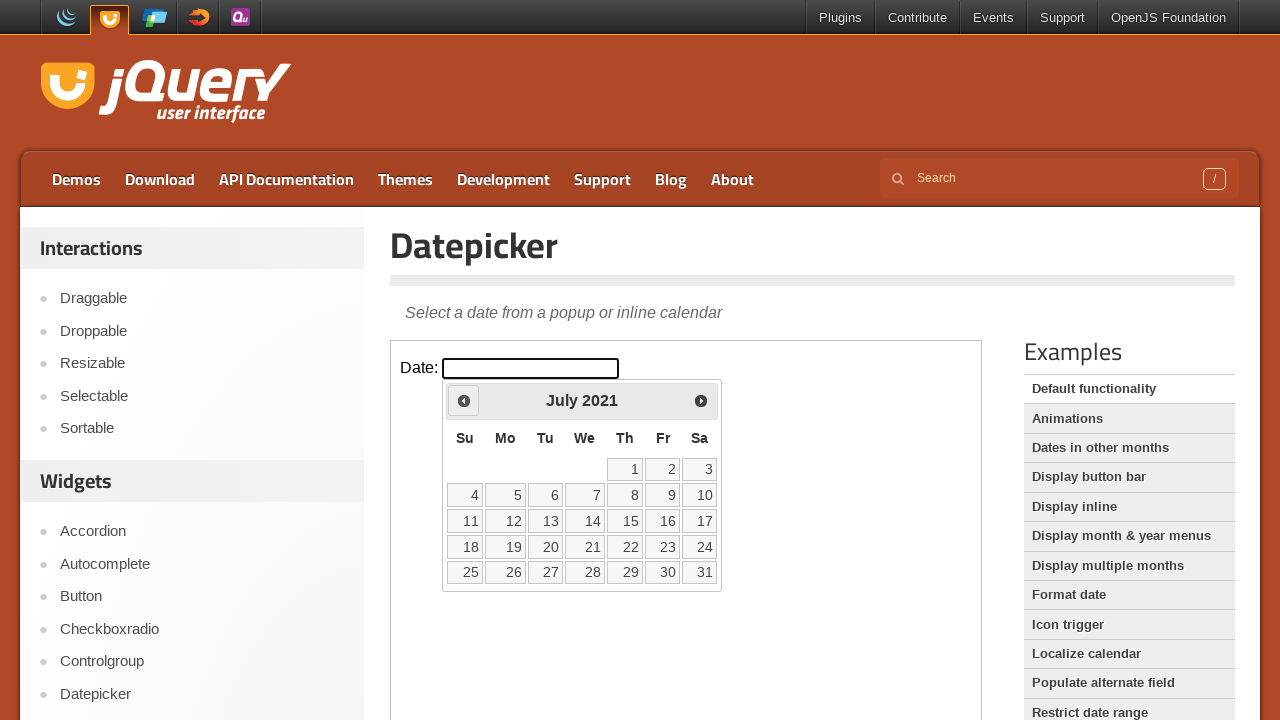

Waited for calendar to update after month navigation
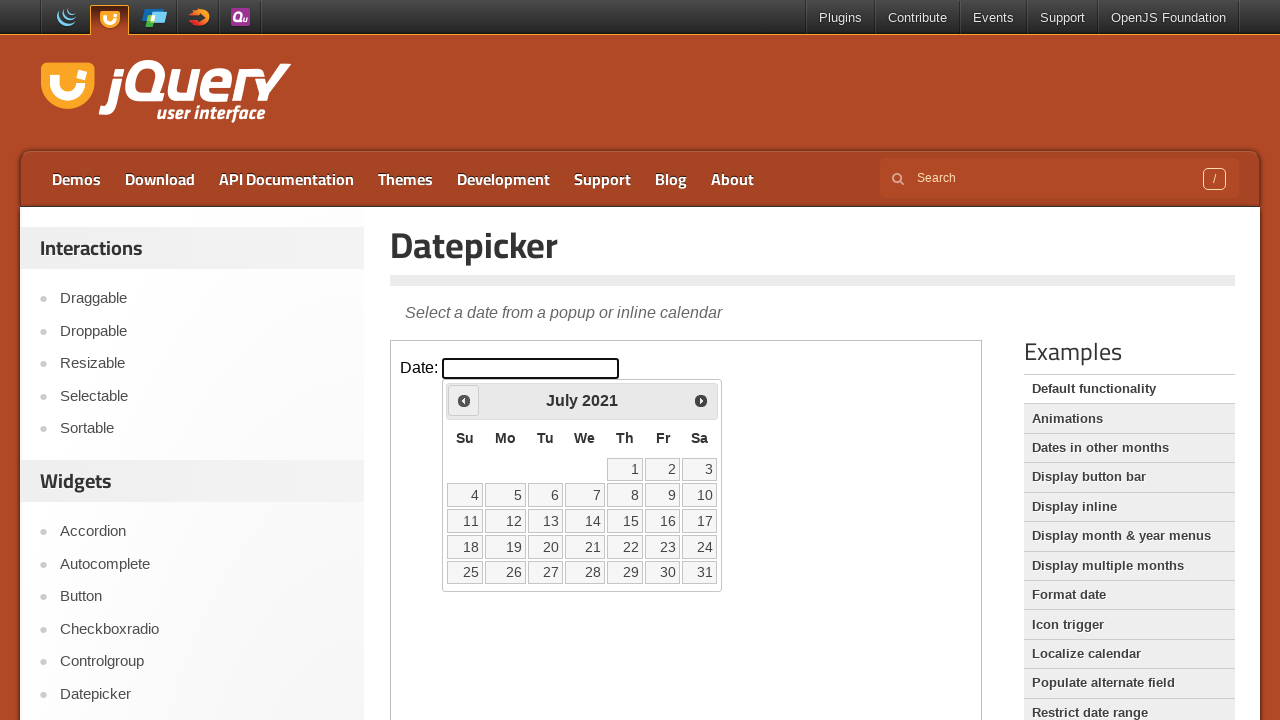

Retrieved current month 'July' and year '2021' from calendar
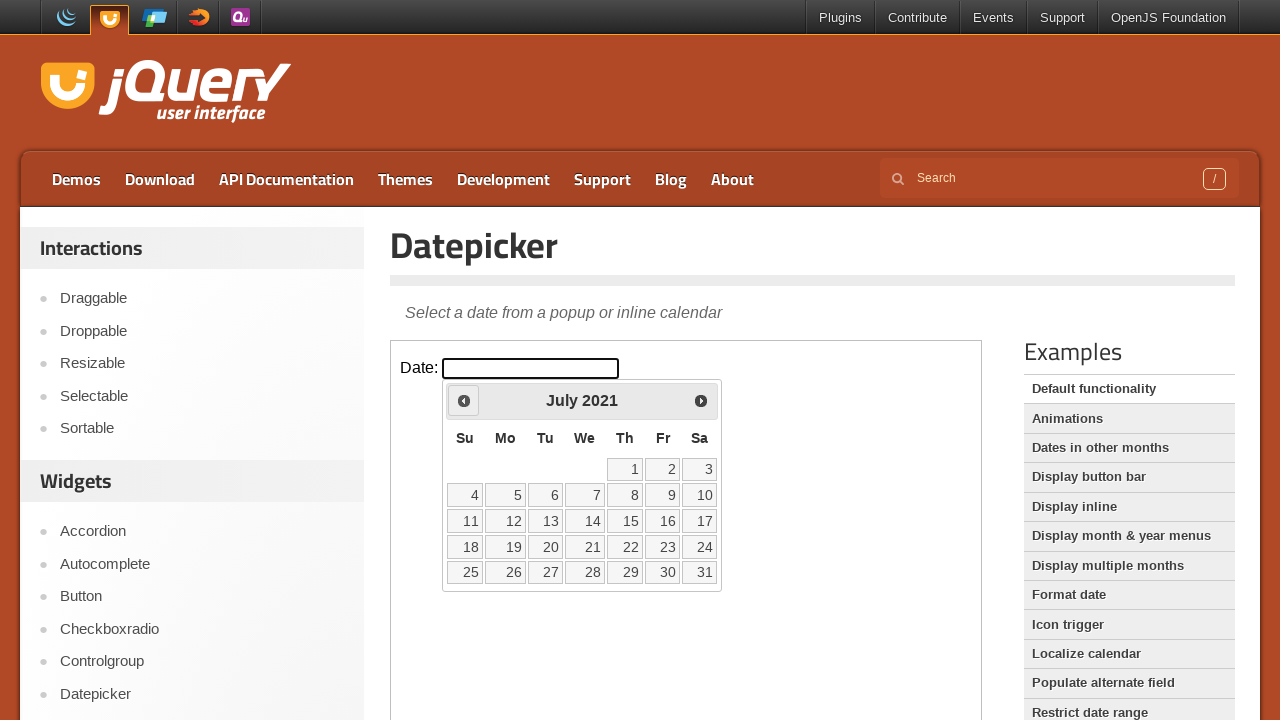

Clicked previous month button to navigate backwards from July 2021 at (464, 400) on iframe.demo-frame >> internal:control=enter-frame >> span.ui-icon-circle-triangl
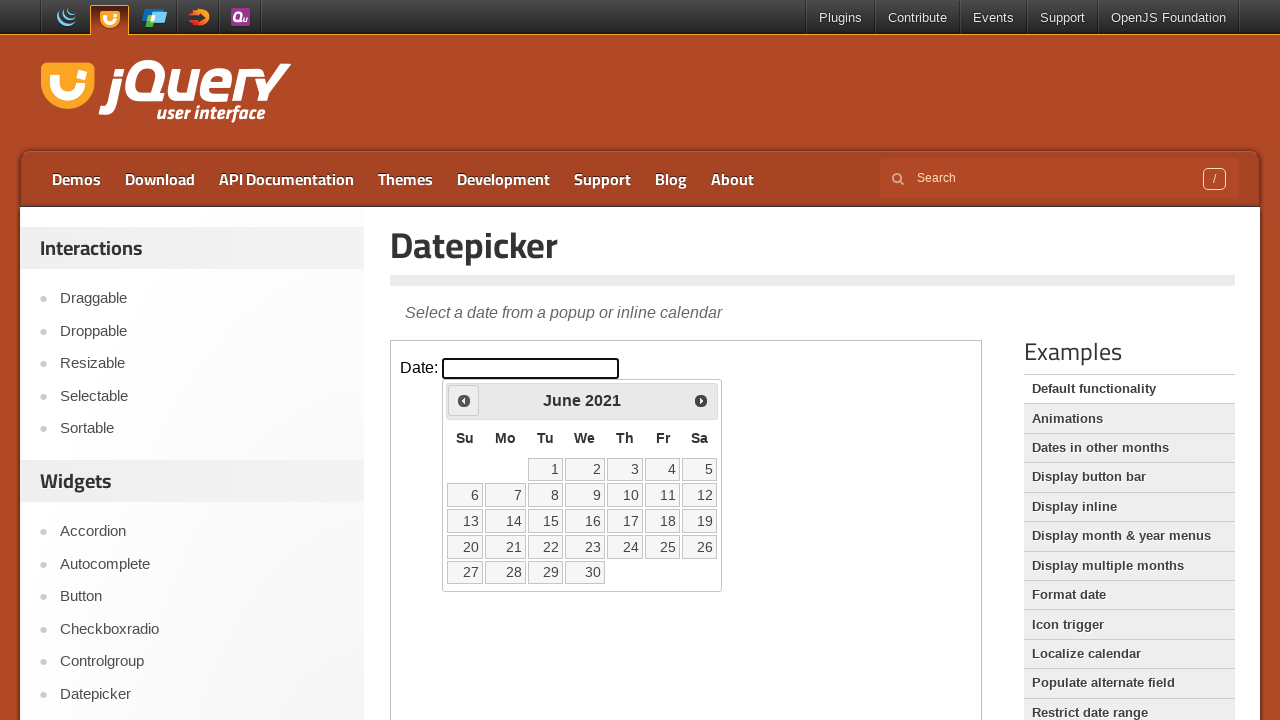

Waited for calendar to update after month navigation
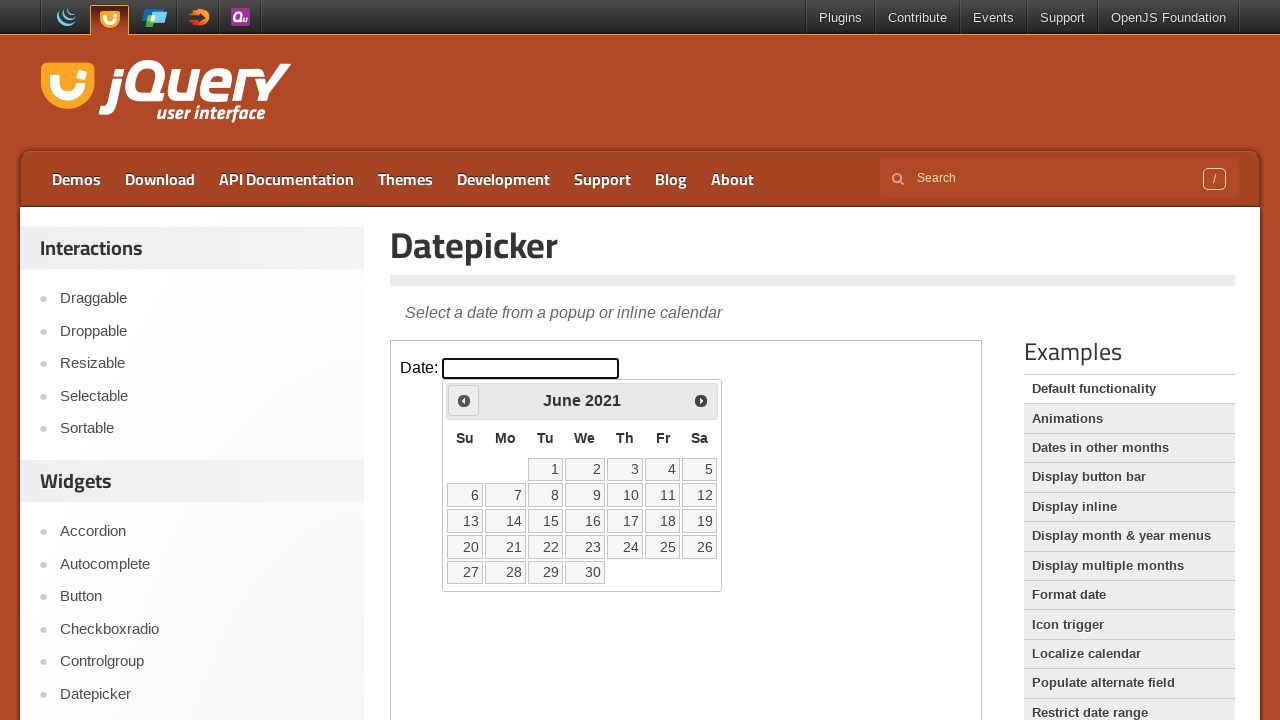

Retrieved current month 'June' and year '2021' from calendar
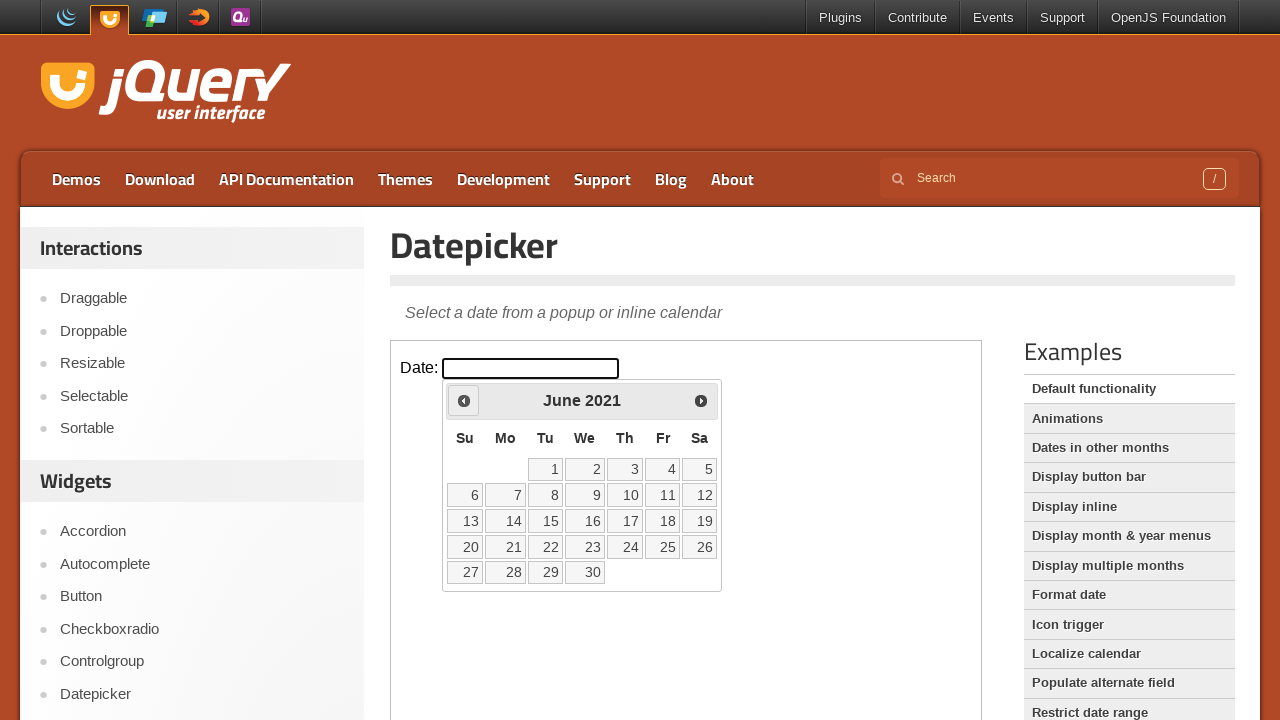

Clicked previous month button to navigate backwards from June 2021 at (464, 400) on iframe.demo-frame >> internal:control=enter-frame >> span.ui-icon-circle-triangl
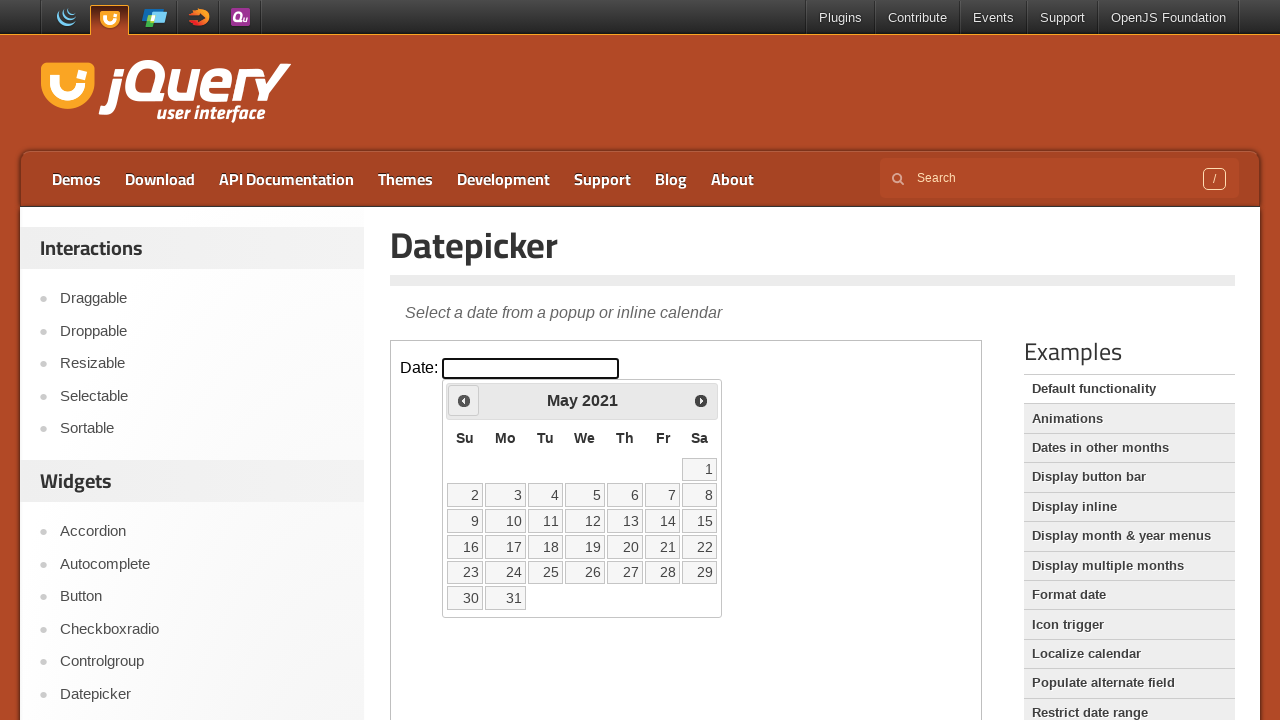

Waited for calendar to update after month navigation
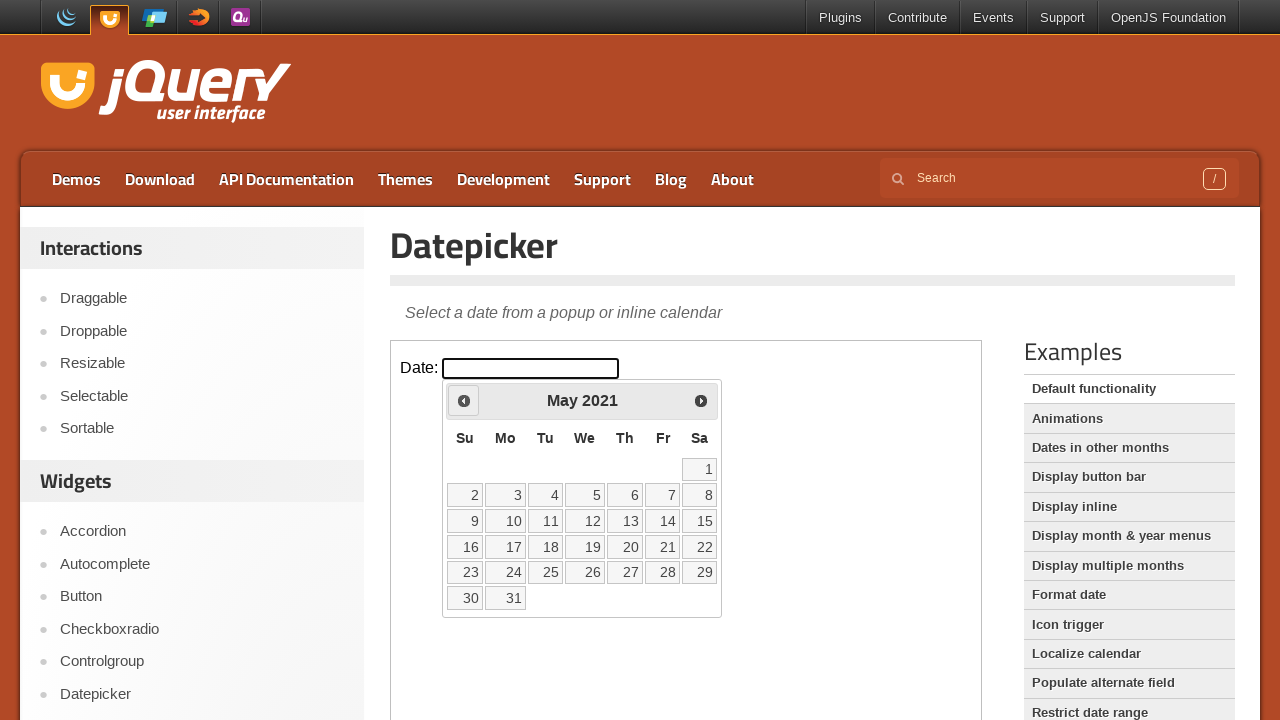

Retrieved current month 'May' and year '2021' from calendar
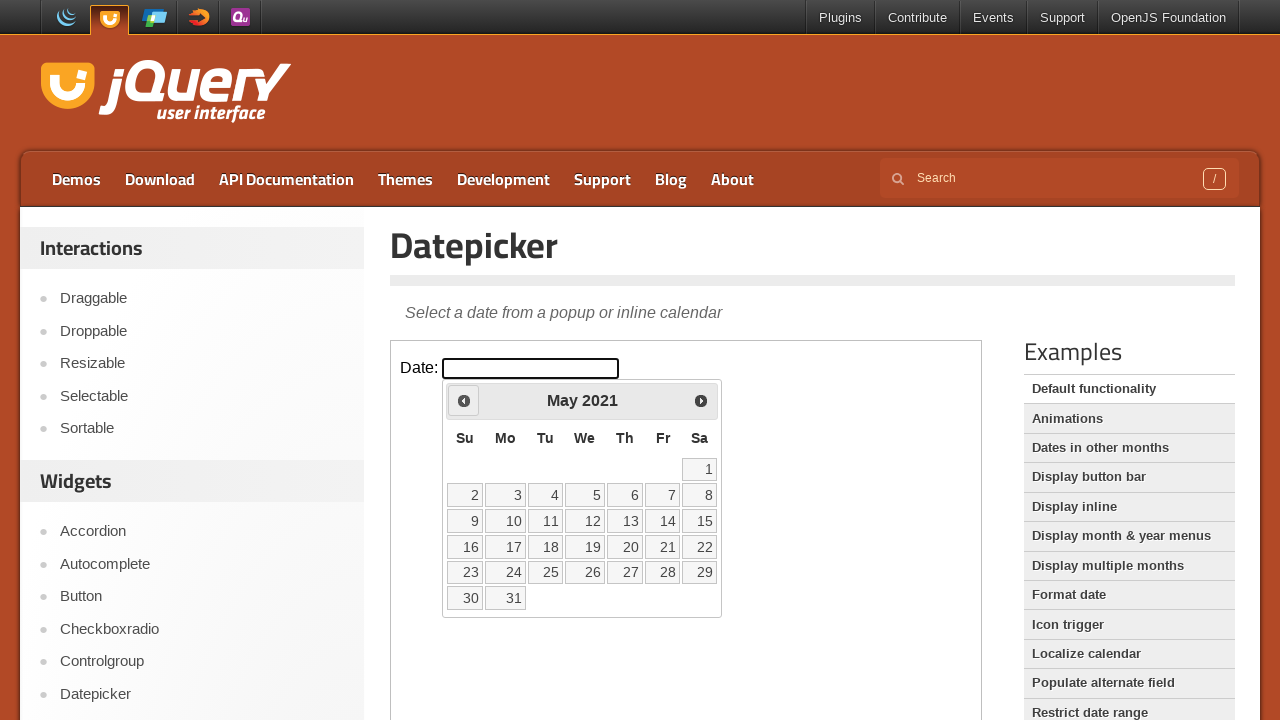

Clicked previous month button to navigate backwards from May 2021 at (464, 400) on iframe.demo-frame >> internal:control=enter-frame >> span.ui-icon-circle-triangl
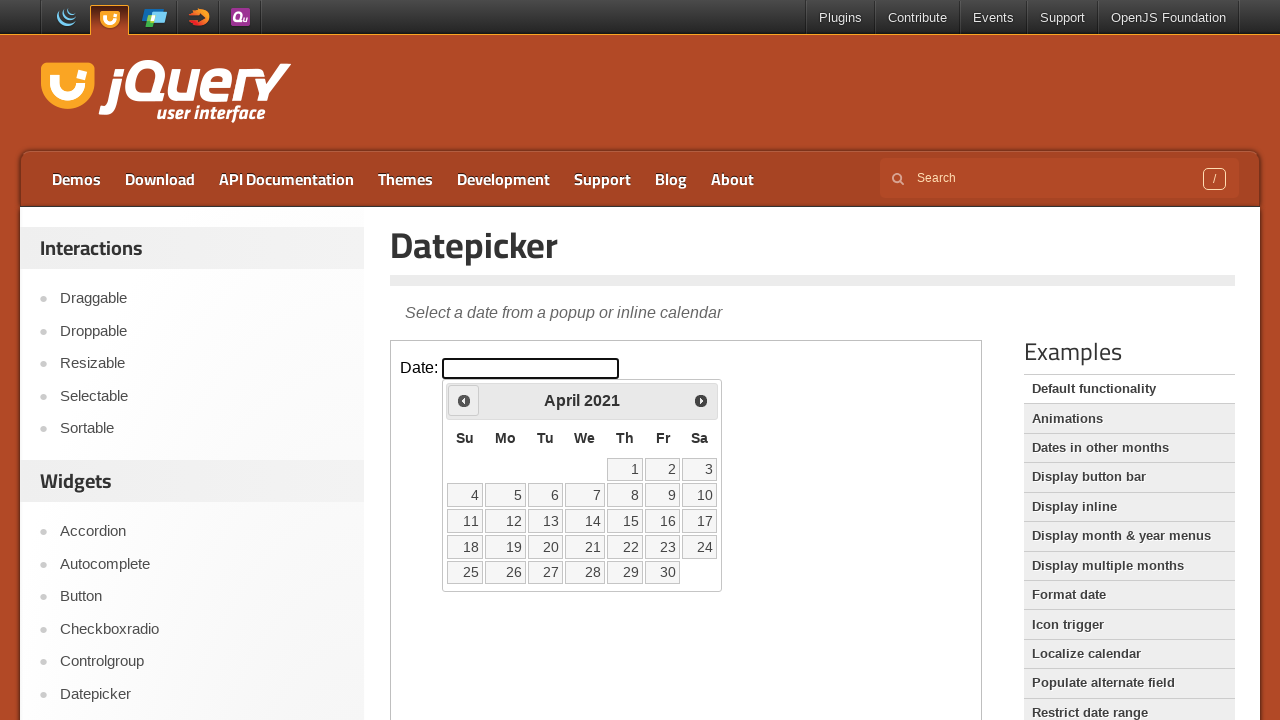

Waited for calendar to update after month navigation
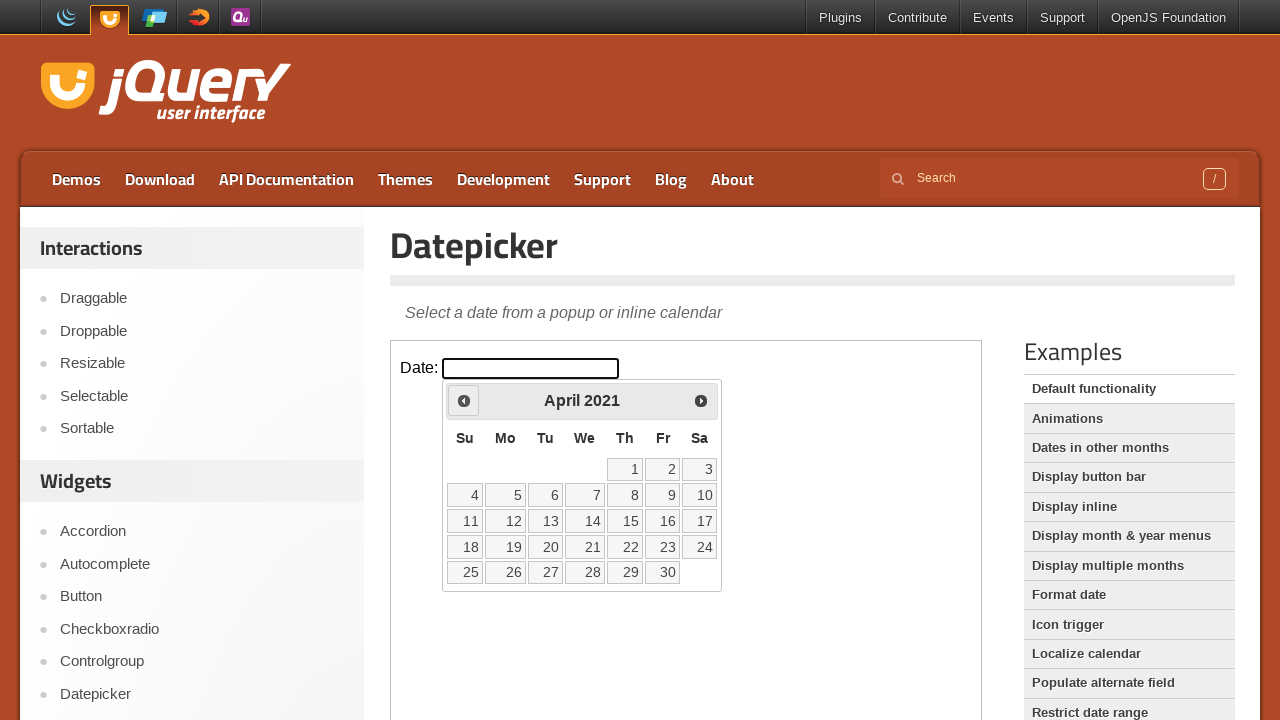

Retrieved current month 'April' and year '2021' from calendar
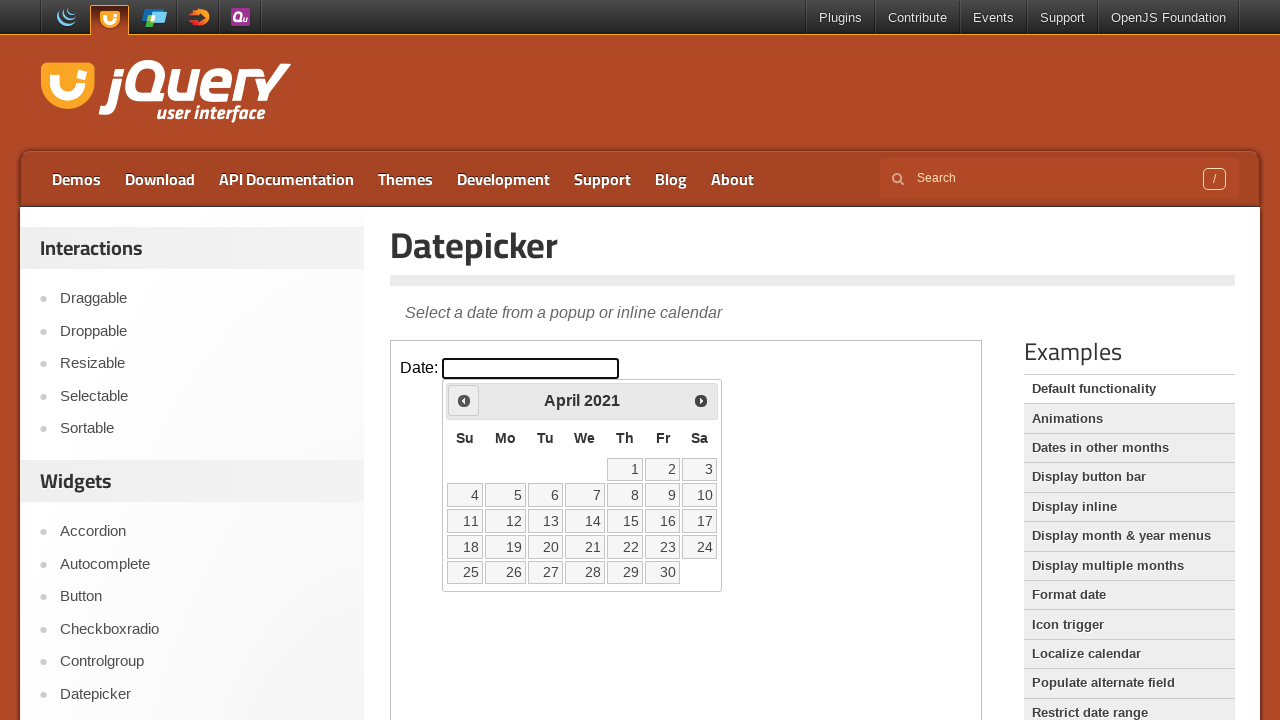

Clicked previous month button to navigate backwards from April 2021 at (464, 400) on iframe.demo-frame >> internal:control=enter-frame >> span.ui-icon-circle-triangl
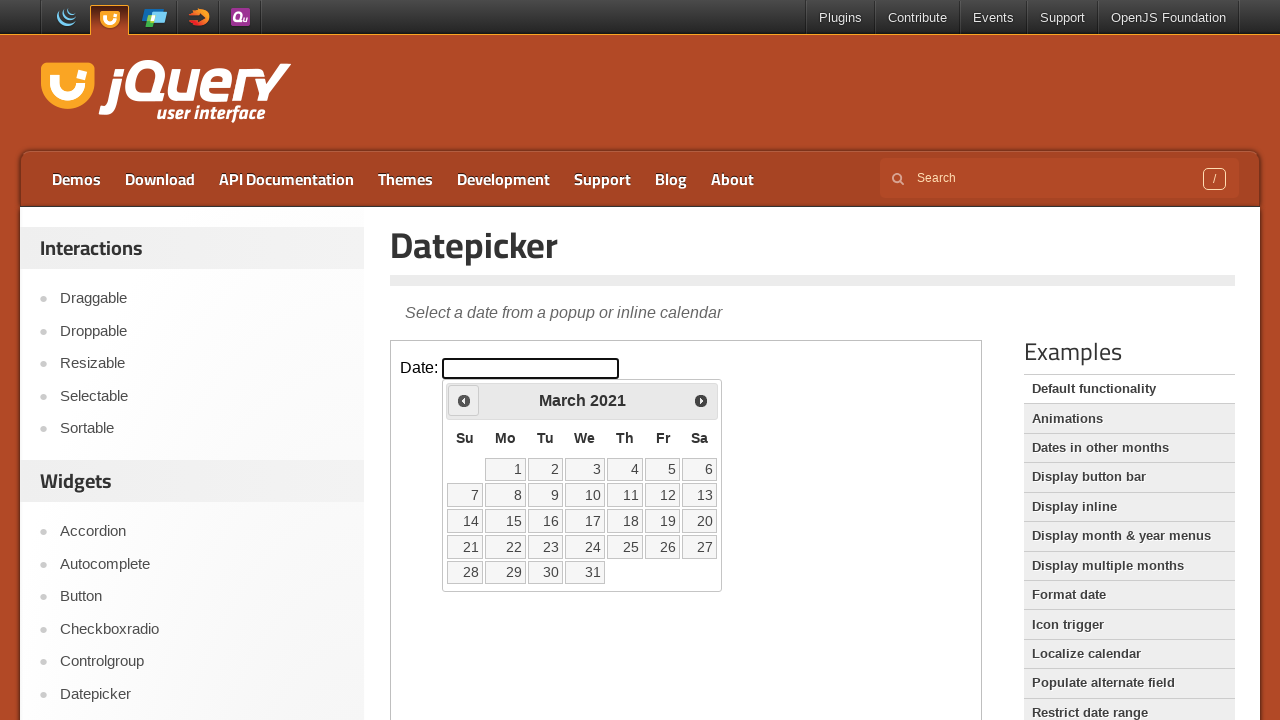

Waited for calendar to update after month navigation
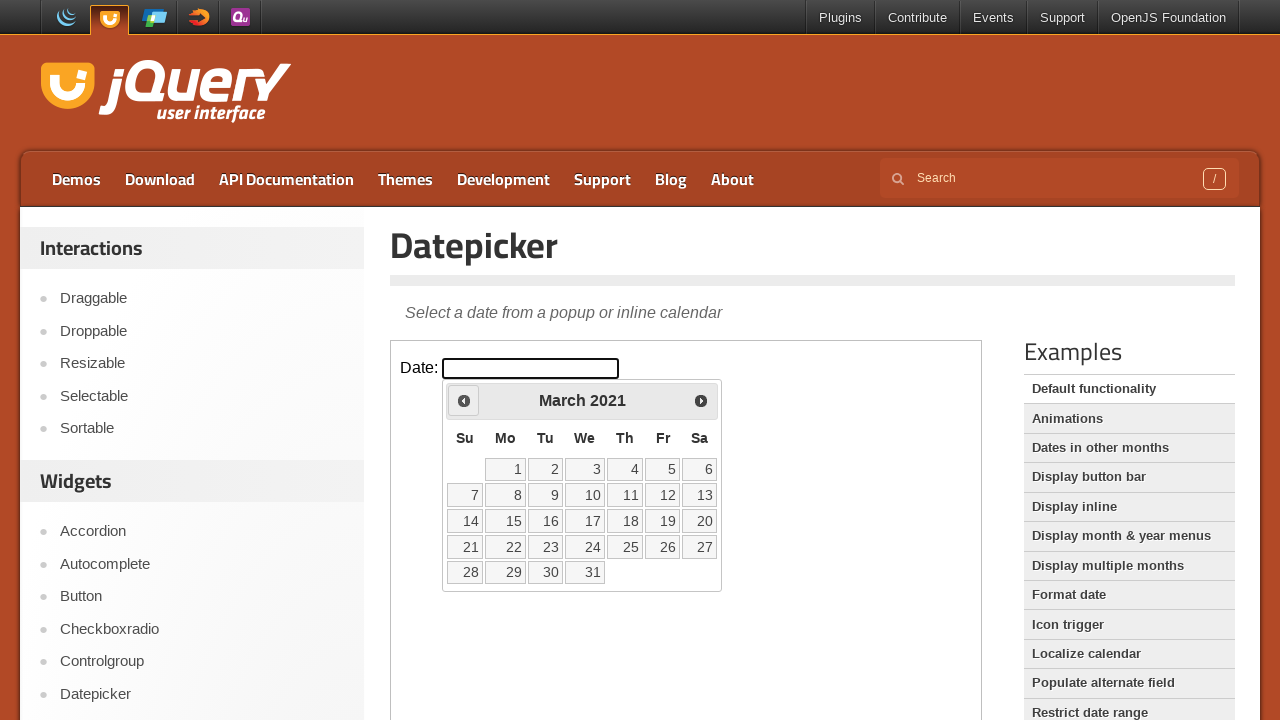

Retrieved current month 'March' and year '2021' from calendar
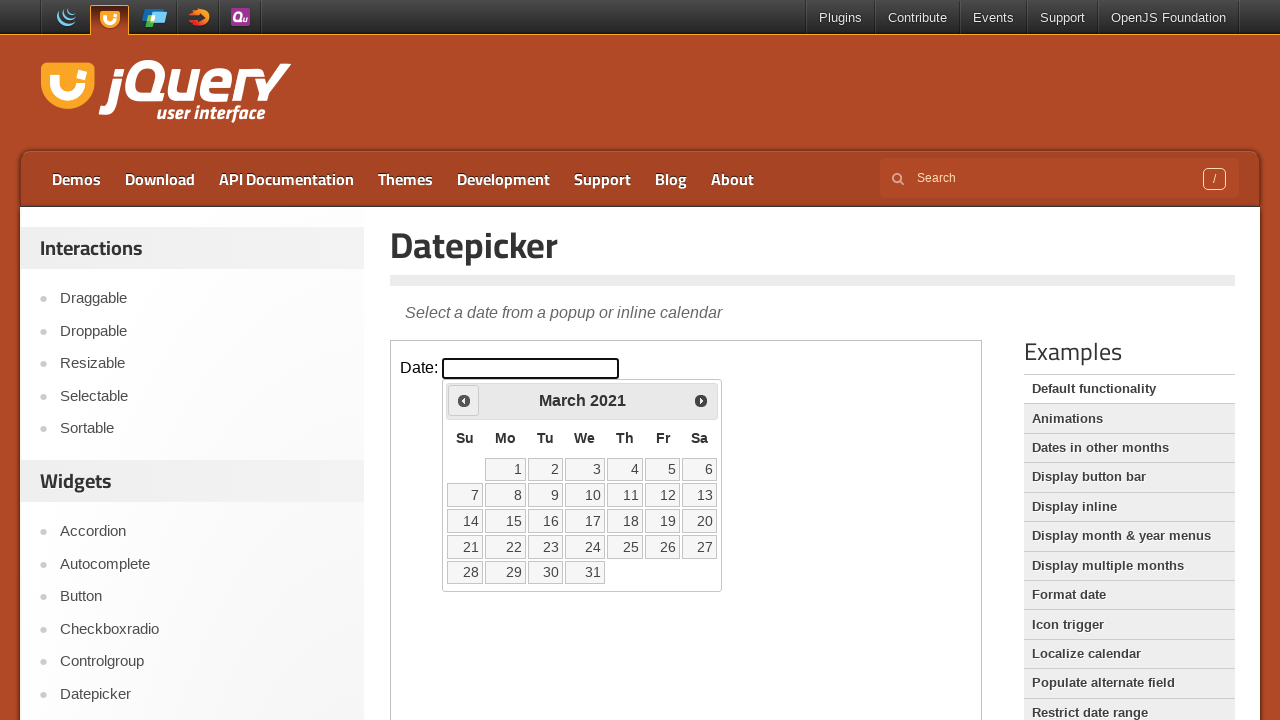

Clicked previous month button to navigate backwards from March 2021 at (464, 400) on iframe.demo-frame >> internal:control=enter-frame >> span.ui-icon-circle-triangl
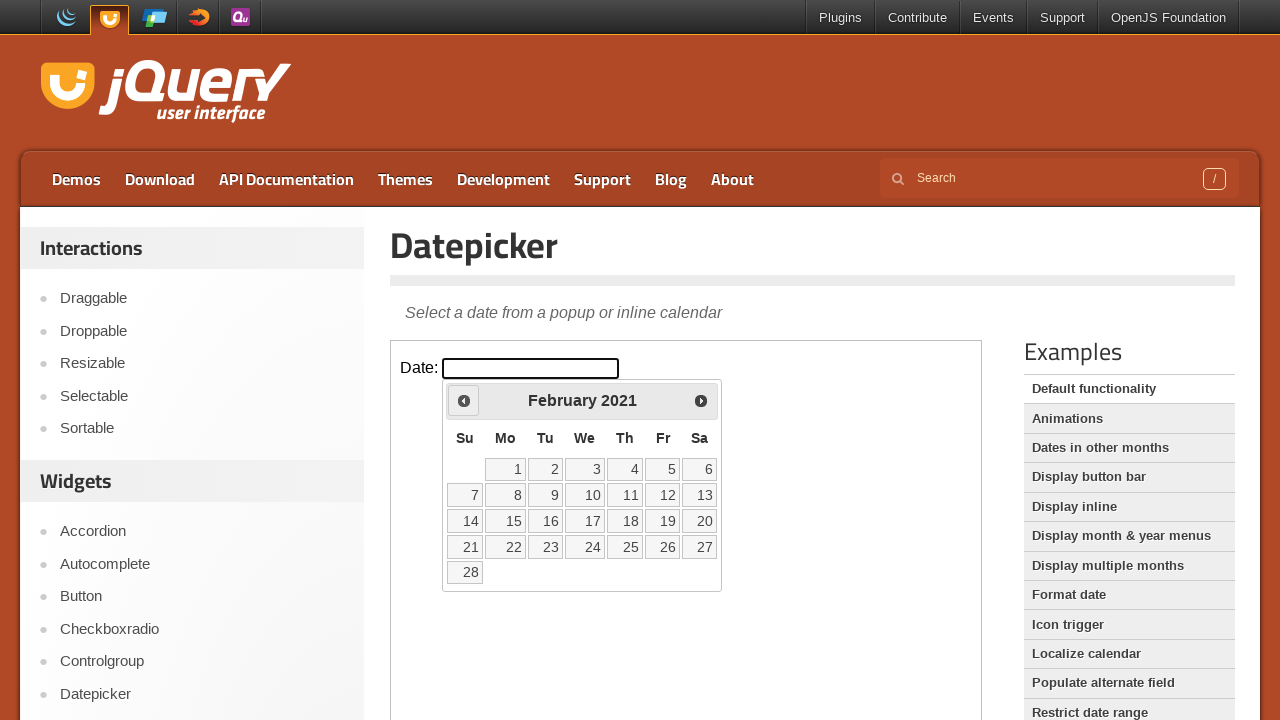

Waited for calendar to update after month navigation
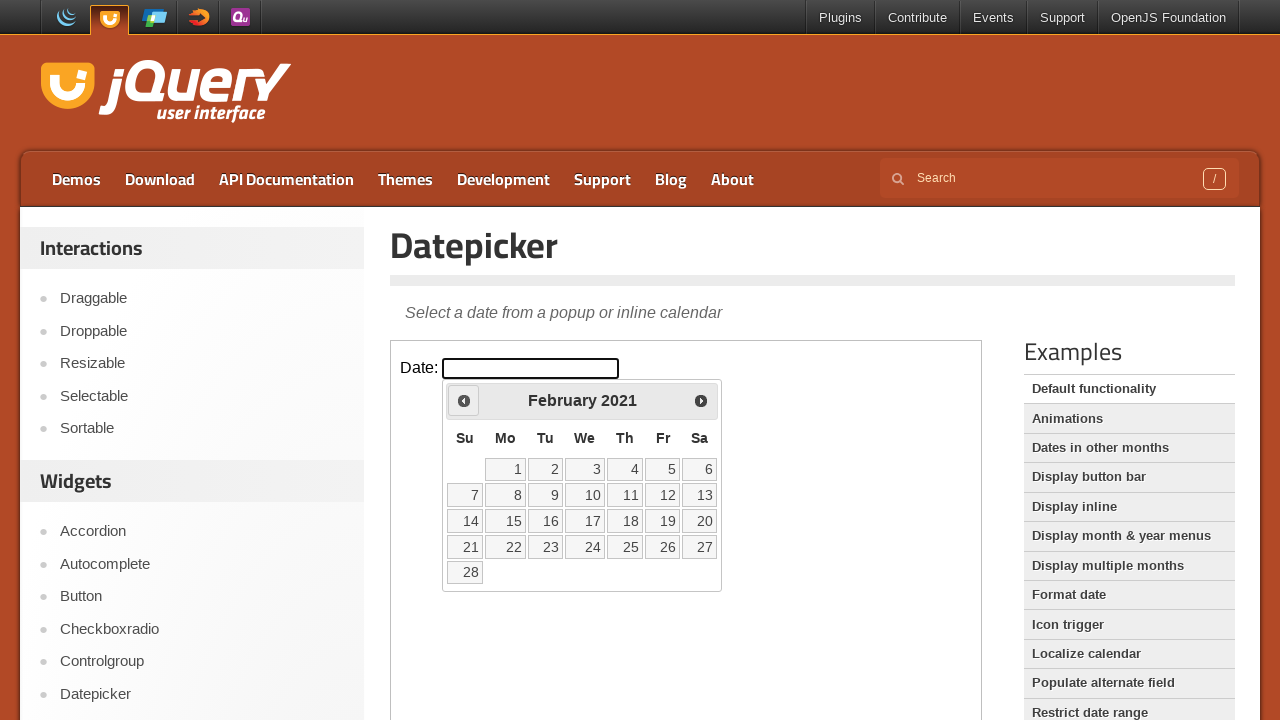

Retrieved current month 'February' and year '2021' from calendar
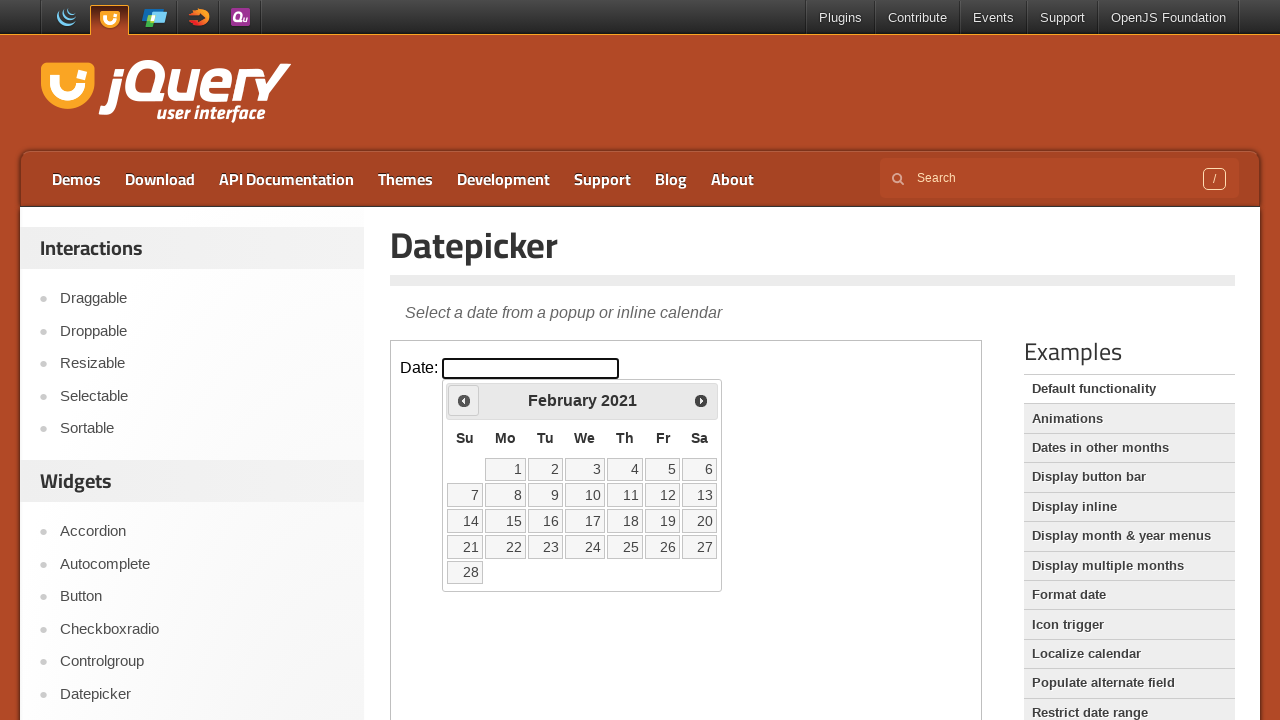

Clicked previous month button to navigate backwards from February 2021 at (464, 400) on iframe.demo-frame >> internal:control=enter-frame >> span.ui-icon-circle-triangl
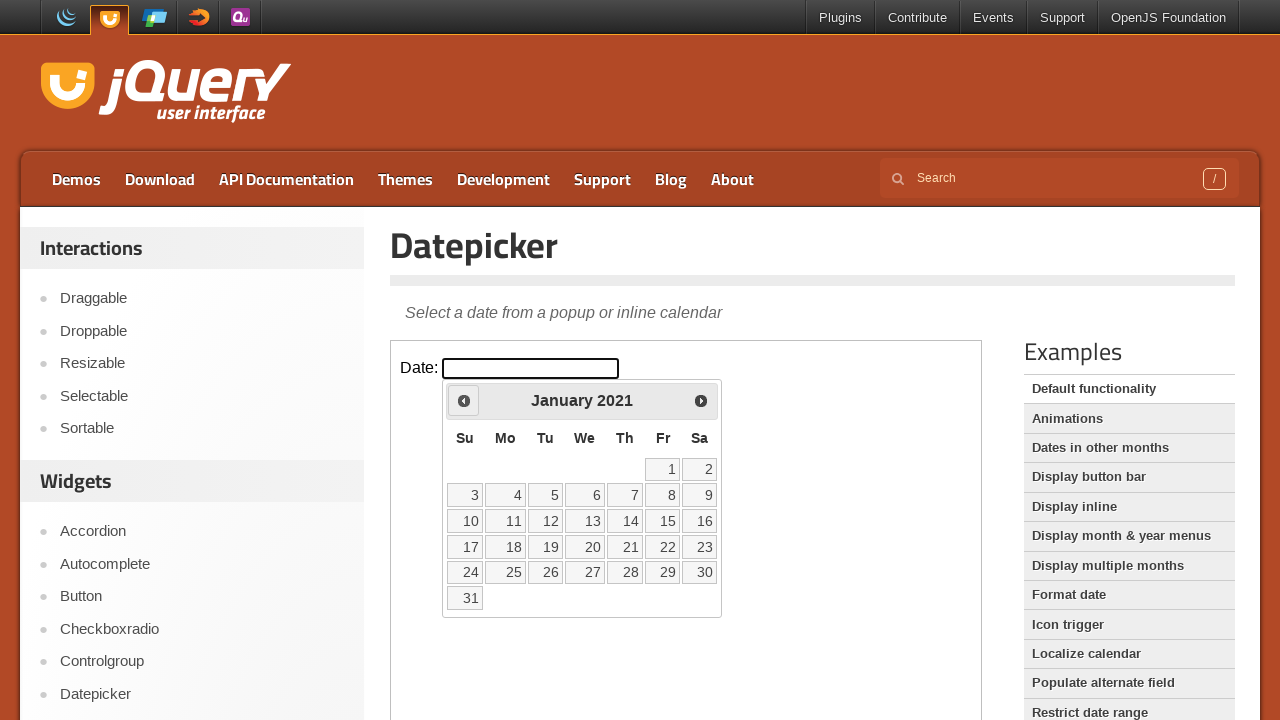

Waited for calendar to update after month navigation
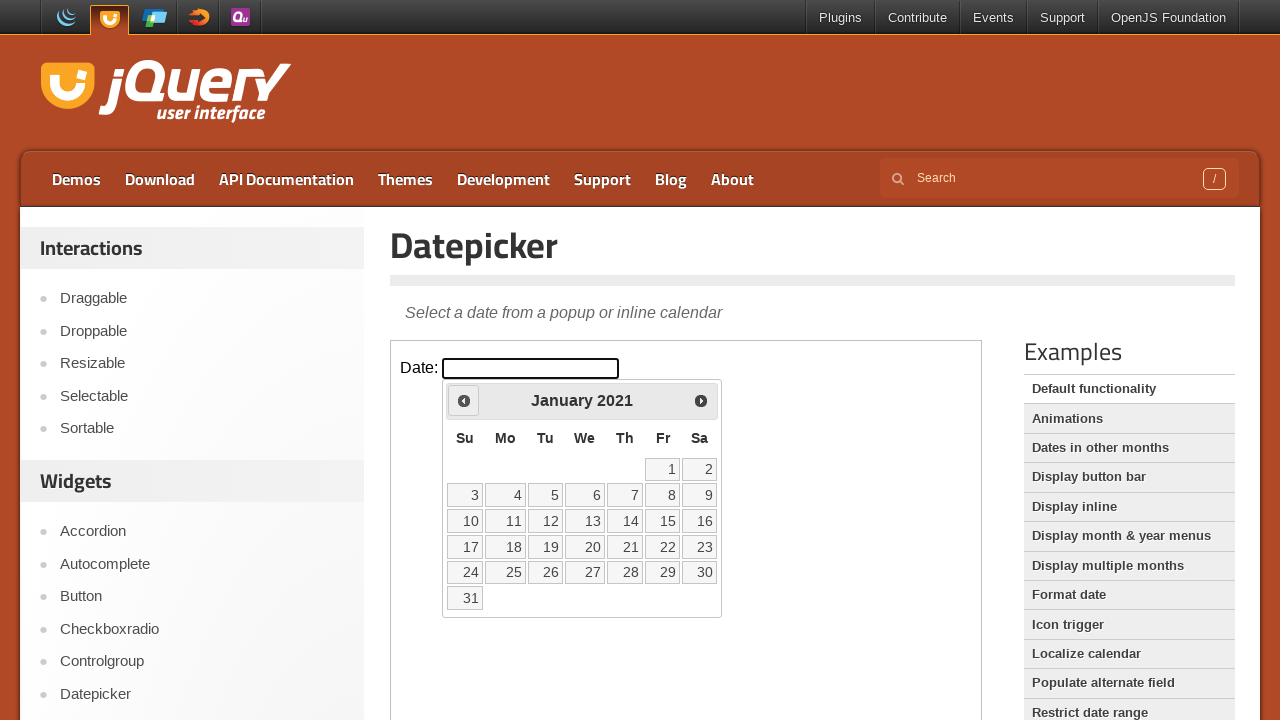

Retrieved current month 'January' and year '2021' from calendar
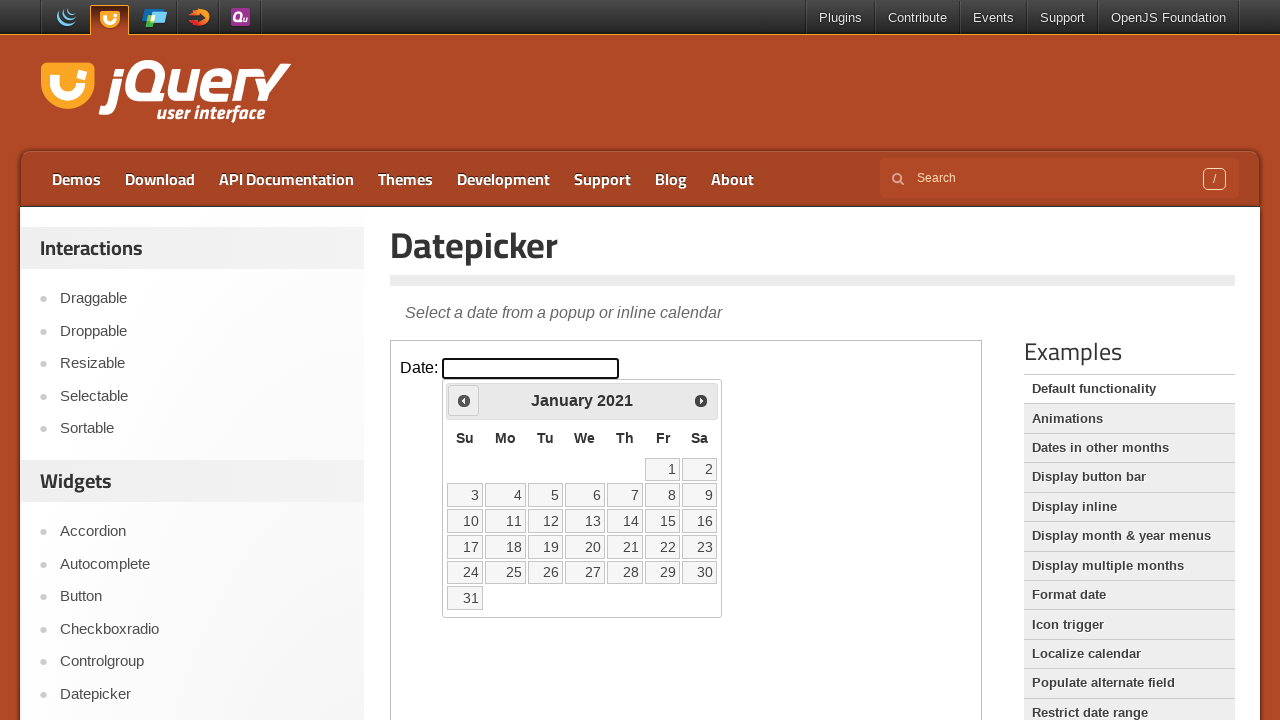

Clicked previous month button to navigate backwards from January 2021 at (464, 400) on iframe.demo-frame >> internal:control=enter-frame >> span.ui-icon-circle-triangl
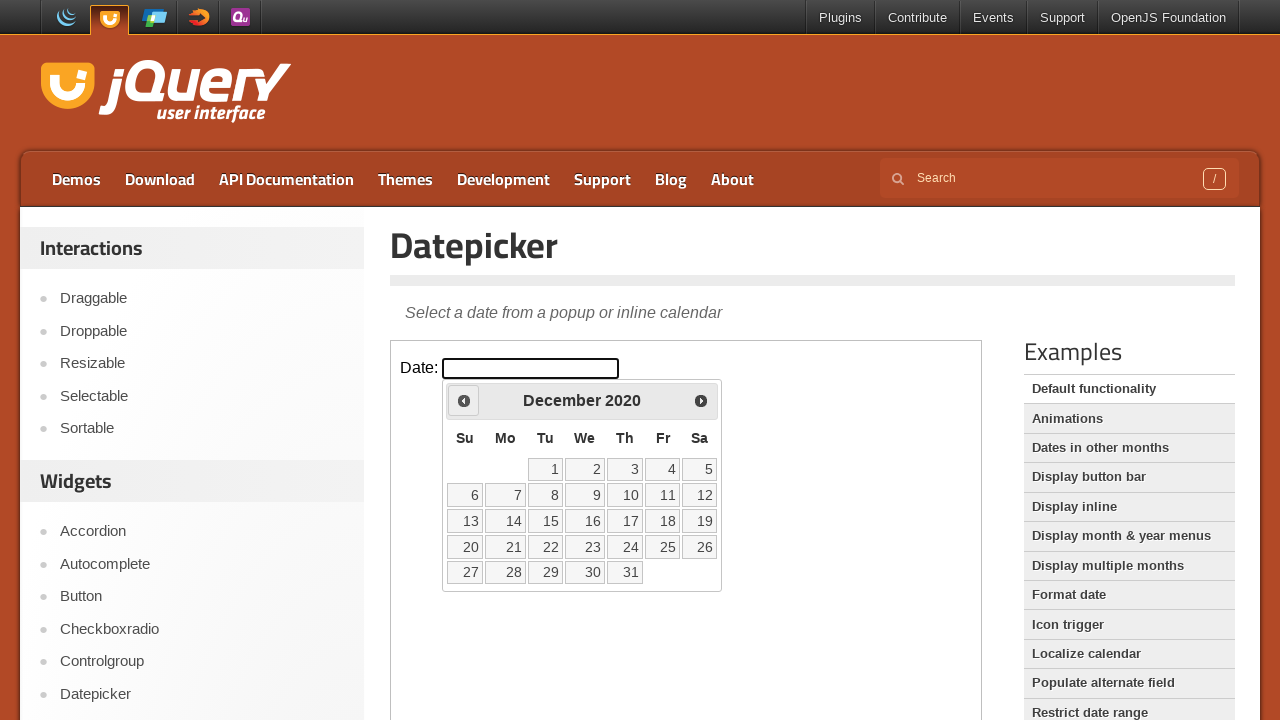

Waited for calendar to update after month navigation
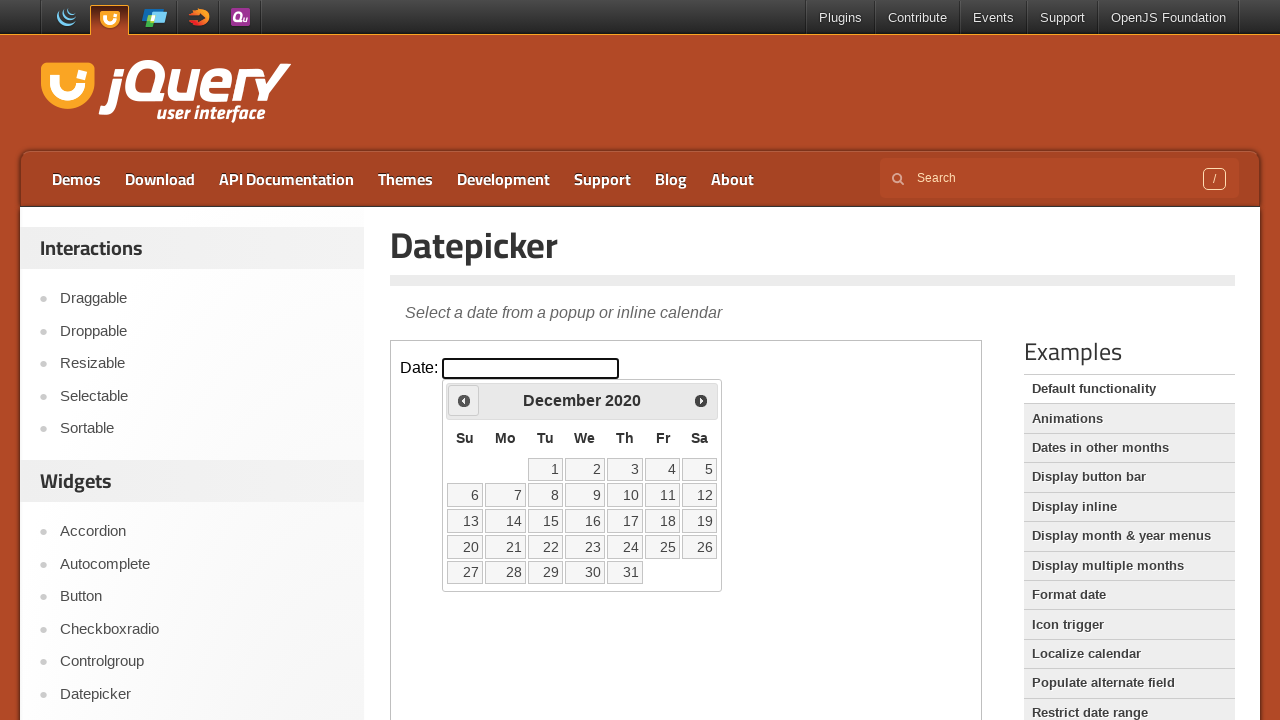

Retrieved current month 'December' and year '2020' from calendar
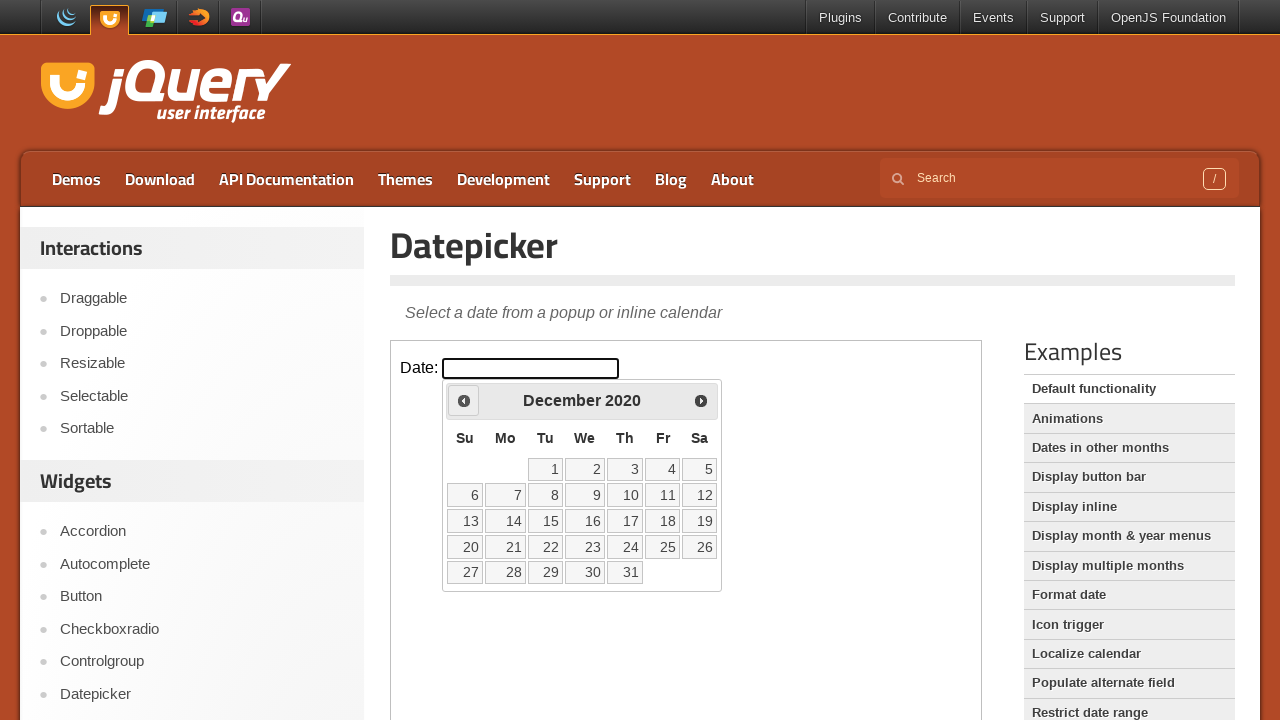

Clicked previous month button to navigate backwards from December 2020 at (464, 400) on iframe.demo-frame >> internal:control=enter-frame >> span.ui-icon-circle-triangl
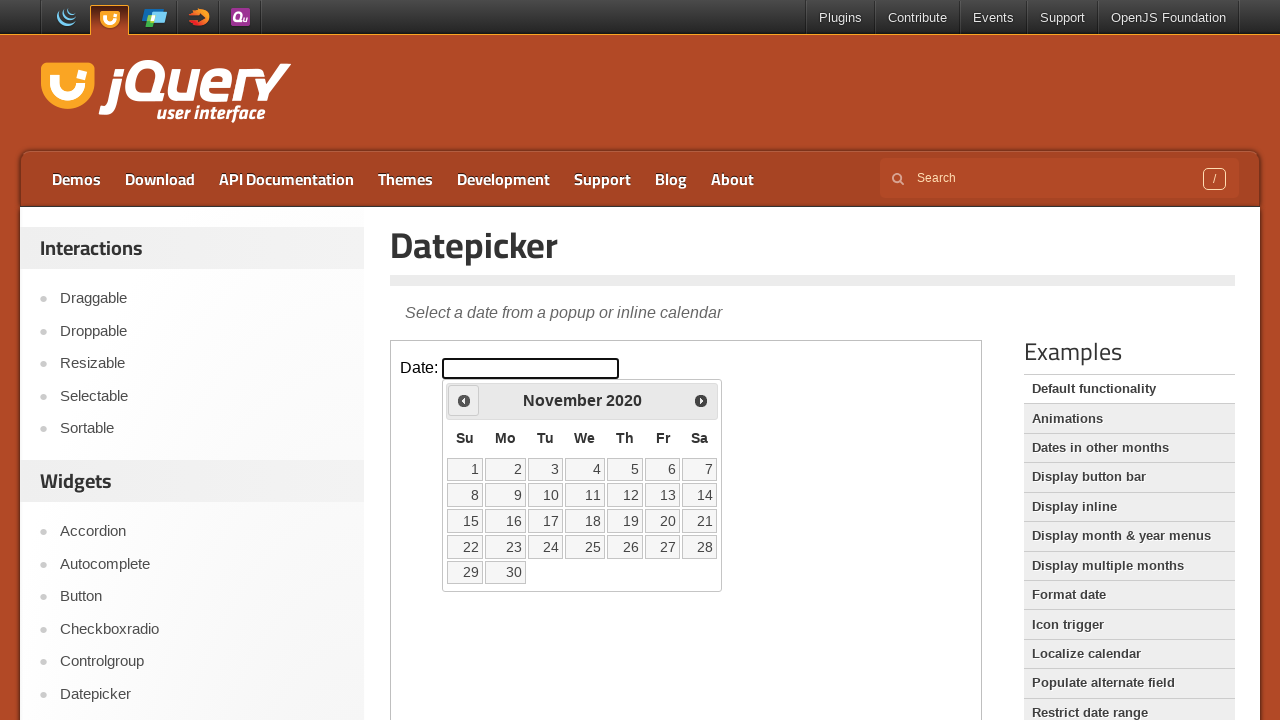

Waited for calendar to update after month navigation
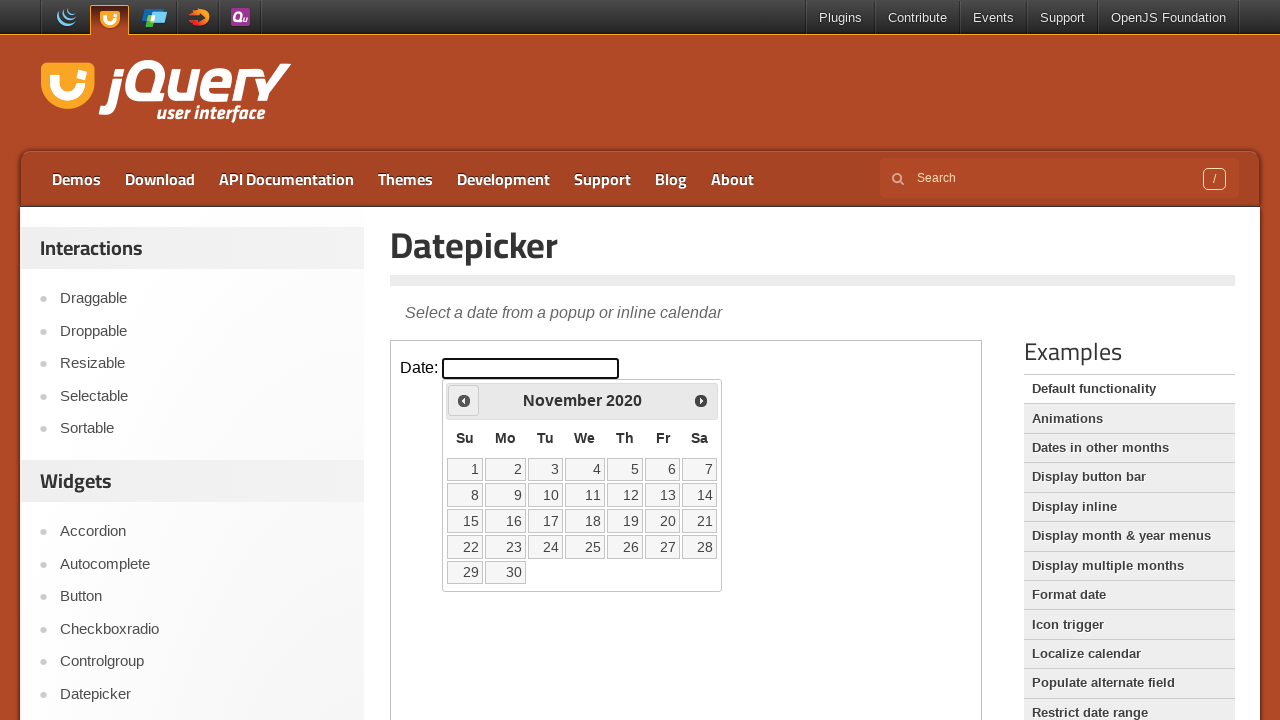

Retrieved current month 'November' and year '2020' from calendar
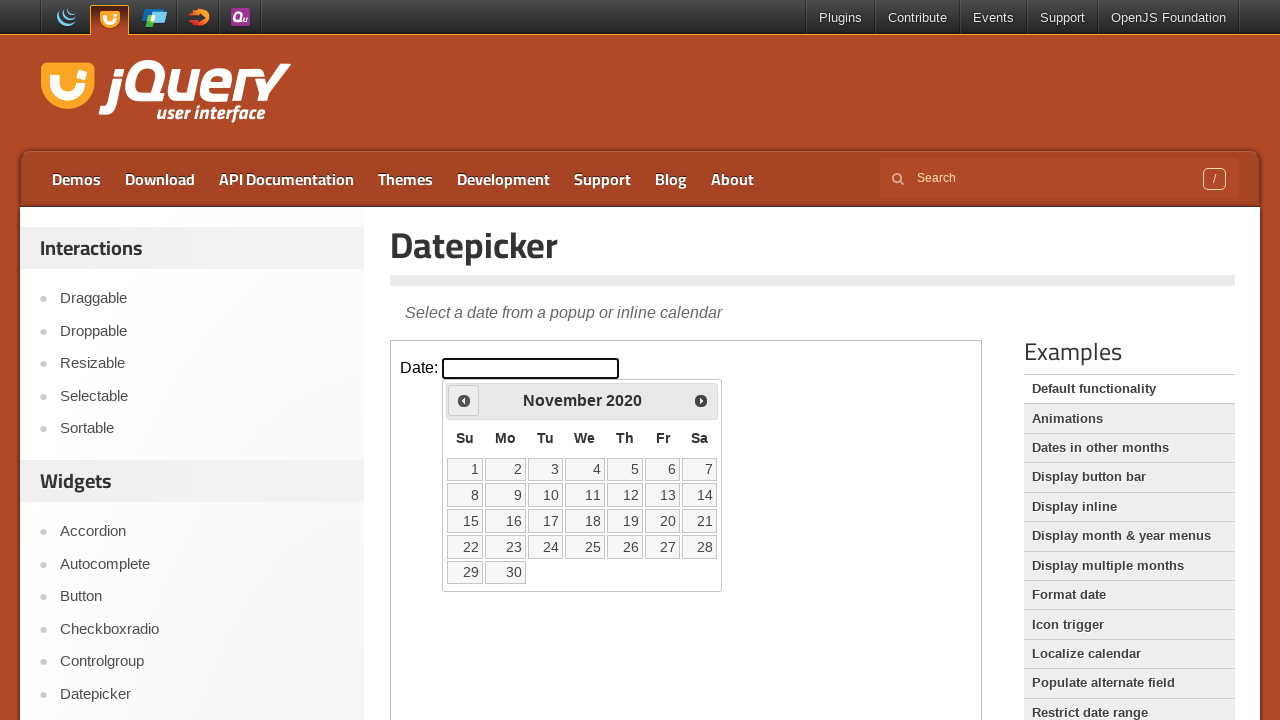

Clicked previous month button to navigate backwards from November 2020 at (464, 400) on iframe.demo-frame >> internal:control=enter-frame >> span.ui-icon-circle-triangl
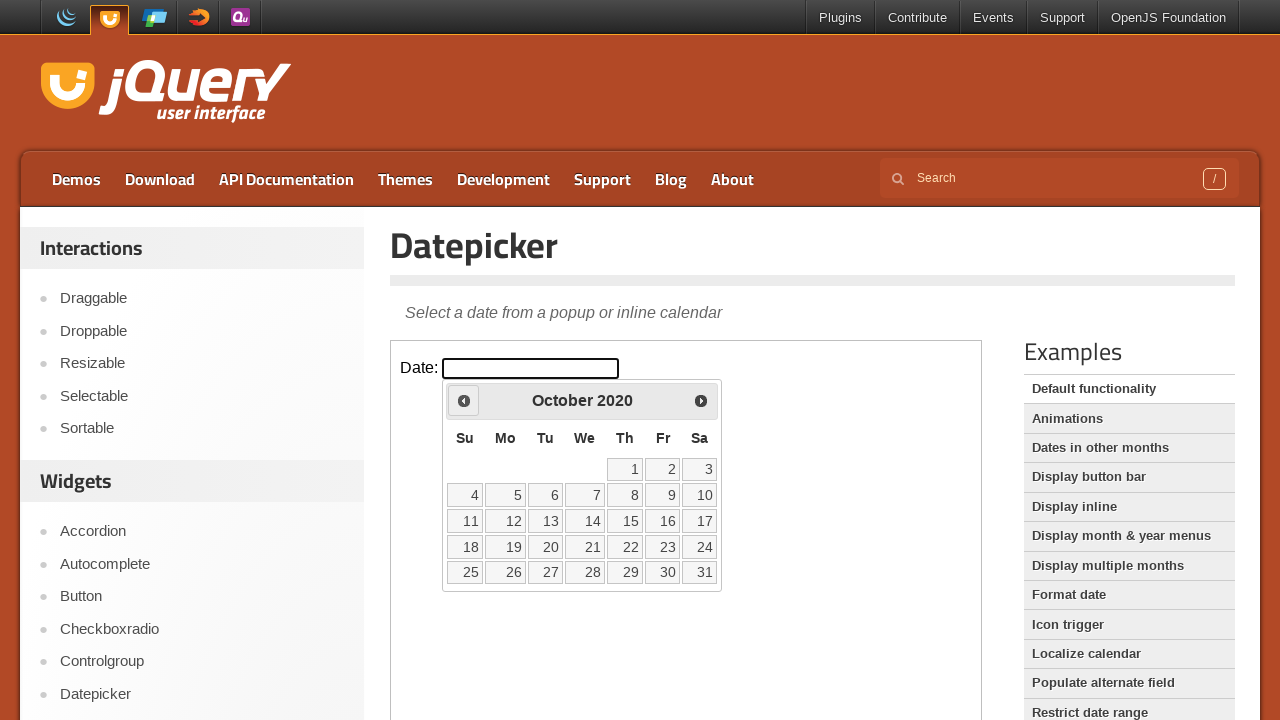

Waited for calendar to update after month navigation
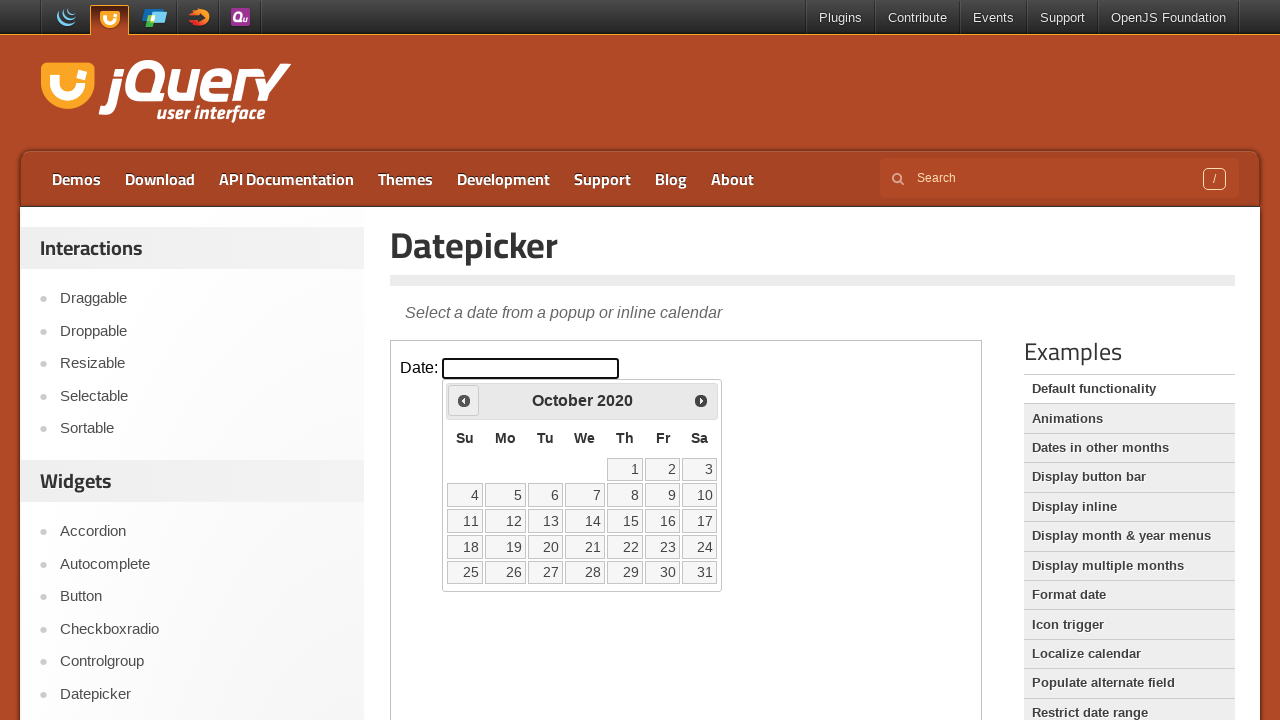

Retrieved current month 'October' and year '2020' from calendar
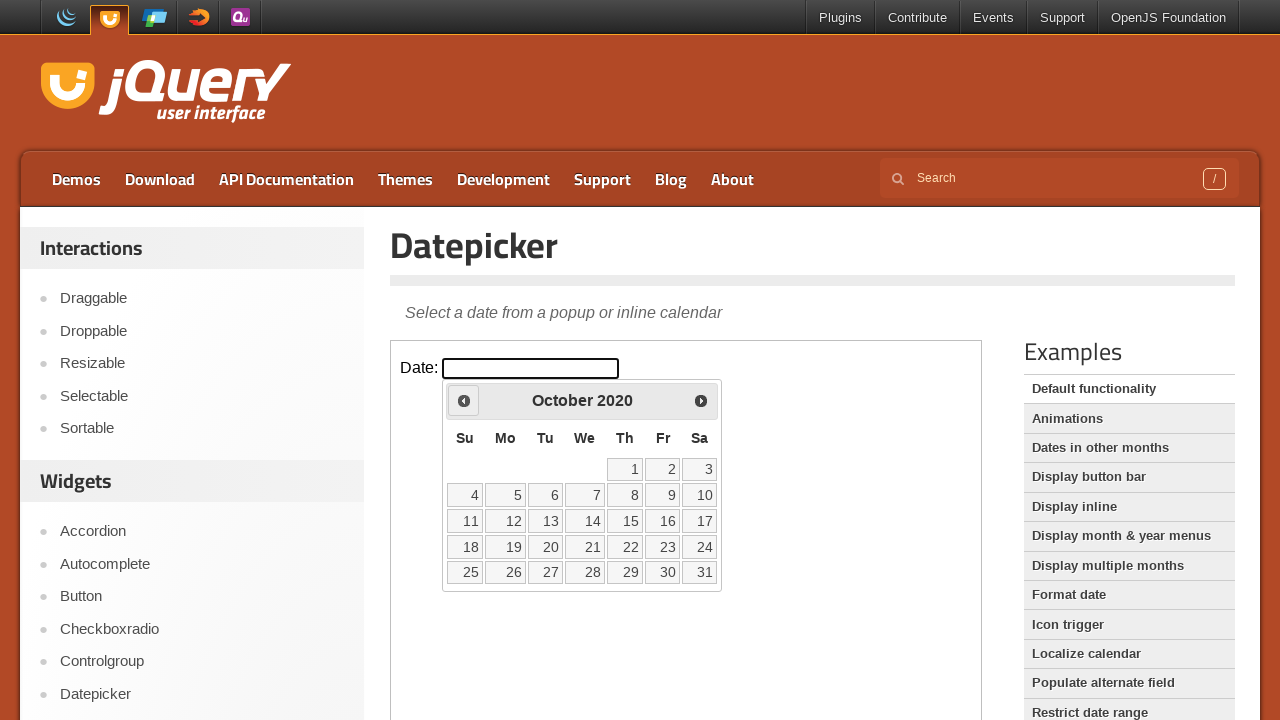

Clicked previous month button to navigate backwards from October 2020 at (464, 400) on iframe.demo-frame >> internal:control=enter-frame >> span.ui-icon-circle-triangl
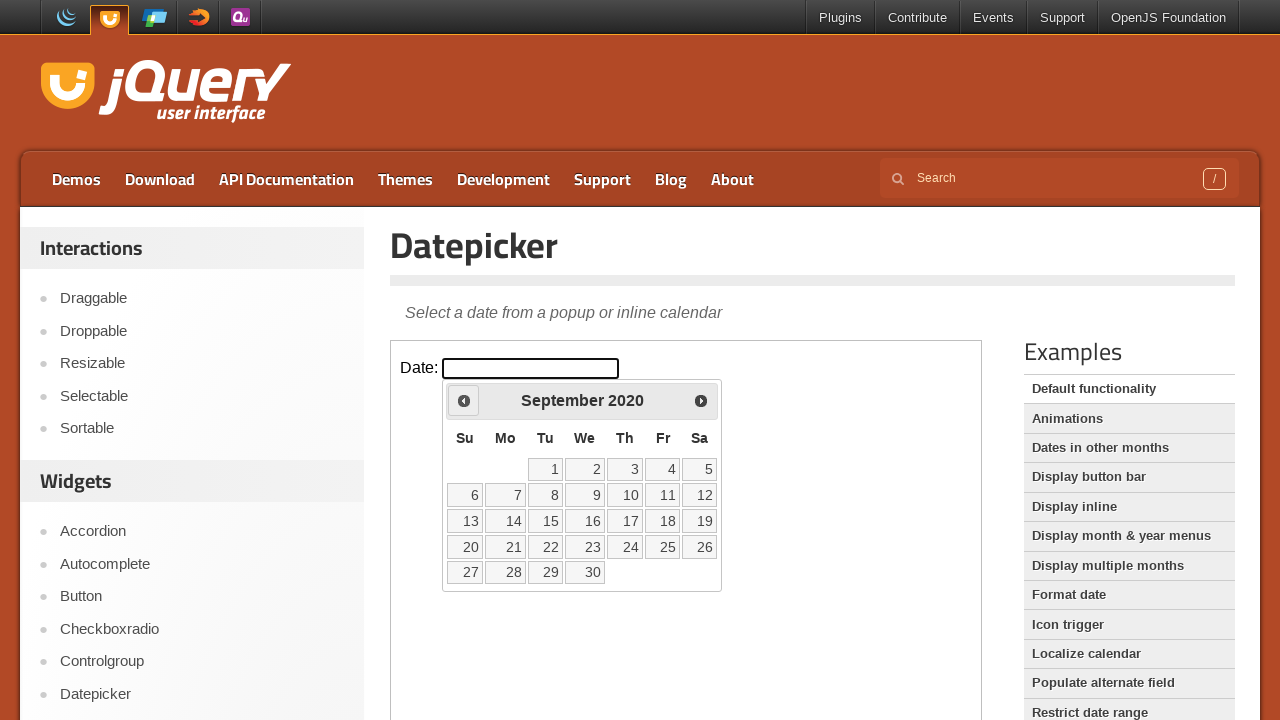

Waited for calendar to update after month navigation
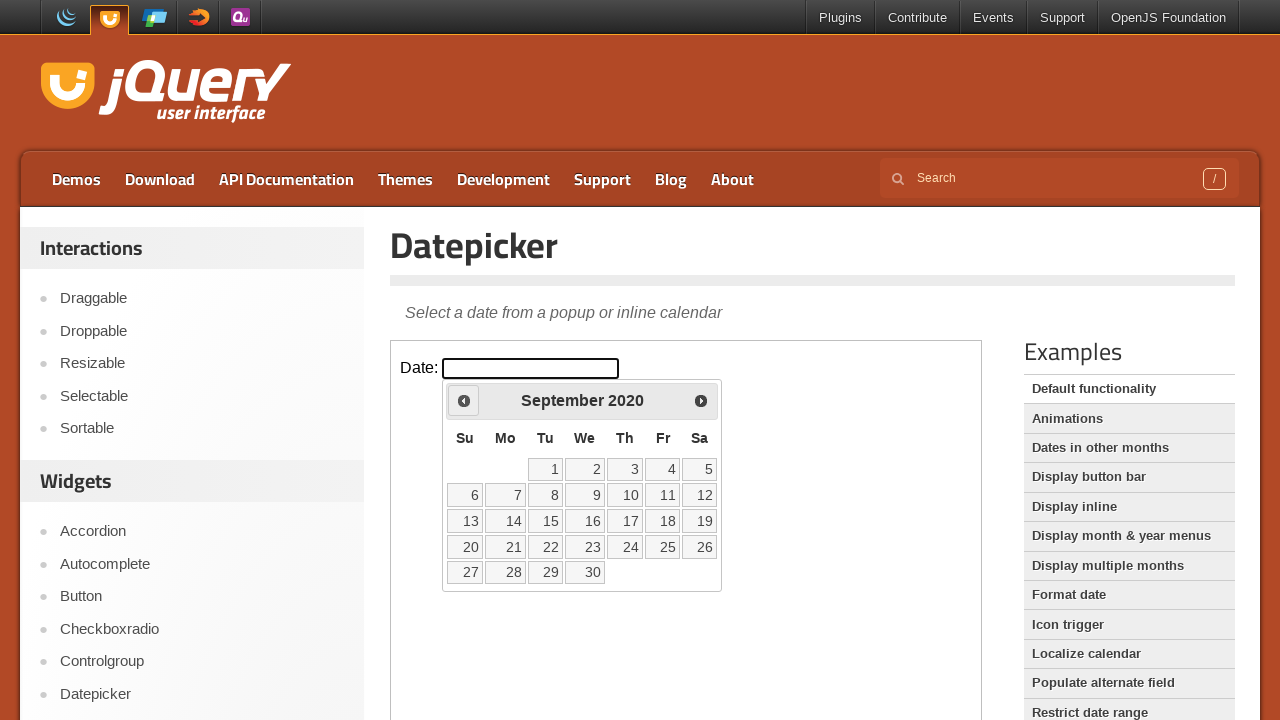

Retrieved current month 'September' and year '2020' from calendar
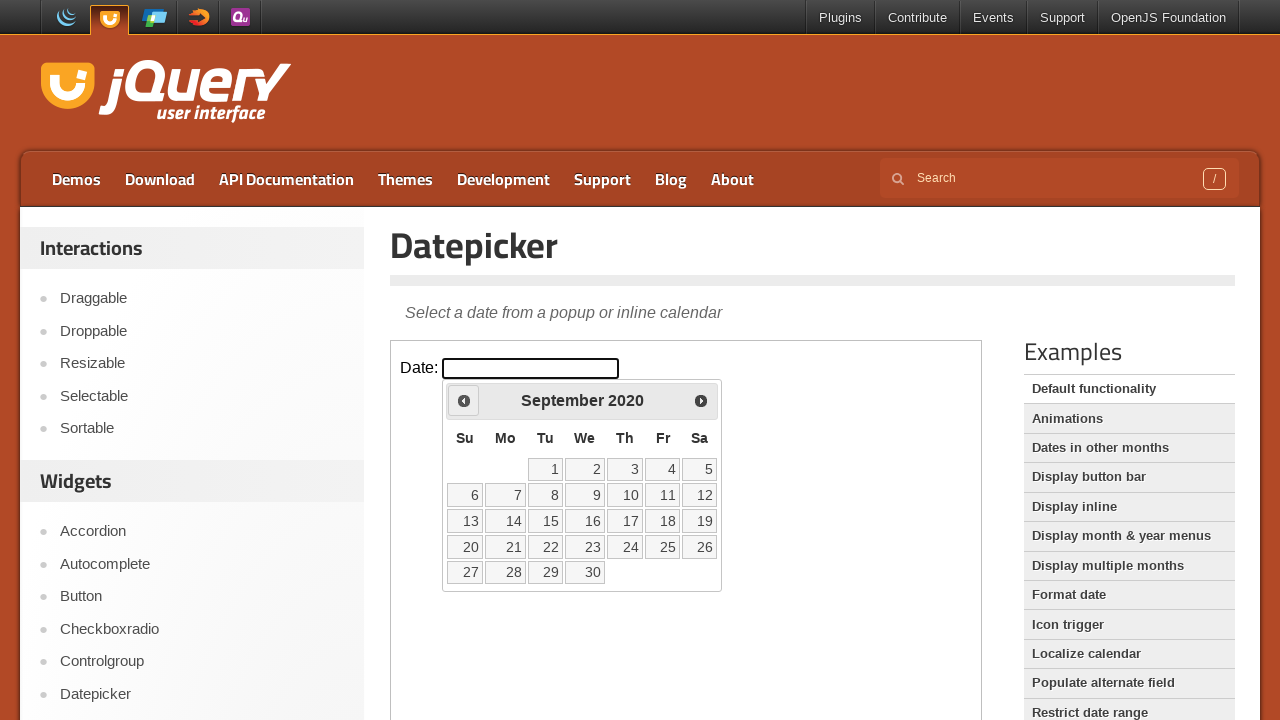

Clicked previous month button to navigate backwards from September 2020 at (464, 400) on iframe.demo-frame >> internal:control=enter-frame >> span.ui-icon-circle-triangl
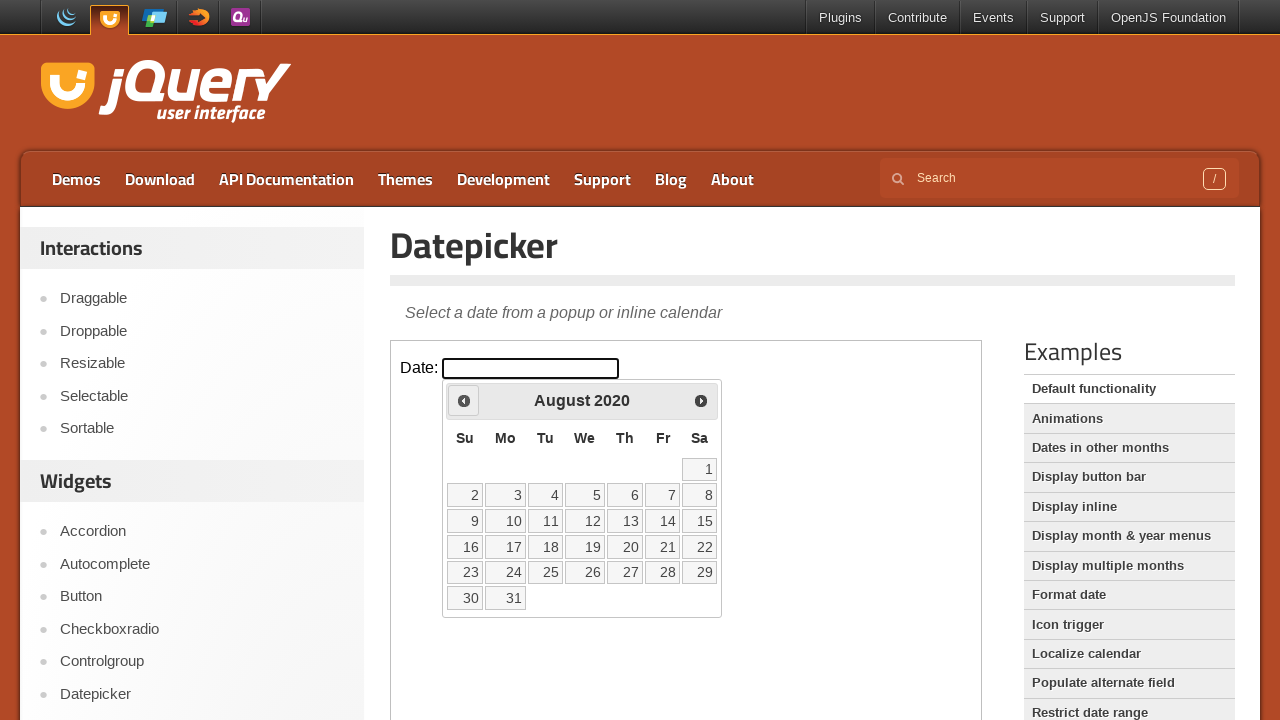

Waited for calendar to update after month navigation
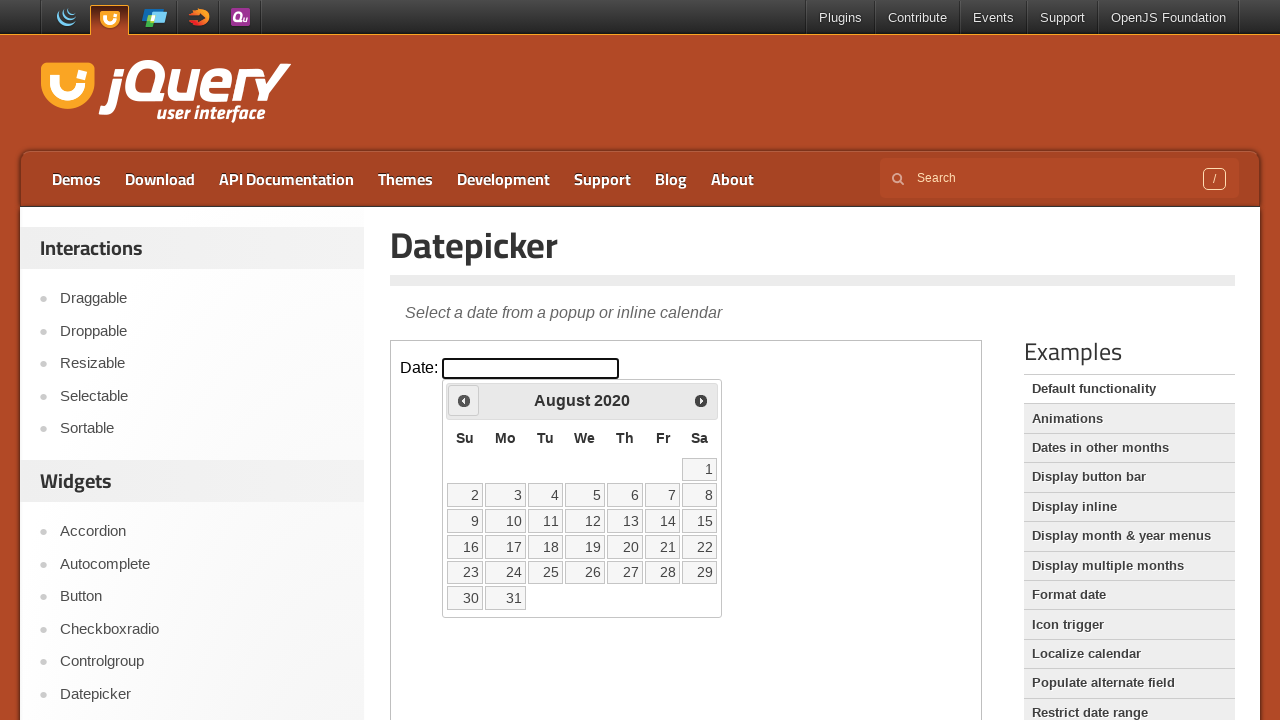

Retrieved current month 'August' and year '2020' from calendar
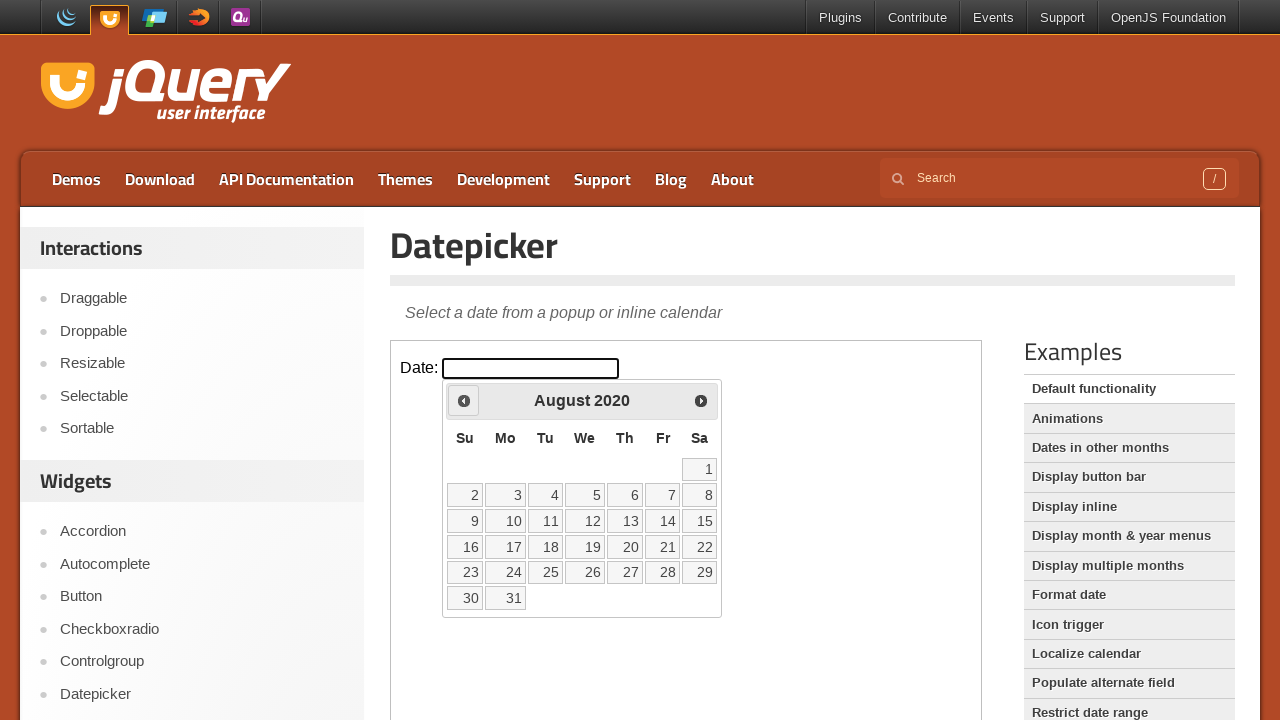

Clicked previous month button to navigate backwards from August 2020 at (464, 400) on iframe.demo-frame >> internal:control=enter-frame >> span.ui-icon-circle-triangl
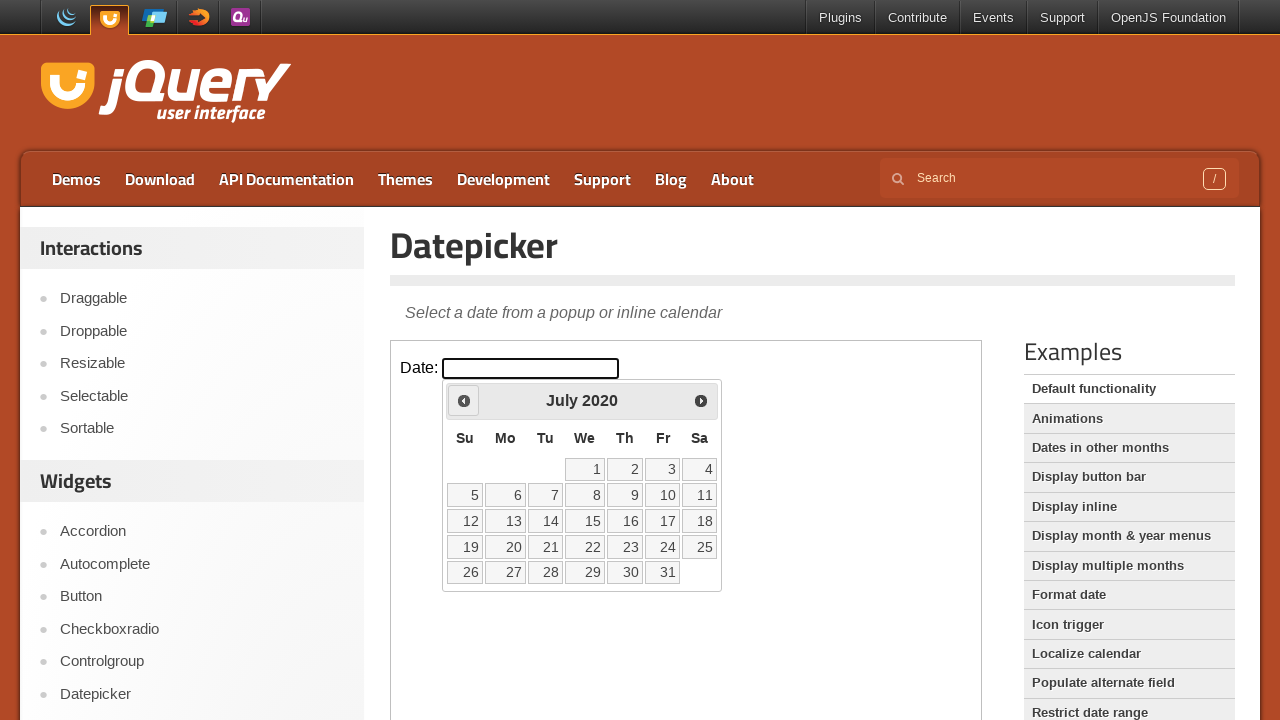

Waited for calendar to update after month navigation
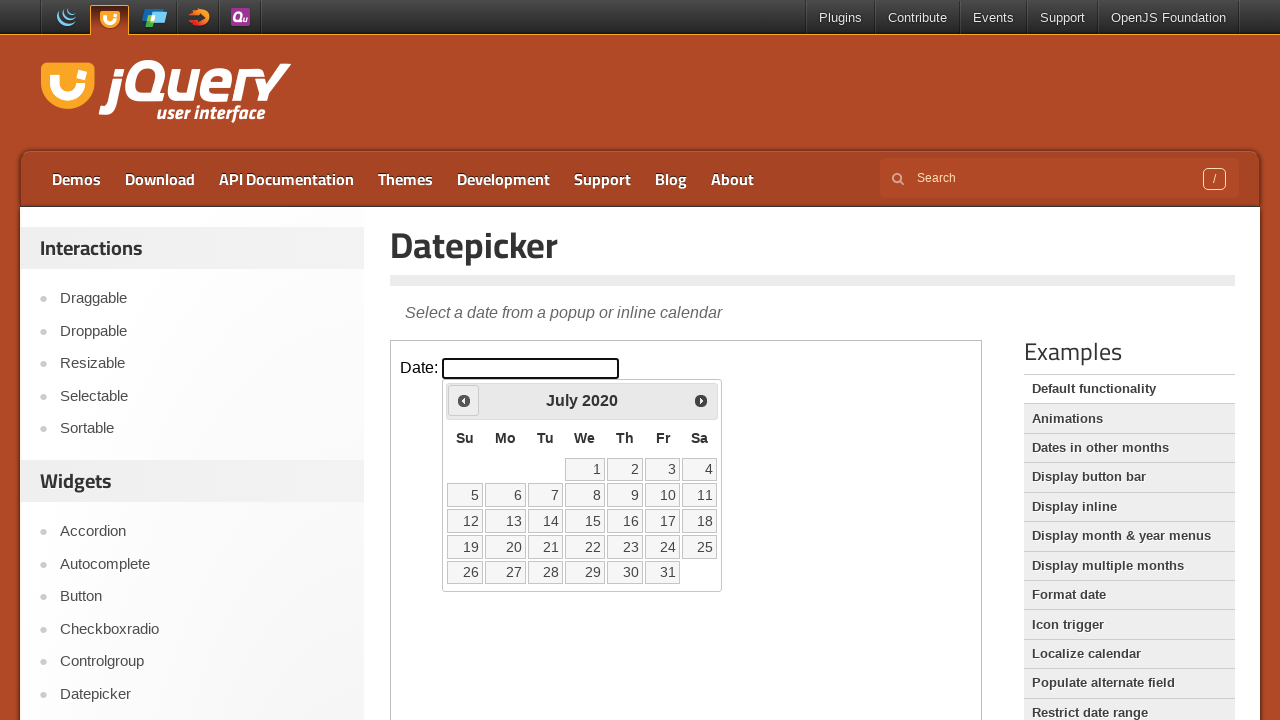

Retrieved current month 'July' and year '2020' from calendar
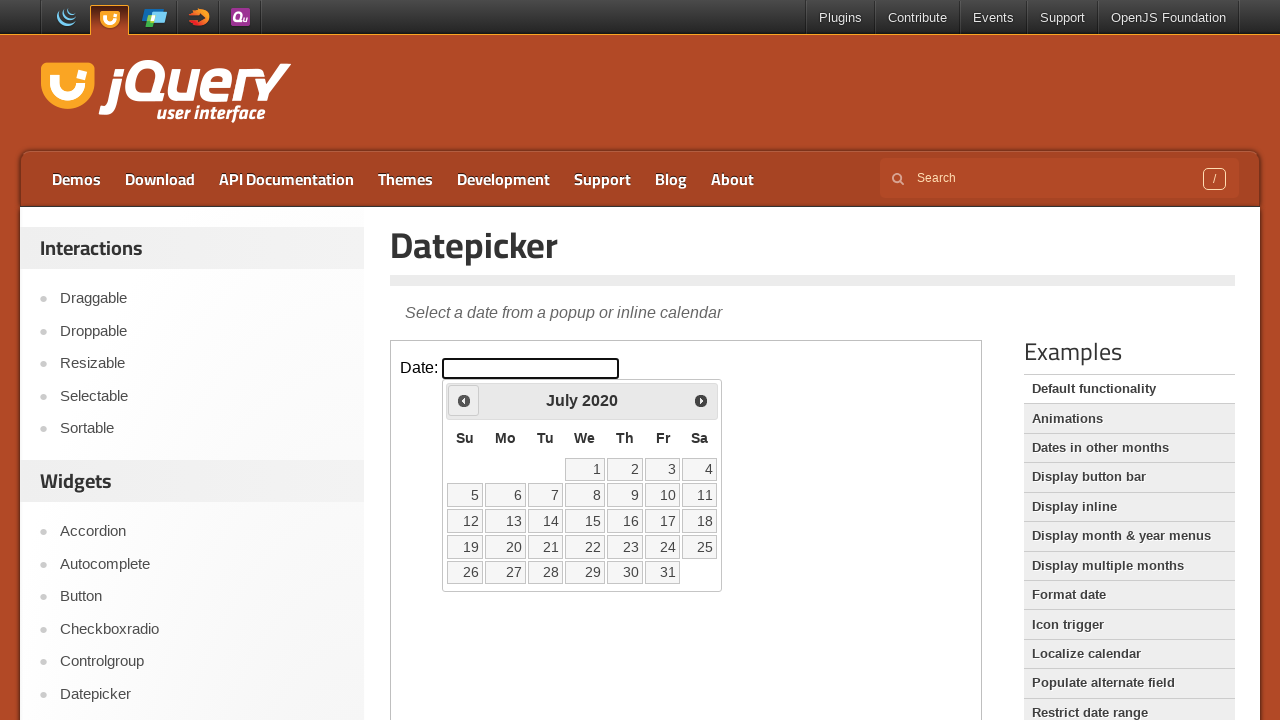

Clicked previous month button to navigate backwards from July 2020 at (464, 400) on iframe.demo-frame >> internal:control=enter-frame >> span.ui-icon-circle-triangl
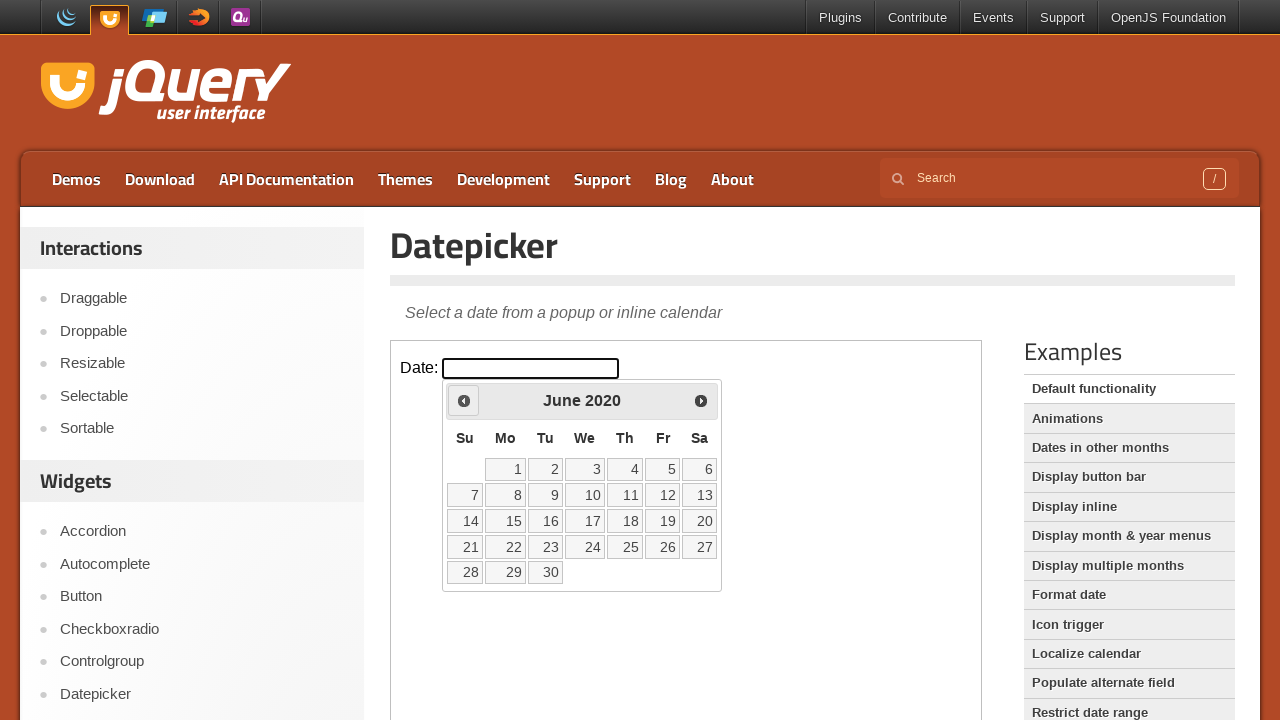

Waited for calendar to update after month navigation
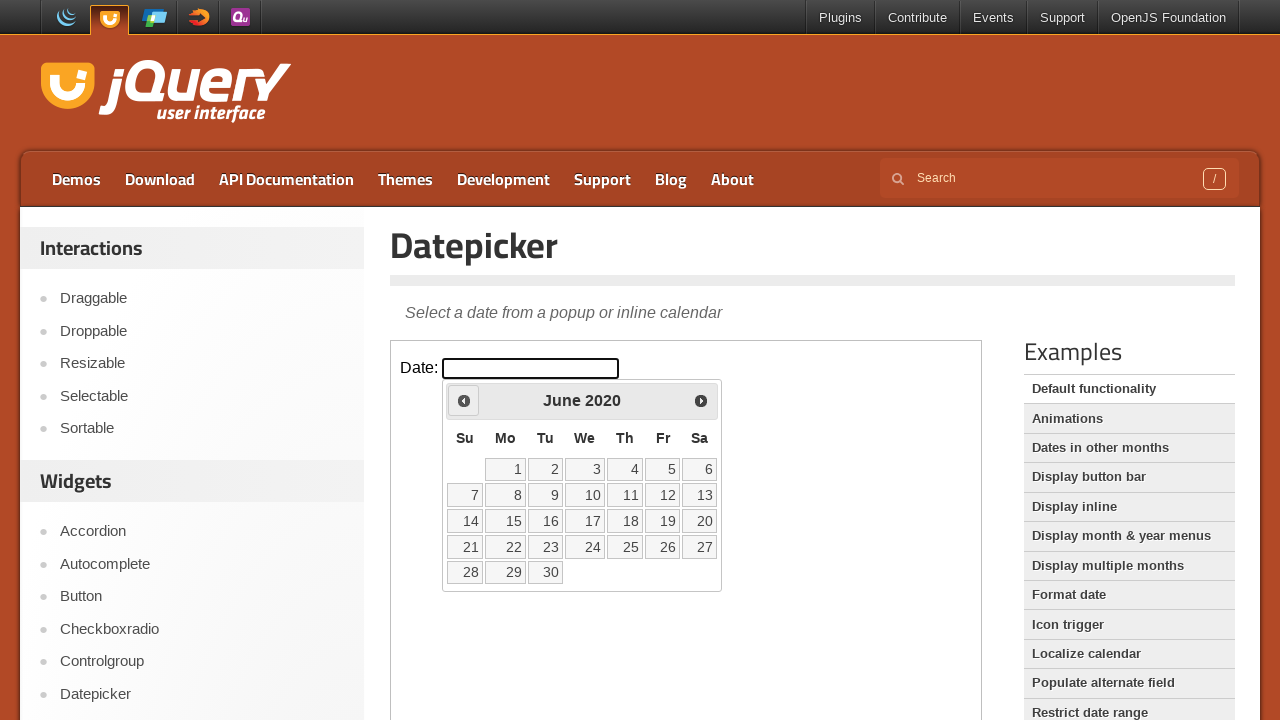

Retrieved current month 'June' and year '2020' from calendar
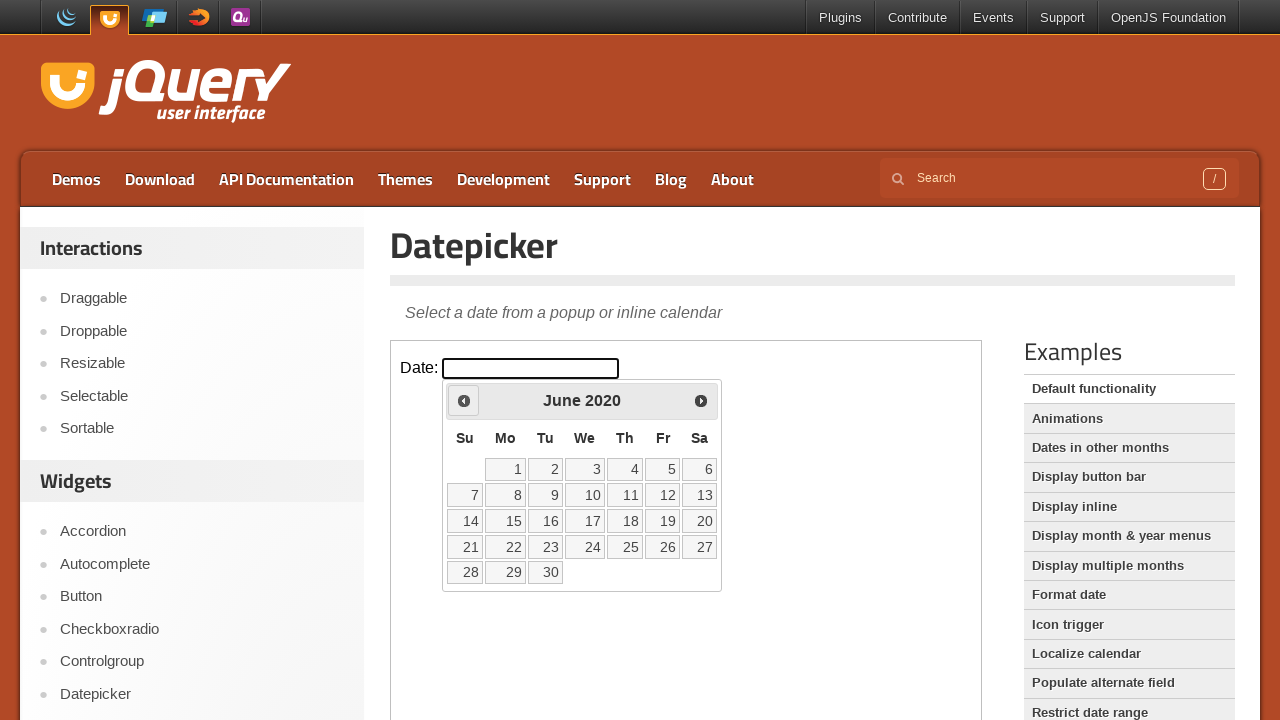

Clicked previous month button to navigate backwards from June 2020 at (464, 400) on iframe.demo-frame >> internal:control=enter-frame >> span.ui-icon-circle-triangl
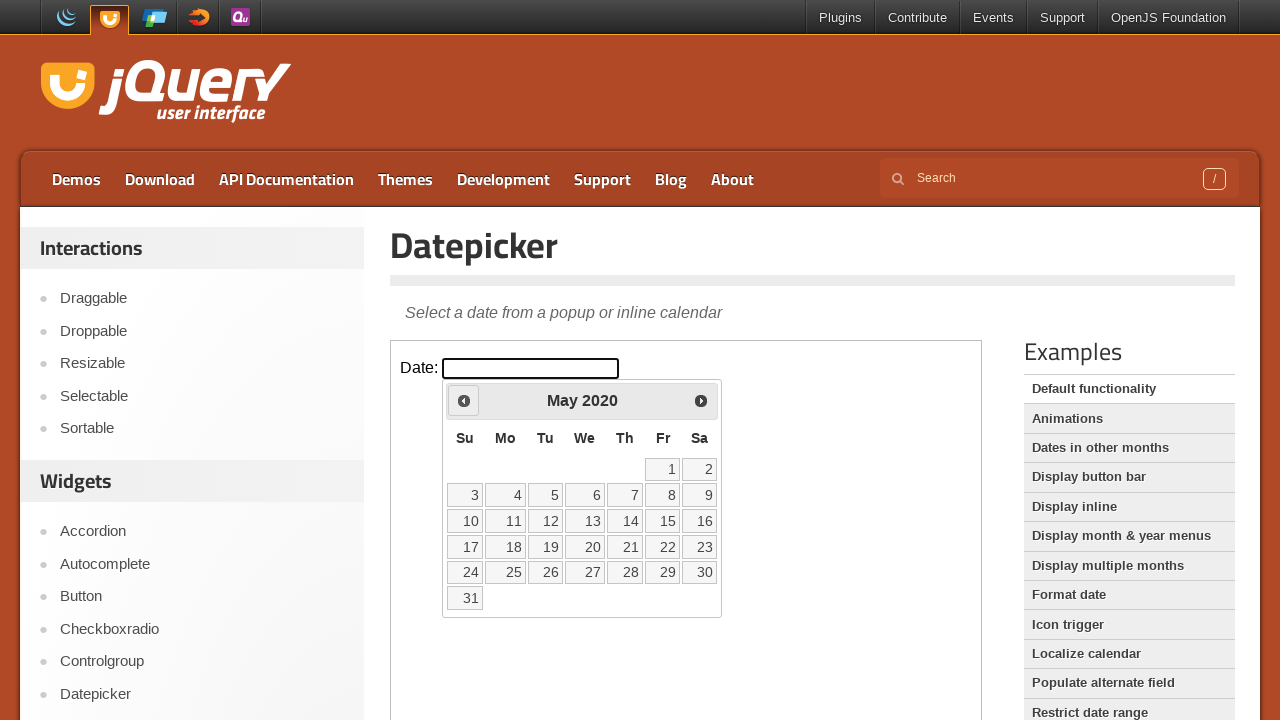

Waited for calendar to update after month navigation
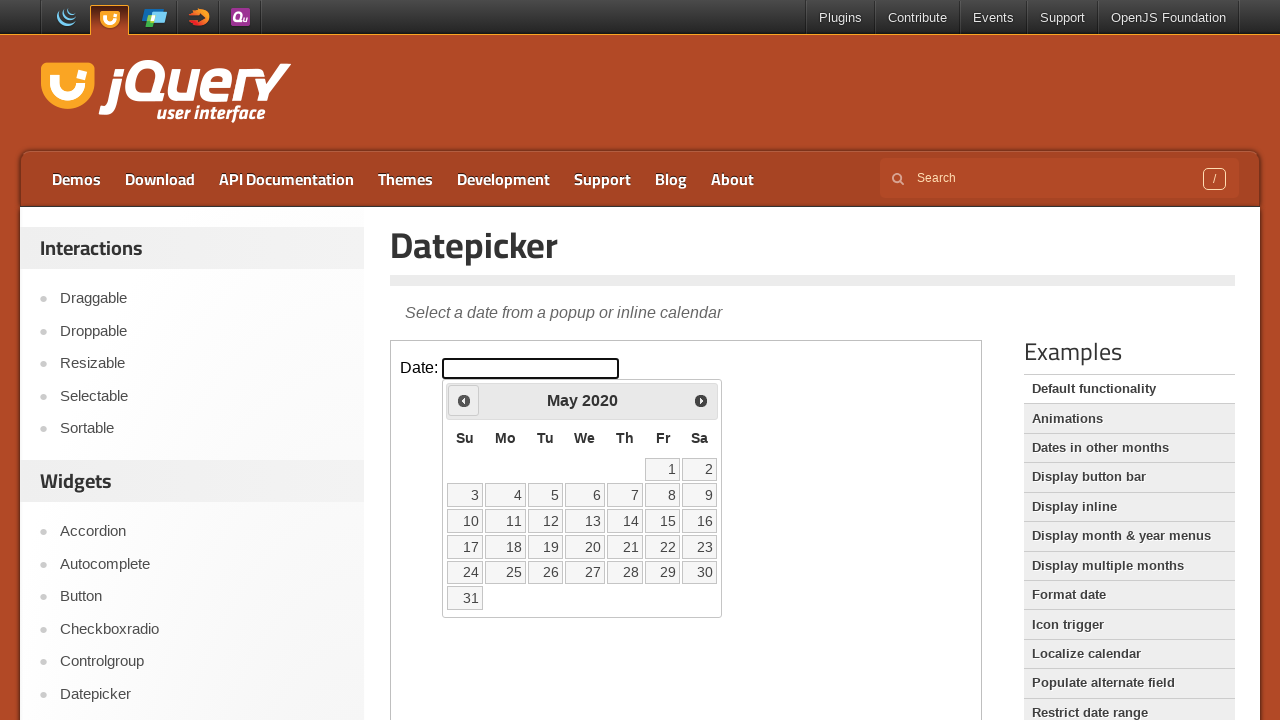

Retrieved current month 'May' and year '2020' from calendar
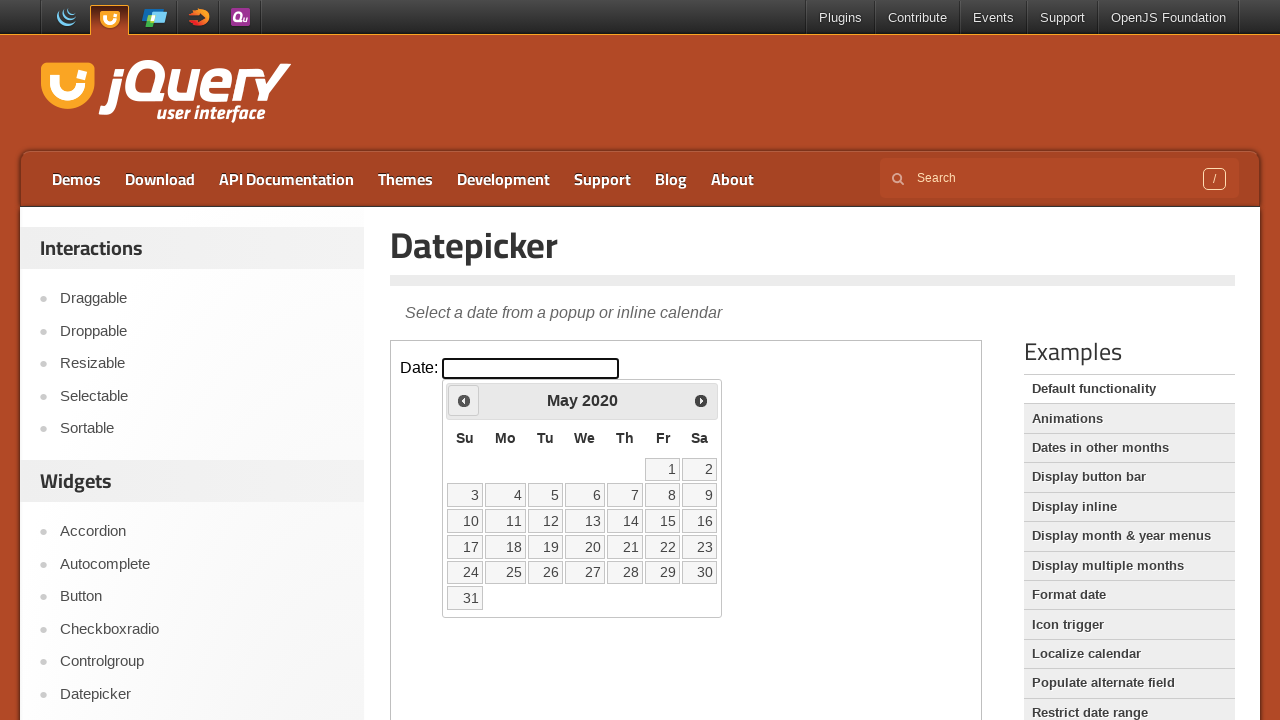

Clicked previous month button to navigate backwards from May 2020 at (464, 400) on iframe.demo-frame >> internal:control=enter-frame >> span.ui-icon-circle-triangl
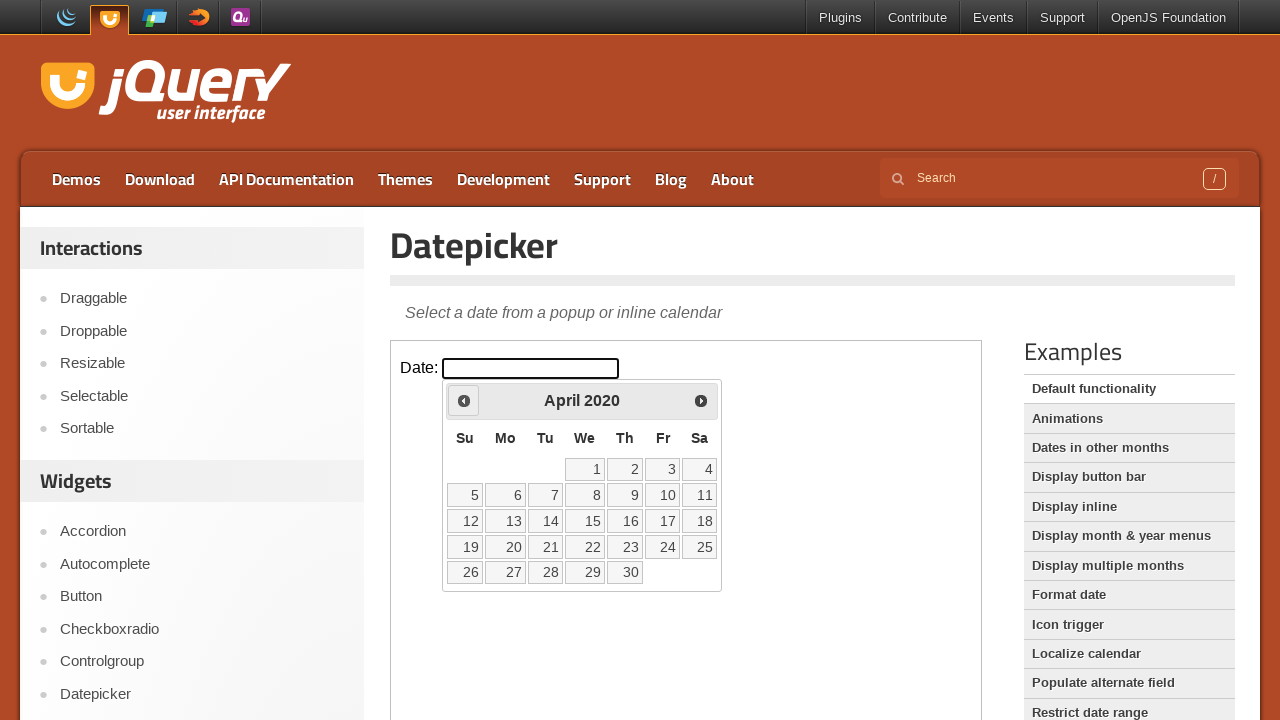

Waited for calendar to update after month navigation
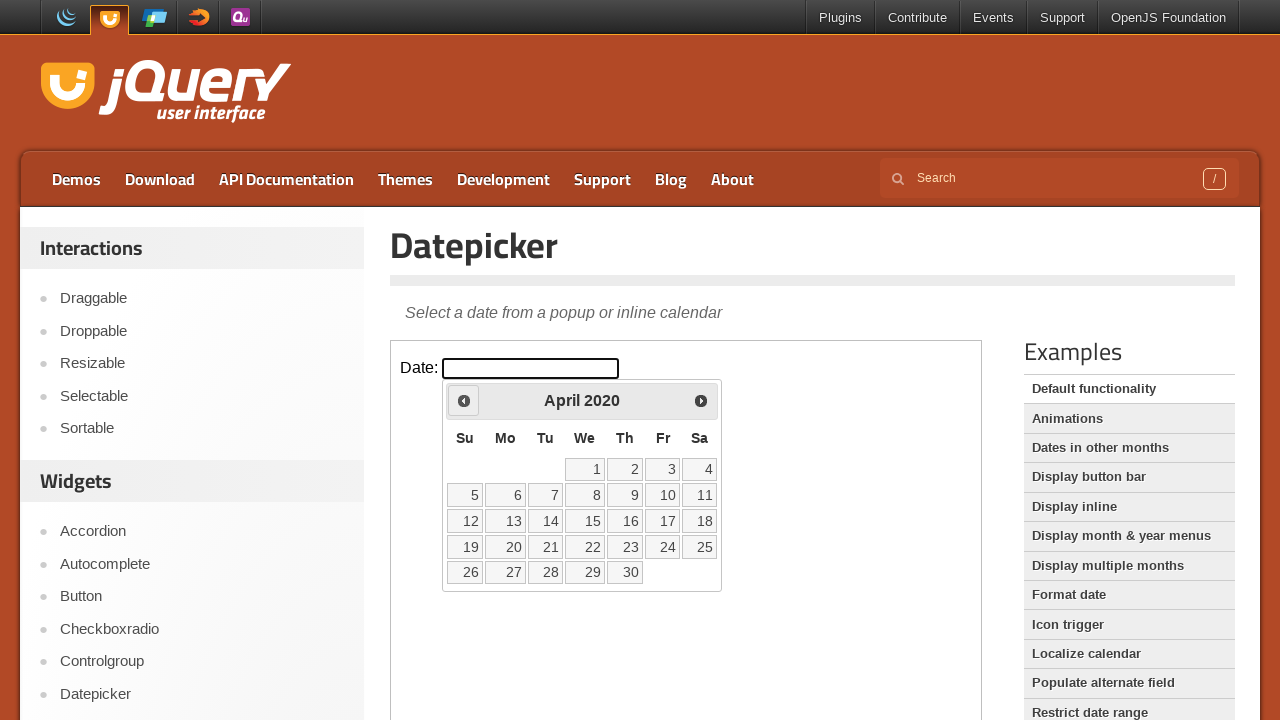

Retrieved current month 'April' and year '2020' from calendar
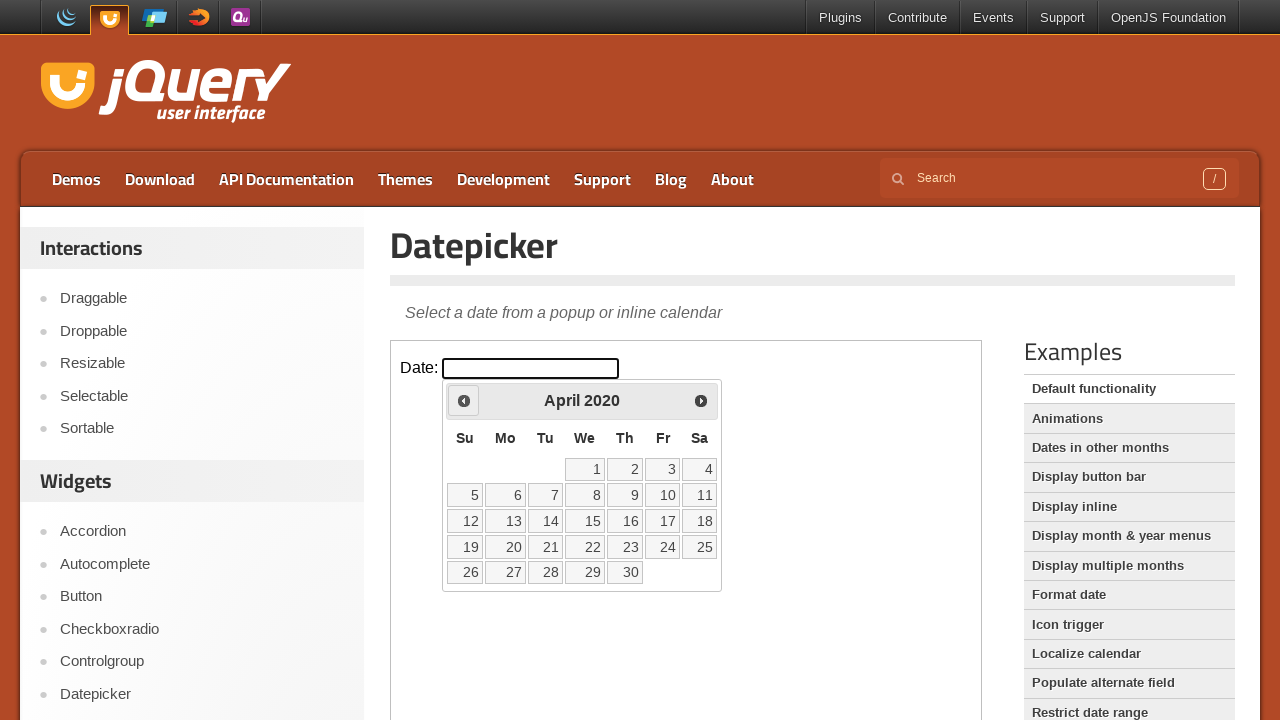

Clicked previous month button to navigate backwards from April 2020 at (464, 400) on iframe.demo-frame >> internal:control=enter-frame >> span.ui-icon-circle-triangl
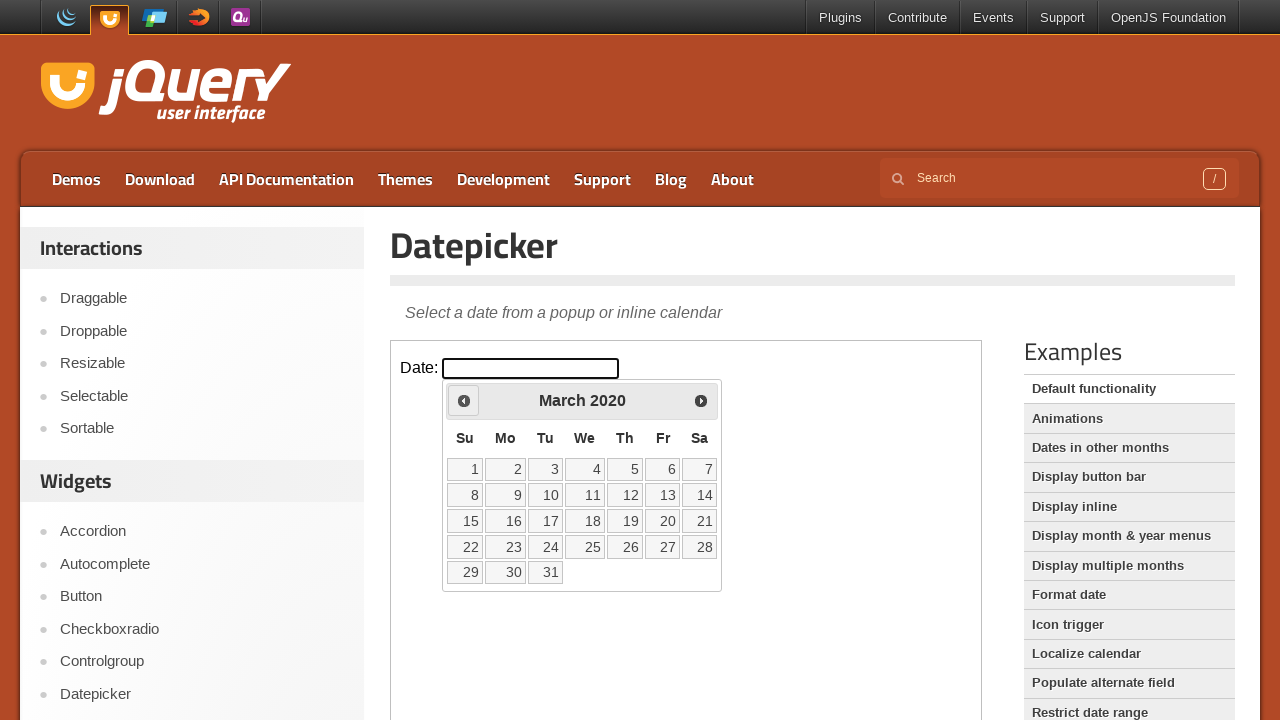

Waited for calendar to update after month navigation
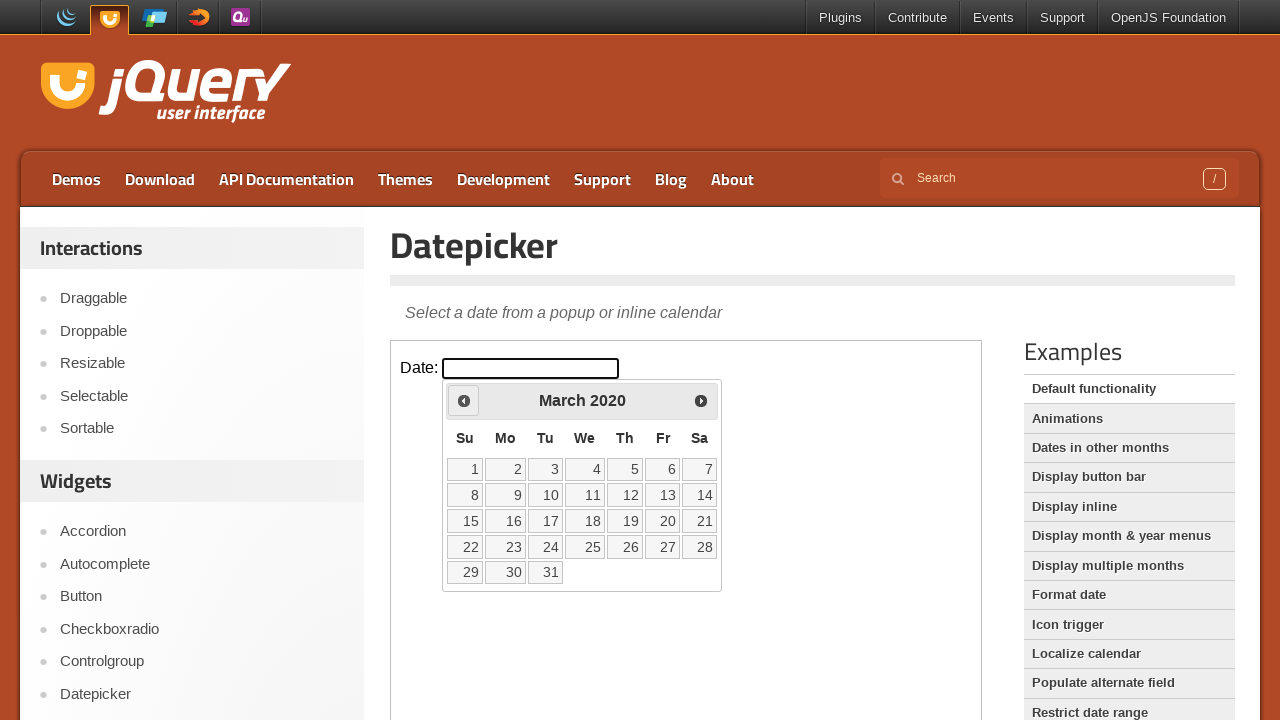

Retrieved current month 'March' and year '2020' from calendar
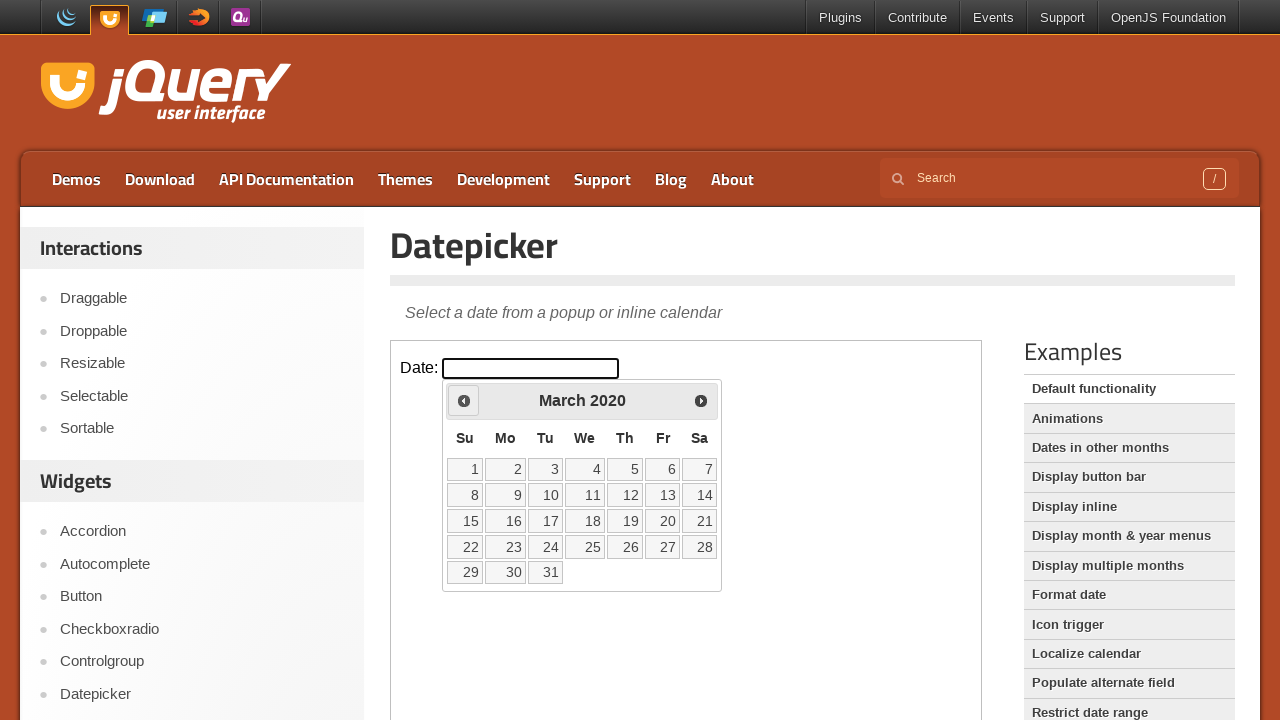

Clicked previous month button to navigate backwards from March 2020 at (464, 400) on iframe.demo-frame >> internal:control=enter-frame >> span.ui-icon-circle-triangl
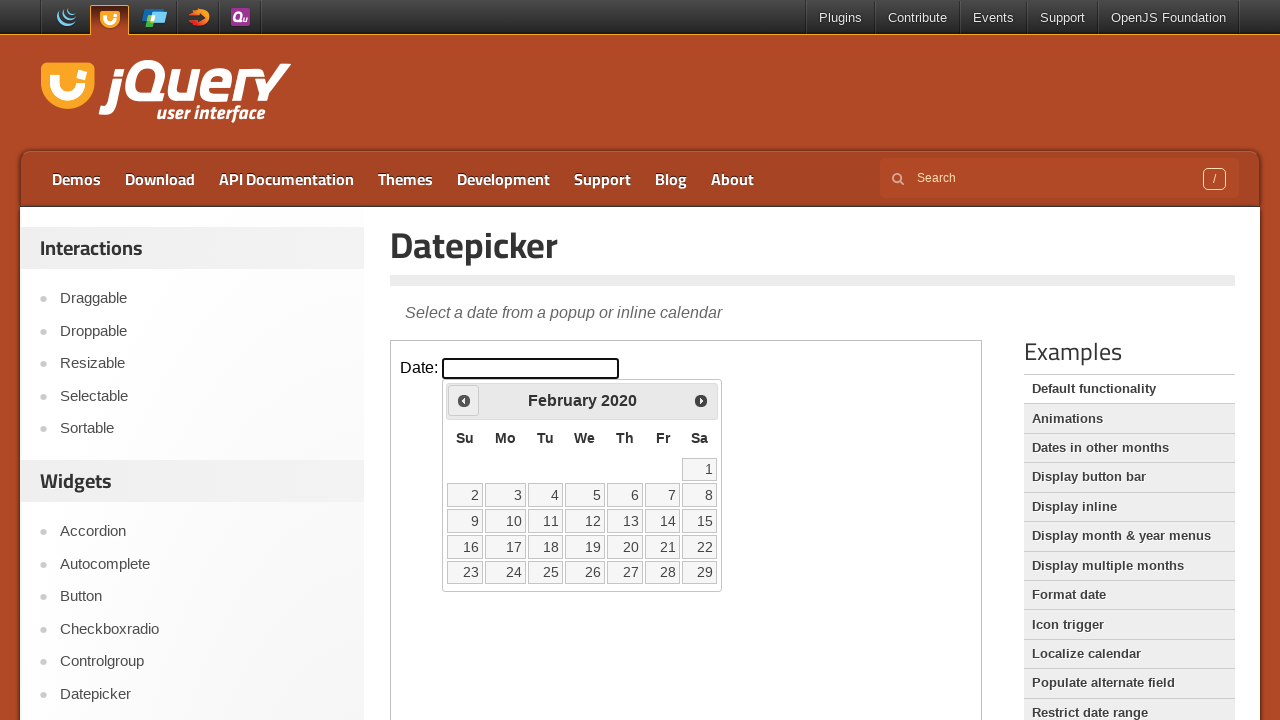

Waited for calendar to update after month navigation
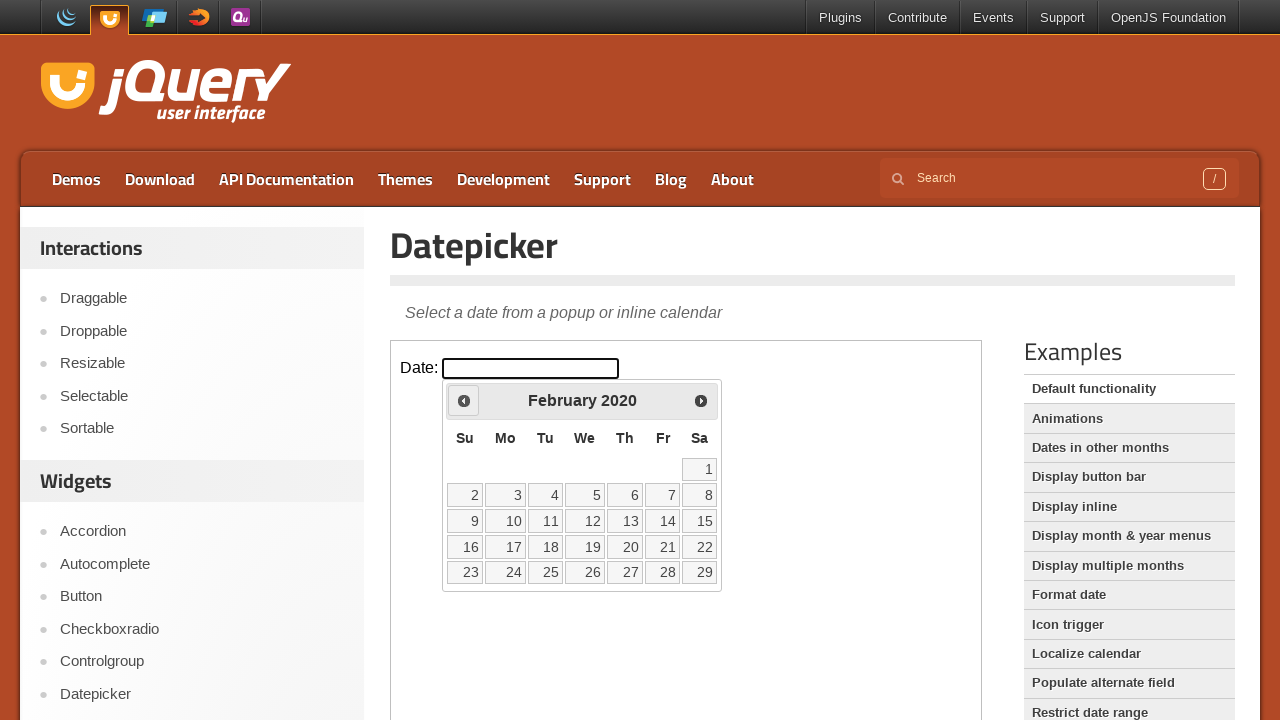

Retrieved current month 'February' and year '2020' from calendar
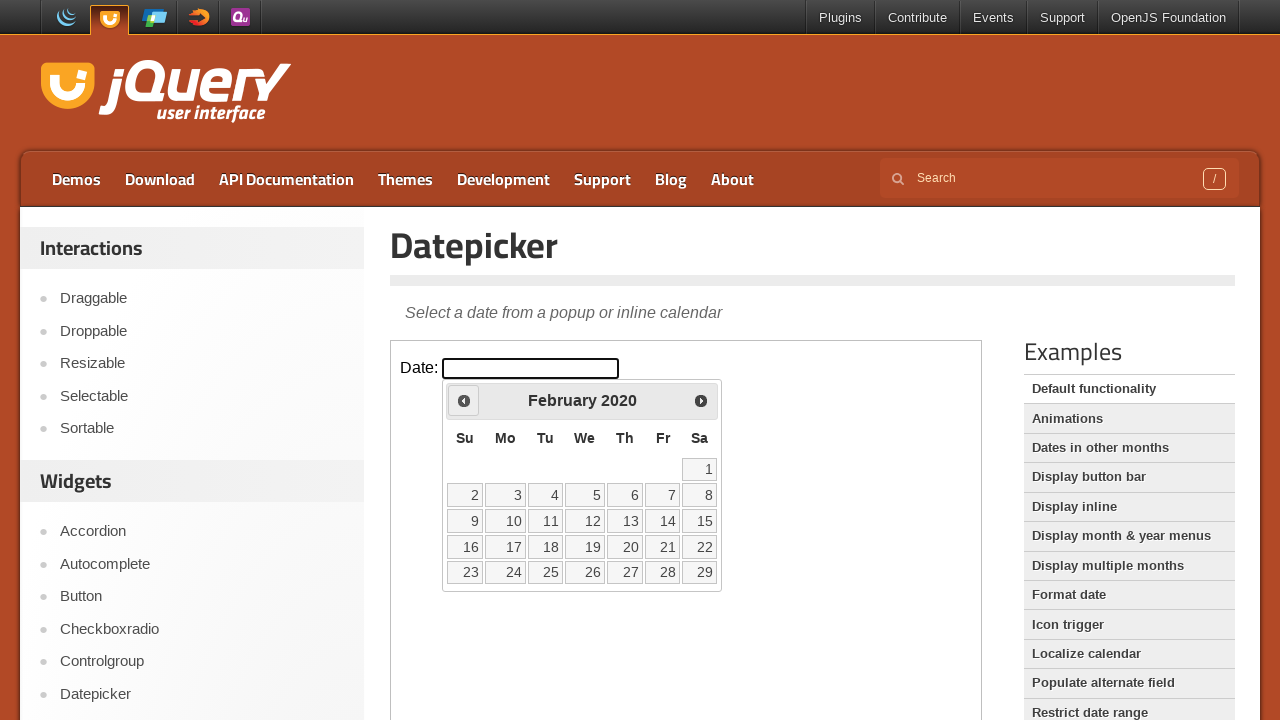

Clicked previous month button to navigate backwards from February 2020 at (464, 400) on iframe.demo-frame >> internal:control=enter-frame >> span.ui-icon-circle-triangl
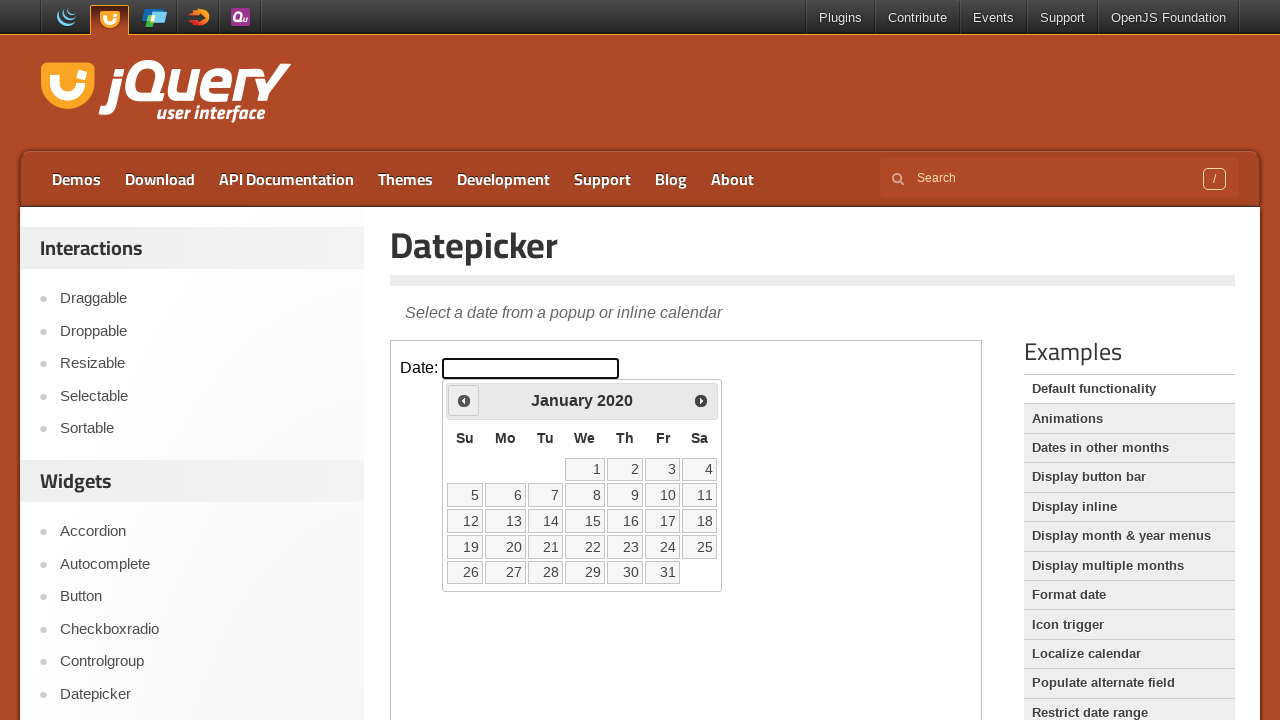

Waited for calendar to update after month navigation
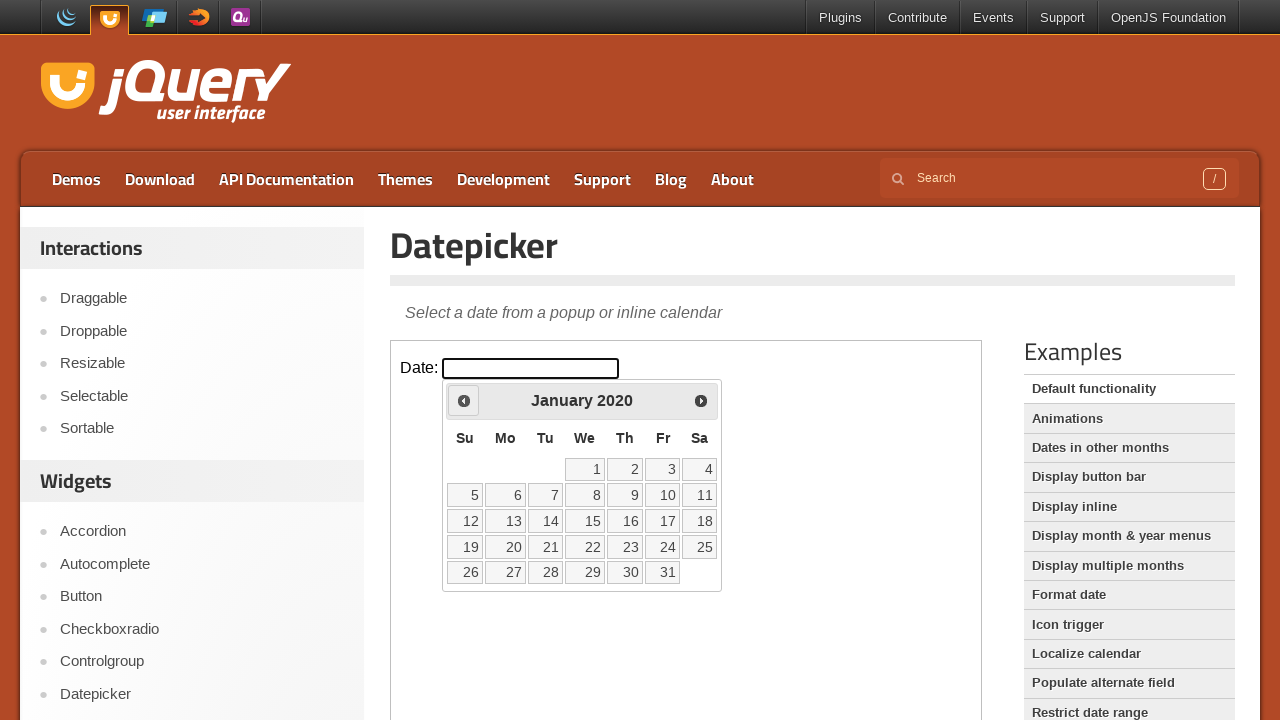

Retrieved current month 'January' and year '2020' from calendar
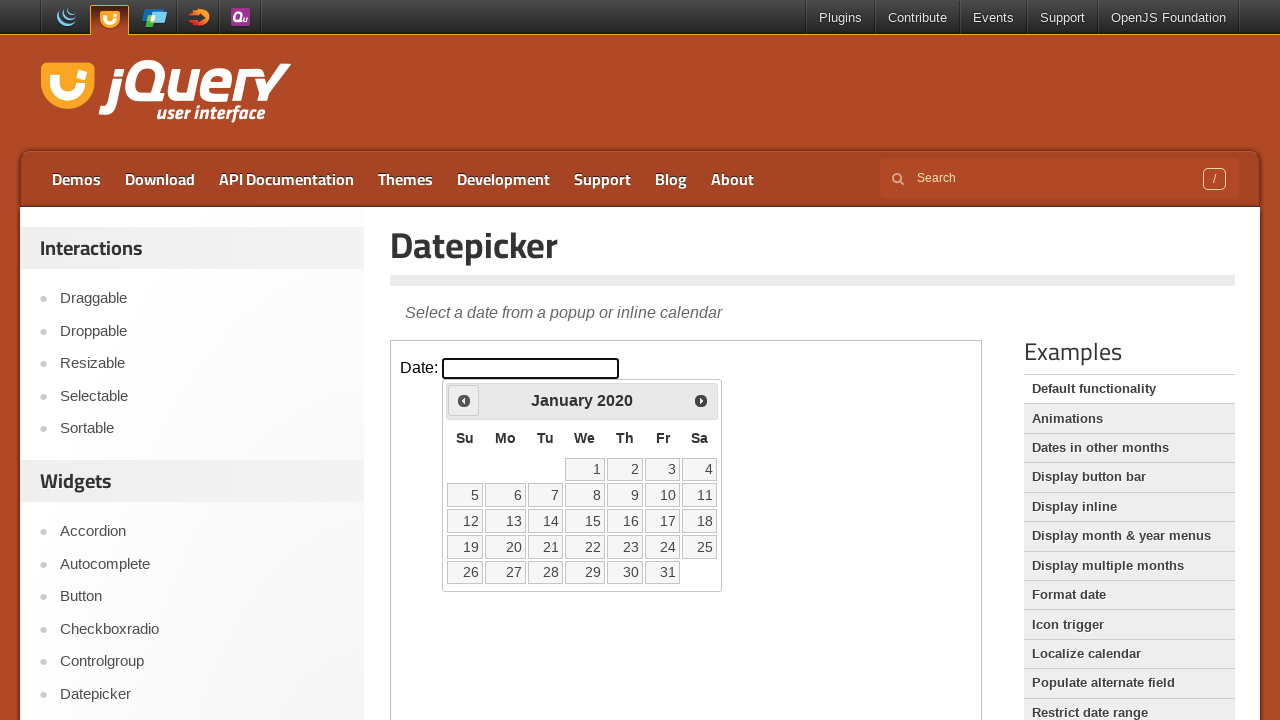

Clicked previous month button to navigate backwards from January 2020 at (464, 400) on iframe.demo-frame >> internal:control=enter-frame >> span.ui-icon-circle-triangl
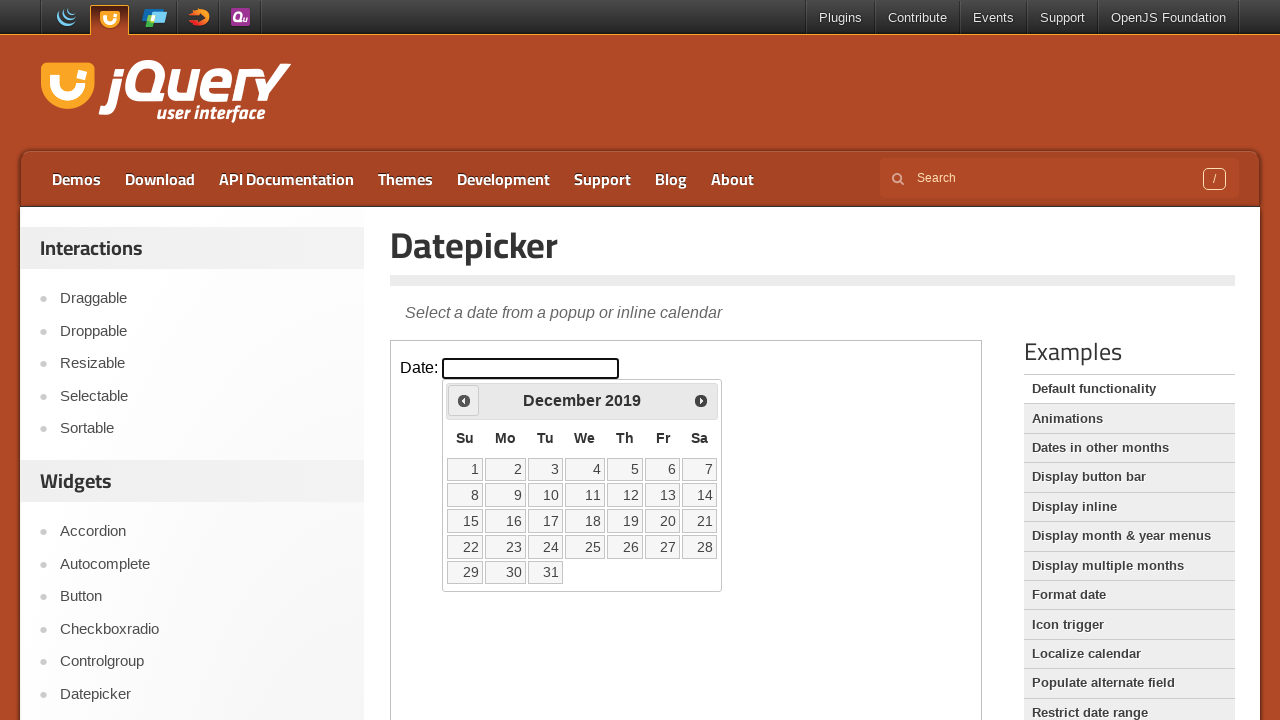

Waited for calendar to update after month navigation
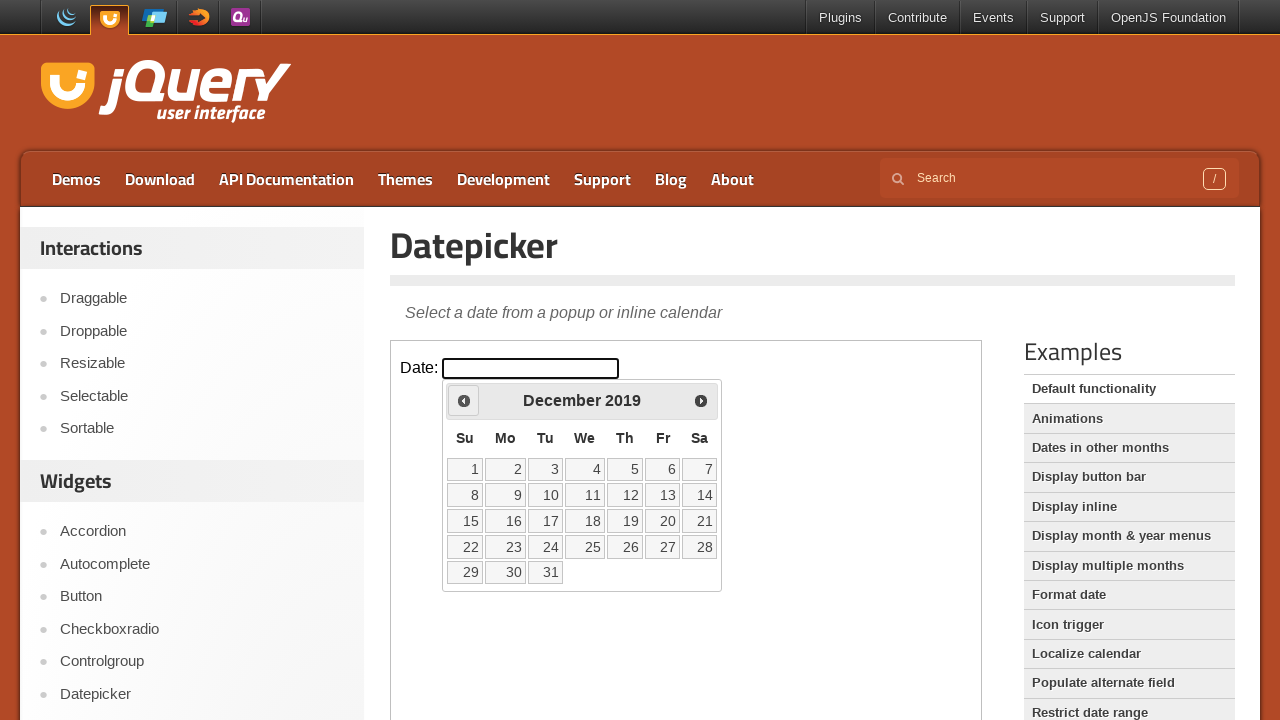

Retrieved current month 'December' and year '2019' from calendar
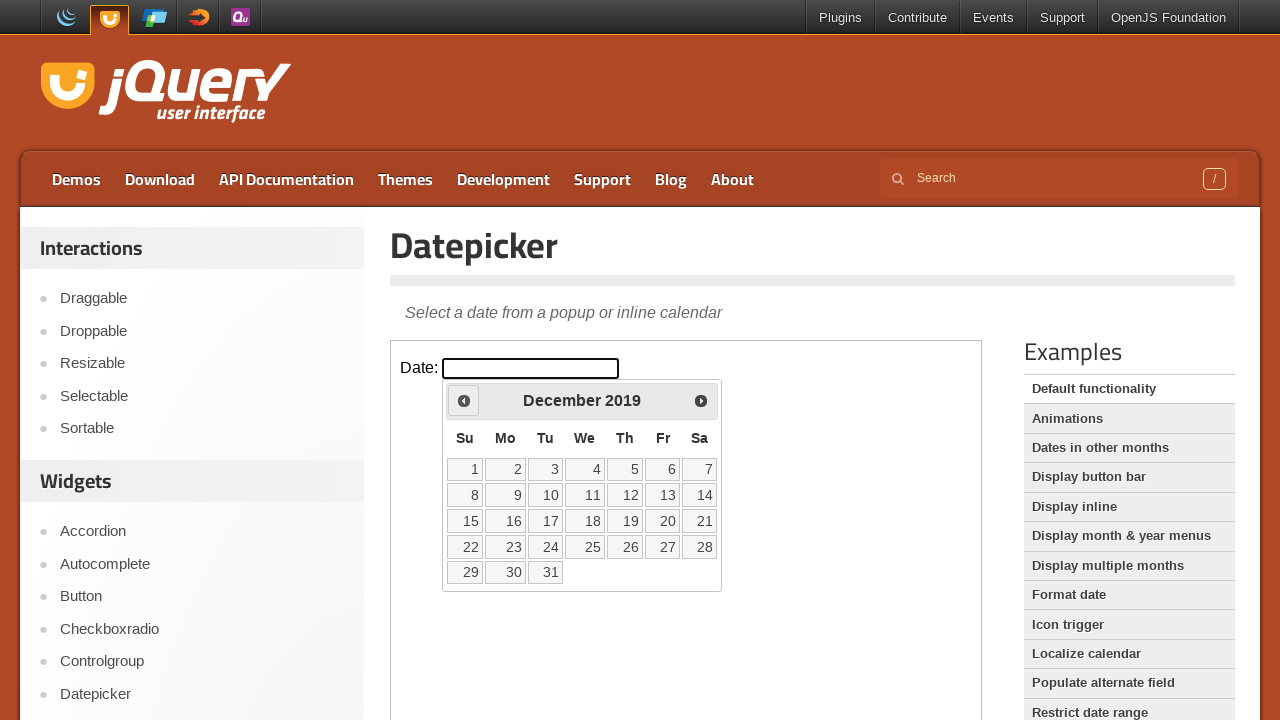

Clicked previous month button to navigate backwards from December 2019 at (464, 400) on iframe.demo-frame >> internal:control=enter-frame >> span.ui-icon-circle-triangl
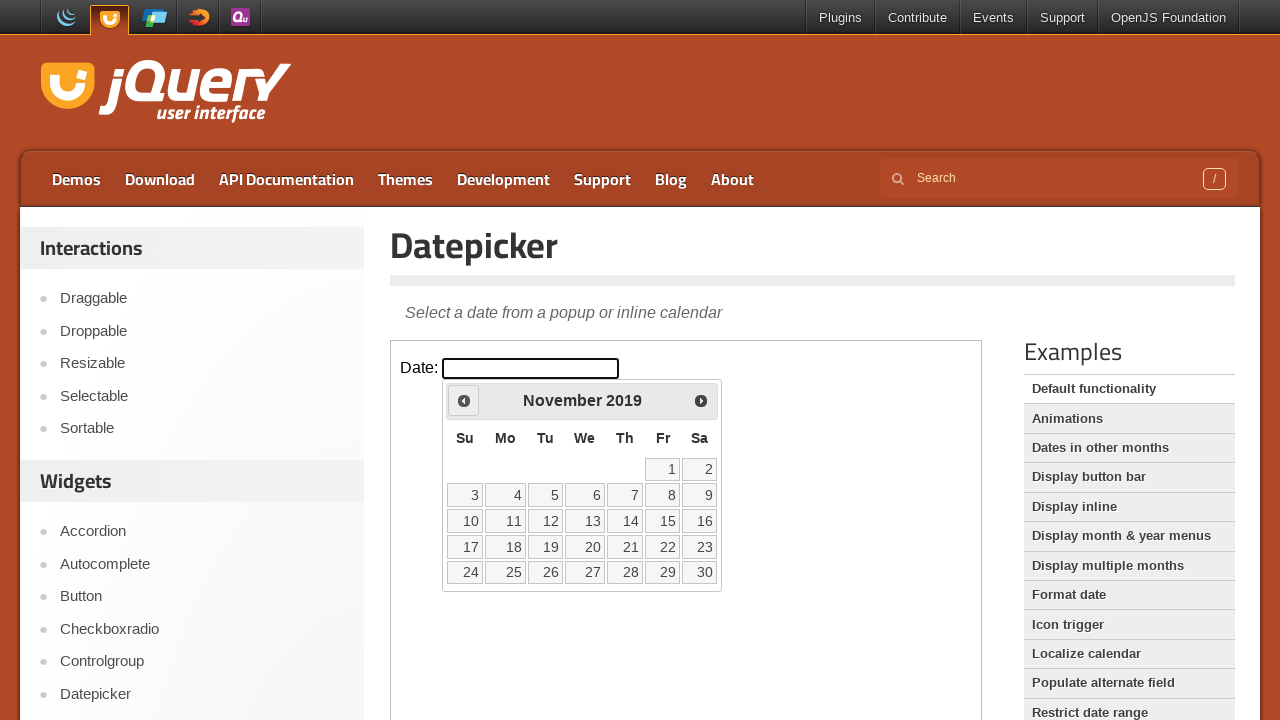

Waited for calendar to update after month navigation
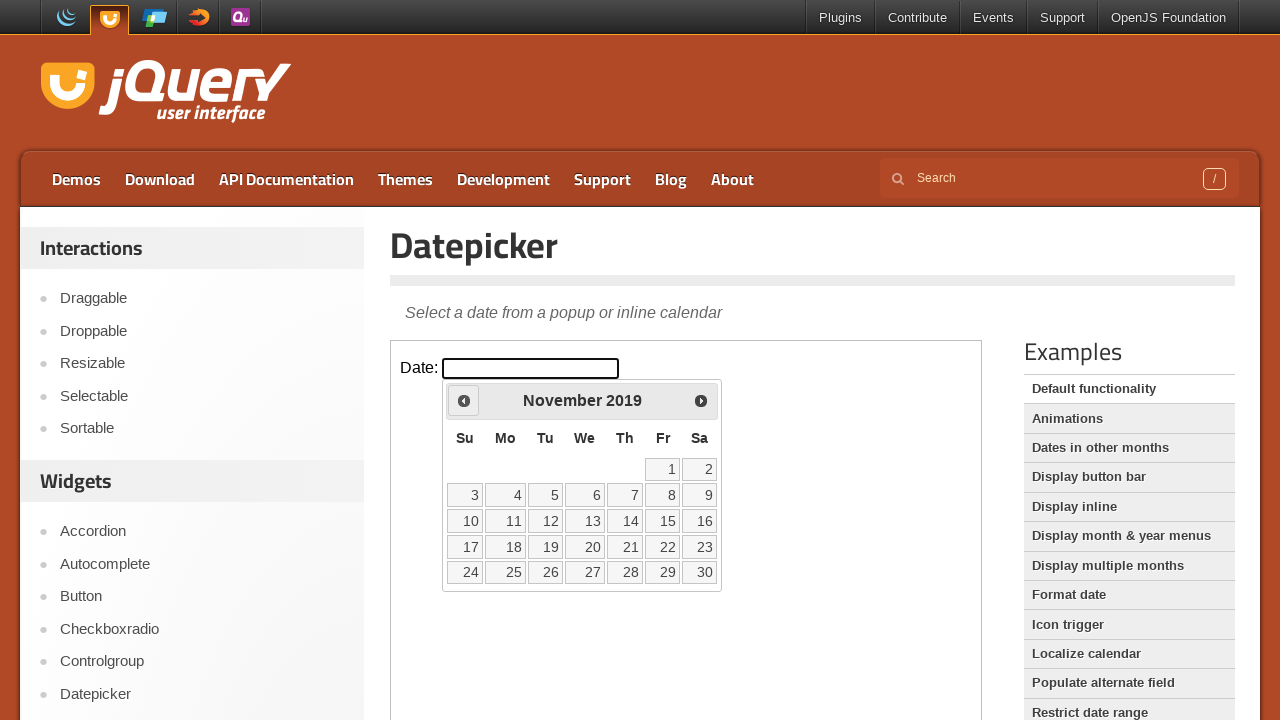

Retrieved current month 'November' and year '2019' from calendar
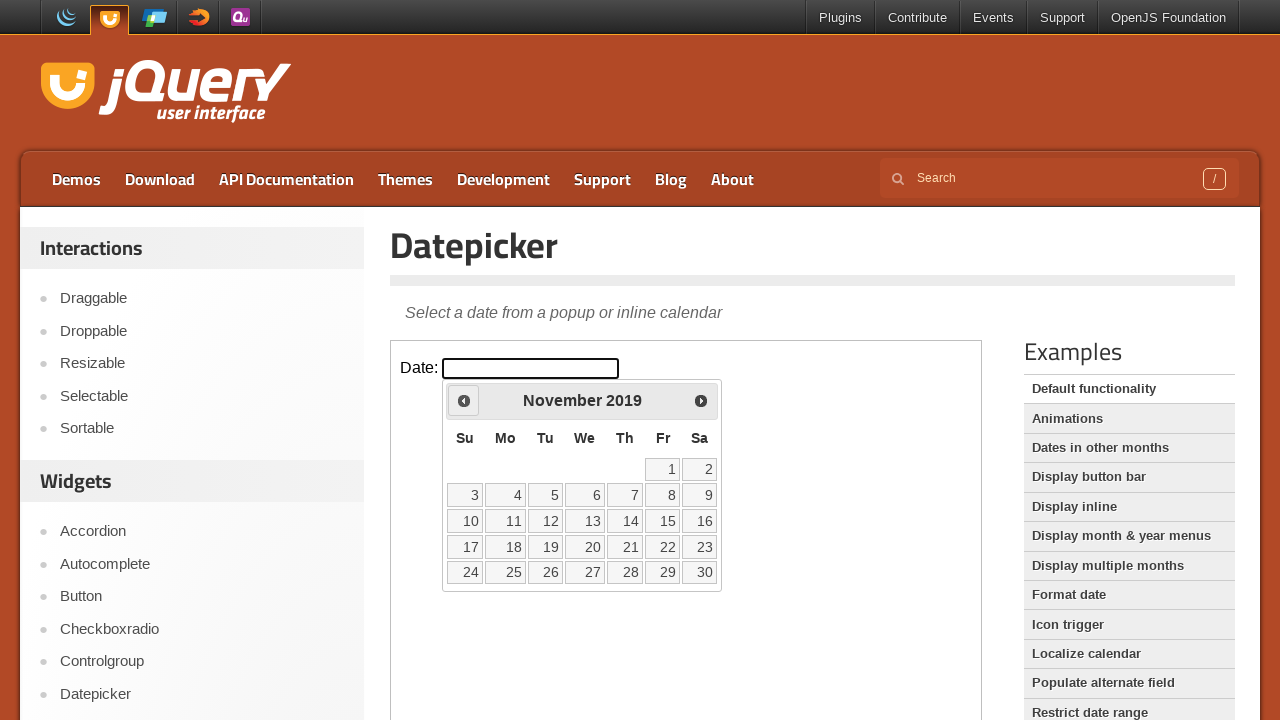

Clicked previous month button to navigate backwards from November 2019 at (464, 400) on iframe.demo-frame >> internal:control=enter-frame >> span.ui-icon-circle-triangl
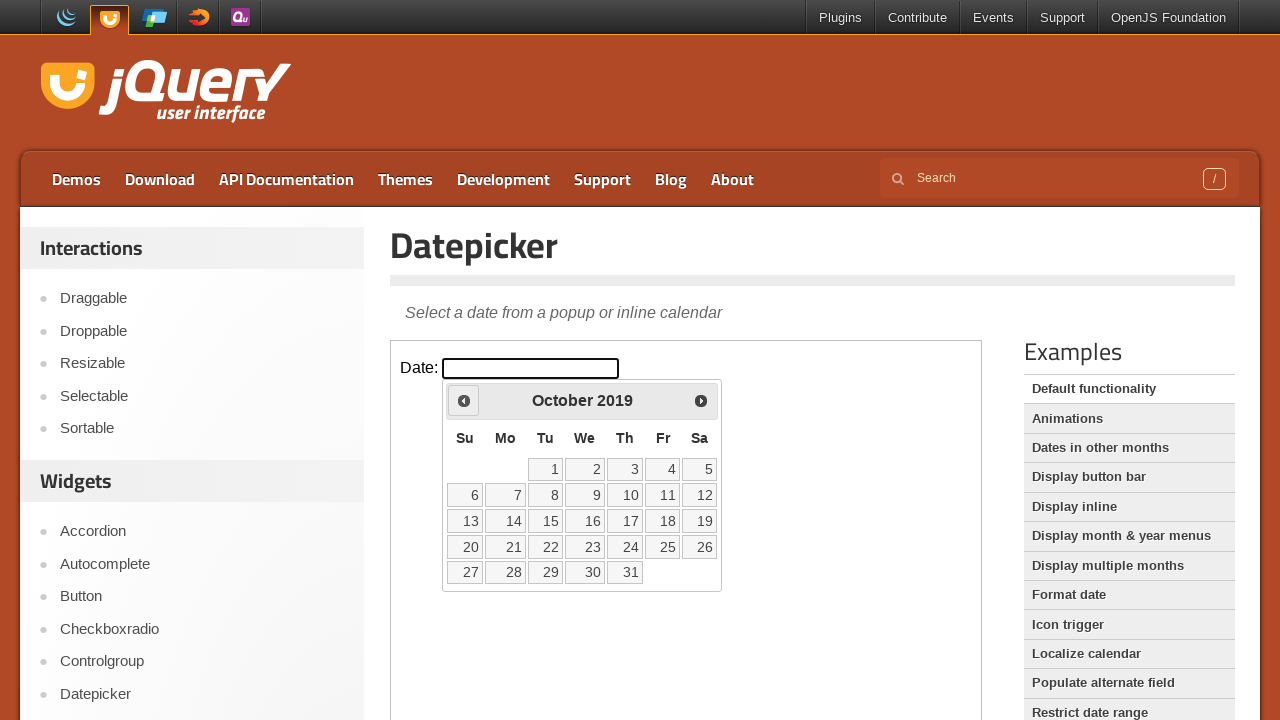

Waited for calendar to update after month navigation
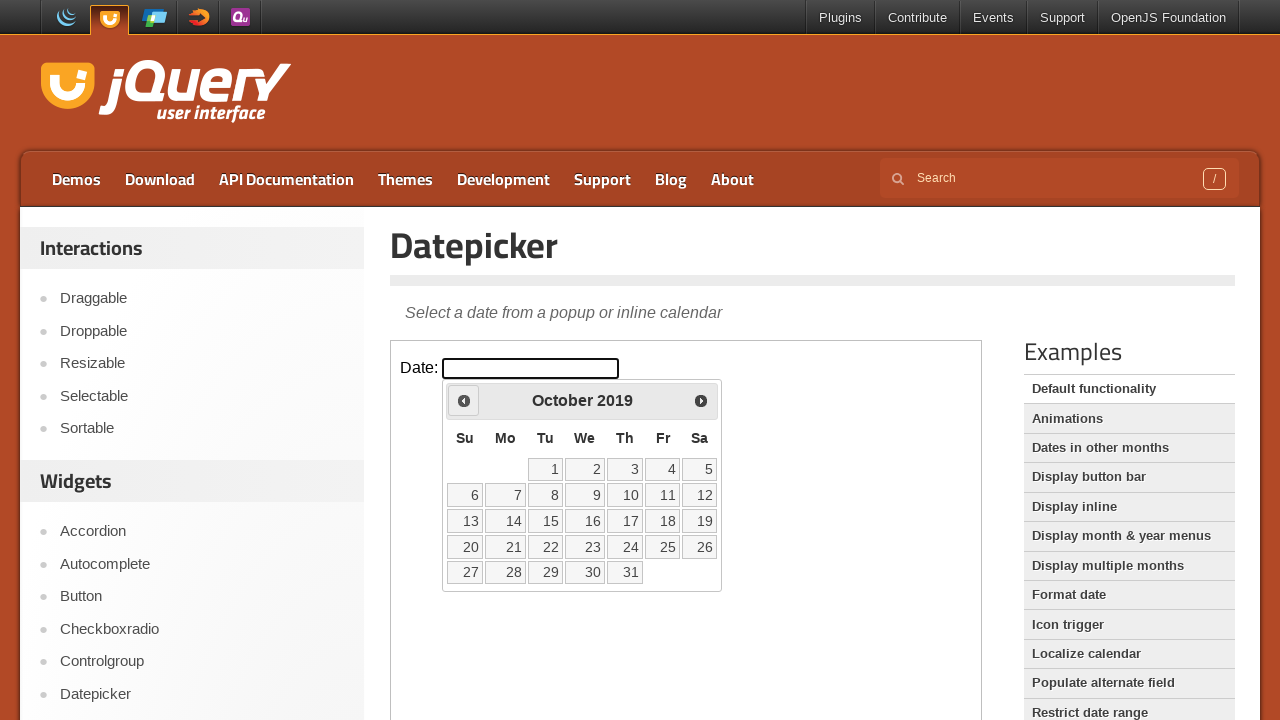

Retrieved current month 'October' and year '2019' from calendar
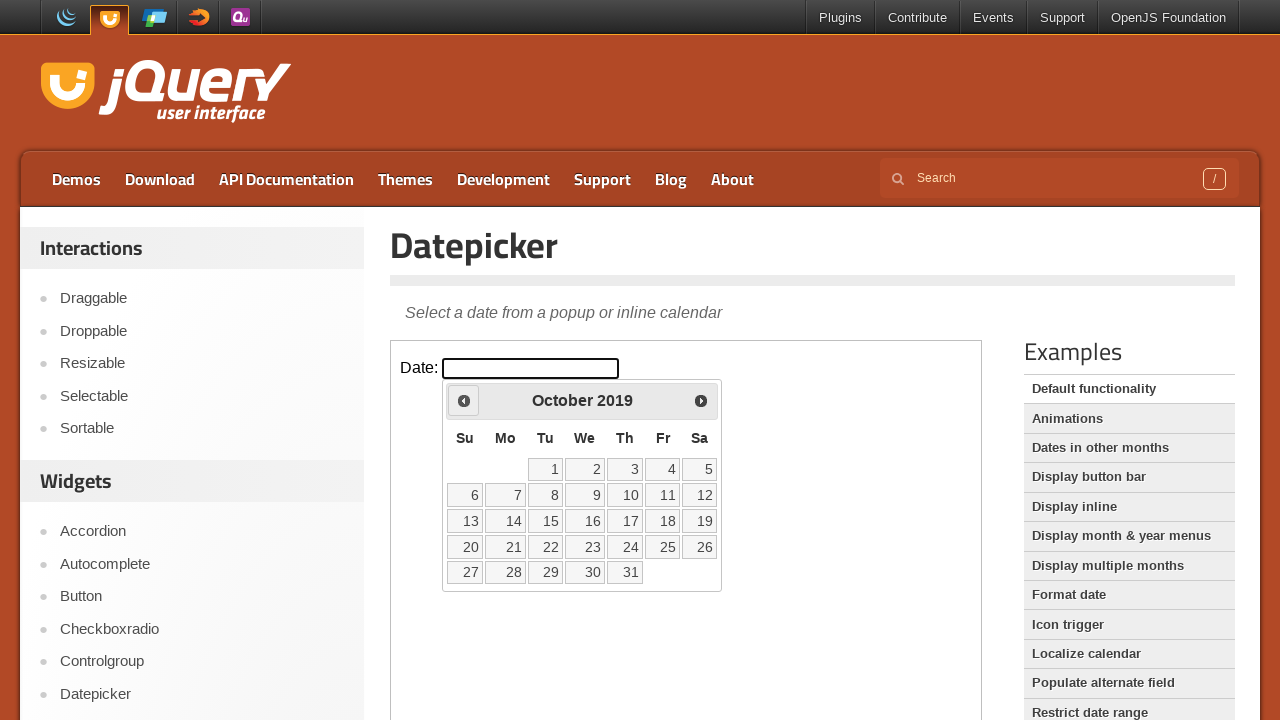

Clicked previous month button to navigate backwards from October 2019 at (464, 400) on iframe.demo-frame >> internal:control=enter-frame >> span.ui-icon-circle-triangl
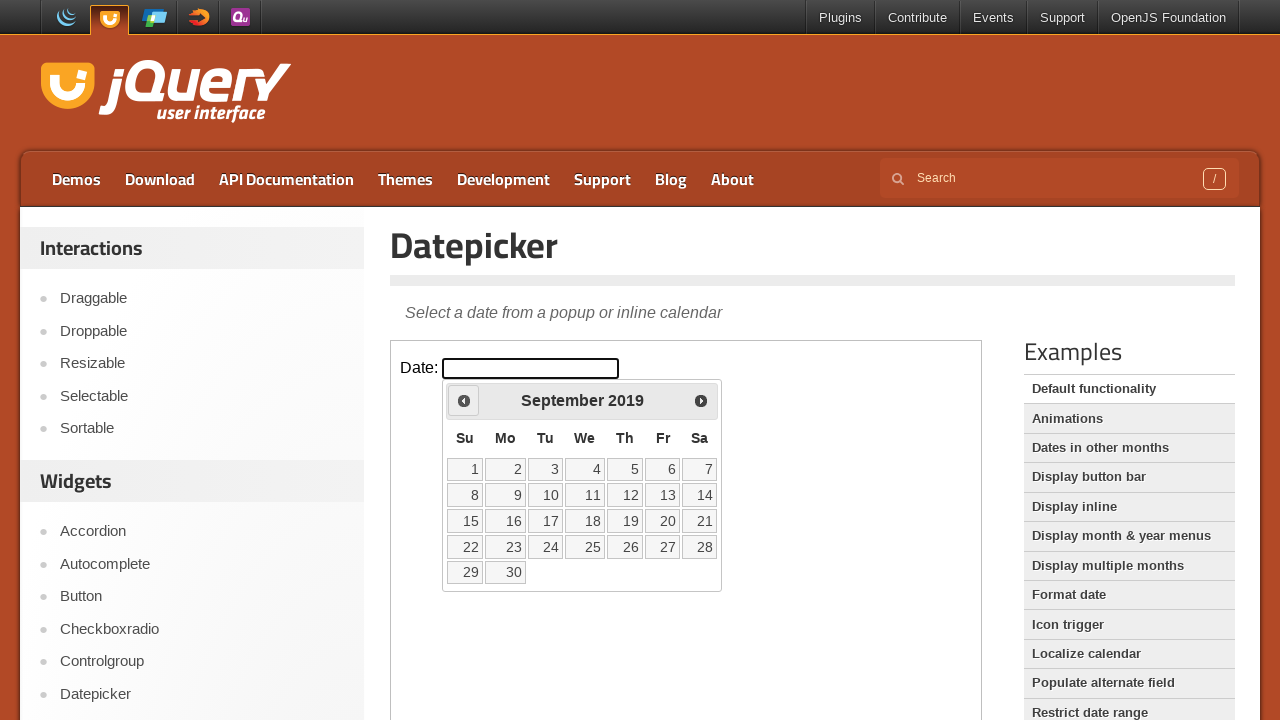

Waited for calendar to update after month navigation
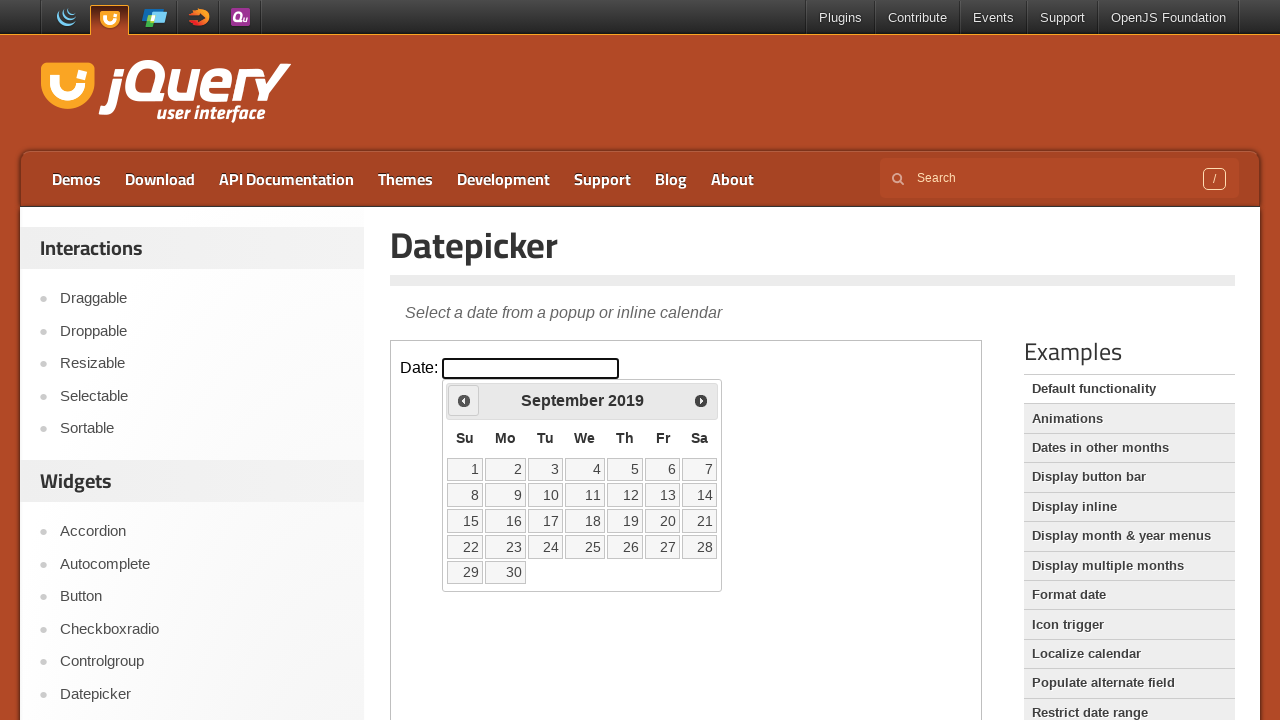

Retrieved current month 'September' and year '2019' from calendar
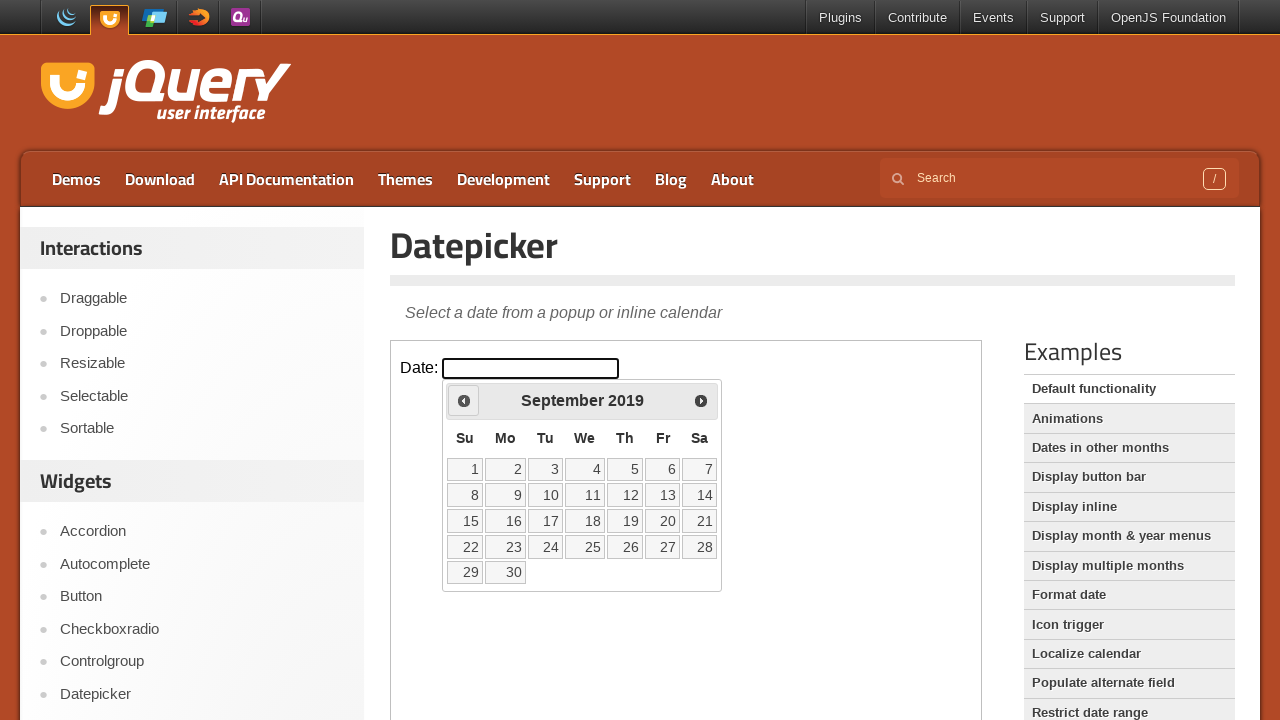

Clicked previous month button to navigate backwards from September 2019 at (464, 400) on iframe.demo-frame >> internal:control=enter-frame >> span.ui-icon-circle-triangl
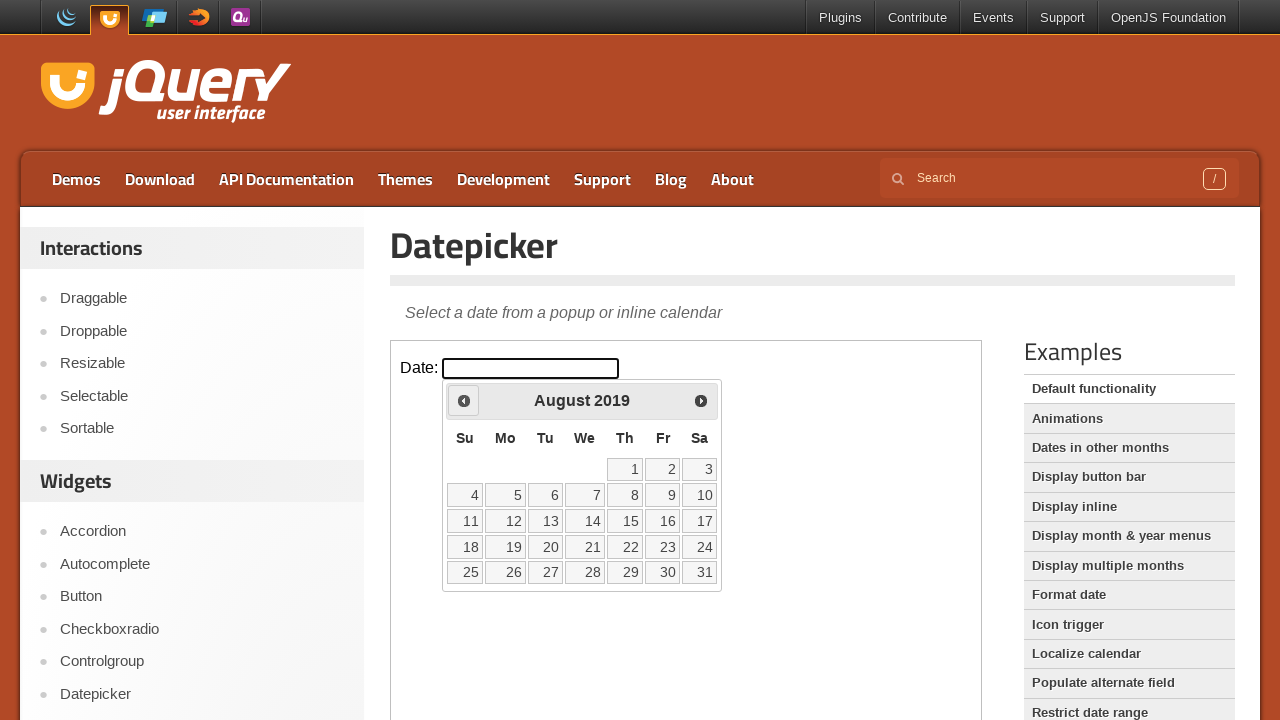

Waited for calendar to update after month navigation
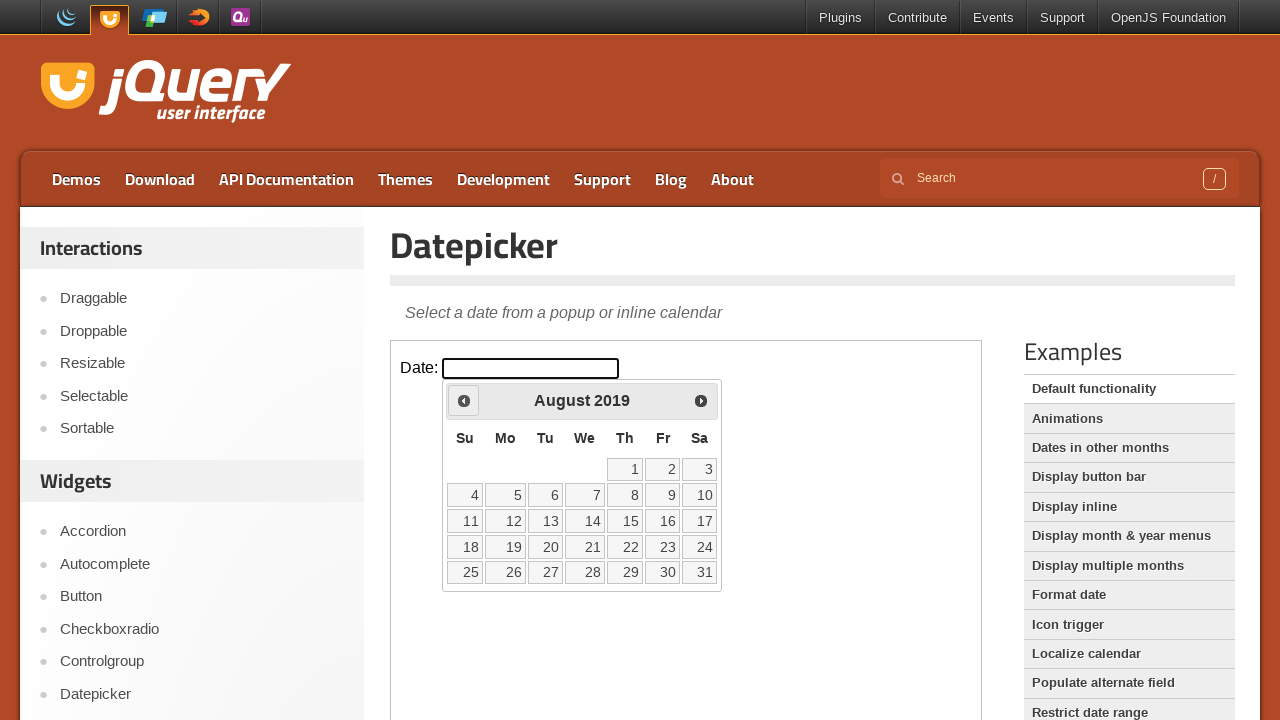

Retrieved current month 'August' and year '2019' from calendar
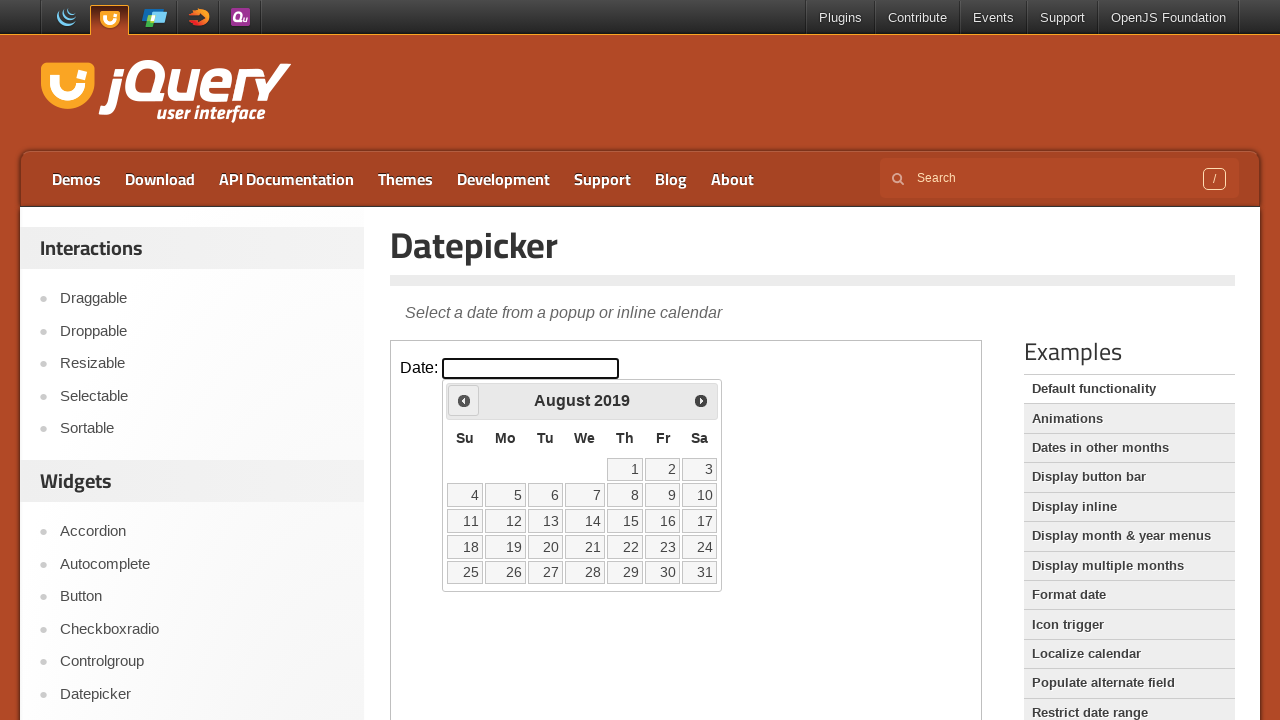

Clicked previous month button to navigate backwards from August 2019 at (464, 400) on iframe.demo-frame >> internal:control=enter-frame >> span.ui-icon-circle-triangl
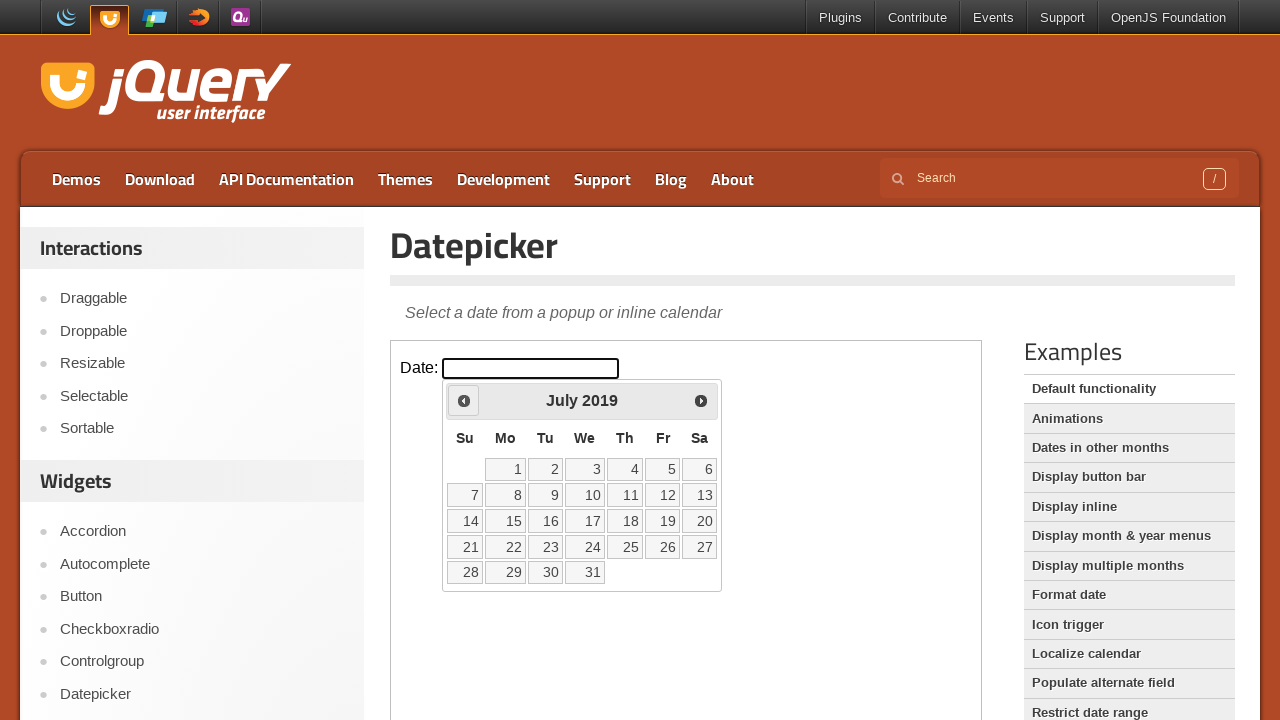

Waited for calendar to update after month navigation
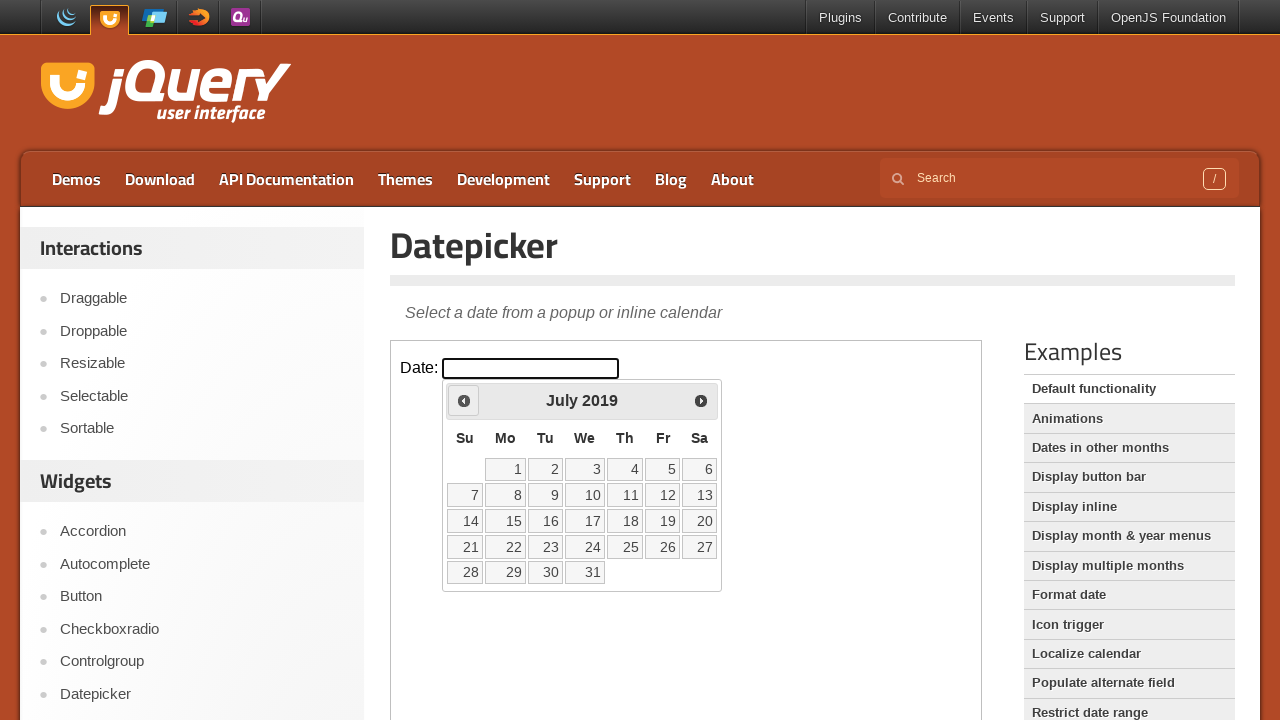

Retrieved current month 'July' and year '2019' from calendar
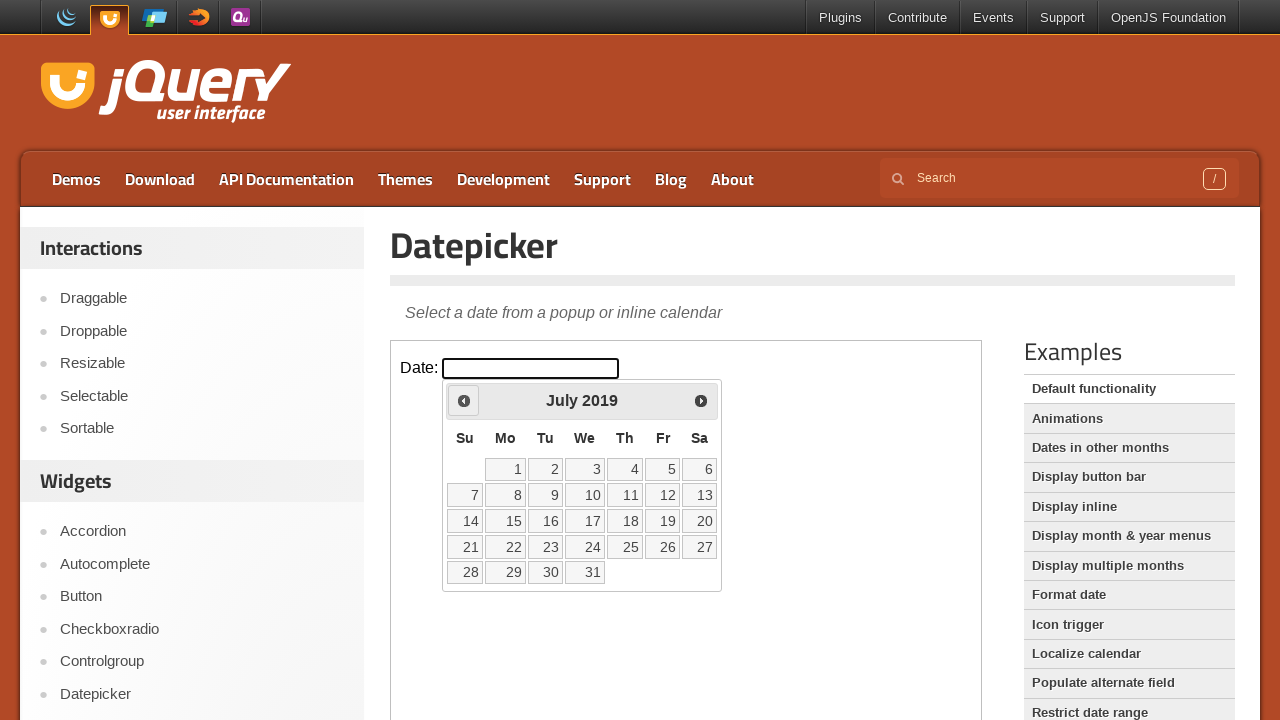

Clicked previous month button to navigate backwards from July 2019 at (464, 400) on iframe.demo-frame >> internal:control=enter-frame >> span.ui-icon-circle-triangl
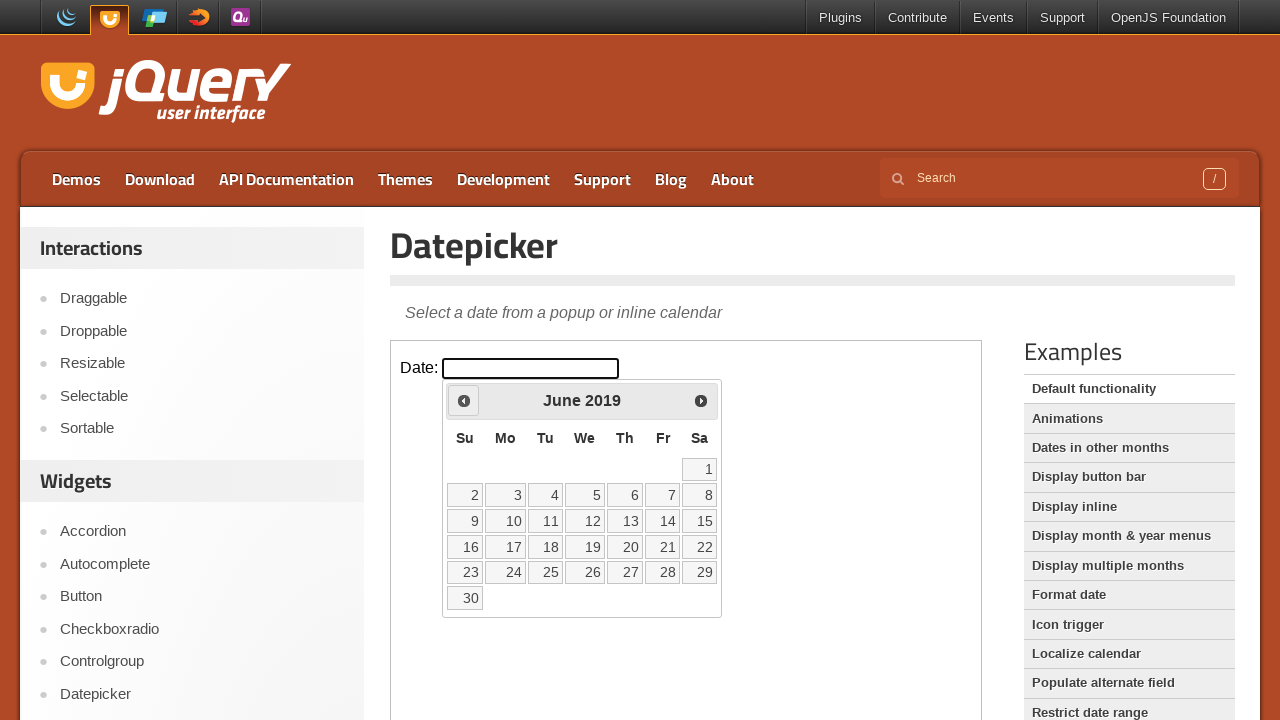

Waited for calendar to update after month navigation
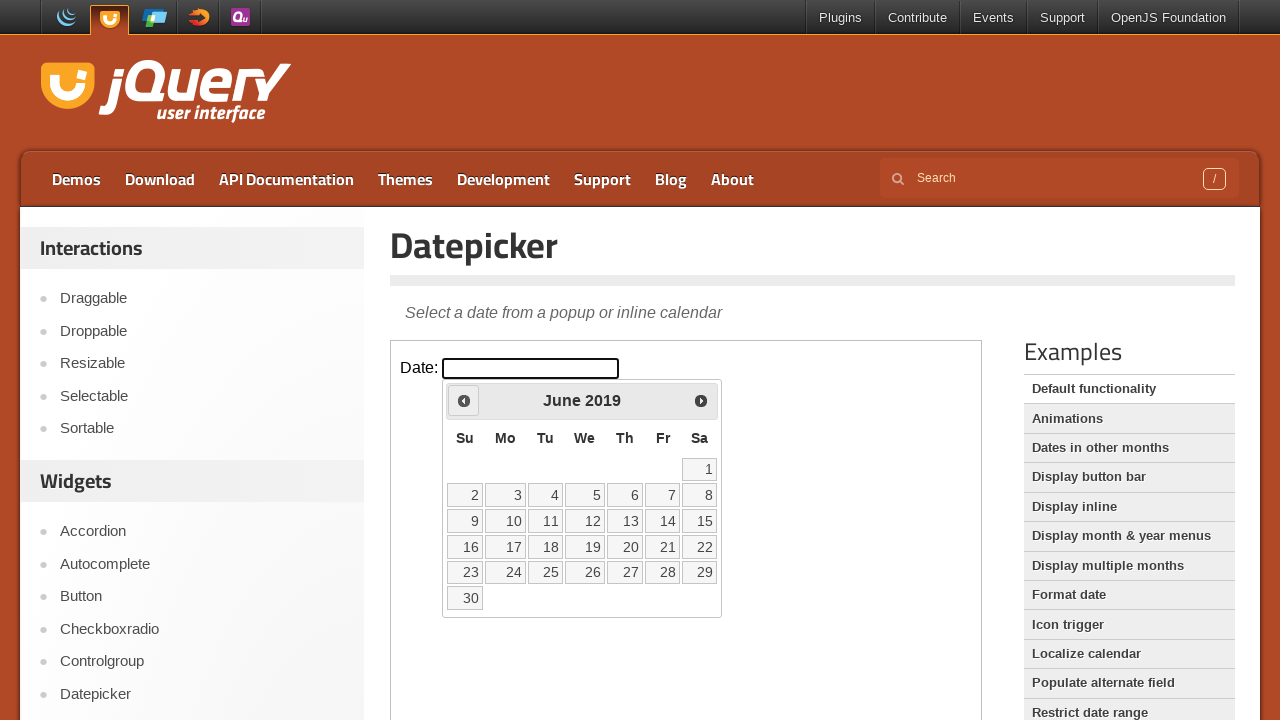

Retrieved current month 'June' and year '2019' from calendar
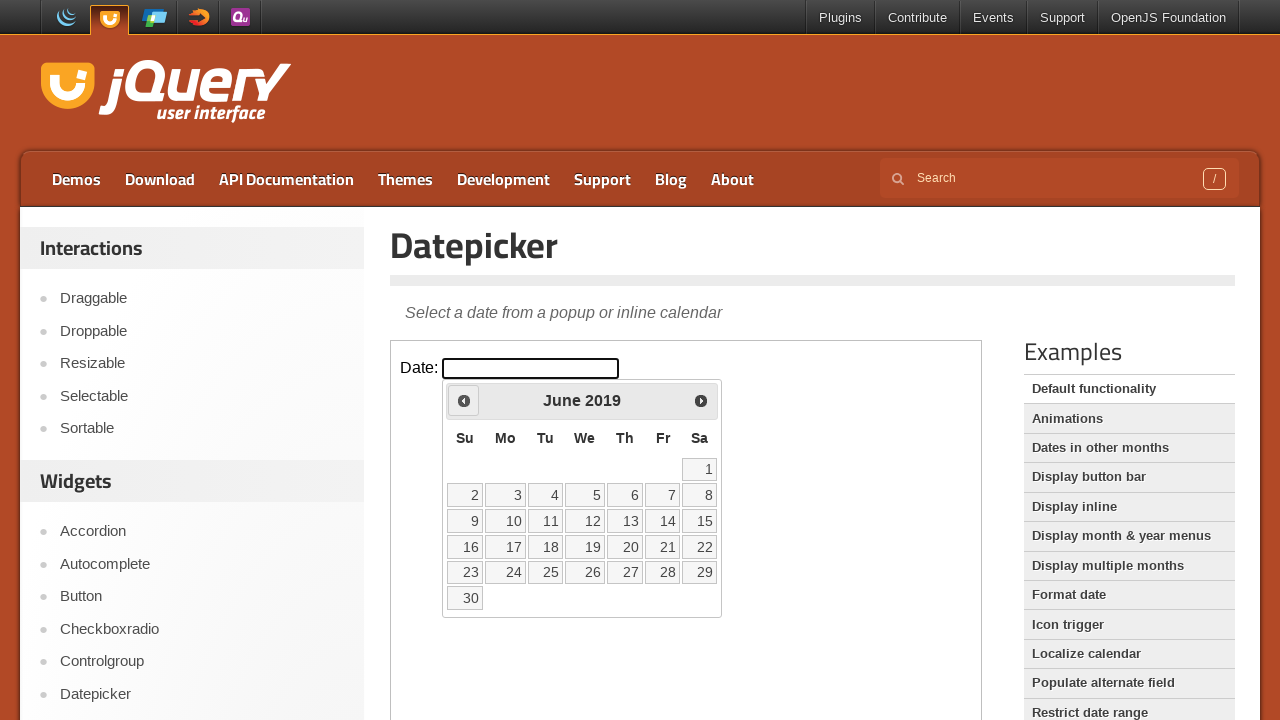

Clicked previous month button to navigate backwards from June 2019 at (464, 400) on iframe.demo-frame >> internal:control=enter-frame >> span.ui-icon-circle-triangl
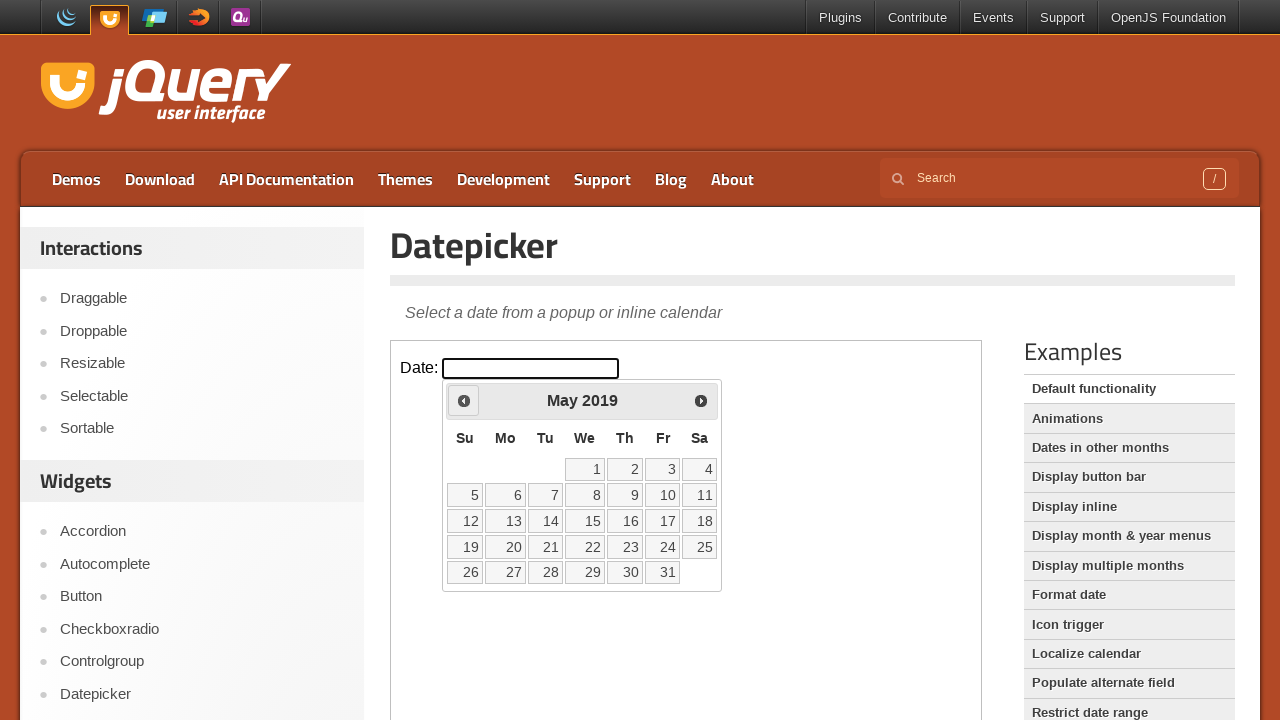

Waited for calendar to update after month navigation
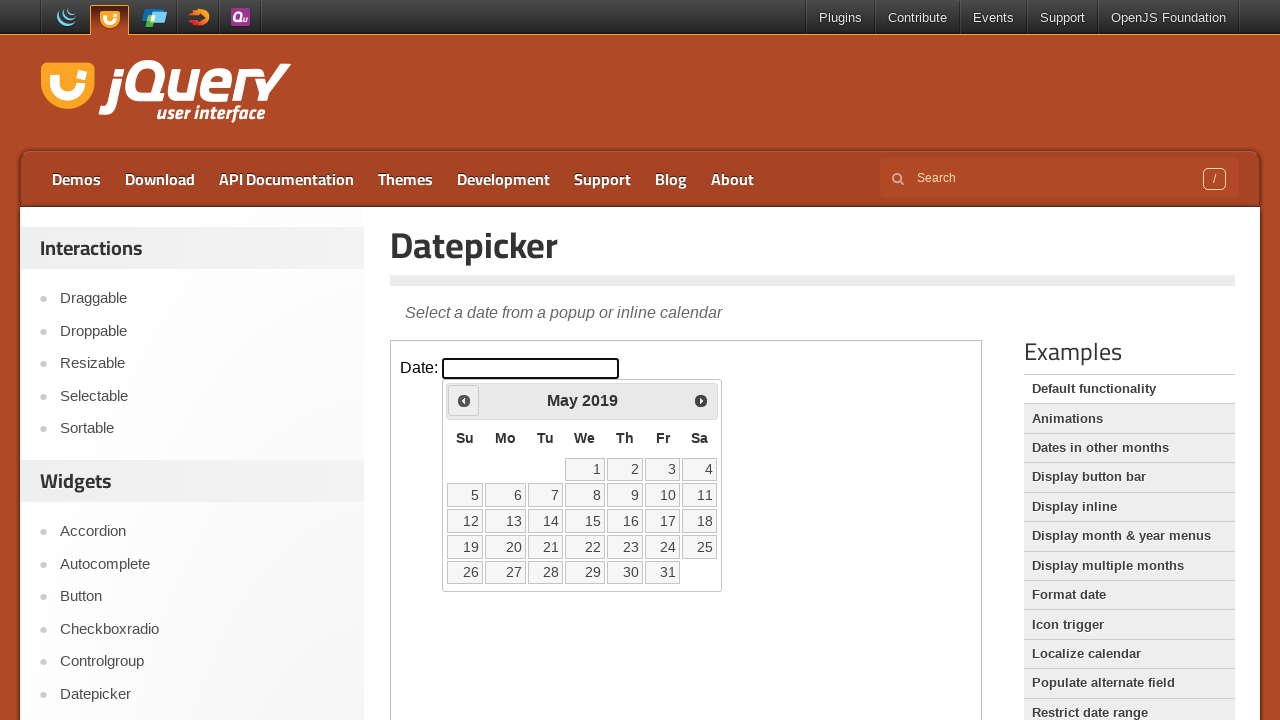

Retrieved current month 'May' and year '2019' from calendar
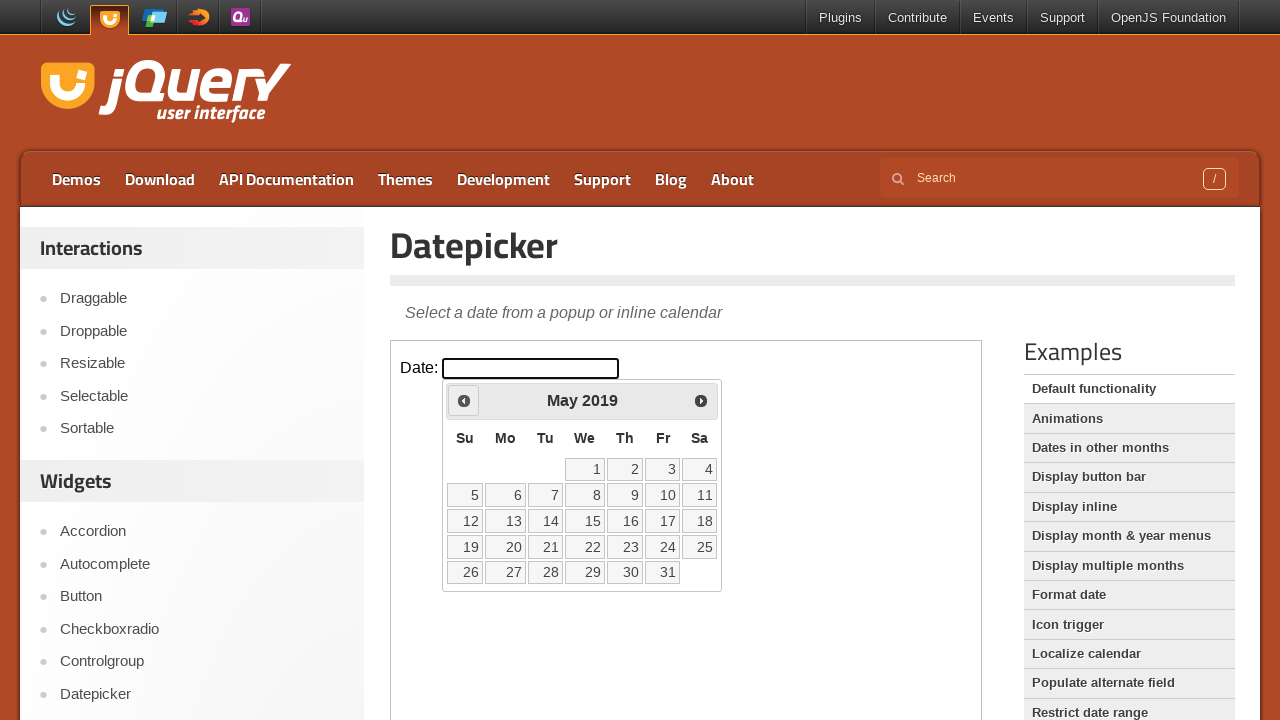

Clicked previous month button to navigate backwards from May 2019 at (464, 400) on iframe.demo-frame >> internal:control=enter-frame >> span.ui-icon-circle-triangl
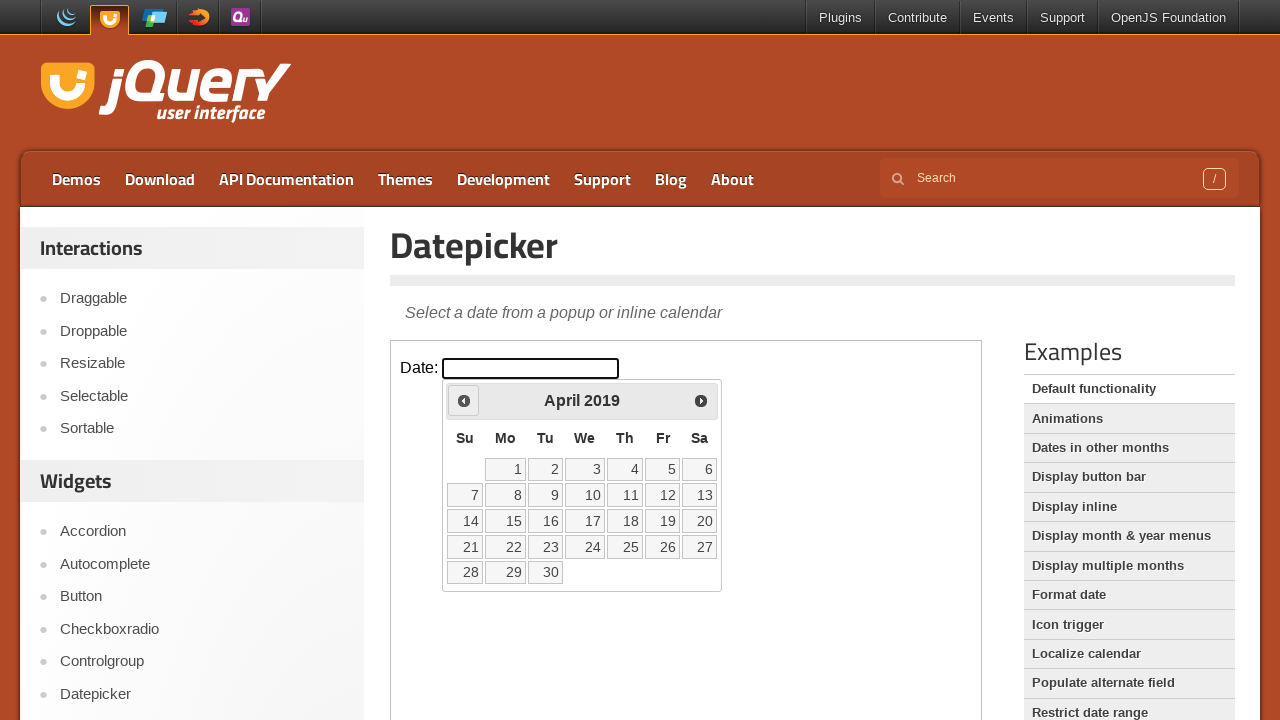

Waited for calendar to update after month navigation
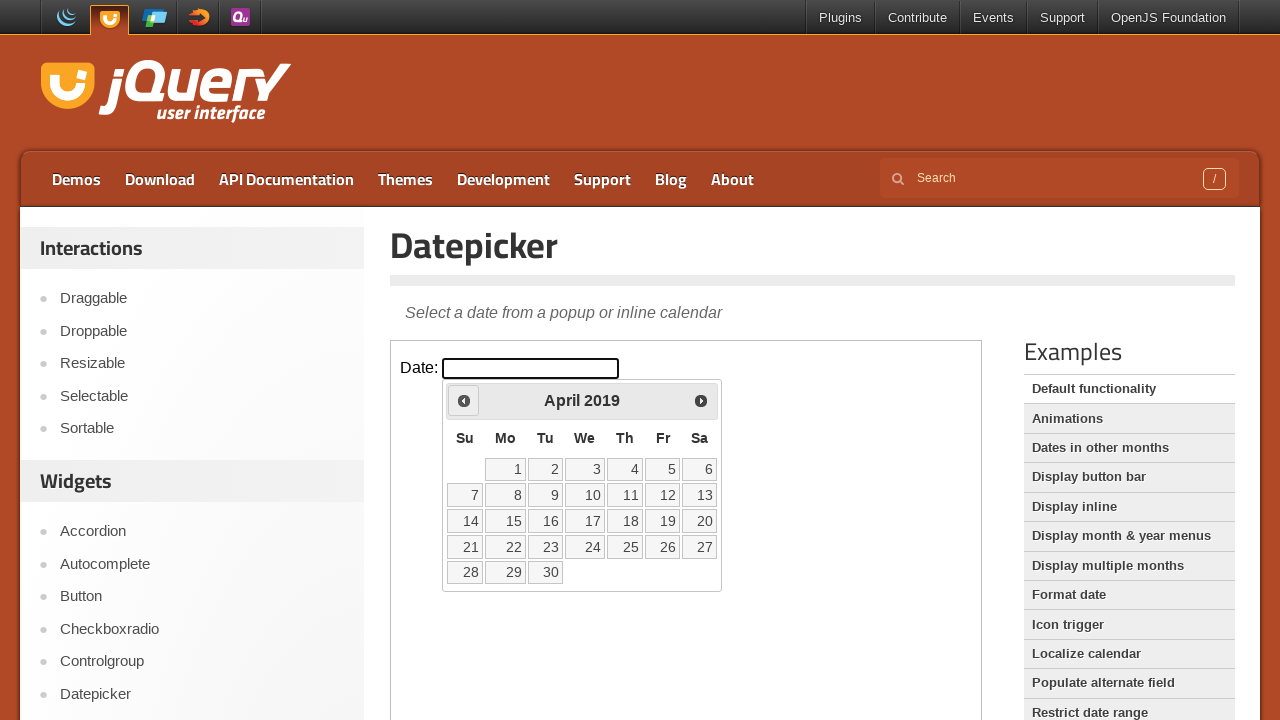

Retrieved current month 'April' and year '2019' from calendar
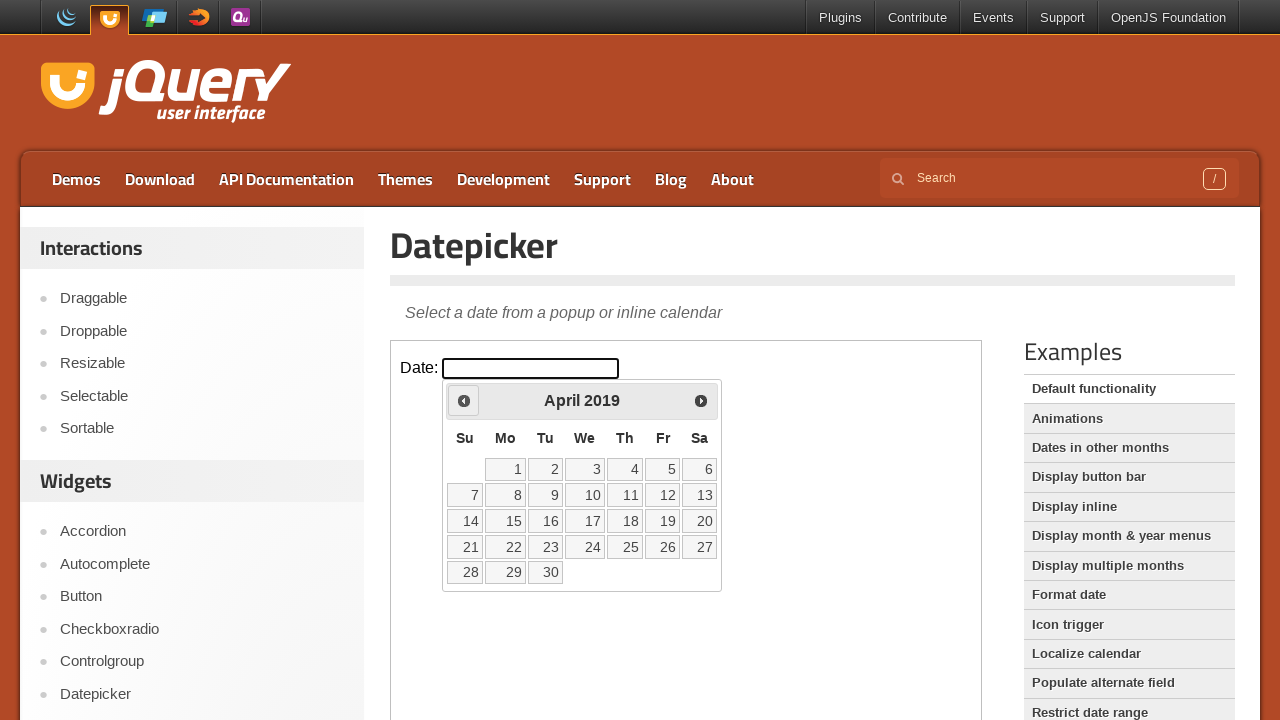

Clicked previous month button to navigate backwards from April 2019 at (464, 400) on iframe.demo-frame >> internal:control=enter-frame >> span.ui-icon-circle-triangl
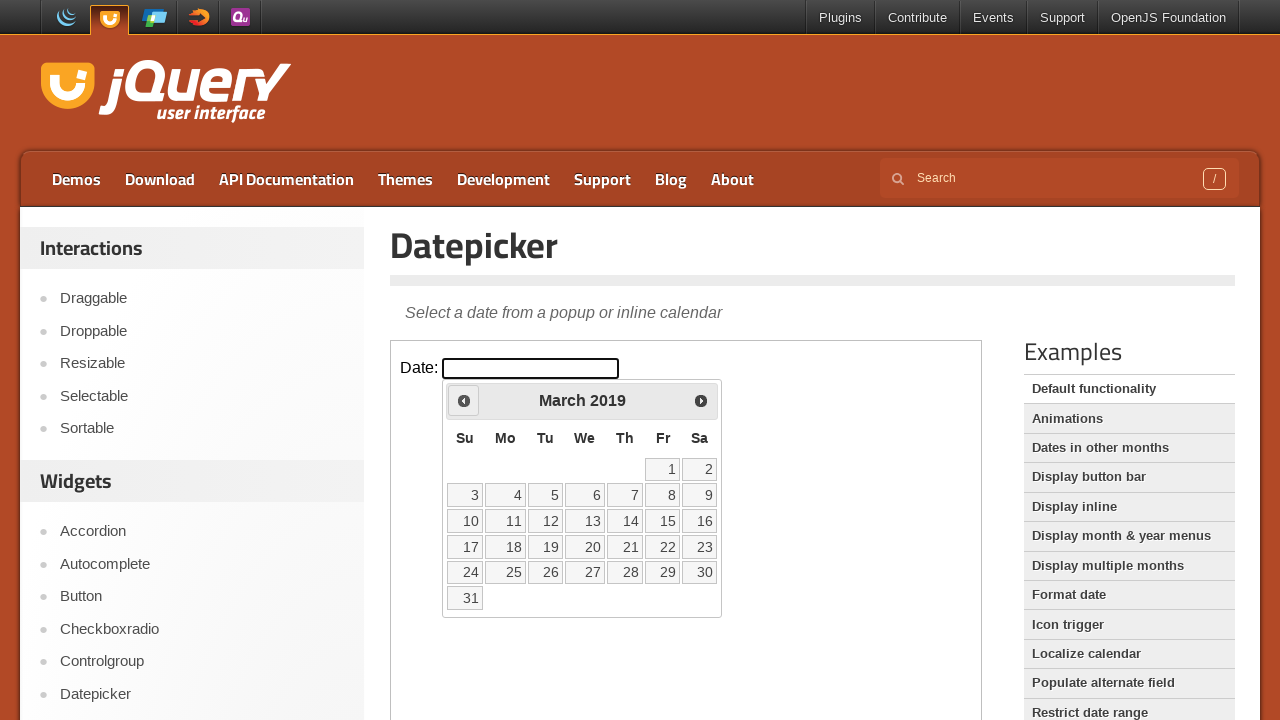

Waited for calendar to update after month navigation
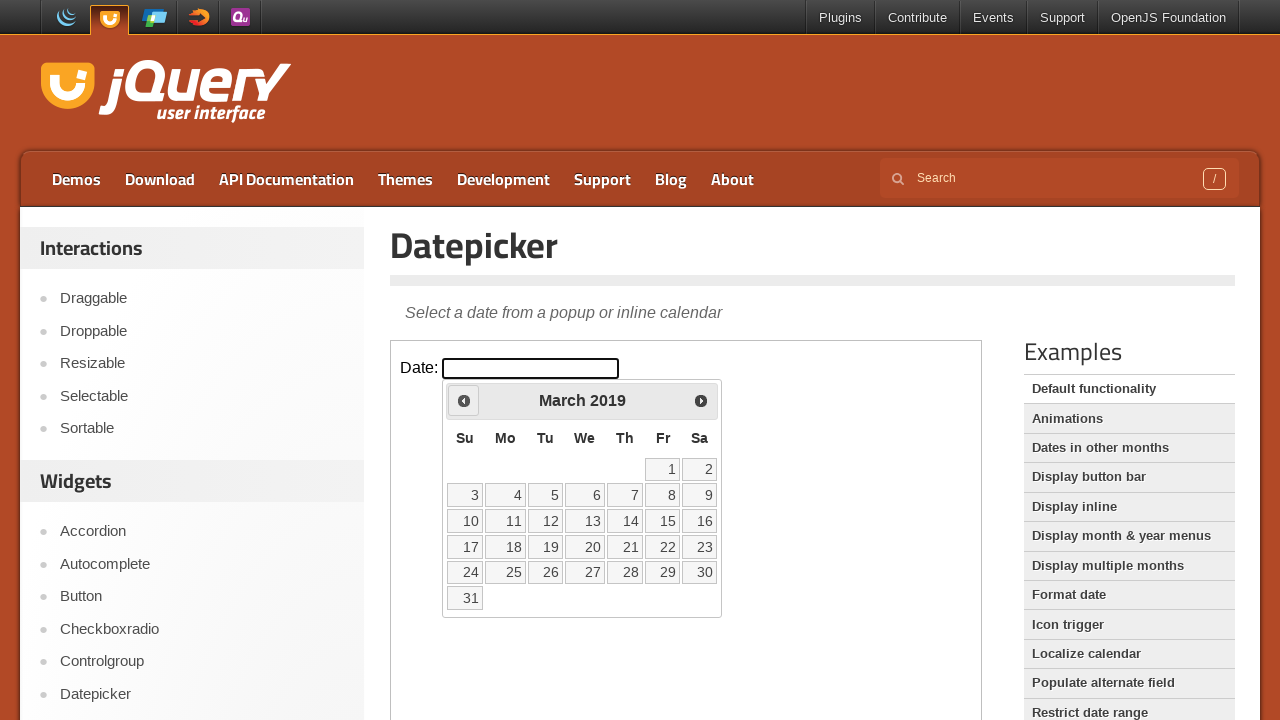

Retrieved current month 'March' and year '2019' from calendar
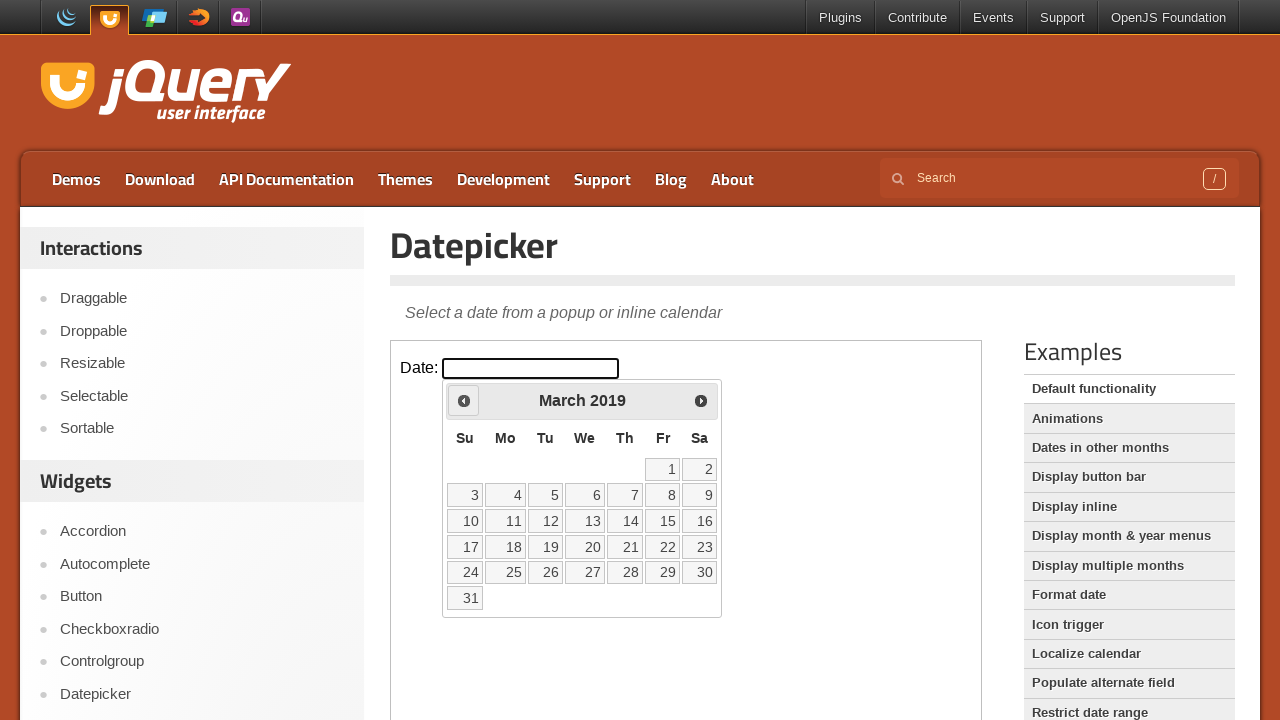

Clicked previous month button to navigate backwards from March 2019 at (464, 400) on iframe.demo-frame >> internal:control=enter-frame >> span.ui-icon-circle-triangl
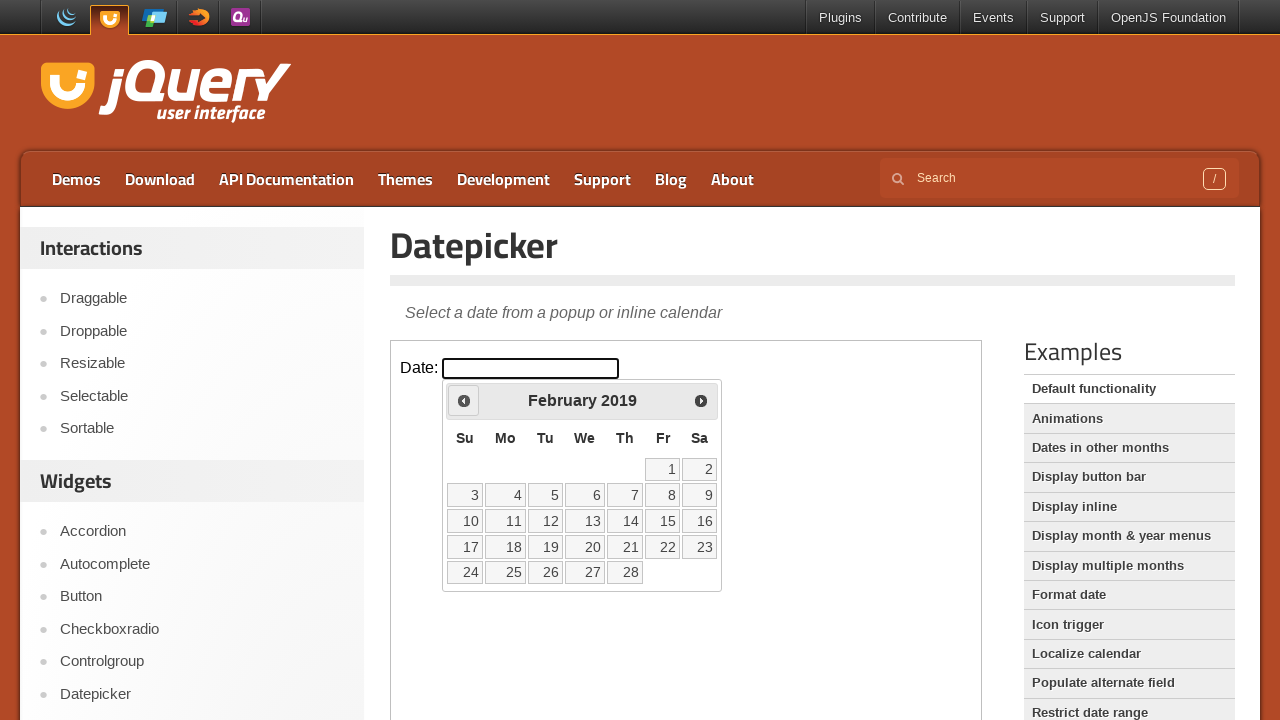

Waited for calendar to update after month navigation
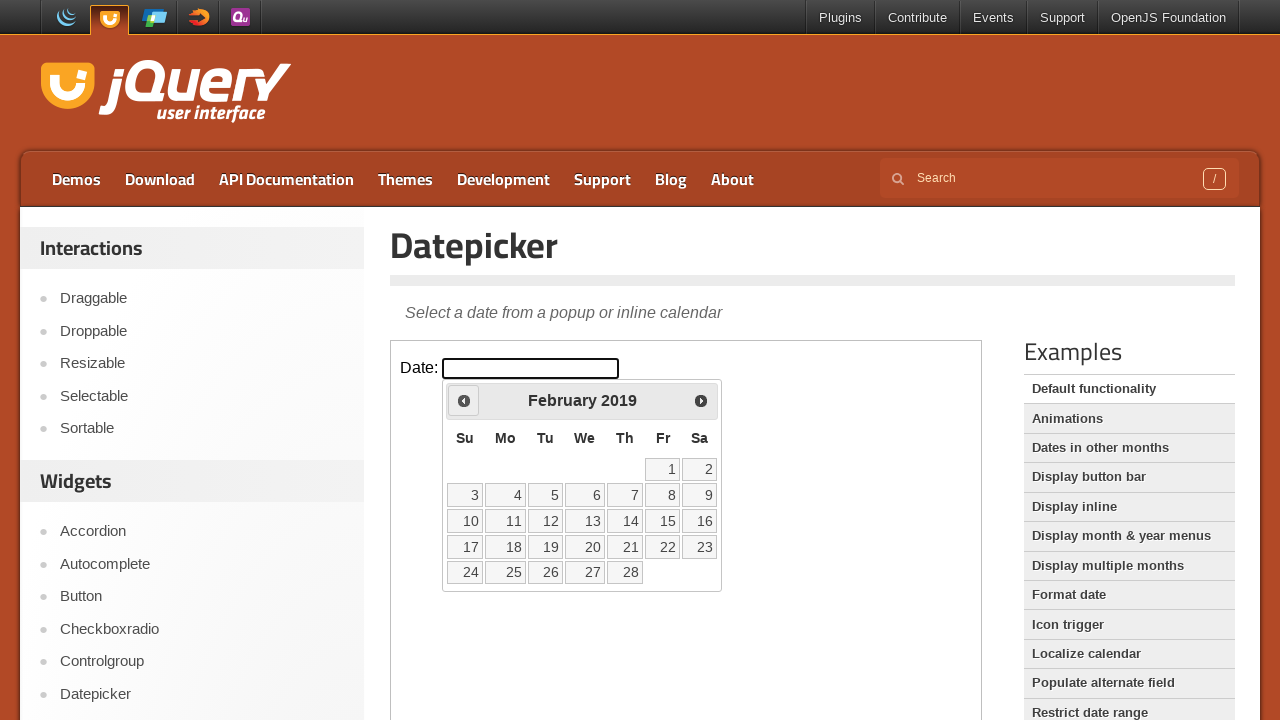

Retrieved current month 'February' and year '2019' from calendar
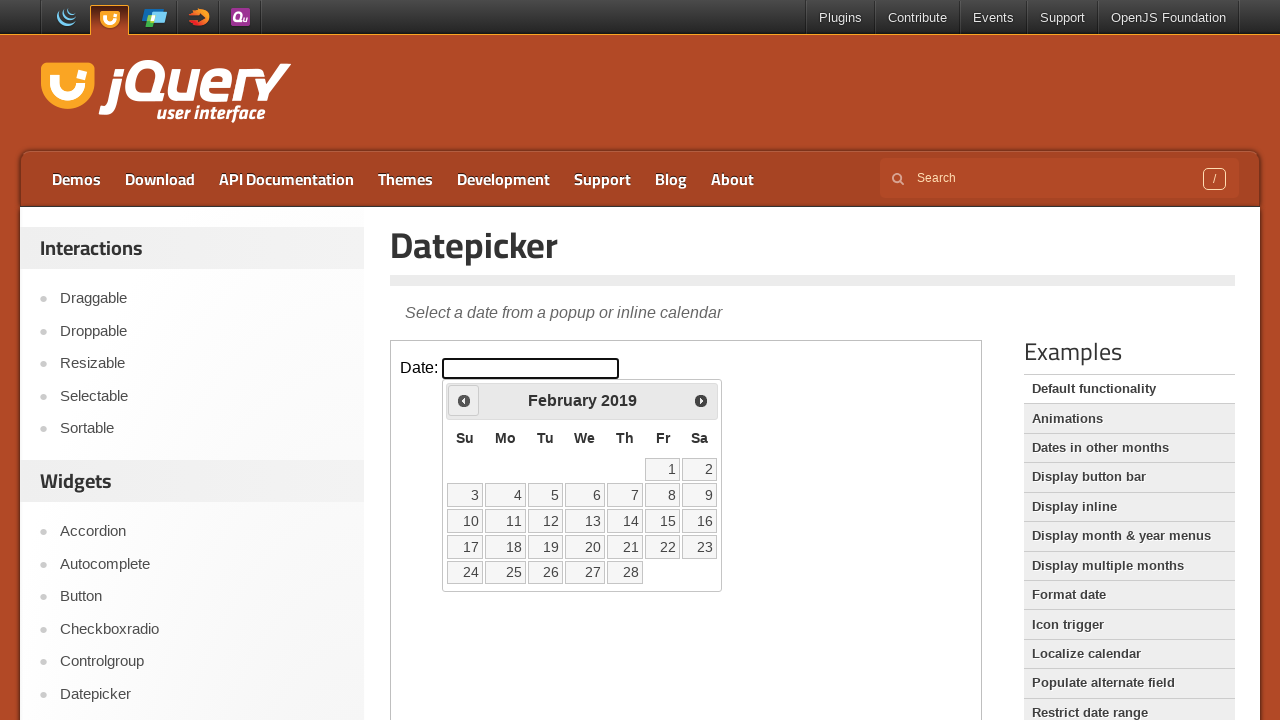

Clicked previous month button to navigate backwards from February 2019 at (464, 400) on iframe.demo-frame >> internal:control=enter-frame >> span.ui-icon-circle-triangl
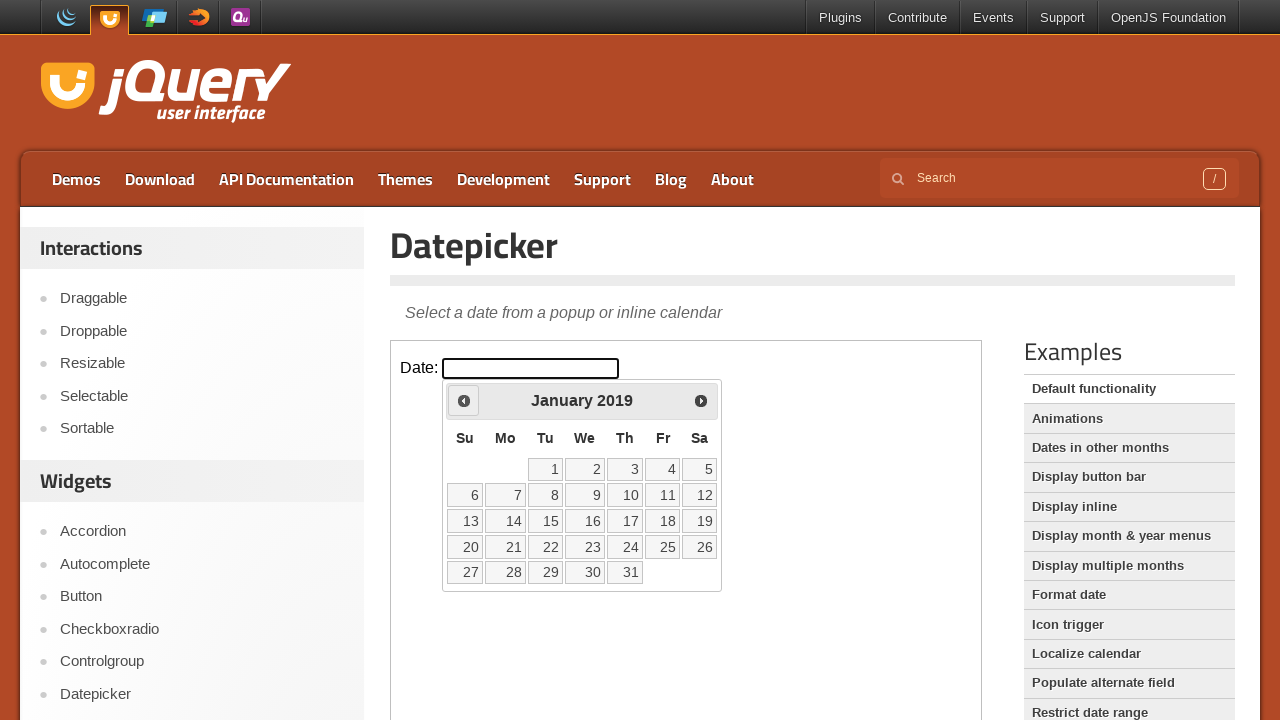

Waited for calendar to update after month navigation
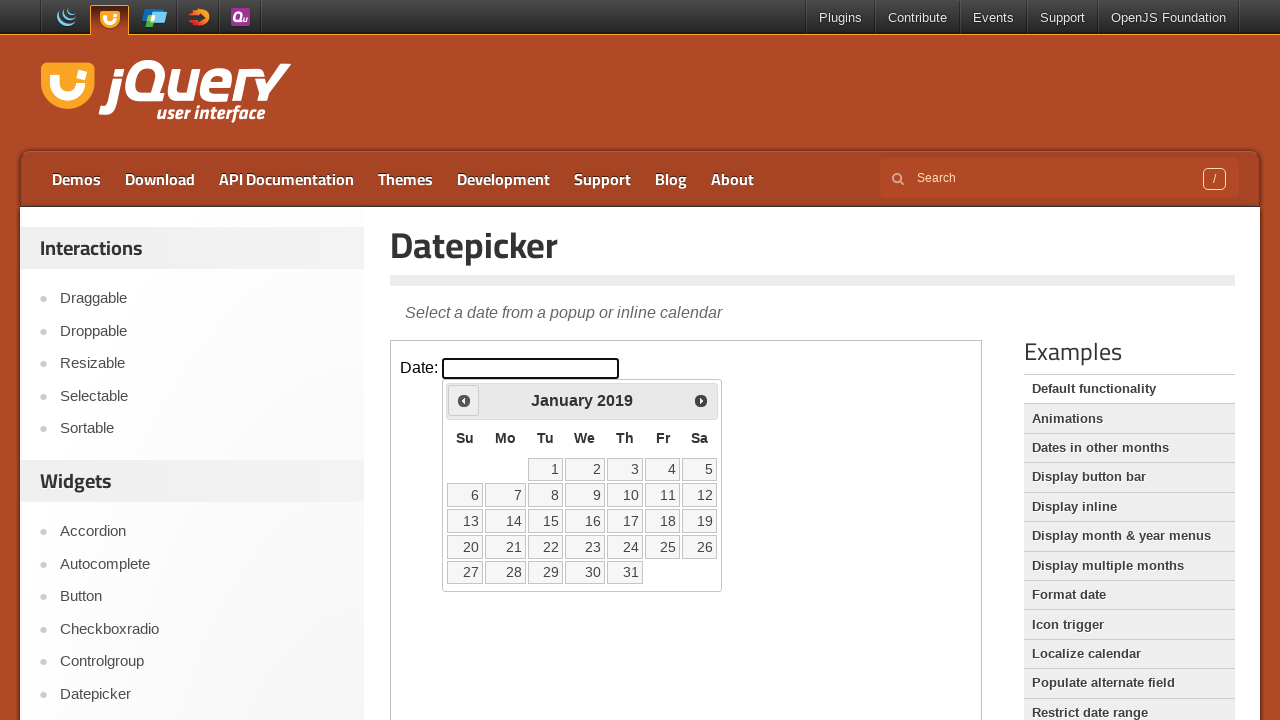

Retrieved current month 'January' and year '2019' from calendar
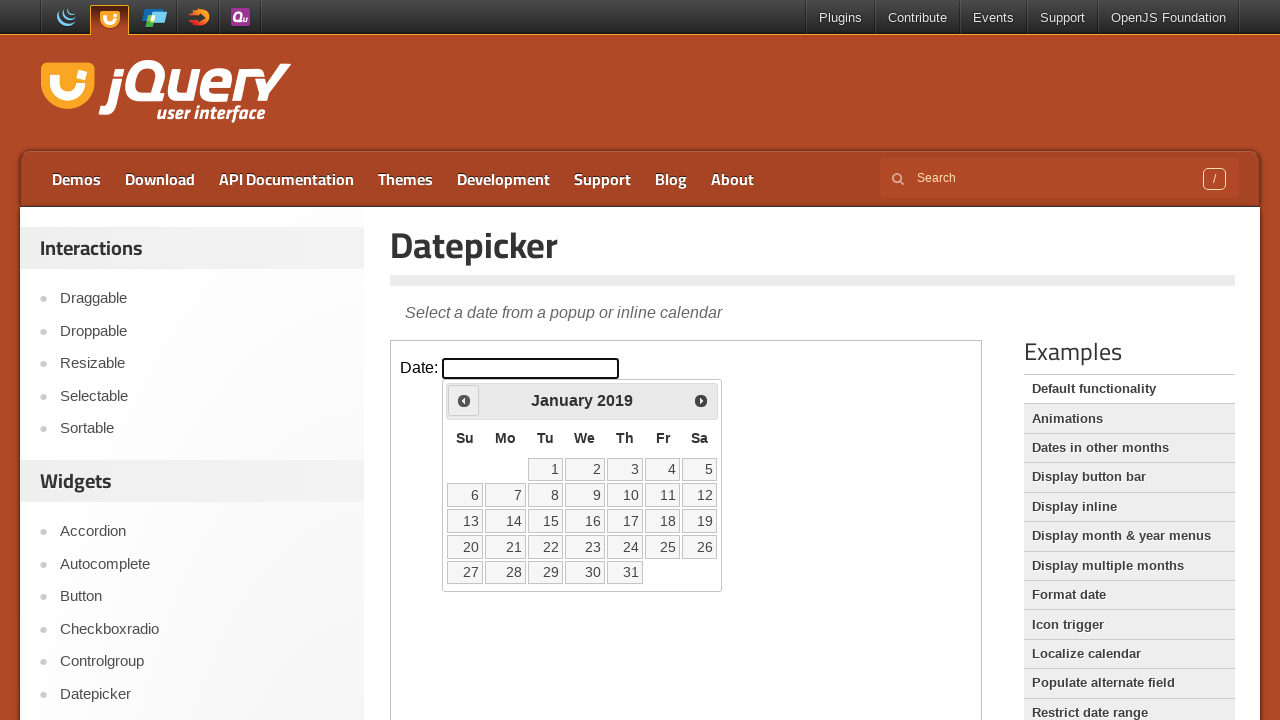

Clicked previous month button to navigate backwards from January 2019 at (464, 400) on iframe.demo-frame >> internal:control=enter-frame >> span.ui-icon-circle-triangl
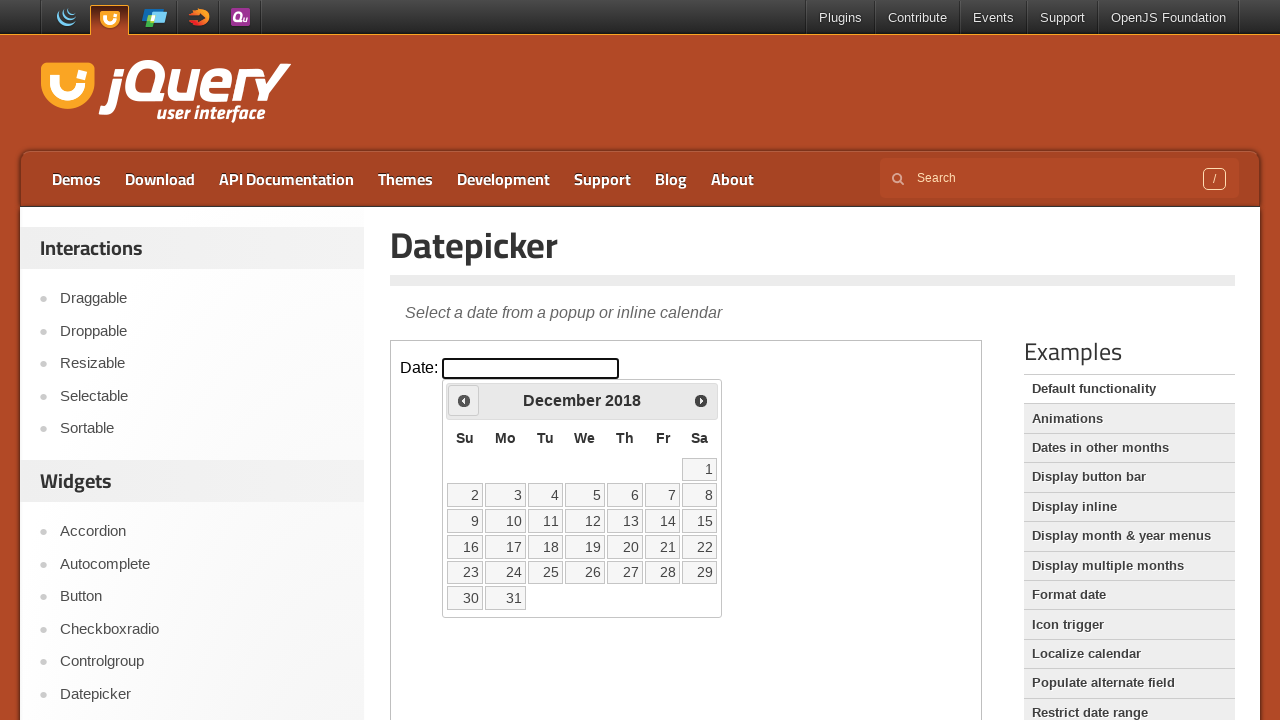

Waited for calendar to update after month navigation
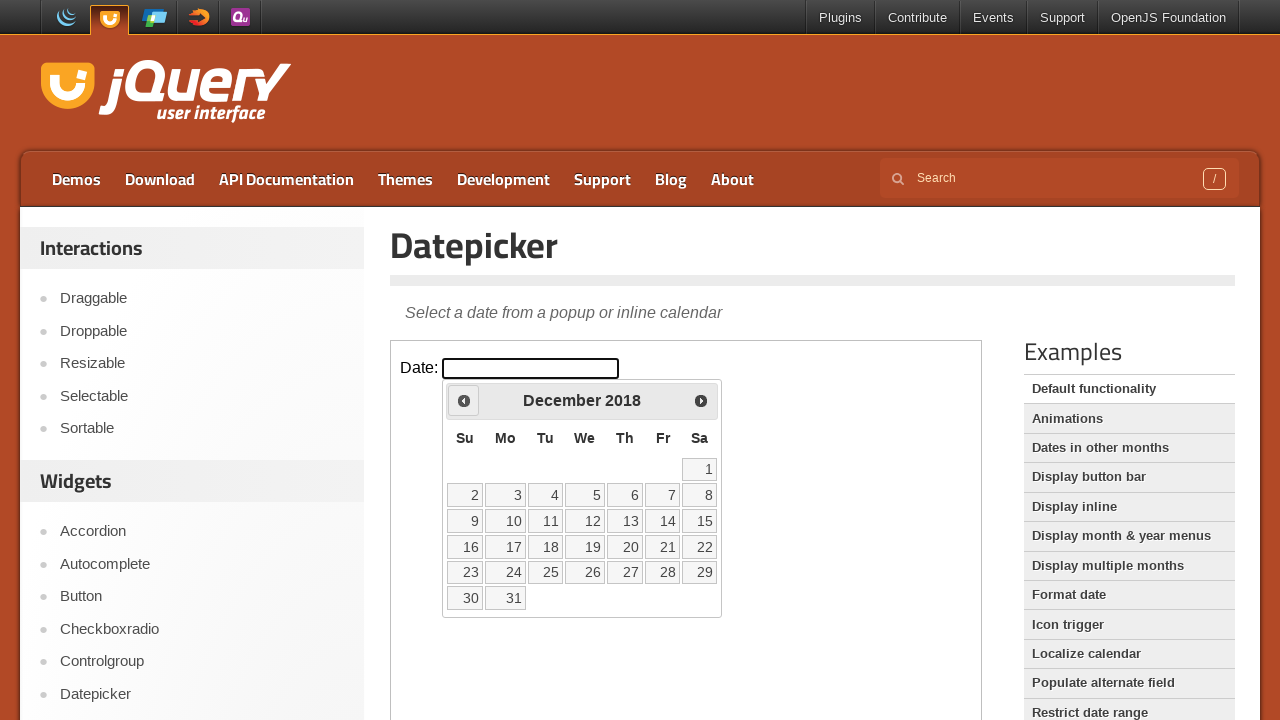

Retrieved current month 'December' and year '2018' from calendar
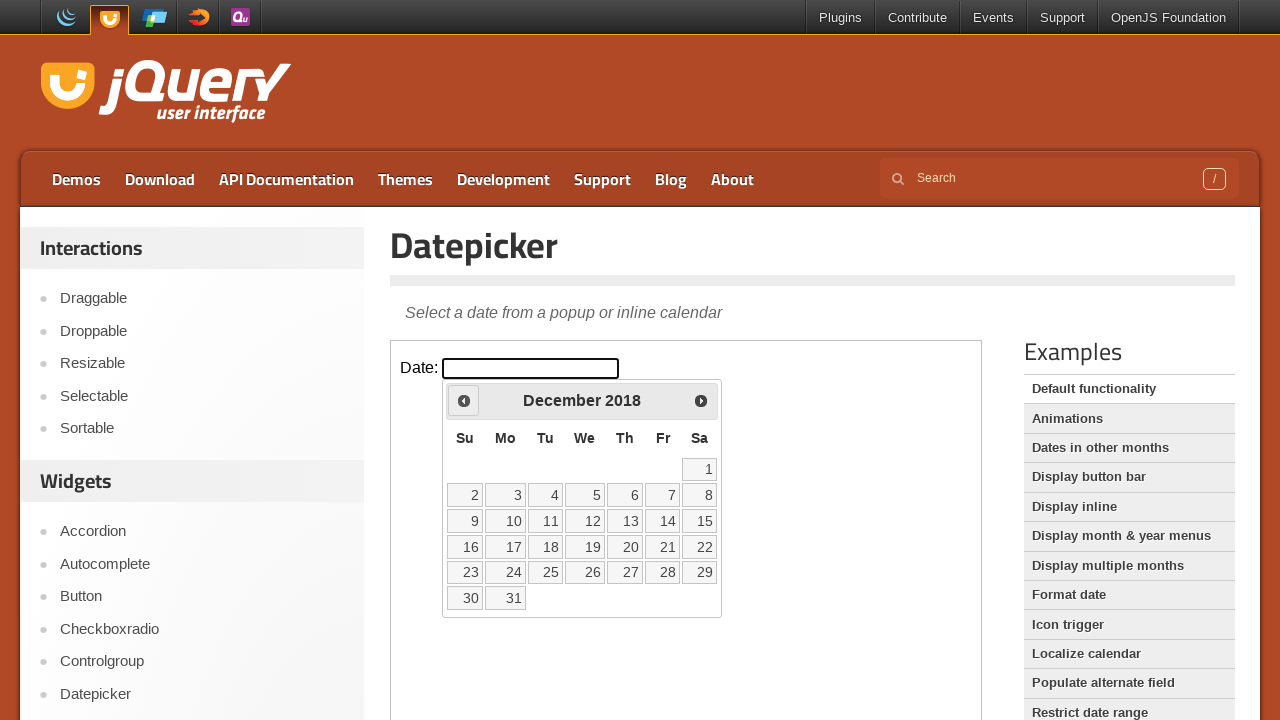

Clicked previous month button to navigate backwards from December 2018 at (464, 400) on iframe.demo-frame >> internal:control=enter-frame >> span.ui-icon-circle-triangl
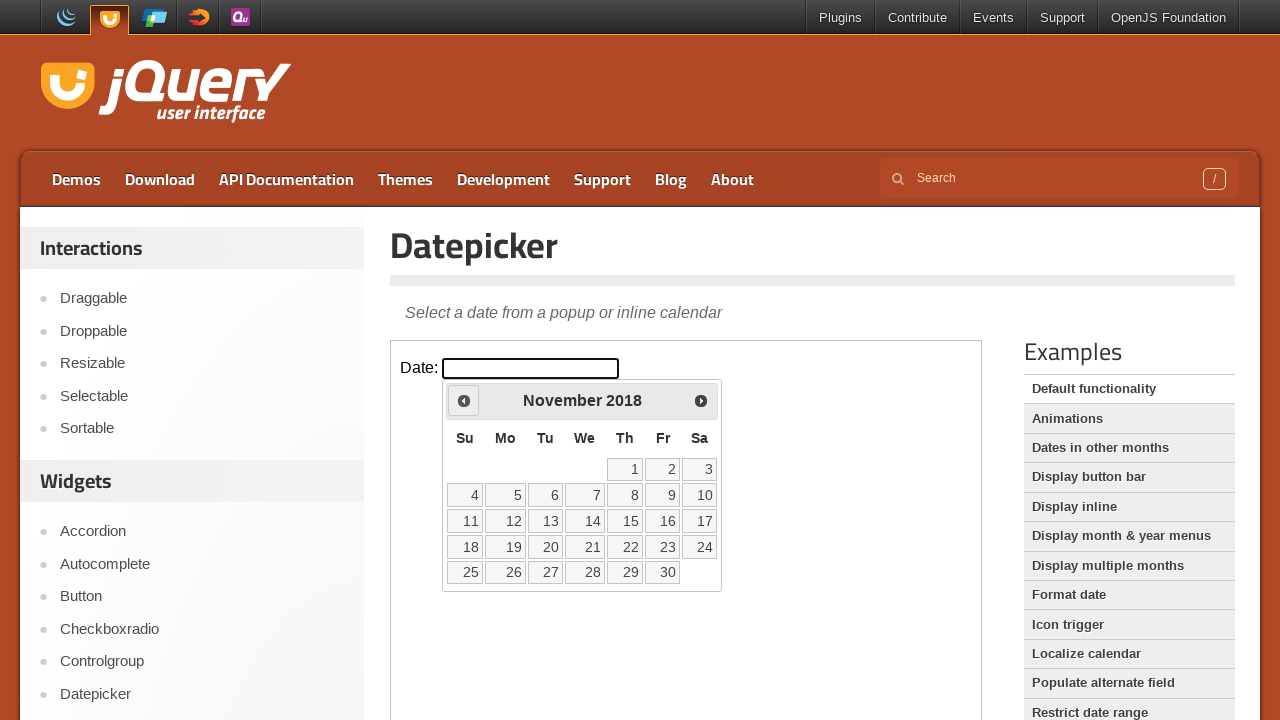

Waited for calendar to update after month navigation
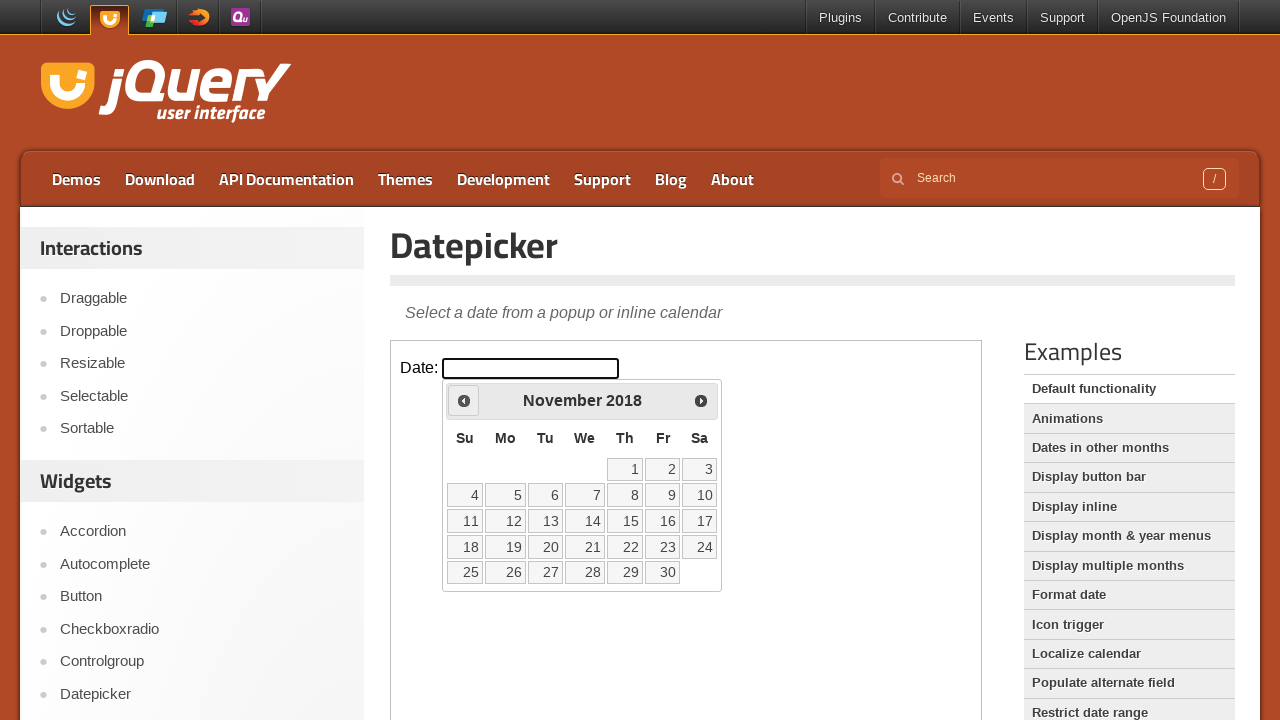

Retrieved current month 'November' and year '2018' from calendar
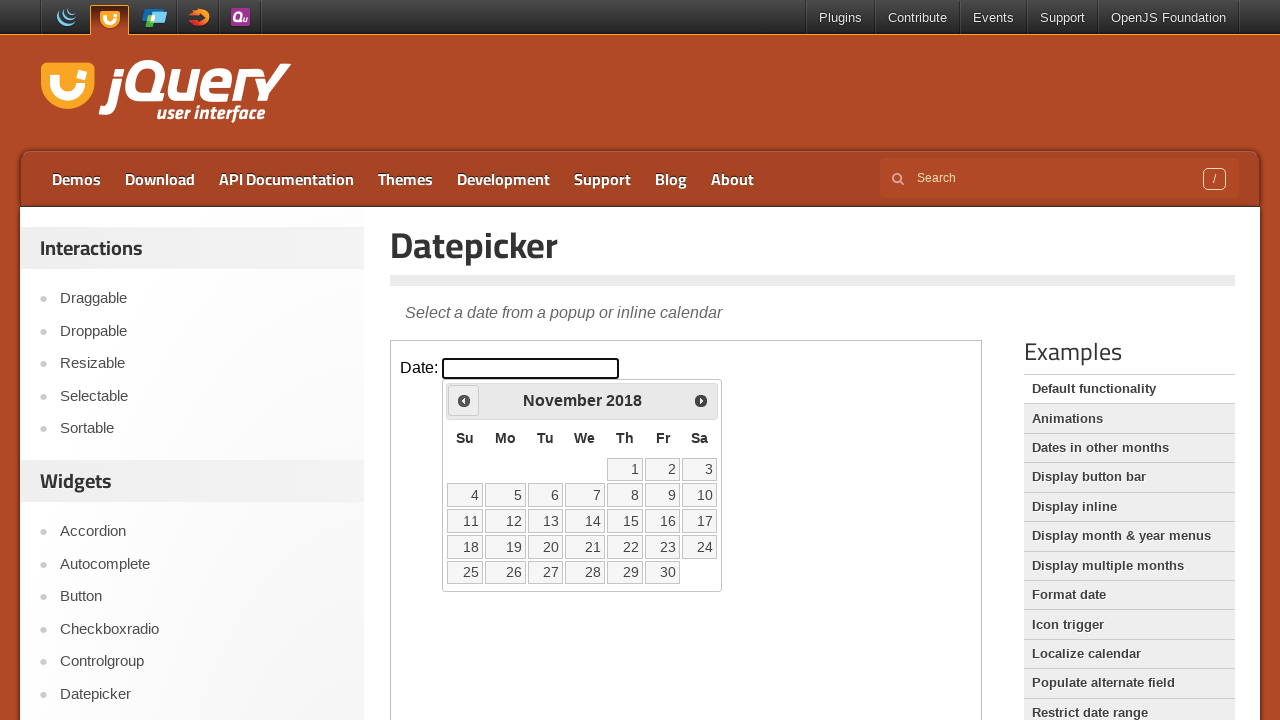

Clicked previous month button to navigate backwards from November 2018 at (464, 400) on iframe.demo-frame >> internal:control=enter-frame >> span.ui-icon-circle-triangl
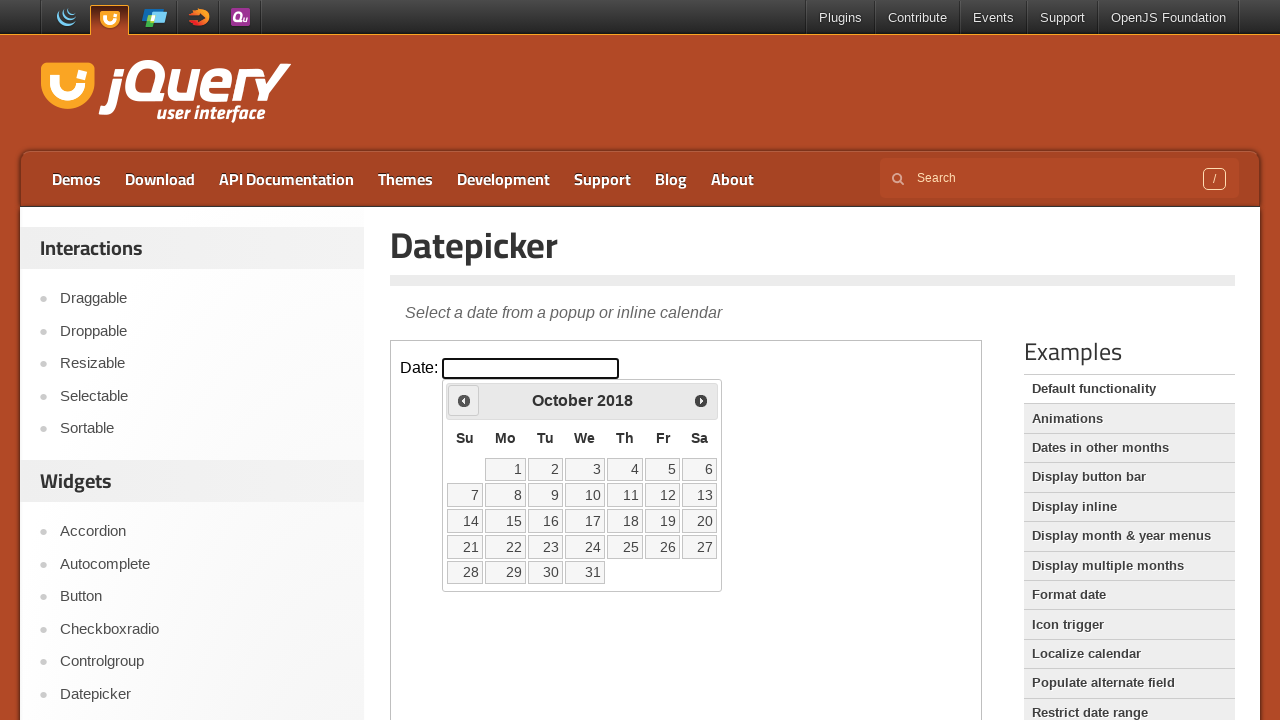

Waited for calendar to update after month navigation
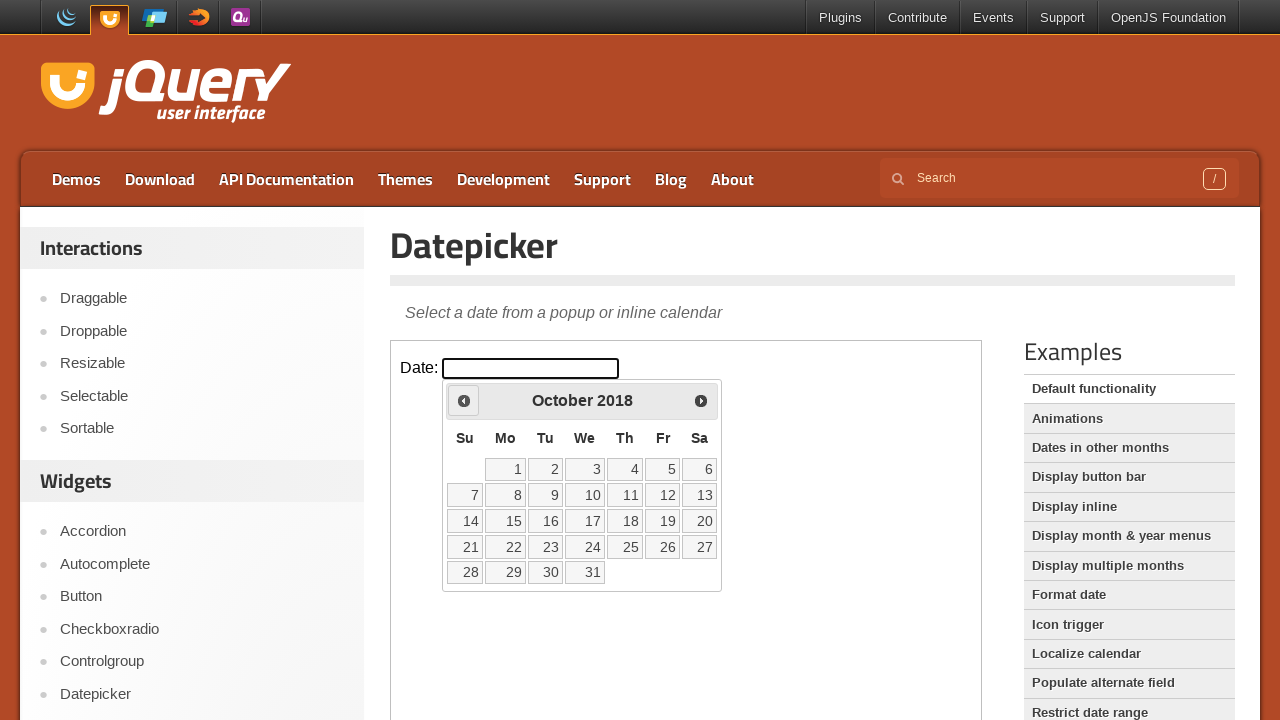

Retrieved current month 'October' and year '2018' from calendar
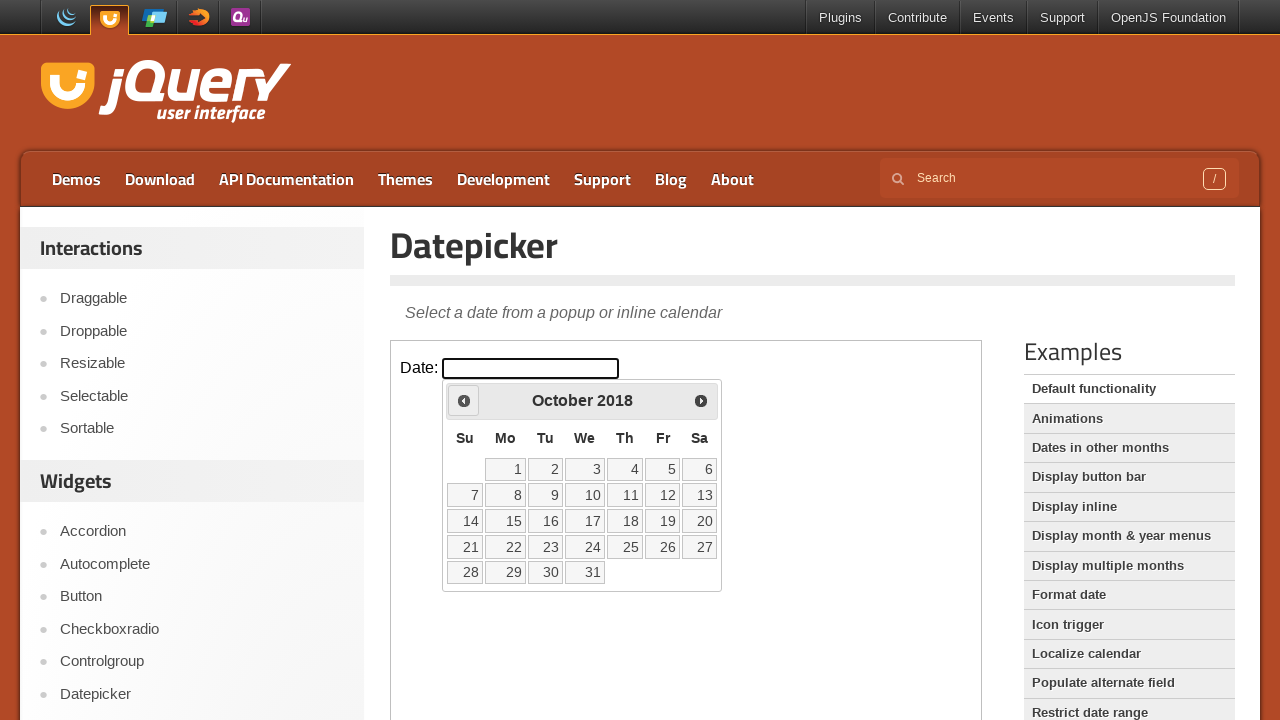

Clicked previous month button to navigate backwards from October 2018 at (464, 400) on iframe.demo-frame >> internal:control=enter-frame >> span.ui-icon-circle-triangl
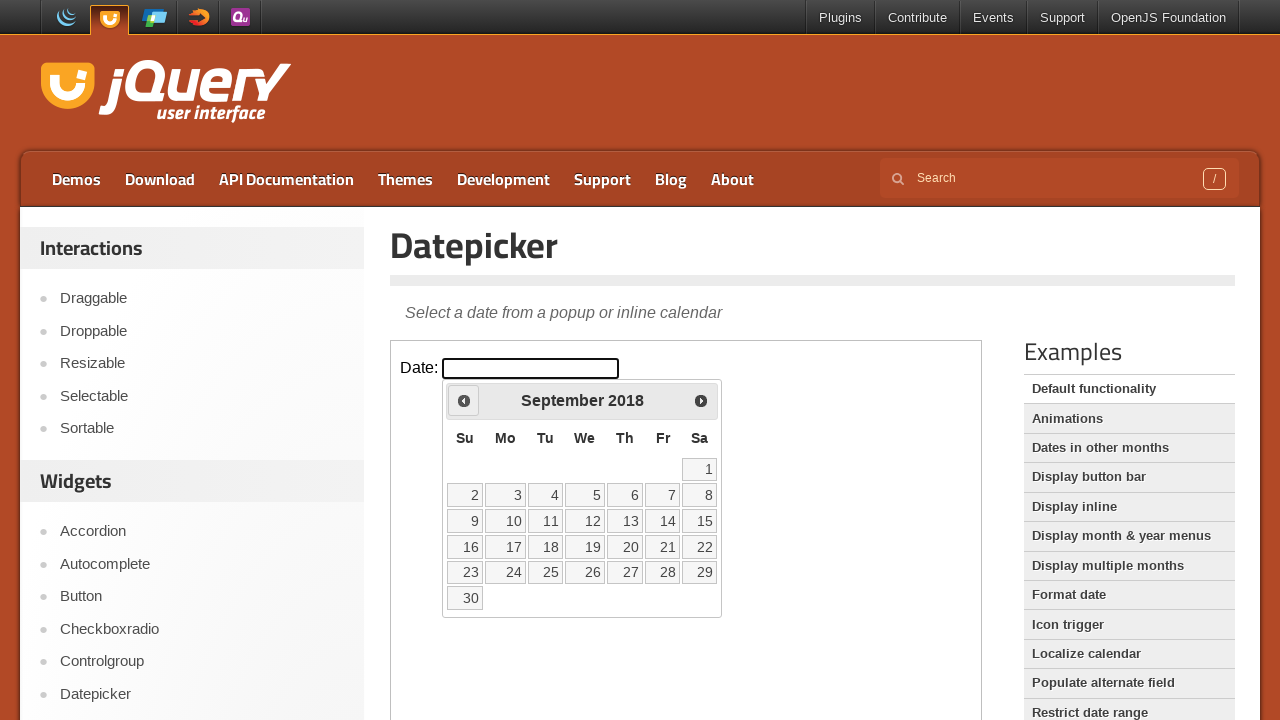

Waited for calendar to update after month navigation
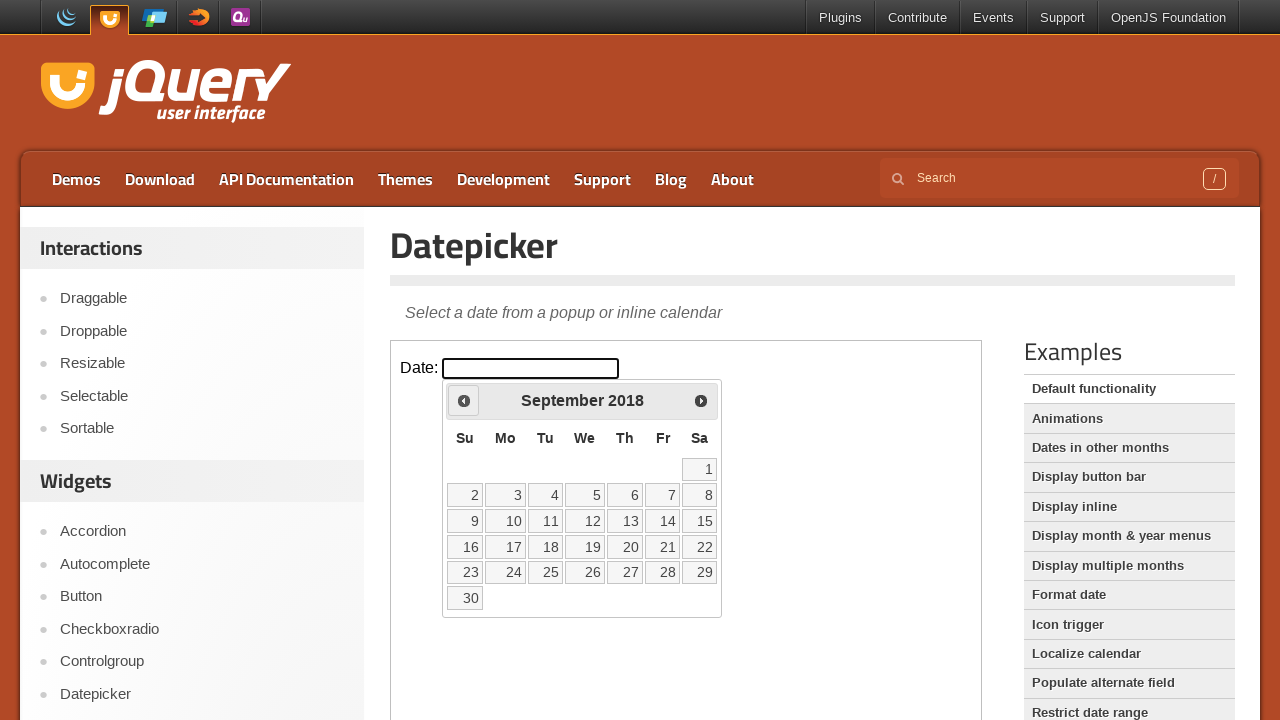

Retrieved current month 'September' and year '2018' from calendar
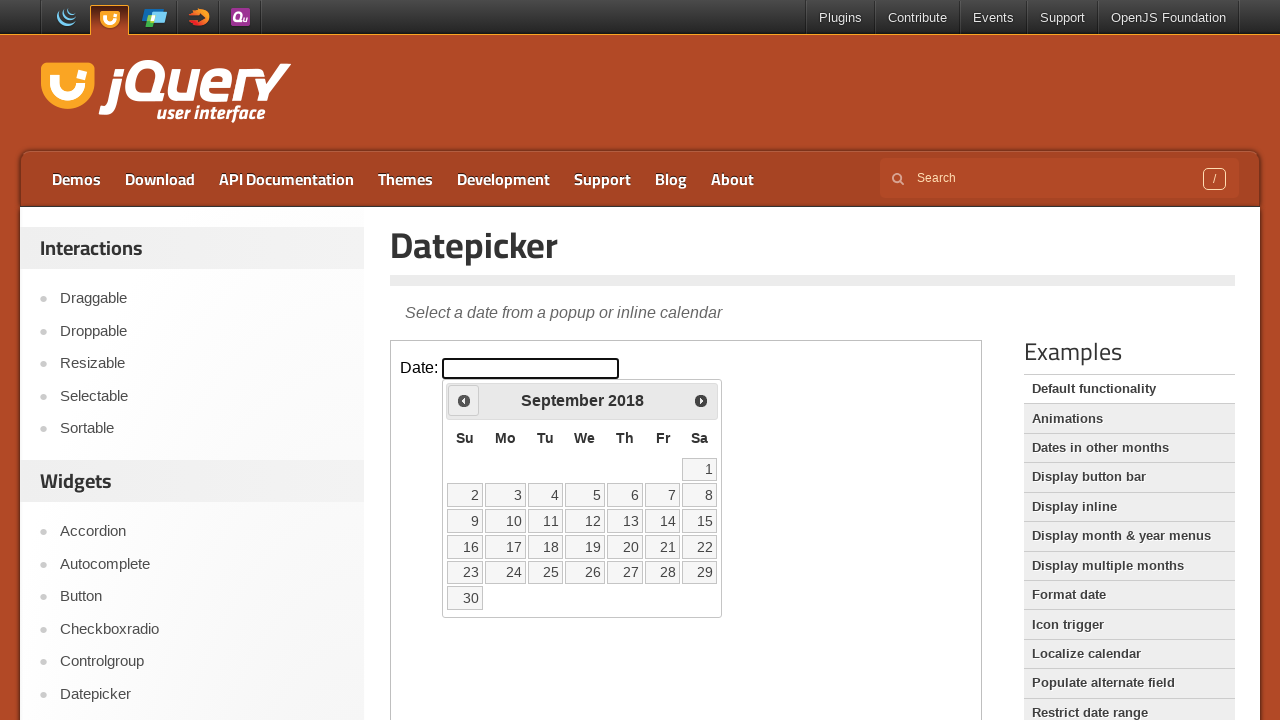

Clicked previous month button to navigate backwards from September 2018 at (464, 400) on iframe.demo-frame >> internal:control=enter-frame >> span.ui-icon-circle-triangl
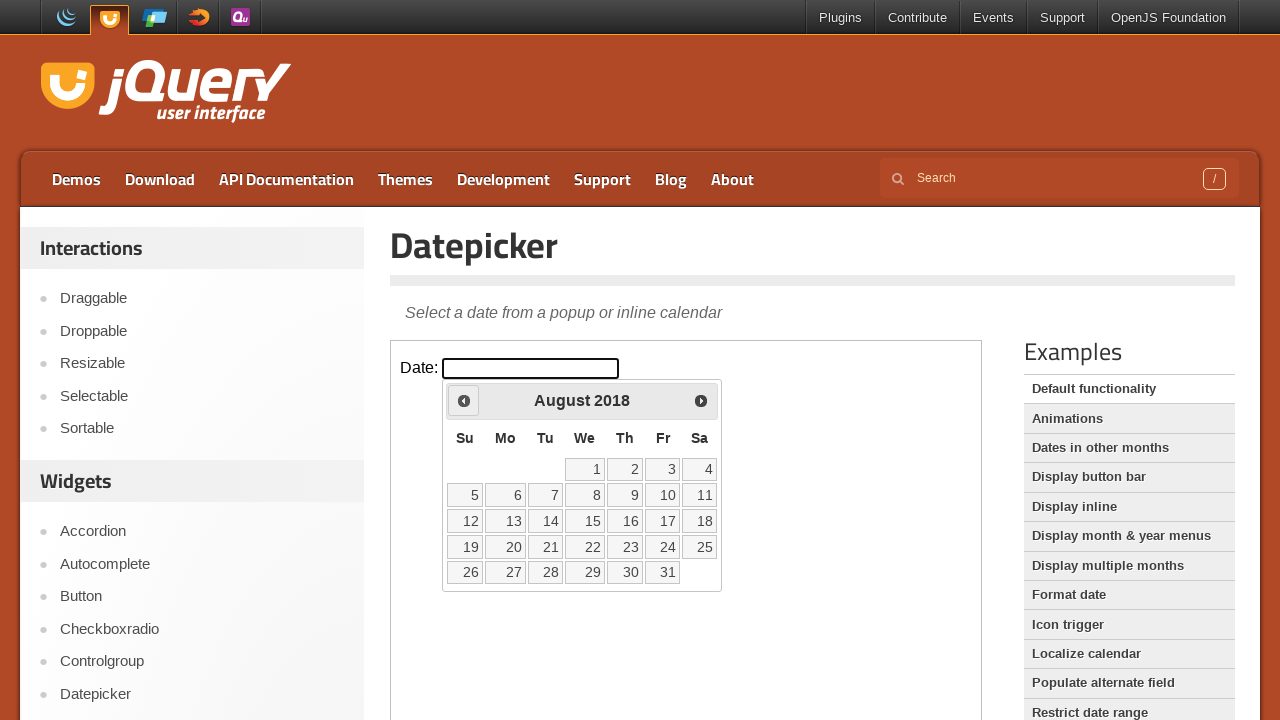

Waited for calendar to update after month navigation
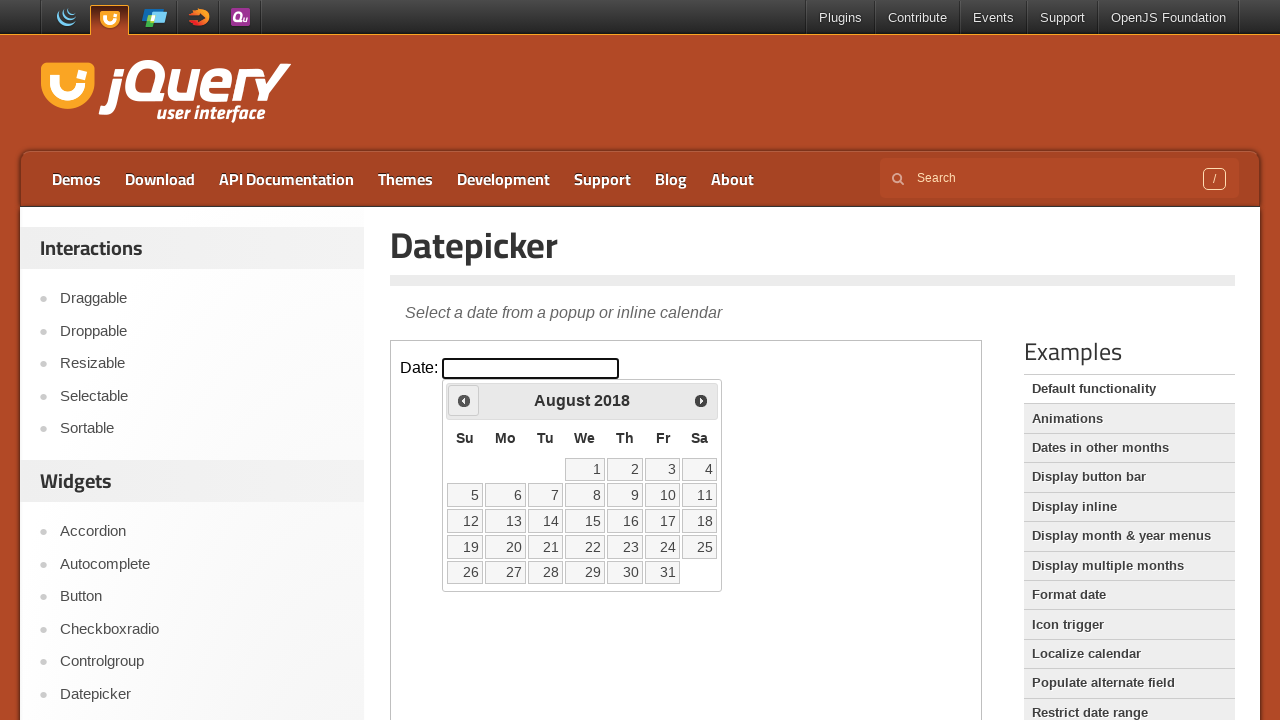

Retrieved current month 'August' and year '2018' from calendar
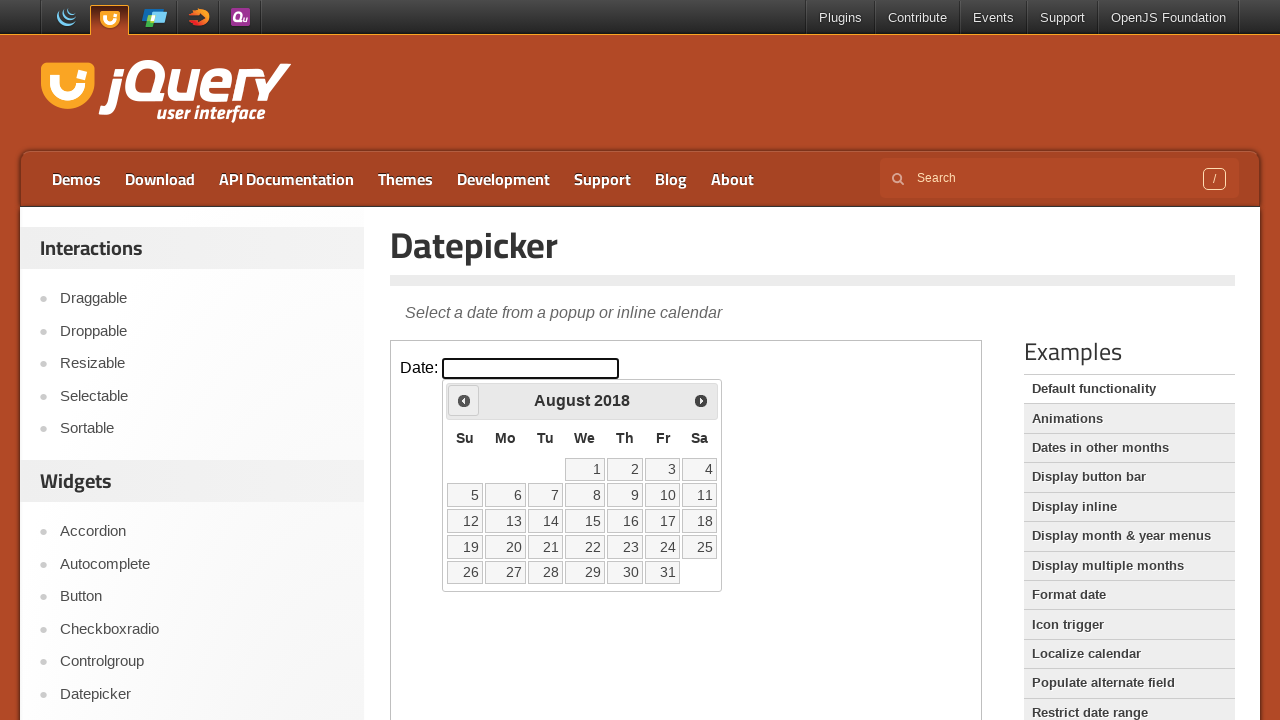

Clicked previous month button to navigate backwards from August 2018 at (464, 400) on iframe.demo-frame >> internal:control=enter-frame >> span.ui-icon-circle-triangl
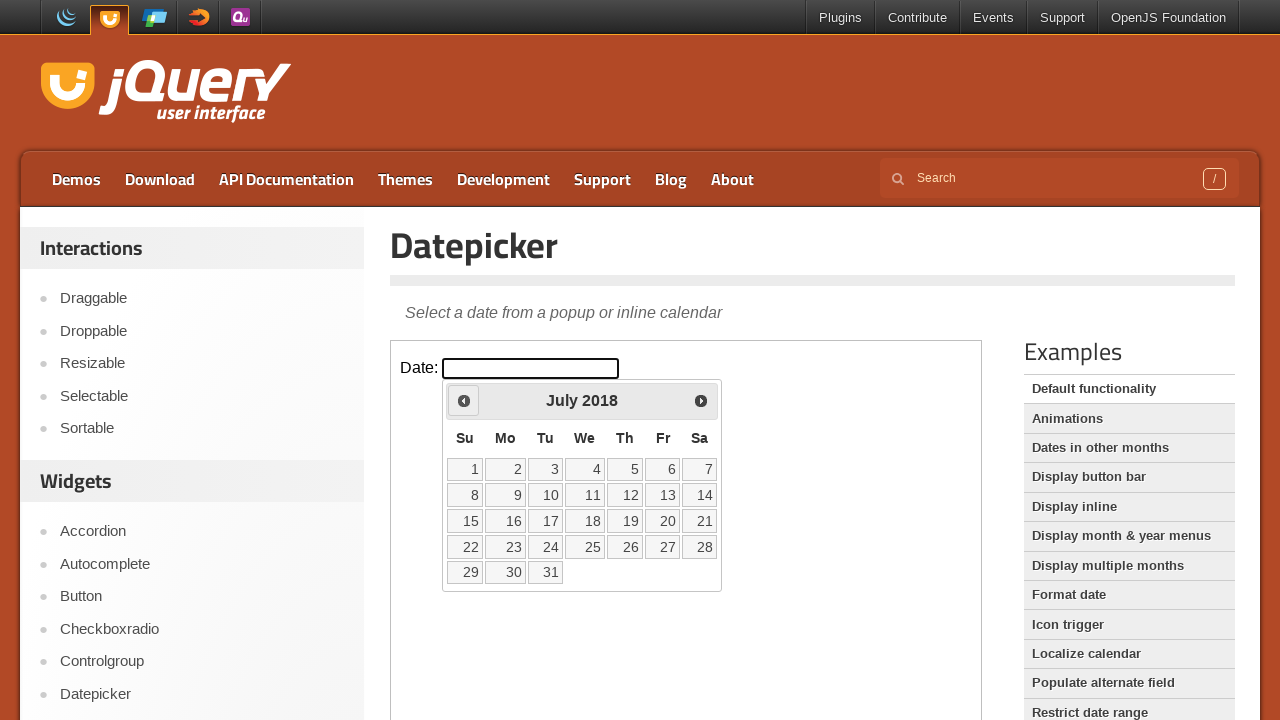

Waited for calendar to update after month navigation
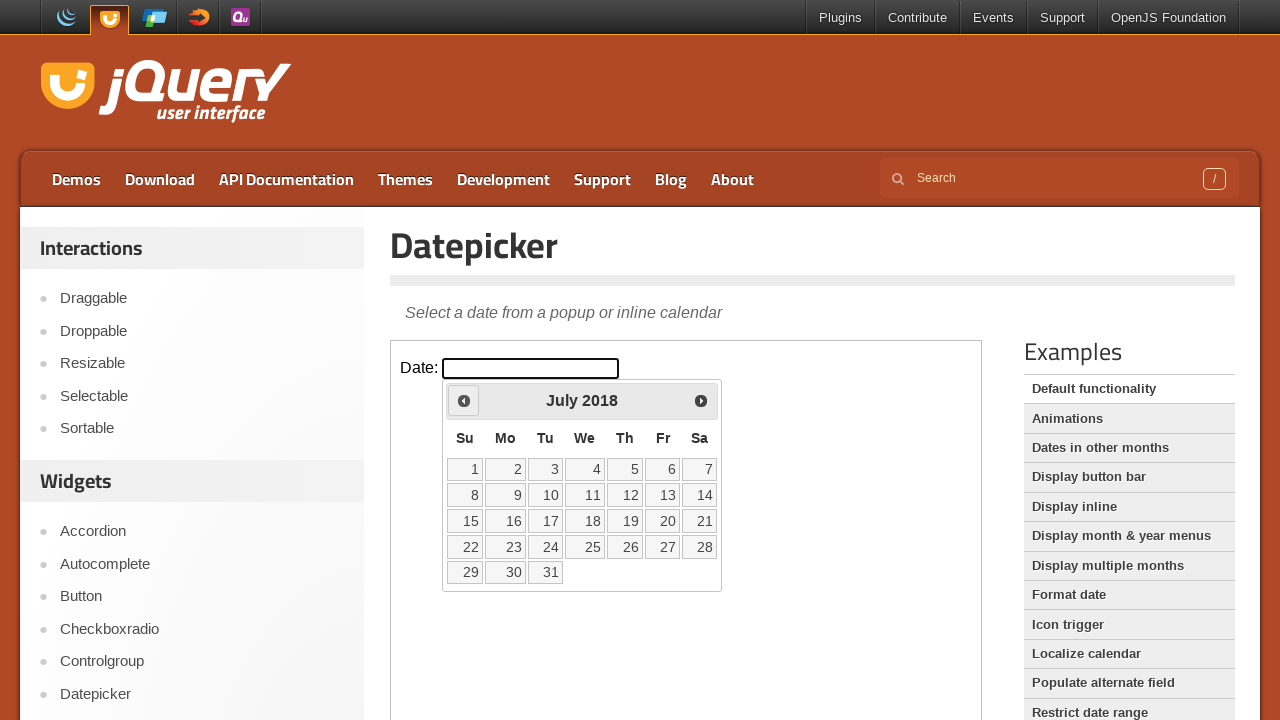

Retrieved current month 'July' and year '2018' from calendar
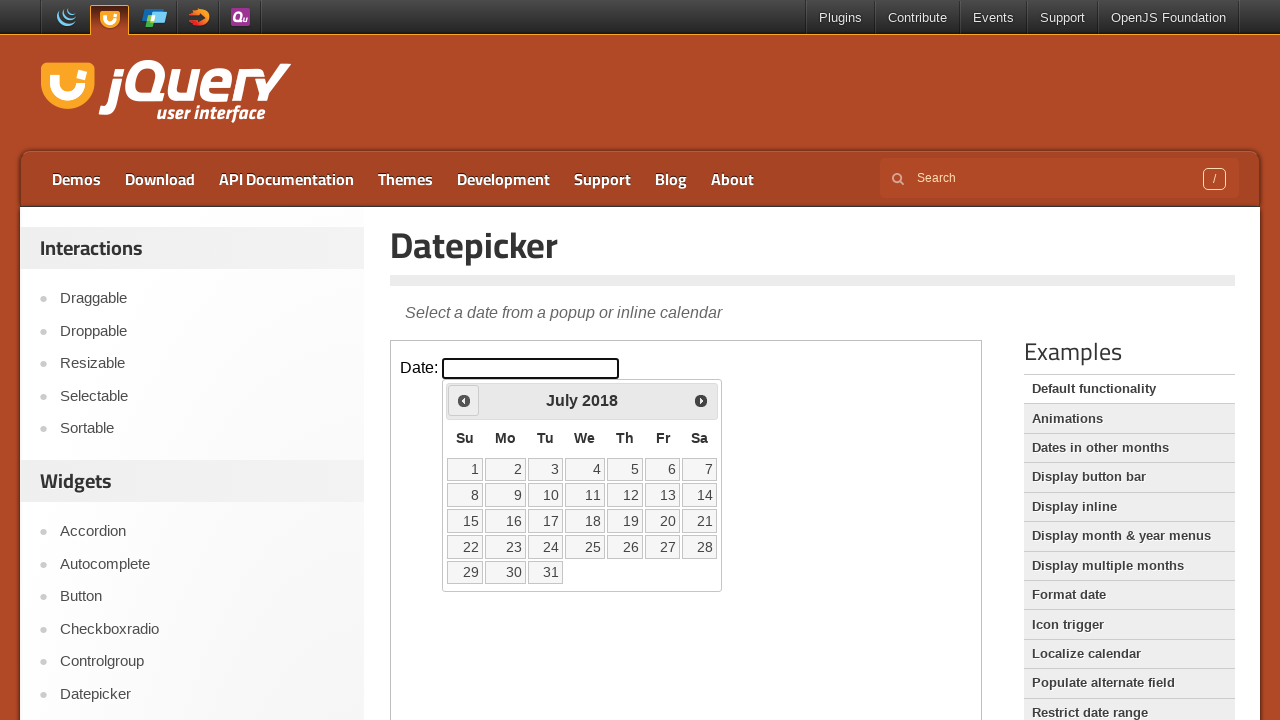

Clicked previous month button to navigate backwards from July 2018 at (464, 400) on iframe.demo-frame >> internal:control=enter-frame >> span.ui-icon-circle-triangl
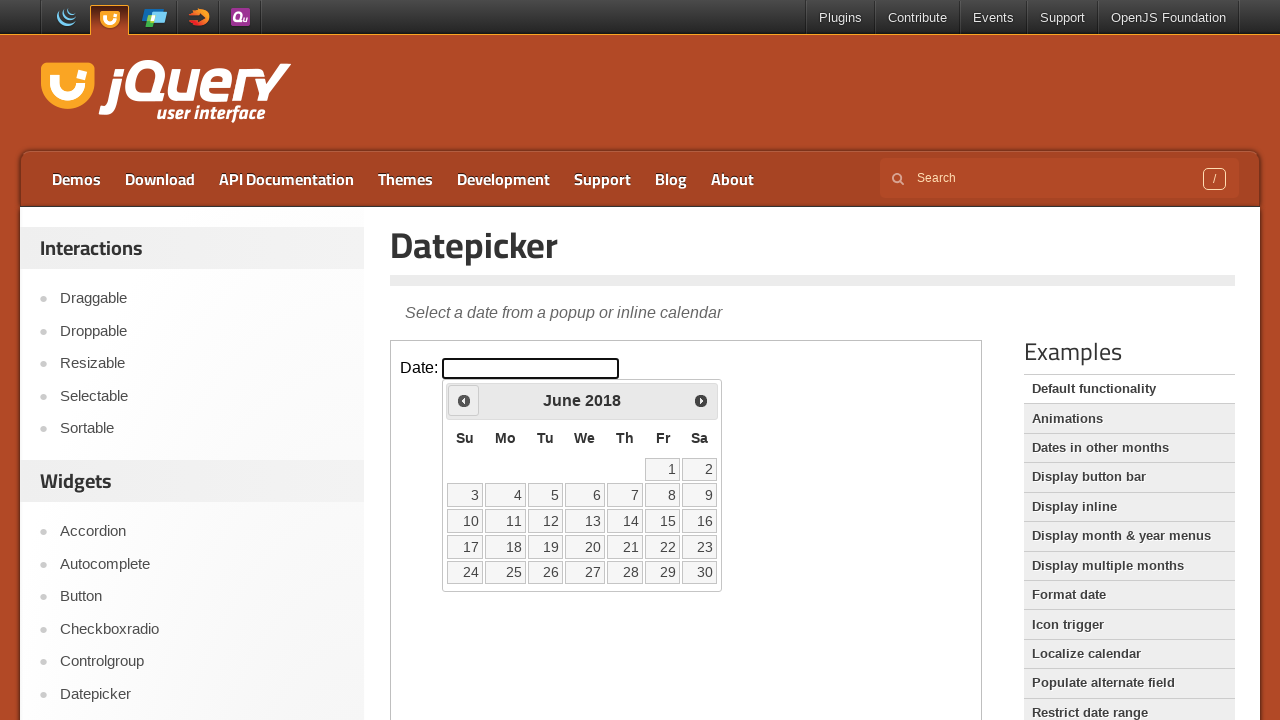

Waited for calendar to update after month navigation
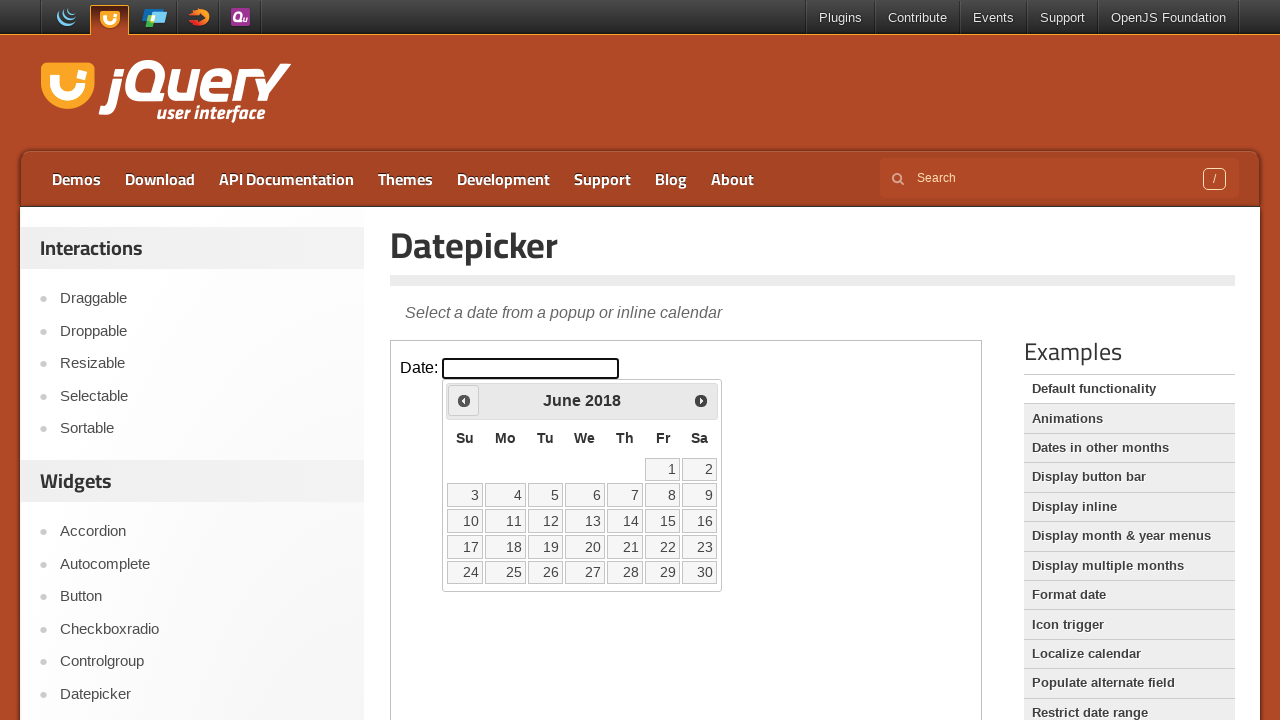

Retrieved current month 'June' and year '2018' from calendar
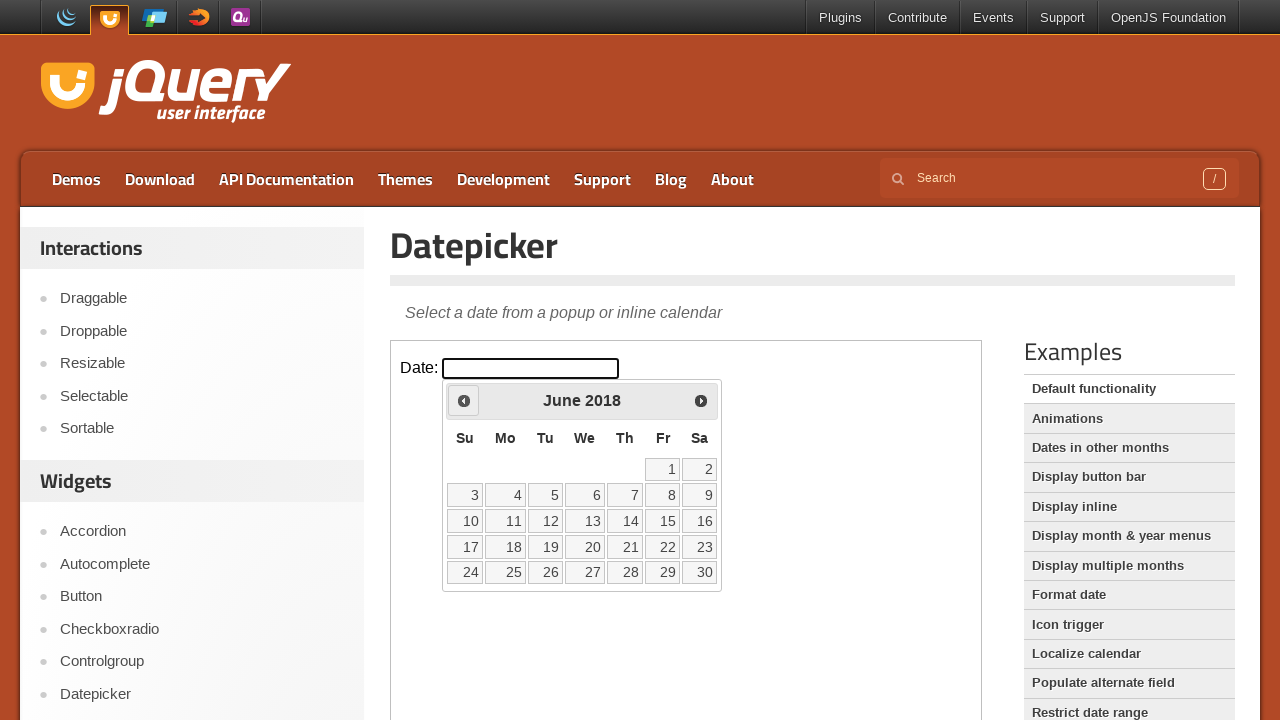

Clicked previous month button to navigate backwards from June 2018 at (464, 400) on iframe.demo-frame >> internal:control=enter-frame >> span.ui-icon-circle-triangl
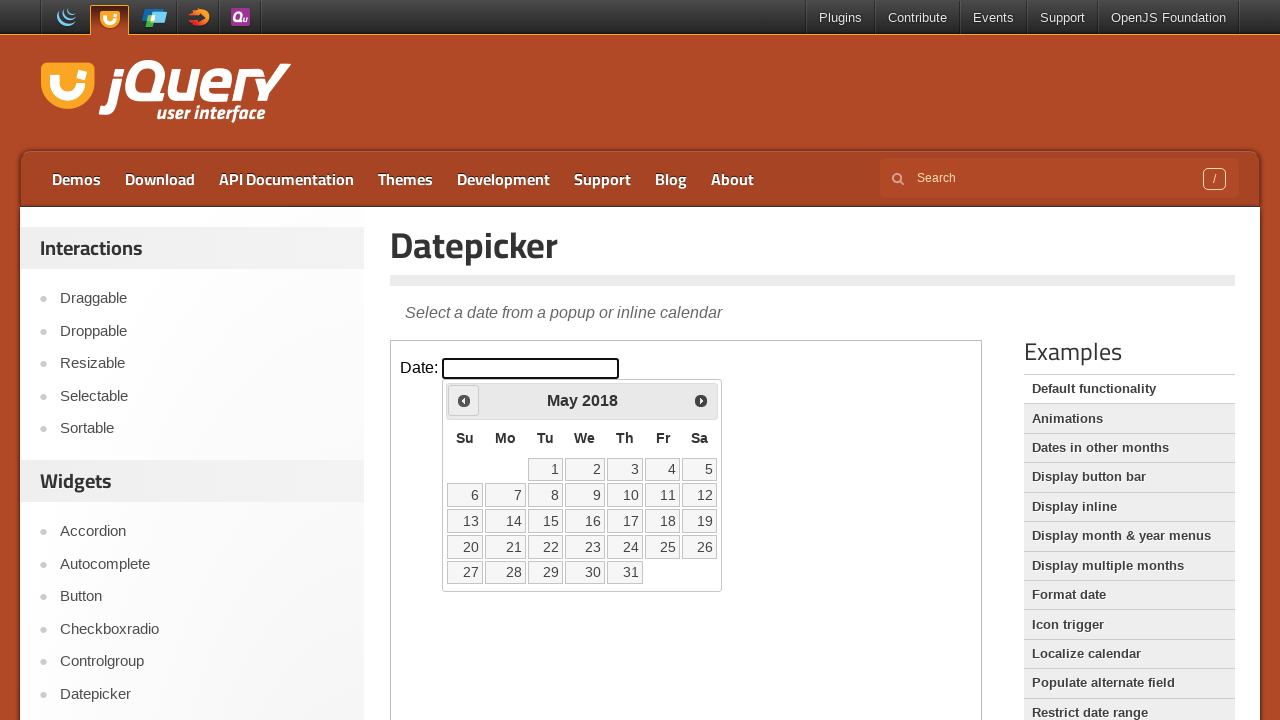

Waited for calendar to update after month navigation
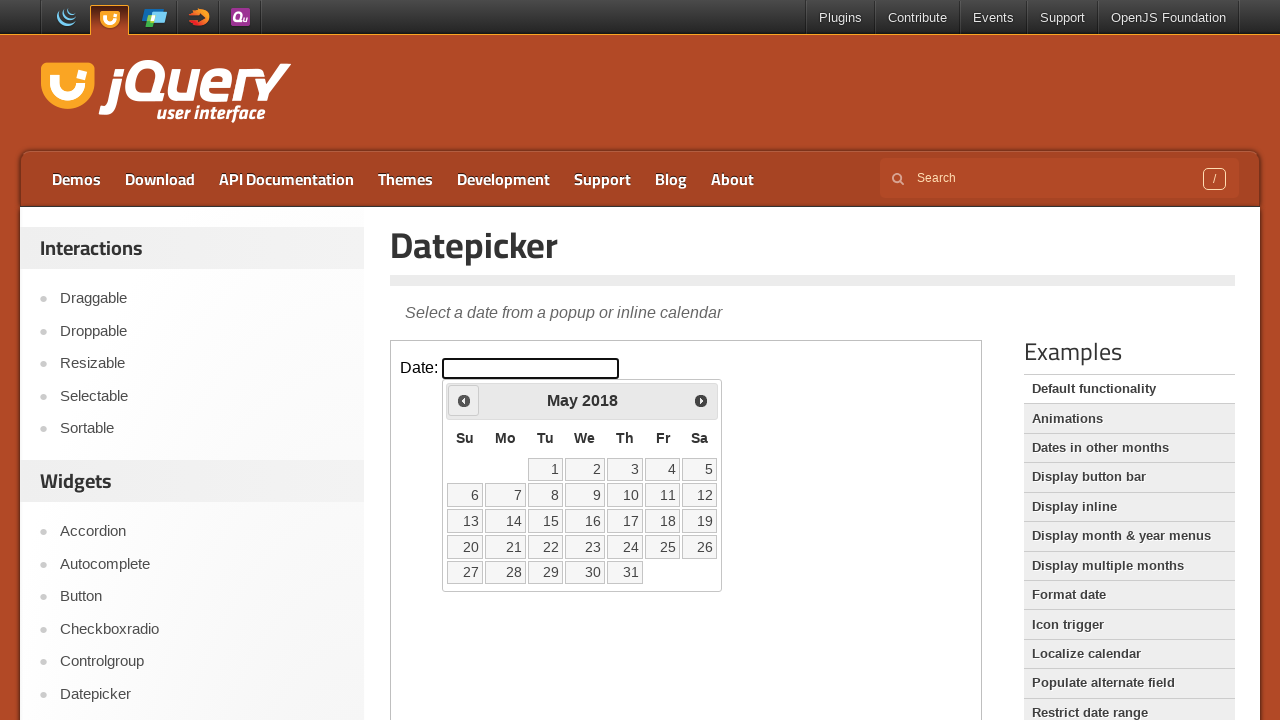

Retrieved current month 'May' and year '2018' from calendar
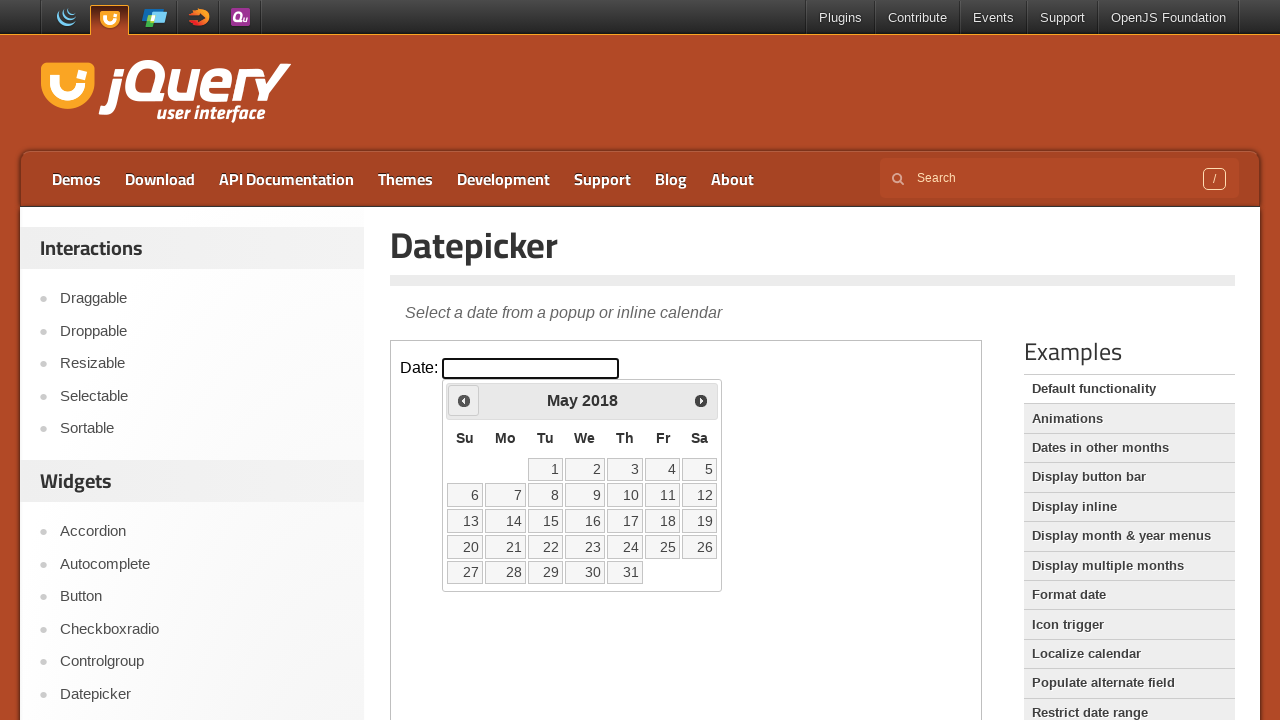

Clicked previous month button to navigate backwards from May 2018 at (464, 400) on iframe.demo-frame >> internal:control=enter-frame >> span.ui-icon-circle-triangl
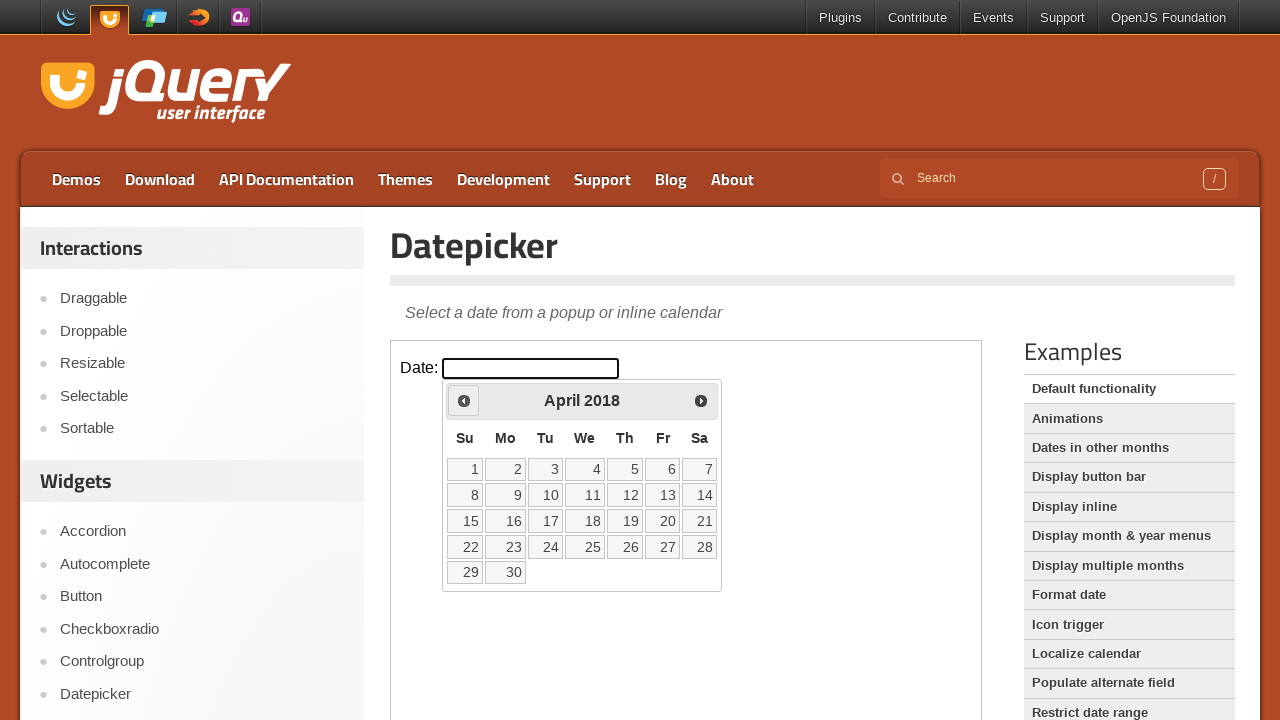

Waited for calendar to update after month navigation
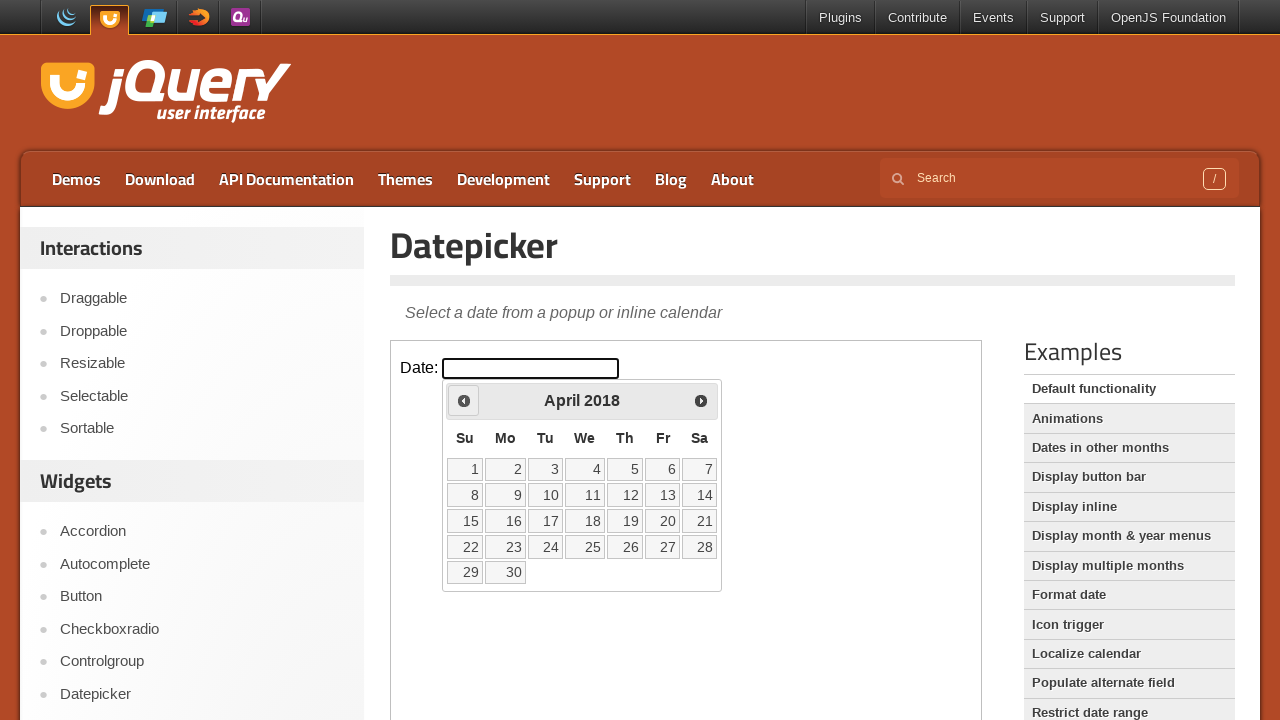

Retrieved current month 'April' and year '2018' from calendar
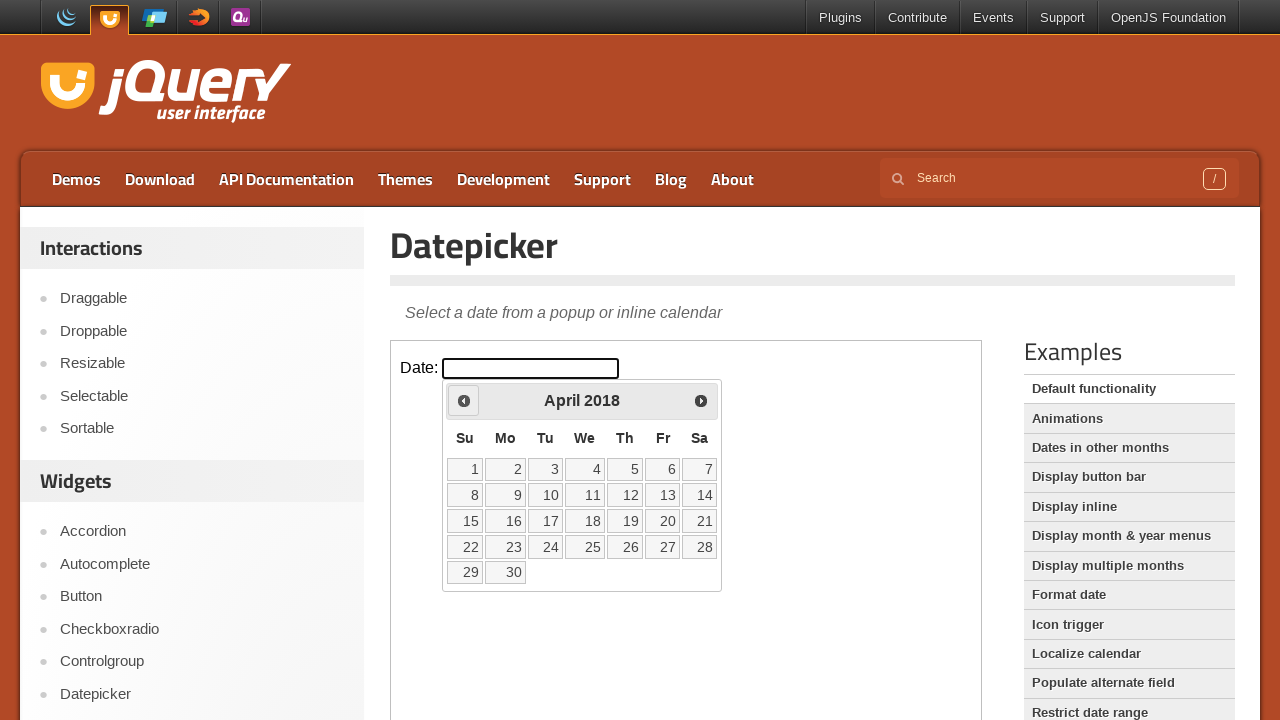

Clicked previous month button to navigate backwards from April 2018 at (464, 400) on iframe.demo-frame >> internal:control=enter-frame >> span.ui-icon-circle-triangl
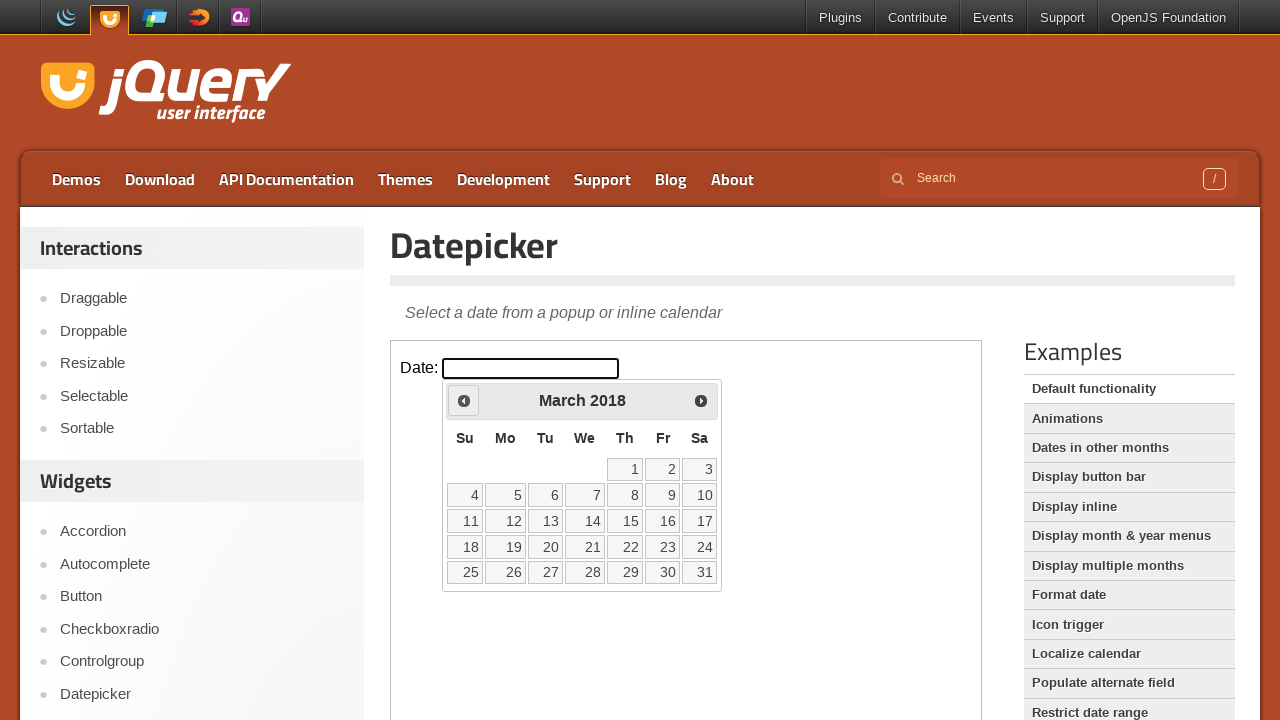

Waited for calendar to update after month navigation
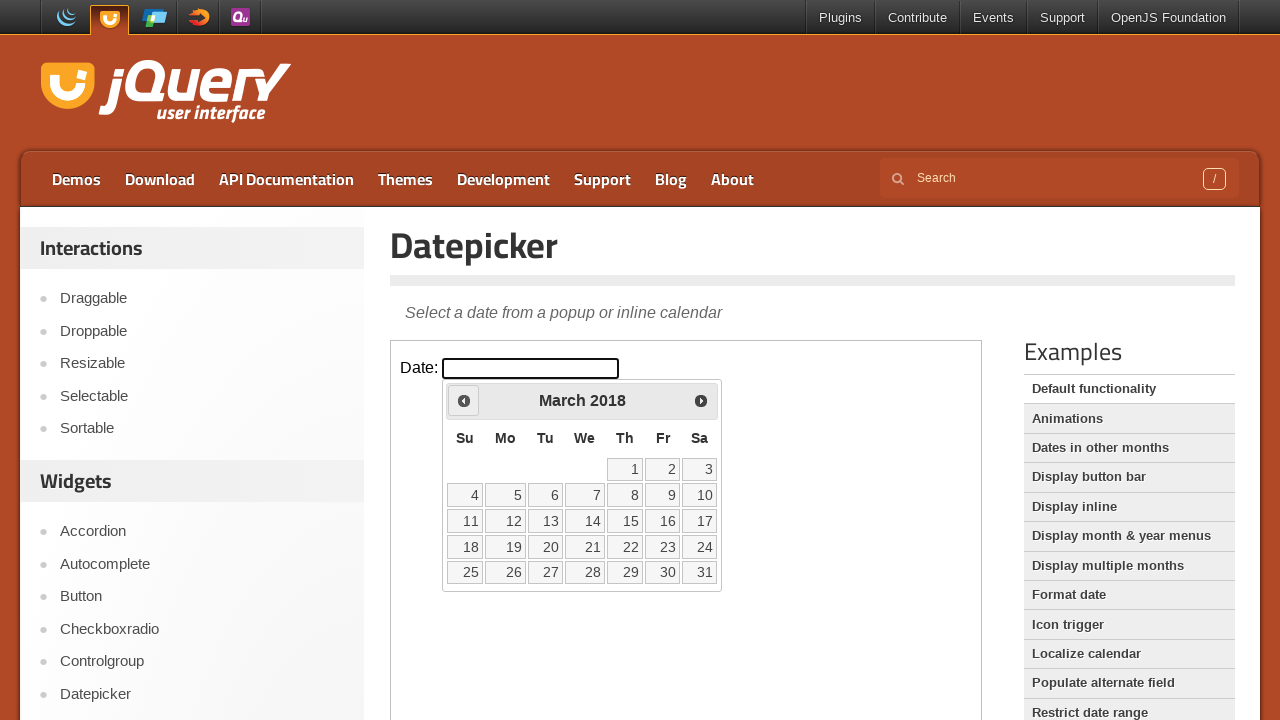

Retrieved current month 'March' and year '2018' from calendar
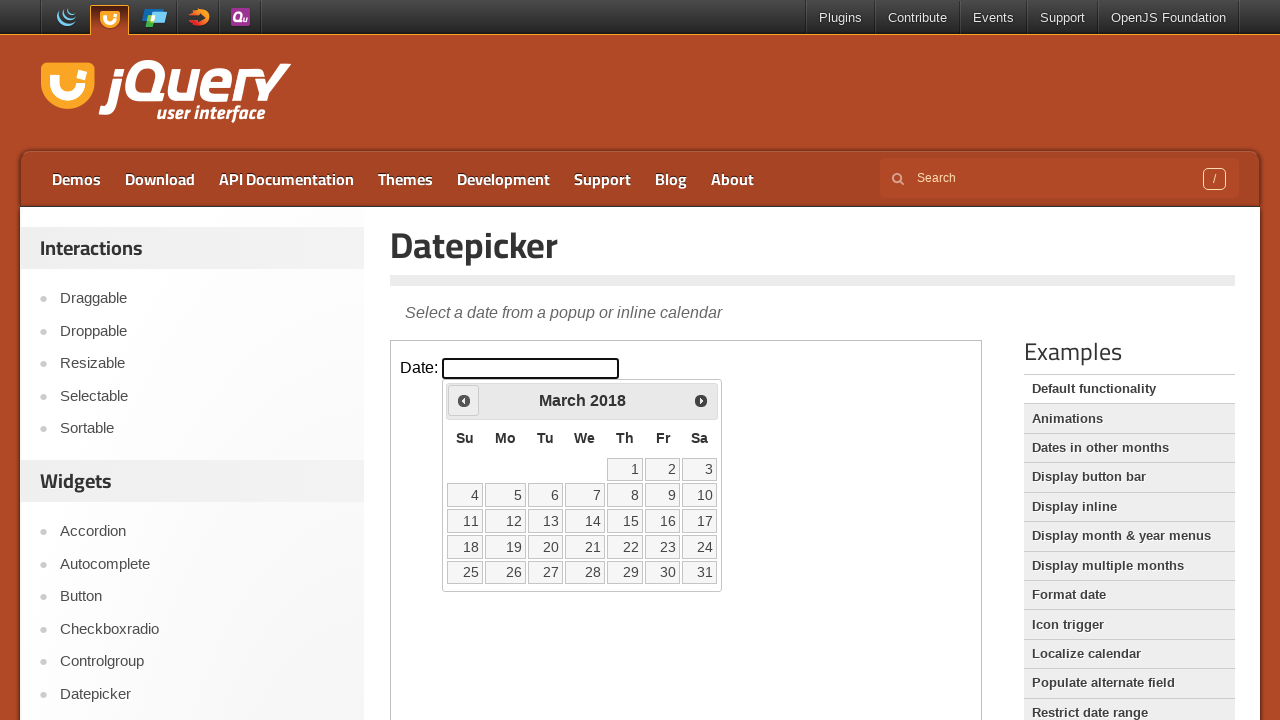

Clicked previous month button to navigate backwards from March 2018 at (464, 400) on iframe.demo-frame >> internal:control=enter-frame >> span.ui-icon-circle-triangl
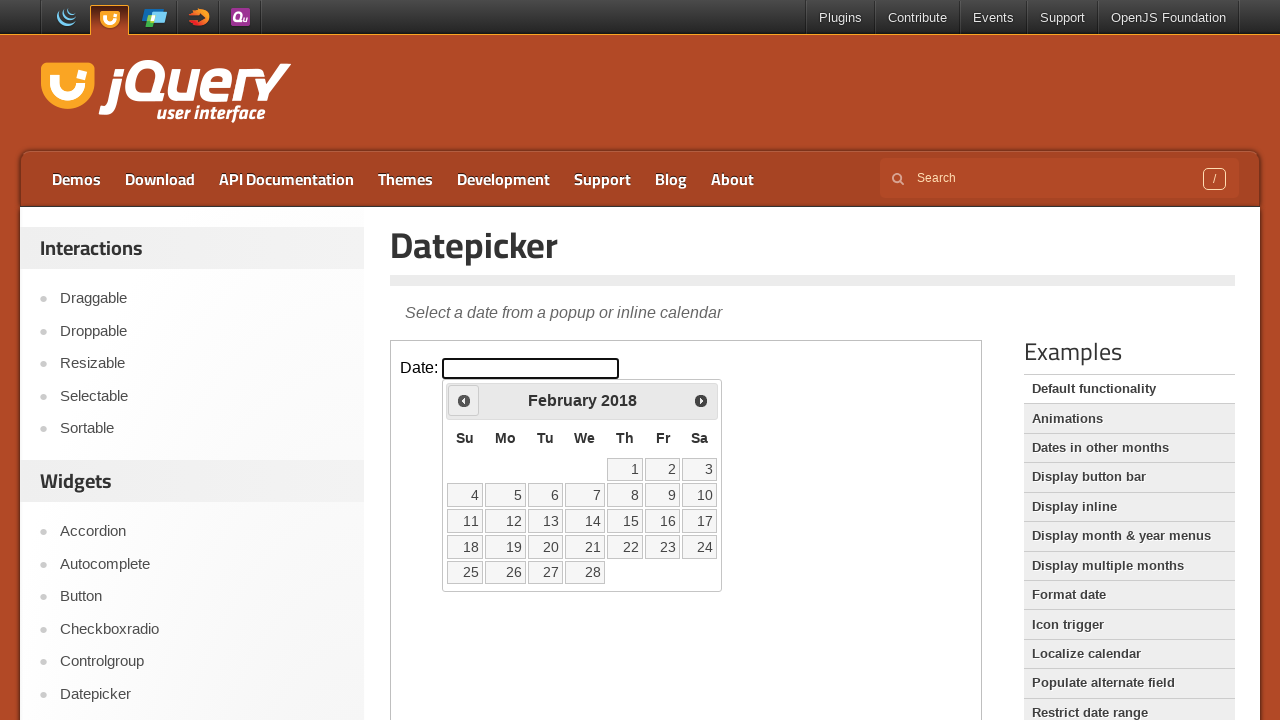

Waited for calendar to update after month navigation
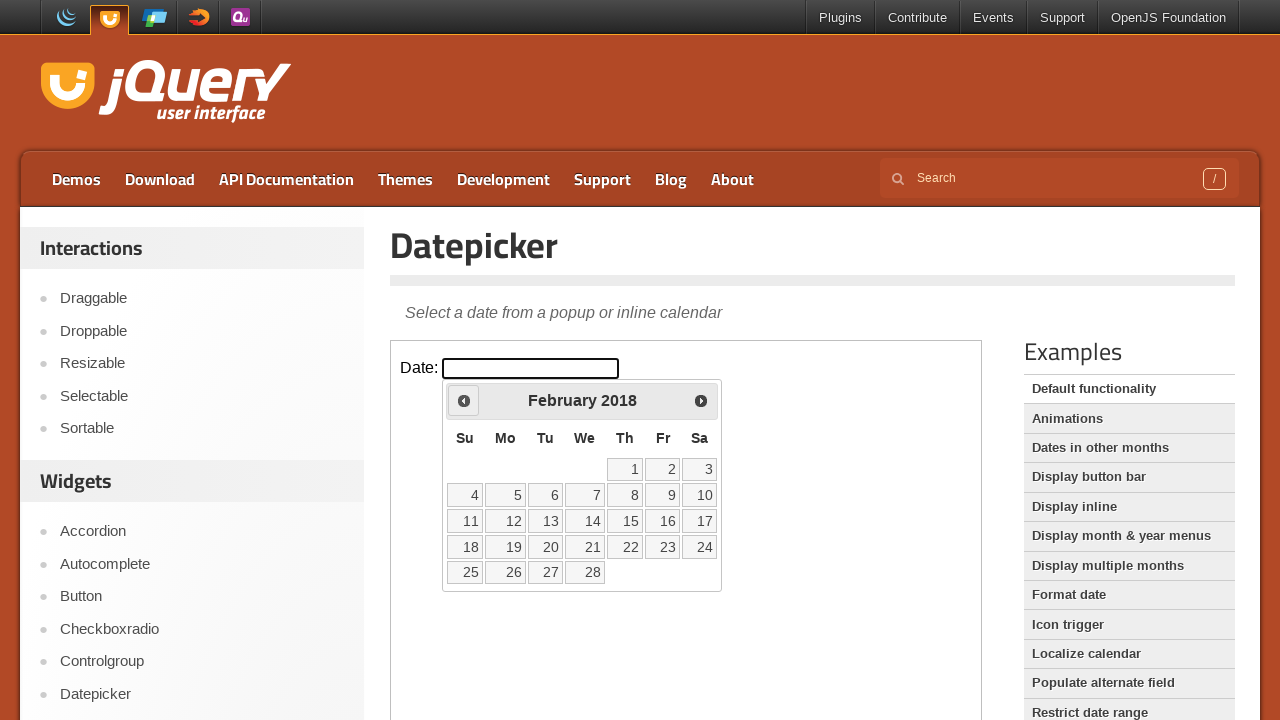

Retrieved current month 'February' and year '2018' from calendar
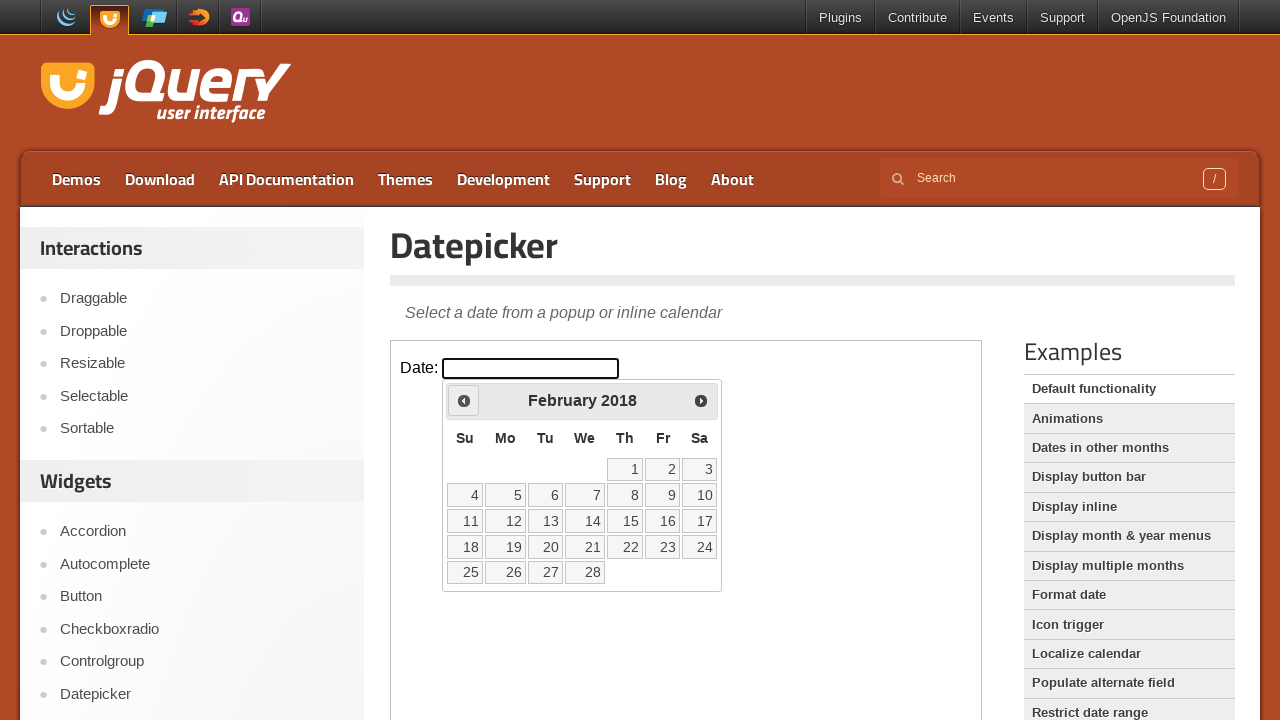

Clicked previous month button to navigate backwards from February 2018 at (464, 400) on iframe.demo-frame >> internal:control=enter-frame >> span.ui-icon-circle-triangl
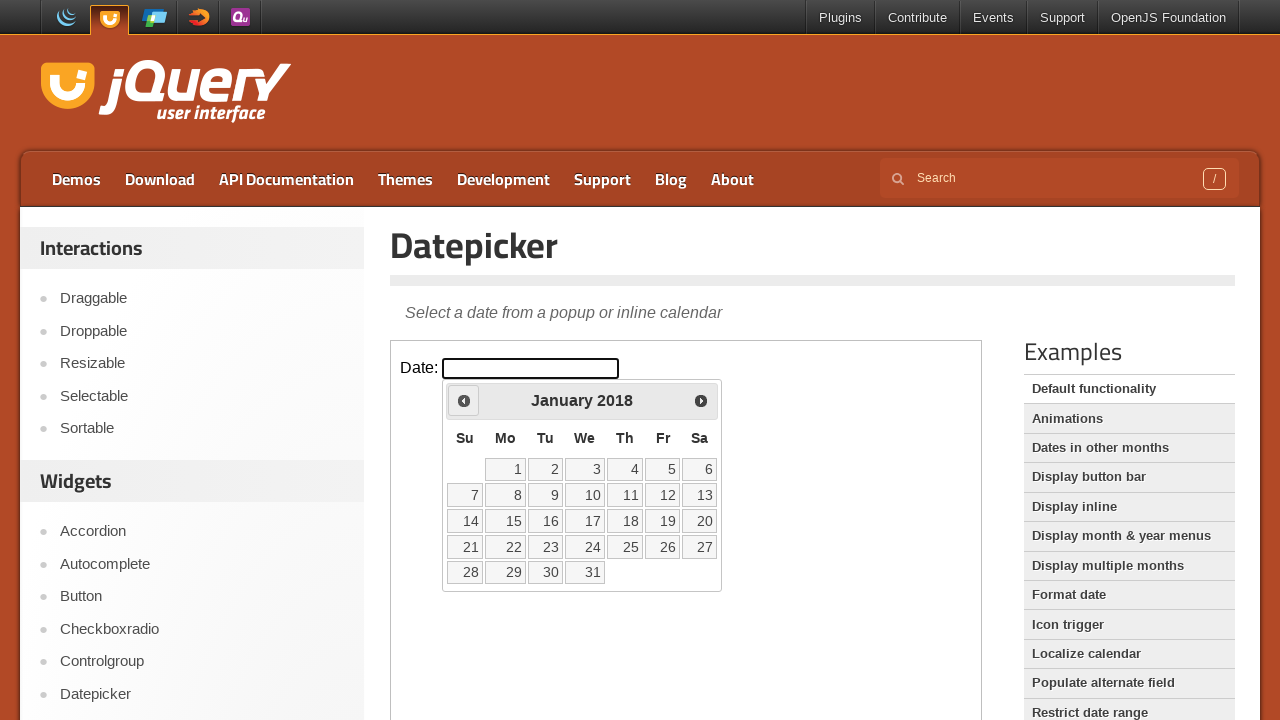

Waited for calendar to update after month navigation
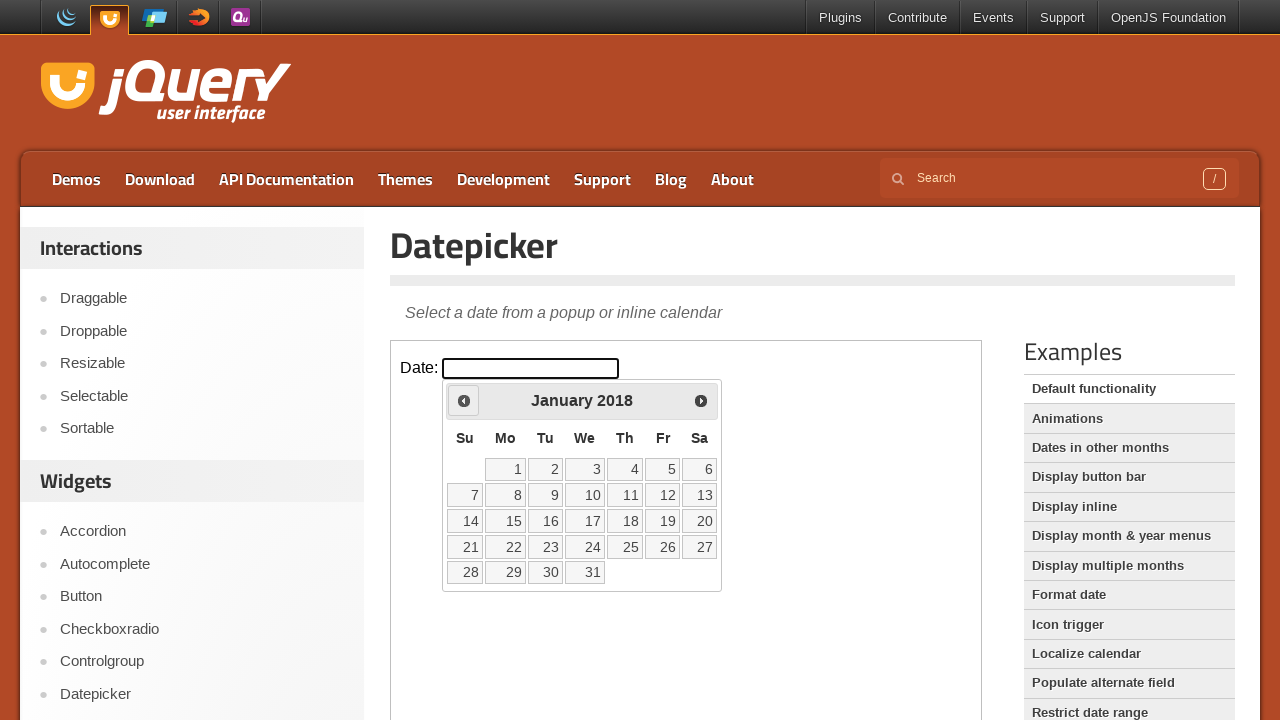

Retrieved current month 'January' and year '2018' from calendar
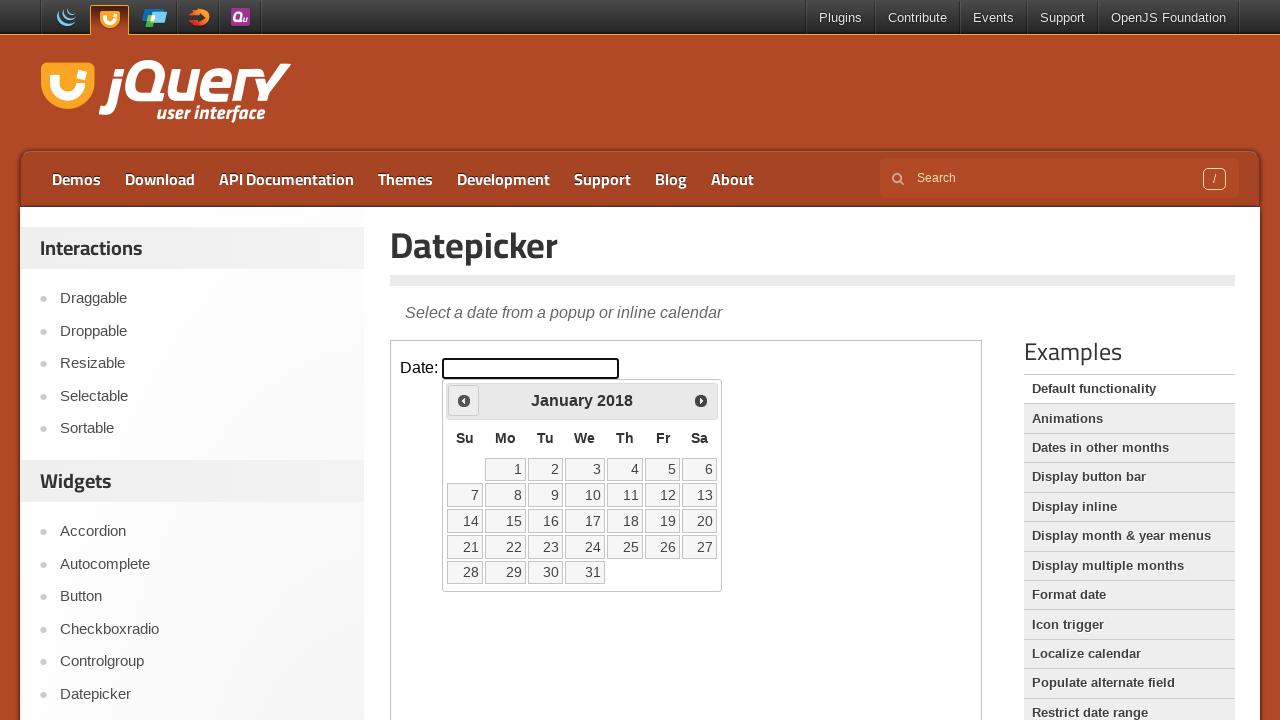

Clicked previous month button to navigate backwards from January 2018 at (464, 400) on iframe.demo-frame >> internal:control=enter-frame >> span.ui-icon-circle-triangl
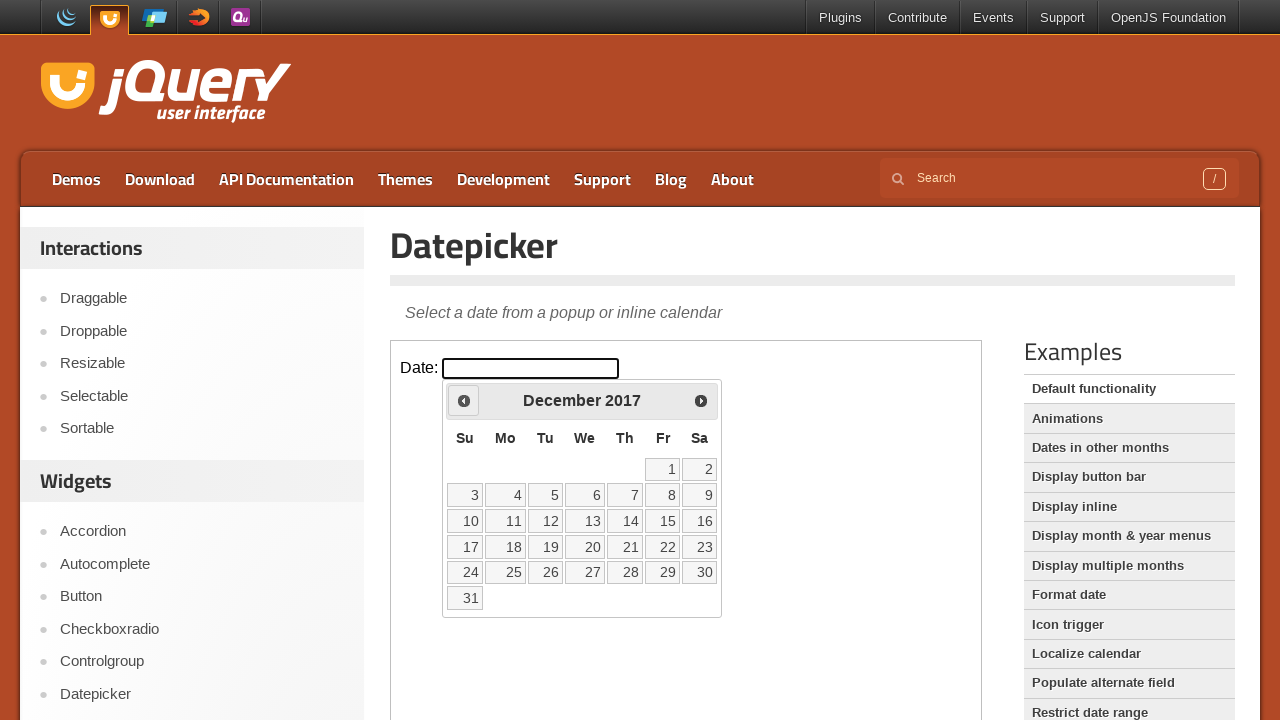

Waited for calendar to update after month navigation
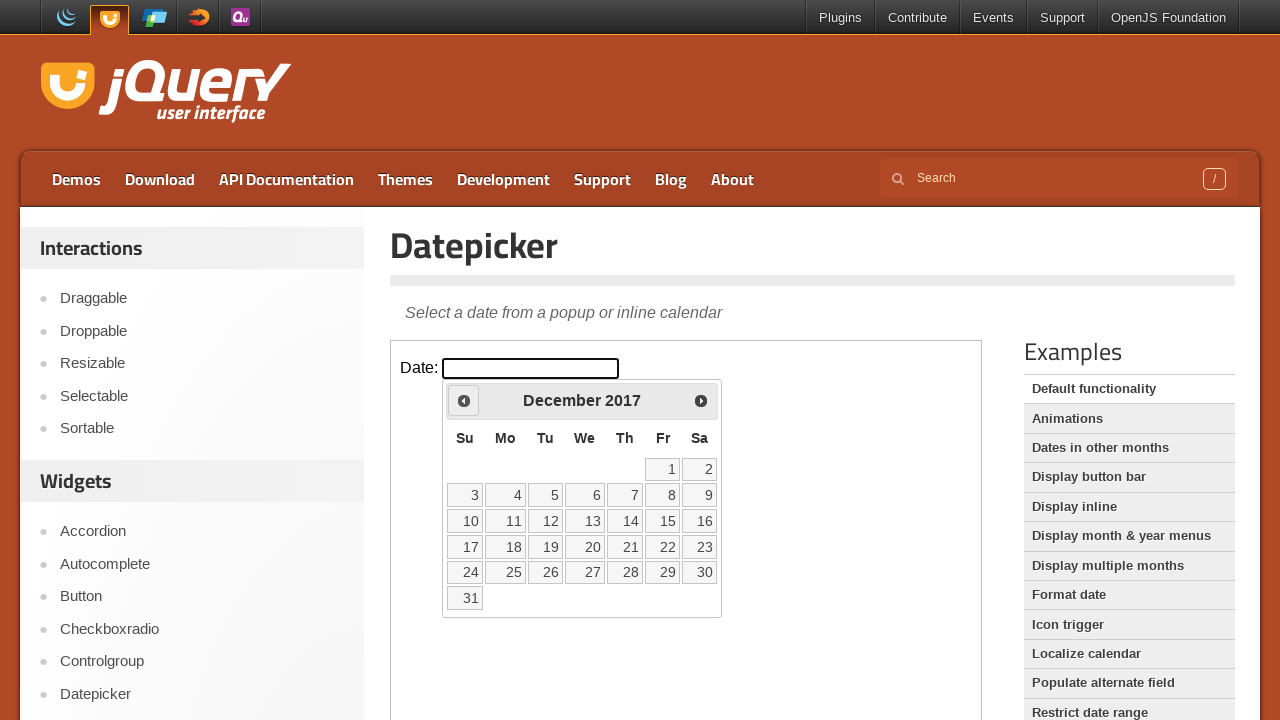

Retrieved current month 'December' and year '2017' from calendar
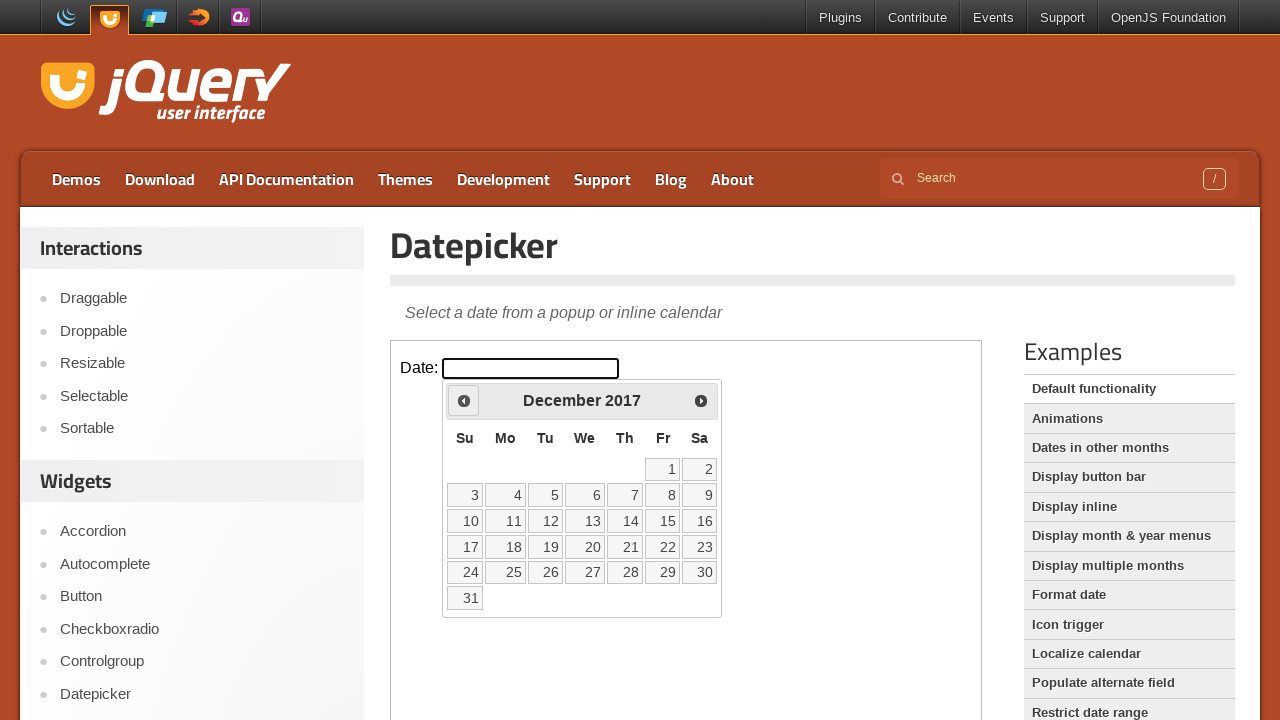

Clicked previous month button to navigate backwards from December 2017 at (464, 400) on iframe.demo-frame >> internal:control=enter-frame >> span.ui-icon-circle-triangl
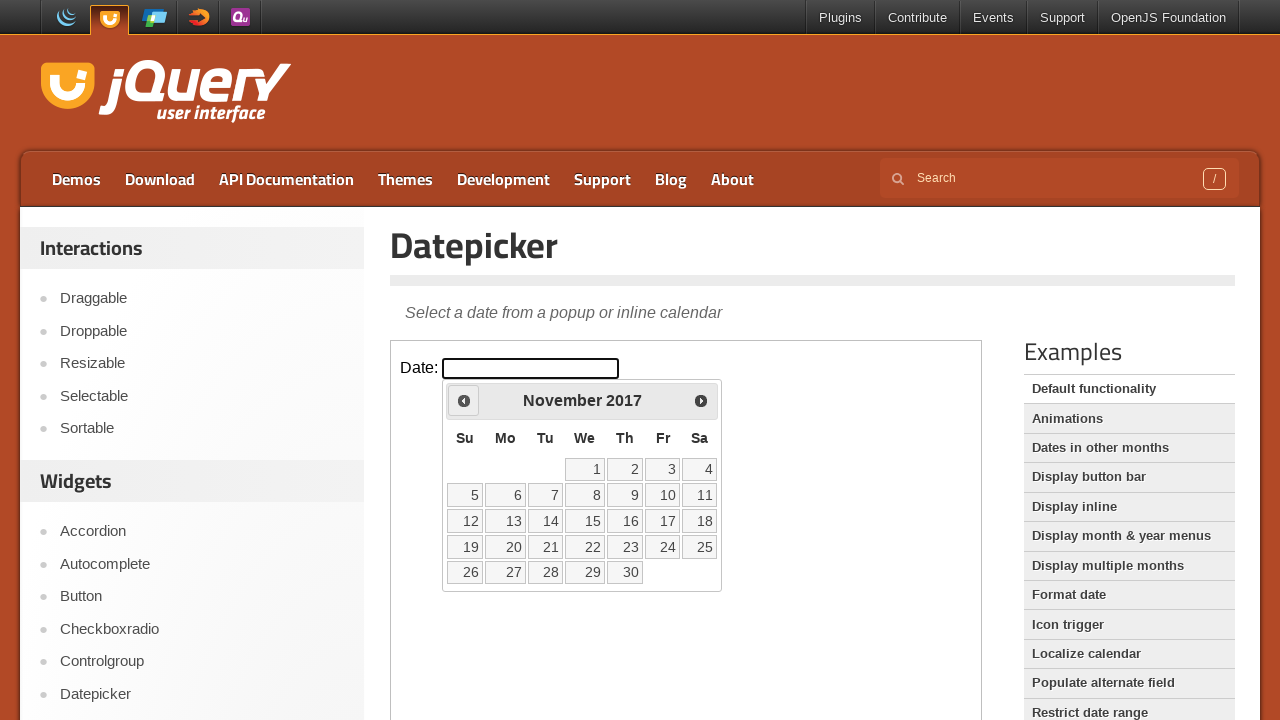

Waited for calendar to update after month navigation
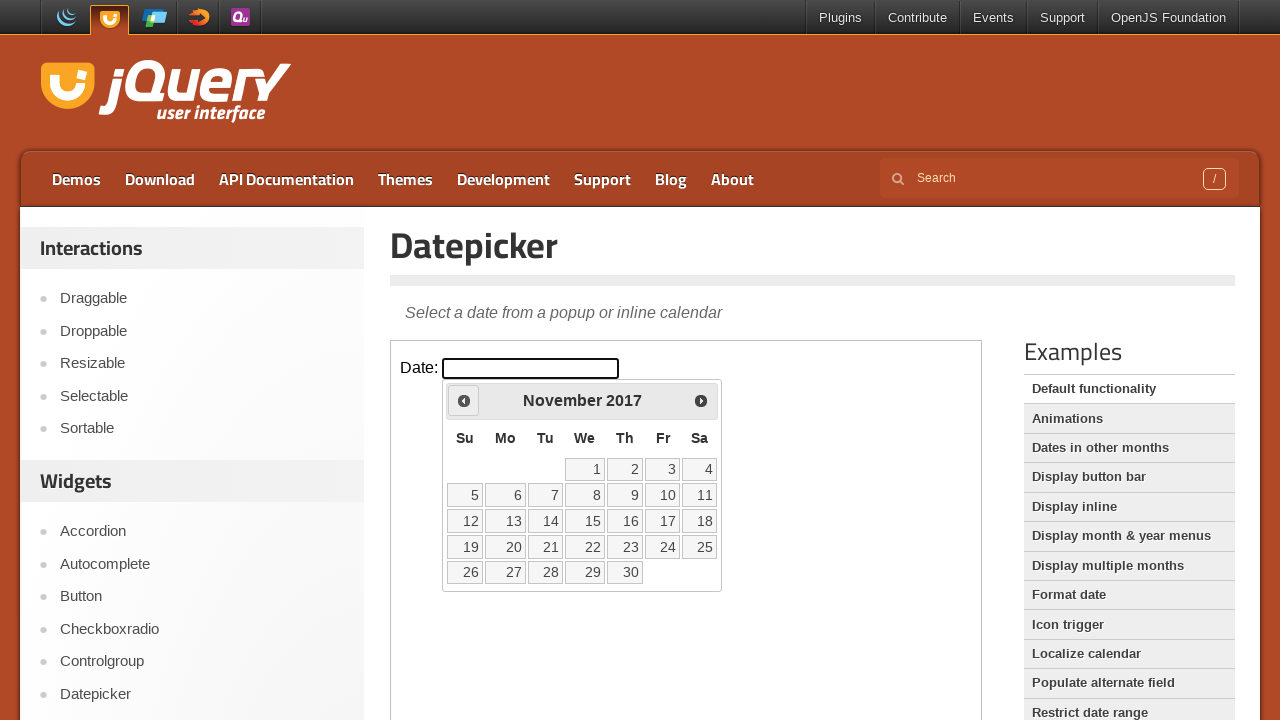

Retrieved current month 'November' and year '2017' from calendar
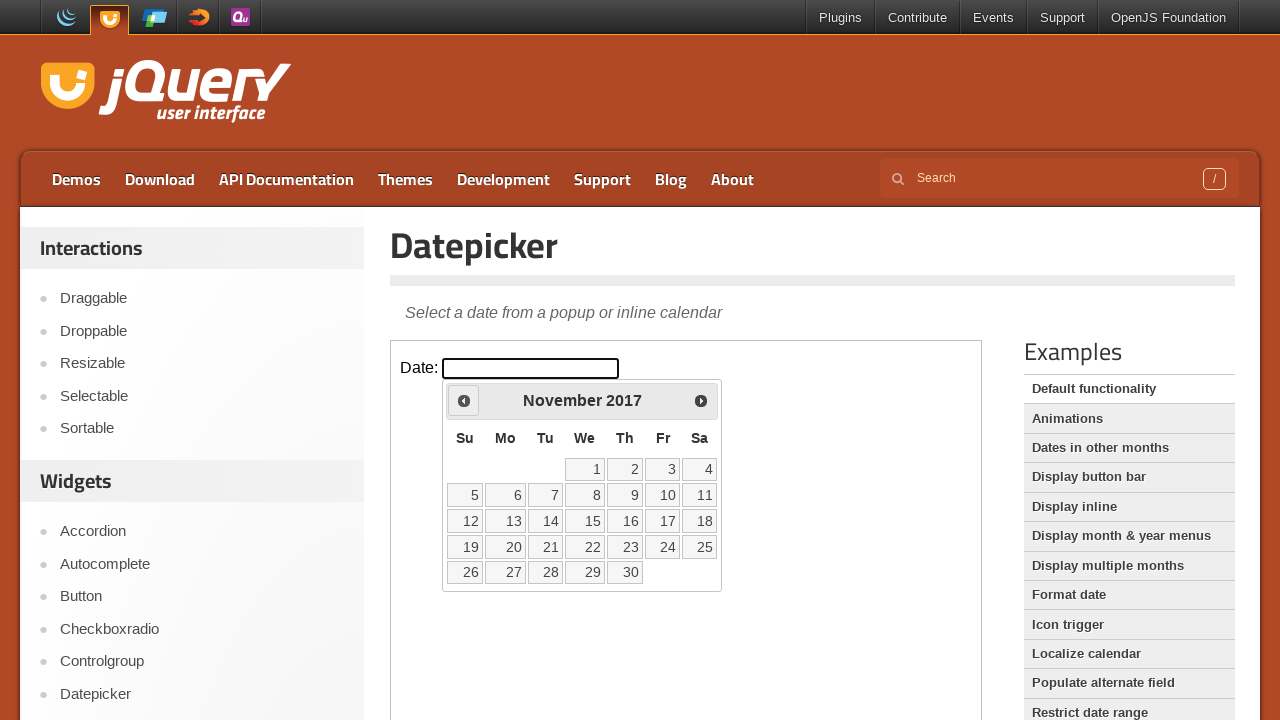

Clicked previous month button to navigate backwards from November 2017 at (464, 400) on iframe.demo-frame >> internal:control=enter-frame >> span.ui-icon-circle-triangl
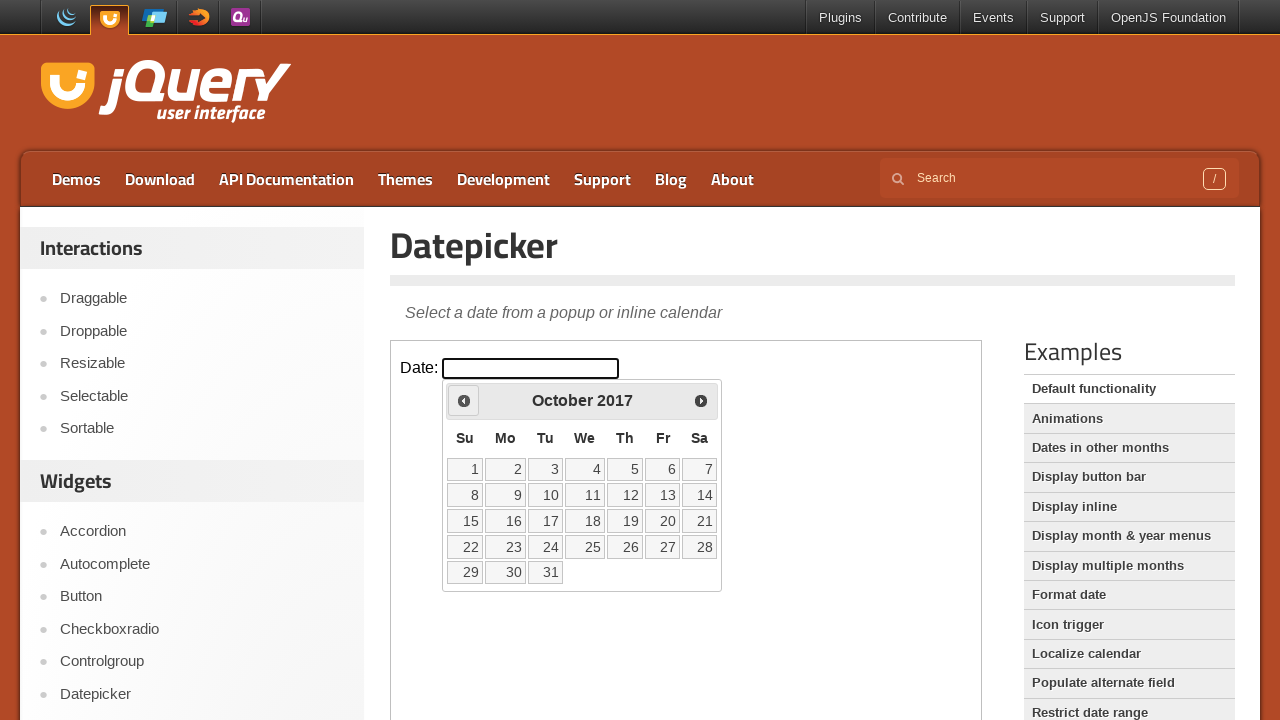

Waited for calendar to update after month navigation
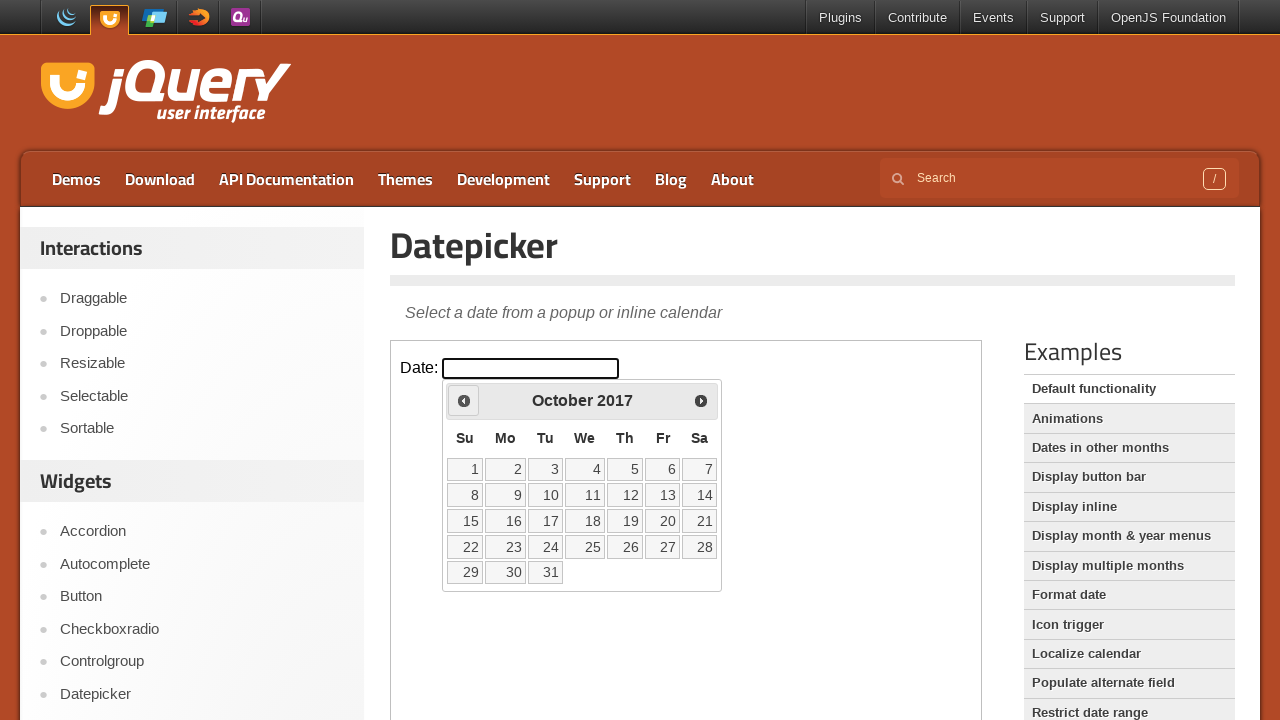

Retrieved current month 'October' and year '2017' from calendar
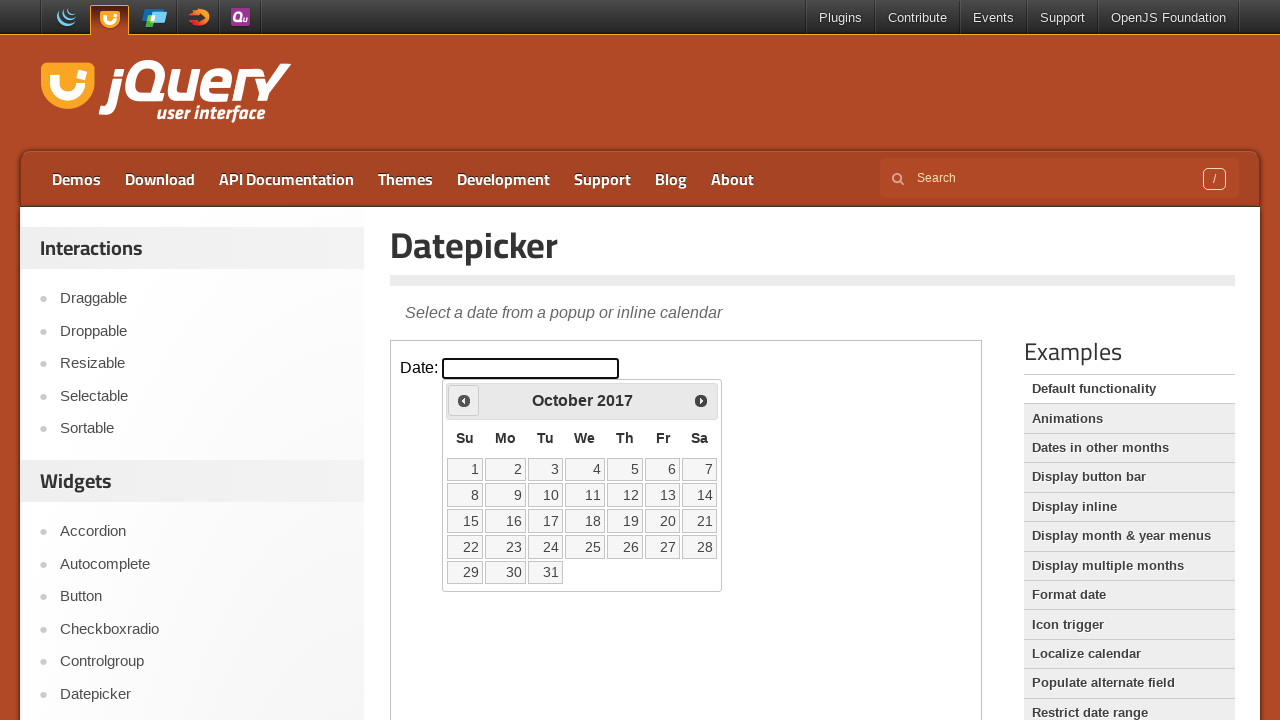

Clicked previous month button to navigate backwards from October 2017 at (464, 400) on iframe.demo-frame >> internal:control=enter-frame >> span.ui-icon-circle-triangl
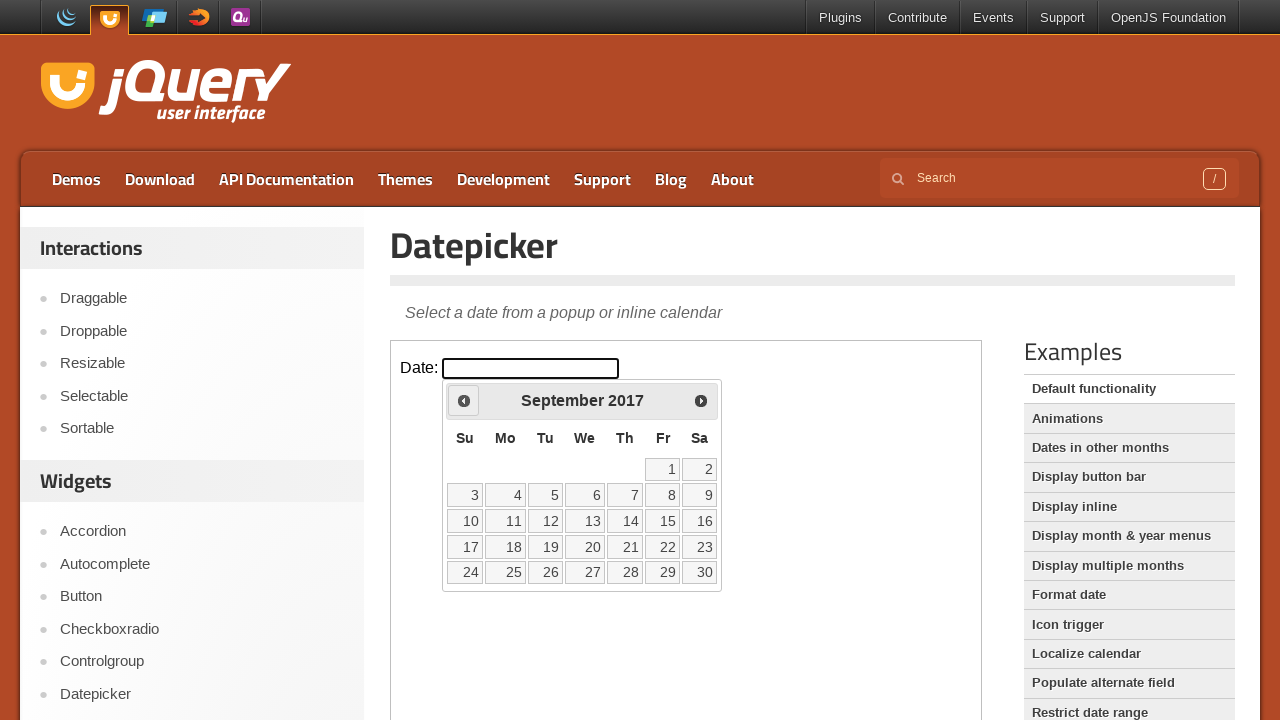

Waited for calendar to update after month navigation
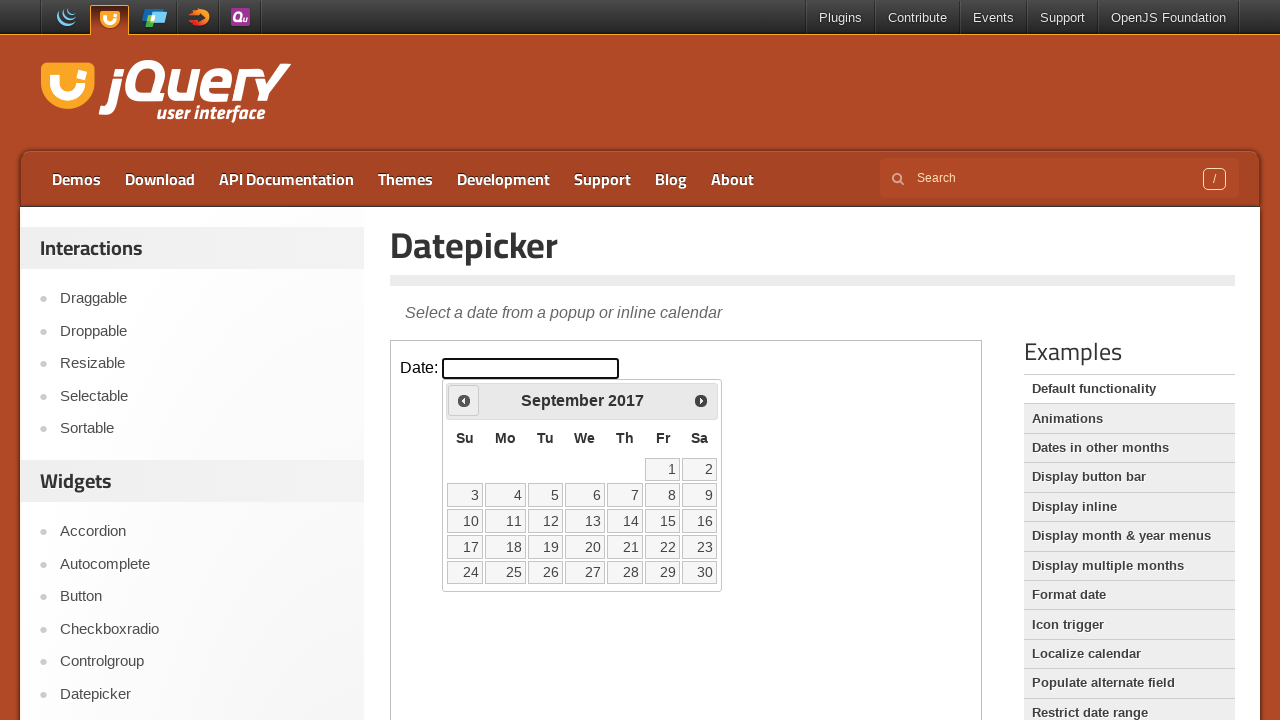

Retrieved current month 'September' and year '2017' from calendar
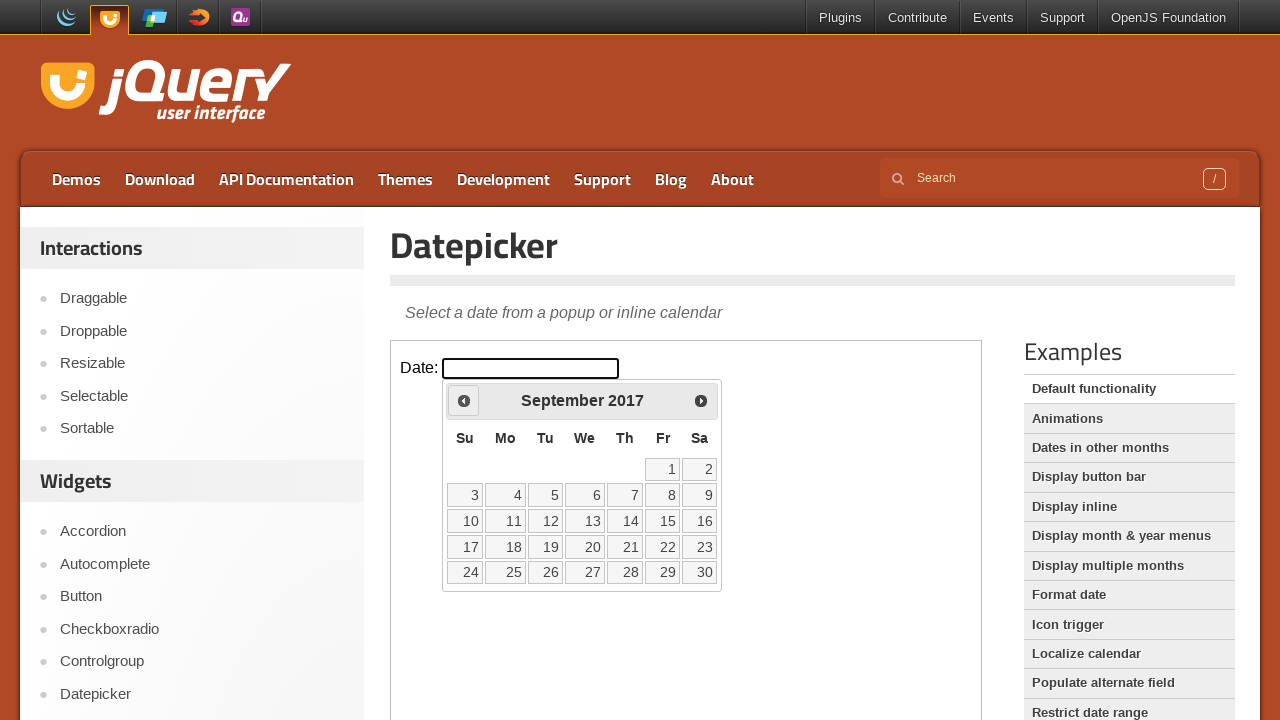

Clicked previous month button to navigate backwards from September 2017 at (464, 400) on iframe.demo-frame >> internal:control=enter-frame >> span.ui-icon-circle-triangl
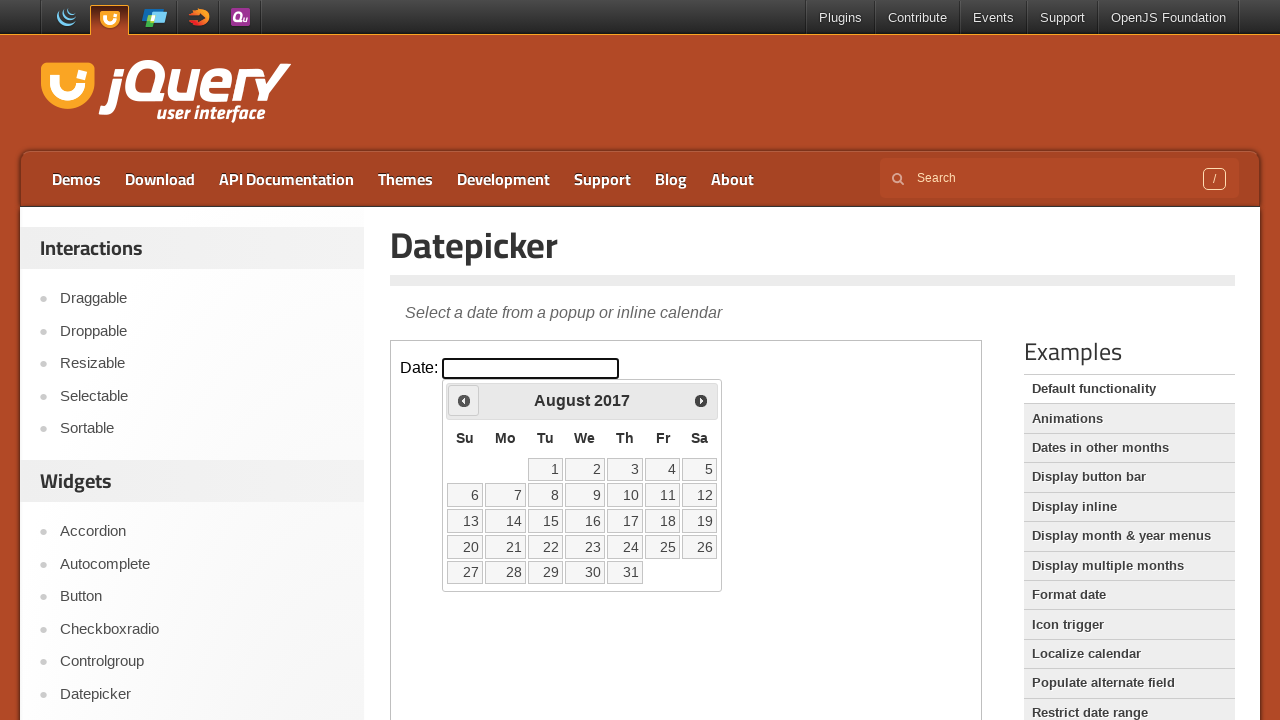

Waited for calendar to update after month navigation
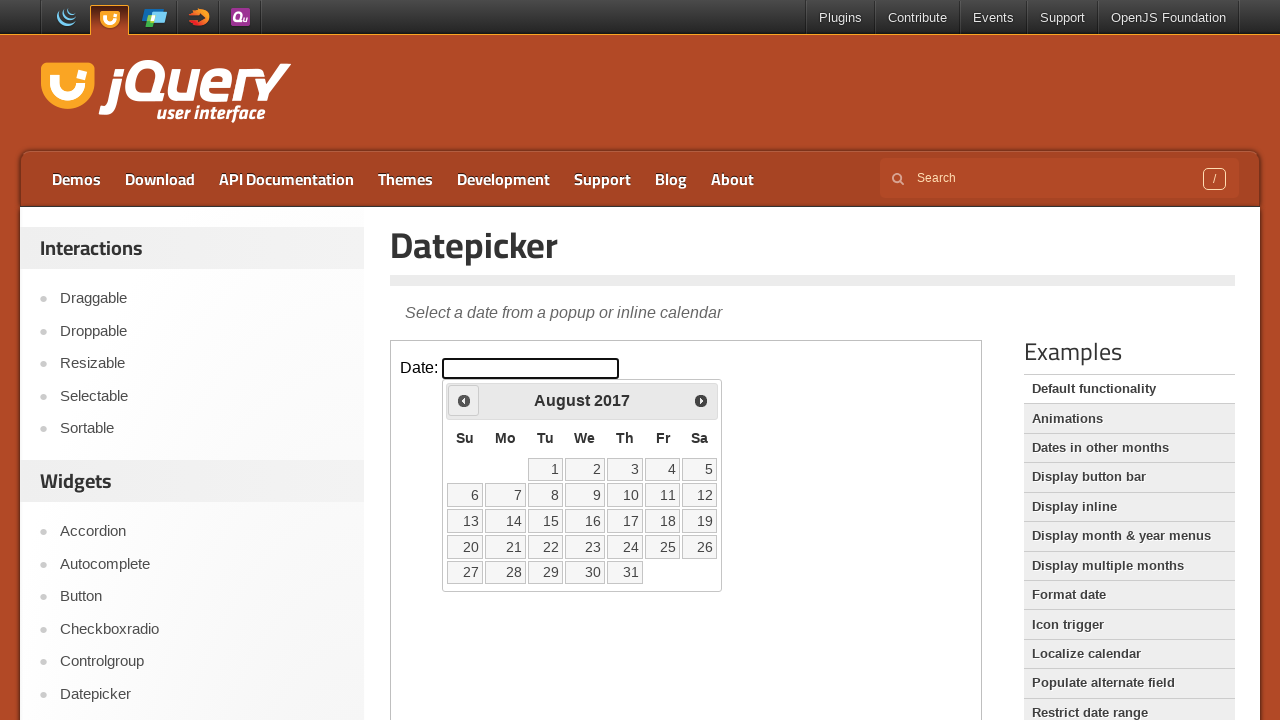

Retrieved current month 'August' and year '2017' from calendar
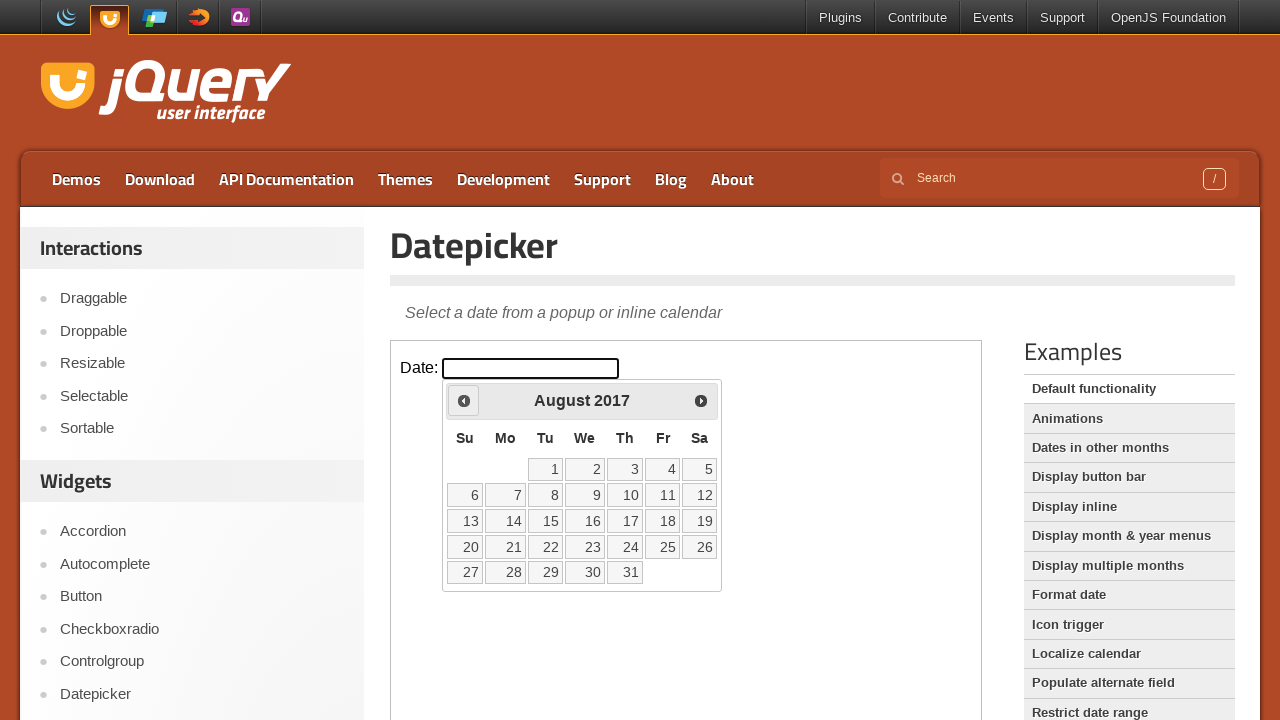

Clicked previous month button to navigate backwards from August 2017 at (464, 400) on iframe.demo-frame >> internal:control=enter-frame >> span.ui-icon-circle-triangl
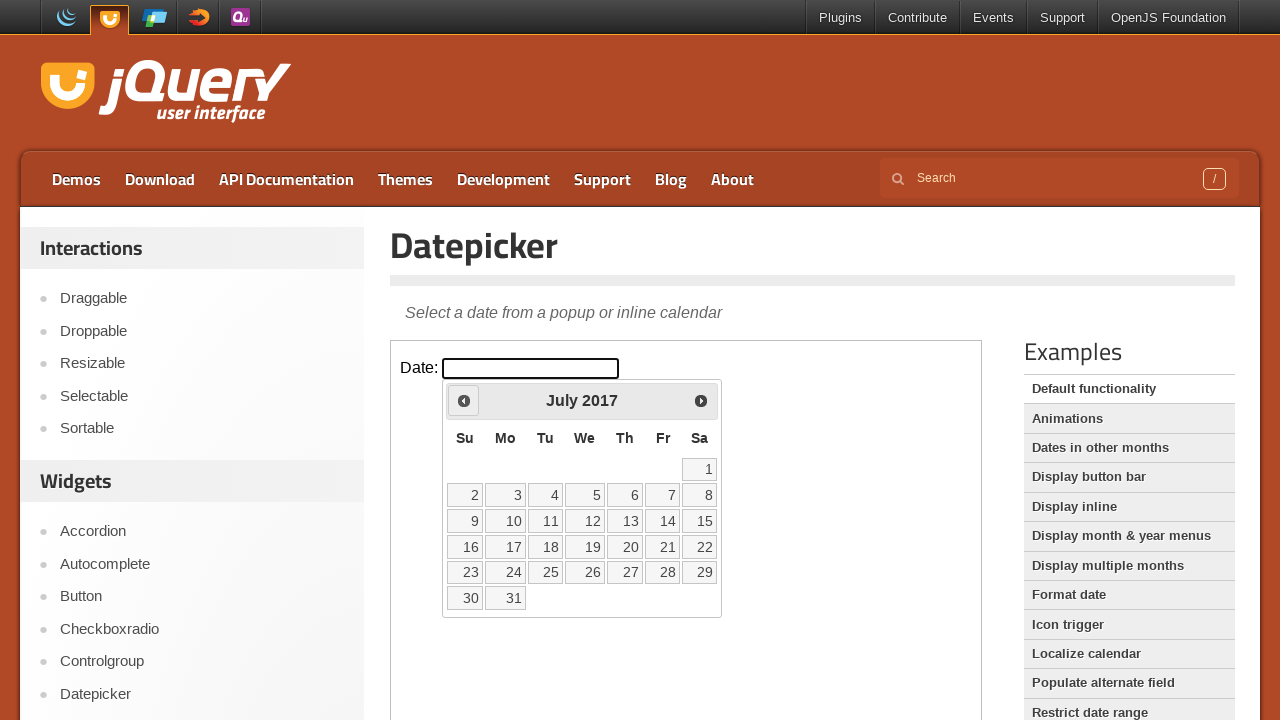

Waited for calendar to update after month navigation
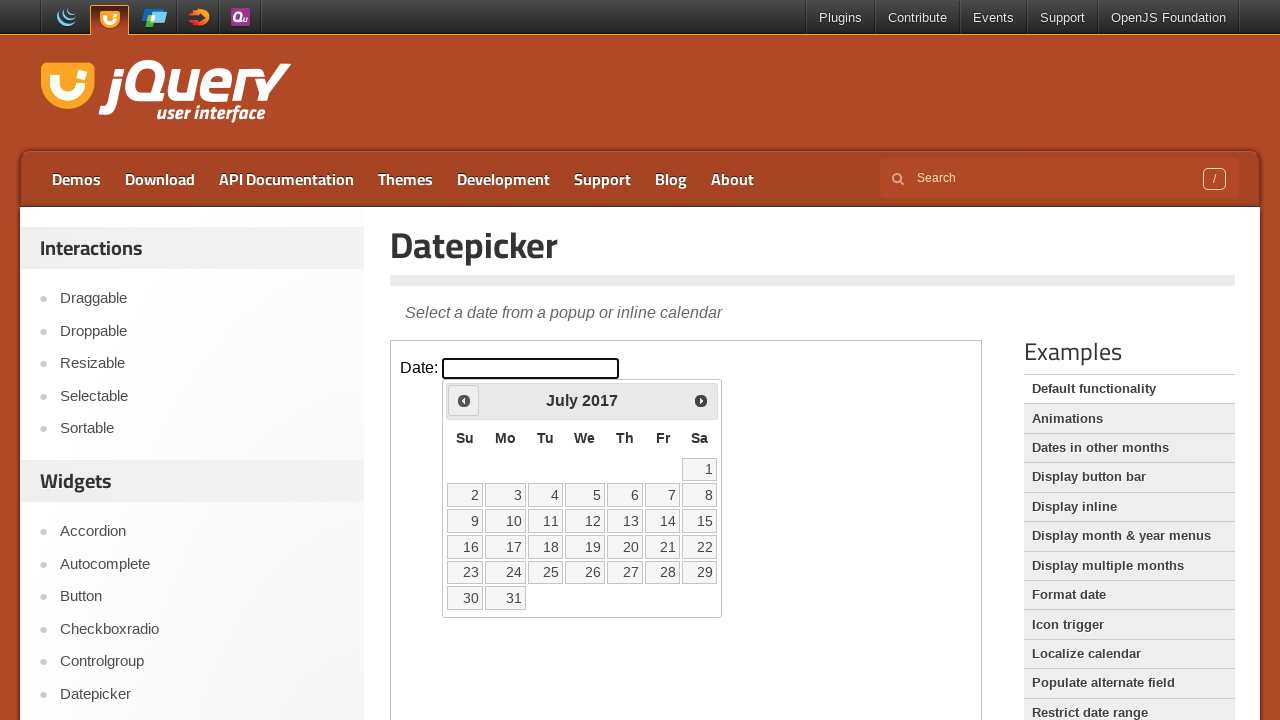

Retrieved current month 'July' and year '2017' from calendar
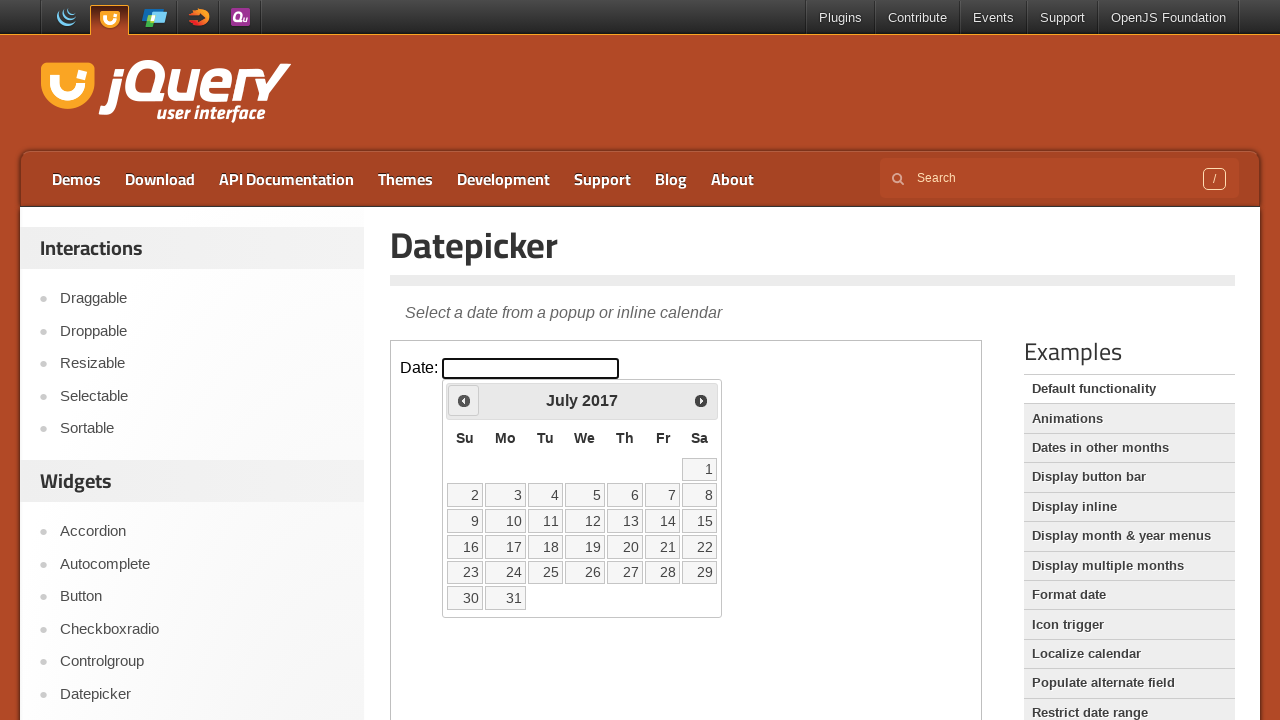

Clicked previous month button to navigate backwards from July 2017 at (464, 400) on iframe.demo-frame >> internal:control=enter-frame >> span.ui-icon-circle-triangl
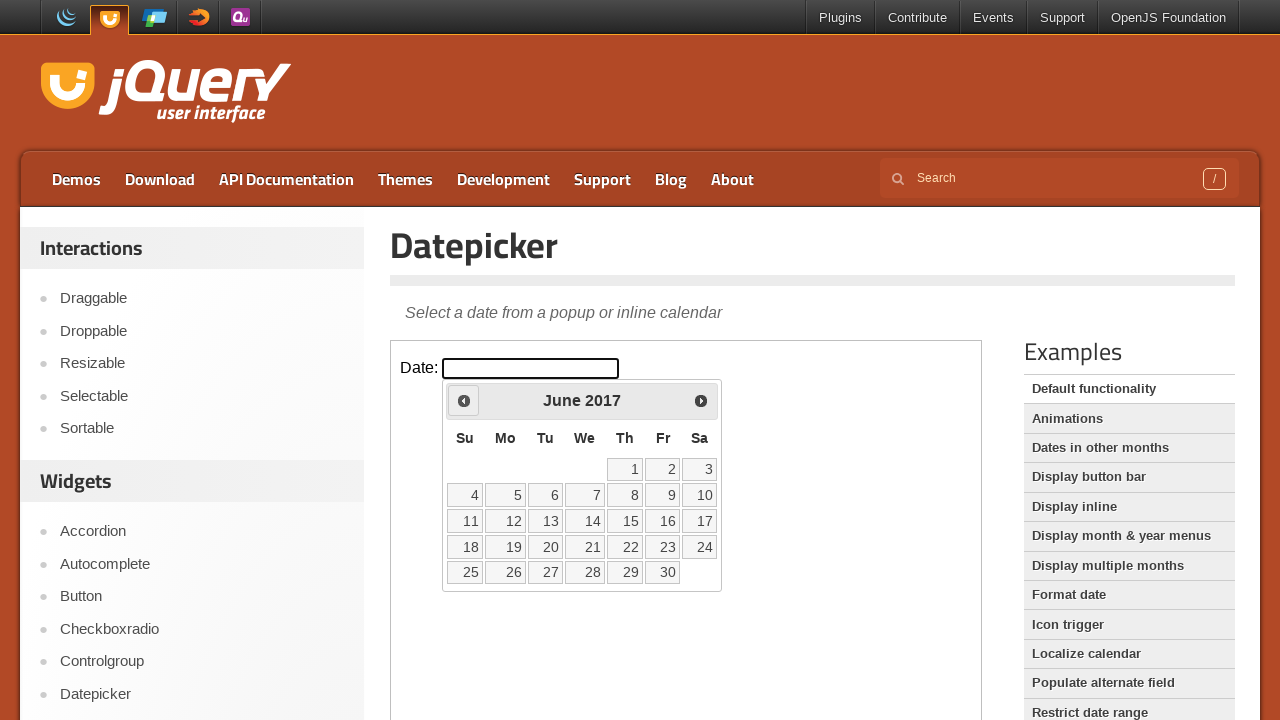

Waited for calendar to update after month navigation
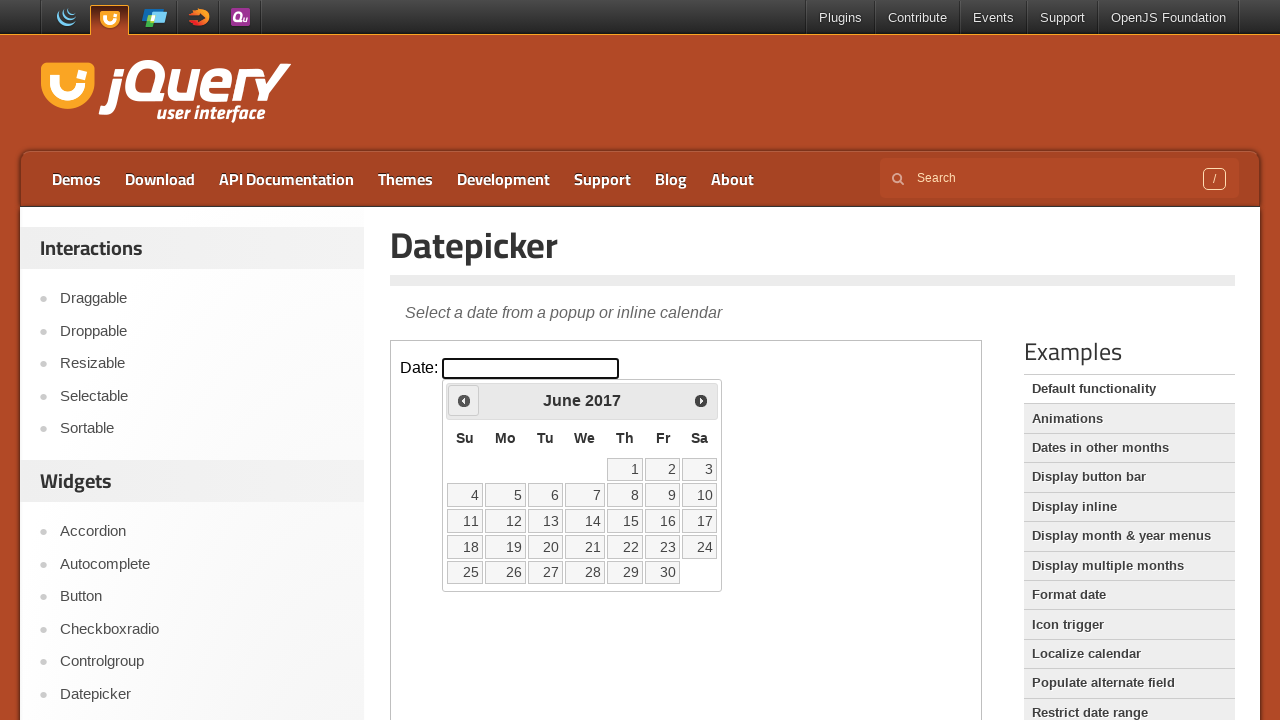

Retrieved current month 'June' and year '2017' from calendar
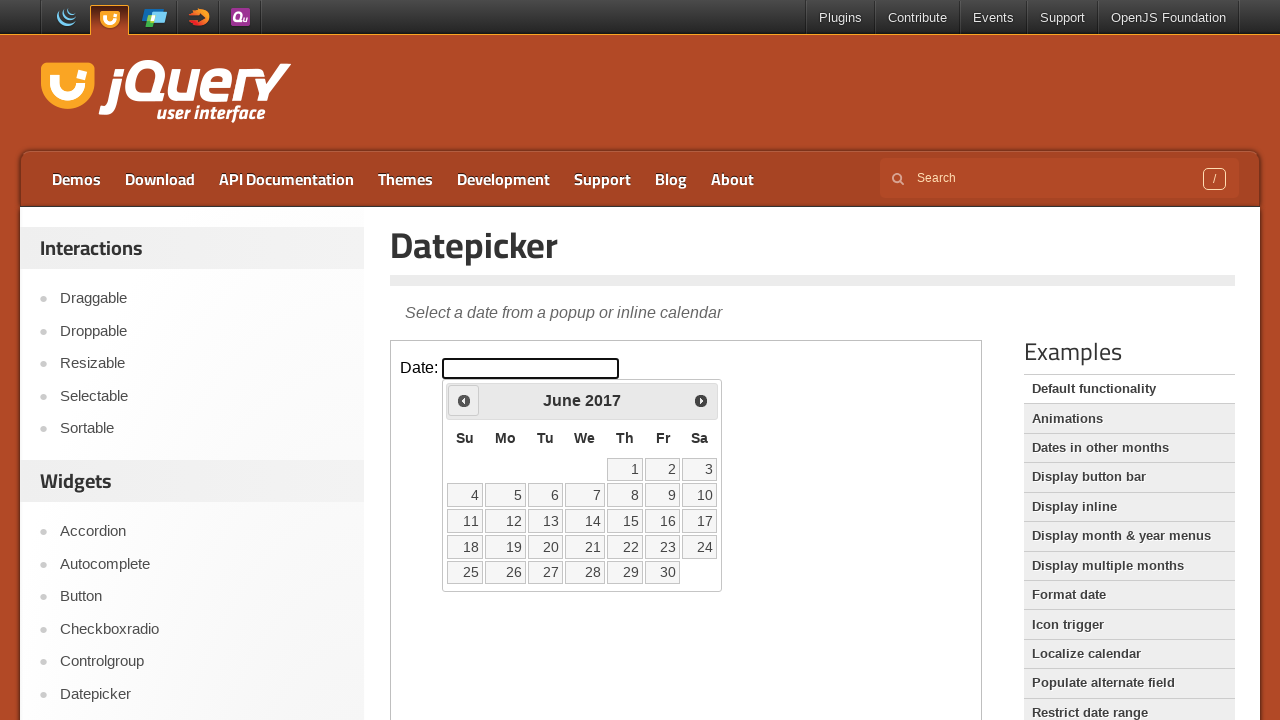

Clicked previous month button to navigate backwards from June 2017 at (464, 400) on iframe.demo-frame >> internal:control=enter-frame >> span.ui-icon-circle-triangl
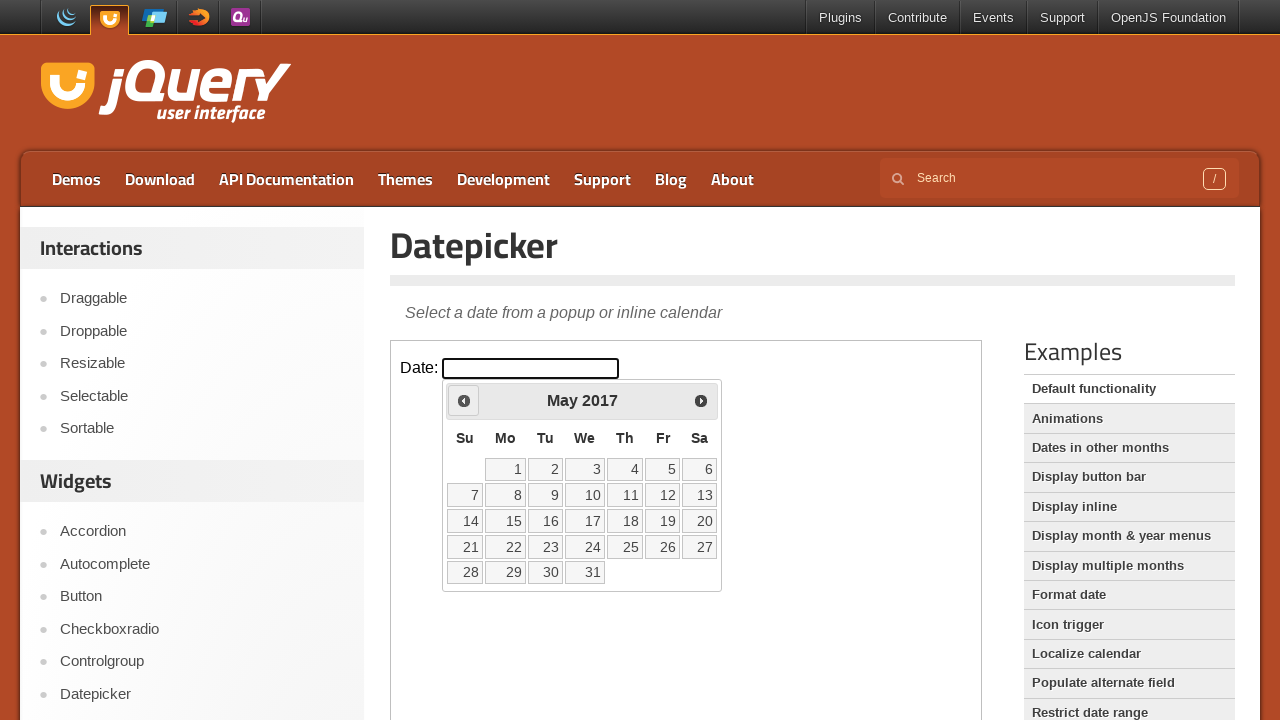

Waited for calendar to update after month navigation
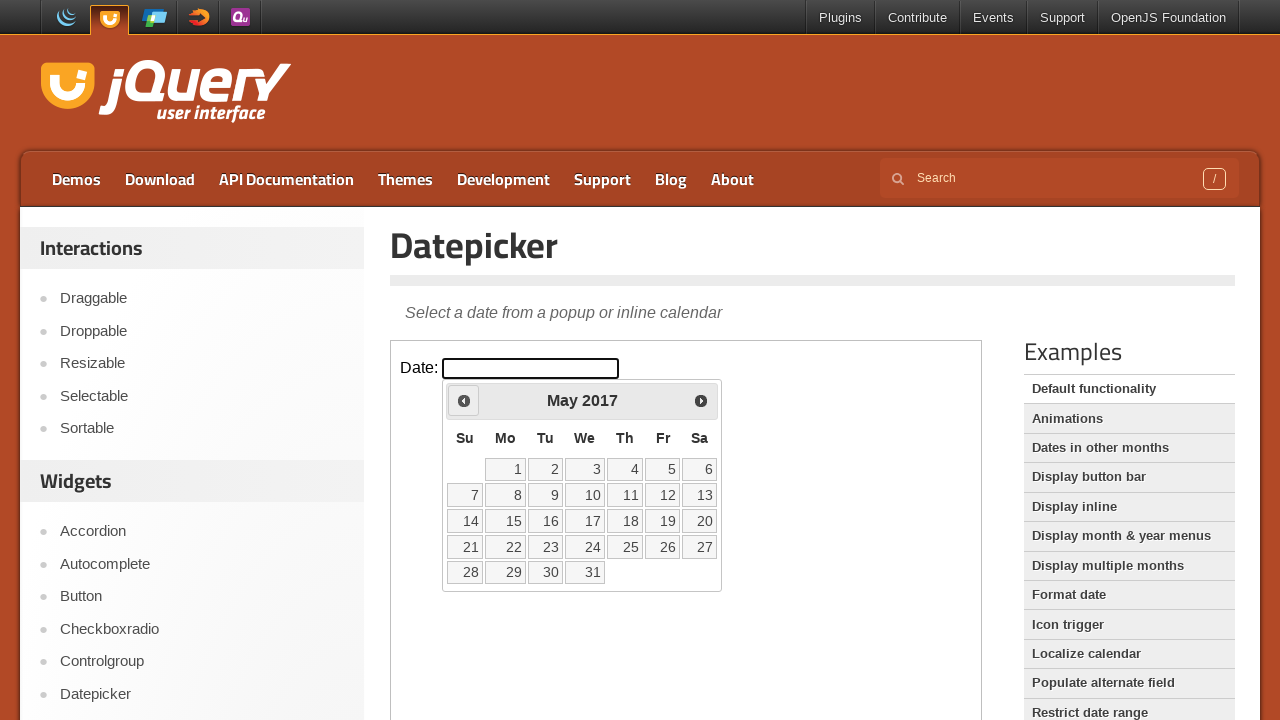

Retrieved current month 'May' and year '2017' from calendar
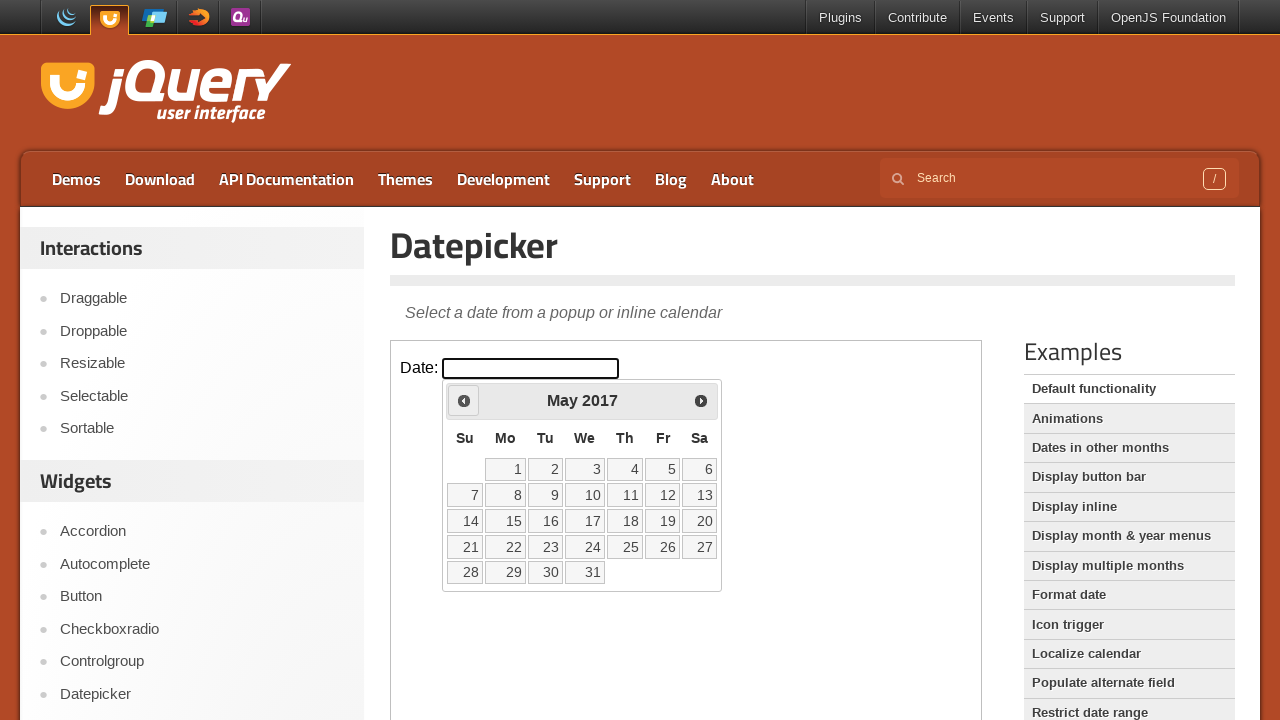

Clicked previous month button to navigate backwards from May 2017 at (464, 400) on iframe.demo-frame >> internal:control=enter-frame >> span.ui-icon-circle-triangl
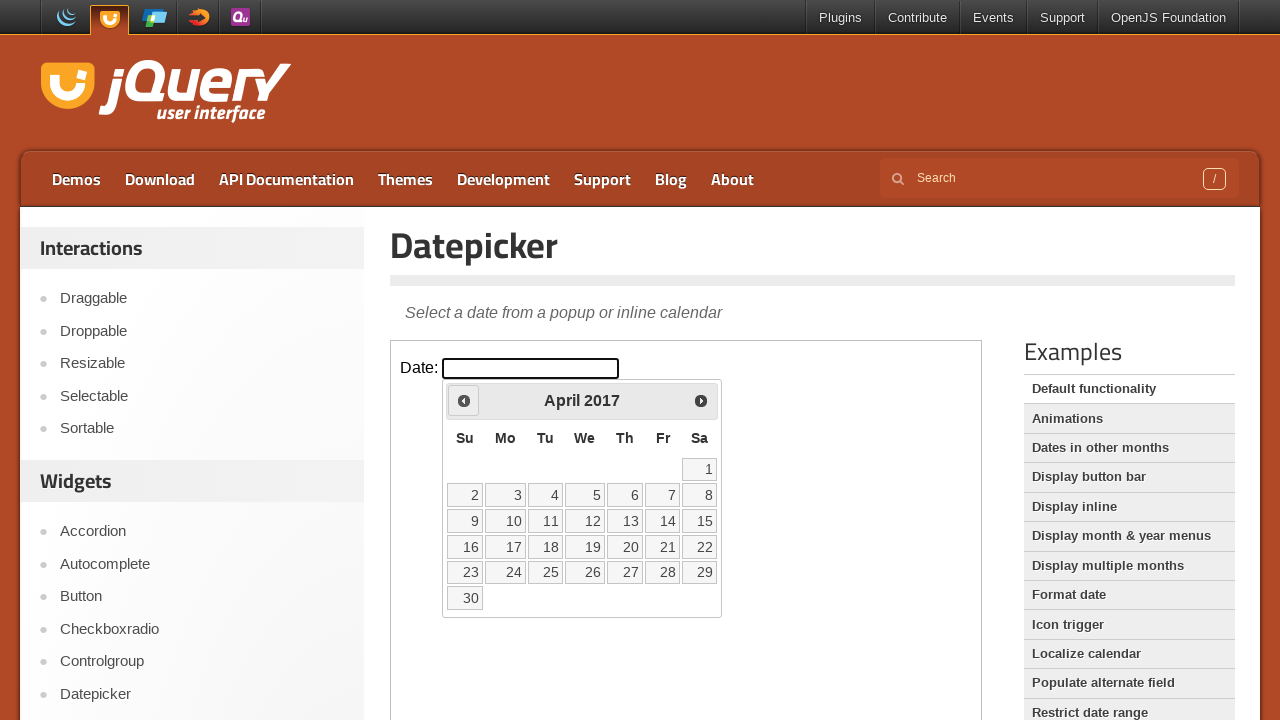

Waited for calendar to update after month navigation
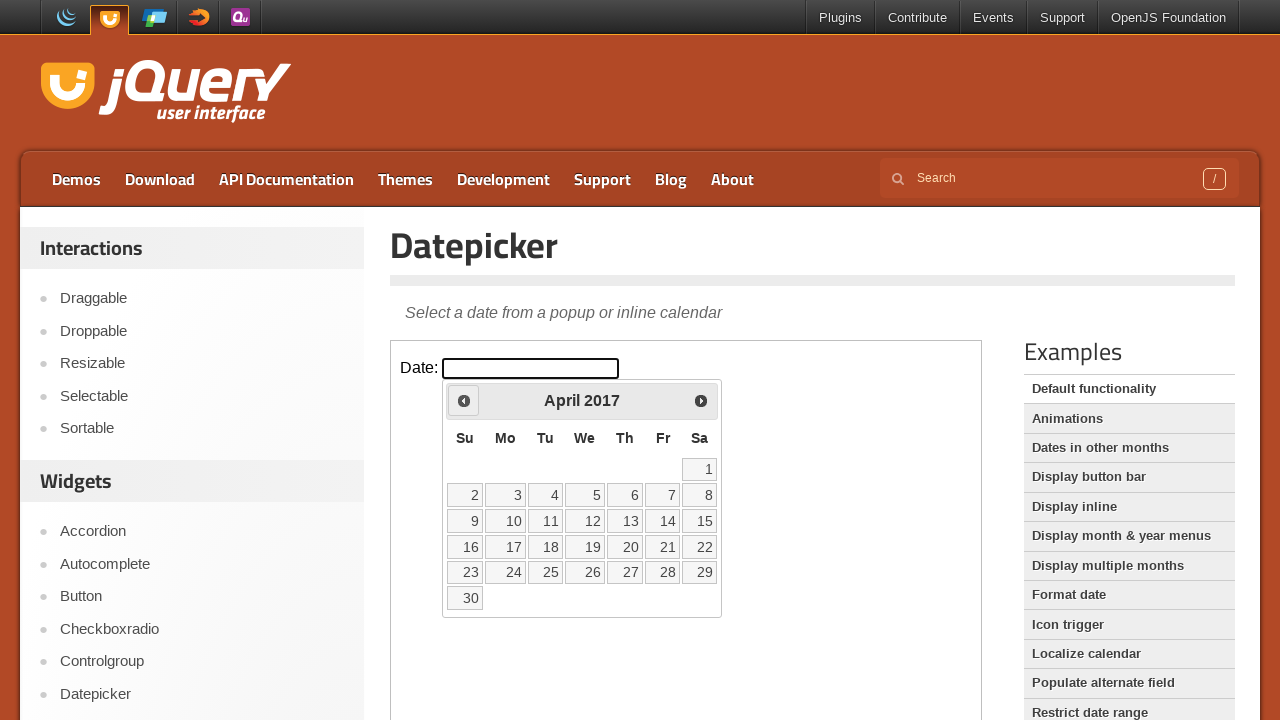

Retrieved current month 'April' and year '2017' from calendar
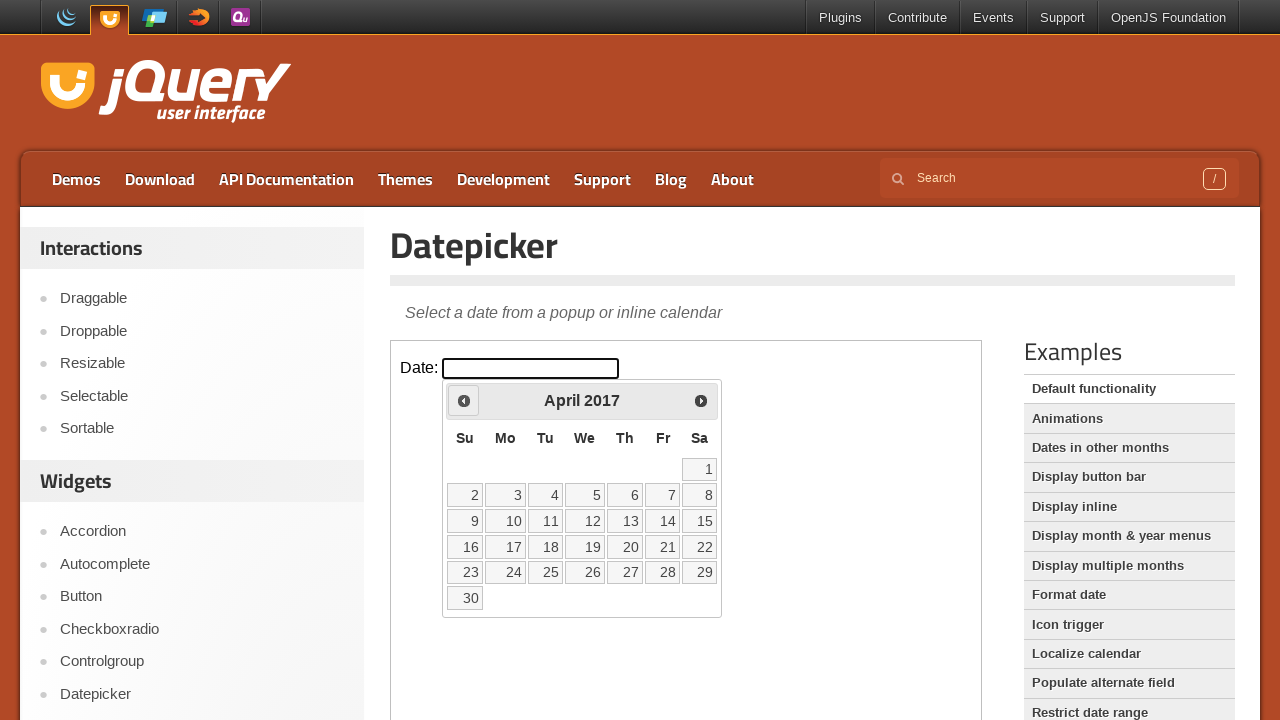

Clicked previous month button to navigate backwards from April 2017 at (464, 400) on iframe.demo-frame >> internal:control=enter-frame >> span.ui-icon-circle-triangl
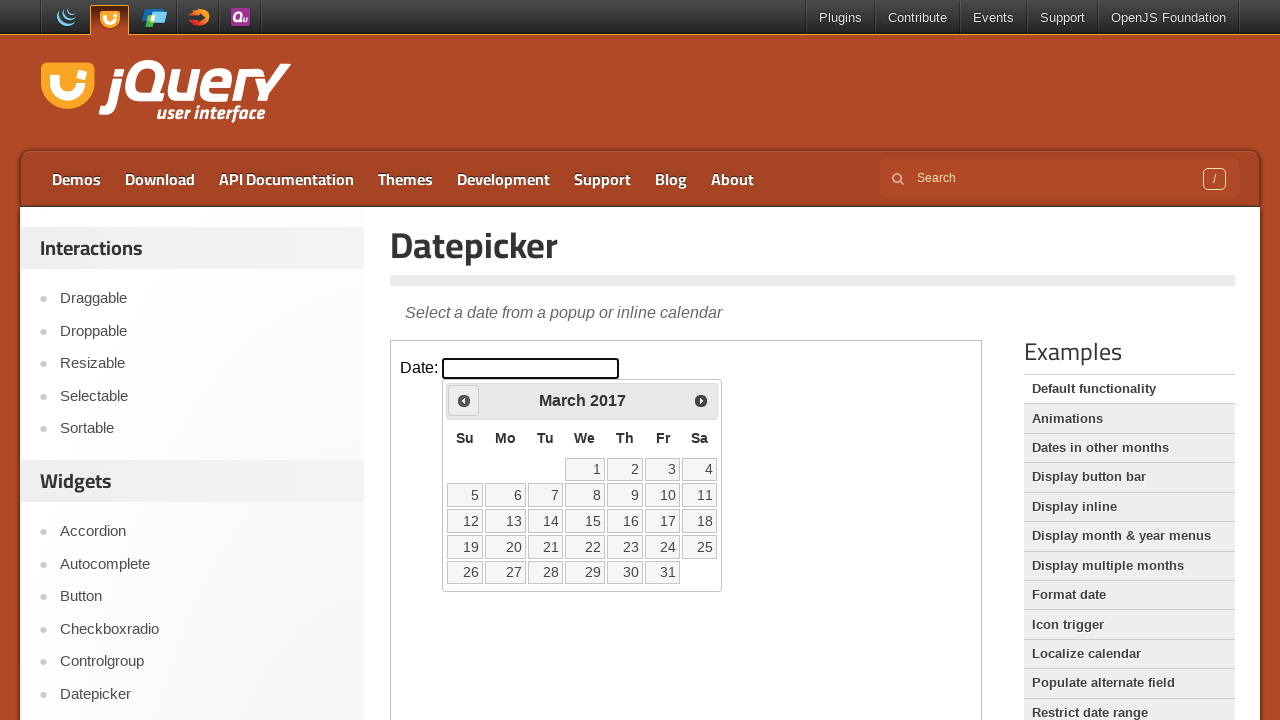

Waited for calendar to update after month navigation
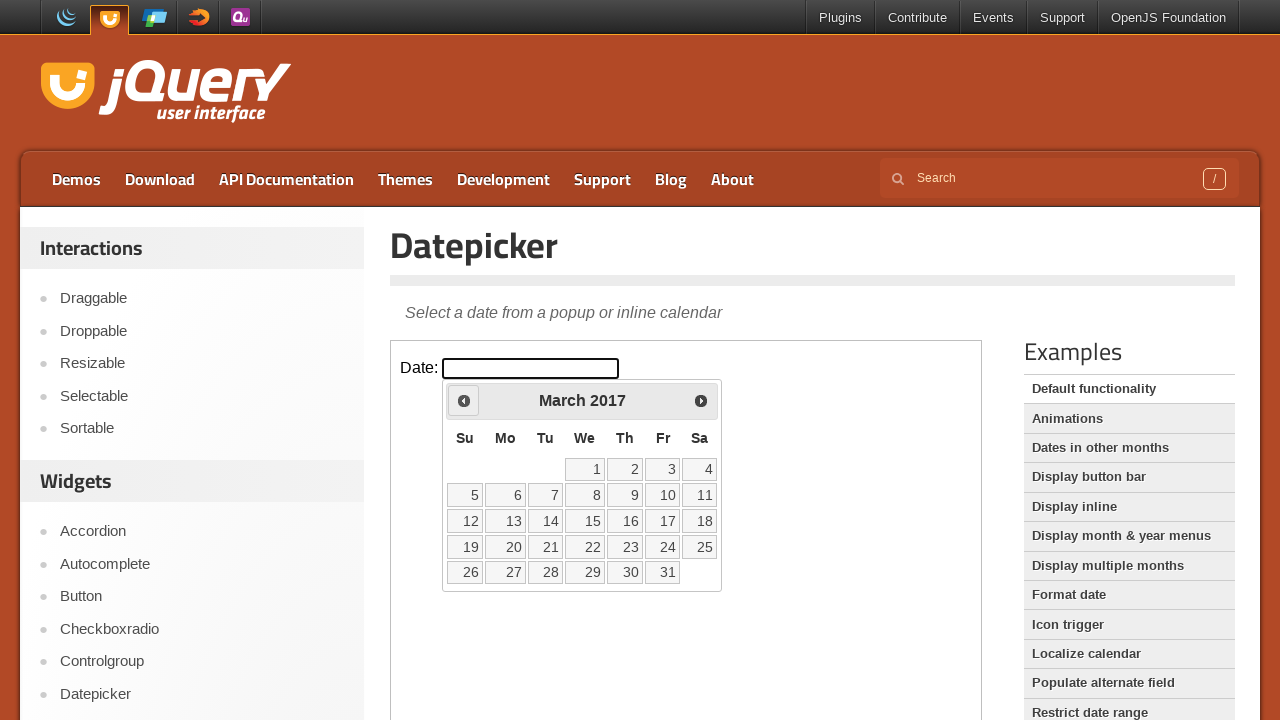

Retrieved current month 'March' and year '2017' from calendar
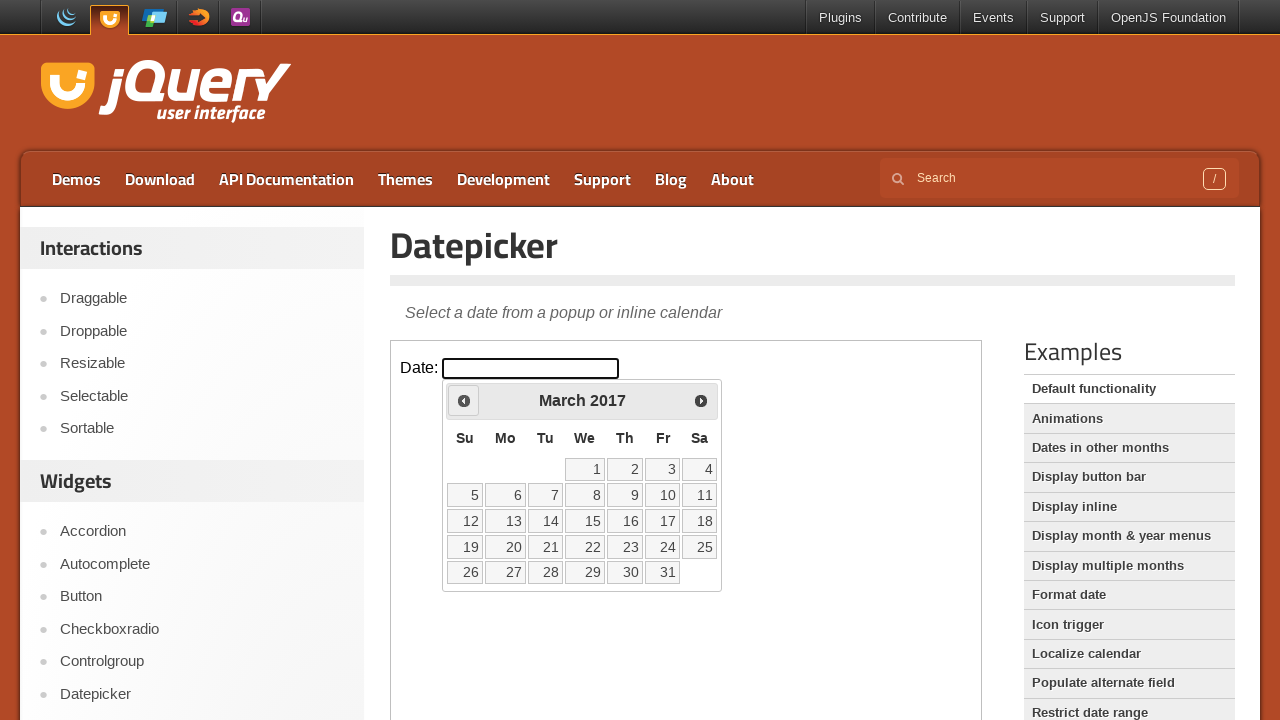

Clicked previous month button to navigate backwards from March 2017 at (464, 400) on iframe.demo-frame >> internal:control=enter-frame >> span.ui-icon-circle-triangl
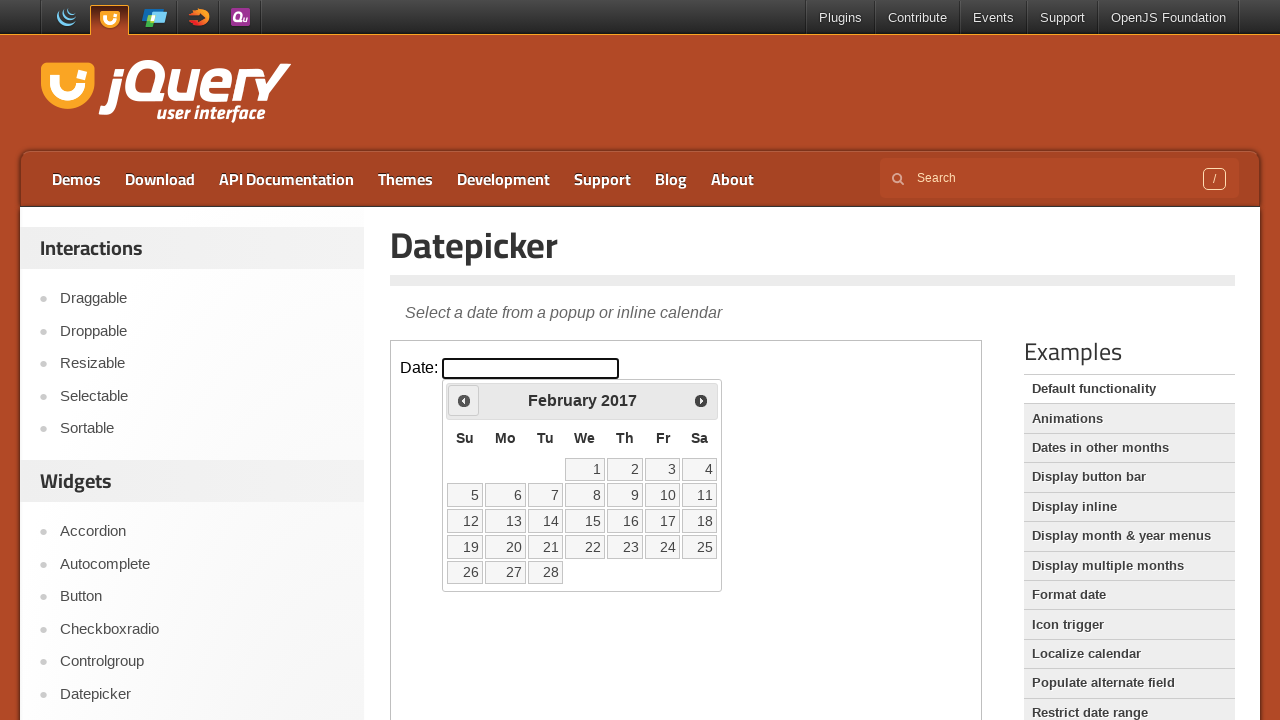

Waited for calendar to update after month navigation
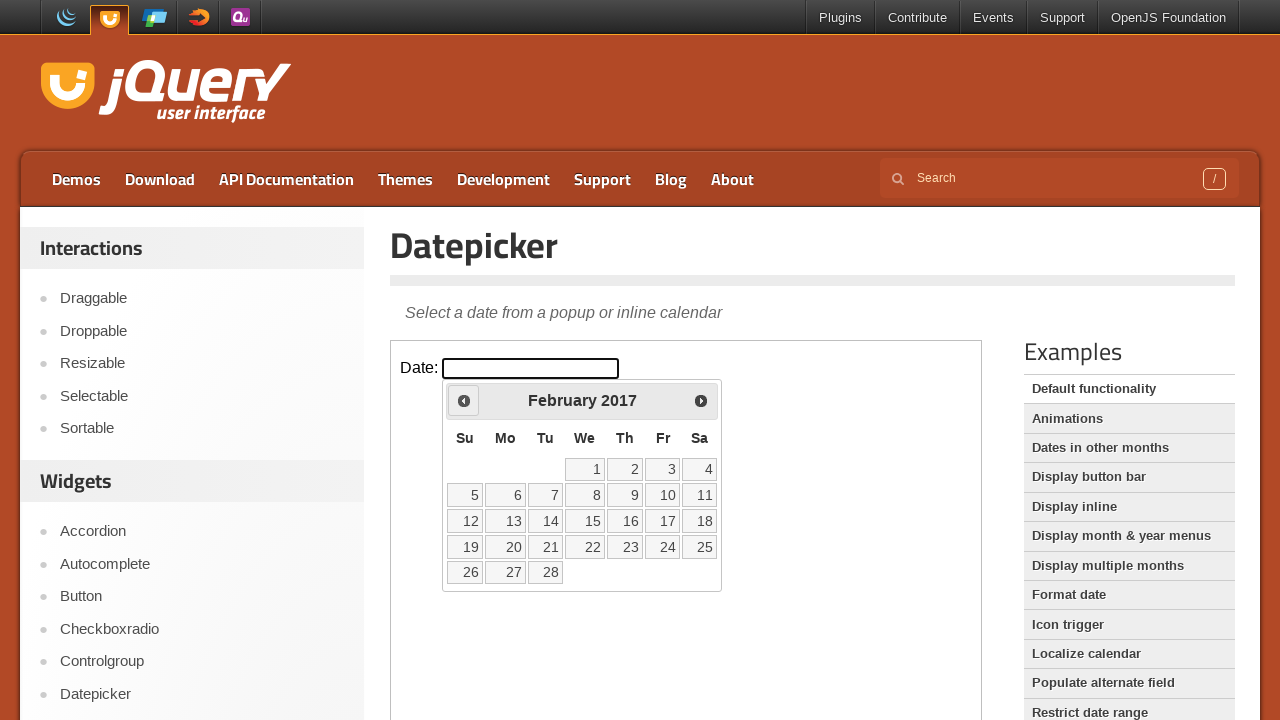

Retrieved current month 'February' and year '2017' from calendar
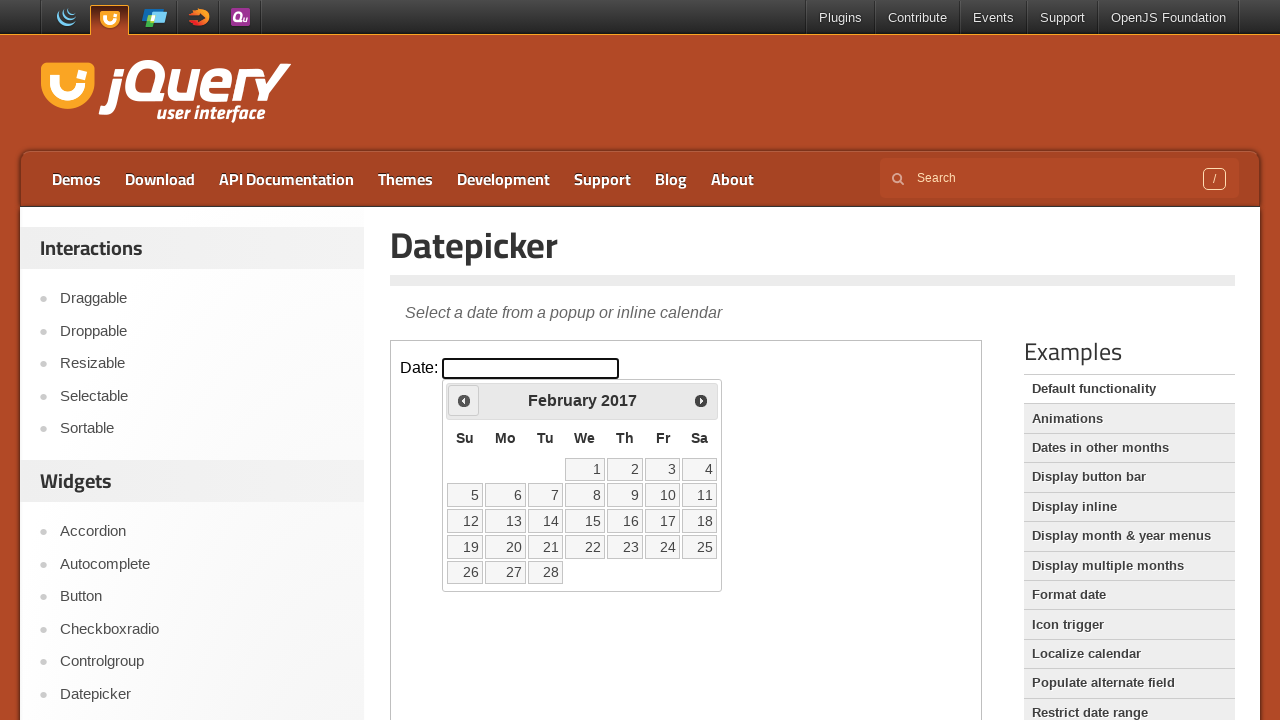

Clicked previous month button to navigate backwards from February 2017 at (464, 400) on iframe.demo-frame >> internal:control=enter-frame >> span.ui-icon-circle-triangl
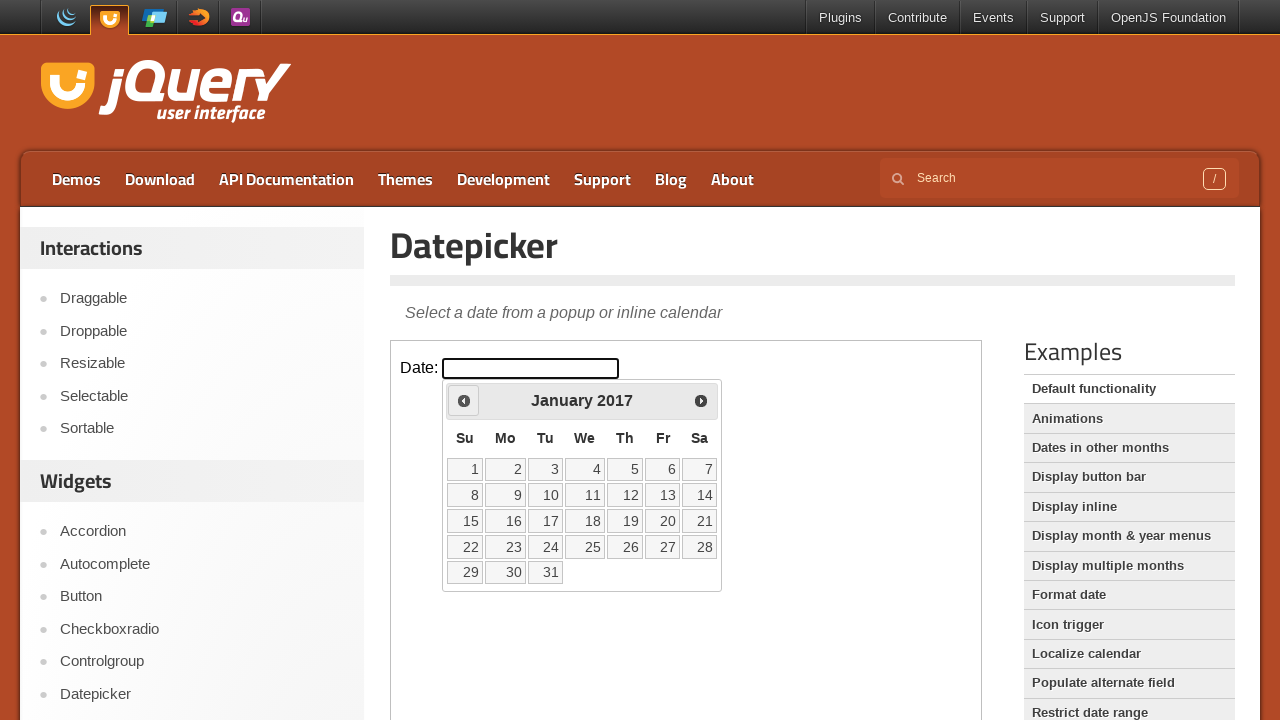

Waited for calendar to update after month navigation
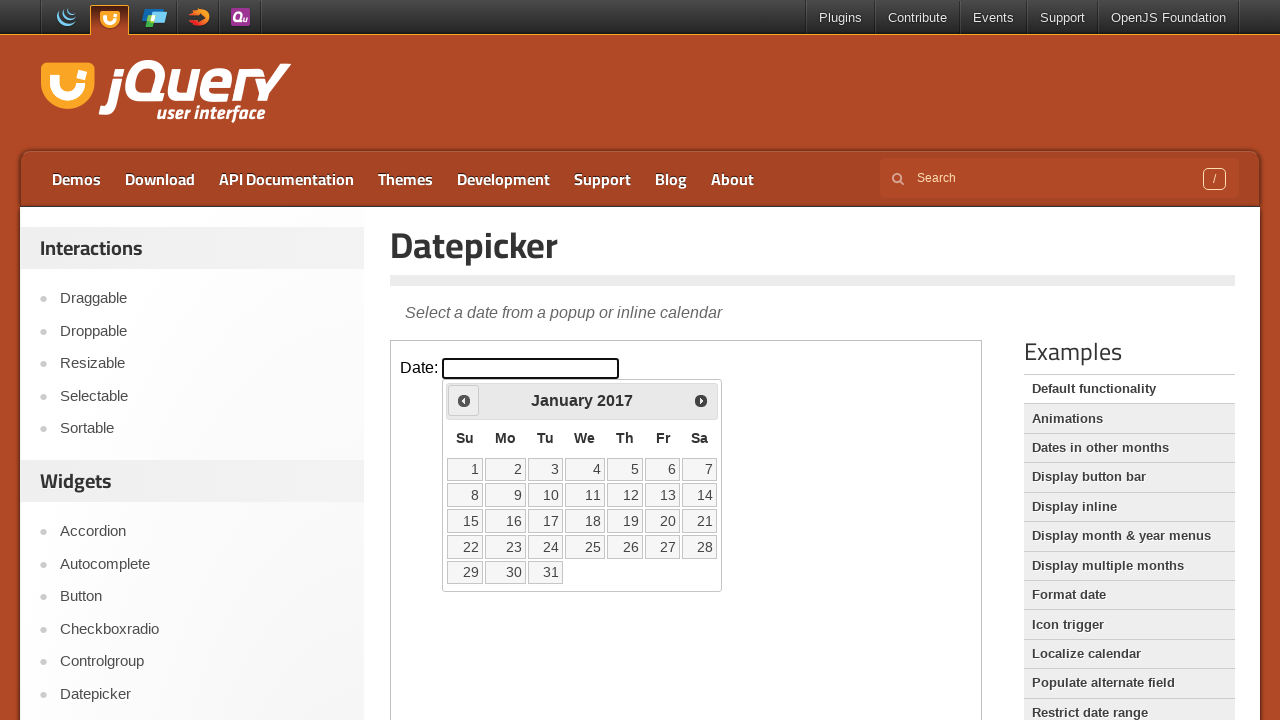

Retrieved current month 'January' and year '2017' from calendar
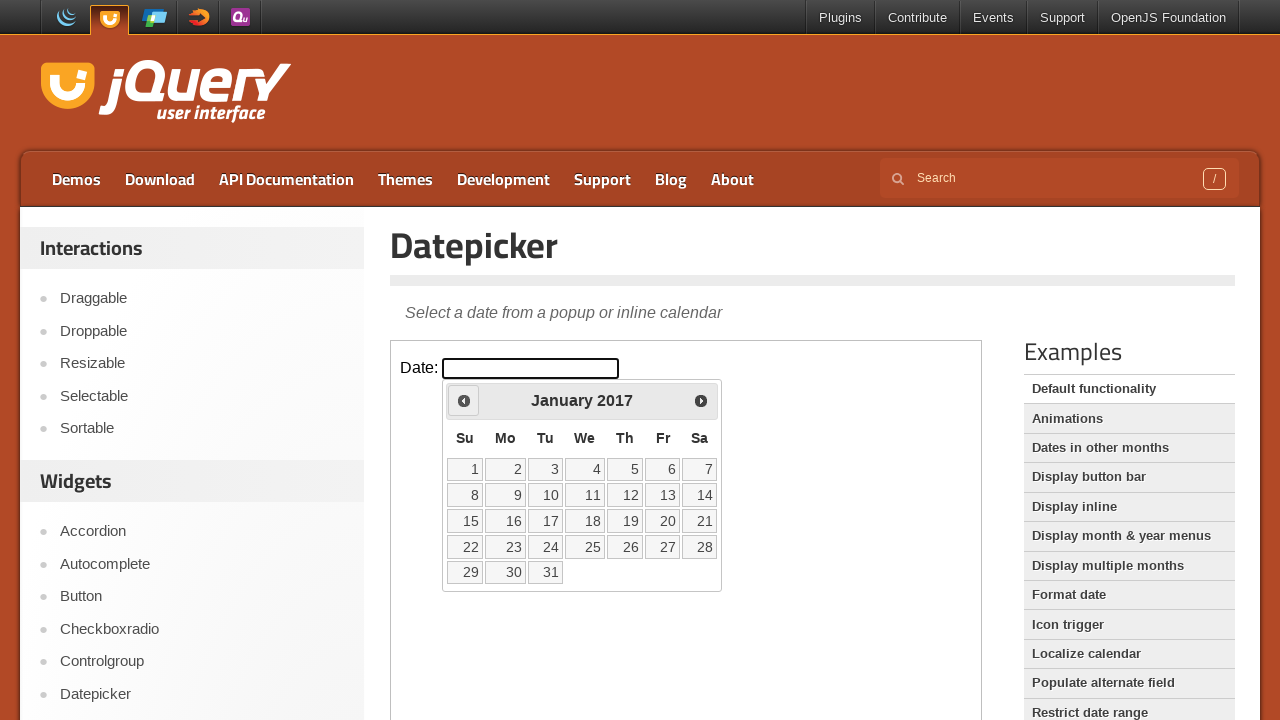

Clicked previous month button to navigate backwards from January 2017 at (464, 400) on iframe.demo-frame >> internal:control=enter-frame >> span.ui-icon-circle-triangl
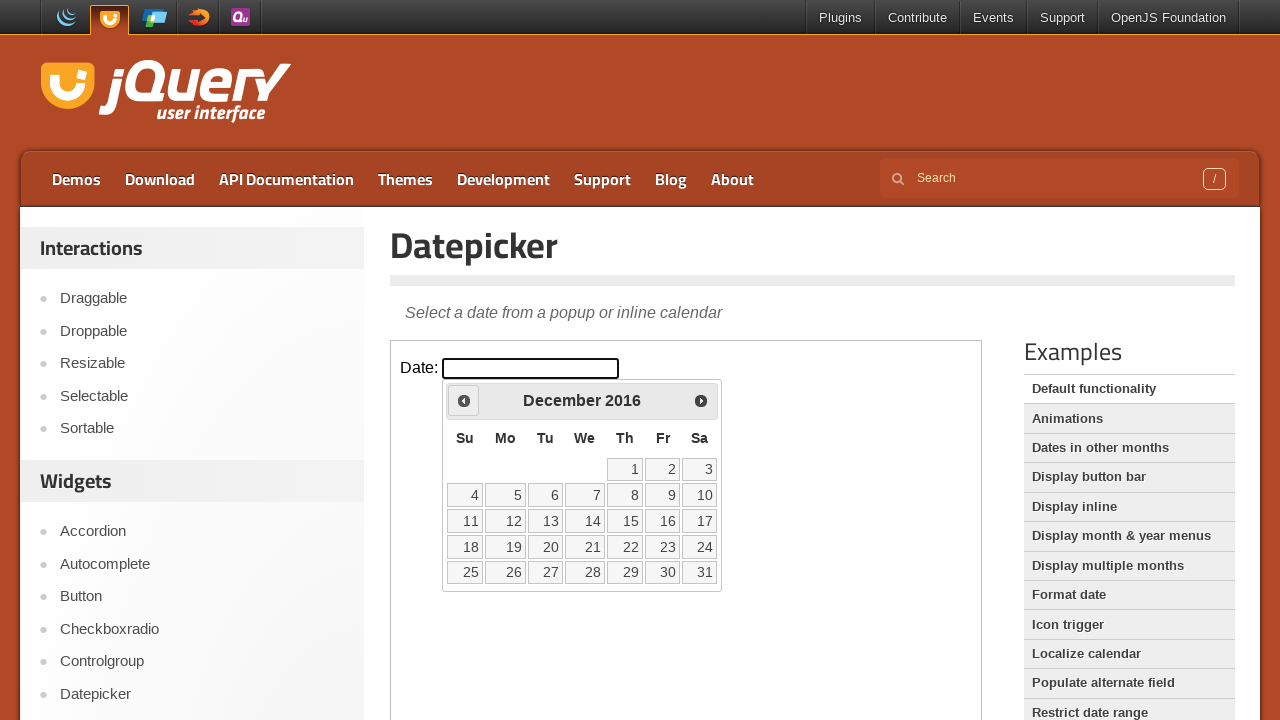

Waited for calendar to update after month navigation
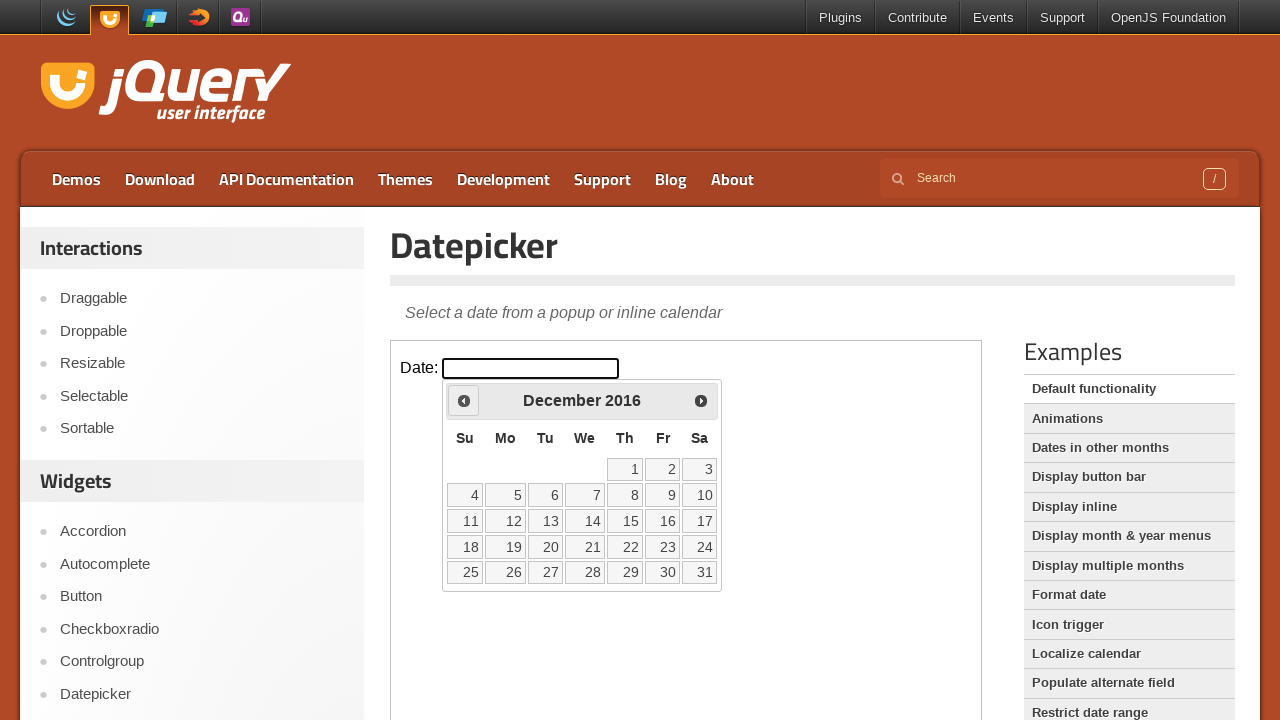

Retrieved current month 'December' and year '2016' from calendar
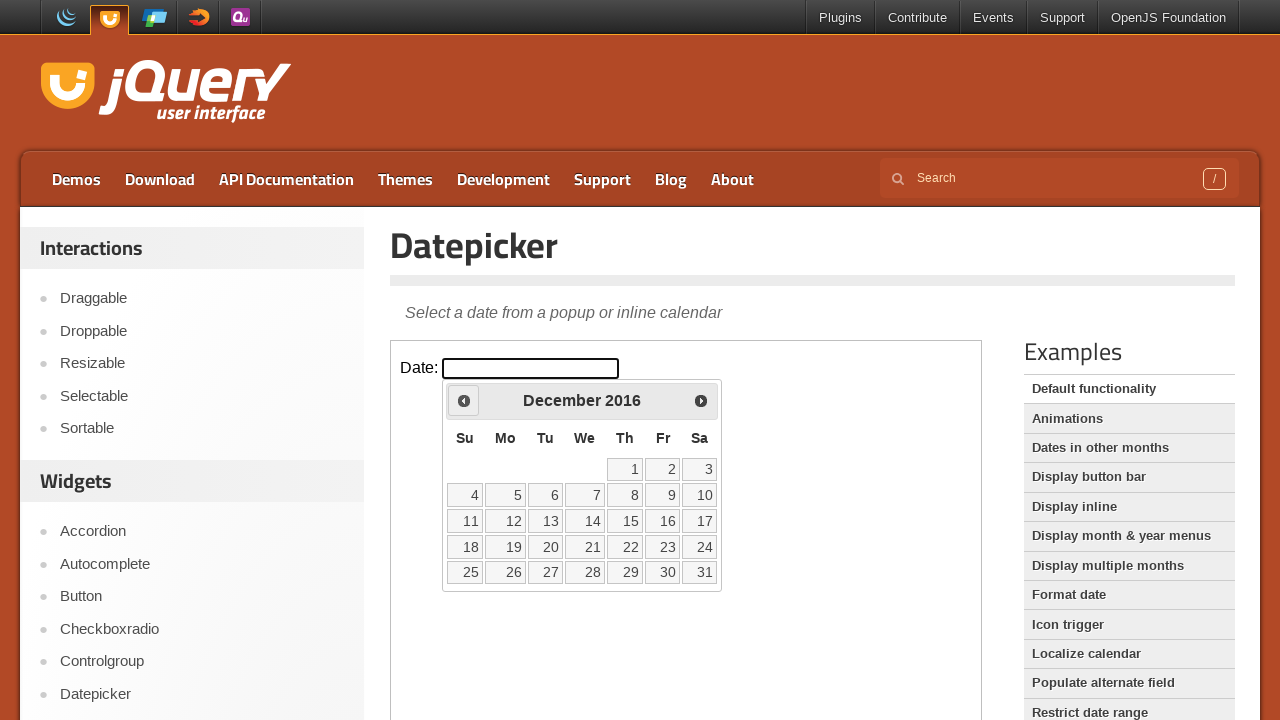

Clicked previous month button to navigate backwards from December 2016 at (464, 400) on iframe.demo-frame >> internal:control=enter-frame >> span.ui-icon-circle-triangl
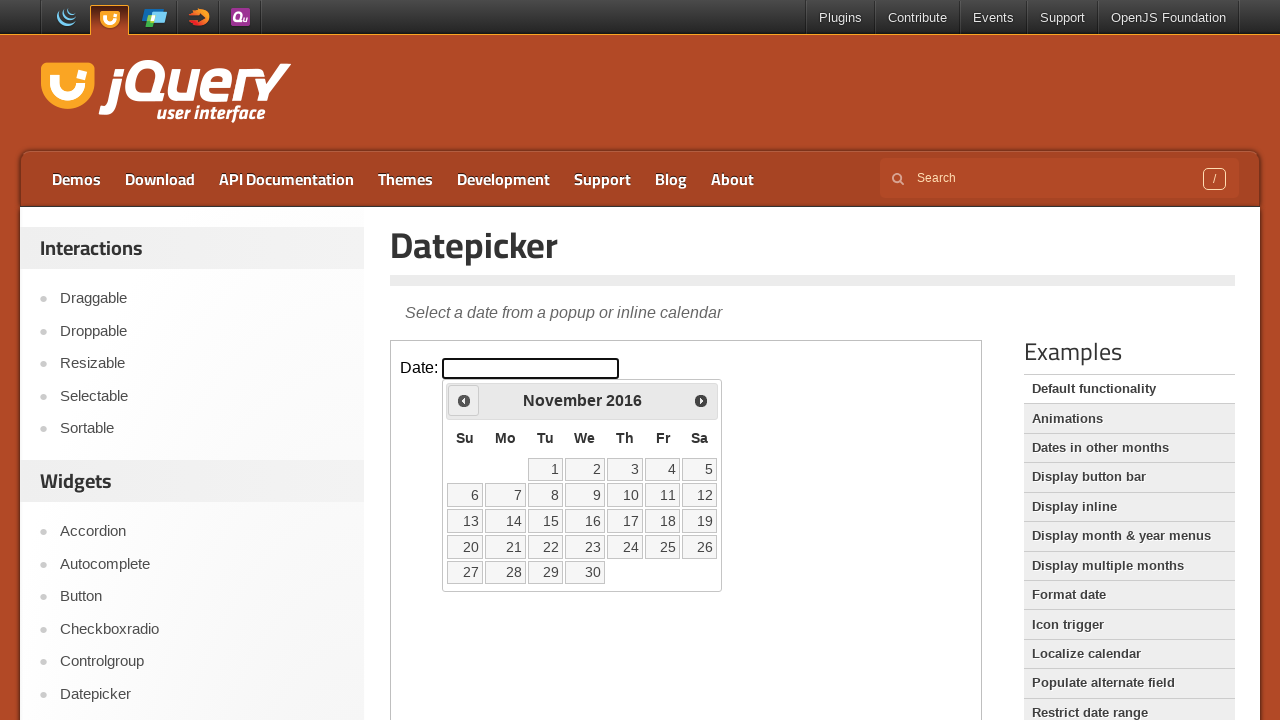

Waited for calendar to update after month navigation
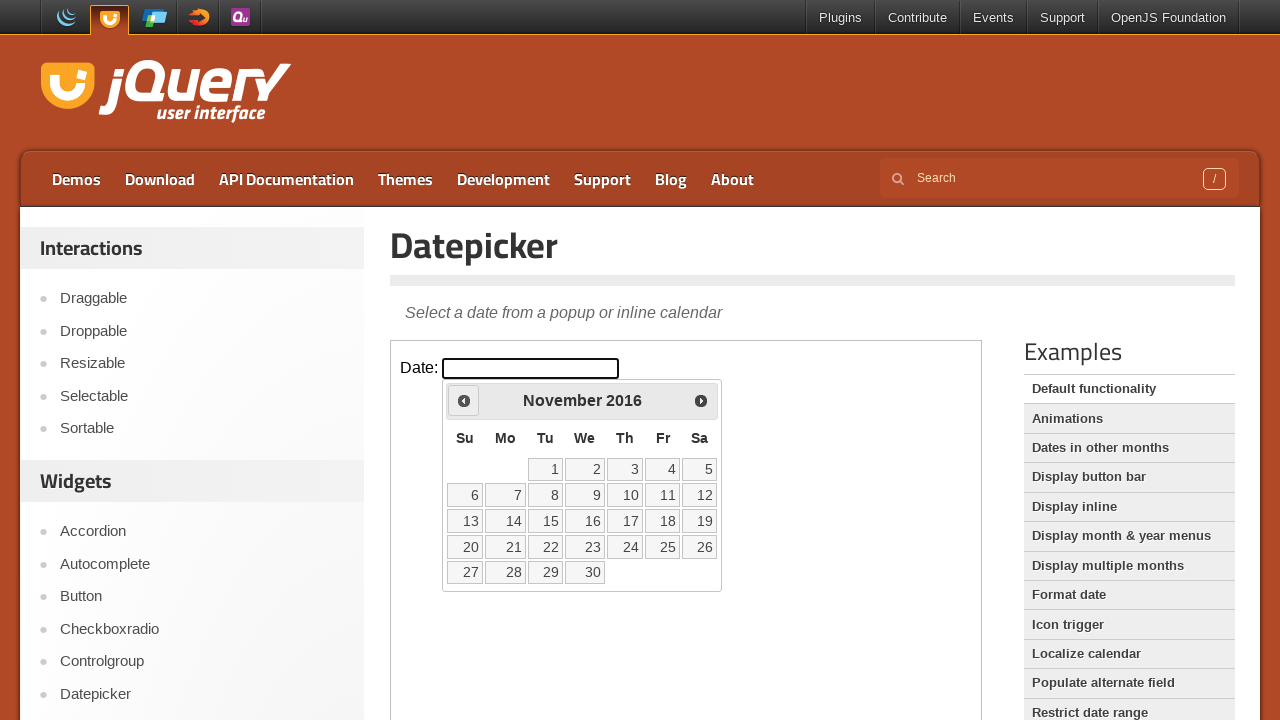

Retrieved current month 'November' and year '2016' from calendar
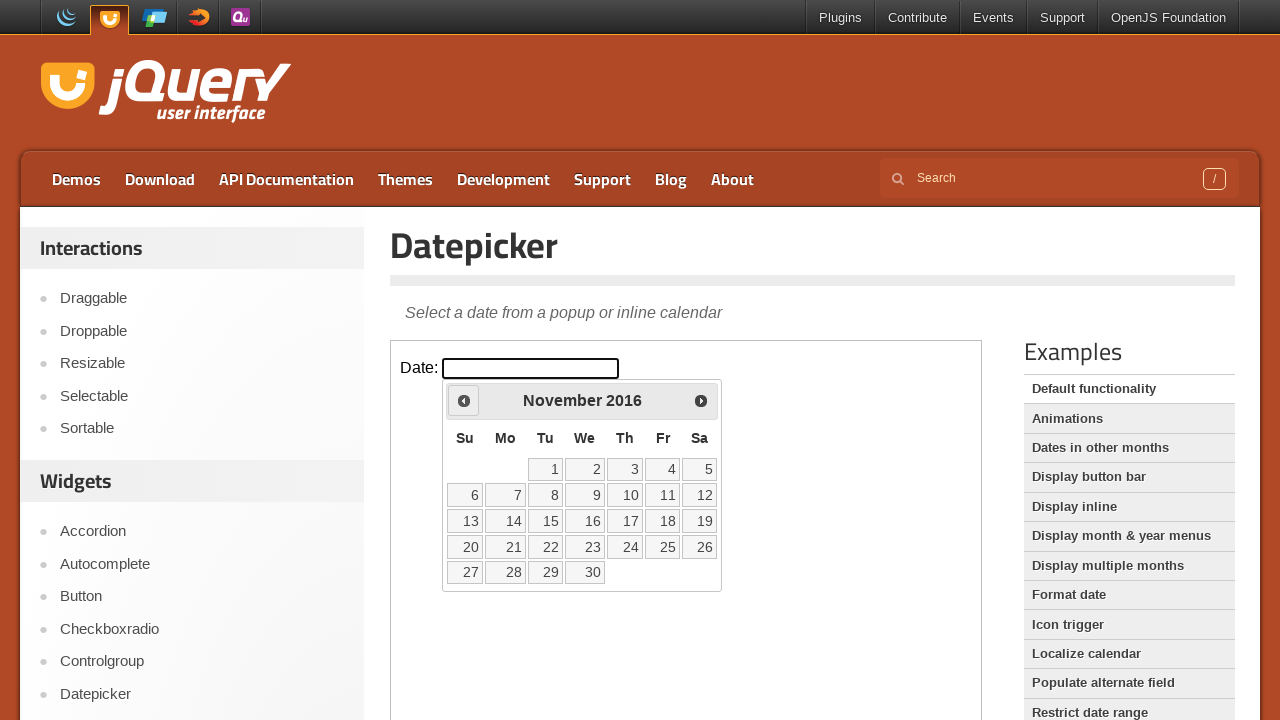

Clicked previous month button to navigate backwards from November 2016 at (464, 400) on iframe.demo-frame >> internal:control=enter-frame >> span.ui-icon-circle-triangl
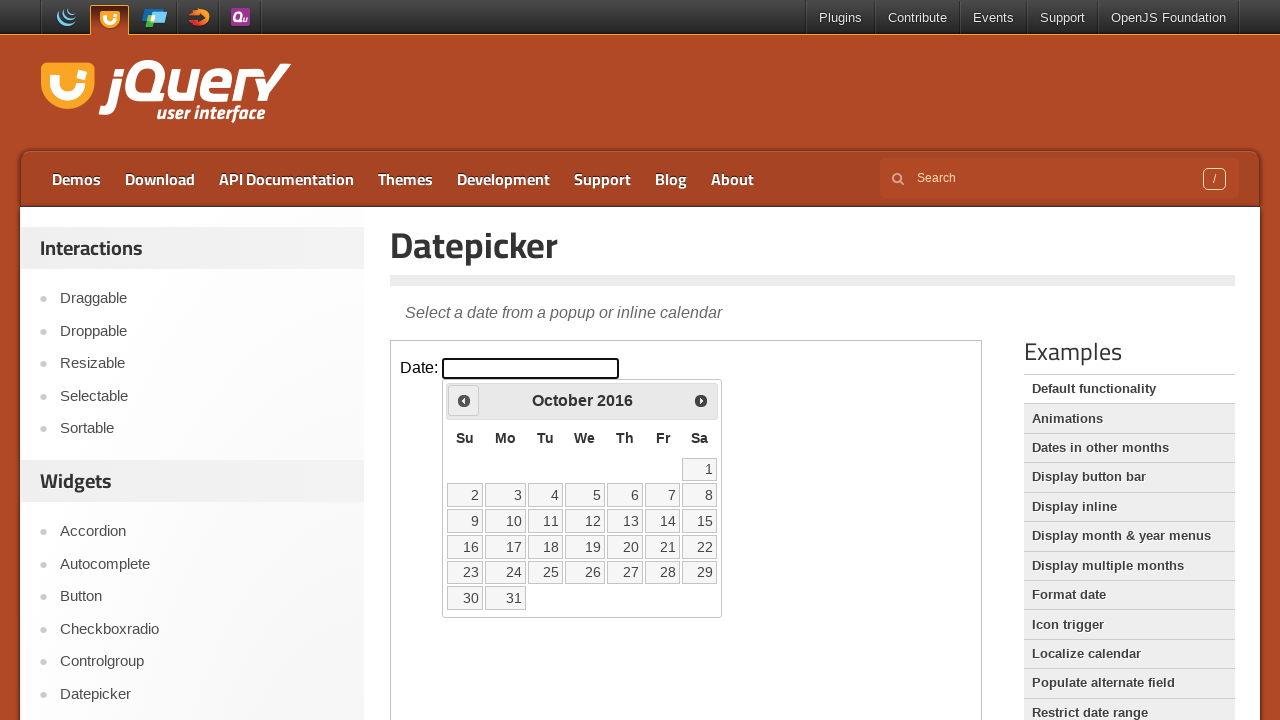

Waited for calendar to update after month navigation
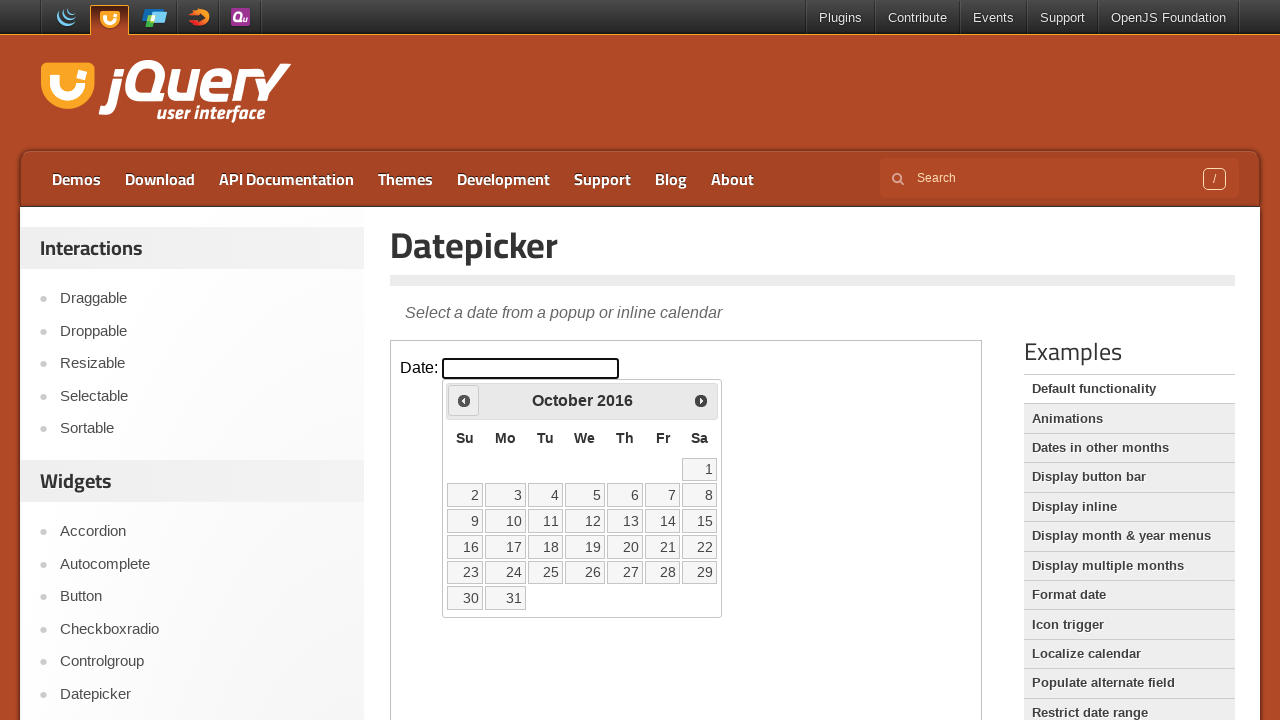

Retrieved current month 'October' and year '2016' from calendar
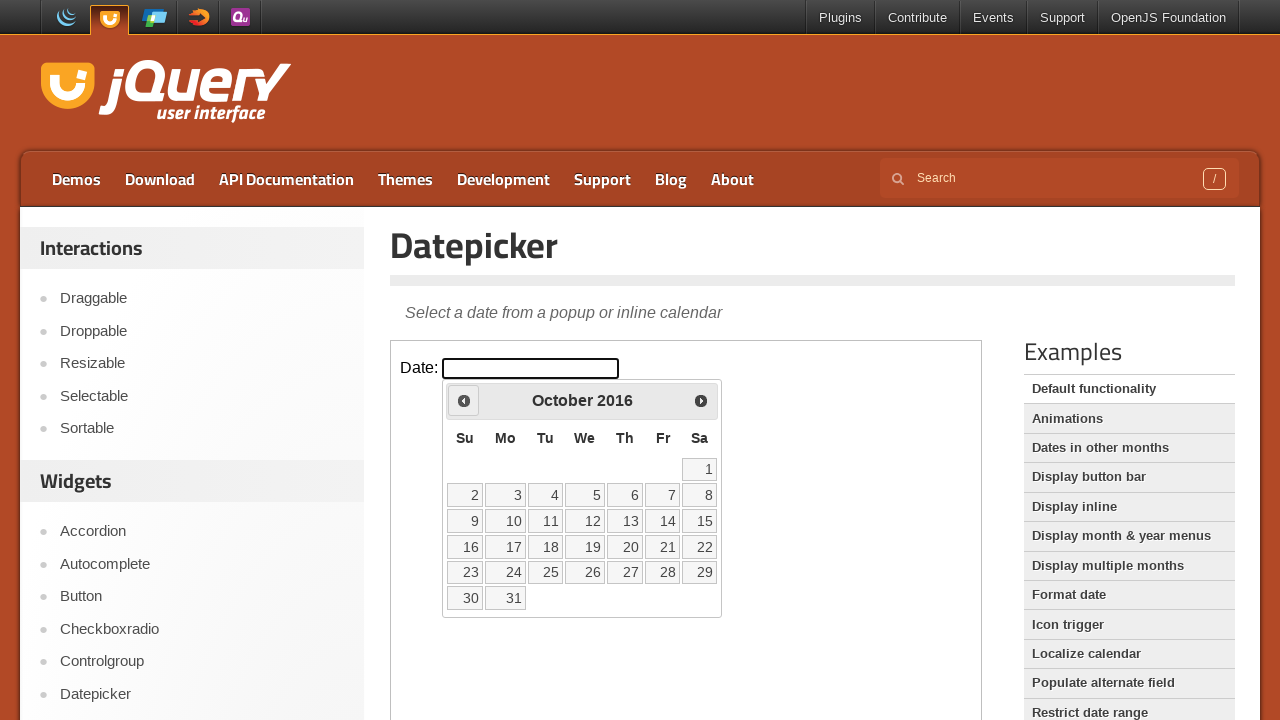

Clicked previous month button to navigate backwards from October 2016 at (464, 400) on iframe.demo-frame >> internal:control=enter-frame >> span.ui-icon-circle-triangl
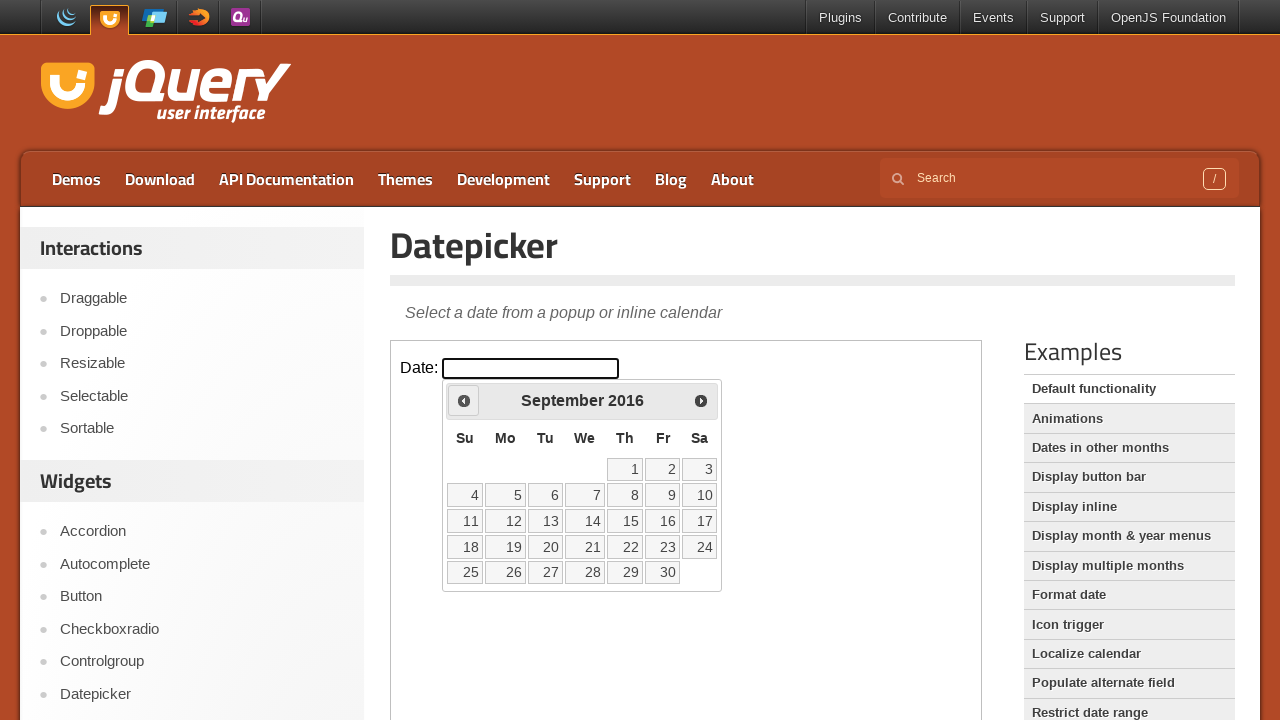

Waited for calendar to update after month navigation
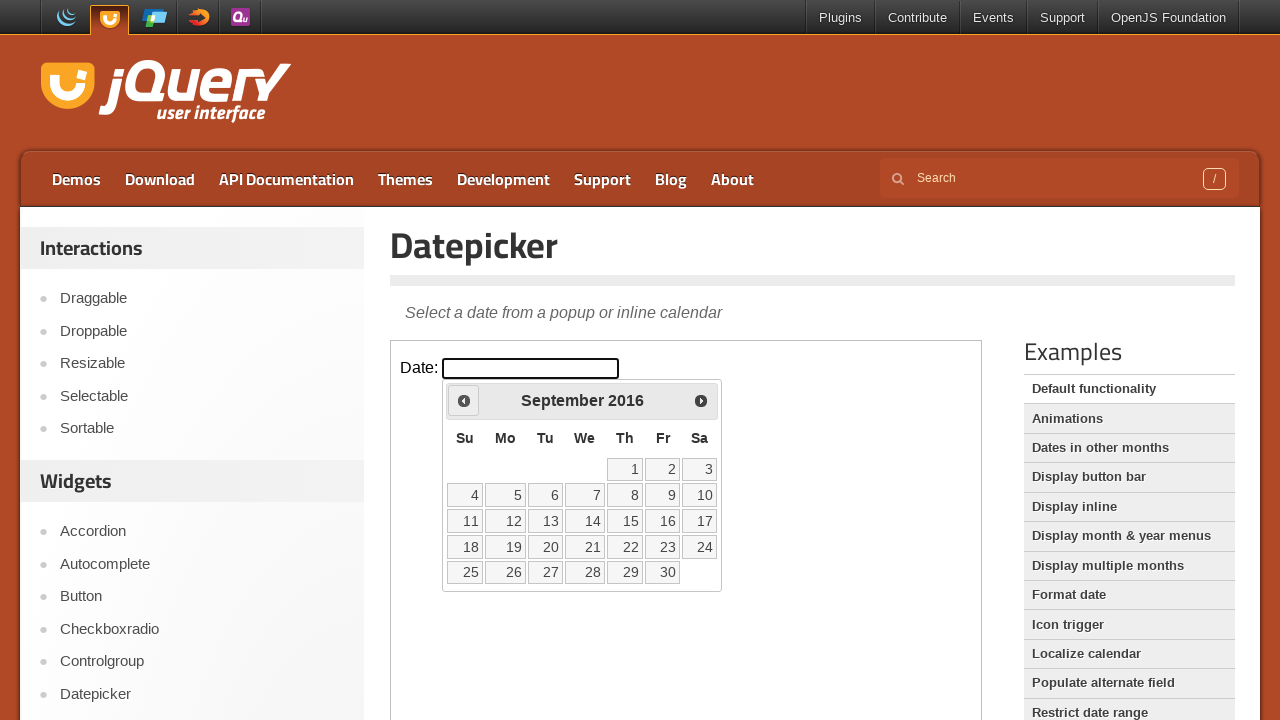

Retrieved current month 'September' and year '2016' from calendar
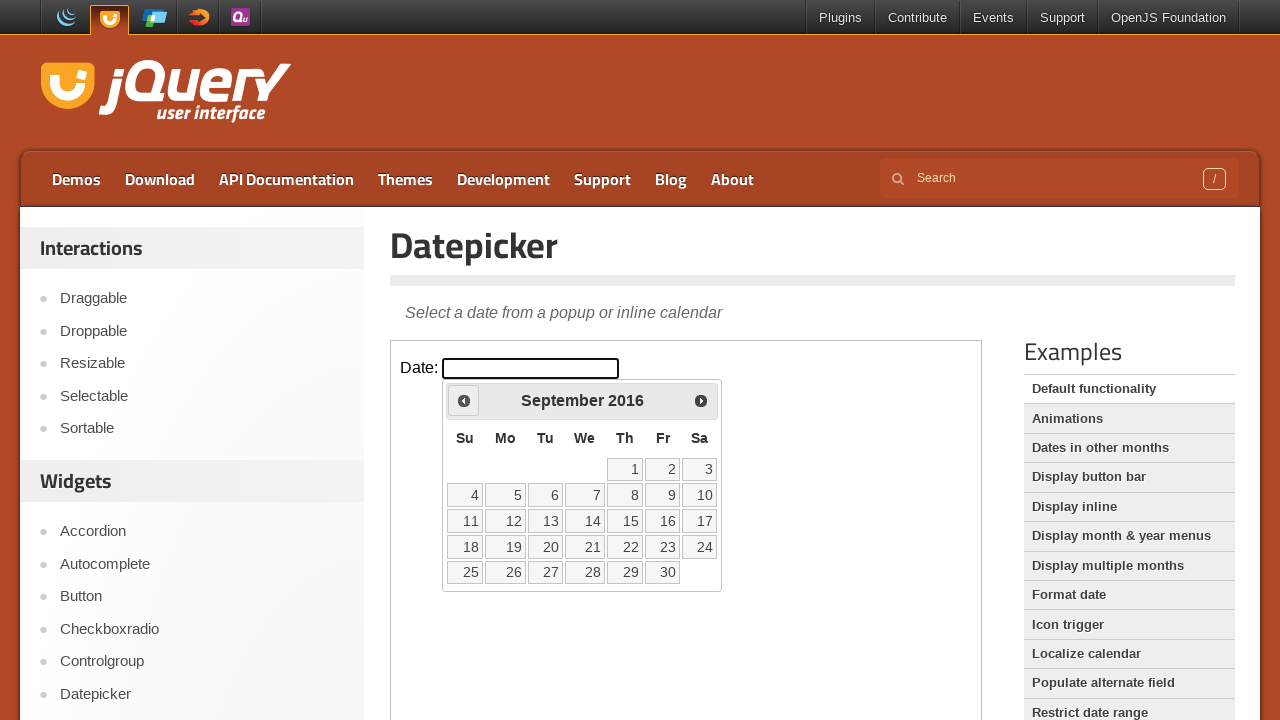

Clicked previous month button to navigate backwards from September 2016 at (464, 400) on iframe.demo-frame >> internal:control=enter-frame >> span.ui-icon-circle-triangl
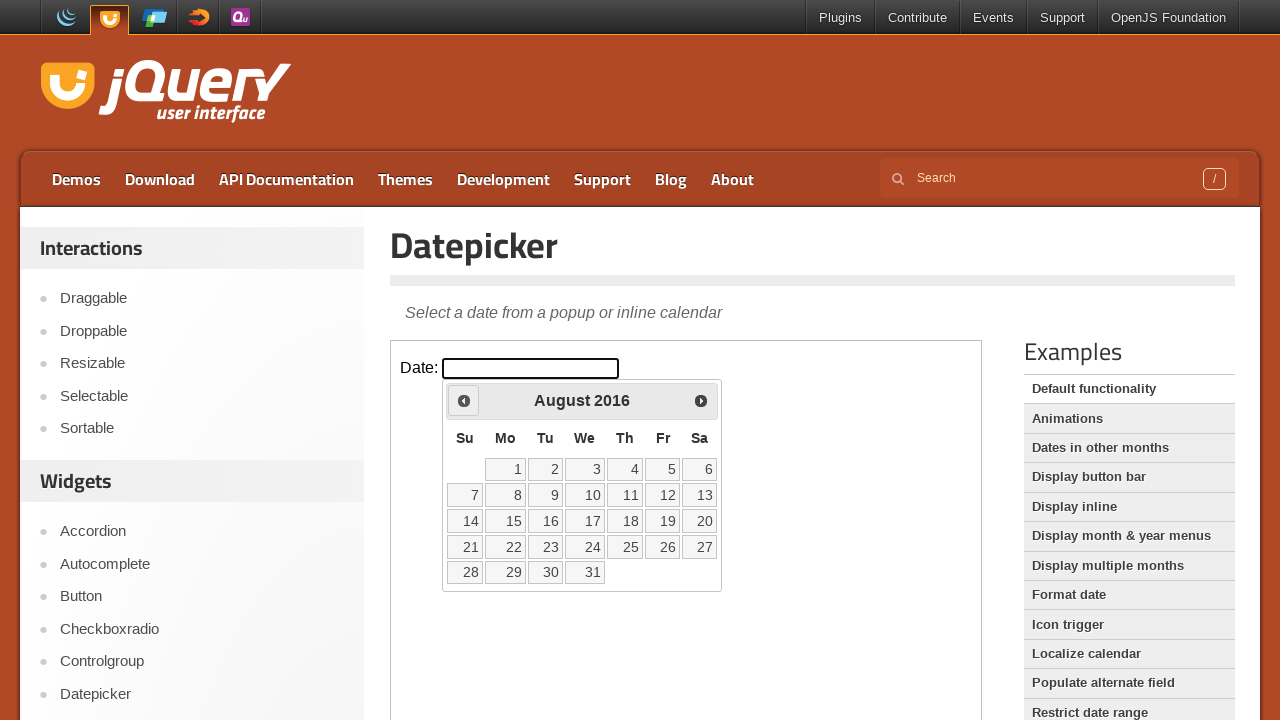

Waited for calendar to update after month navigation
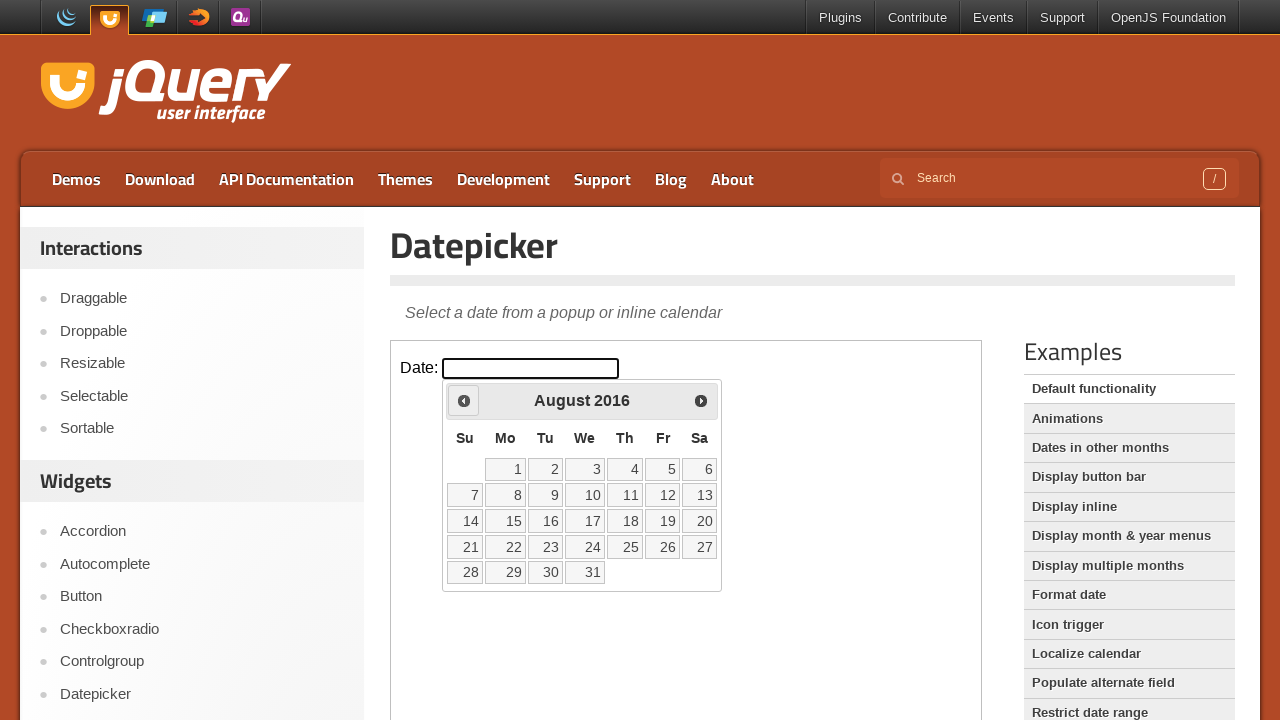

Retrieved current month 'August' and year '2016' from calendar
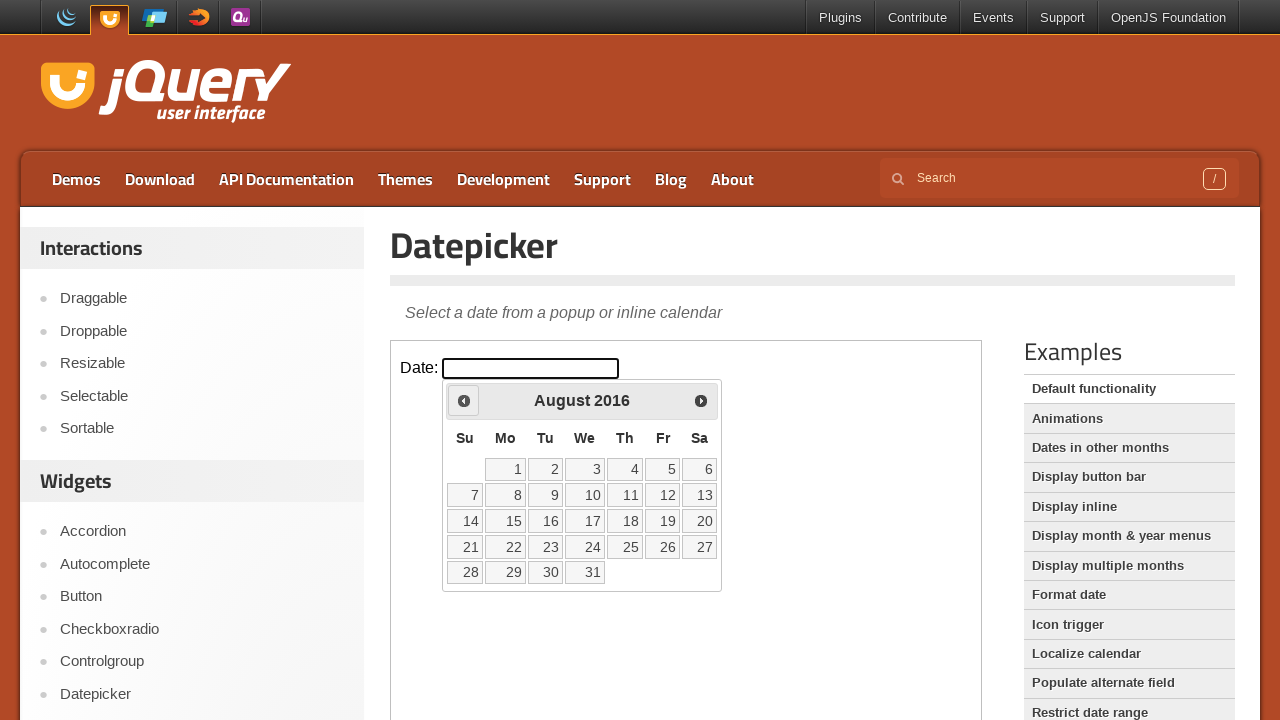

Clicked previous month button to navigate backwards from August 2016 at (464, 400) on iframe.demo-frame >> internal:control=enter-frame >> span.ui-icon-circle-triangl
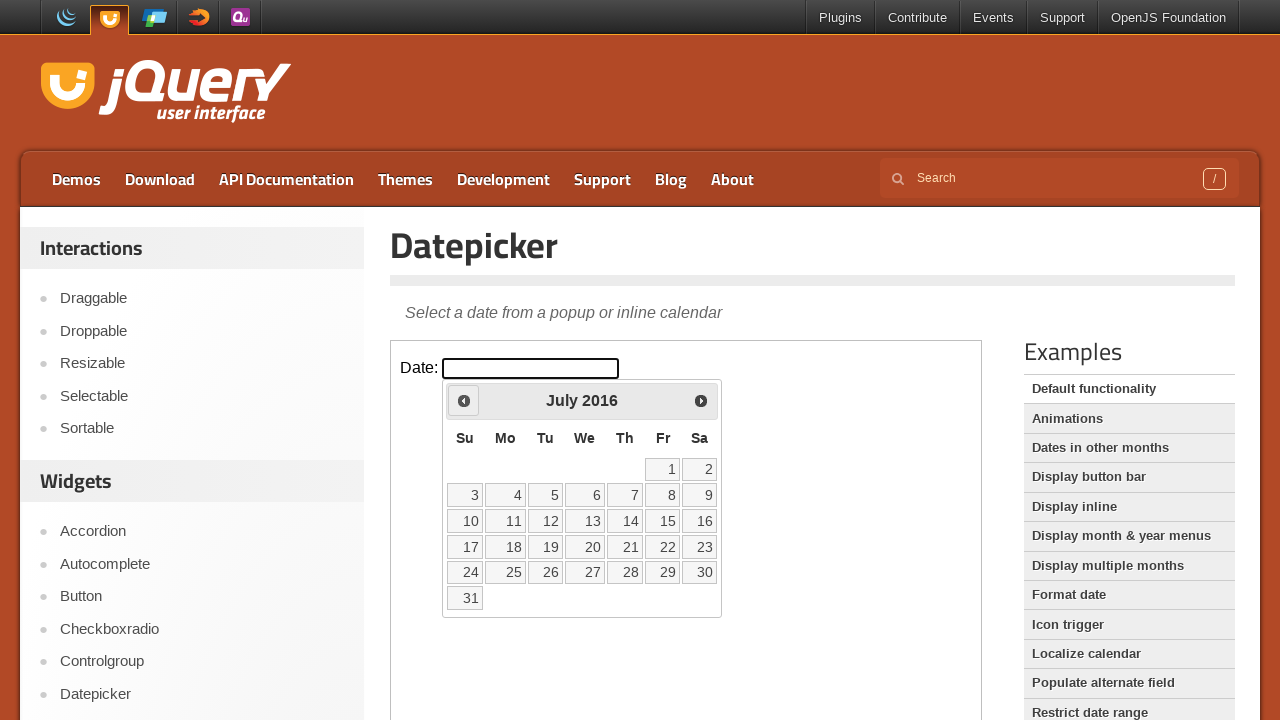

Waited for calendar to update after month navigation
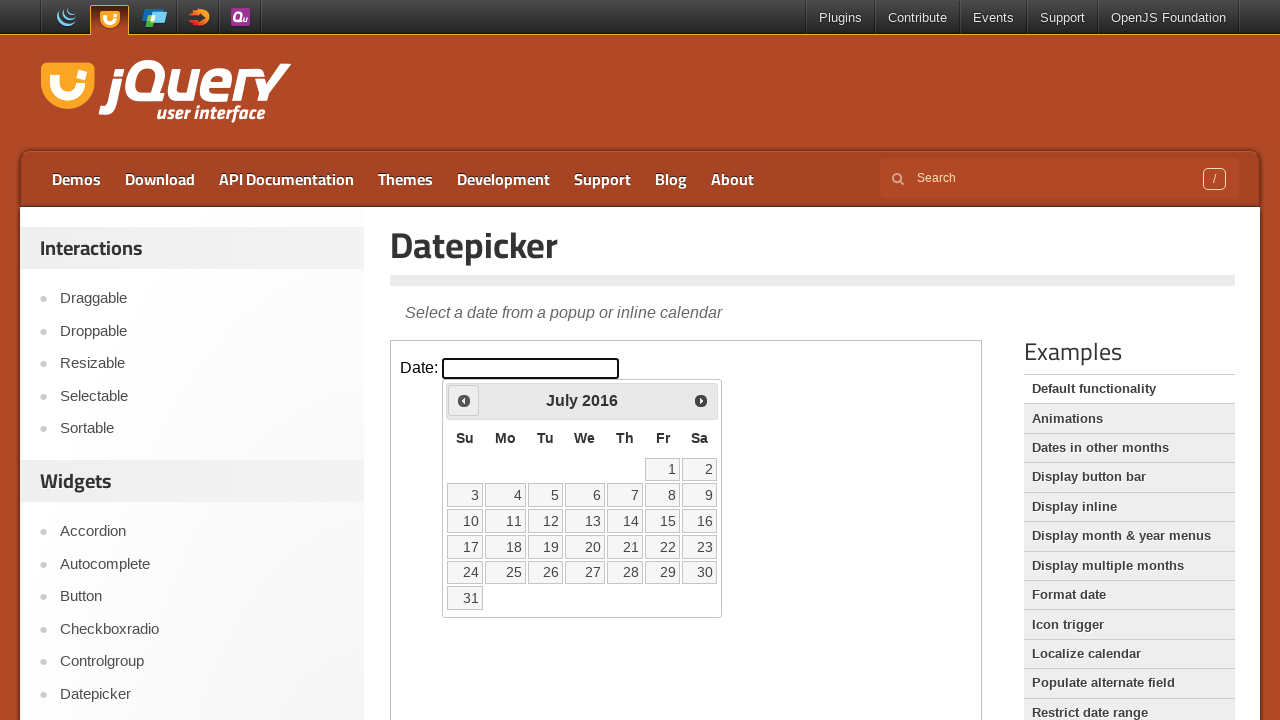

Retrieved current month 'July' and year '2016' from calendar
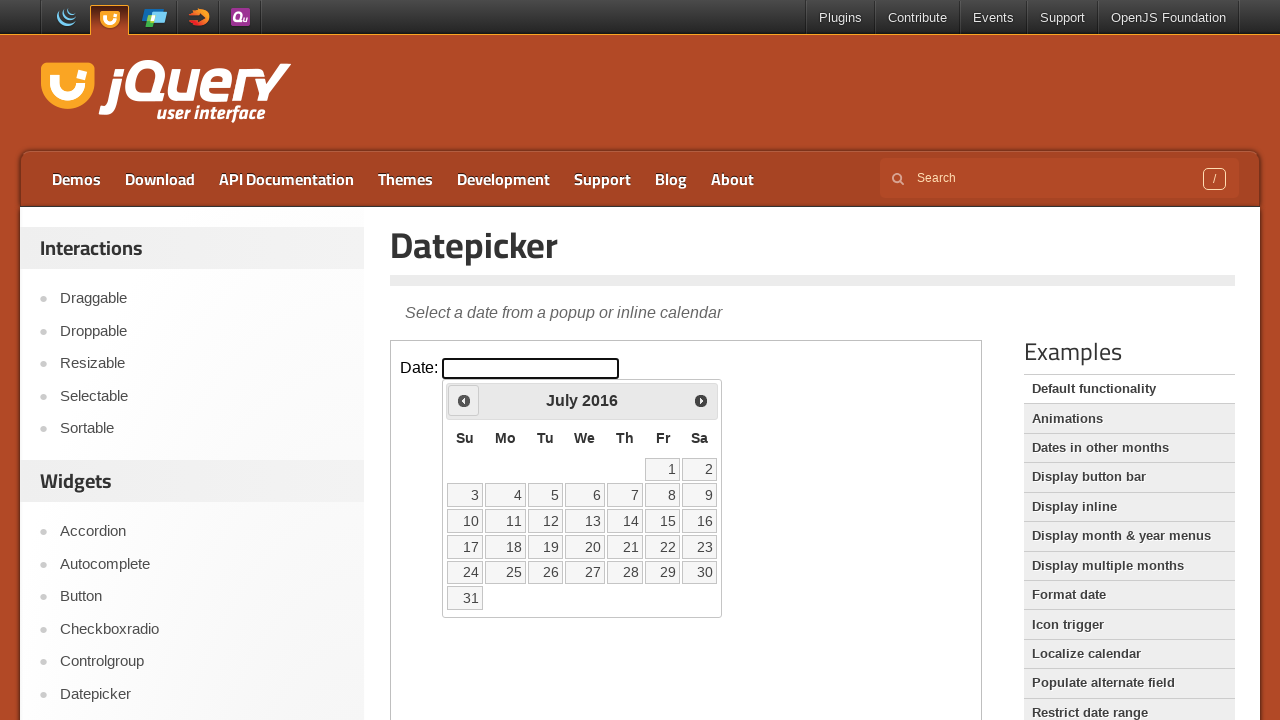

Clicked previous month button to navigate backwards from July 2016 at (464, 400) on iframe.demo-frame >> internal:control=enter-frame >> span.ui-icon-circle-triangl
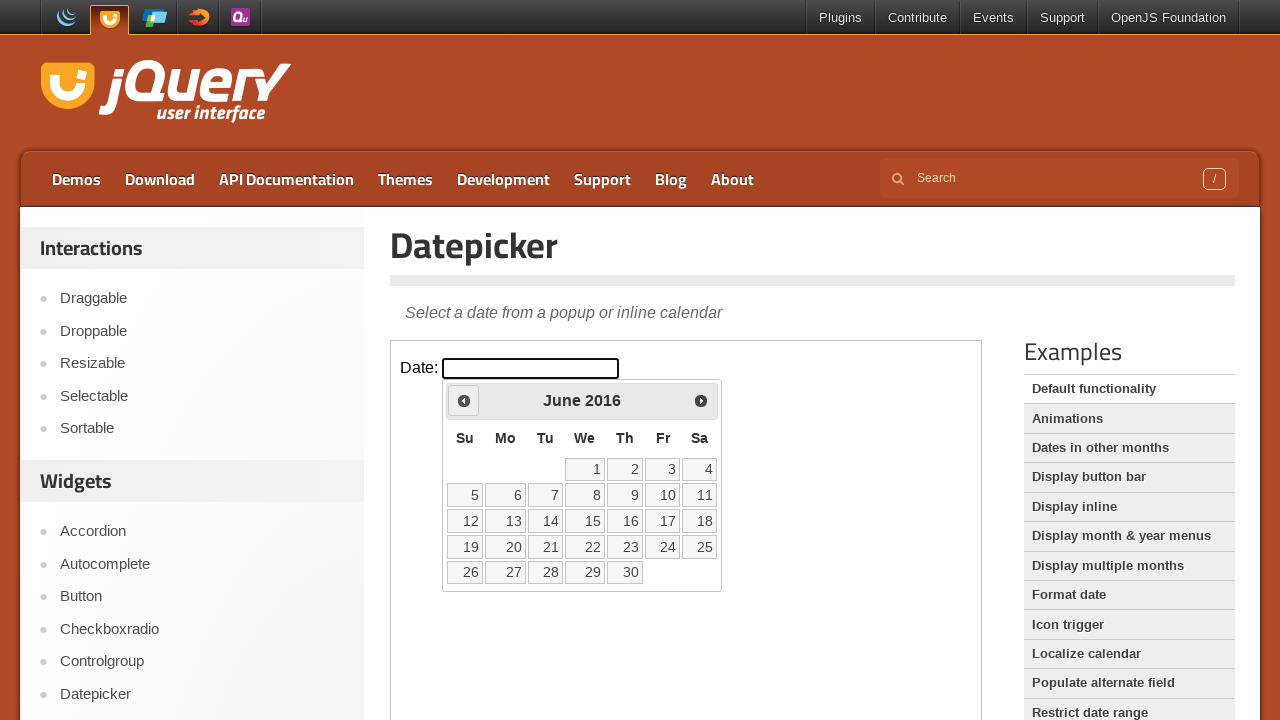

Waited for calendar to update after month navigation
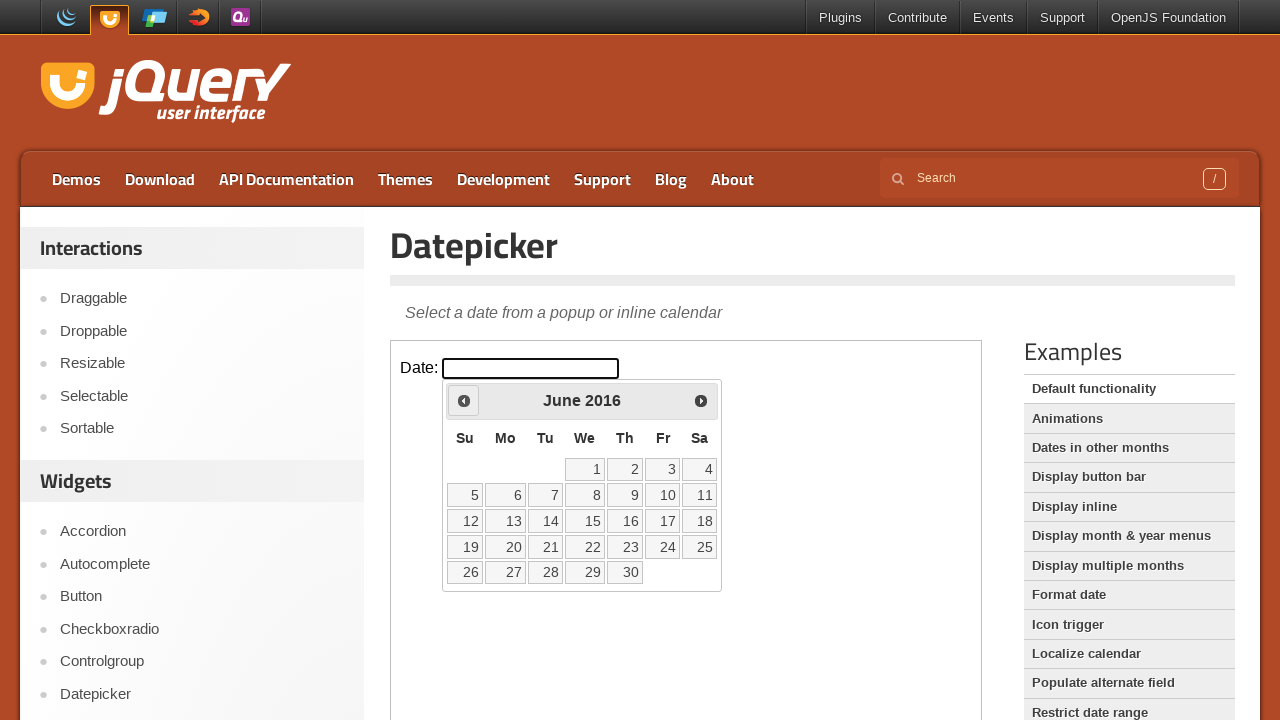

Retrieved current month 'June' and year '2016' from calendar
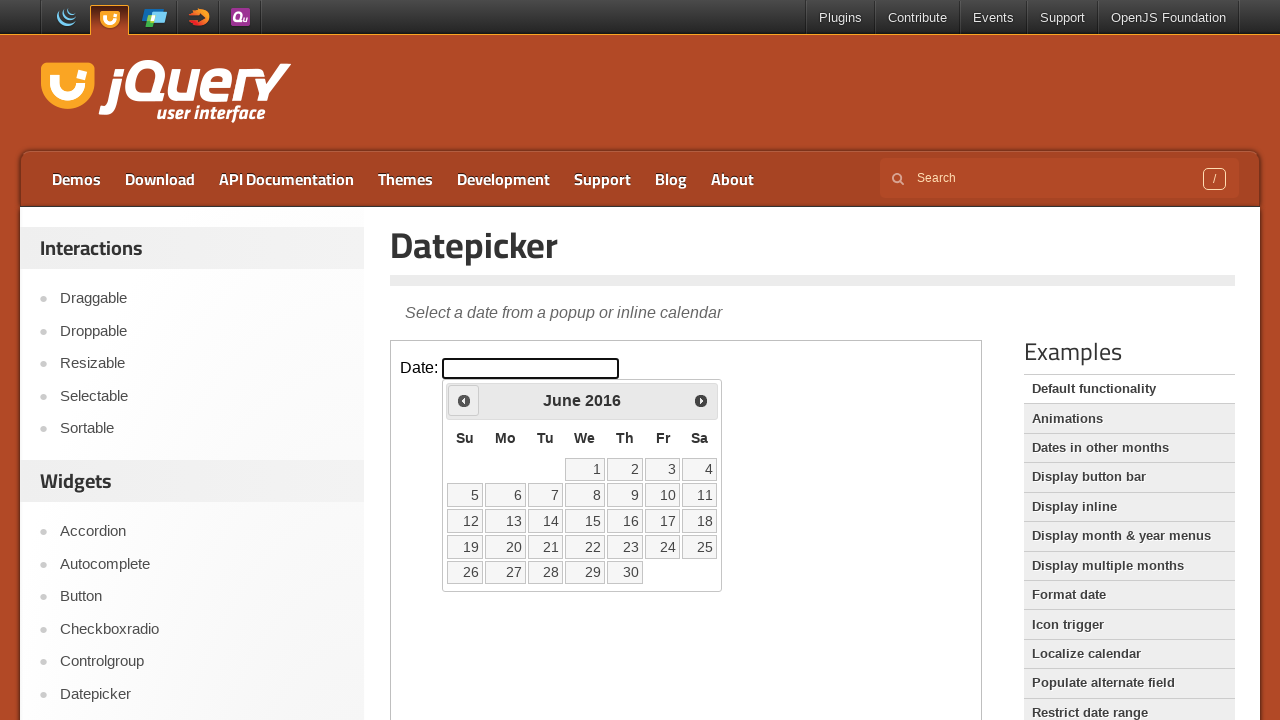

Clicked previous month button to navigate backwards from June 2016 at (464, 400) on iframe.demo-frame >> internal:control=enter-frame >> span.ui-icon-circle-triangl
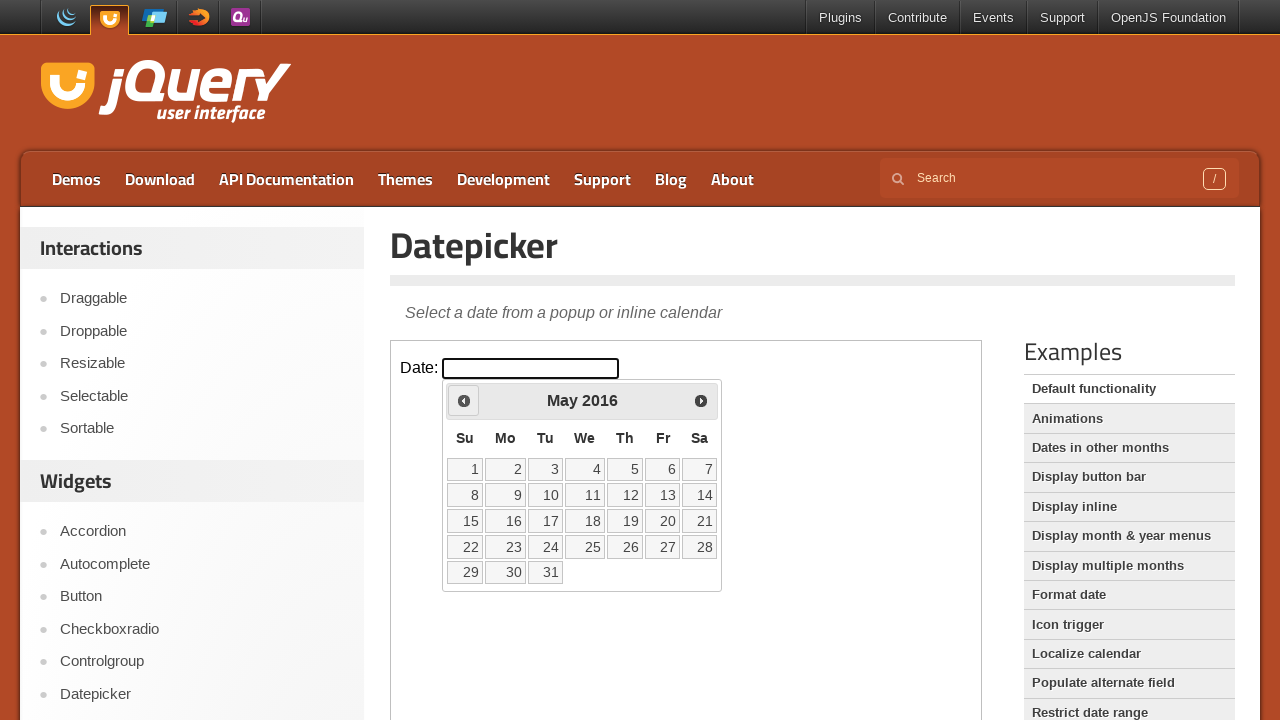

Waited for calendar to update after month navigation
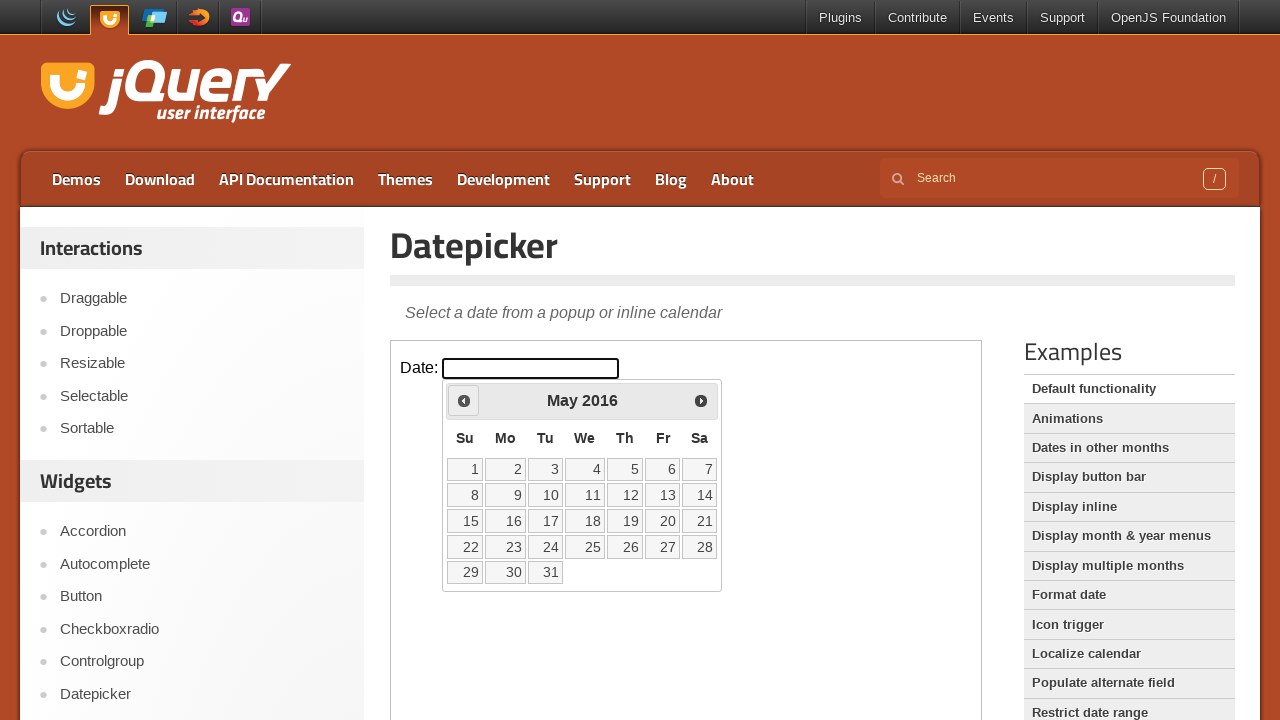

Retrieved current month 'May' and year '2016' from calendar
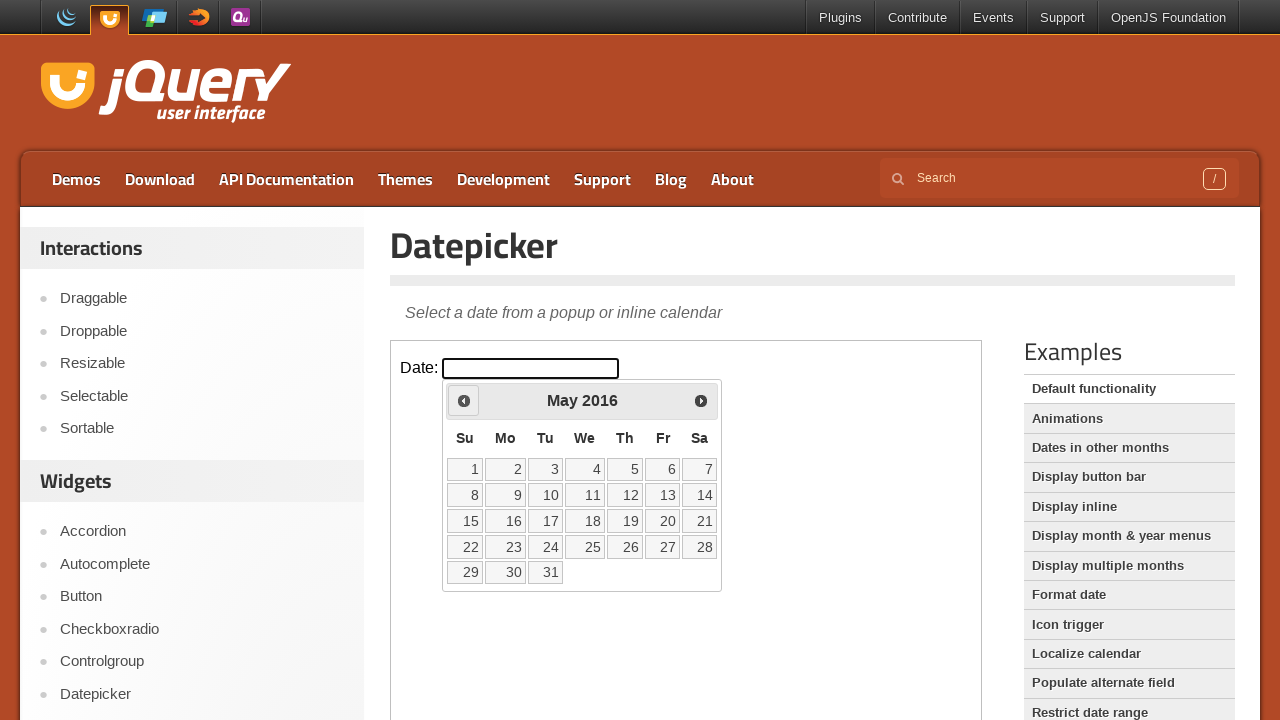

Clicked previous month button to navigate backwards from May 2016 at (464, 400) on iframe.demo-frame >> internal:control=enter-frame >> span.ui-icon-circle-triangl
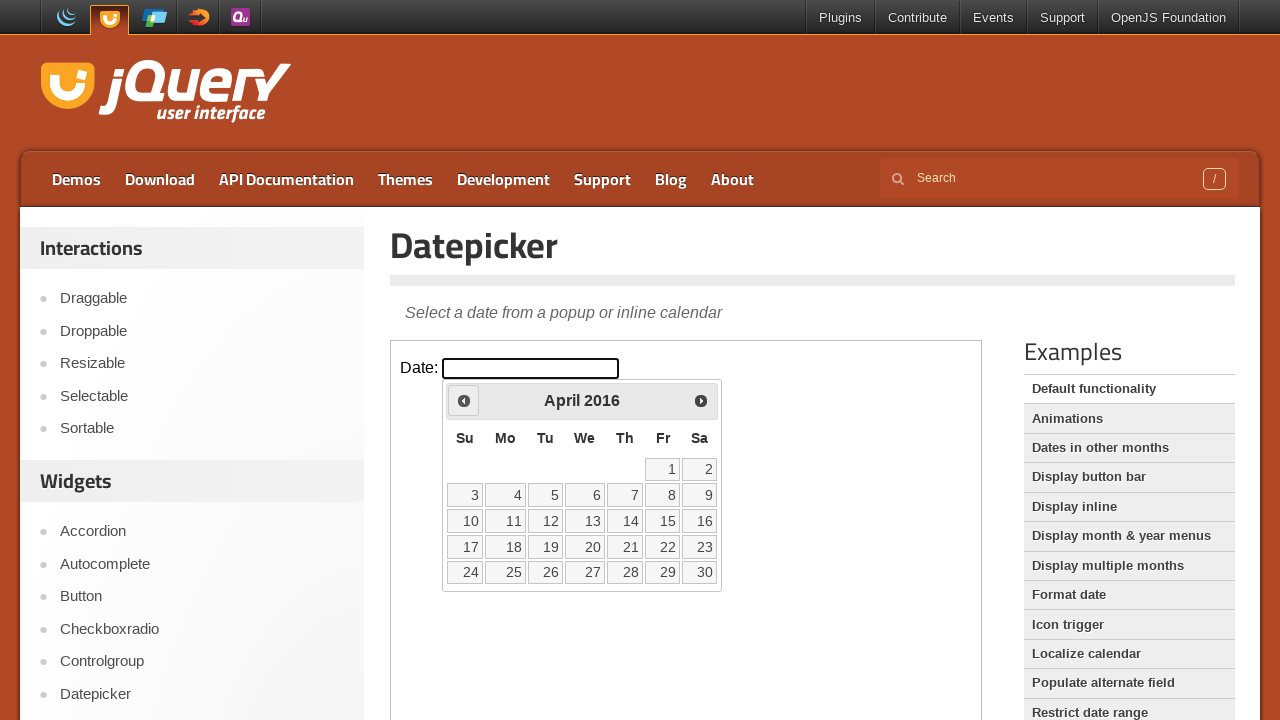

Waited for calendar to update after month navigation
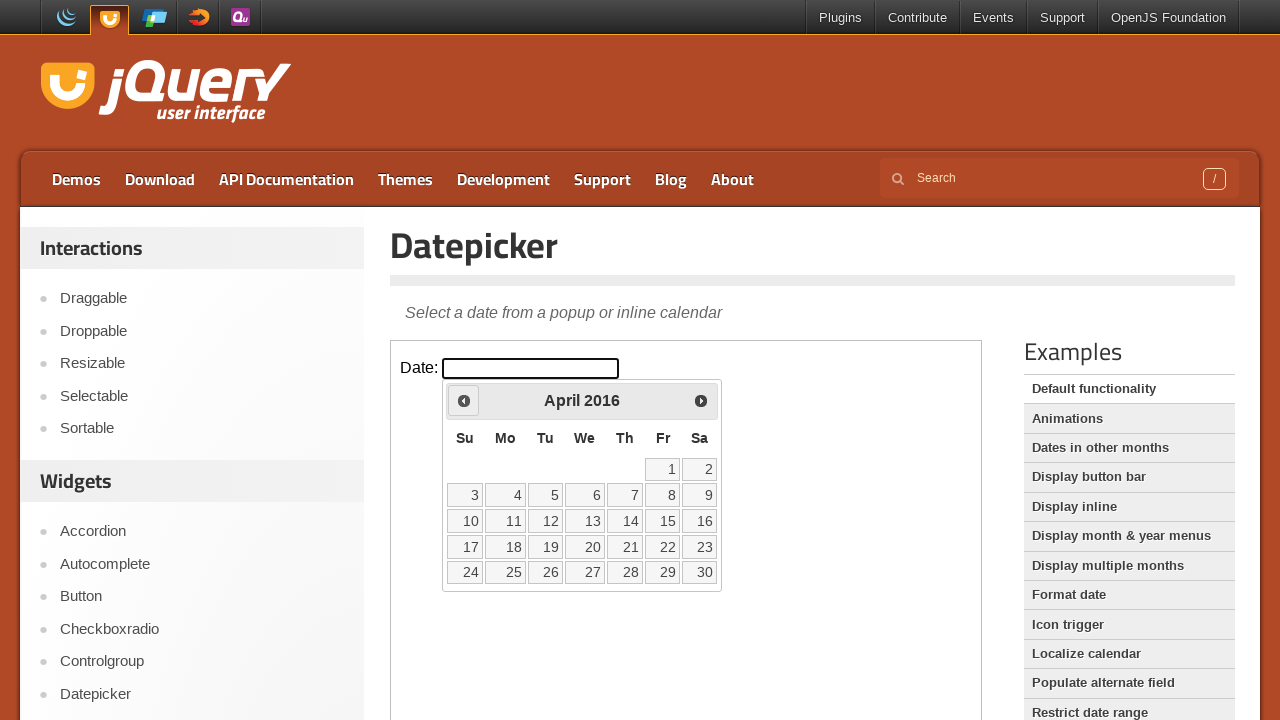

Retrieved current month 'April' and year '2016' from calendar
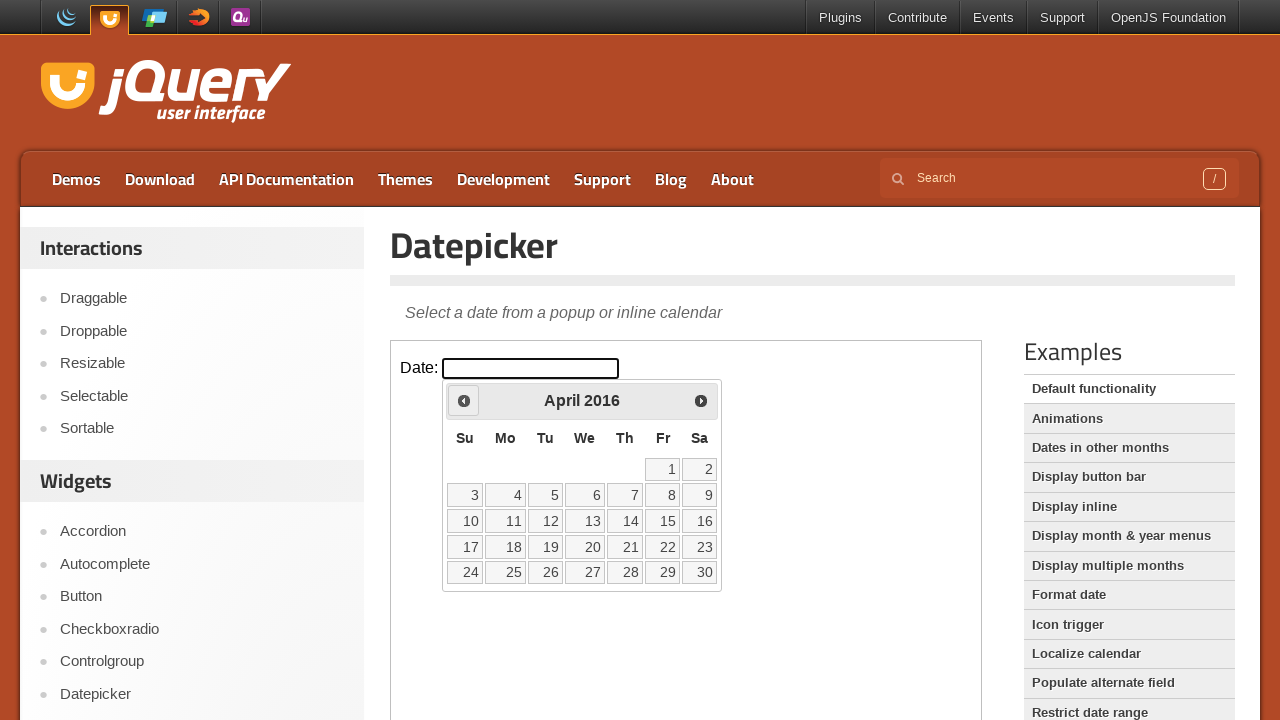

Clicked previous month button to navigate backwards from April 2016 at (464, 400) on iframe.demo-frame >> internal:control=enter-frame >> span.ui-icon-circle-triangl
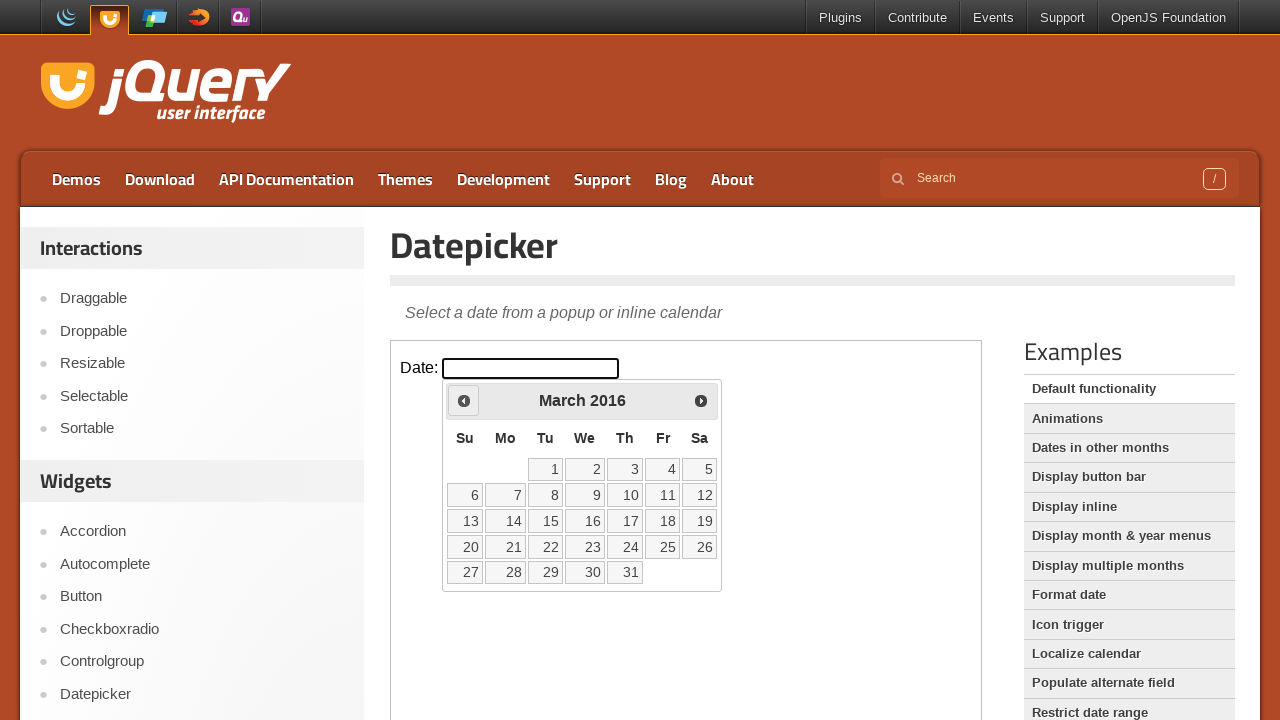

Waited for calendar to update after month navigation
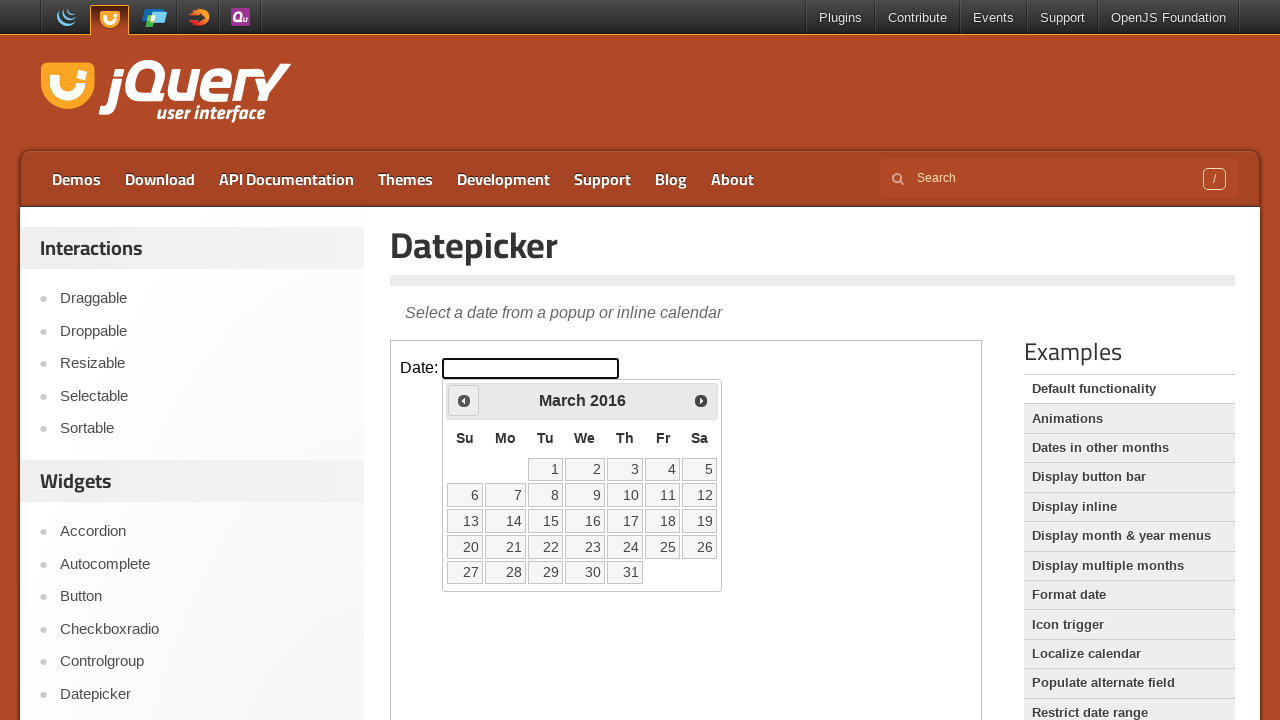

Retrieved current month 'March' and year '2016' from calendar
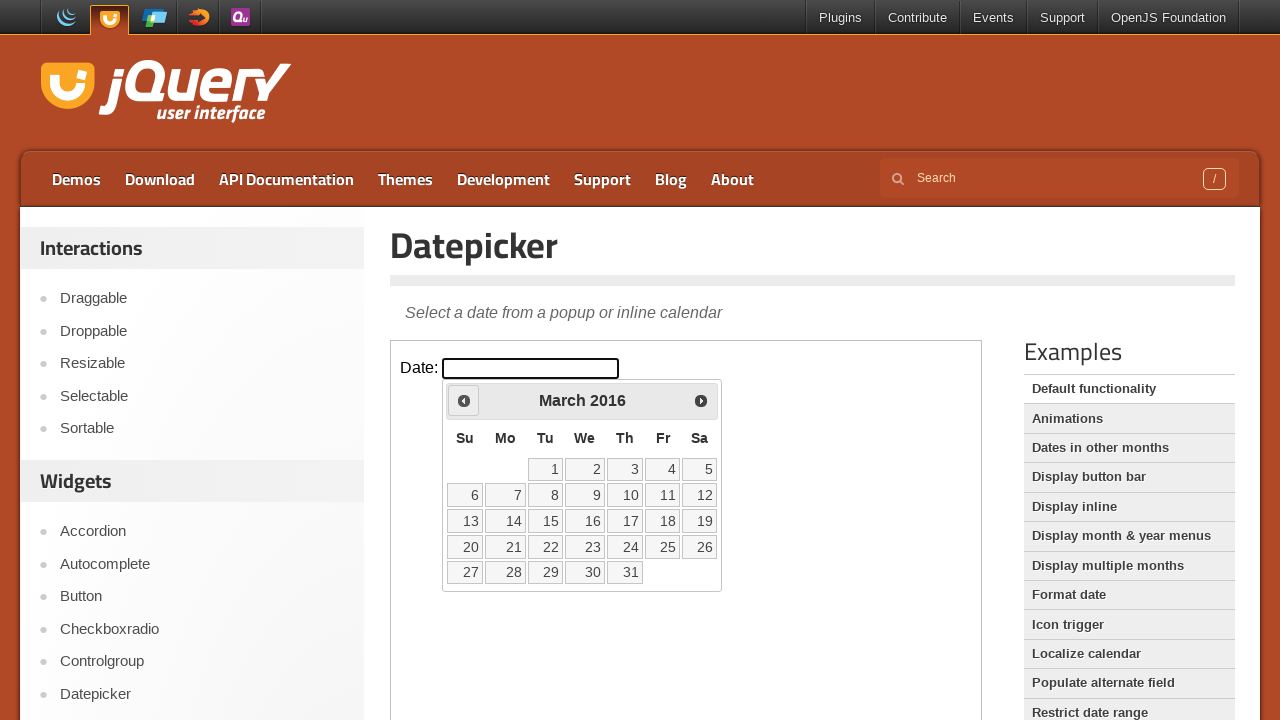

Clicked previous month button to navigate backwards from March 2016 at (464, 400) on iframe.demo-frame >> internal:control=enter-frame >> span.ui-icon-circle-triangl
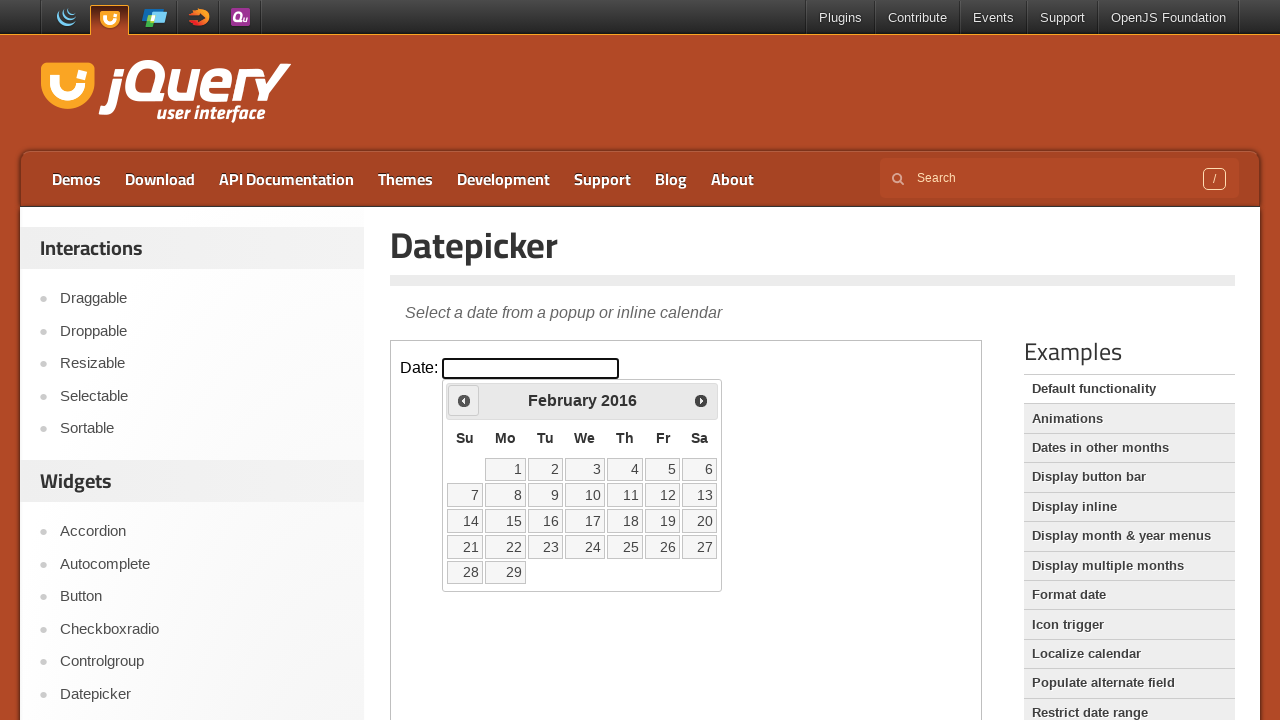

Waited for calendar to update after month navigation
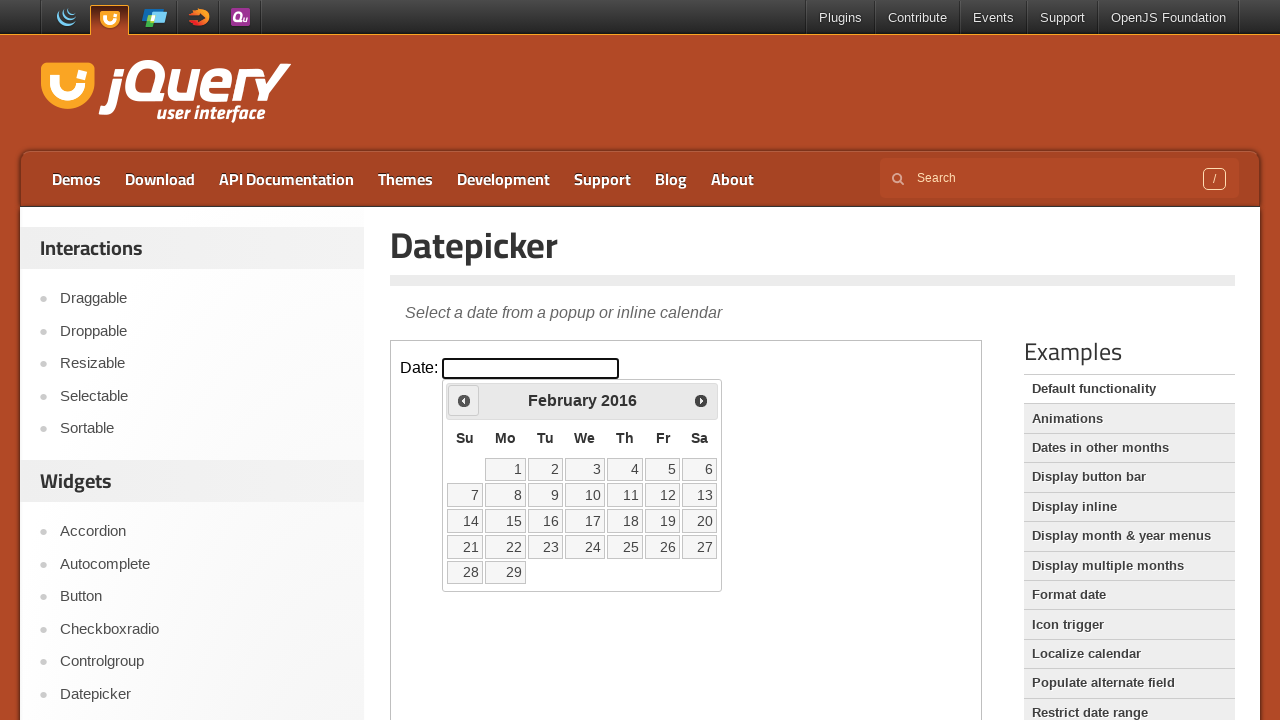

Retrieved current month 'February' and year '2016' from calendar
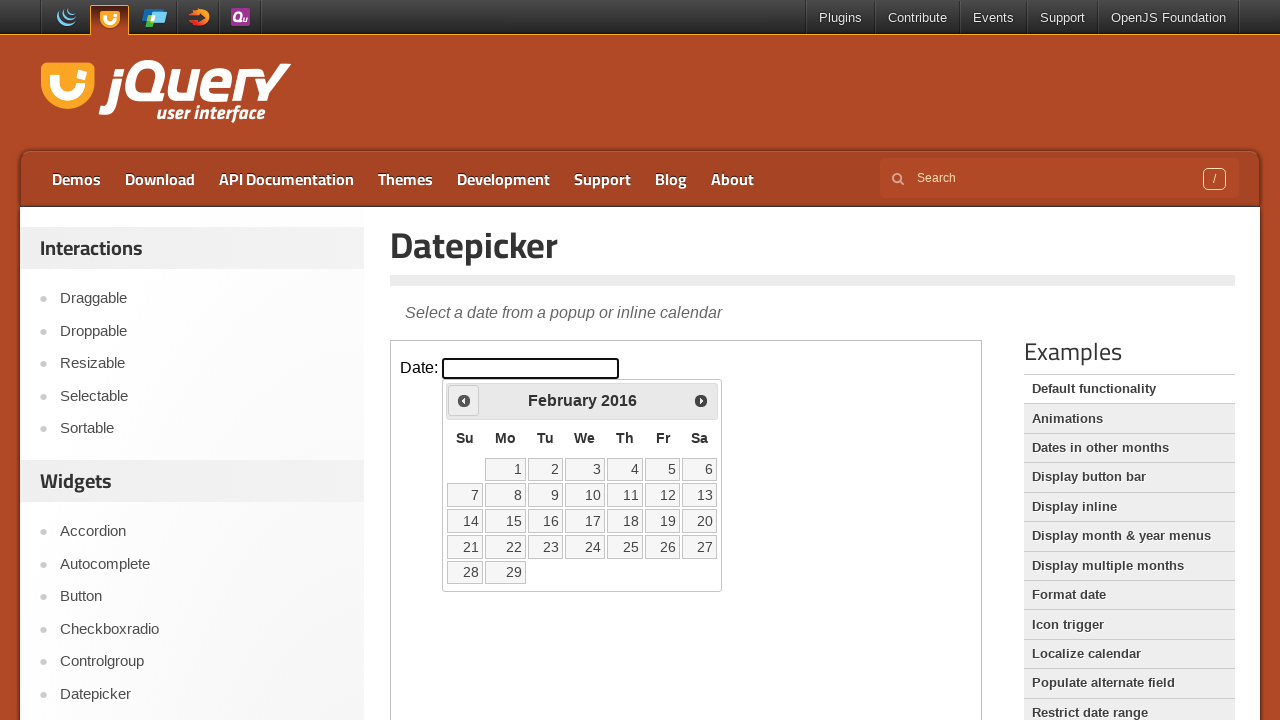

Clicked previous month button to navigate backwards from February 2016 at (464, 400) on iframe.demo-frame >> internal:control=enter-frame >> span.ui-icon-circle-triangl
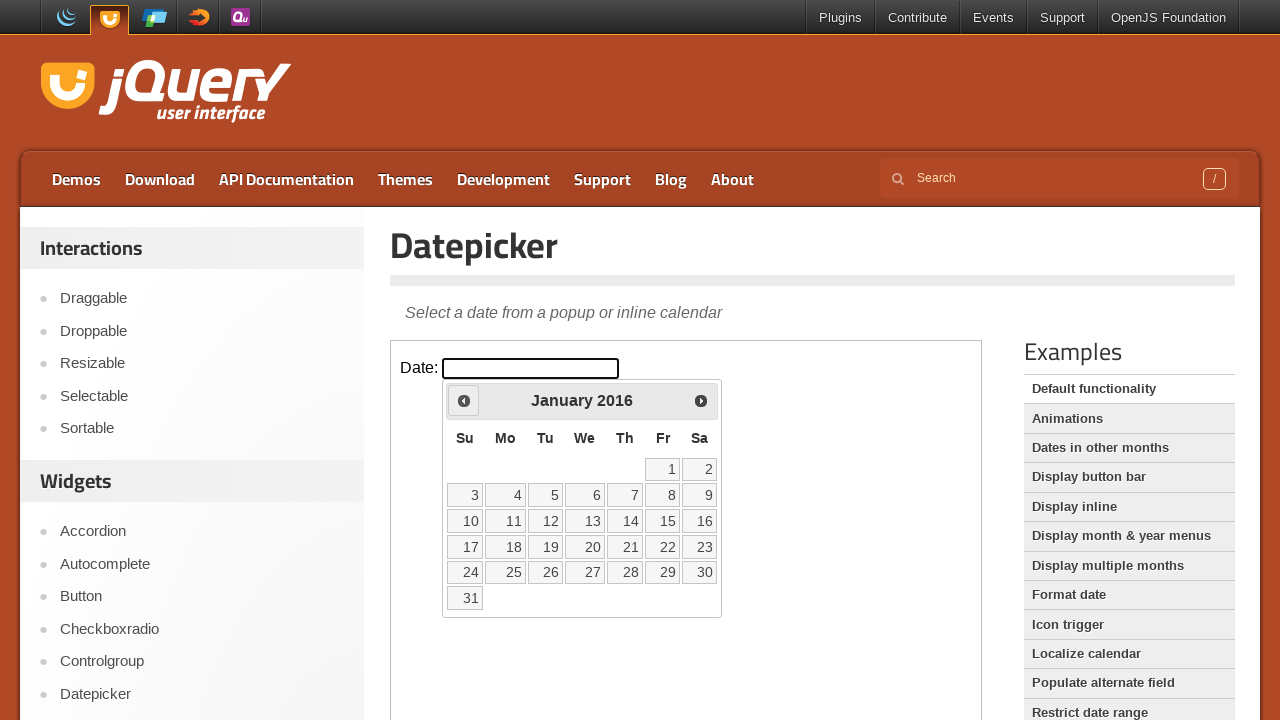

Waited for calendar to update after month navigation
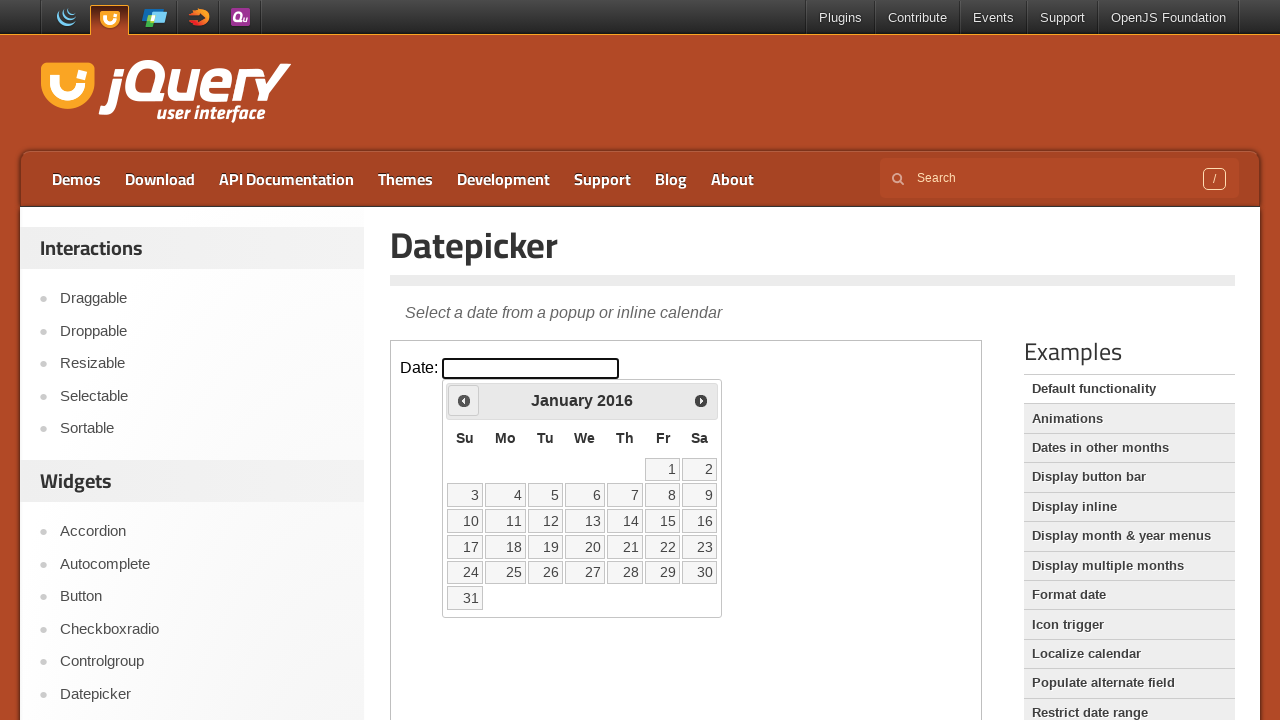

Retrieved current month 'January' and year '2016' from calendar
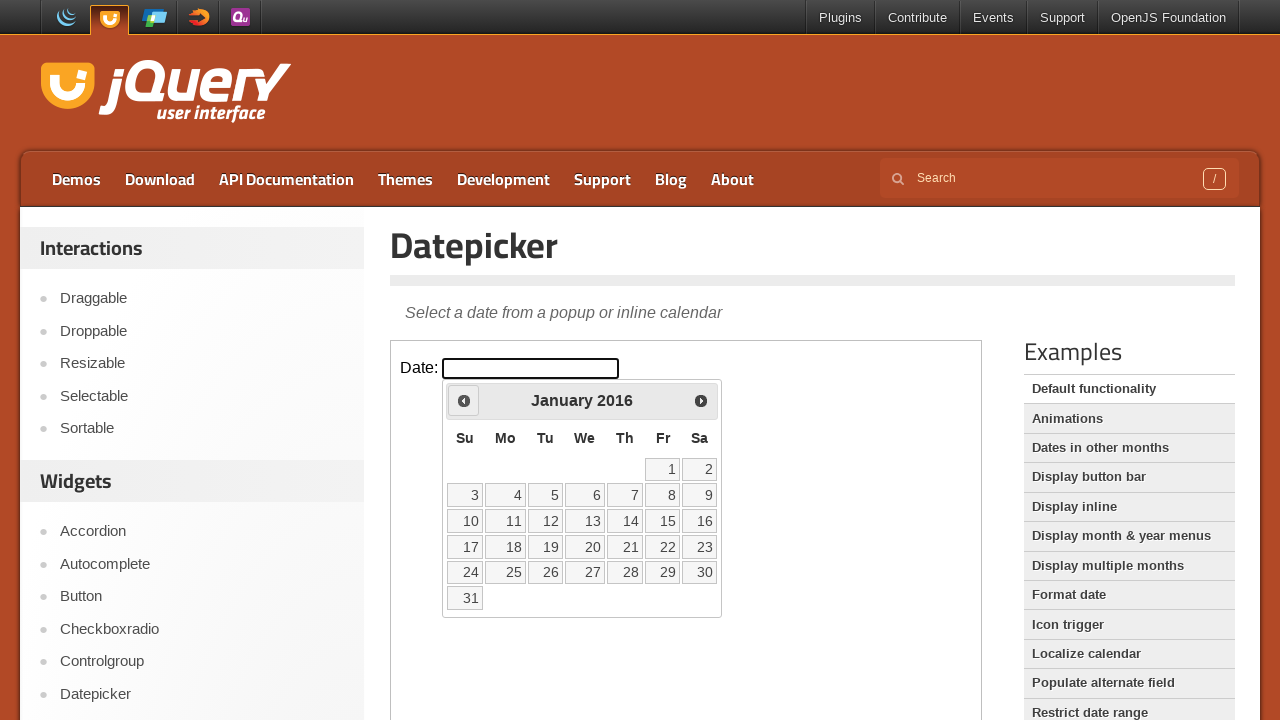

Clicked previous month button to navigate backwards from January 2016 at (464, 400) on iframe.demo-frame >> internal:control=enter-frame >> span.ui-icon-circle-triangl
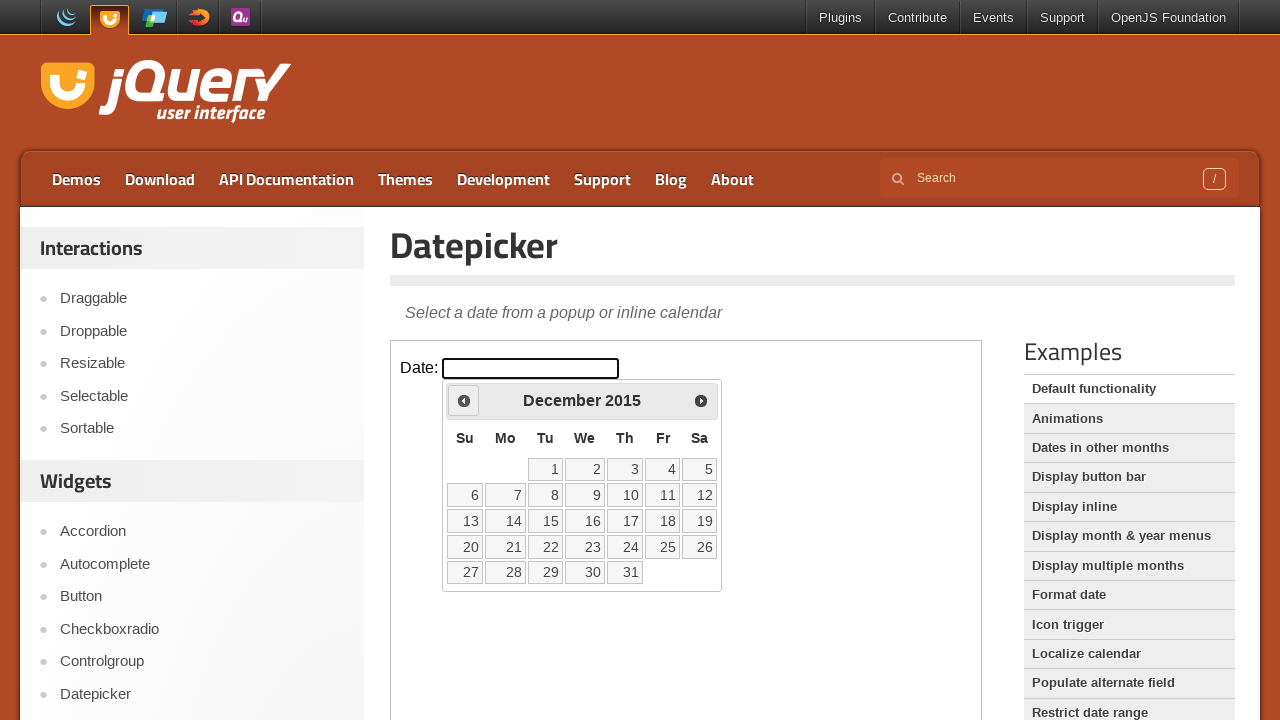

Waited for calendar to update after month navigation
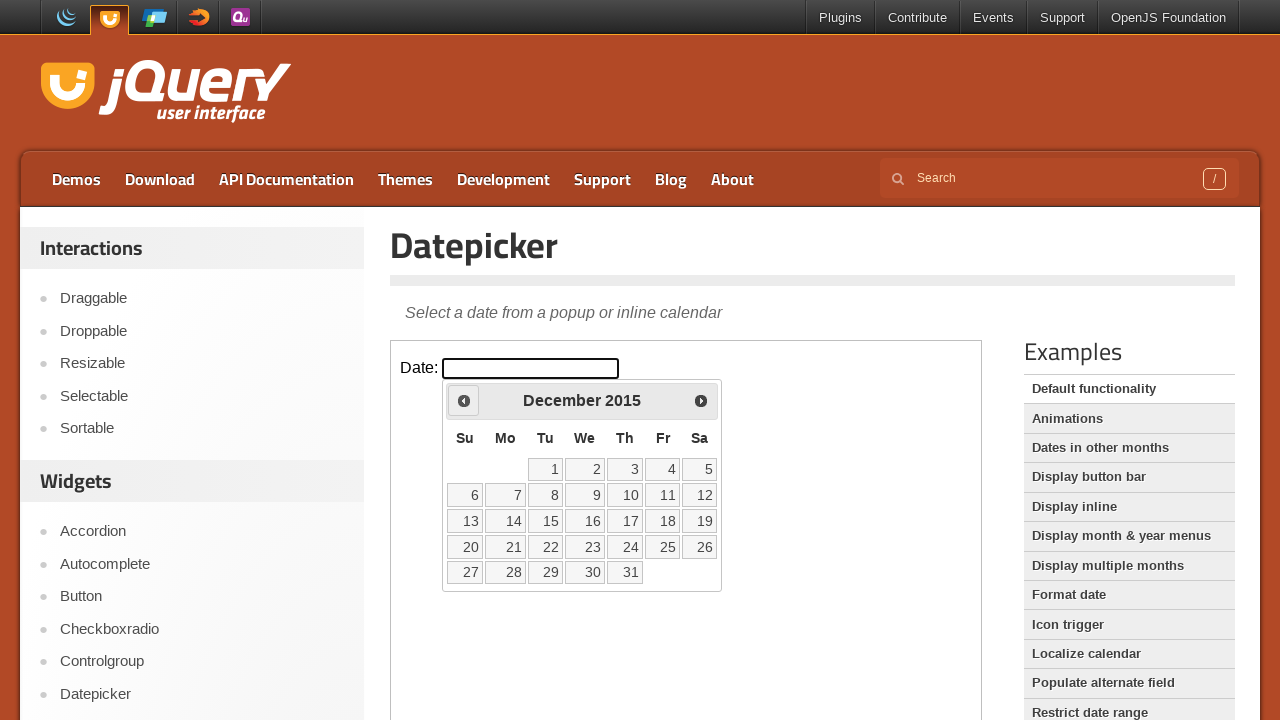

Retrieved current month 'December' and year '2015' from calendar
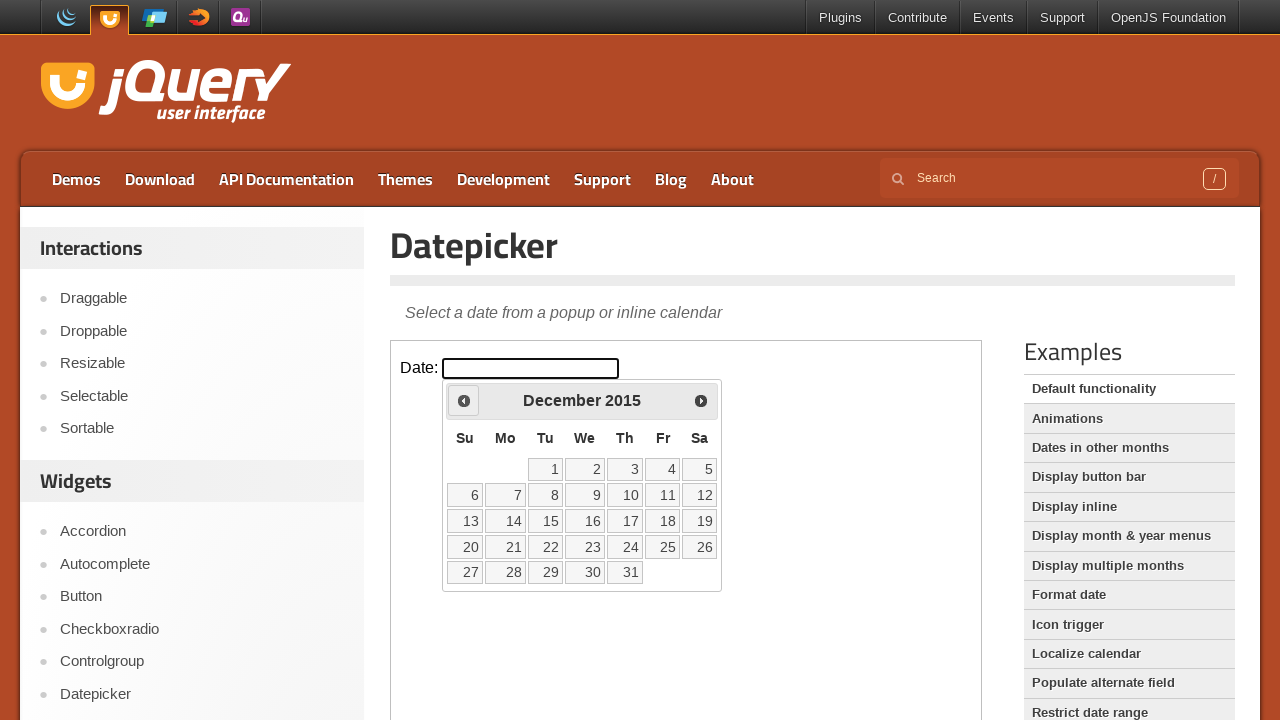

Clicked previous month button to navigate backwards from December 2015 at (464, 400) on iframe.demo-frame >> internal:control=enter-frame >> span.ui-icon-circle-triangl
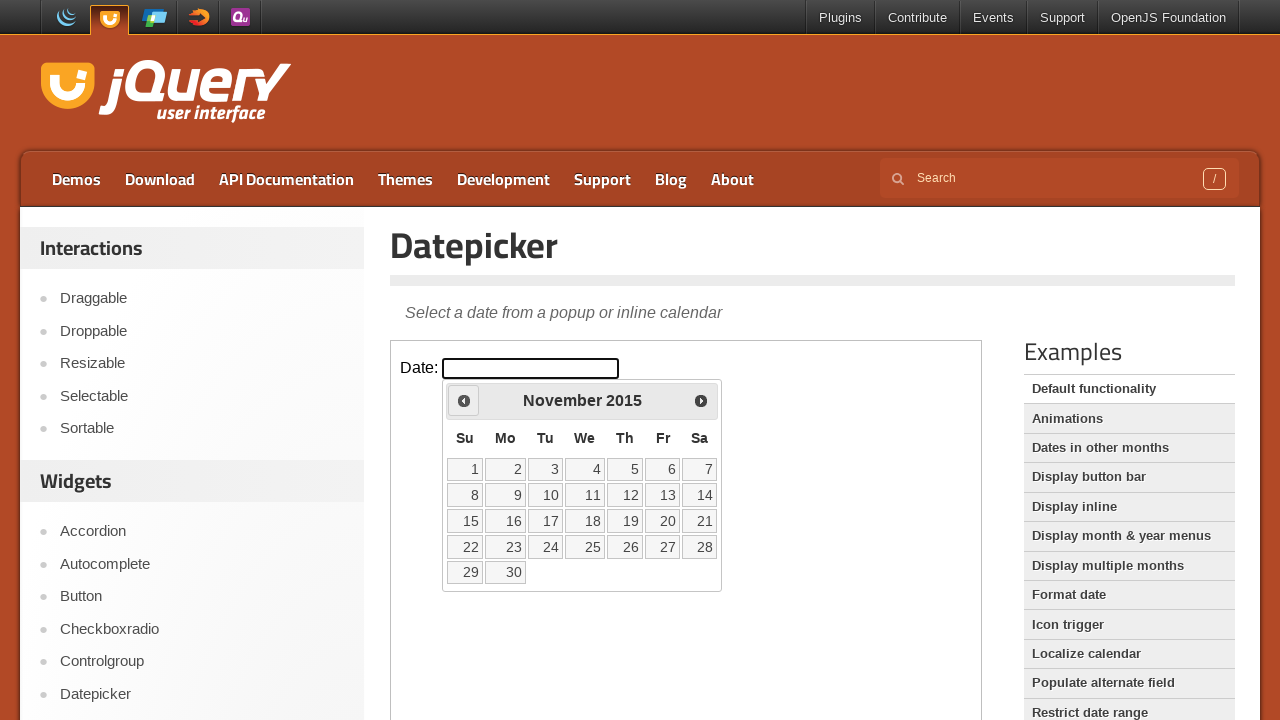

Waited for calendar to update after month navigation
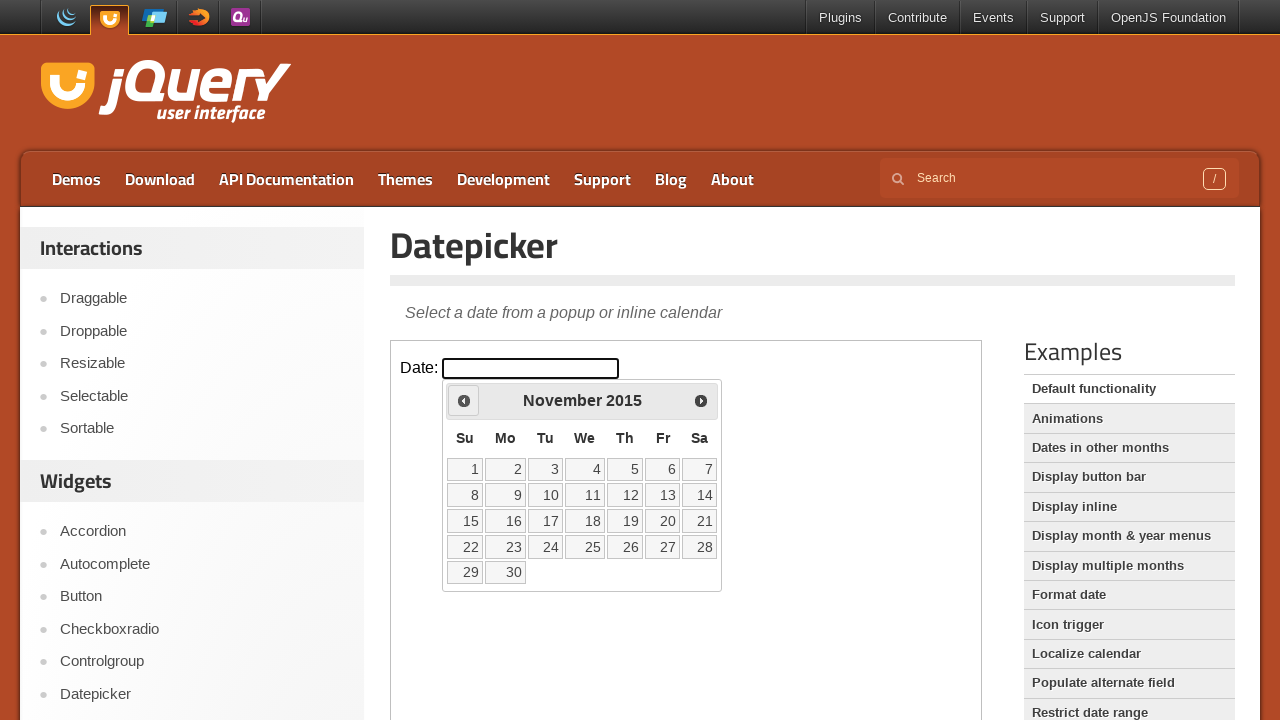

Retrieved current month 'November' and year '2015' from calendar
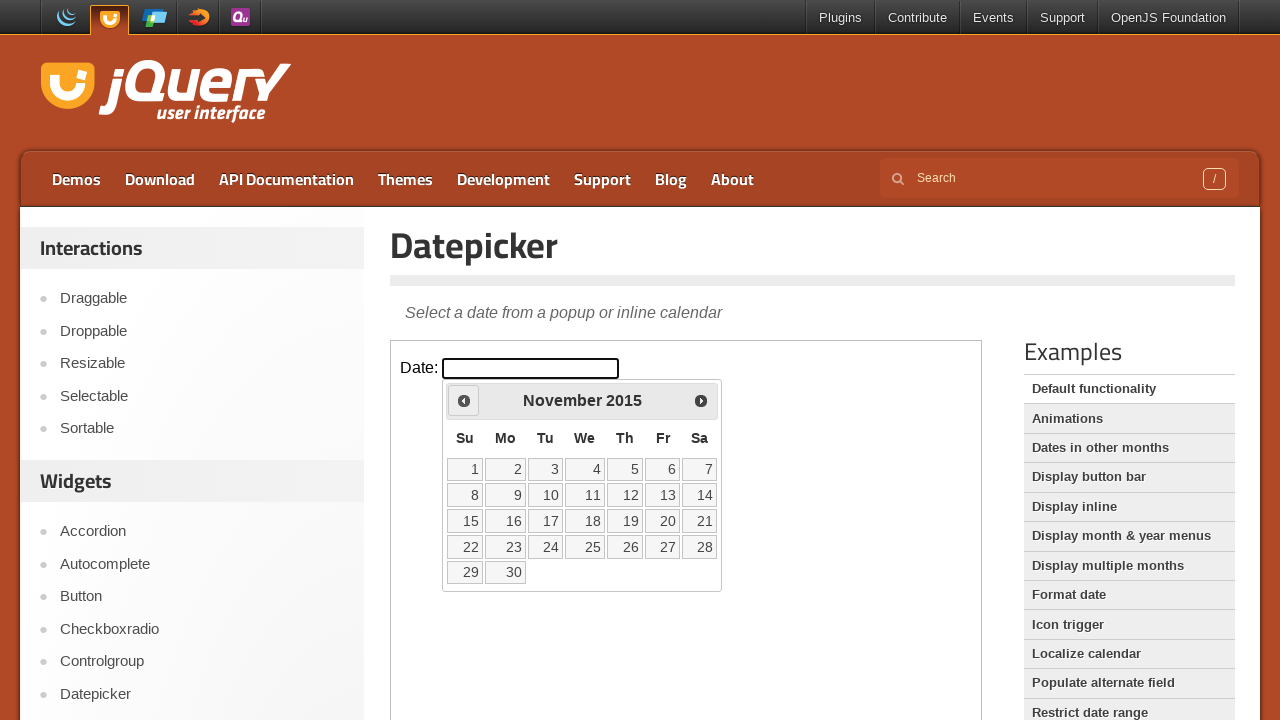

Clicked previous month button to navigate backwards from November 2015 at (464, 400) on iframe.demo-frame >> internal:control=enter-frame >> span.ui-icon-circle-triangl
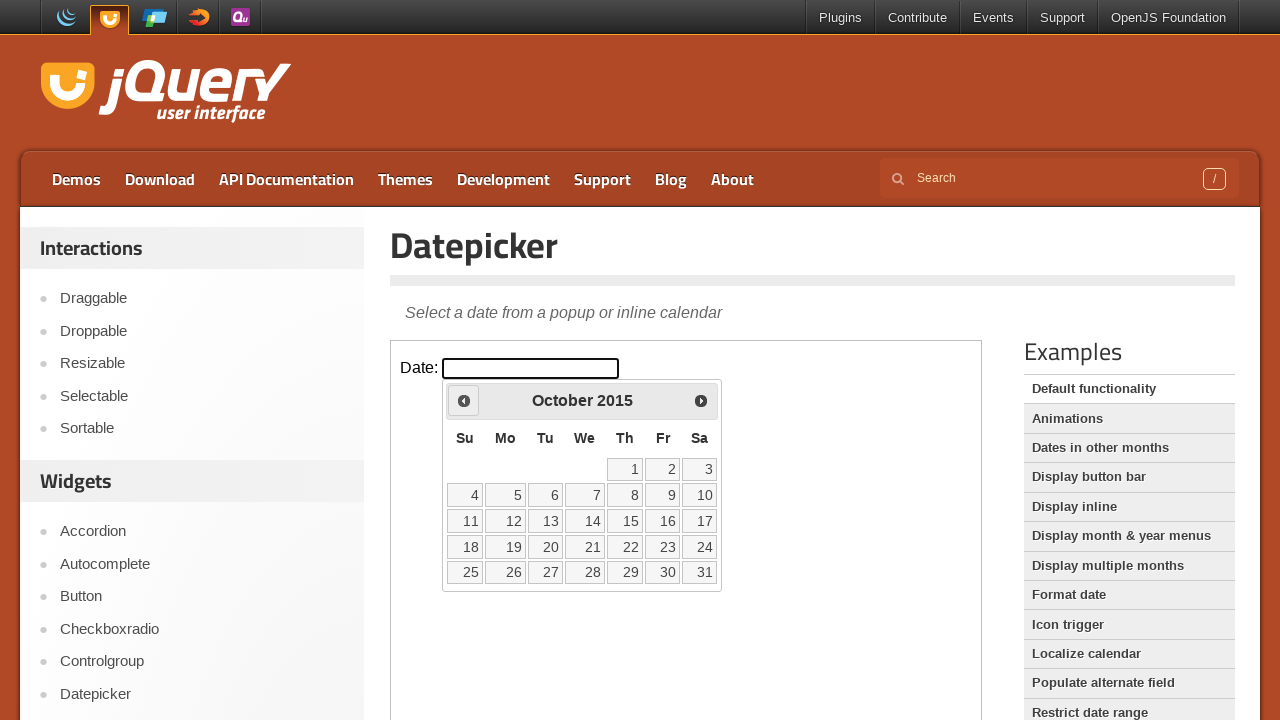

Waited for calendar to update after month navigation
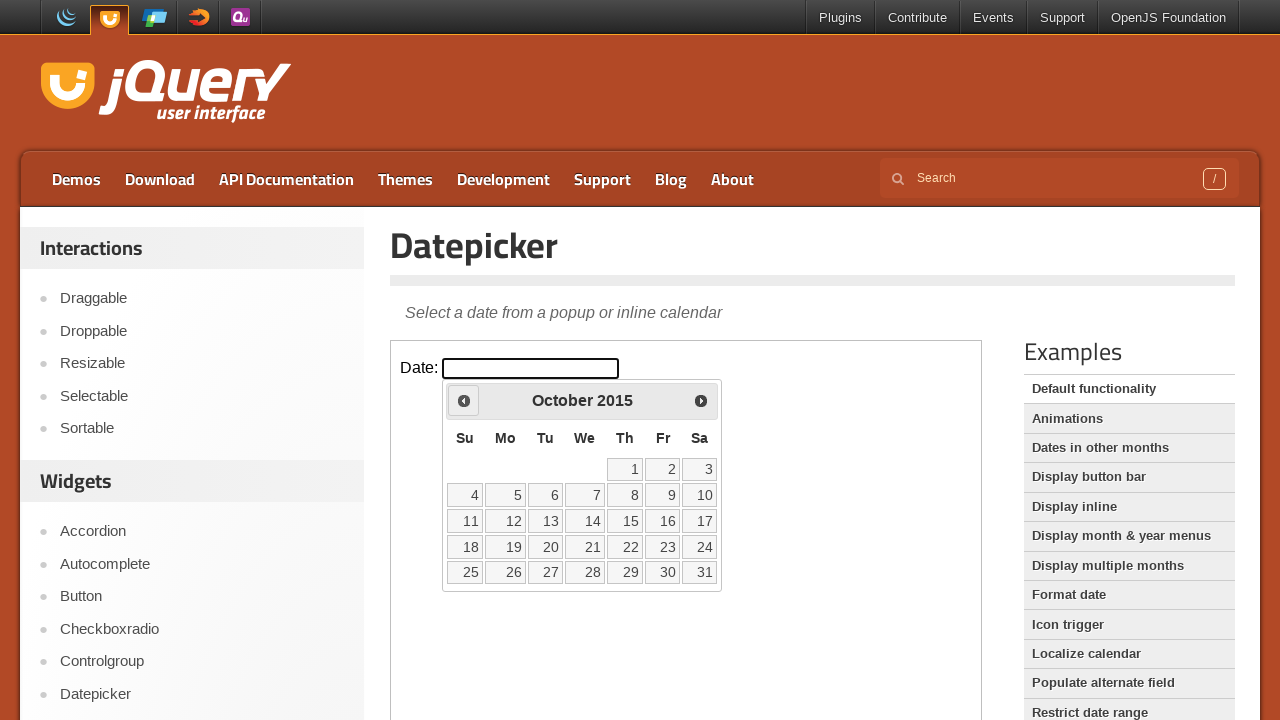

Retrieved current month 'October' and year '2015' from calendar
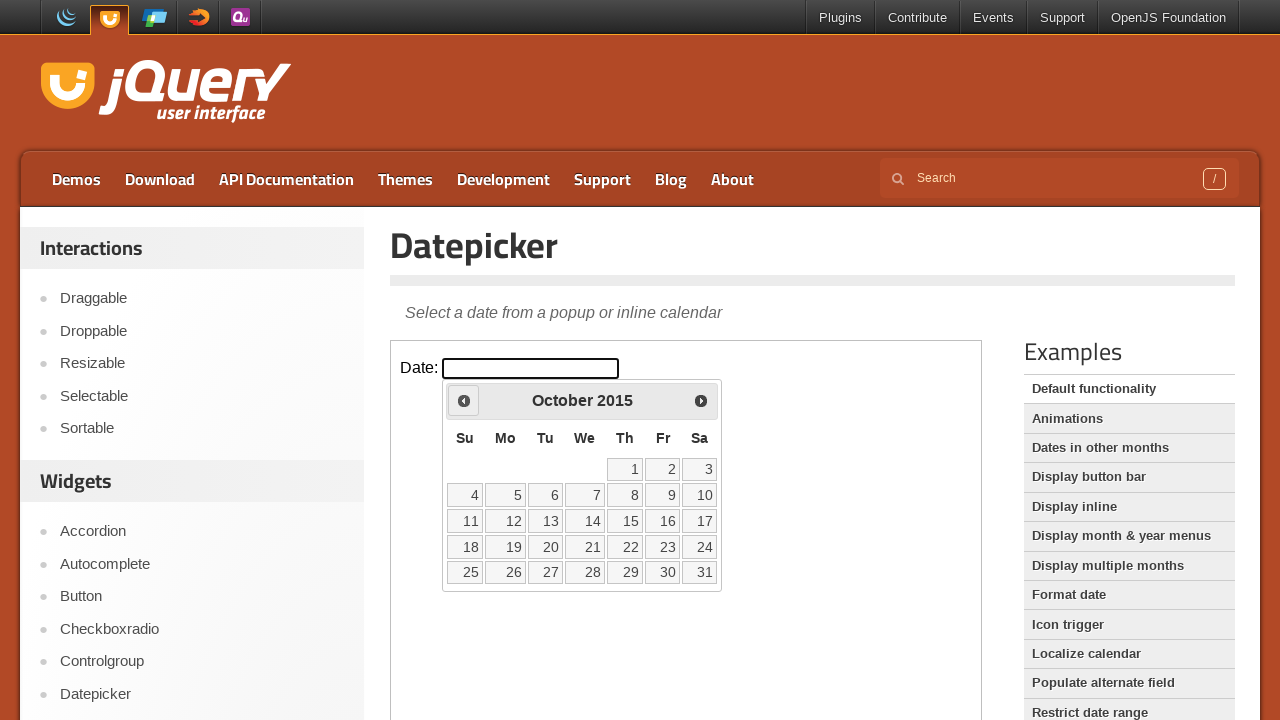

Clicked previous month button to navigate backwards from October 2015 at (464, 400) on iframe.demo-frame >> internal:control=enter-frame >> span.ui-icon-circle-triangl
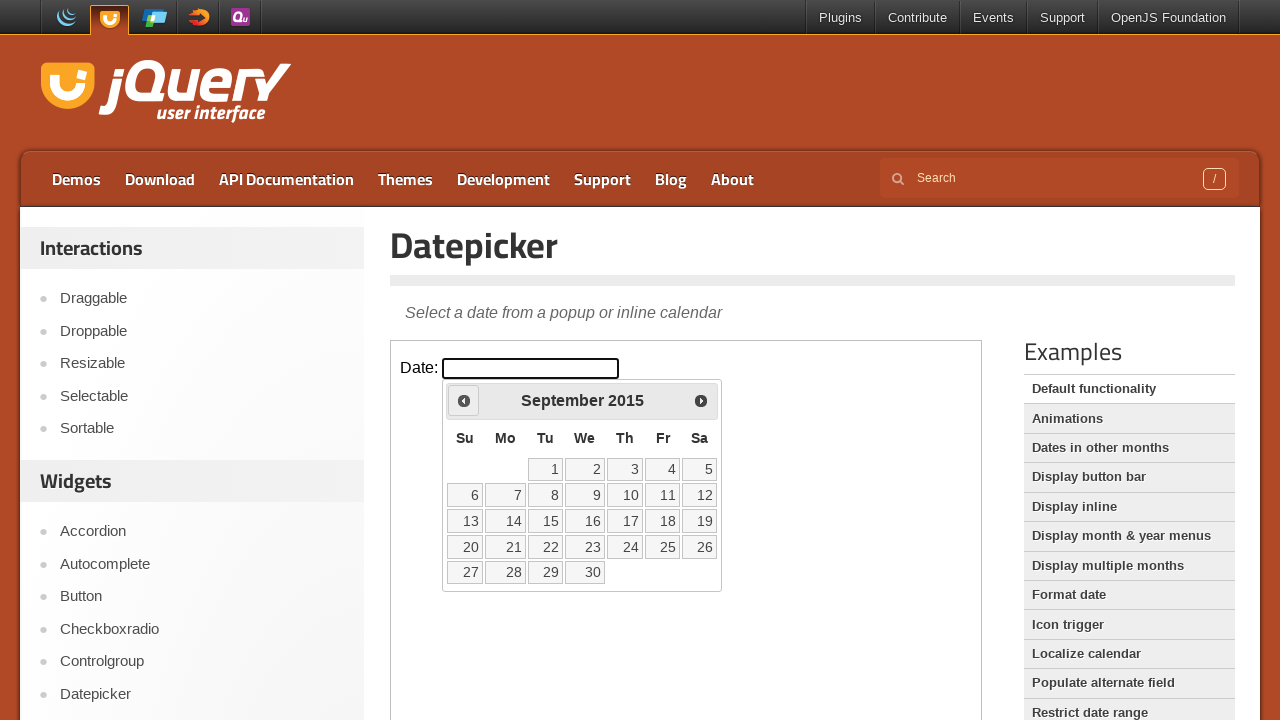

Waited for calendar to update after month navigation
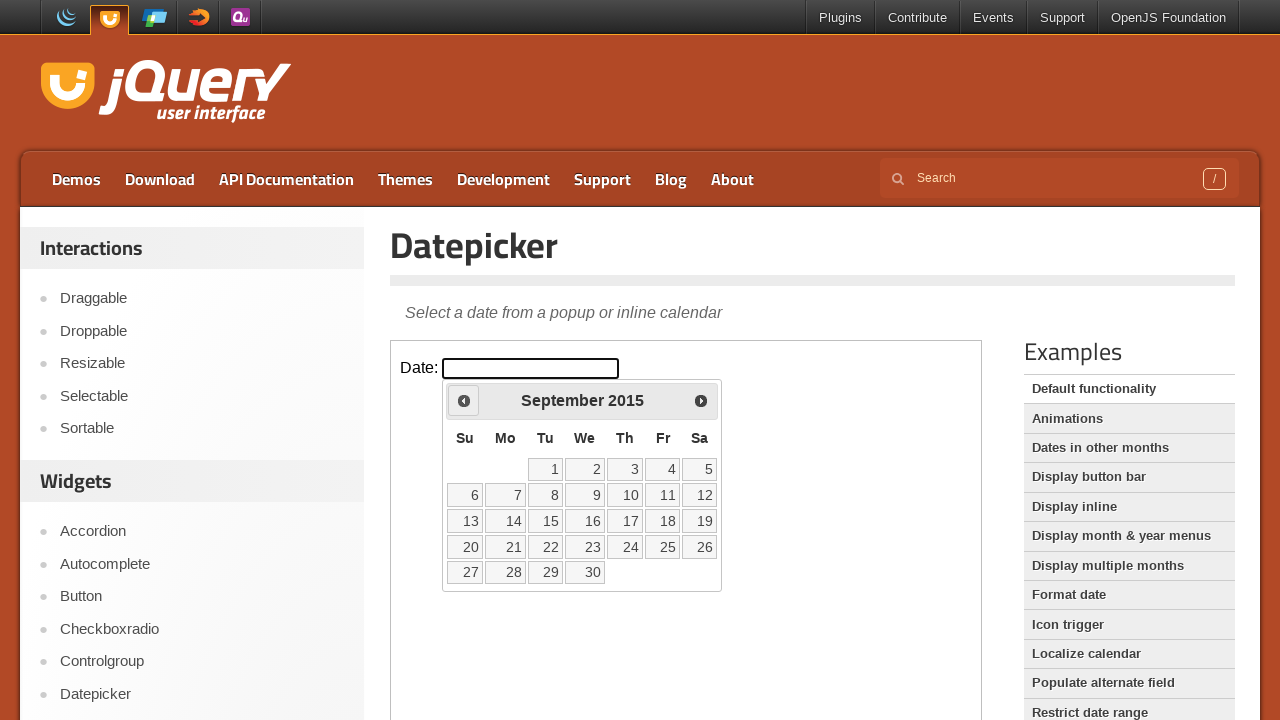

Retrieved current month 'September' and year '2015' from calendar
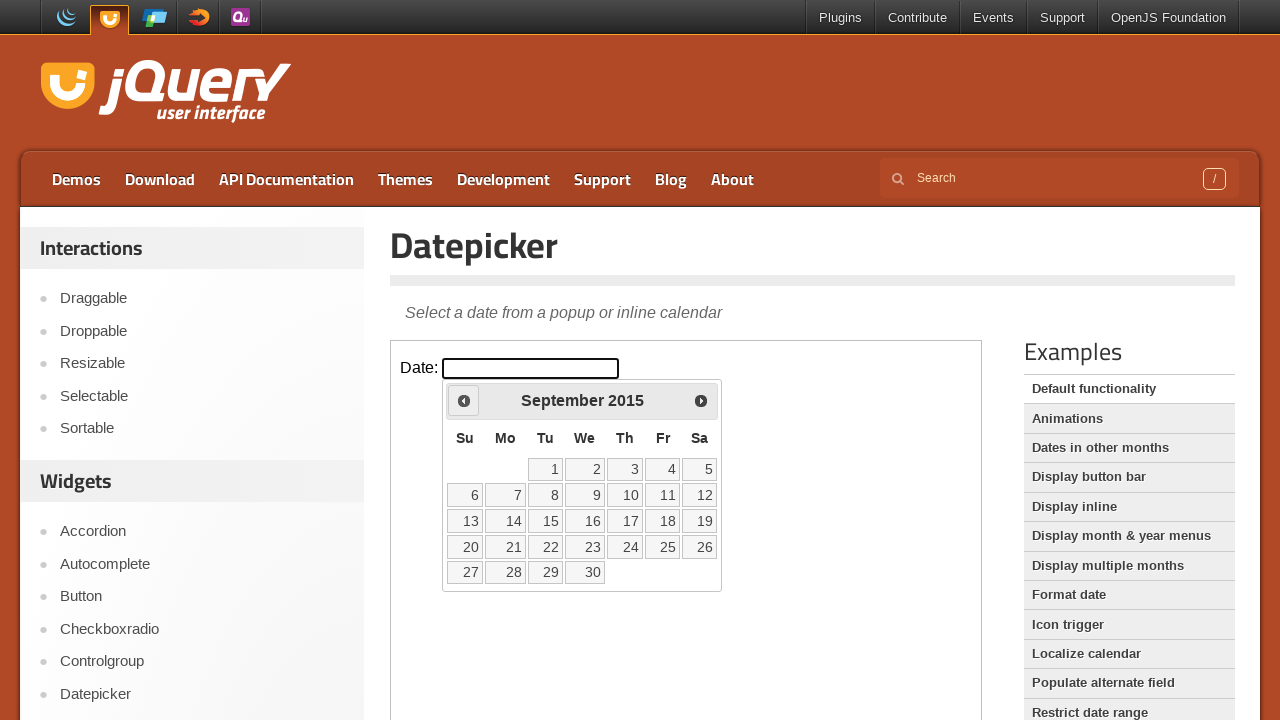

Clicked previous month button to navigate backwards from September 2015 at (464, 400) on iframe.demo-frame >> internal:control=enter-frame >> span.ui-icon-circle-triangl
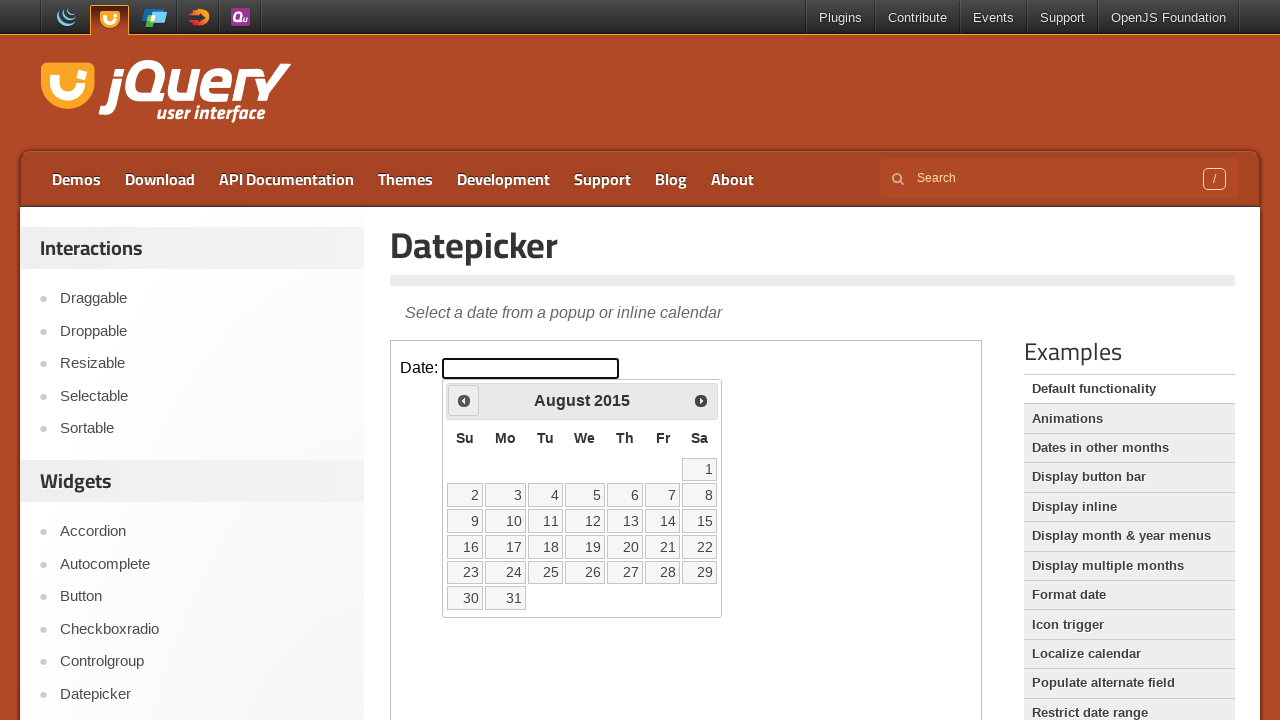

Waited for calendar to update after month navigation
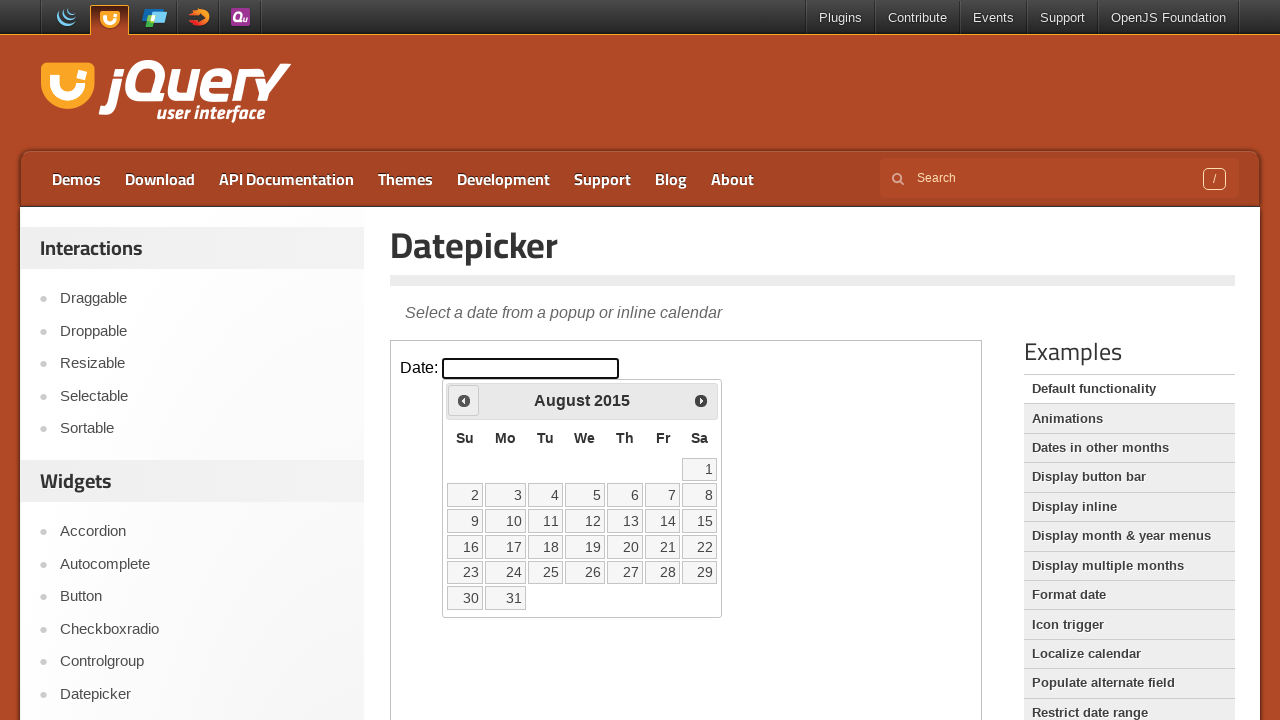

Retrieved current month 'August' and year '2015' from calendar
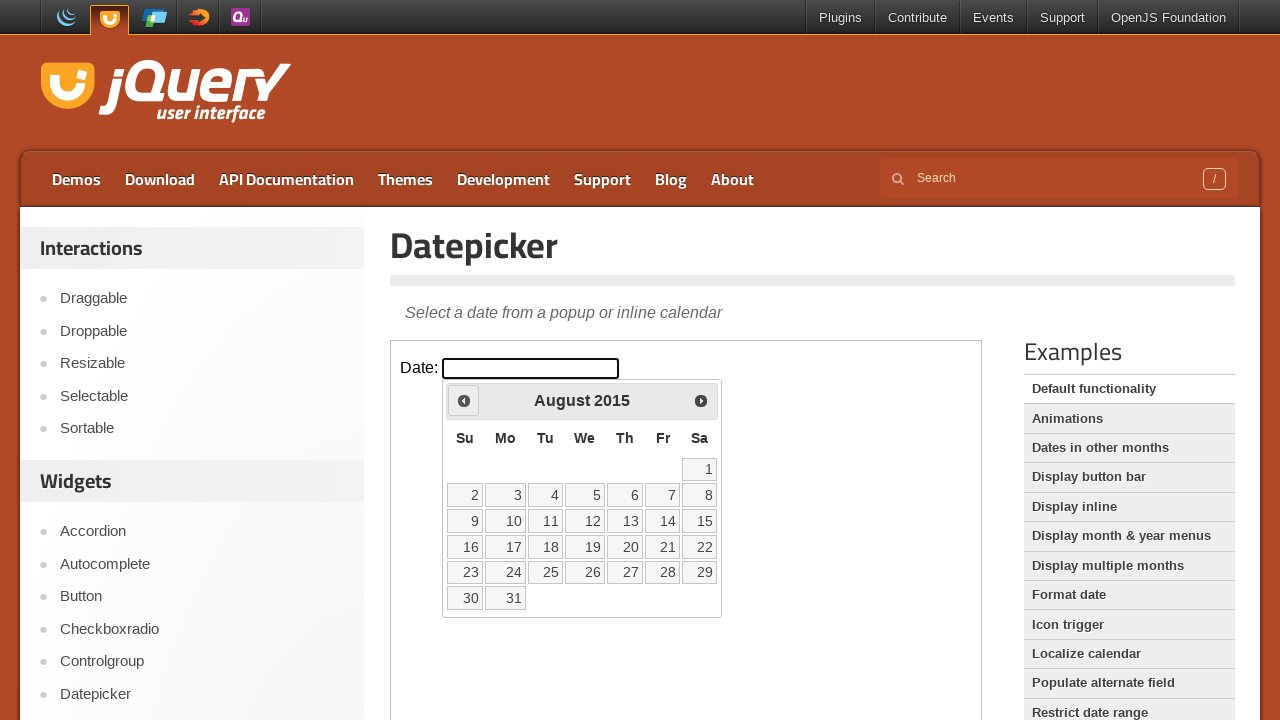

Clicked previous month button to navigate backwards from August 2015 at (464, 400) on iframe.demo-frame >> internal:control=enter-frame >> span.ui-icon-circle-triangl
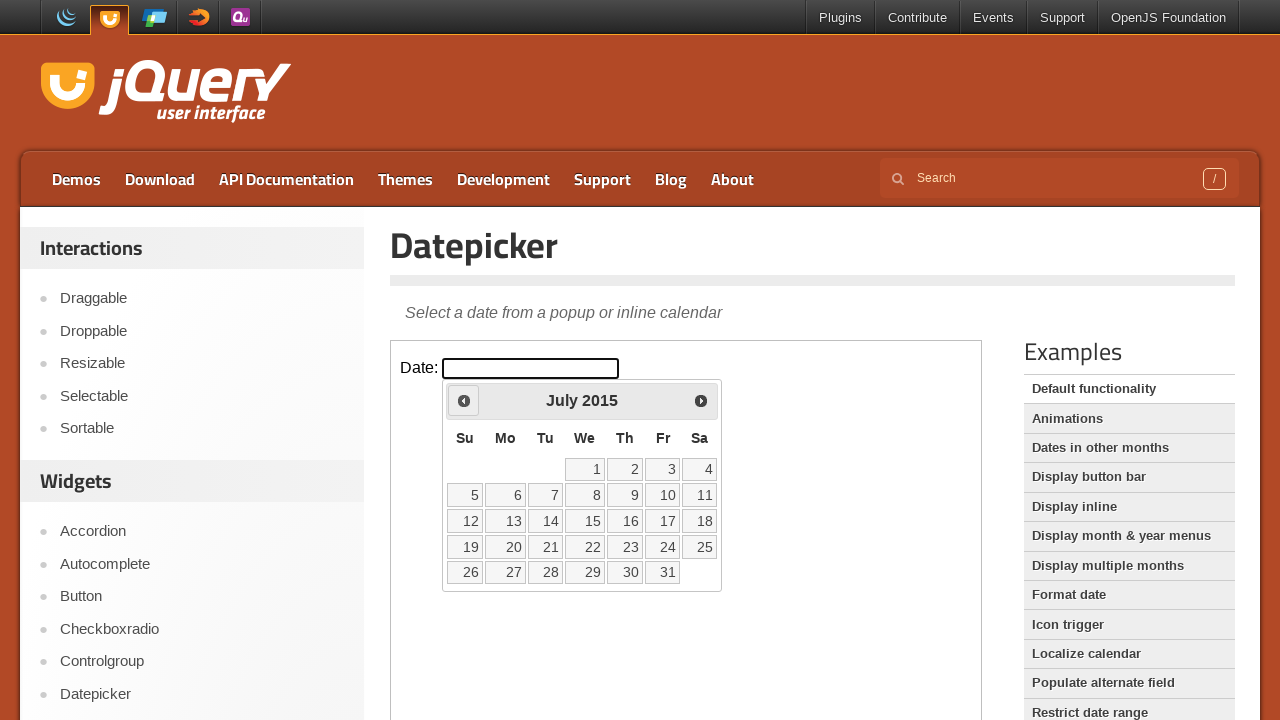

Waited for calendar to update after month navigation
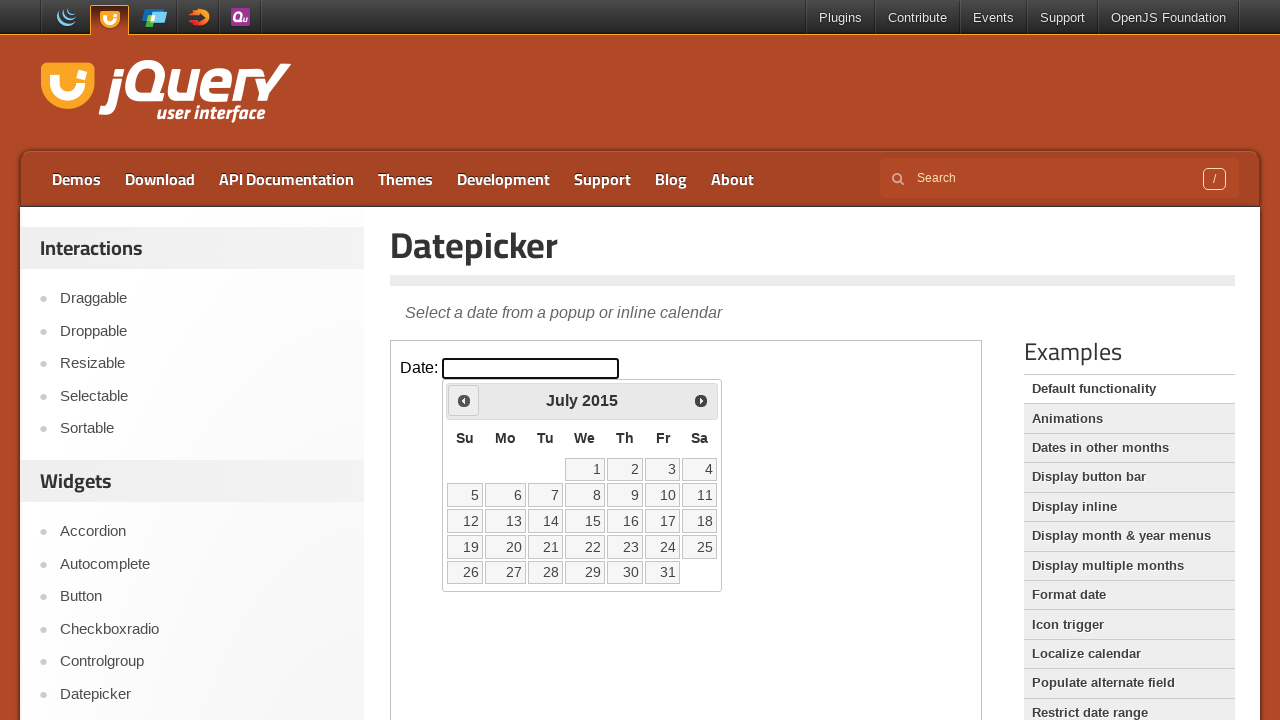

Retrieved current month 'July' and year '2015' from calendar
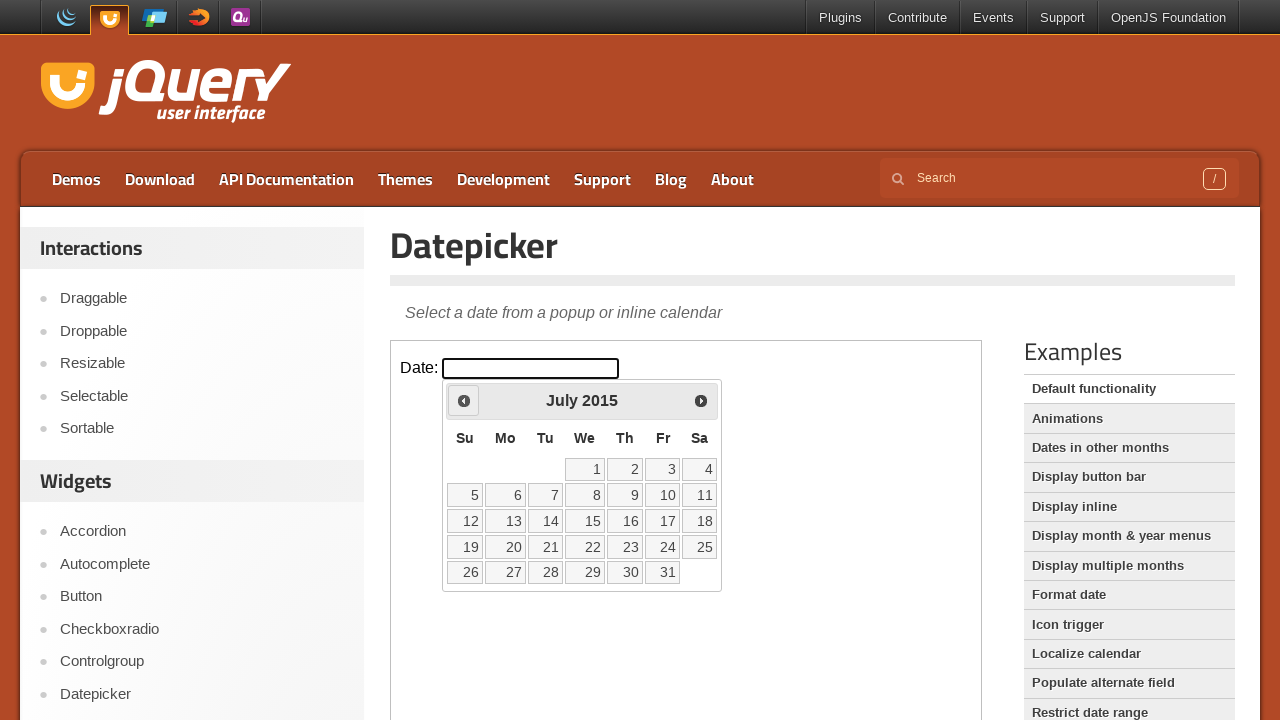

Clicked previous month button to navigate backwards from July 2015 at (464, 400) on iframe.demo-frame >> internal:control=enter-frame >> span.ui-icon-circle-triangl
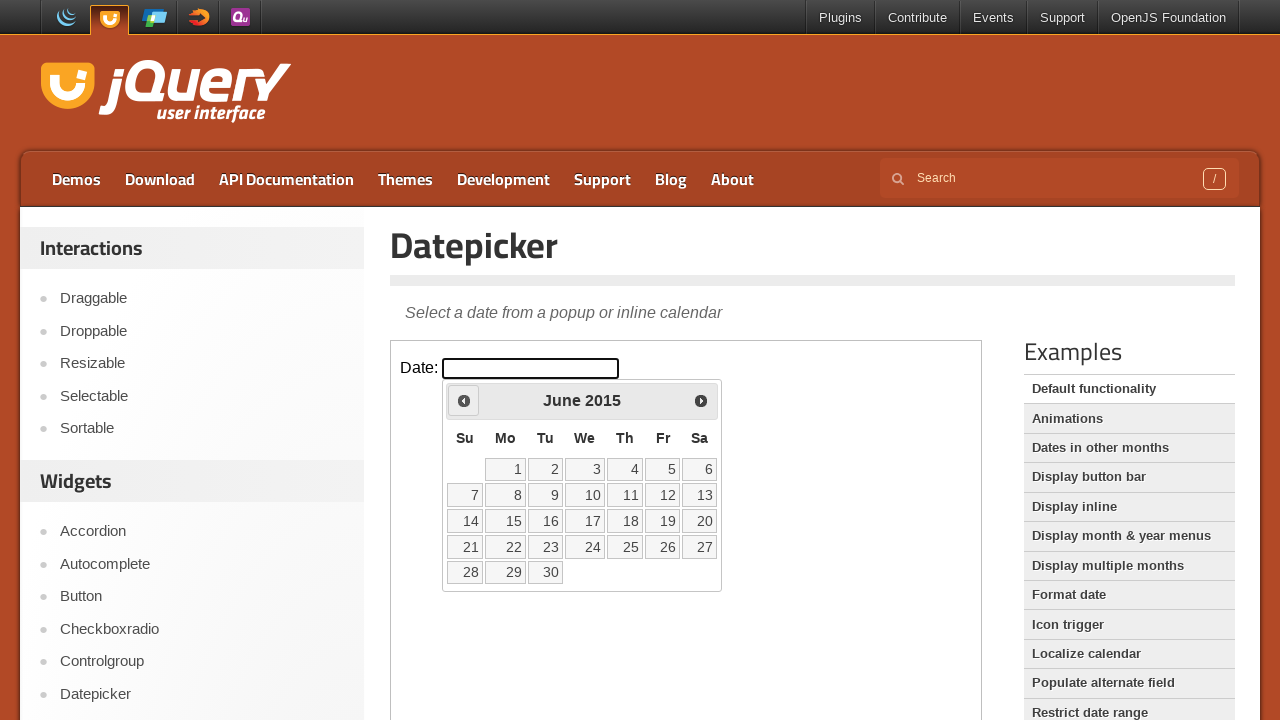

Waited for calendar to update after month navigation
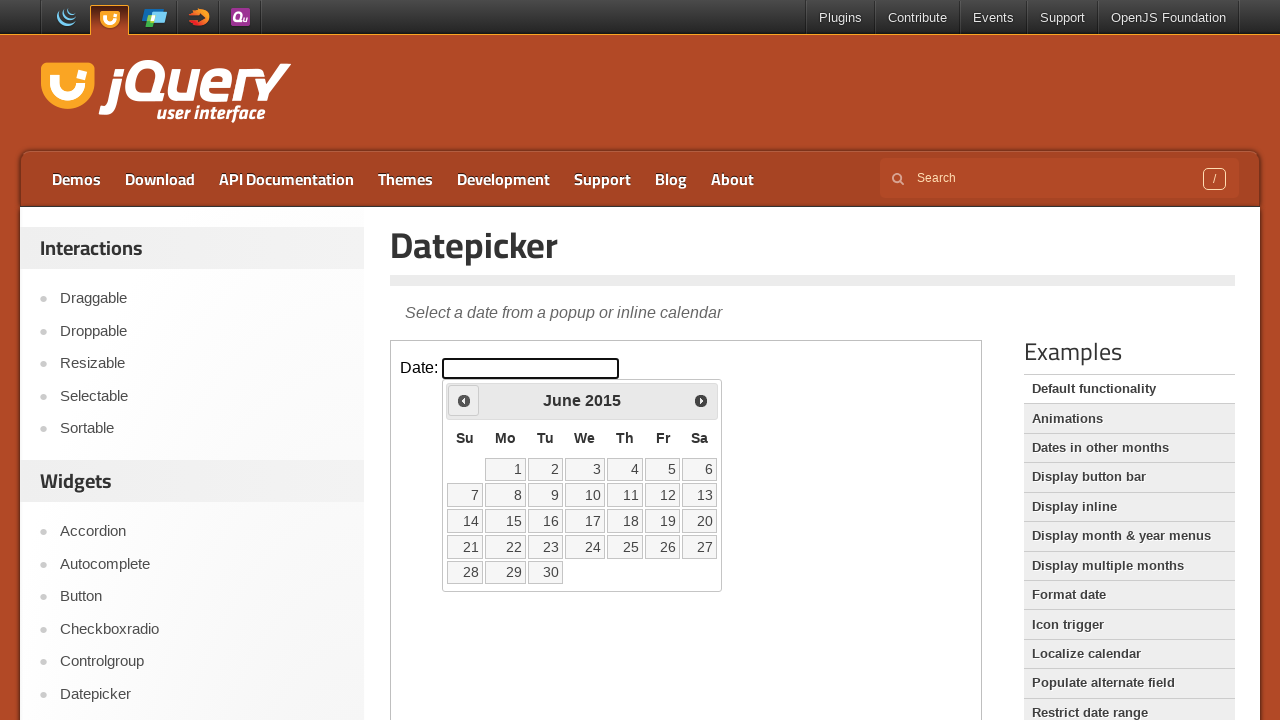

Retrieved current month 'June' and year '2015' from calendar
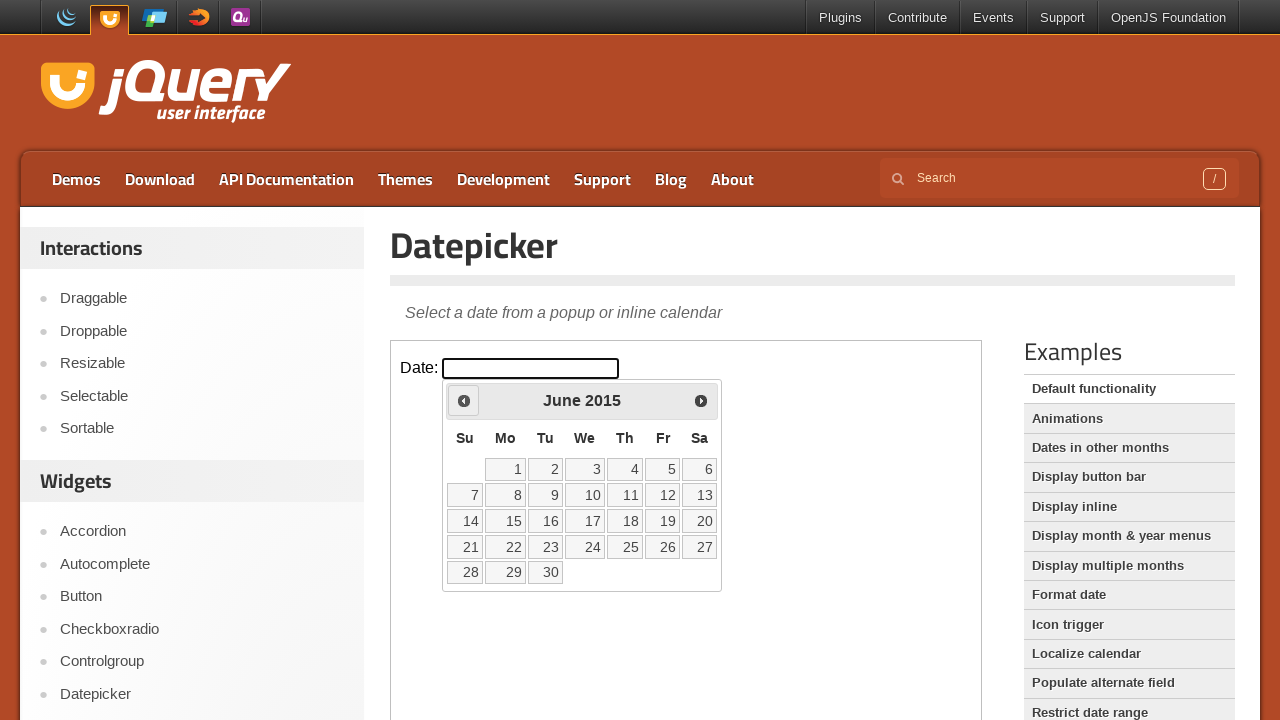

Clicked previous month button to navigate backwards from June 2015 at (464, 400) on iframe.demo-frame >> internal:control=enter-frame >> span.ui-icon-circle-triangl
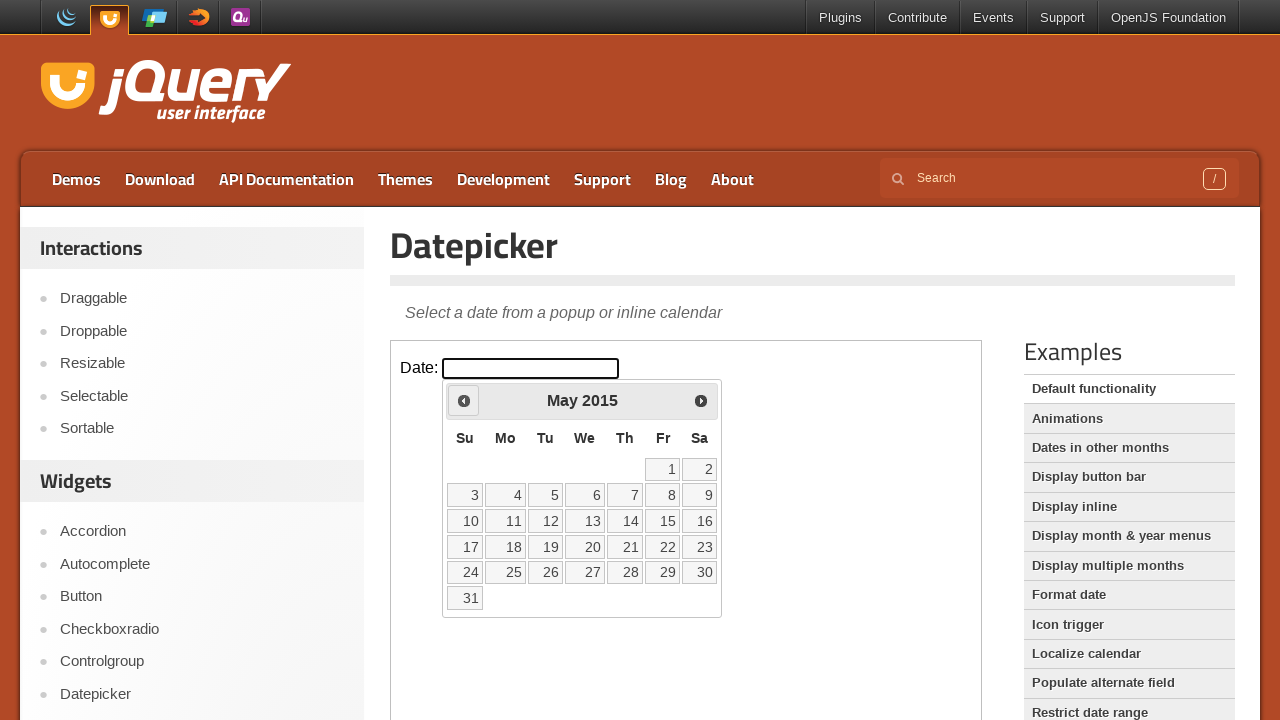

Waited for calendar to update after month navigation
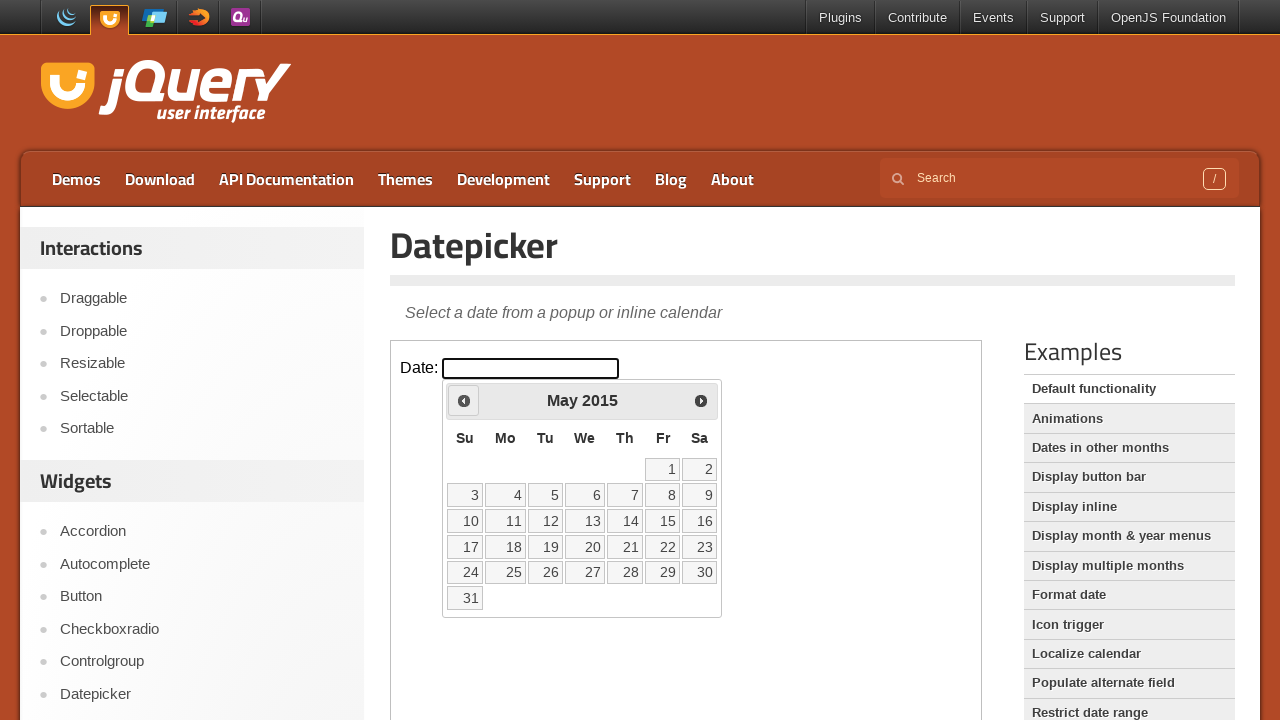

Retrieved current month 'May' and year '2015' from calendar
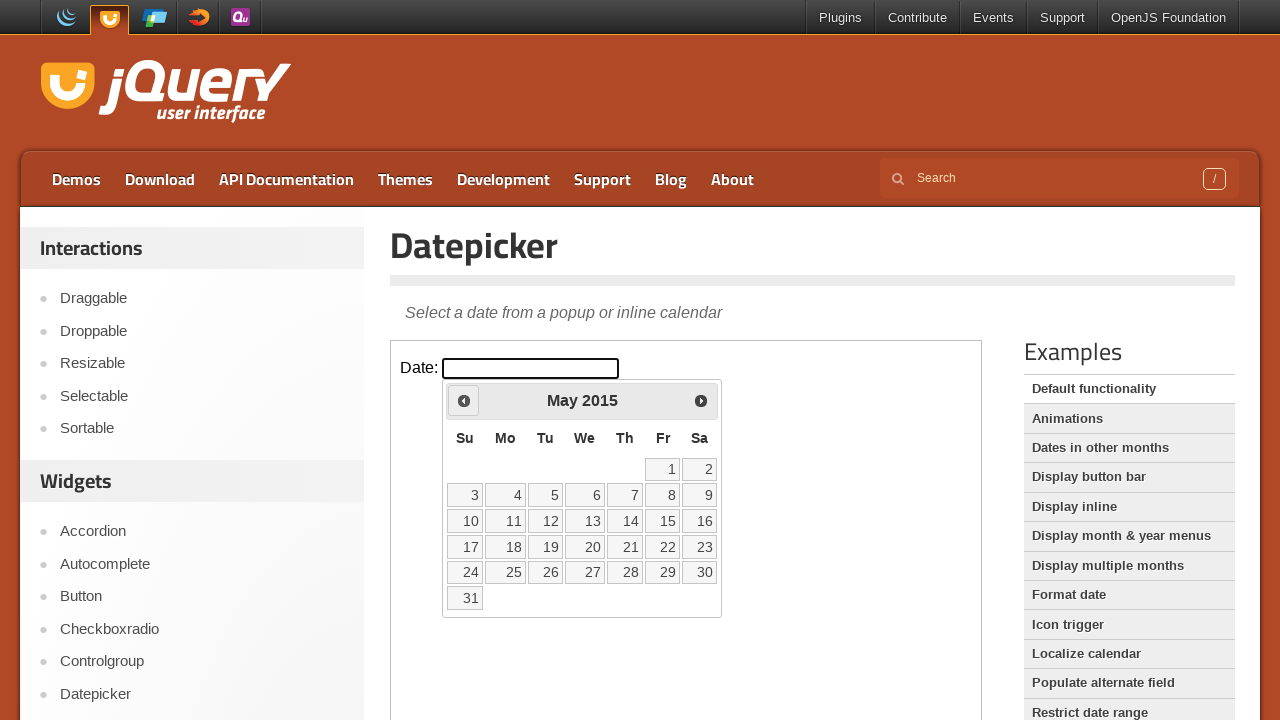

Clicked previous month button to navigate backwards from May 2015 at (464, 400) on iframe.demo-frame >> internal:control=enter-frame >> span.ui-icon-circle-triangl
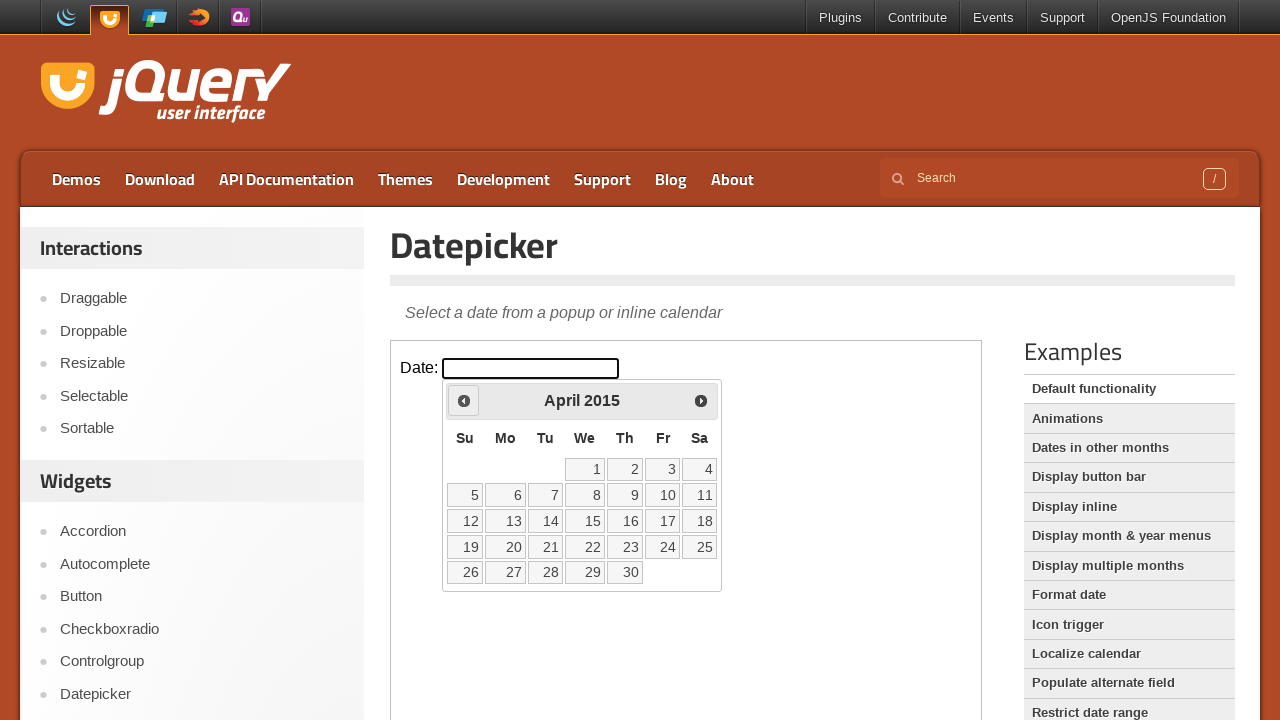

Waited for calendar to update after month navigation
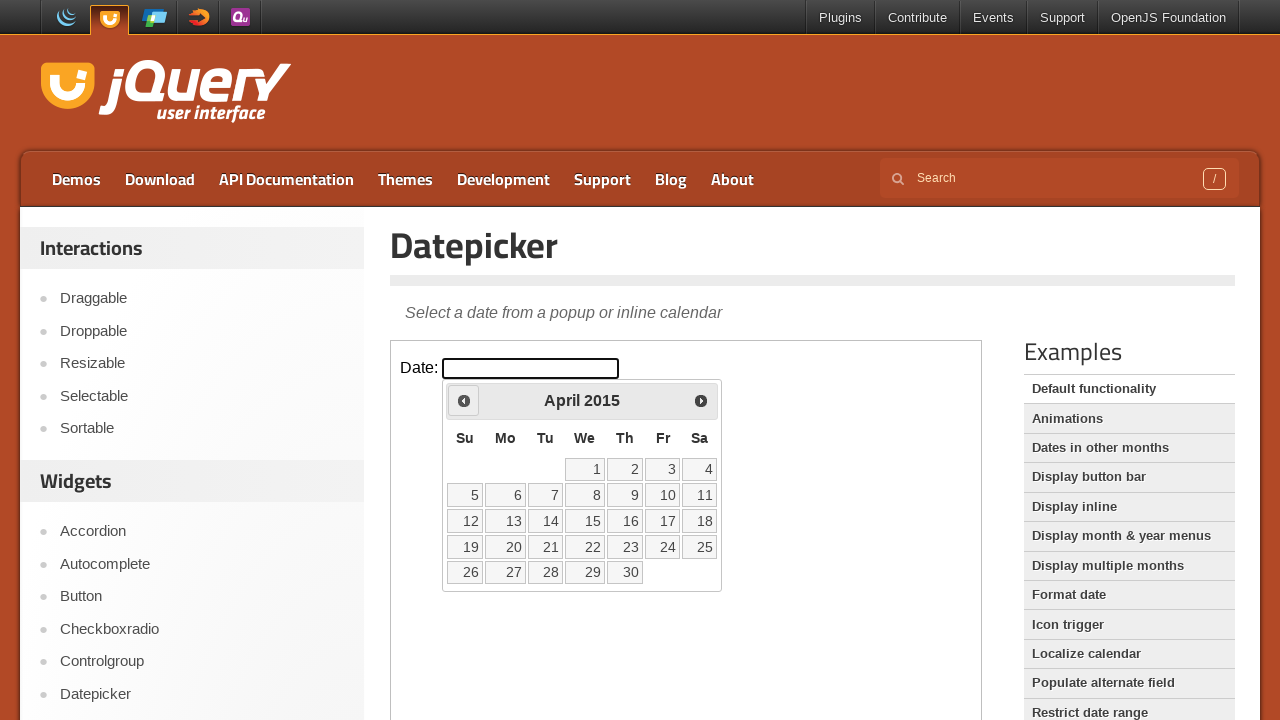

Retrieved current month 'April' and year '2015' from calendar
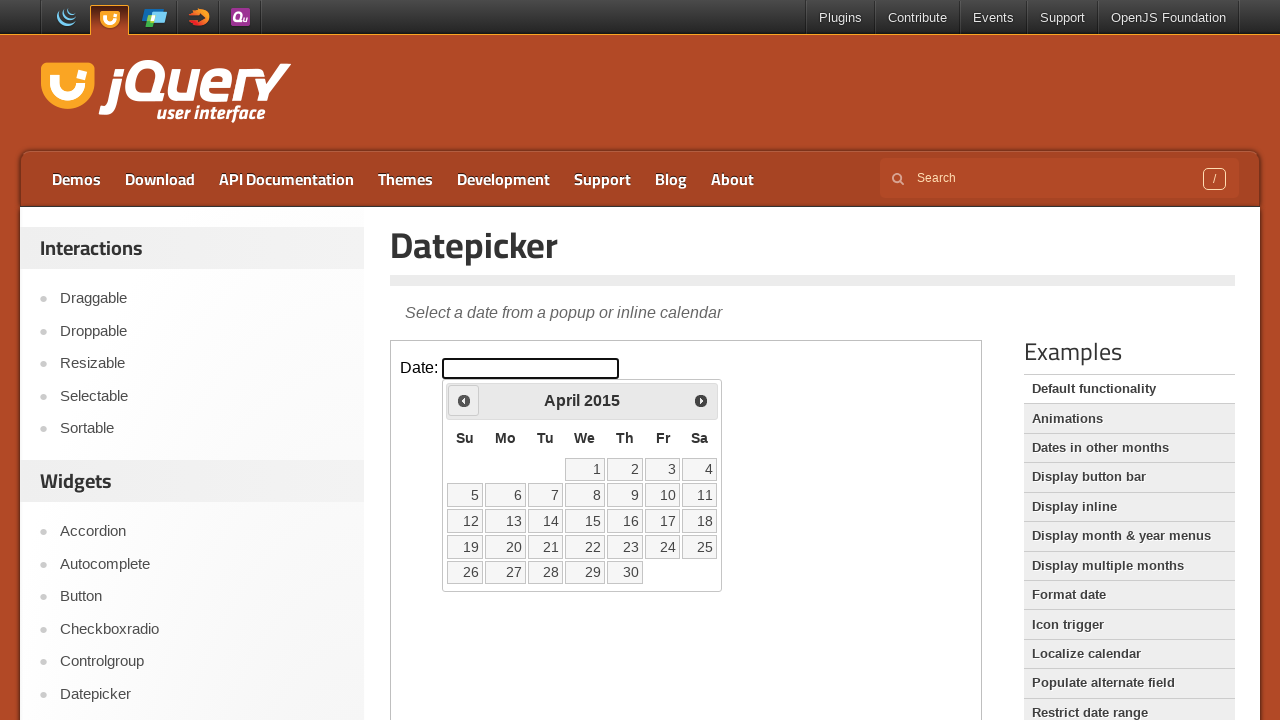

Clicked previous month button to navigate backwards from April 2015 at (464, 400) on iframe.demo-frame >> internal:control=enter-frame >> span.ui-icon-circle-triangl
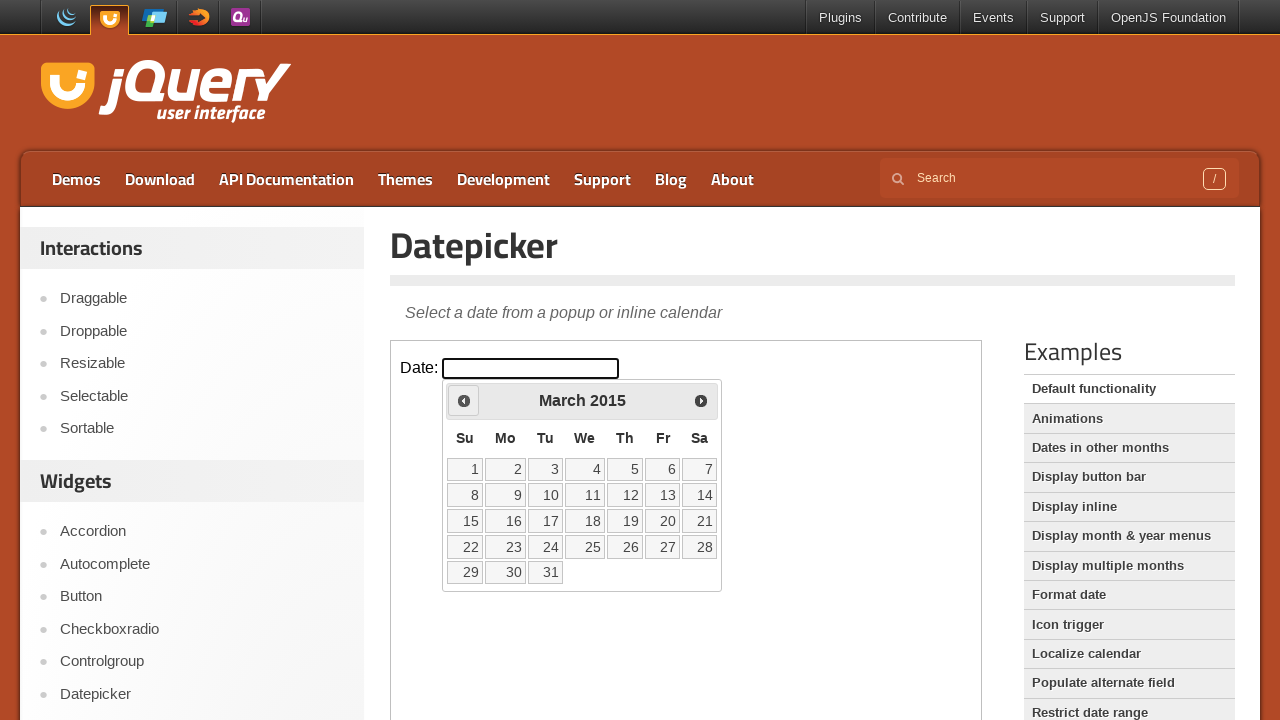

Waited for calendar to update after month navigation
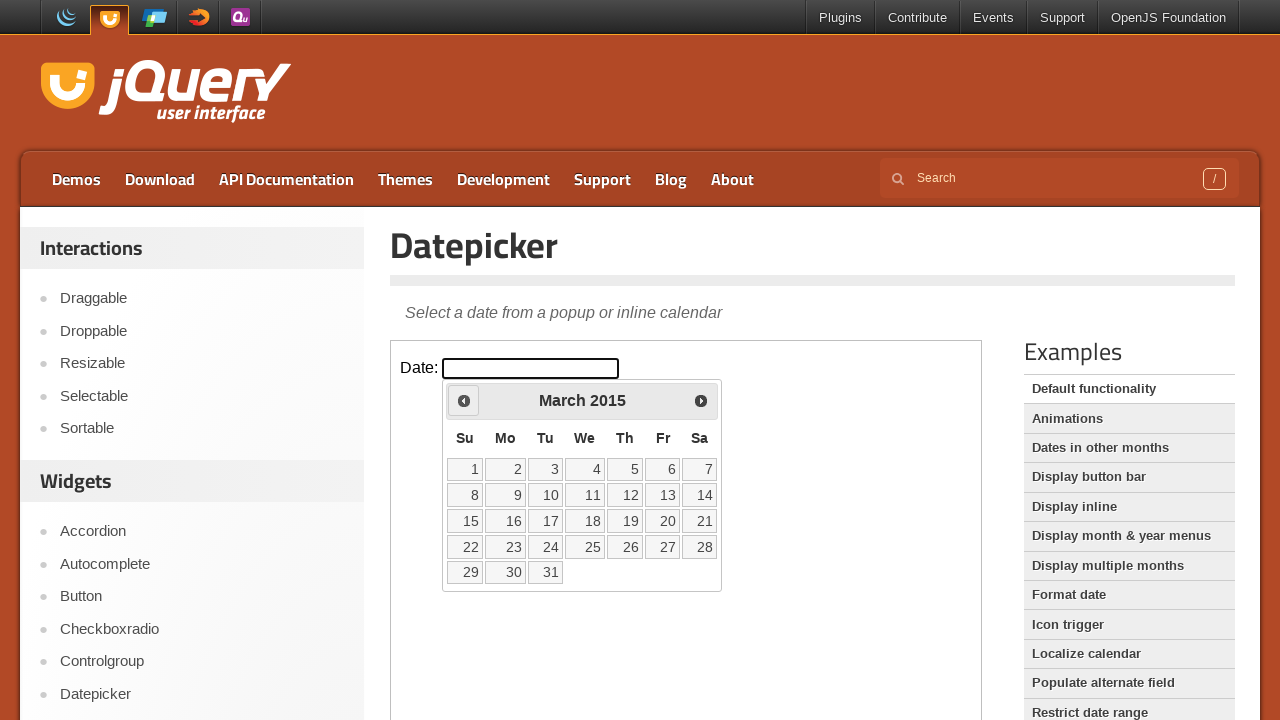

Retrieved current month 'March' and year '2015' from calendar
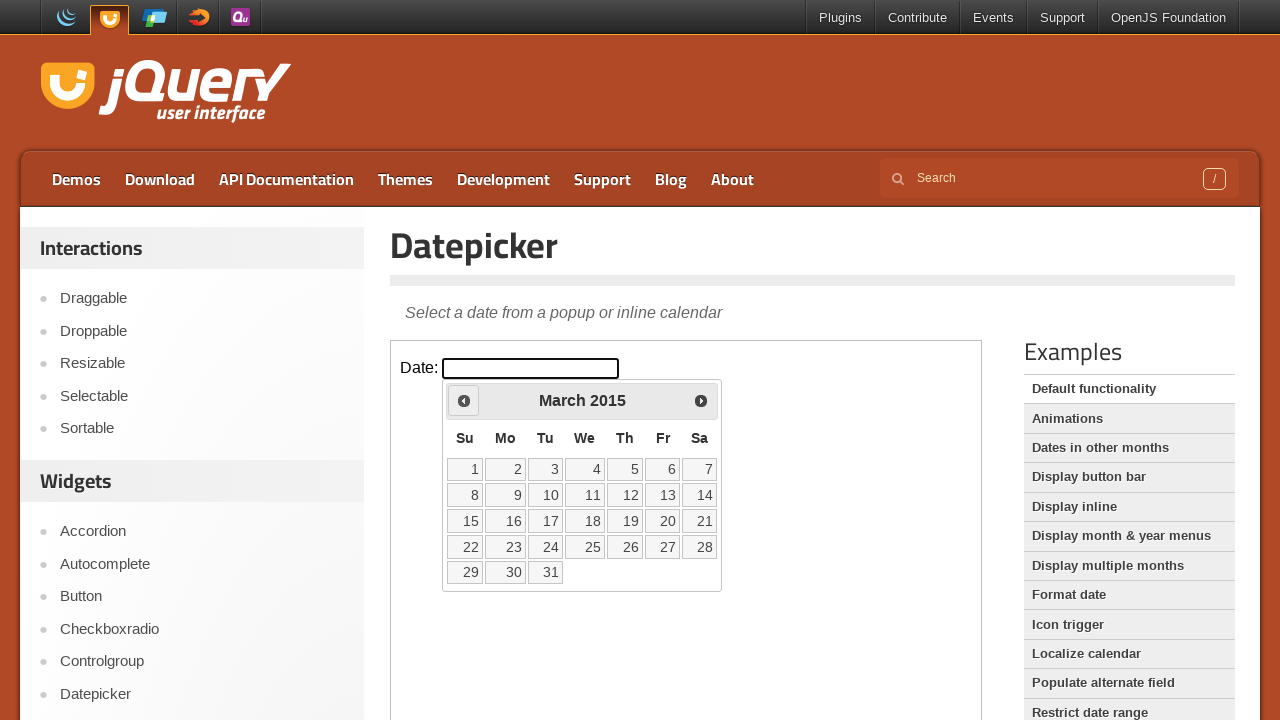

Clicked previous month button to navigate backwards from March 2015 at (464, 400) on iframe.demo-frame >> internal:control=enter-frame >> span.ui-icon-circle-triangl
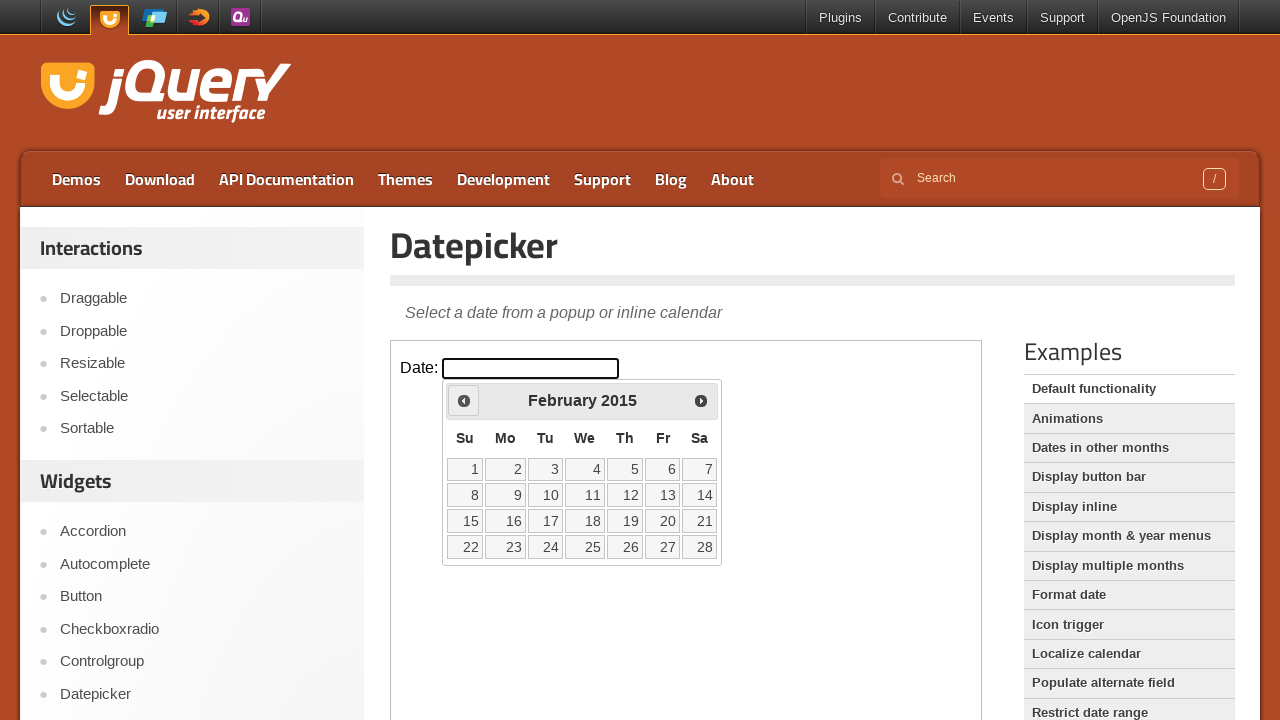

Waited for calendar to update after month navigation
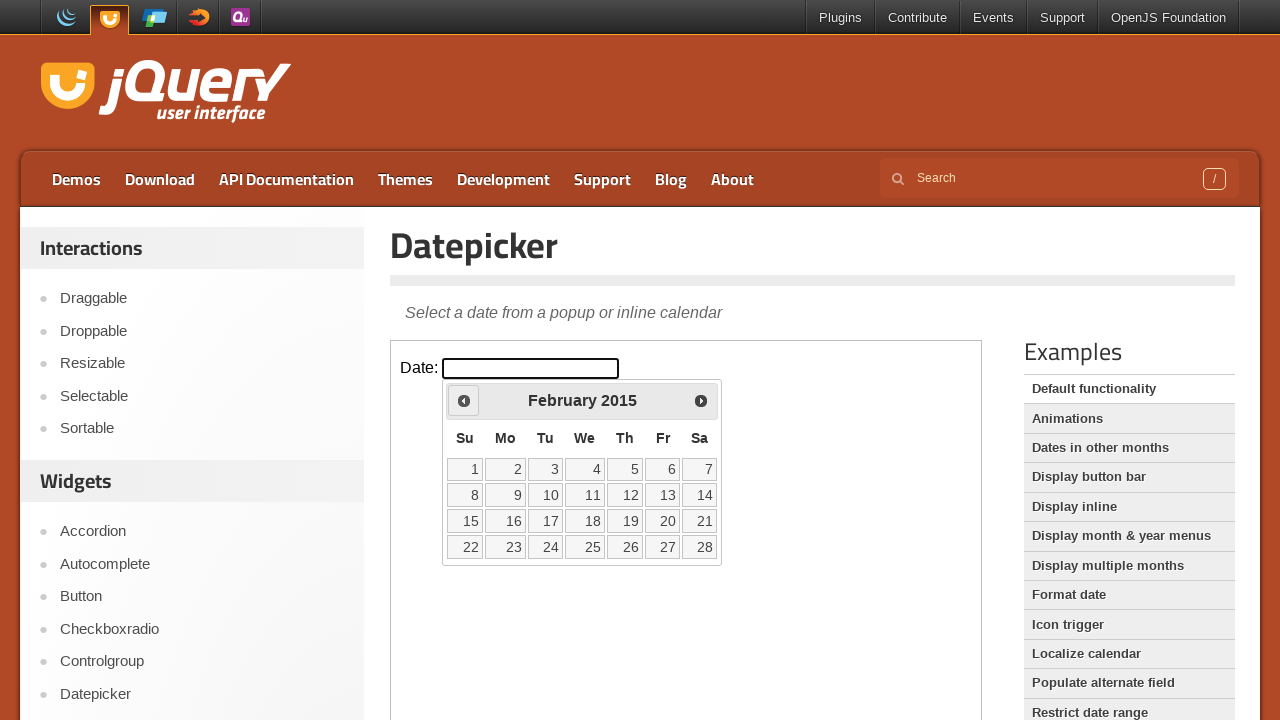

Retrieved current month 'February' and year '2015' from calendar
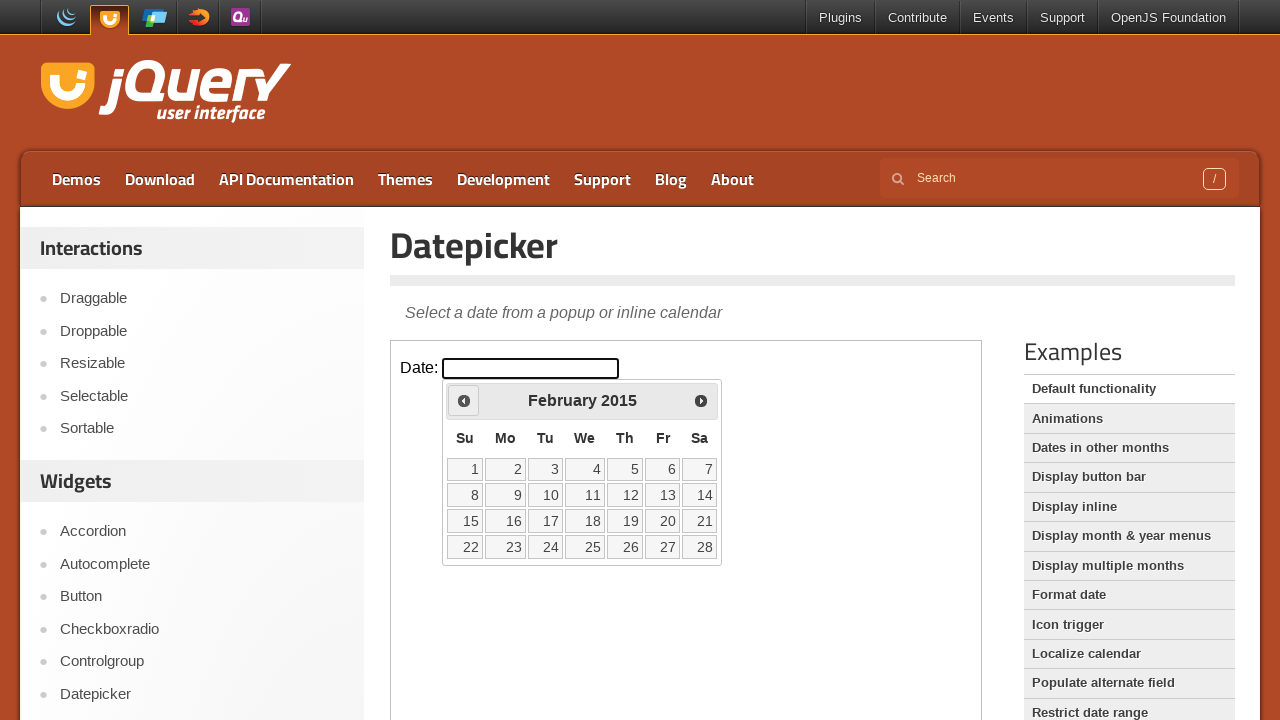

Clicked previous month button to navigate backwards from February 2015 at (464, 400) on iframe.demo-frame >> internal:control=enter-frame >> span.ui-icon-circle-triangl
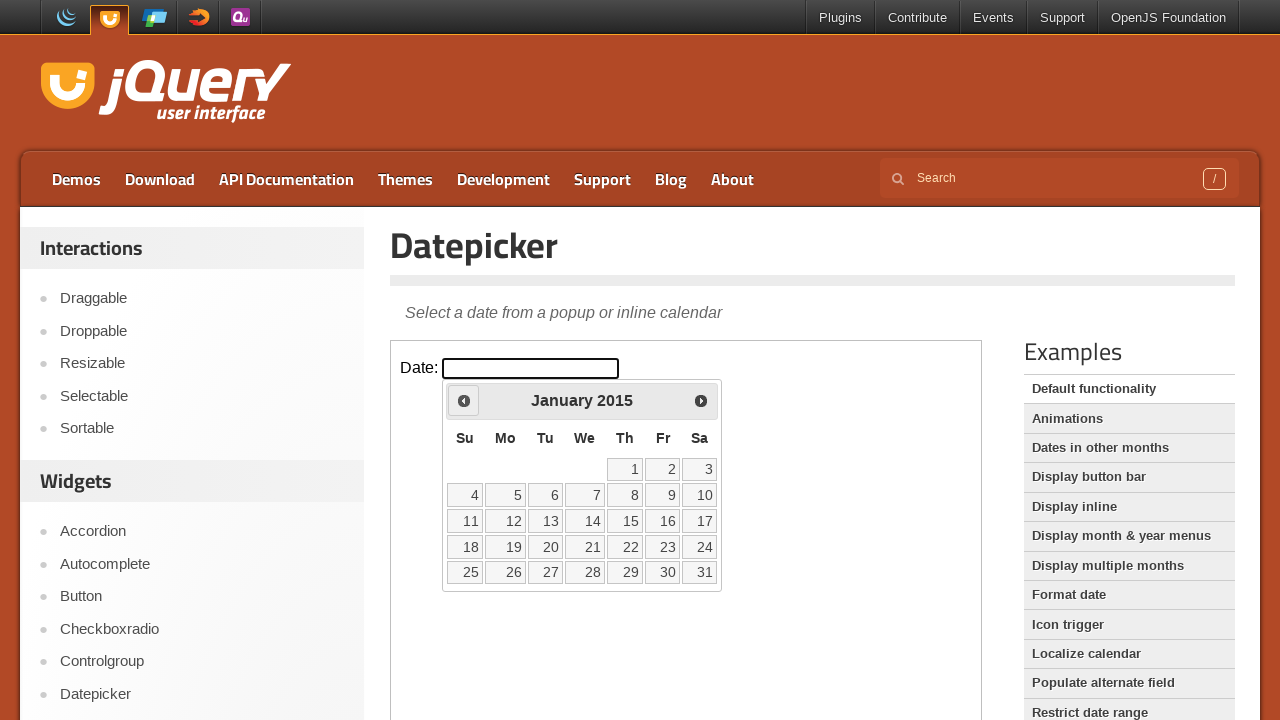

Waited for calendar to update after month navigation
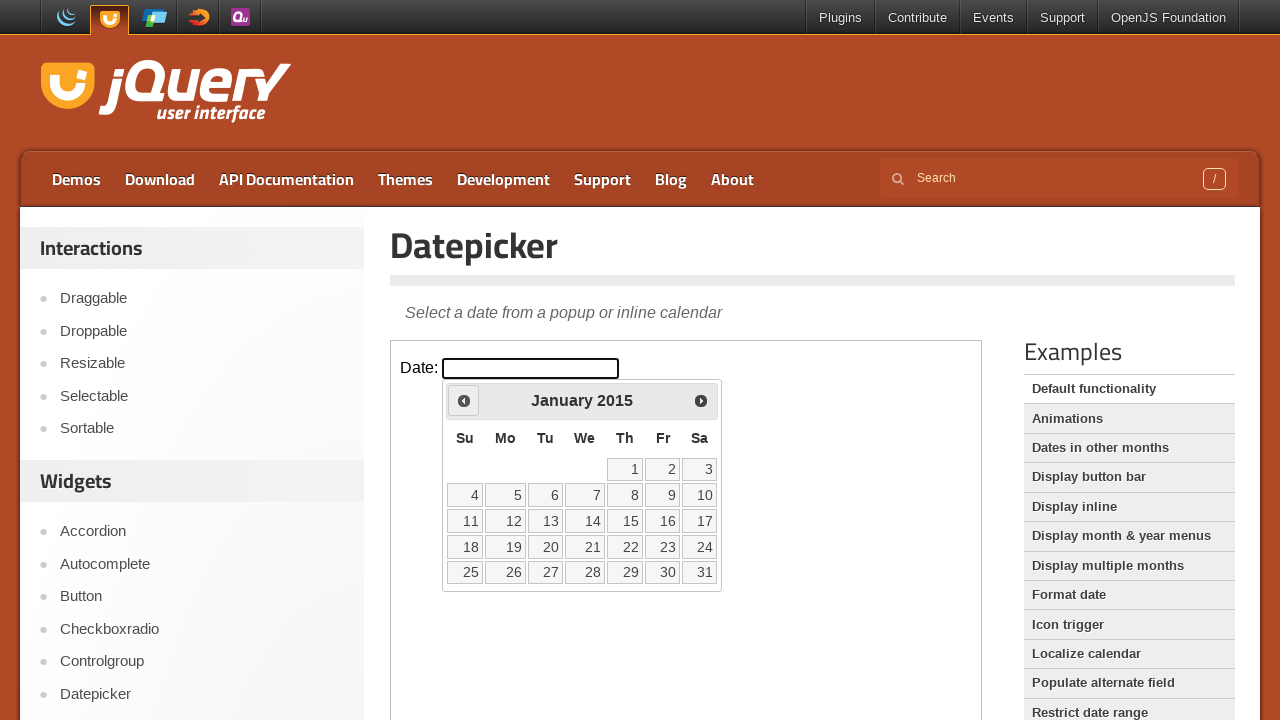

Retrieved current month 'January' and year '2015' from calendar
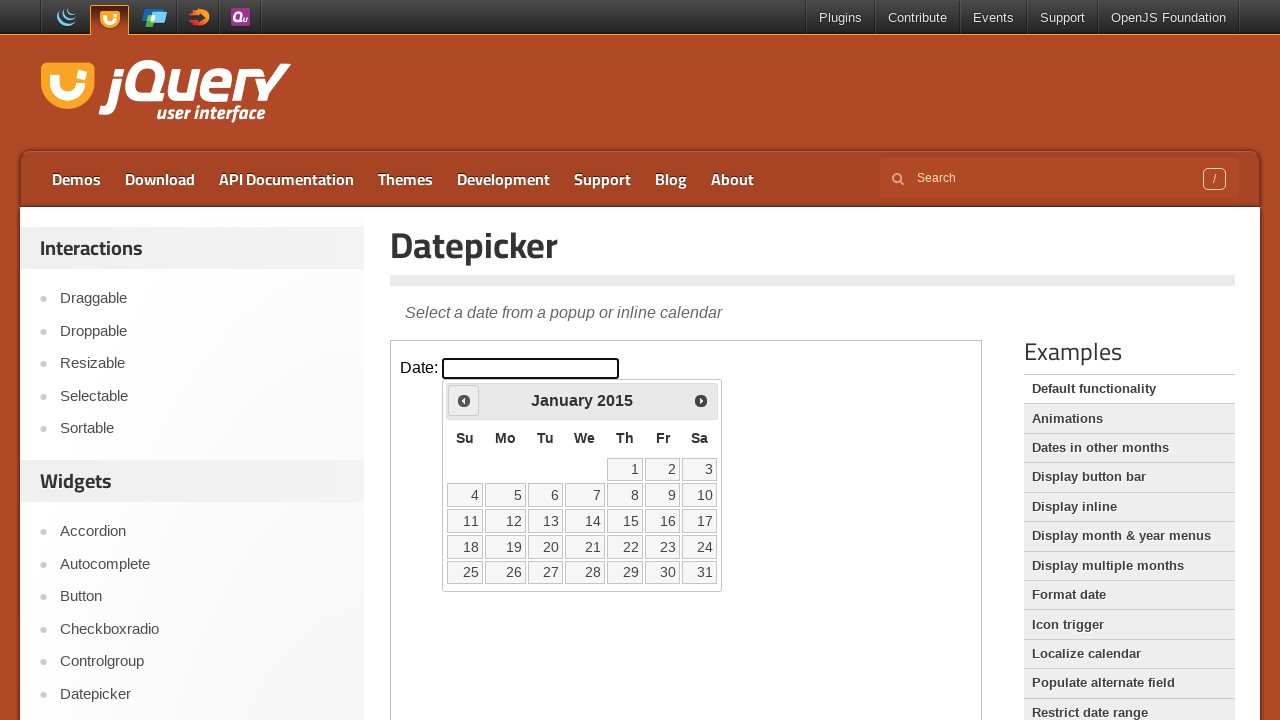

Clicked previous month button to navigate backwards from January 2015 at (464, 400) on iframe.demo-frame >> internal:control=enter-frame >> span.ui-icon-circle-triangl
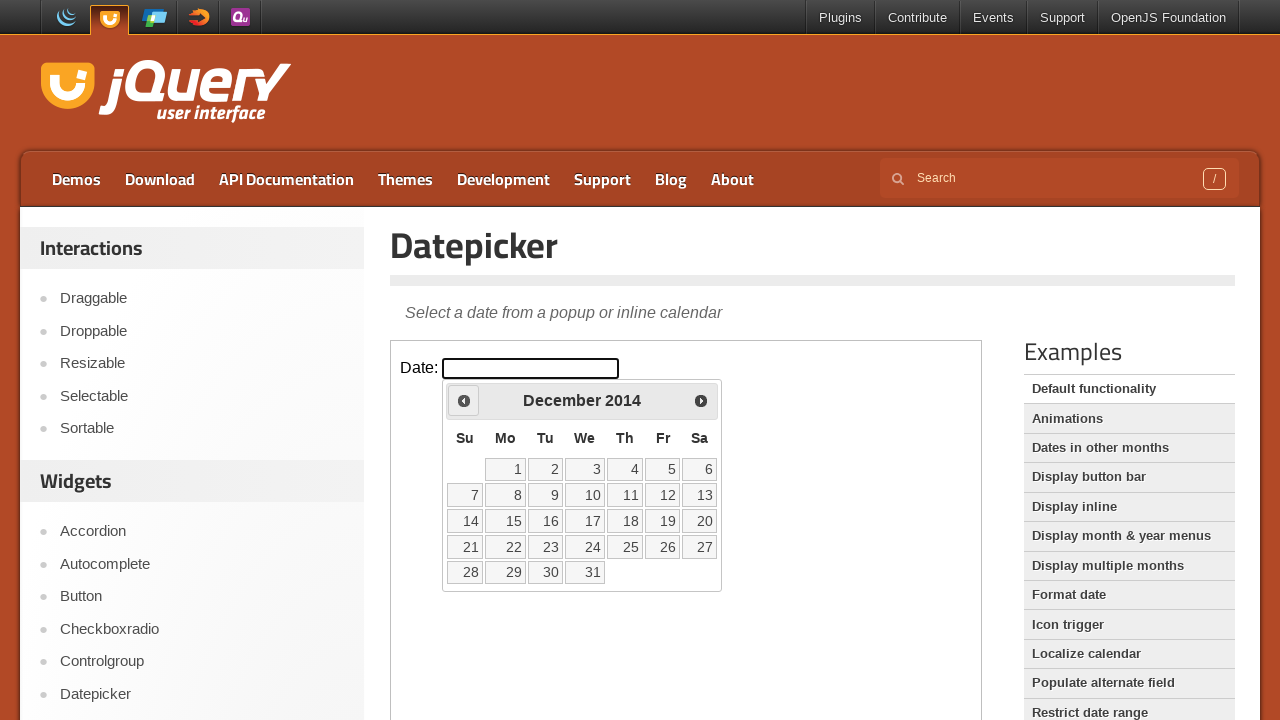

Waited for calendar to update after month navigation
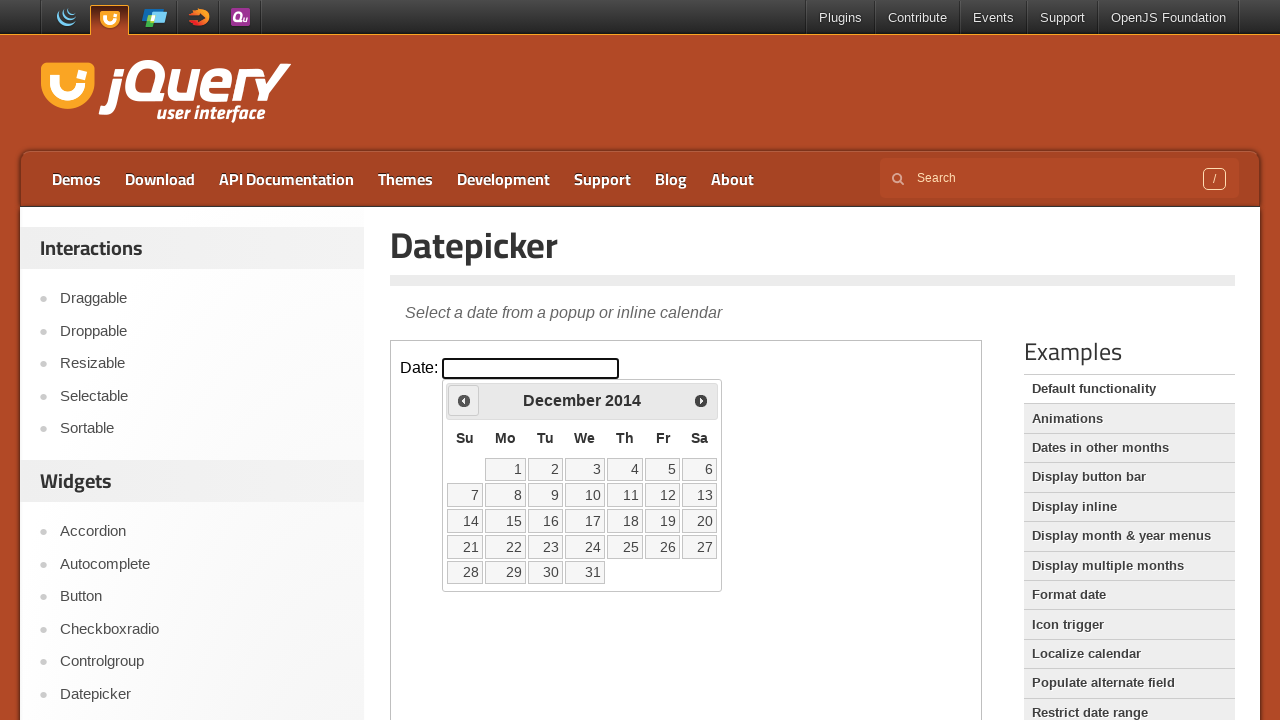

Retrieved current month 'December' and year '2014' from calendar
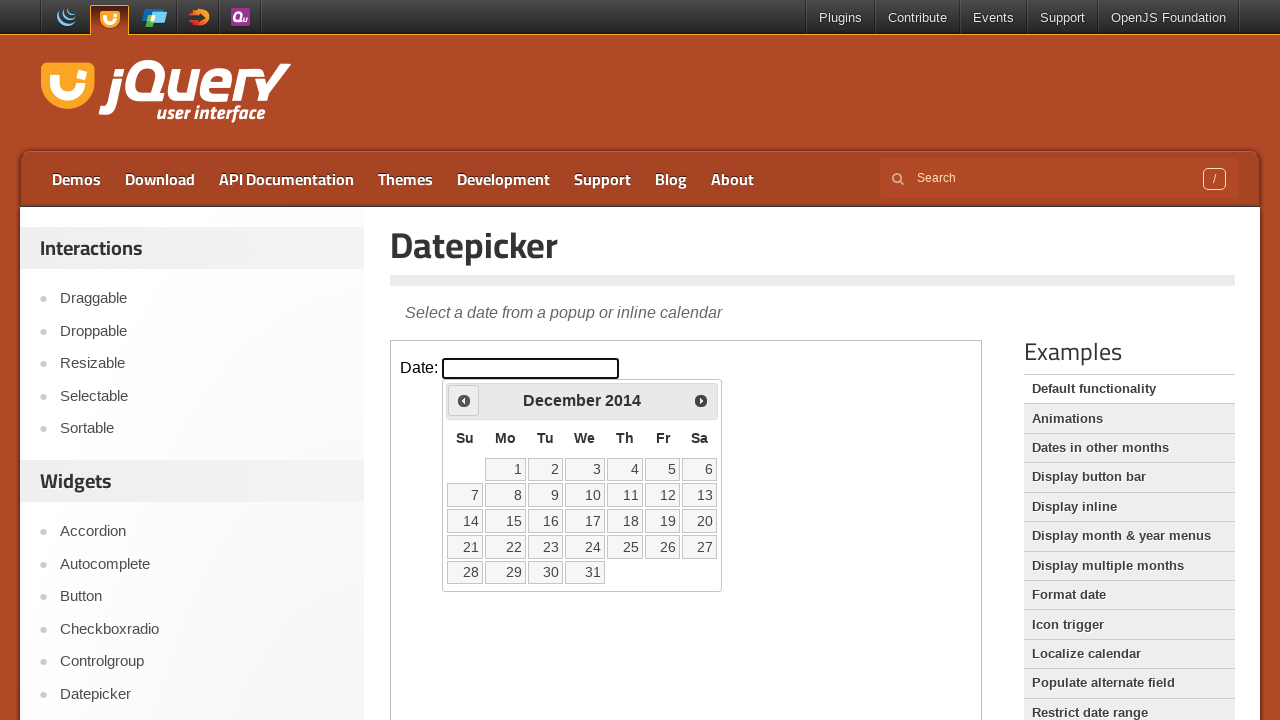

Clicked previous month button to navigate backwards from December 2014 at (464, 400) on iframe.demo-frame >> internal:control=enter-frame >> span.ui-icon-circle-triangl
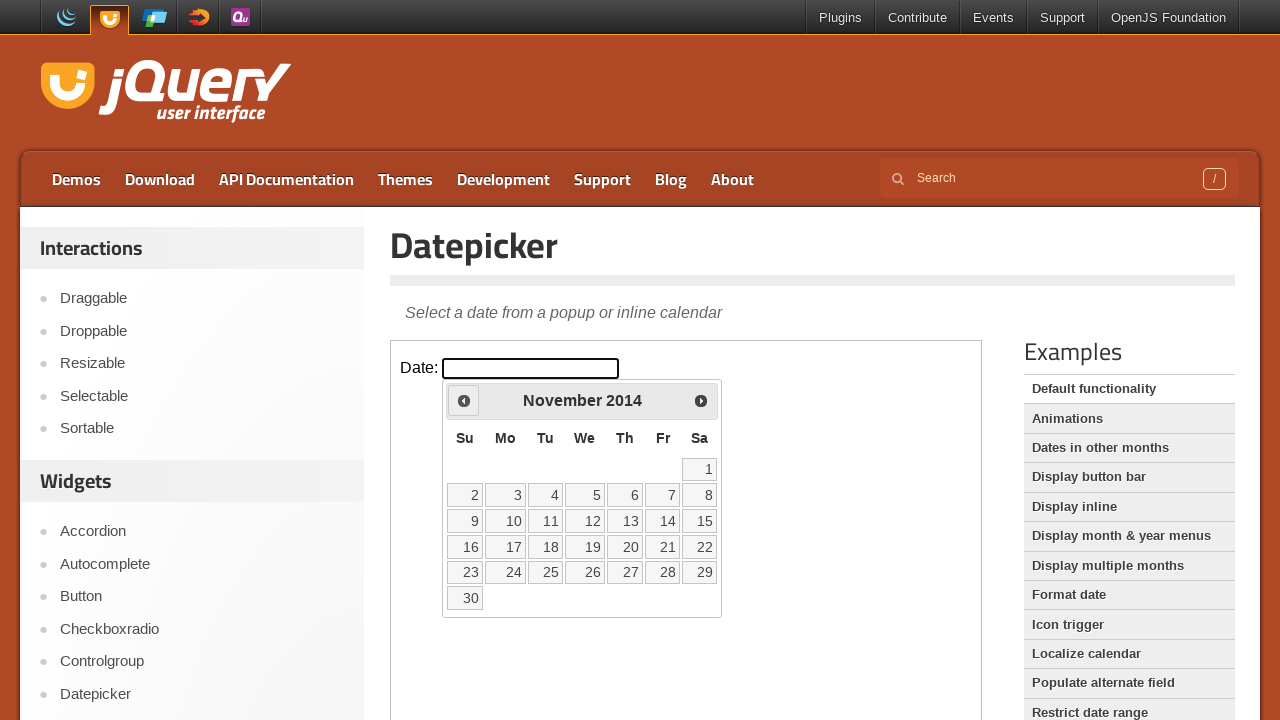

Waited for calendar to update after month navigation
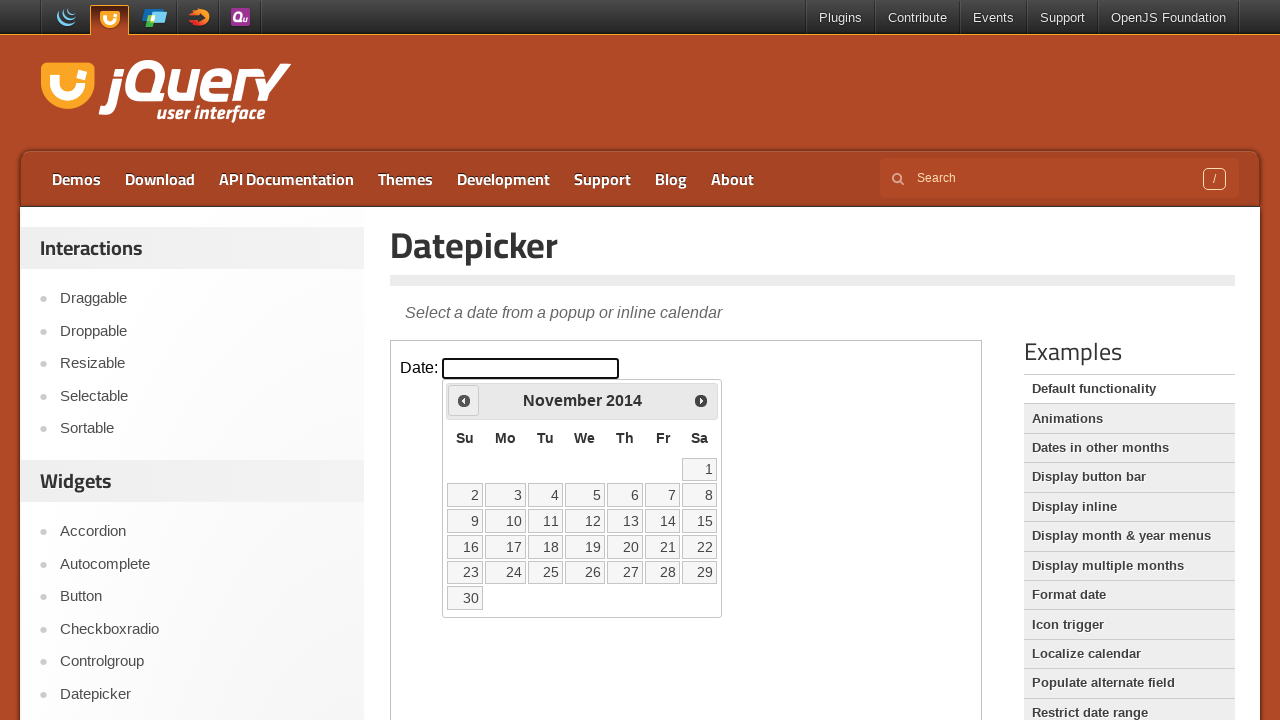

Retrieved current month 'November' and year '2014' from calendar
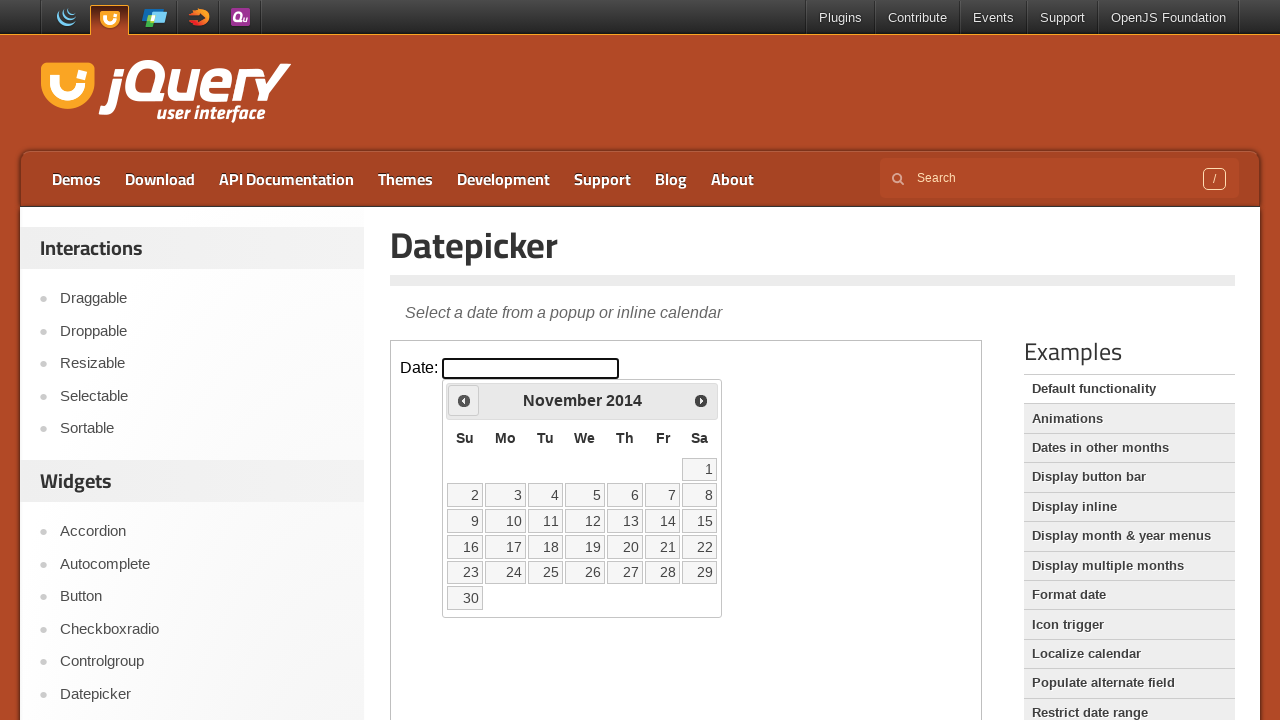

Clicked previous month button to navigate backwards from November 2014 at (464, 400) on iframe.demo-frame >> internal:control=enter-frame >> span.ui-icon-circle-triangl
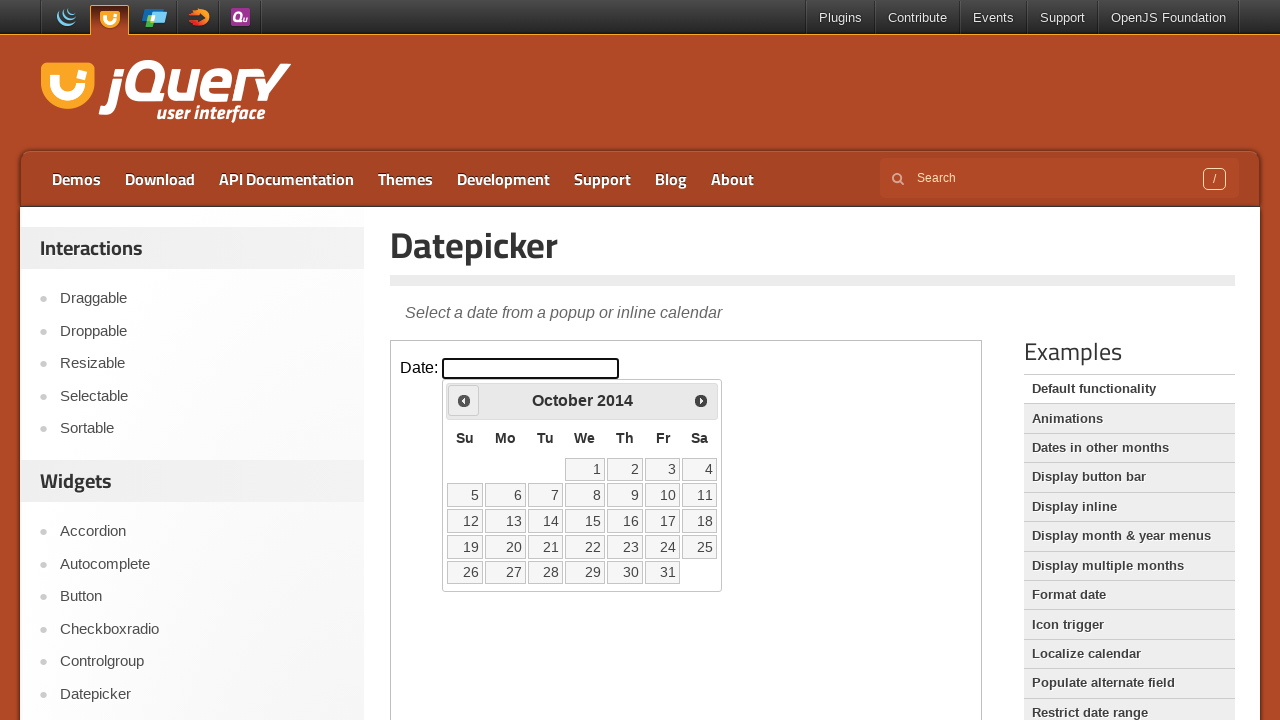

Waited for calendar to update after month navigation
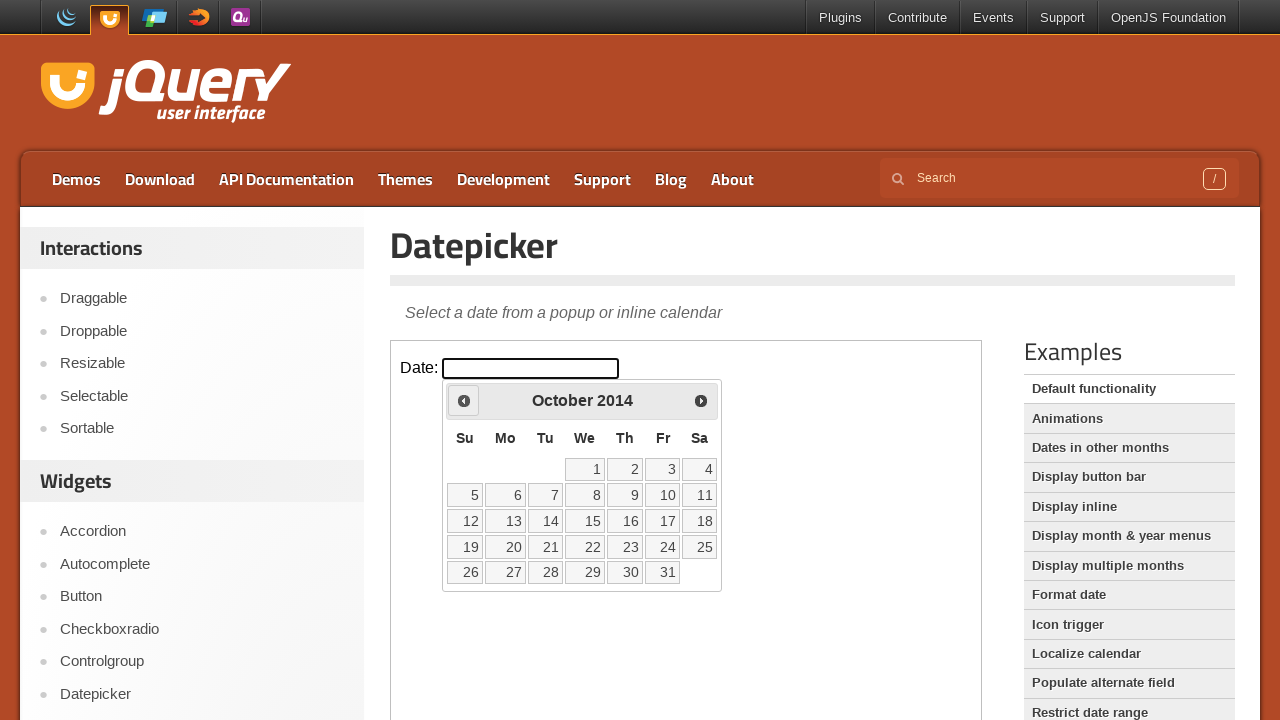

Retrieved current month 'October' and year '2014' from calendar
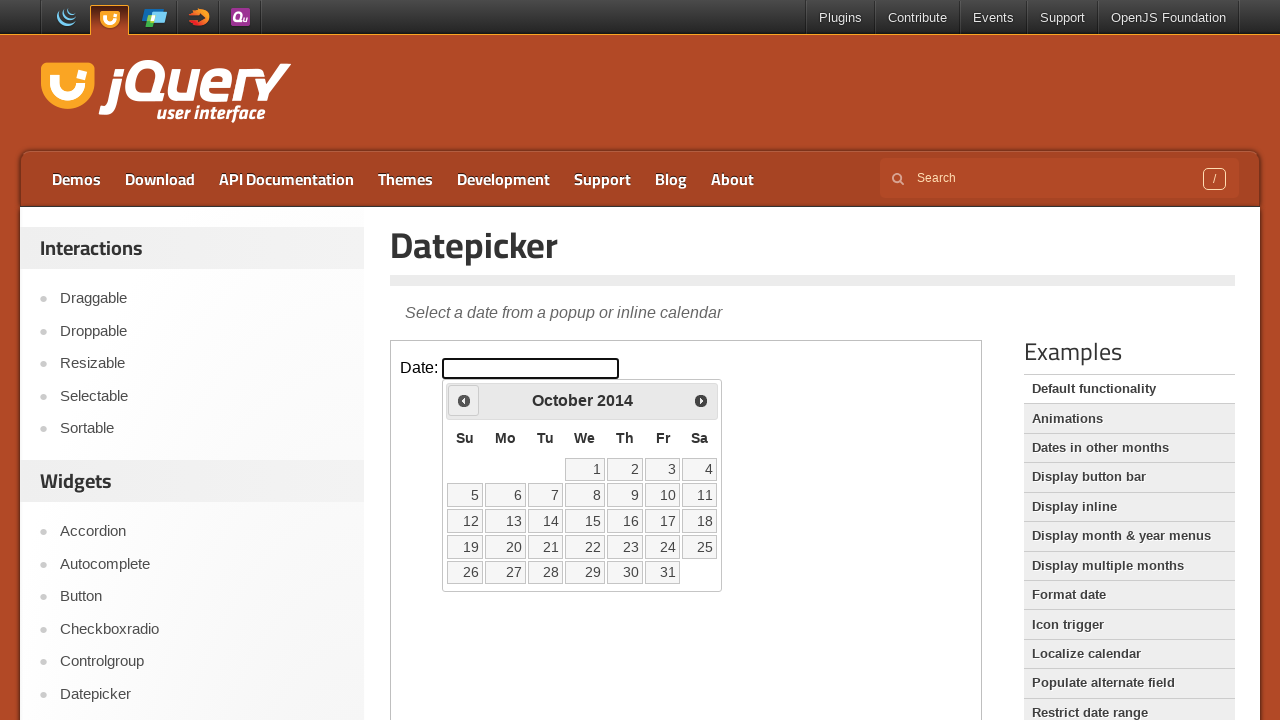

Clicked previous month button to navigate backwards from October 2014 at (464, 400) on iframe.demo-frame >> internal:control=enter-frame >> span.ui-icon-circle-triangl
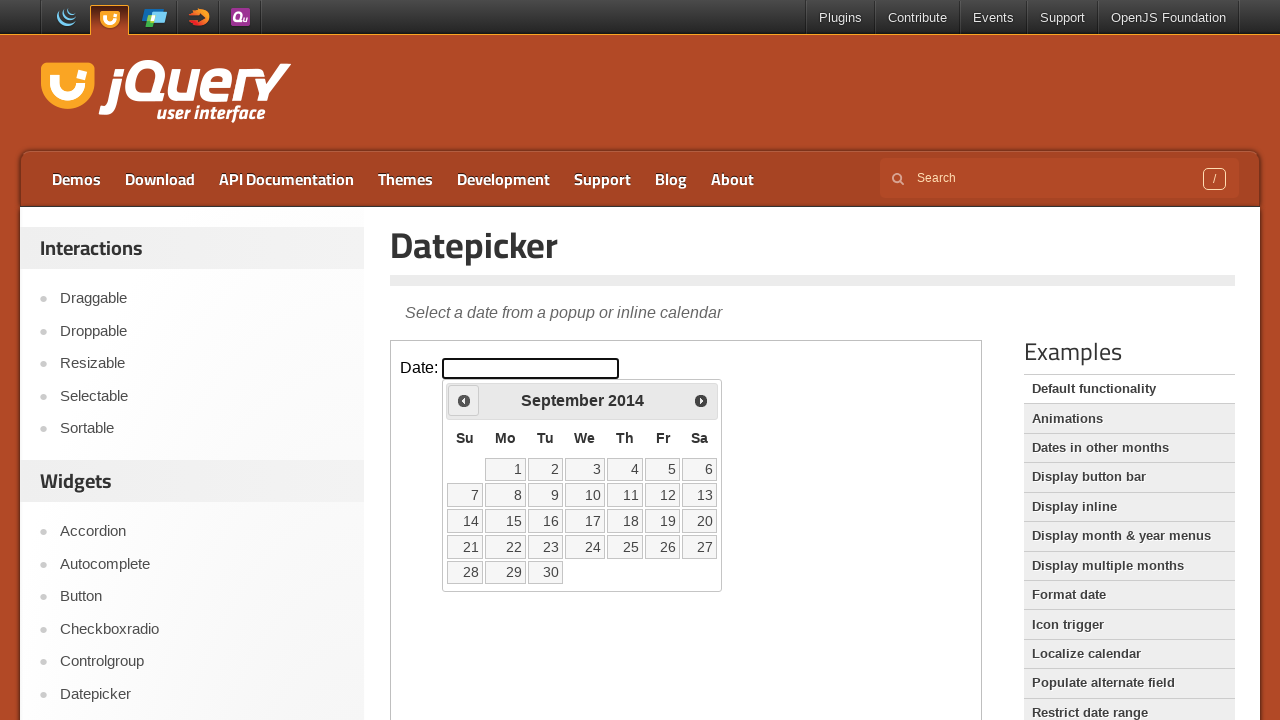

Waited for calendar to update after month navigation
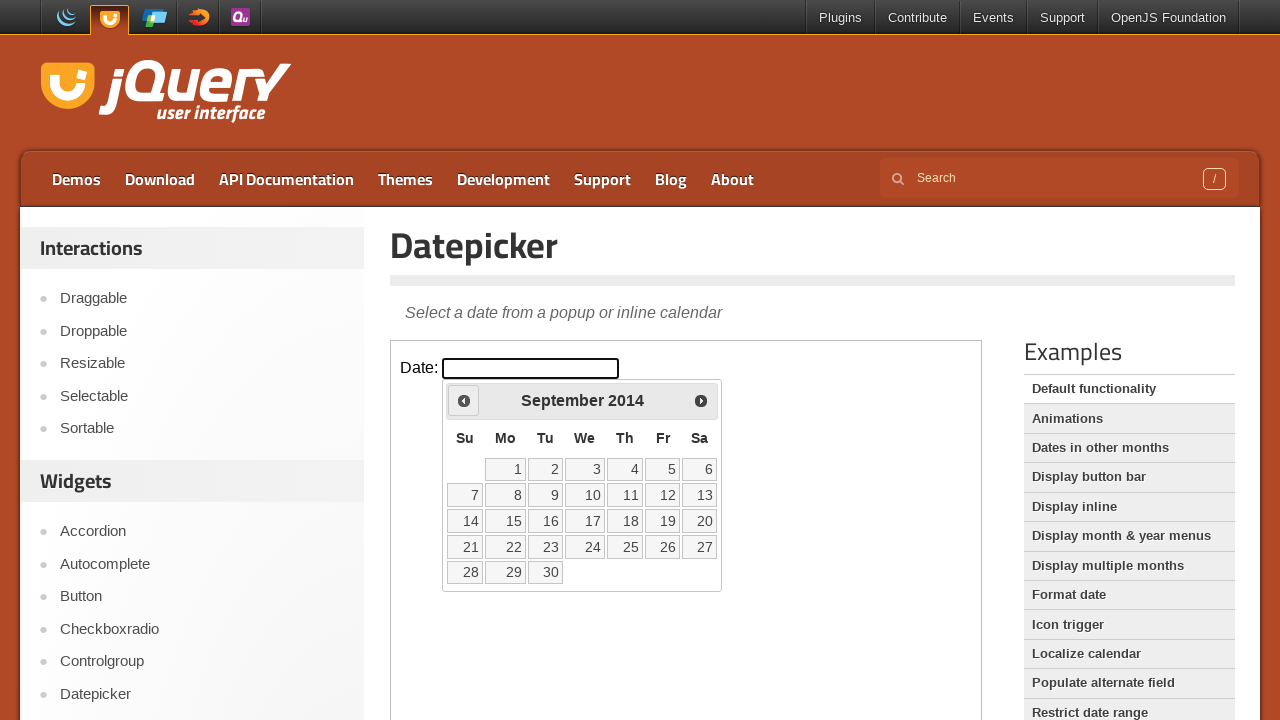

Retrieved current month 'September' and year '2014' from calendar
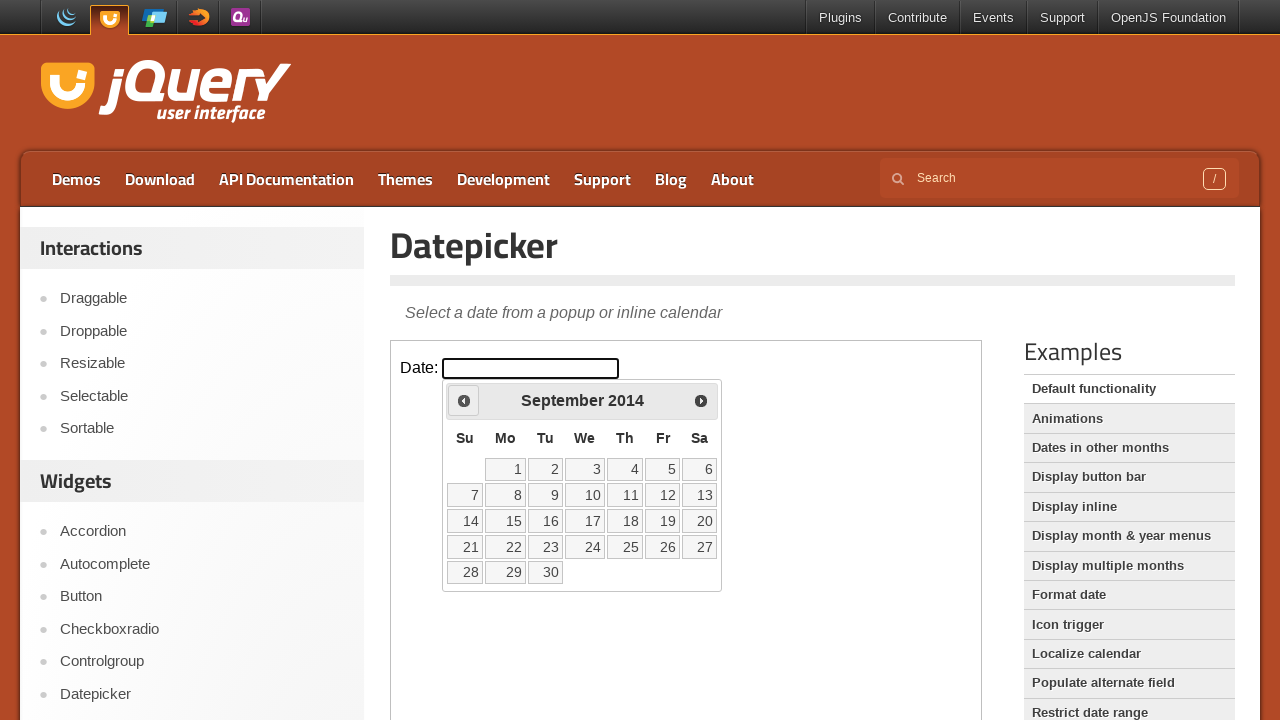

Clicked previous month button to navigate backwards from September 2014 at (464, 400) on iframe.demo-frame >> internal:control=enter-frame >> span.ui-icon-circle-triangl
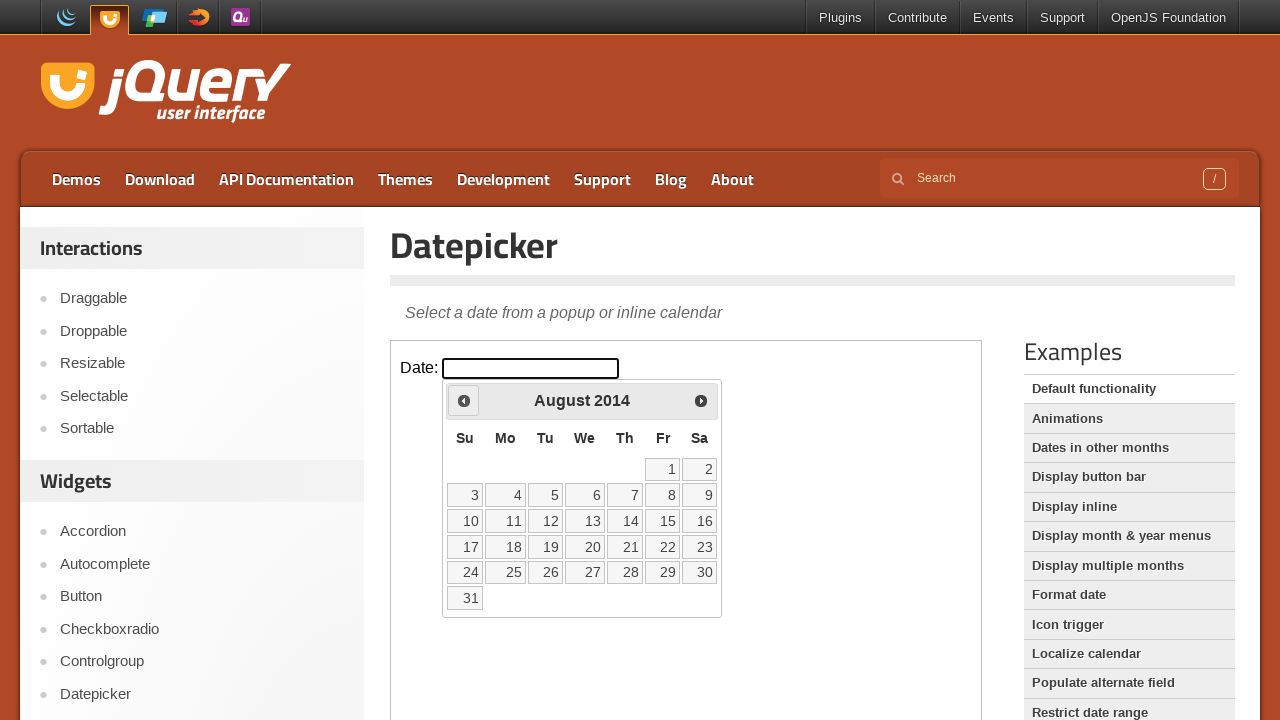

Waited for calendar to update after month navigation
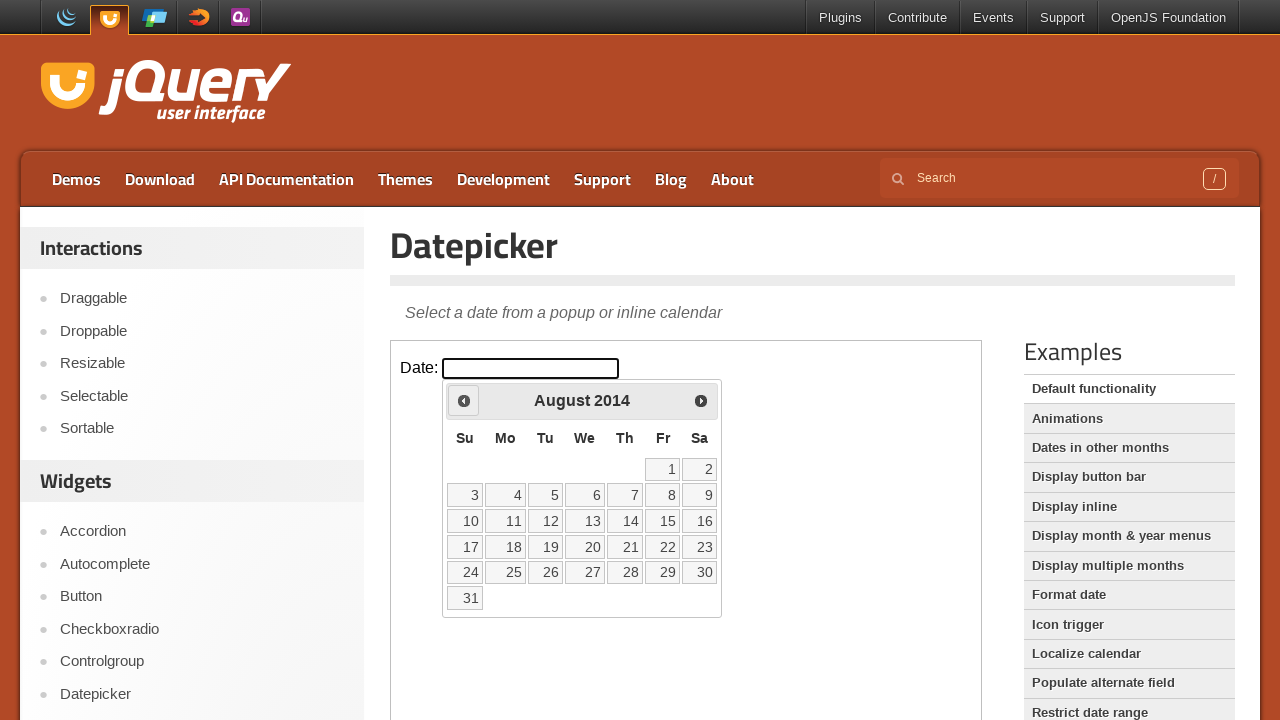

Retrieved current month 'August' and year '2014' from calendar
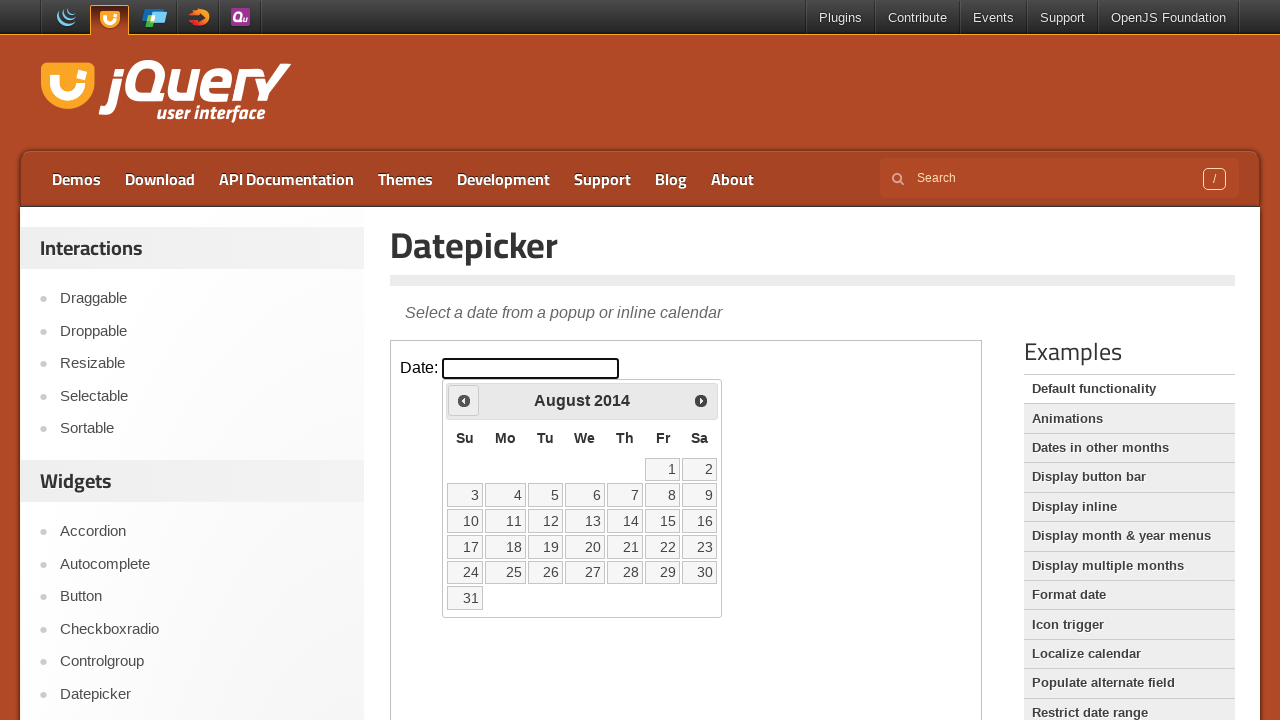

Clicked previous month button to navigate backwards from August 2014 at (464, 400) on iframe.demo-frame >> internal:control=enter-frame >> span.ui-icon-circle-triangl
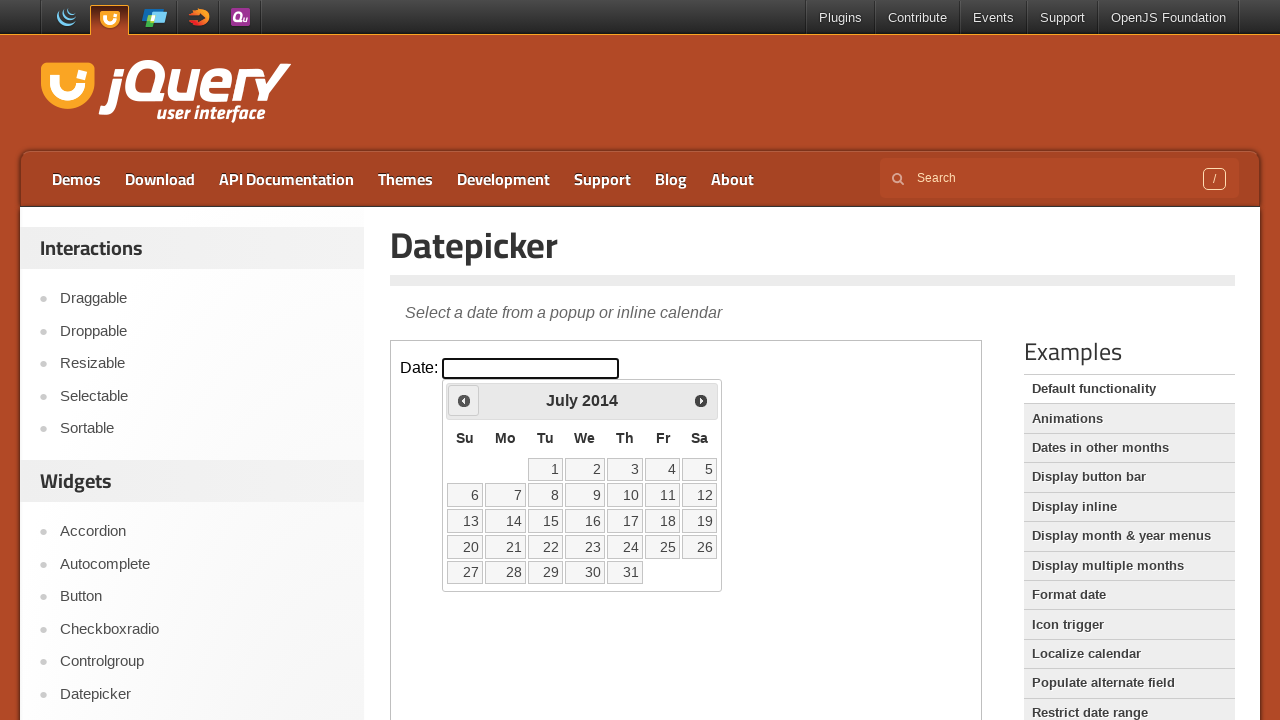

Waited for calendar to update after month navigation
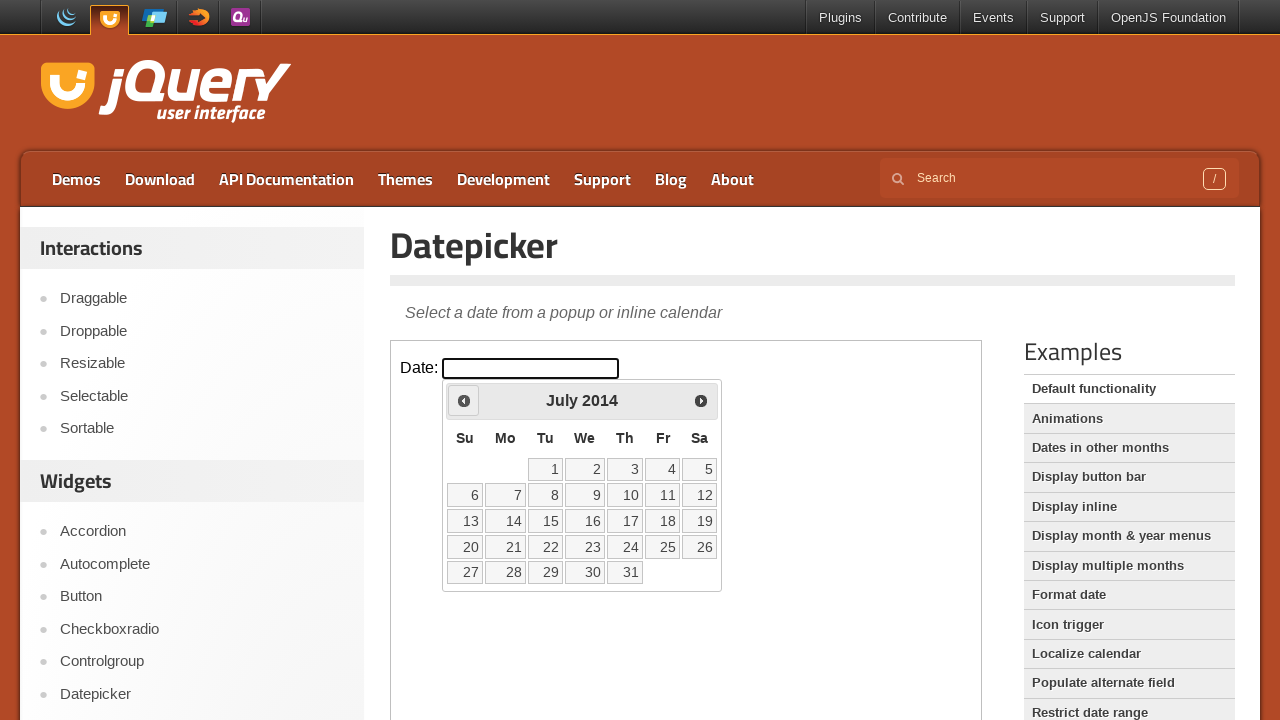

Retrieved current month 'July' and year '2014' from calendar
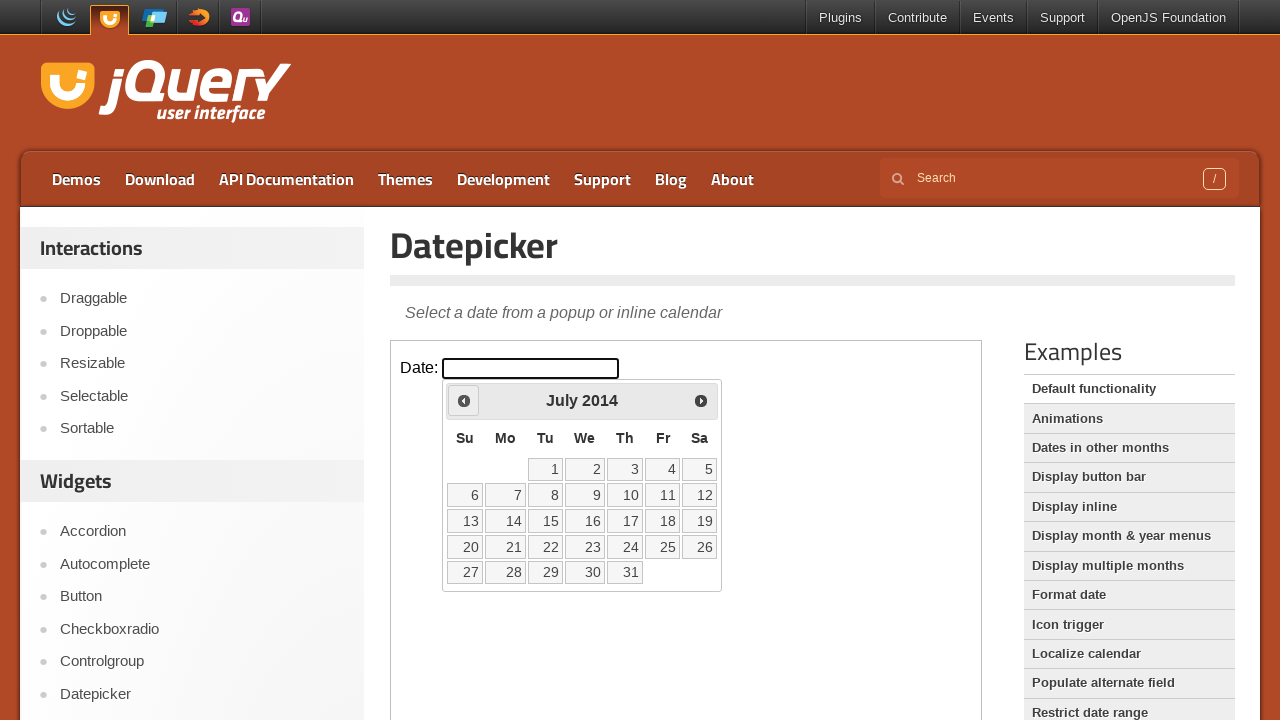

Clicked previous month button to navigate backwards from July 2014 at (464, 400) on iframe.demo-frame >> internal:control=enter-frame >> span.ui-icon-circle-triangl
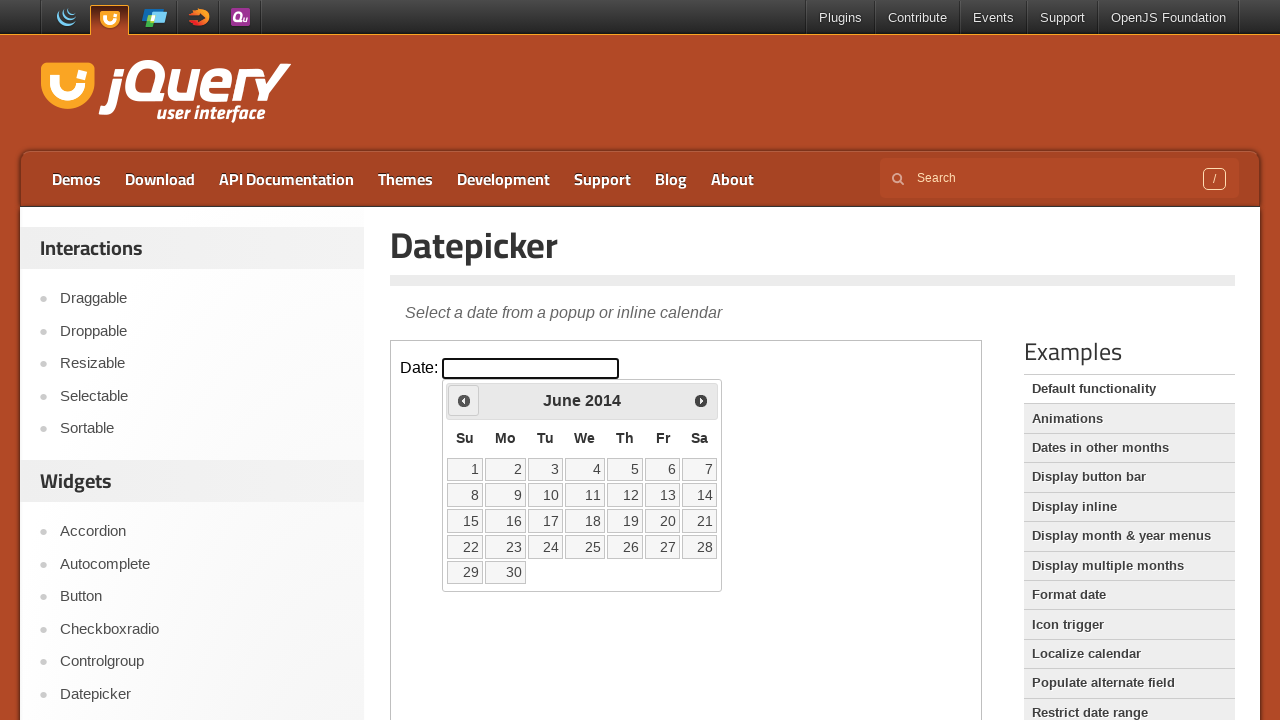

Waited for calendar to update after month navigation
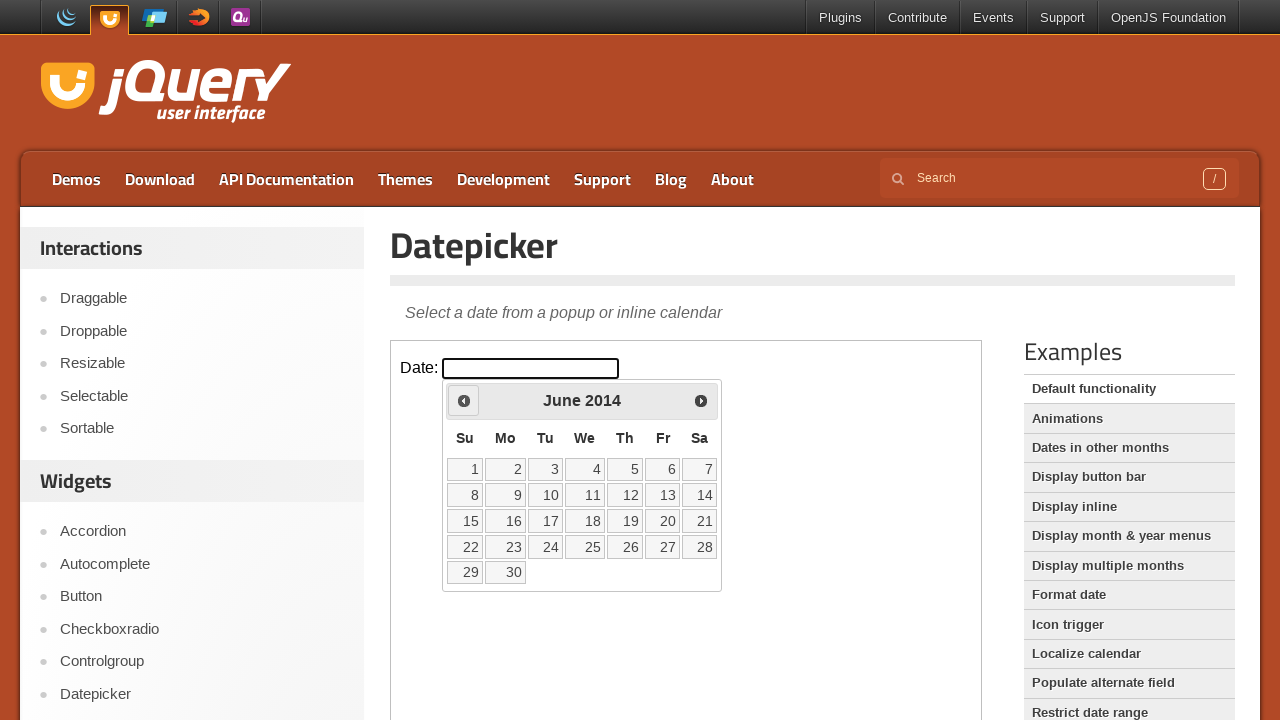

Retrieved current month 'June' and year '2014' from calendar
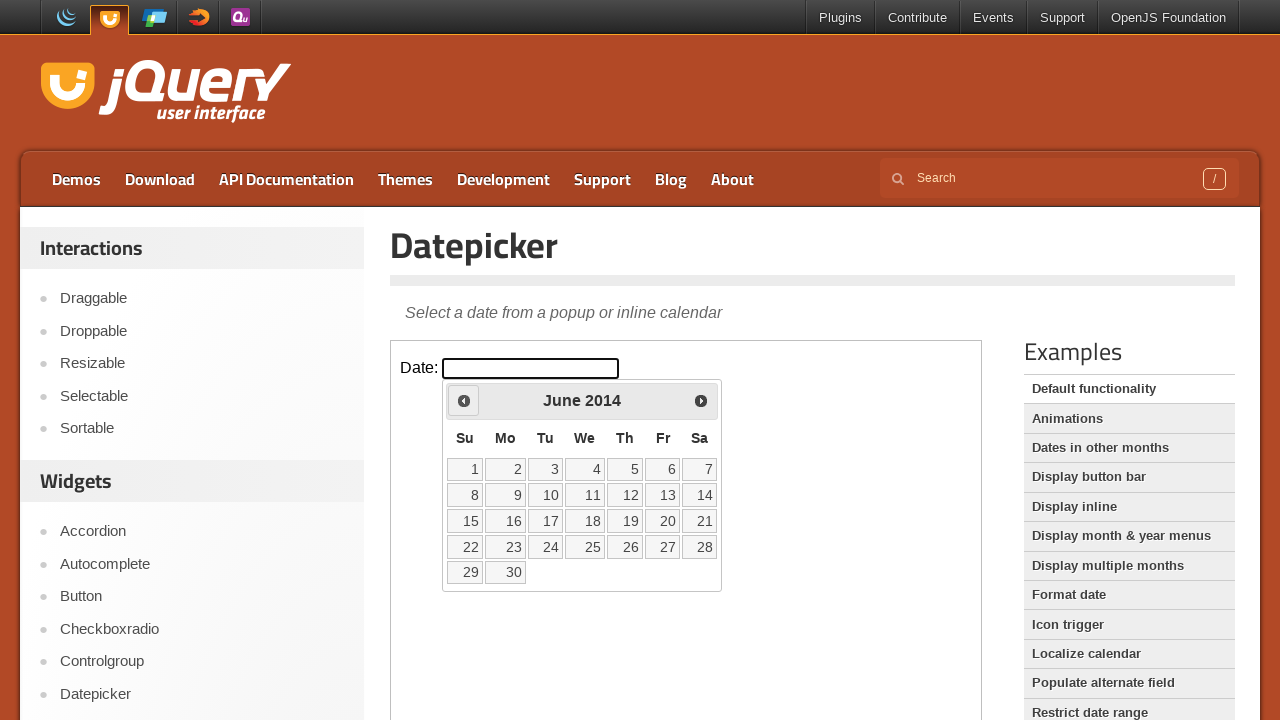

Clicked previous month button to navigate backwards from June 2014 at (464, 400) on iframe.demo-frame >> internal:control=enter-frame >> span.ui-icon-circle-triangl
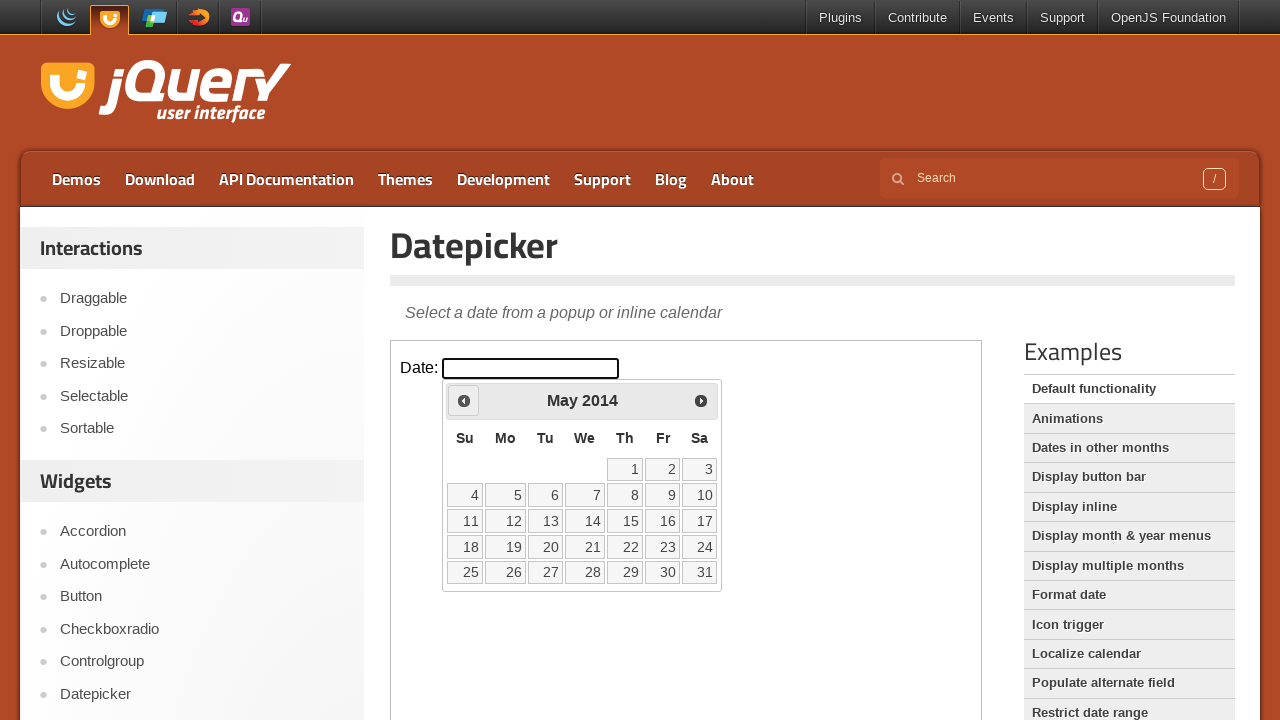

Waited for calendar to update after month navigation
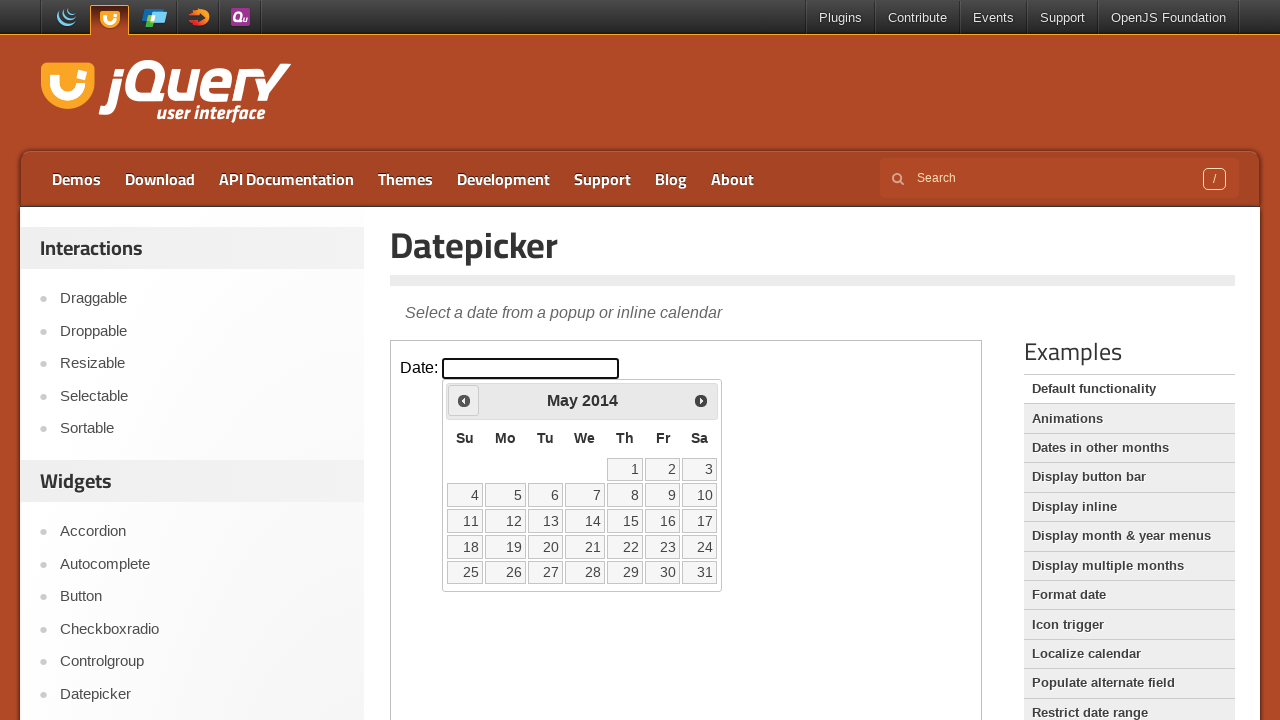

Retrieved current month 'May' and year '2014' from calendar
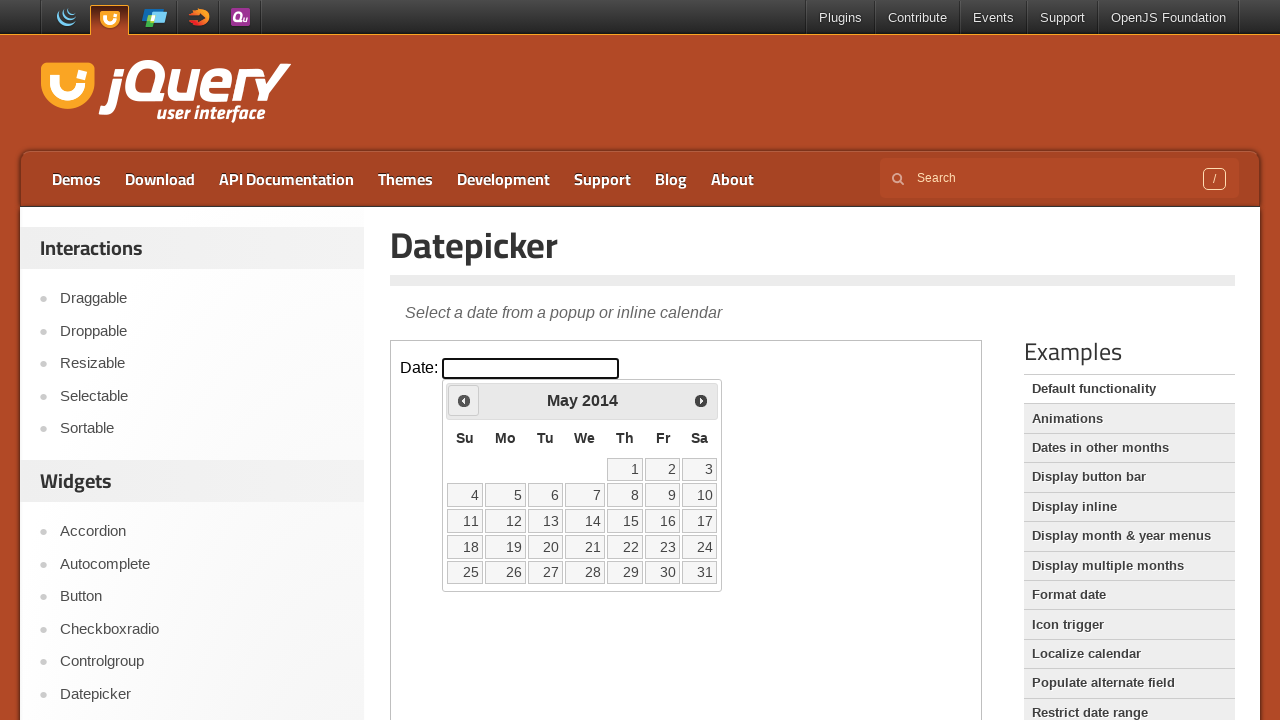

Clicked previous month button to navigate backwards from May 2014 at (464, 400) on iframe.demo-frame >> internal:control=enter-frame >> span.ui-icon-circle-triangl
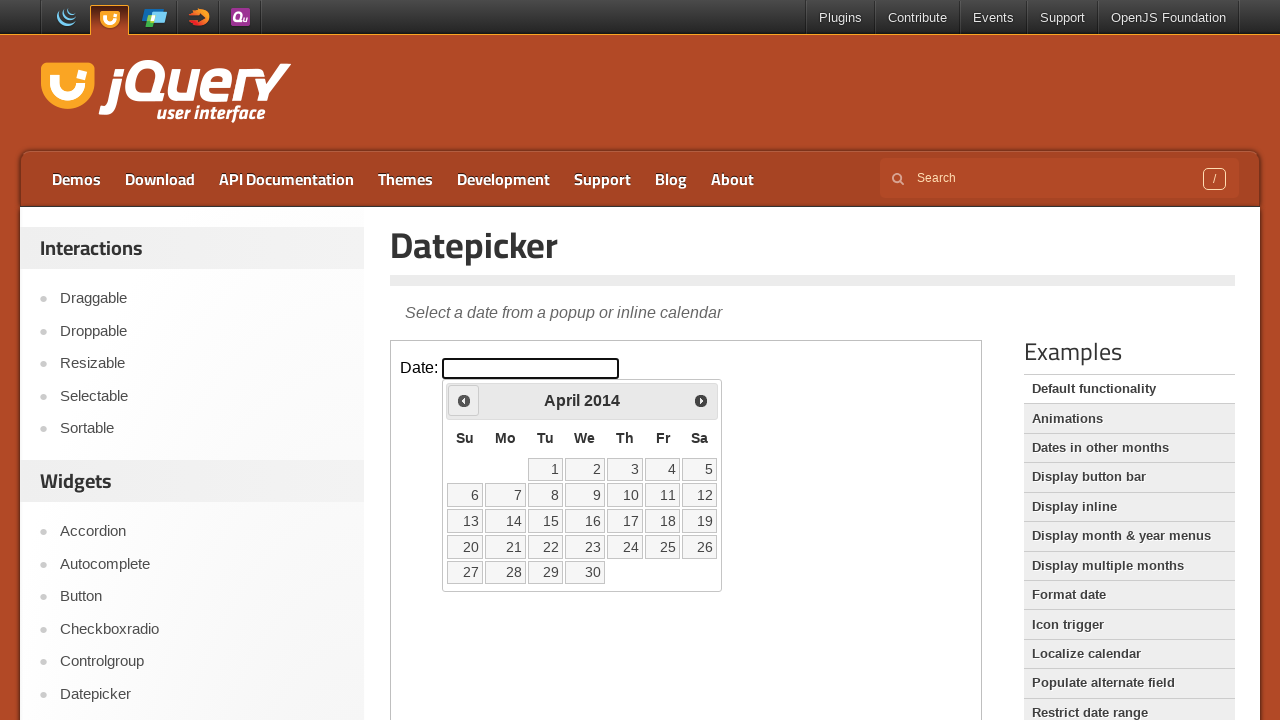

Waited for calendar to update after month navigation
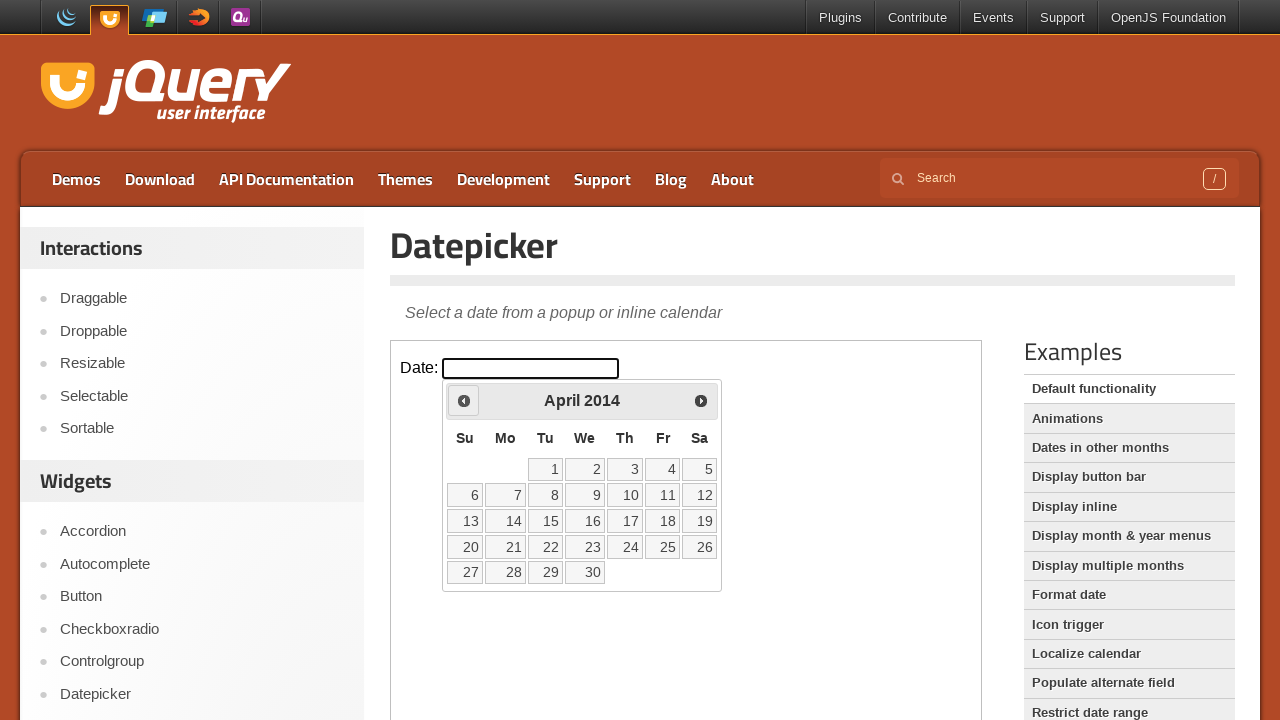

Retrieved current month 'April' and year '2014' from calendar
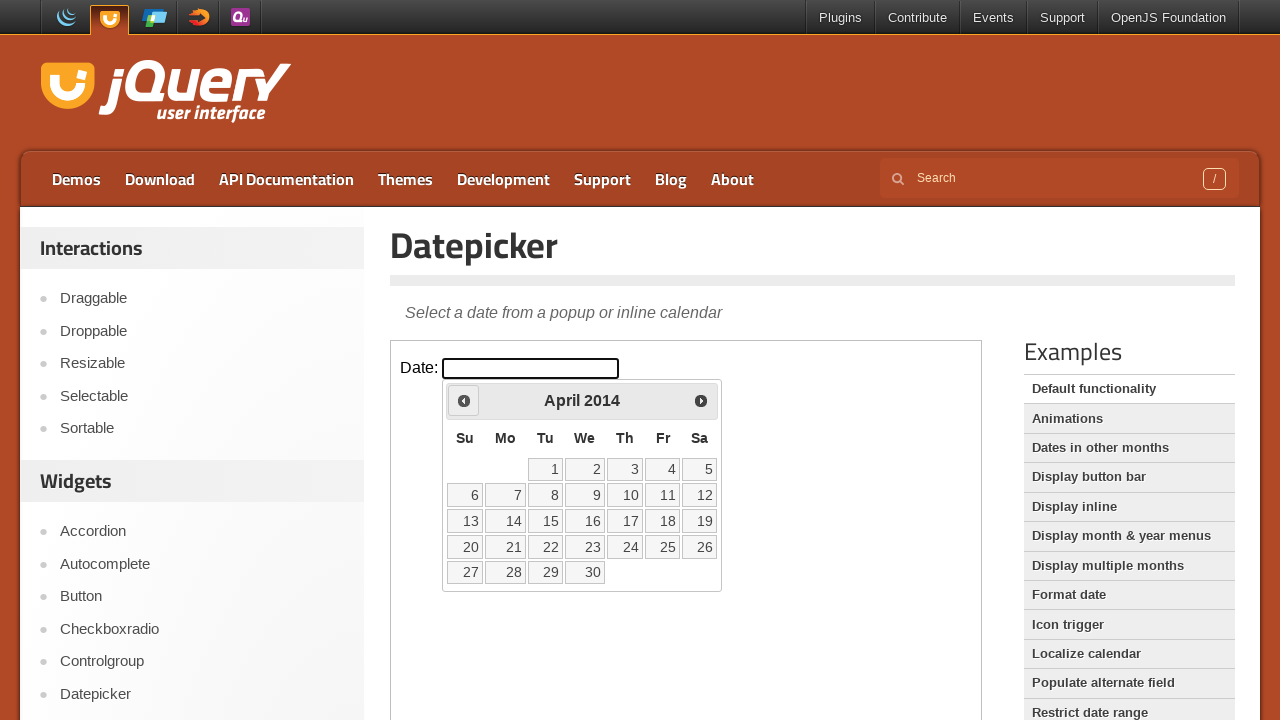

Clicked previous month button to navigate backwards from April 2014 at (464, 400) on iframe.demo-frame >> internal:control=enter-frame >> span.ui-icon-circle-triangl
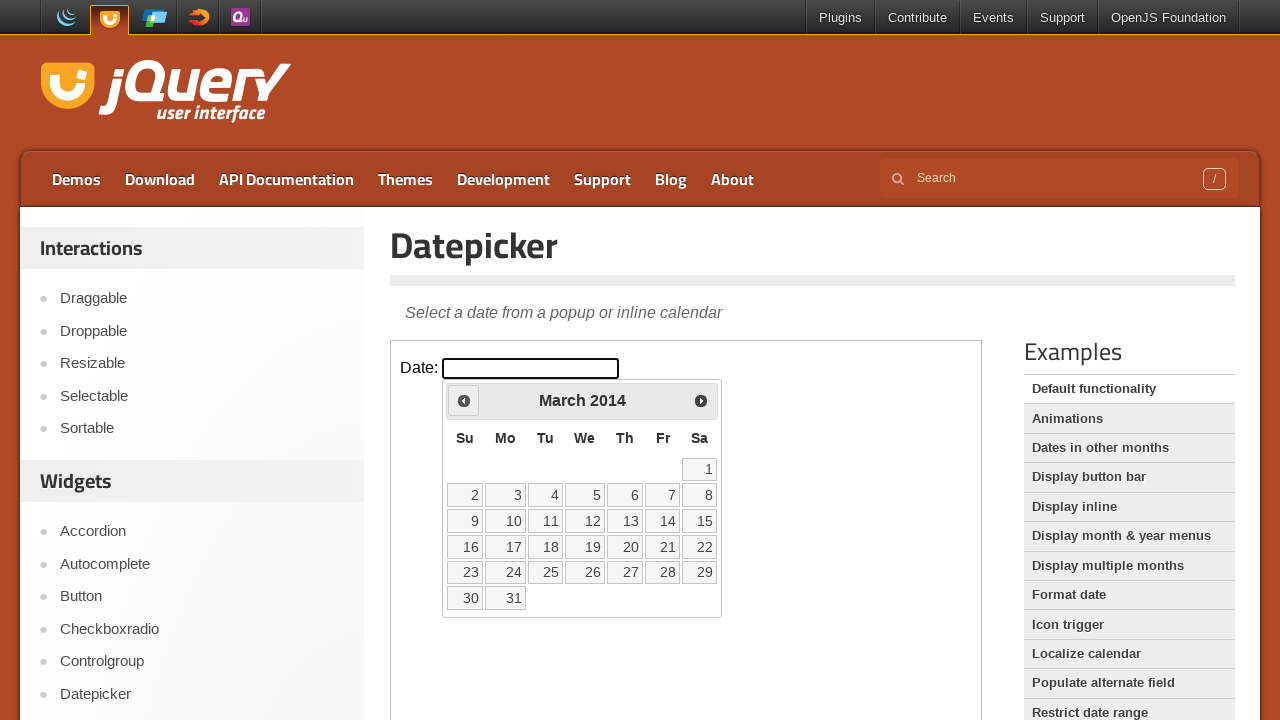

Waited for calendar to update after month navigation
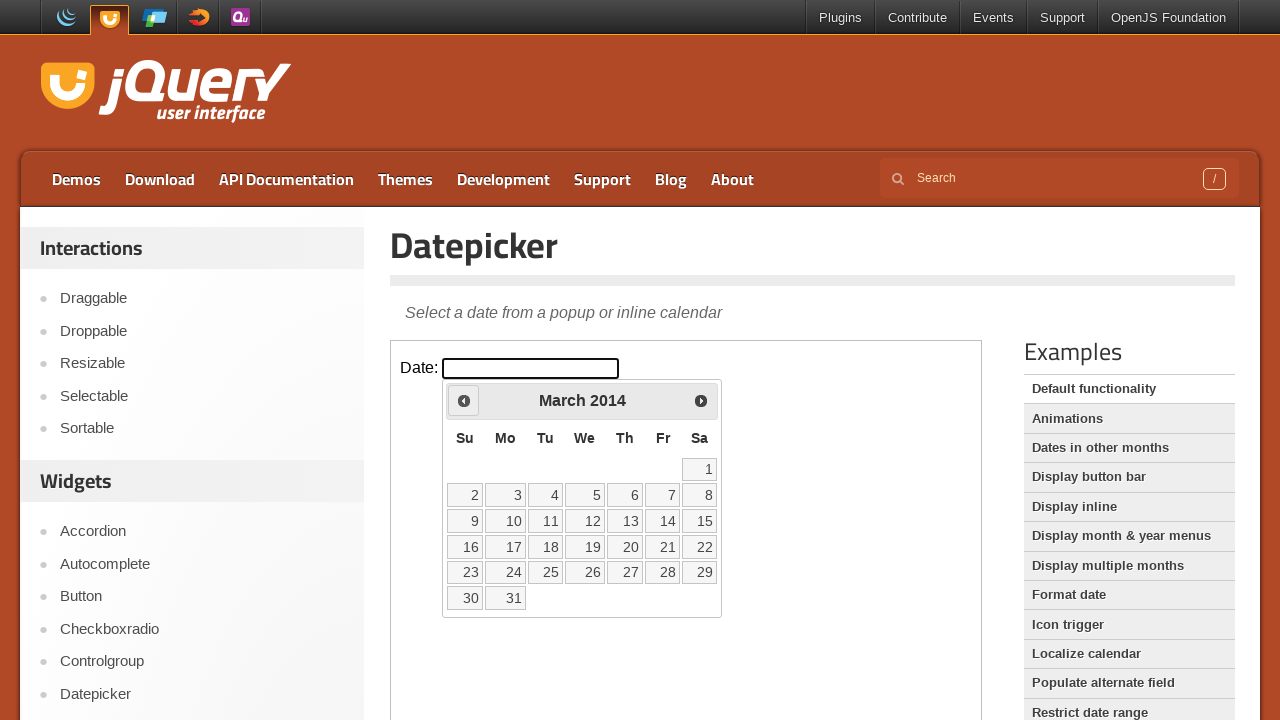

Retrieved current month 'March' and year '2014' from calendar
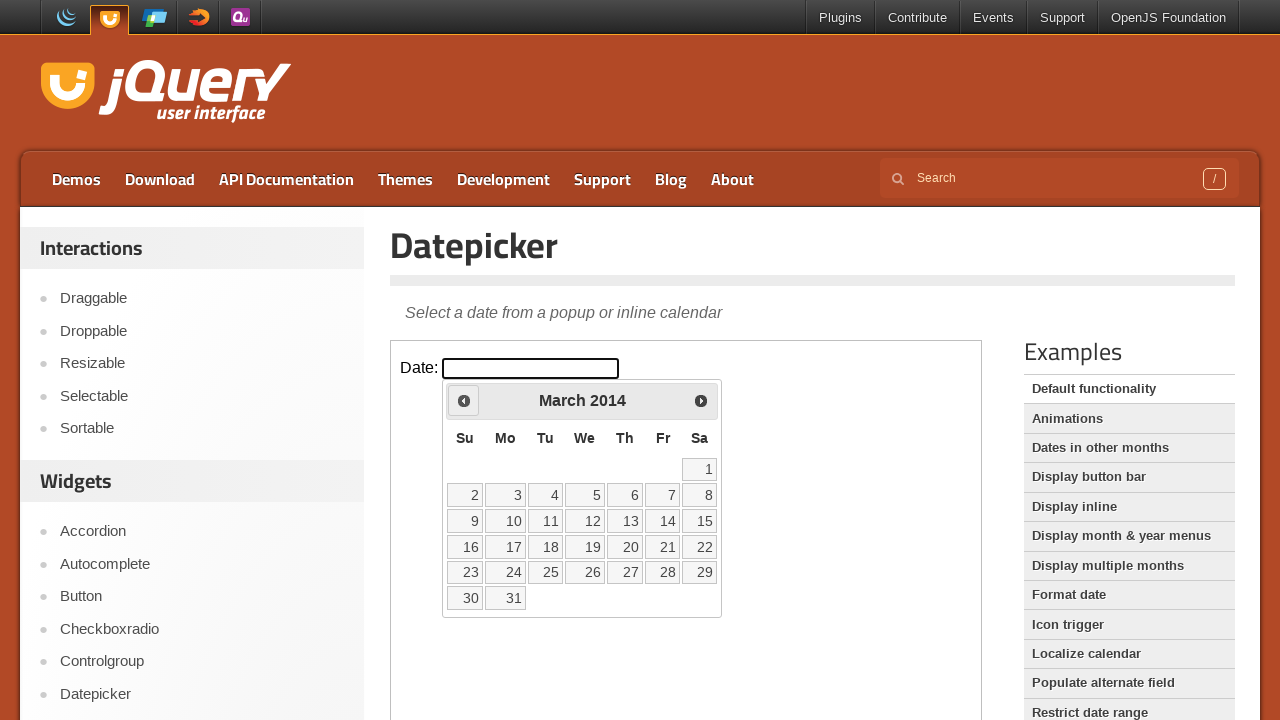

Clicked previous month button to navigate backwards from March 2014 at (464, 400) on iframe.demo-frame >> internal:control=enter-frame >> span.ui-icon-circle-triangl
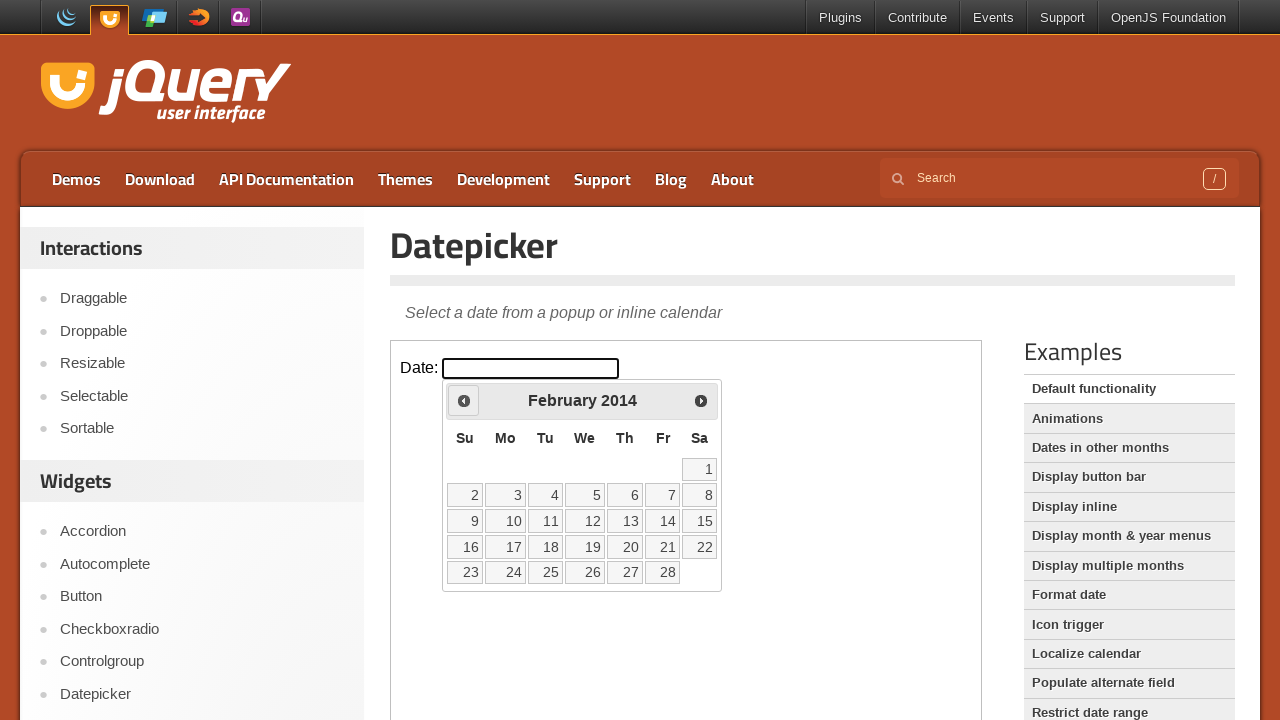

Waited for calendar to update after month navigation
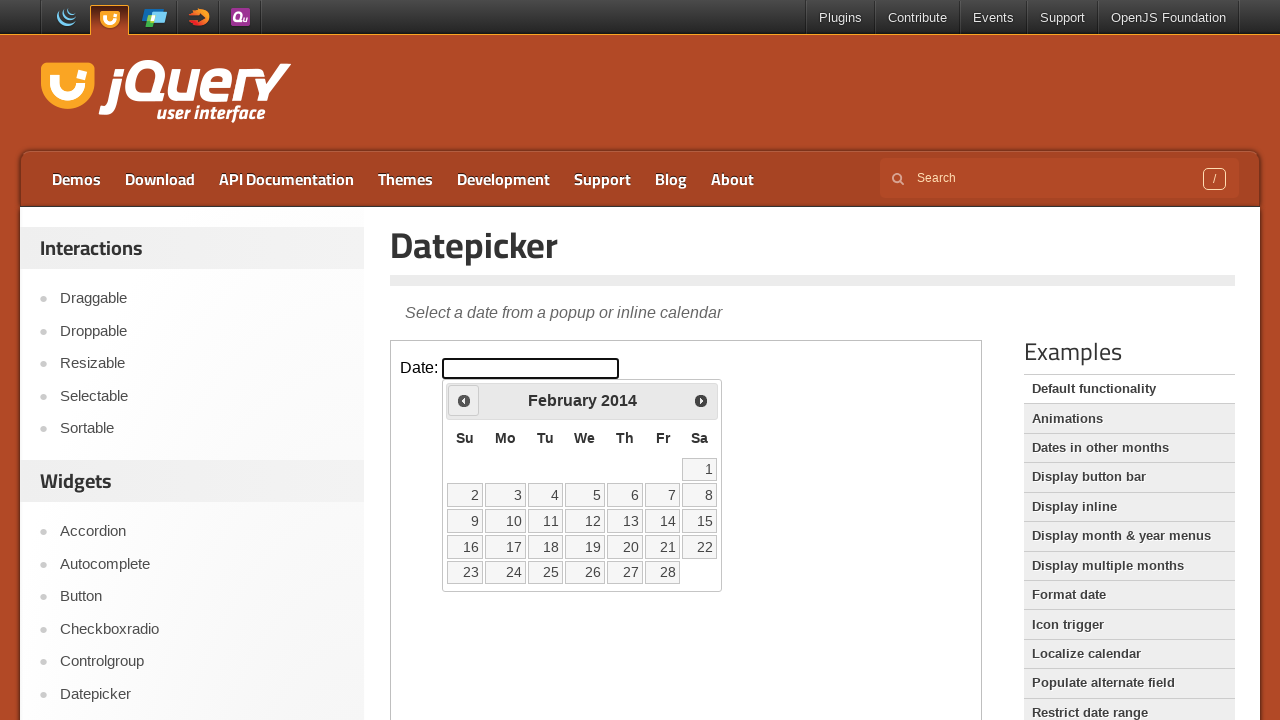

Retrieved current month 'February' and year '2014' from calendar
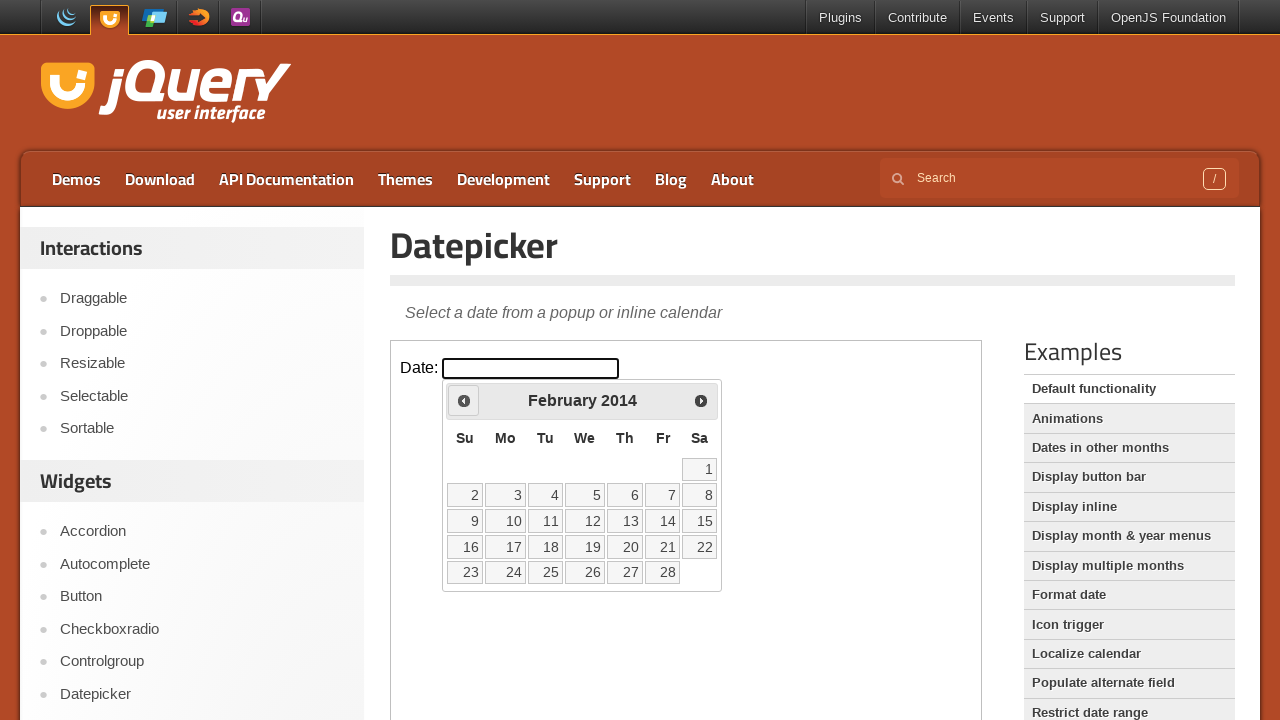

Clicked previous month button to navigate backwards from February 2014 at (464, 400) on iframe.demo-frame >> internal:control=enter-frame >> span.ui-icon-circle-triangl
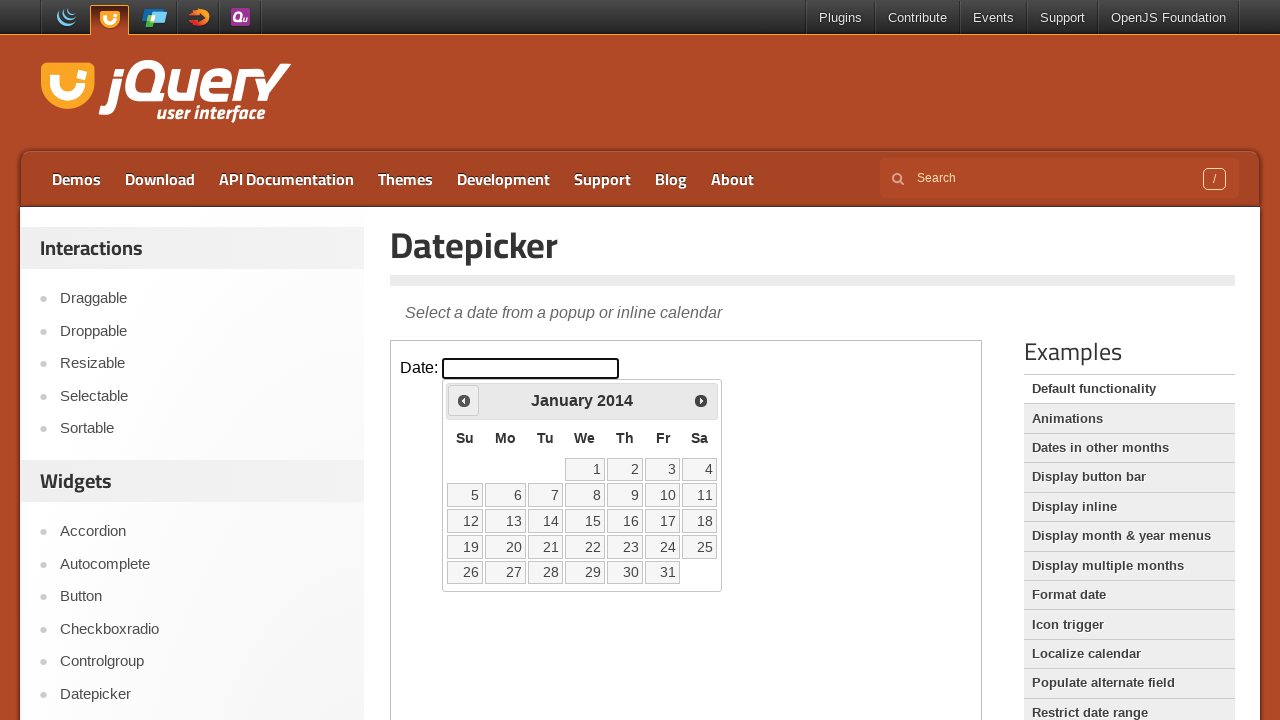

Waited for calendar to update after month navigation
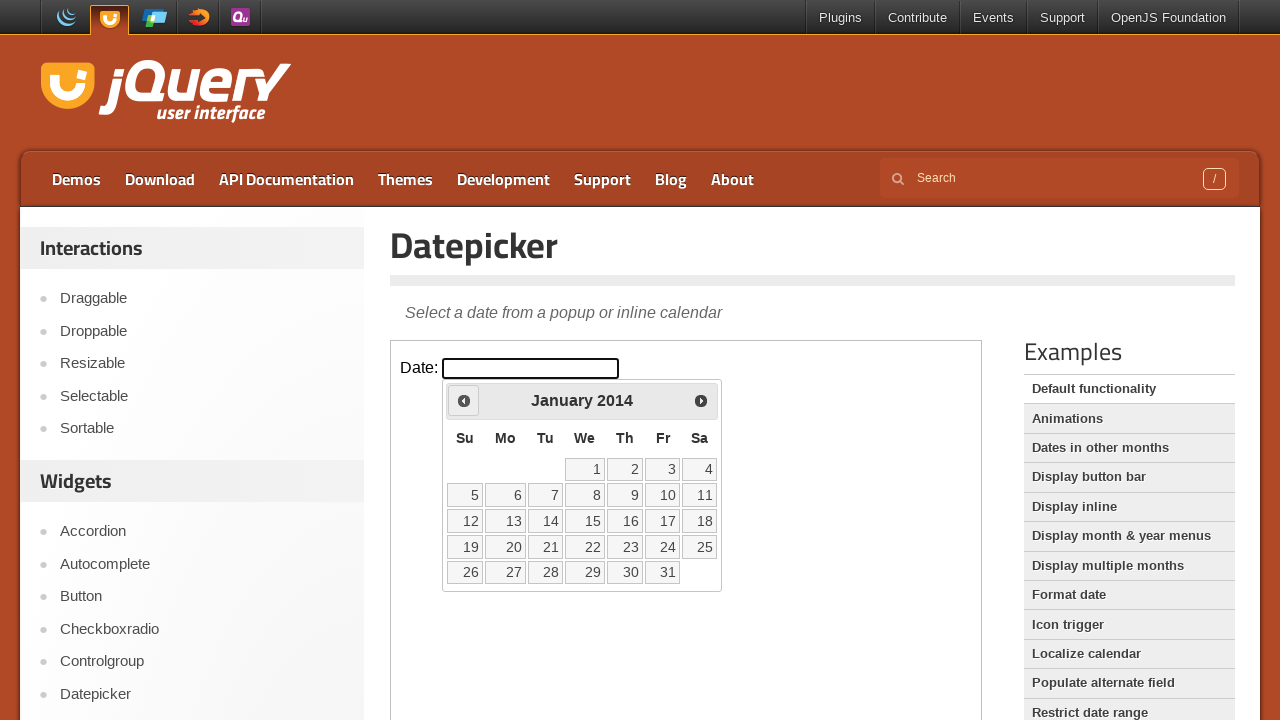

Retrieved current month 'January' and year '2014' from calendar
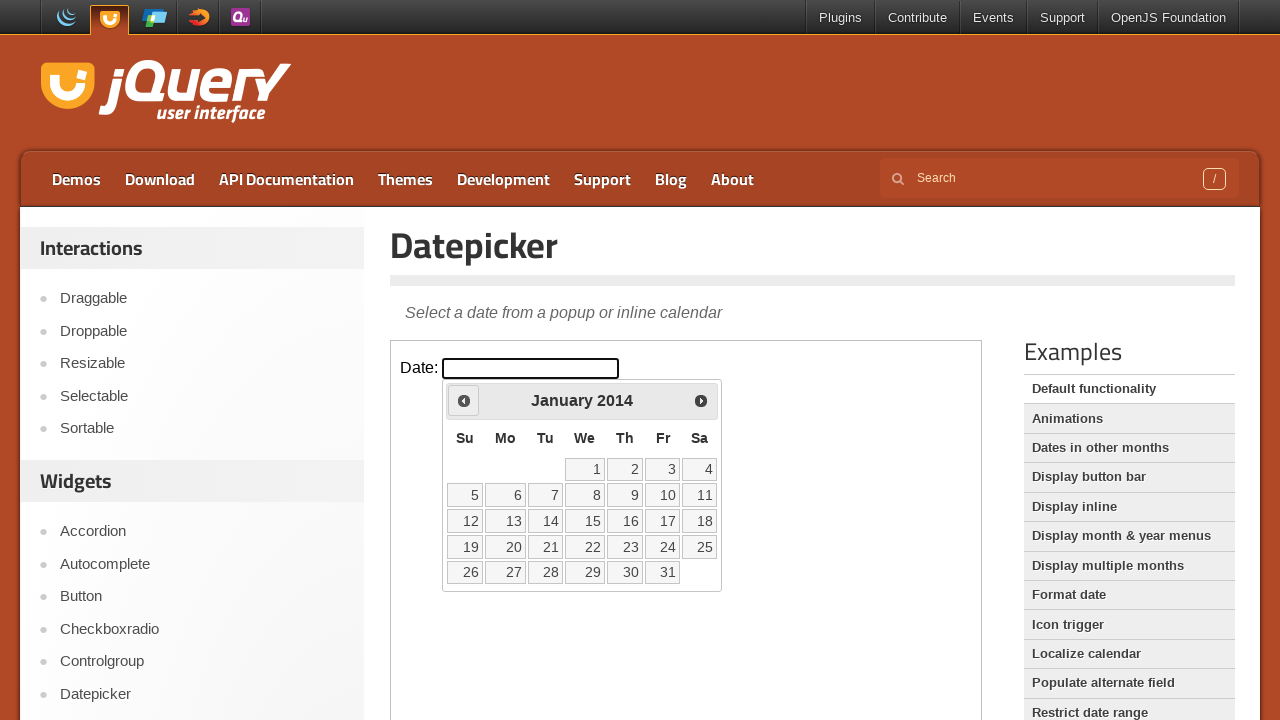

Clicked previous month button to navigate backwards from January 2014 at (464, 400) on iframe.demo-frame >> internal:control=enter-frame >> span.ui-icon-circle-triangl
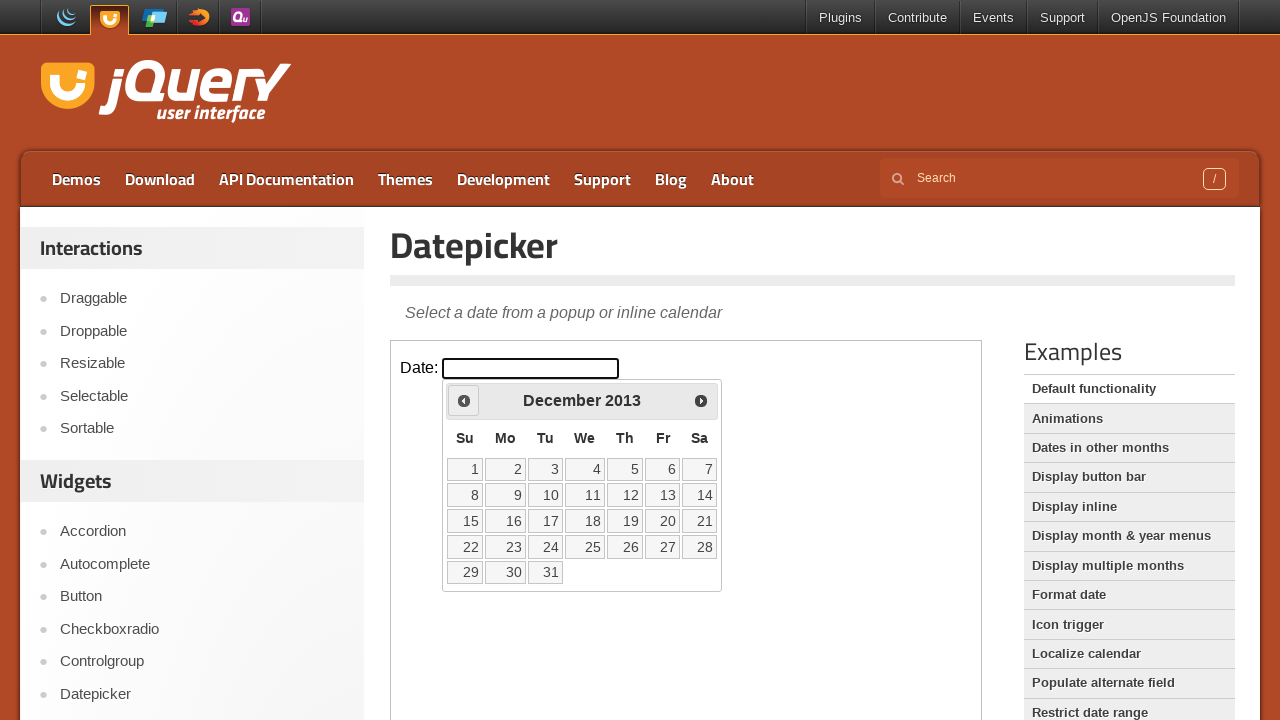

Waited for calendar to update after month navigation
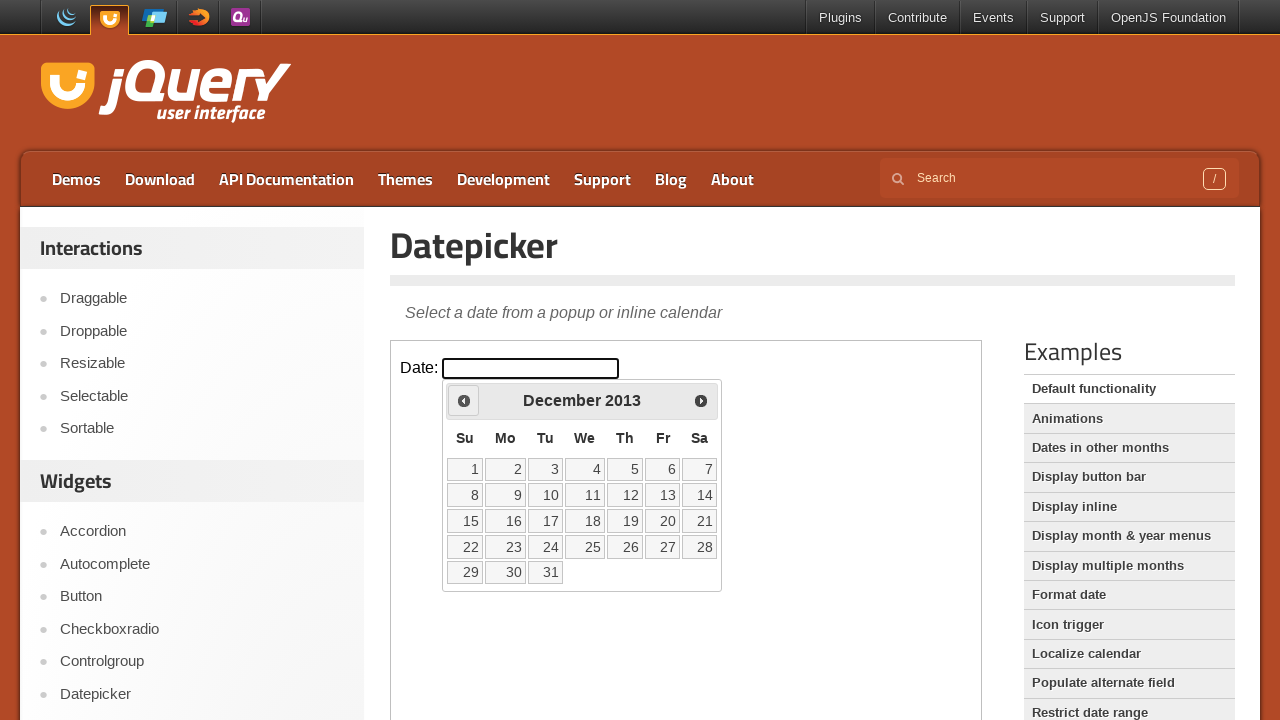

Retrieved current month 'December' and year '2013' from calendar
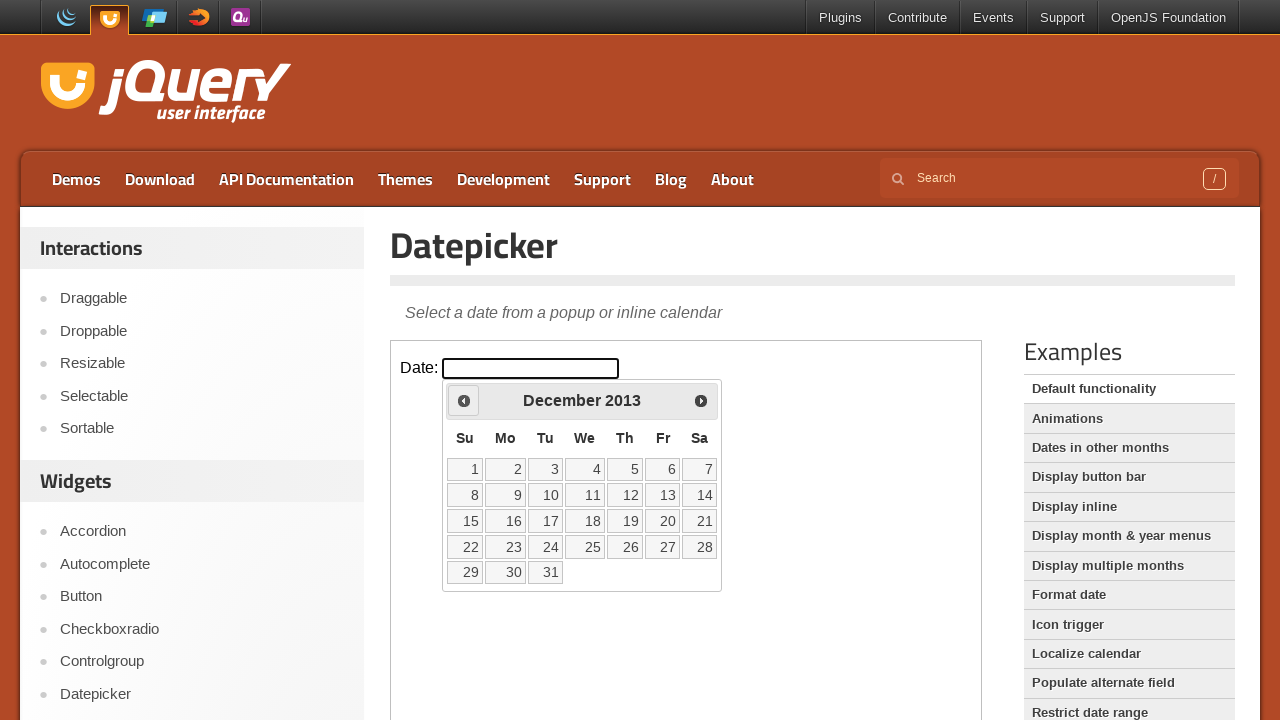

Clicked previous month button to navigate backwards from December 2013 at (464, 400) on iframe.demo-frame >> internal:control=enter-frame >> span.ui-icon-circle-triangl
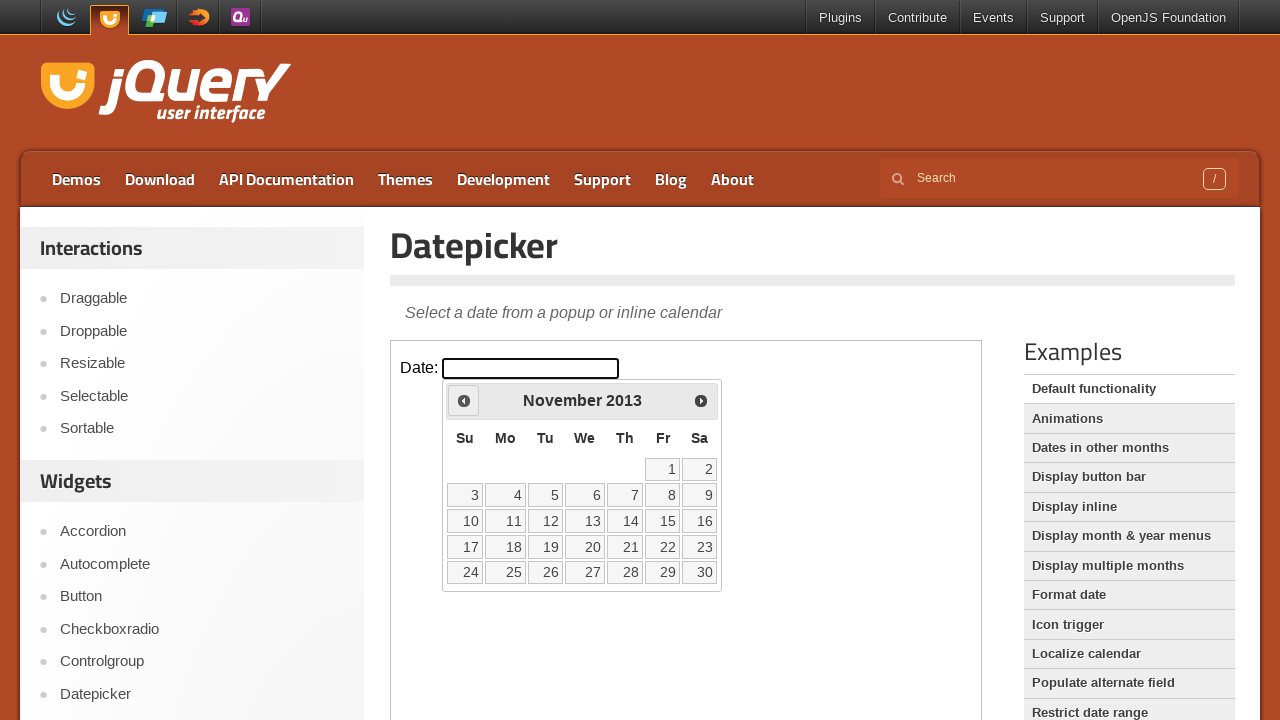

Waited for calendar to update after month navigation
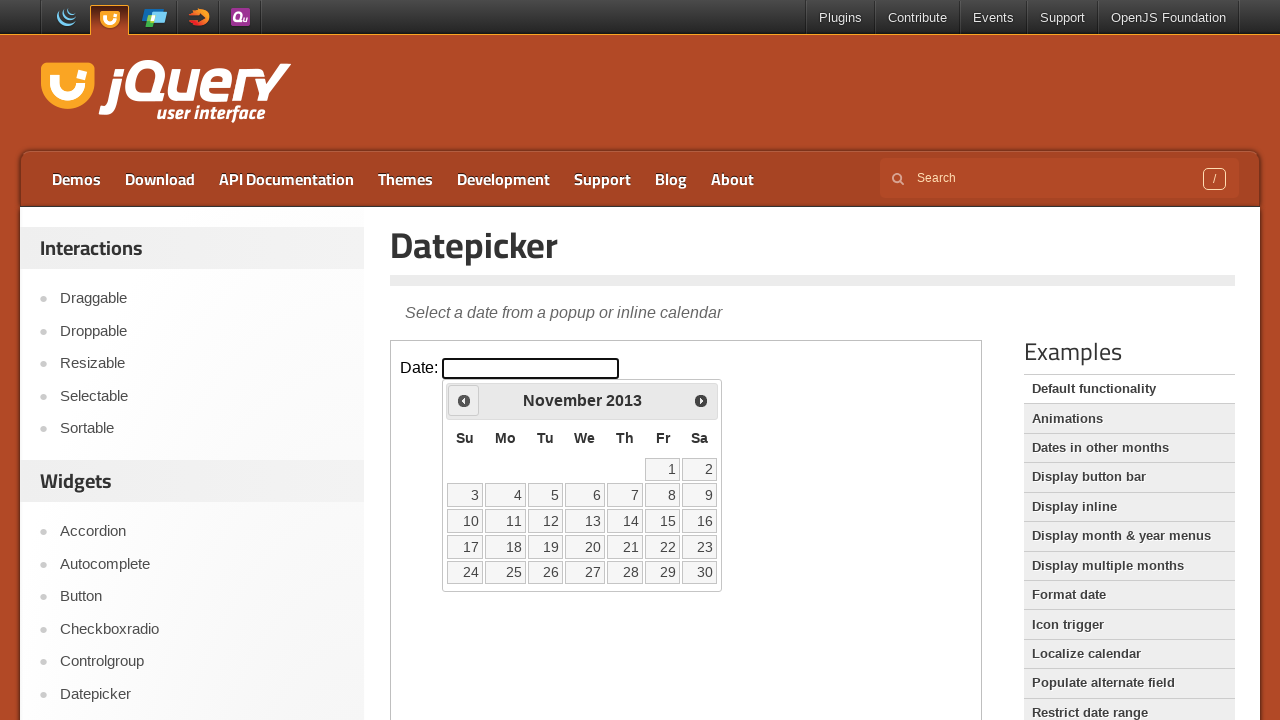

Retrieved current month 'November' and year '2013' from calendar
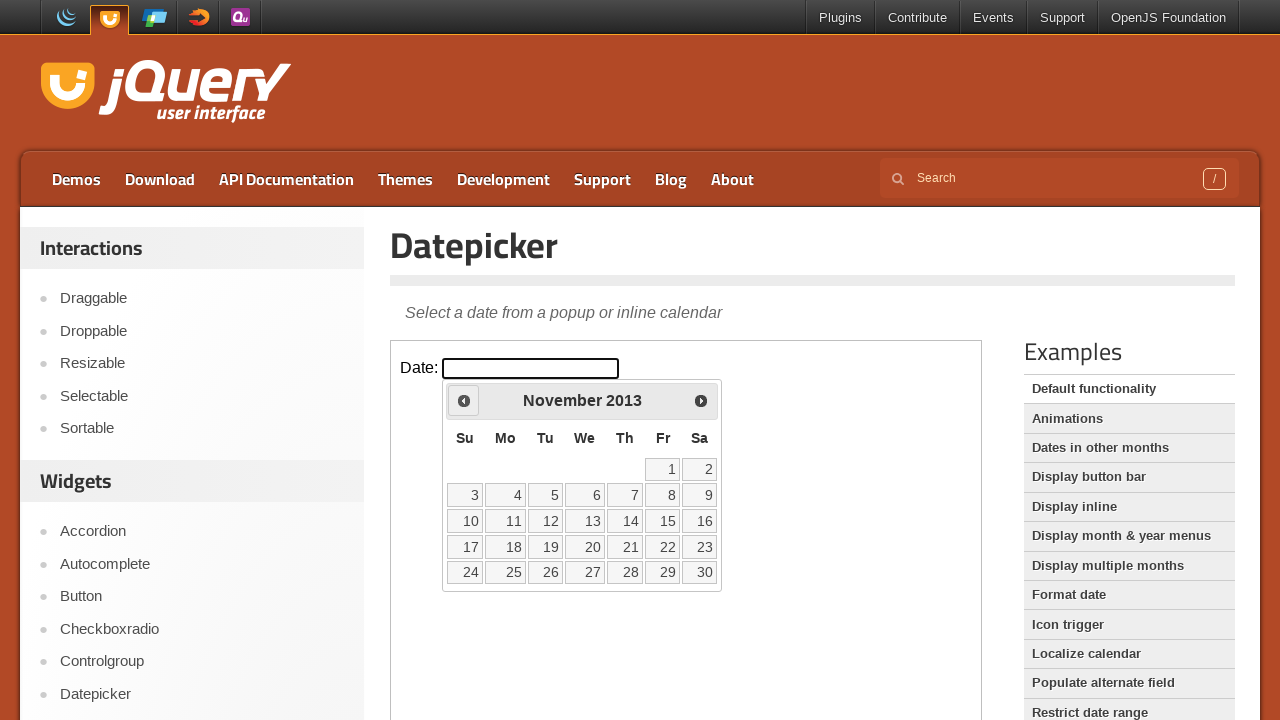

Clicked previous month button to navigate backwards from November 2013 at (464, 400) on iframe.demo-frame >> internal:control=enter-frame >> span.ui-icon-circle-triangl
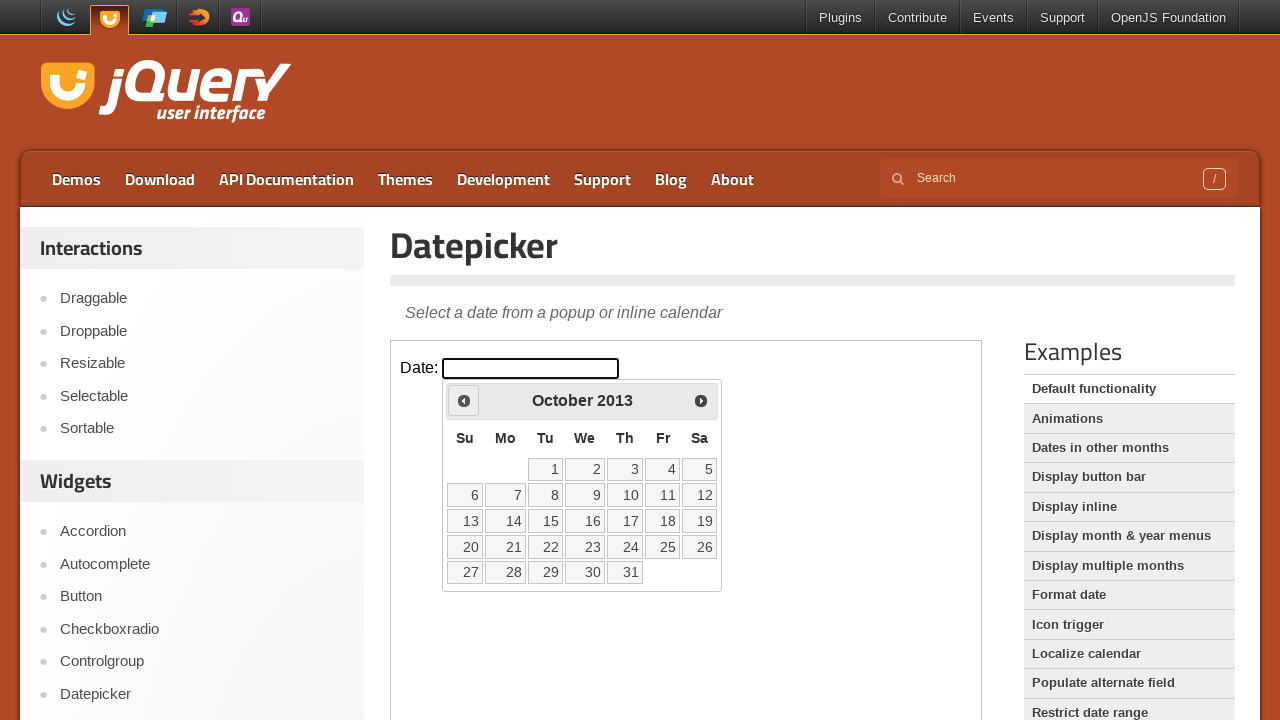

Waited for calendar to update after month navigation
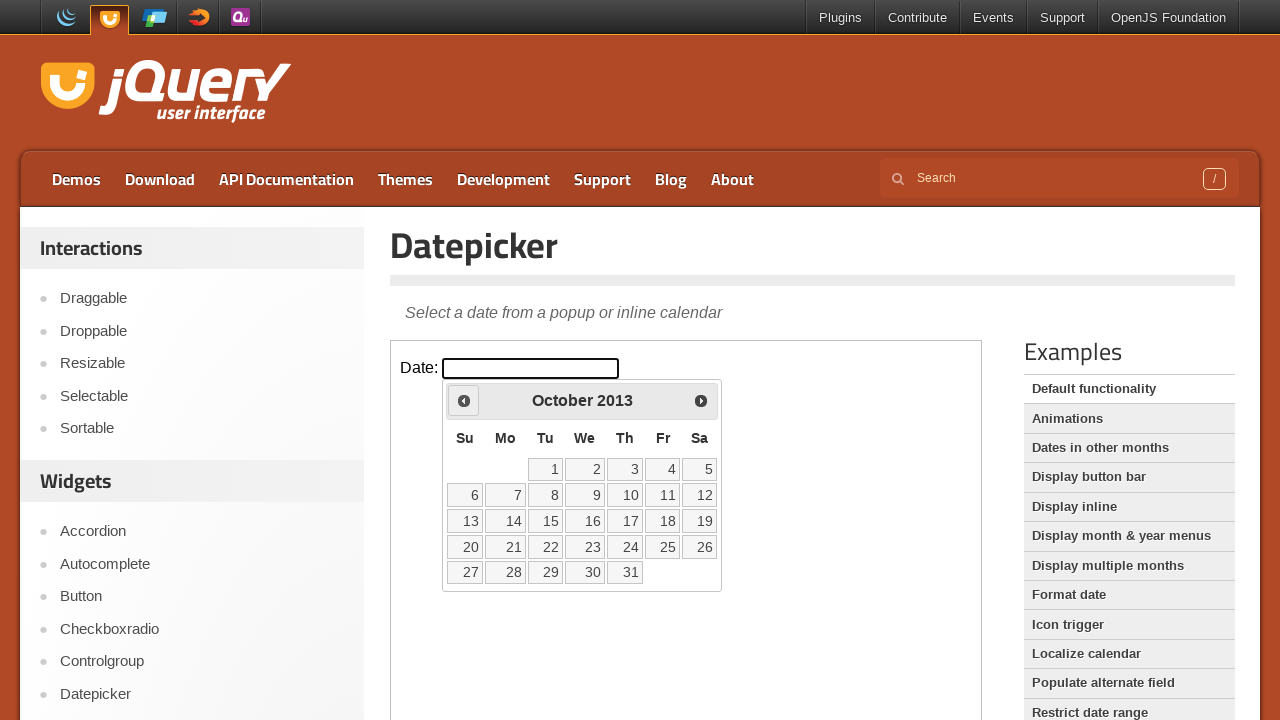

Retrieved current month 'October' and year '2013' from calendar
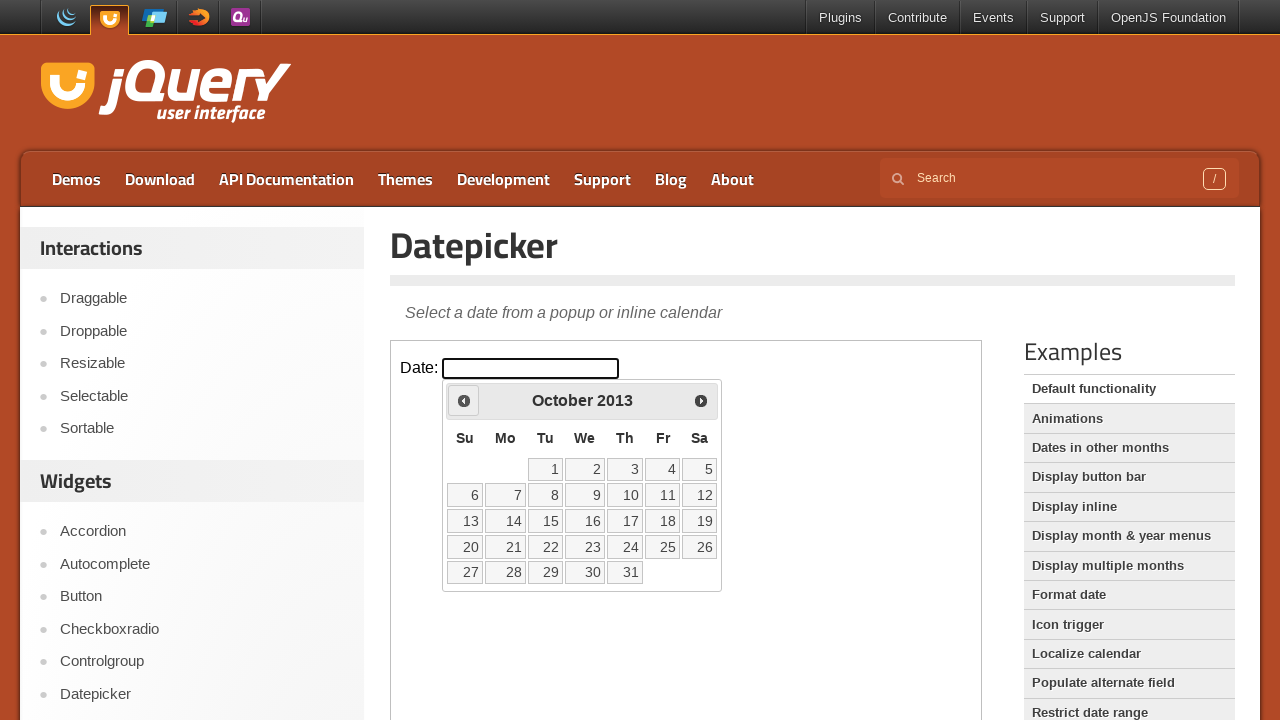

Clicked previous month button to navigate backwards from October 2013 at (464, 400) on iframe.demo-frame >> internal:control=enter-frame >> span.ui-icon-circle-triangl
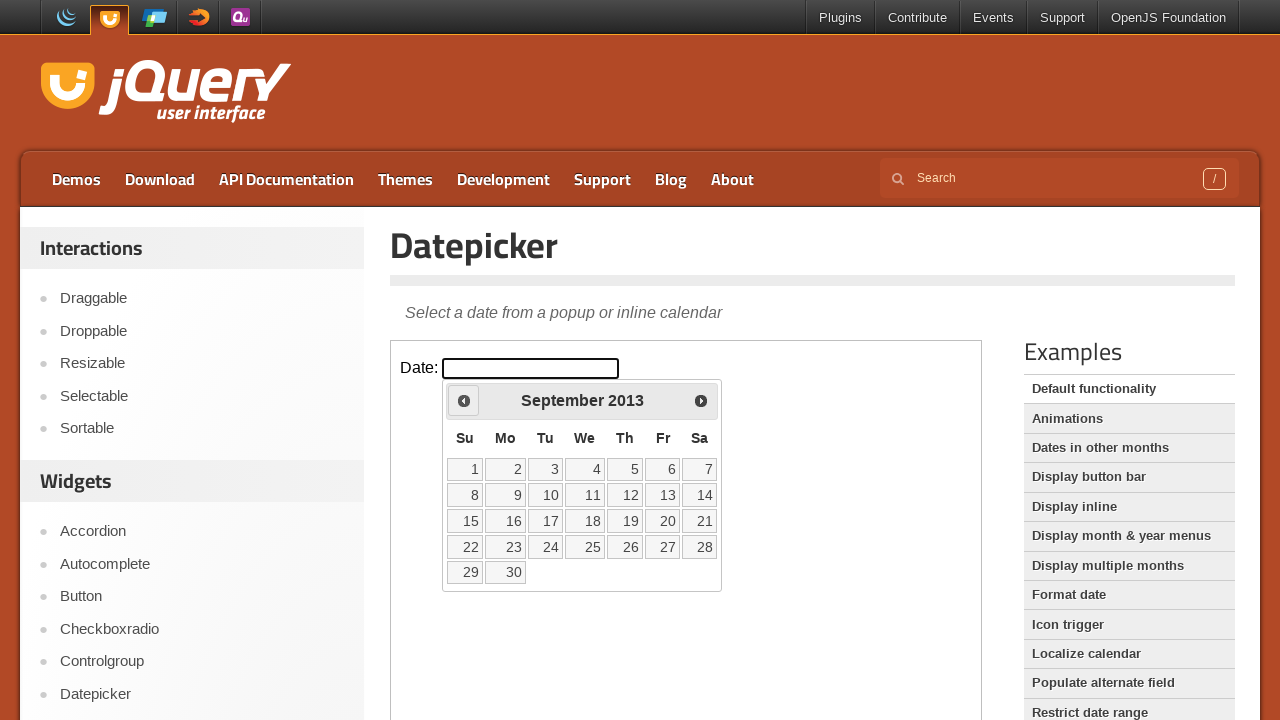

Waited for calendar to update after month navigation
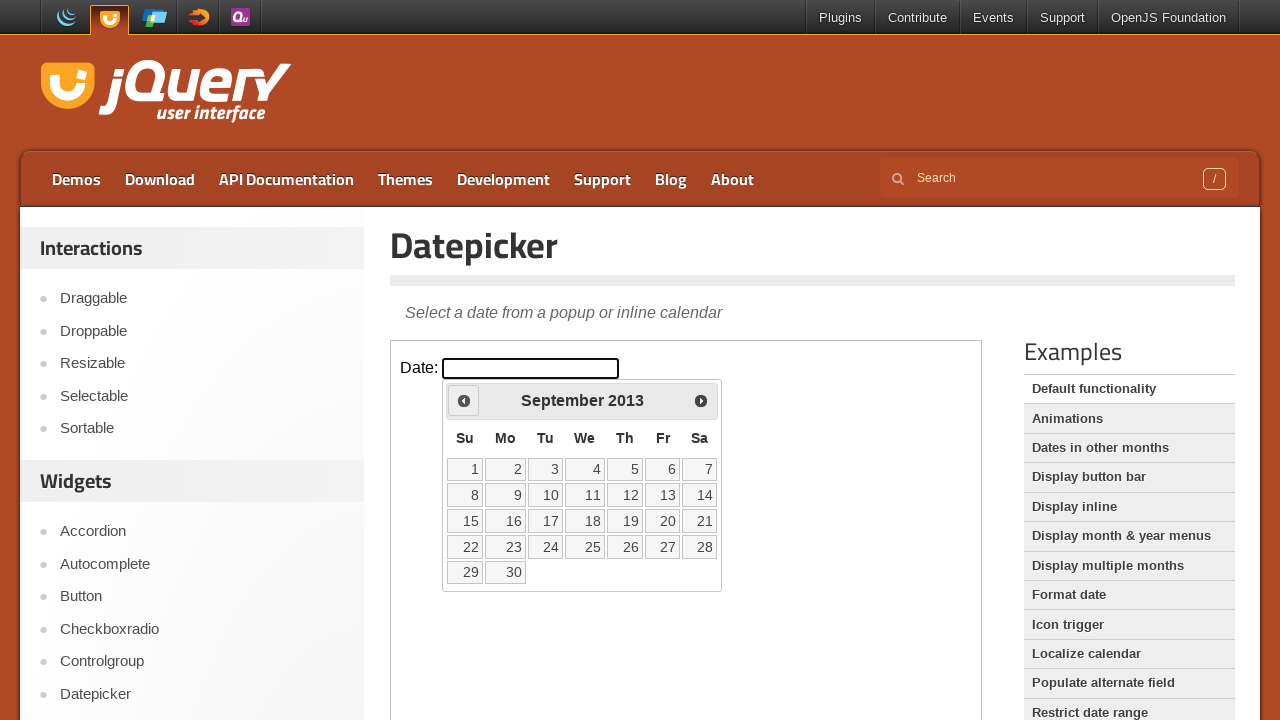

Retrieved current month 'September' and year '2013' from calendar
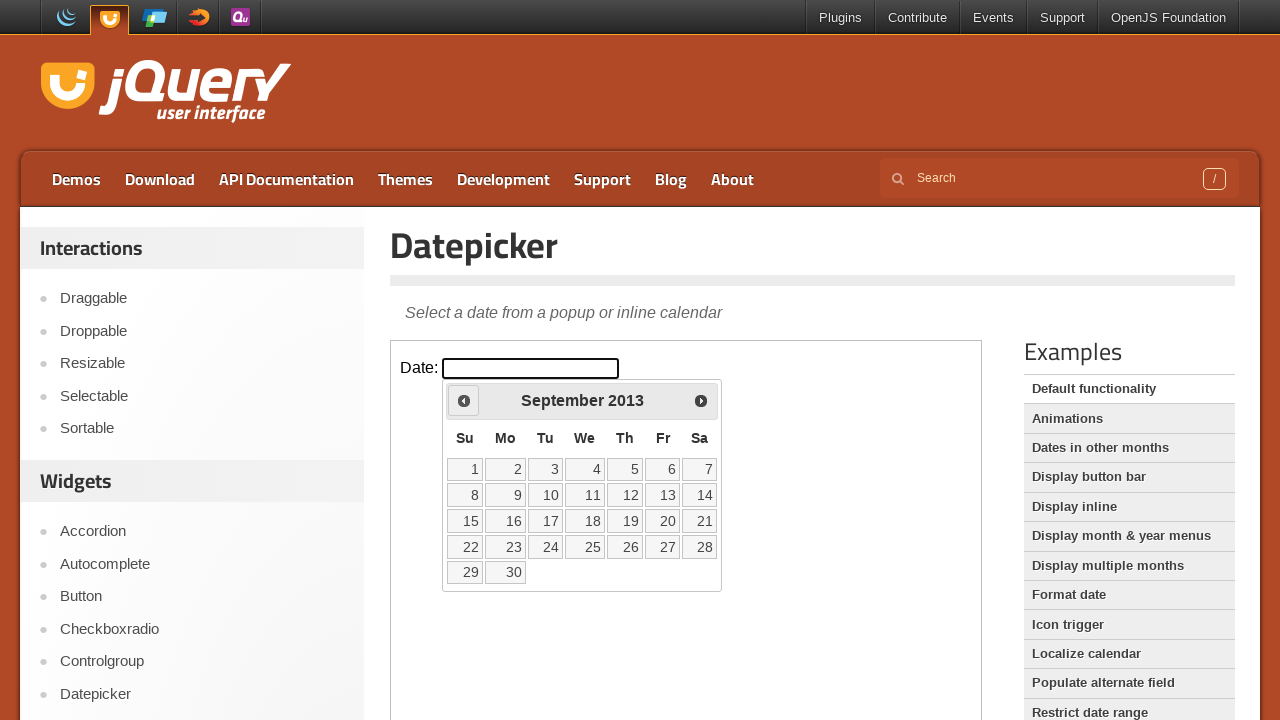

Clicked previous month button to navigate backwards from September 2013 at (464, 400) on iframe.demo-frame >> internal:control=enter-frame >> span.ui-icon-circle-triangl
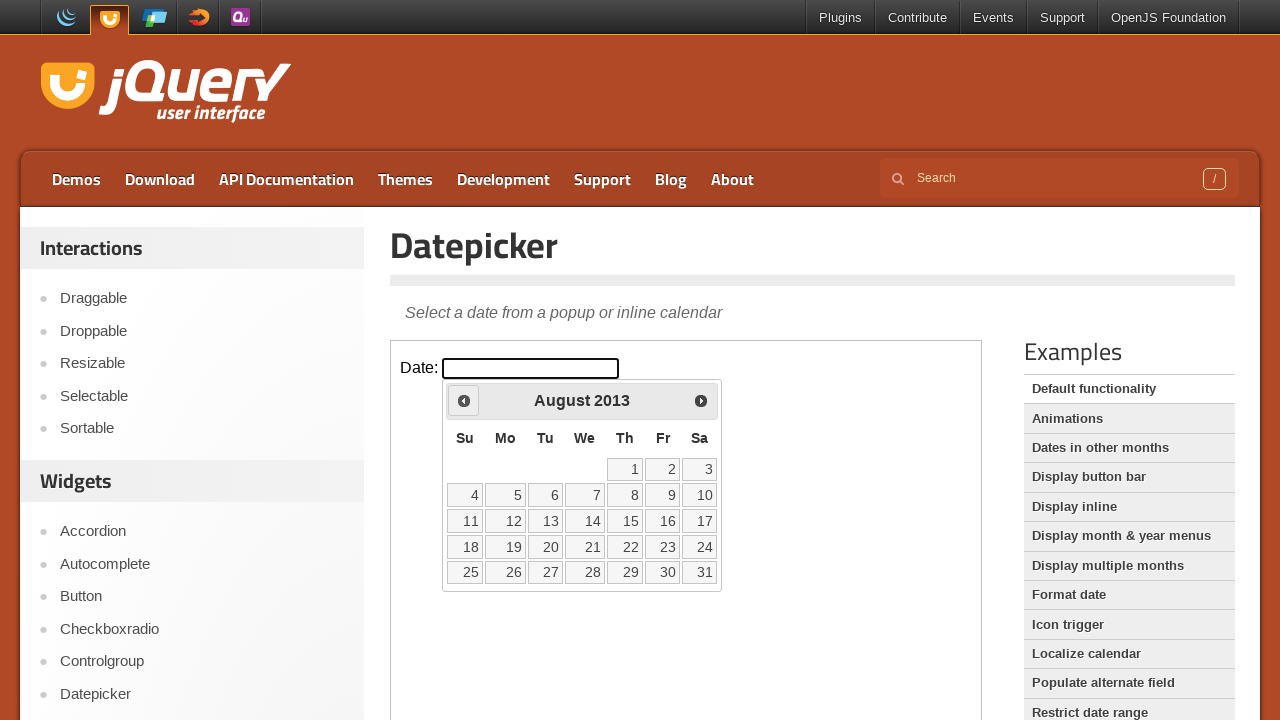

Waited for calendar to update after month navigation
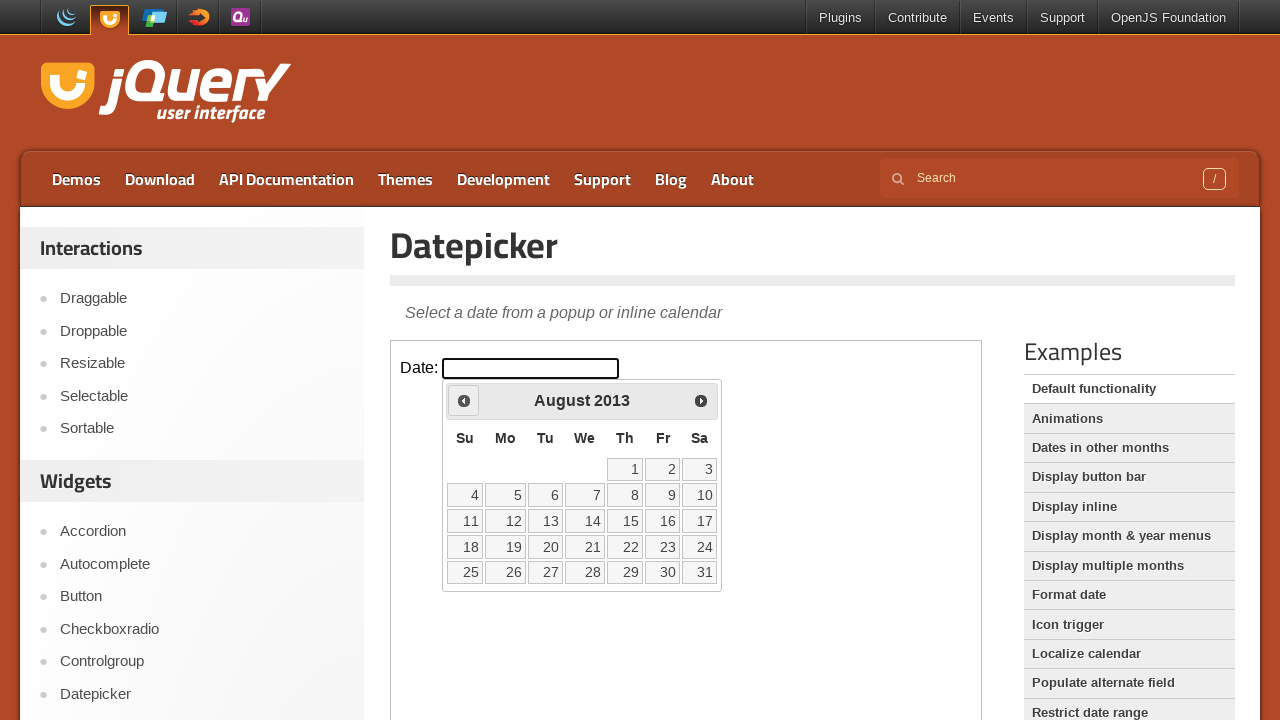

Retrieved current month 'August' and year '2013' from calendar
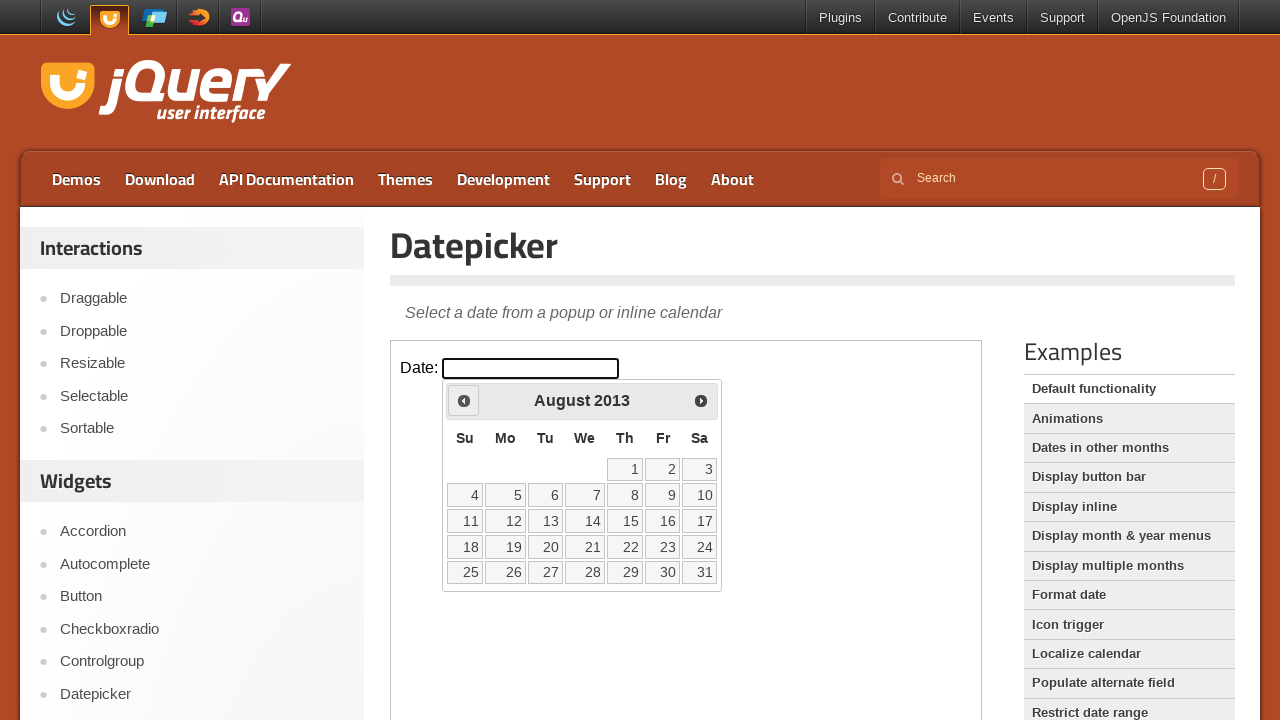

Clicked previous month button to navigate backwards from August 2013 at (464, 400) on iframe.demo-frame >> internal:control=enter-frame >> span.ui-icon-circle-triangl
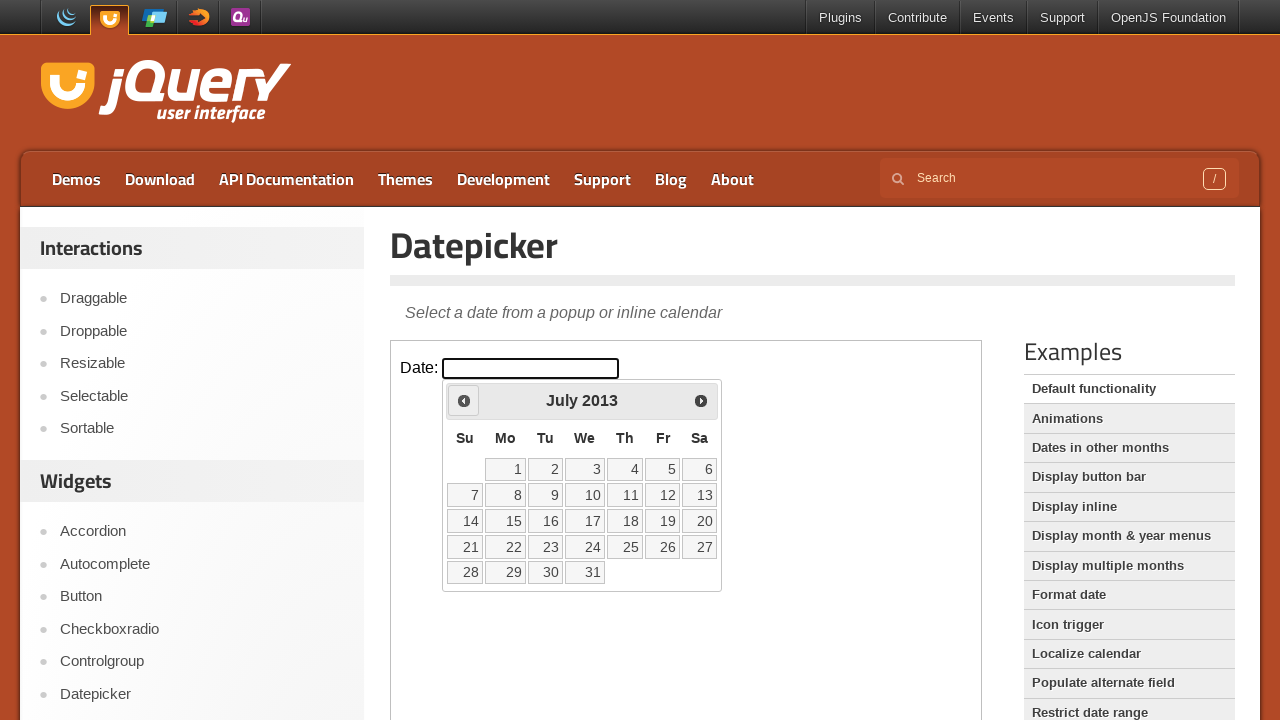

Waited for calendar to update after month navigation
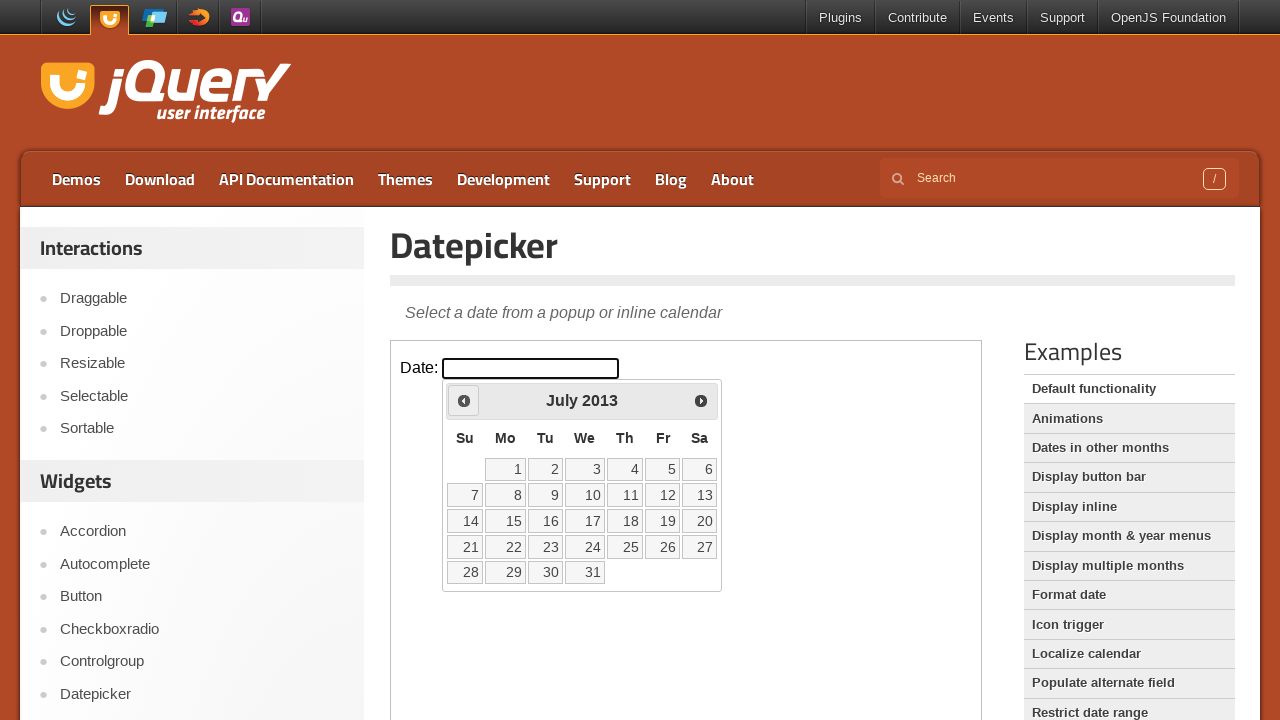

Retrieved current month 'July' and year '2013' from calendar
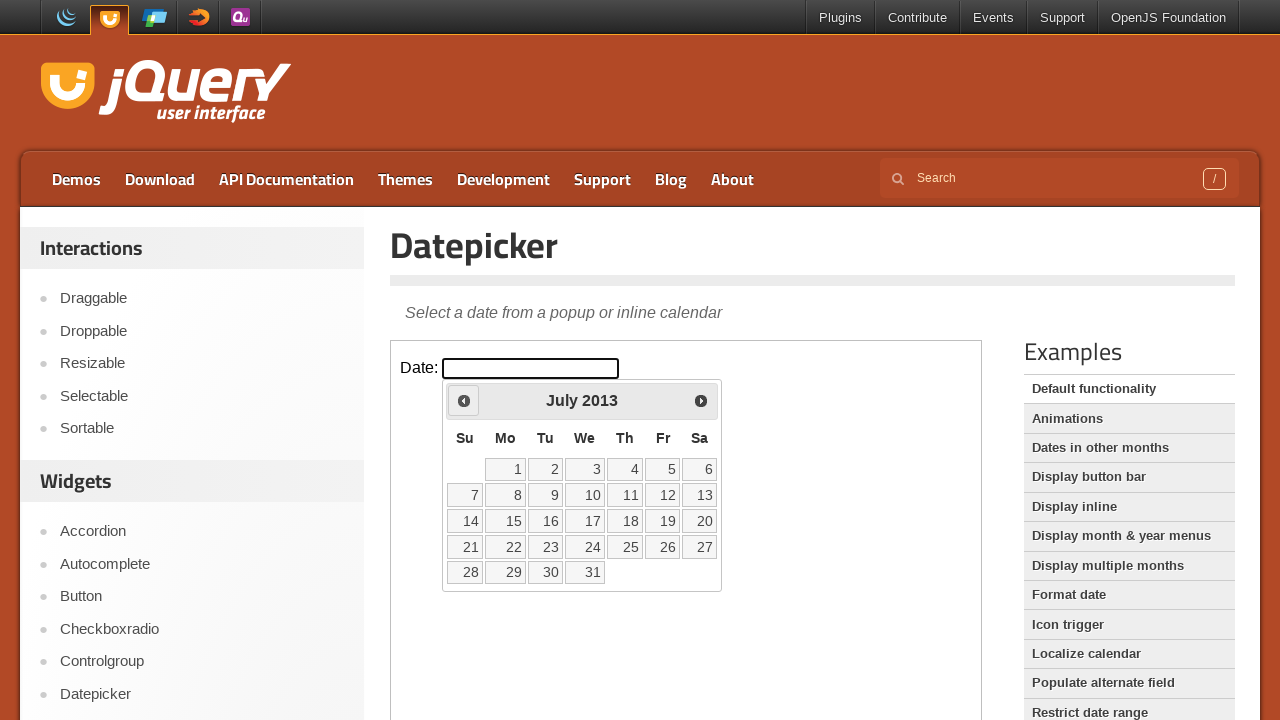

Clicked previous month button to navigate backwards from July 2013 at (464, 400) on iframe.demo-frame >> internal:control=enter-frame >> span.ui-icon-circle-triangl
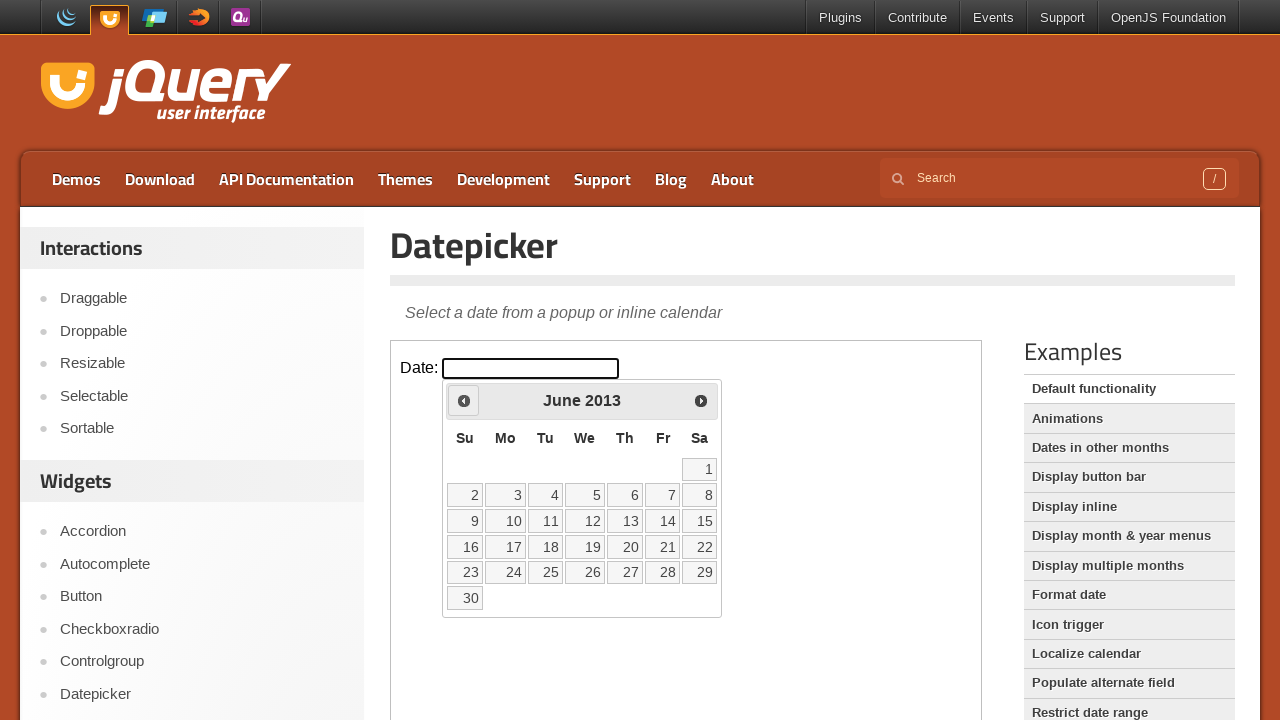

Waited for calendar to update after month navigation
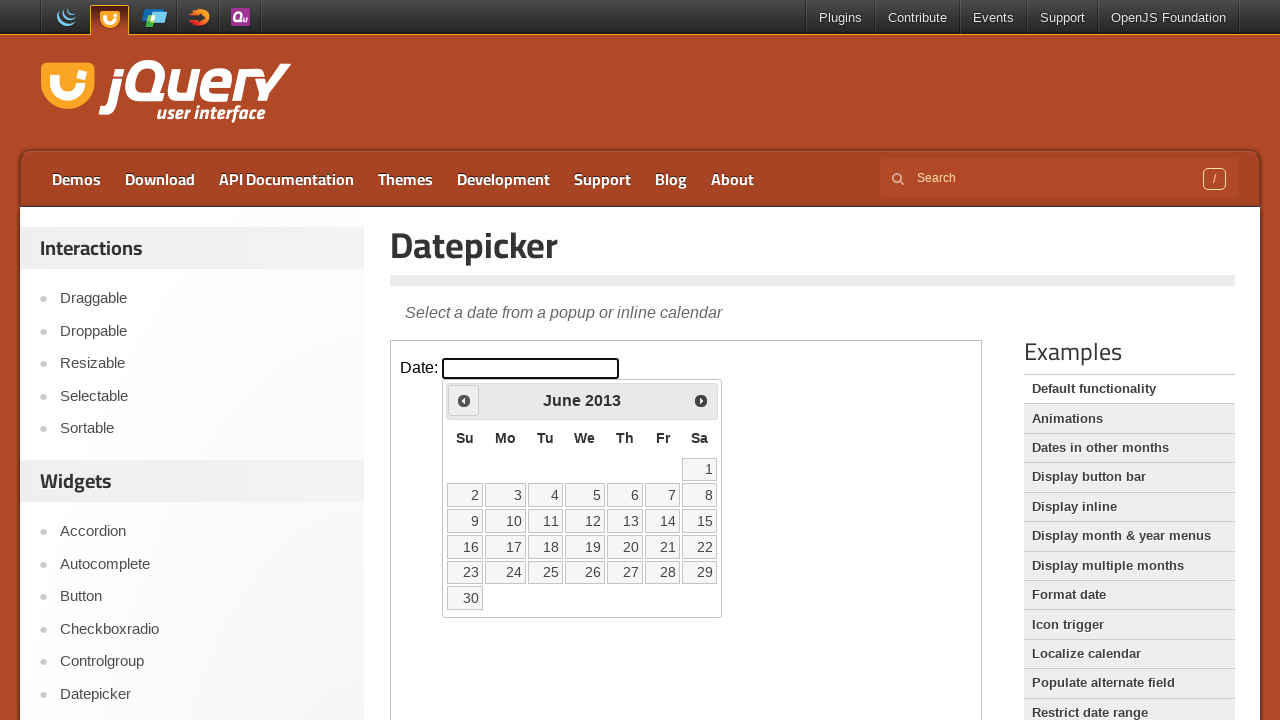

Retrieved current month 'June' and year '2013' from calendar
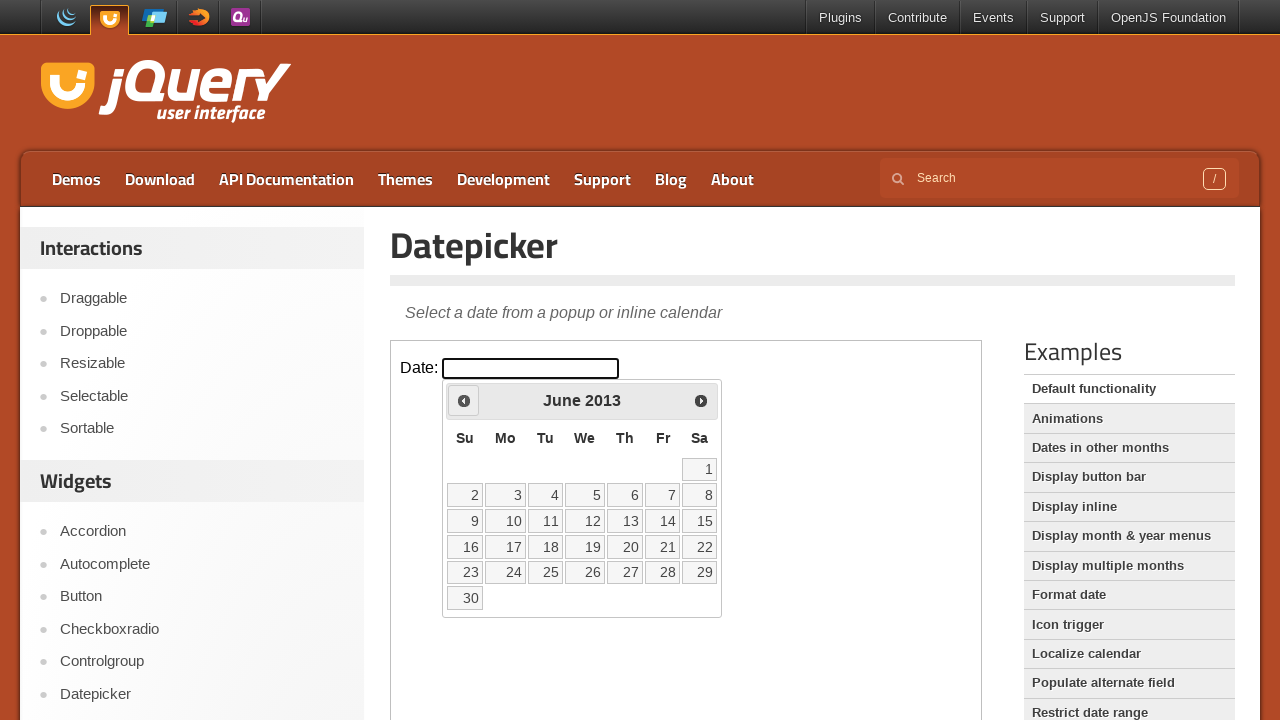

Clicked previous month button to navigate backwards from June 2013 at (464, 400) on iframe.demo-frame >> internal:control=enter-frame >> span.ui-icon-circle-triangl
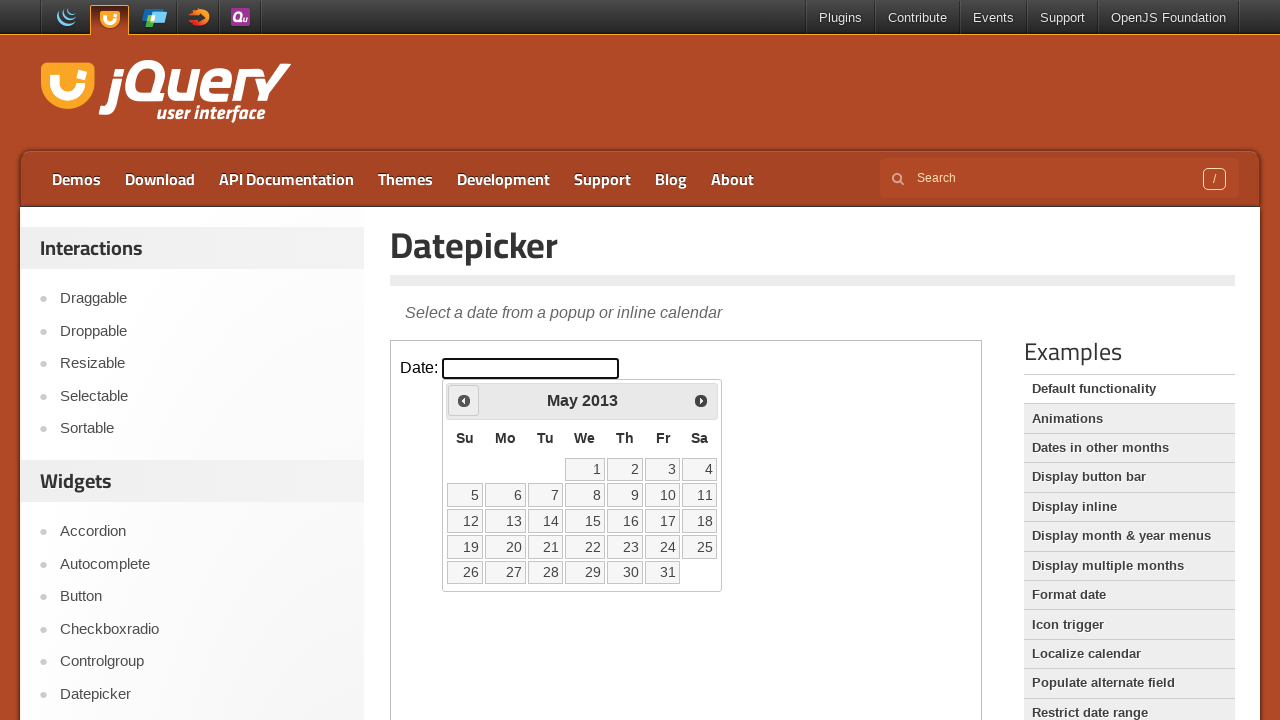

Waited for calendar to update after month navigation
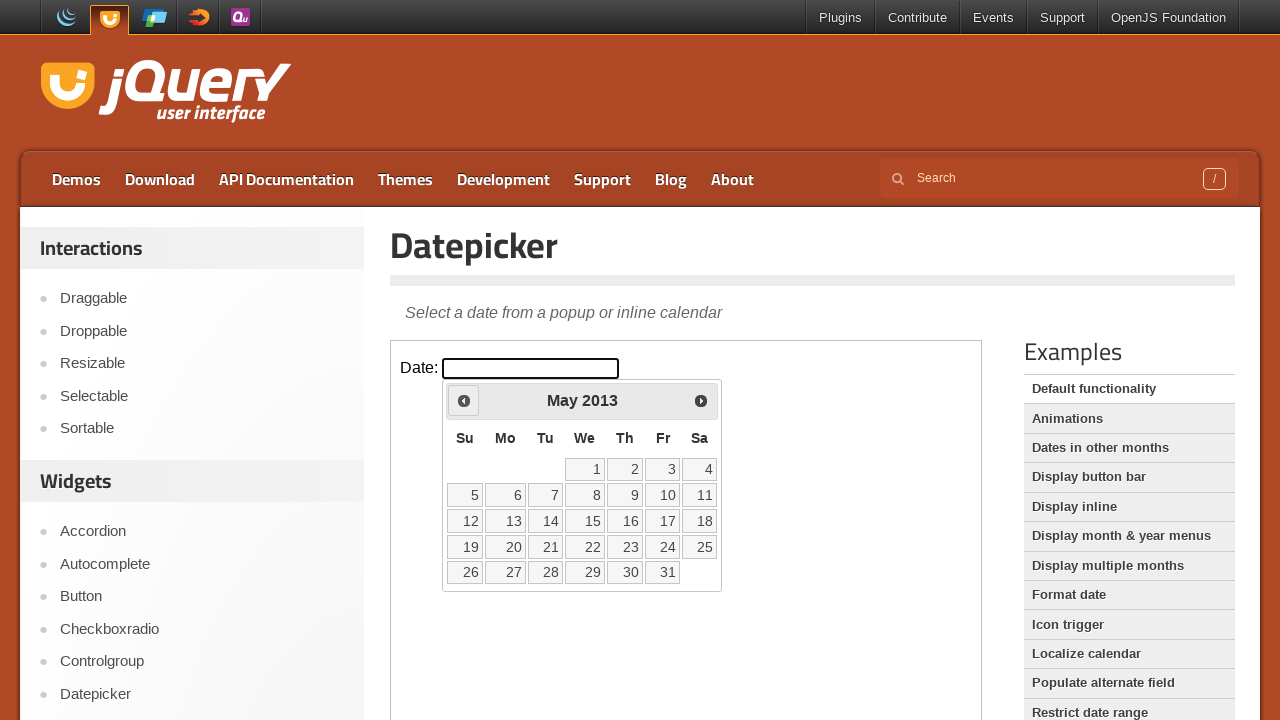

Retrieved current month 'May' and year '2013' from calendar
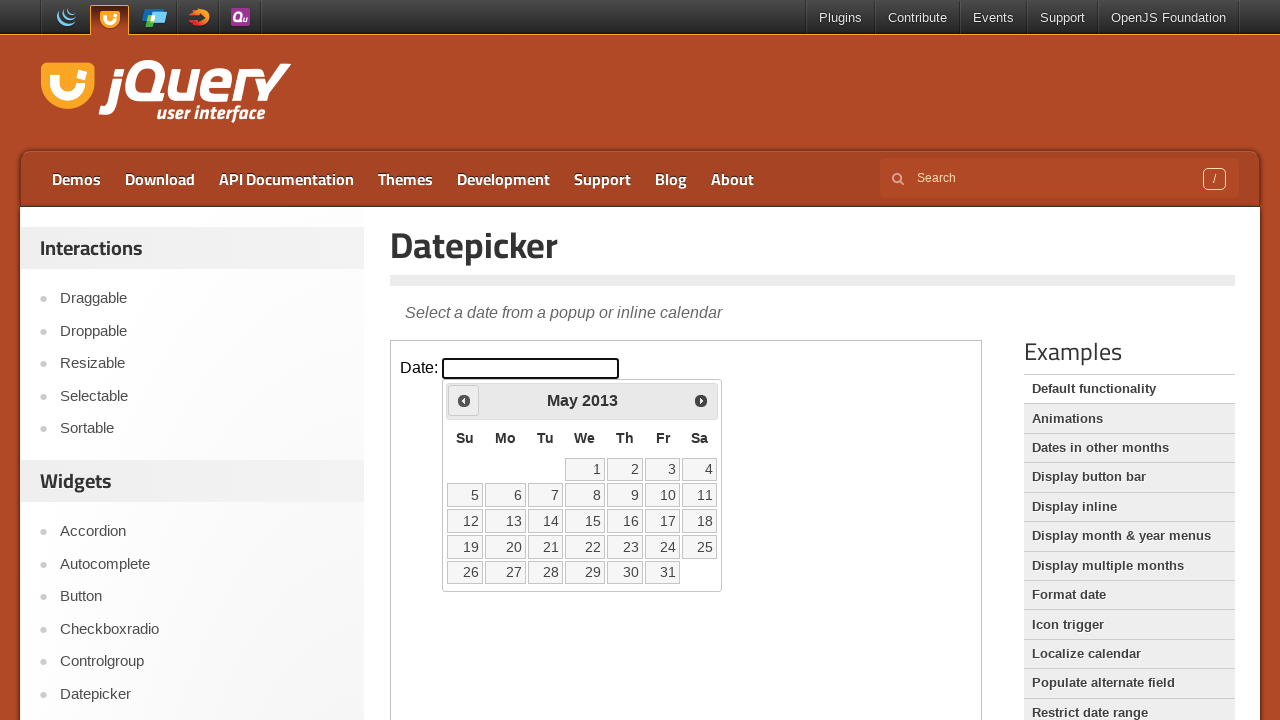

Clicked previous month button to navigate backwards from May 2013 at (464, 400) on iframe.demo-frame >> internal:control=enter-frame >> span.ui-icon-circle-triangl
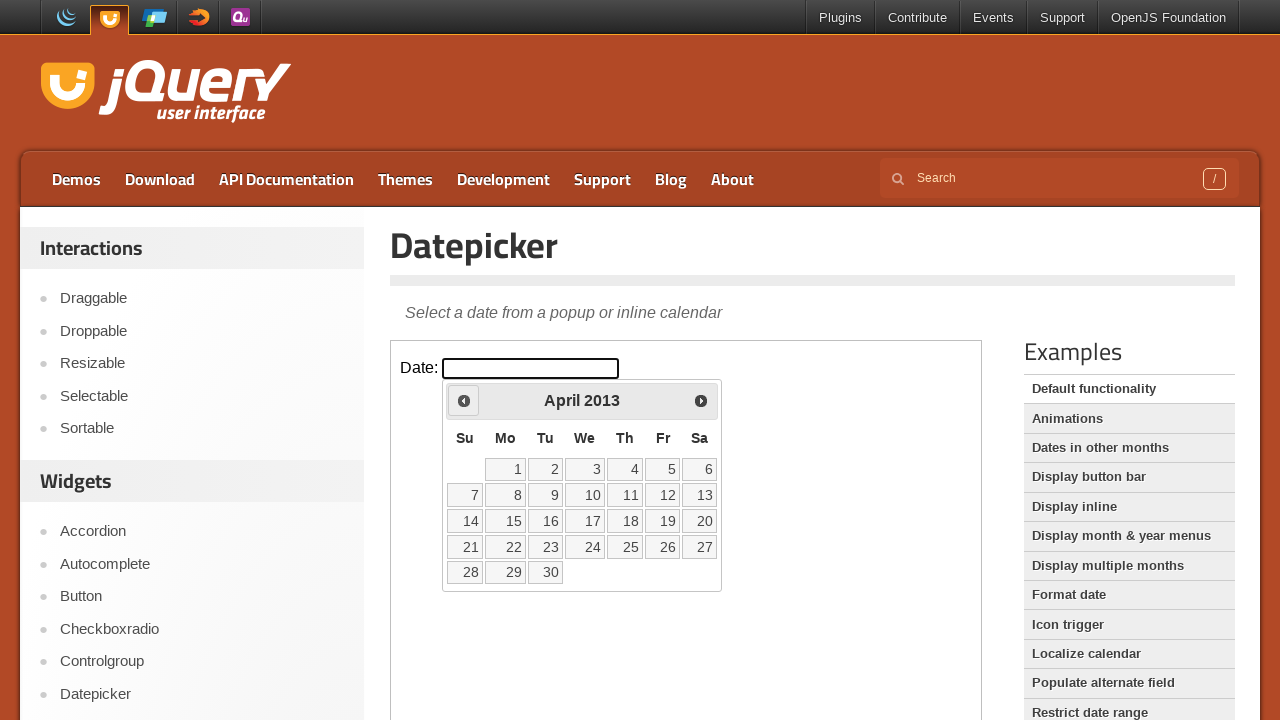

Waited for calendar to update after month navigation
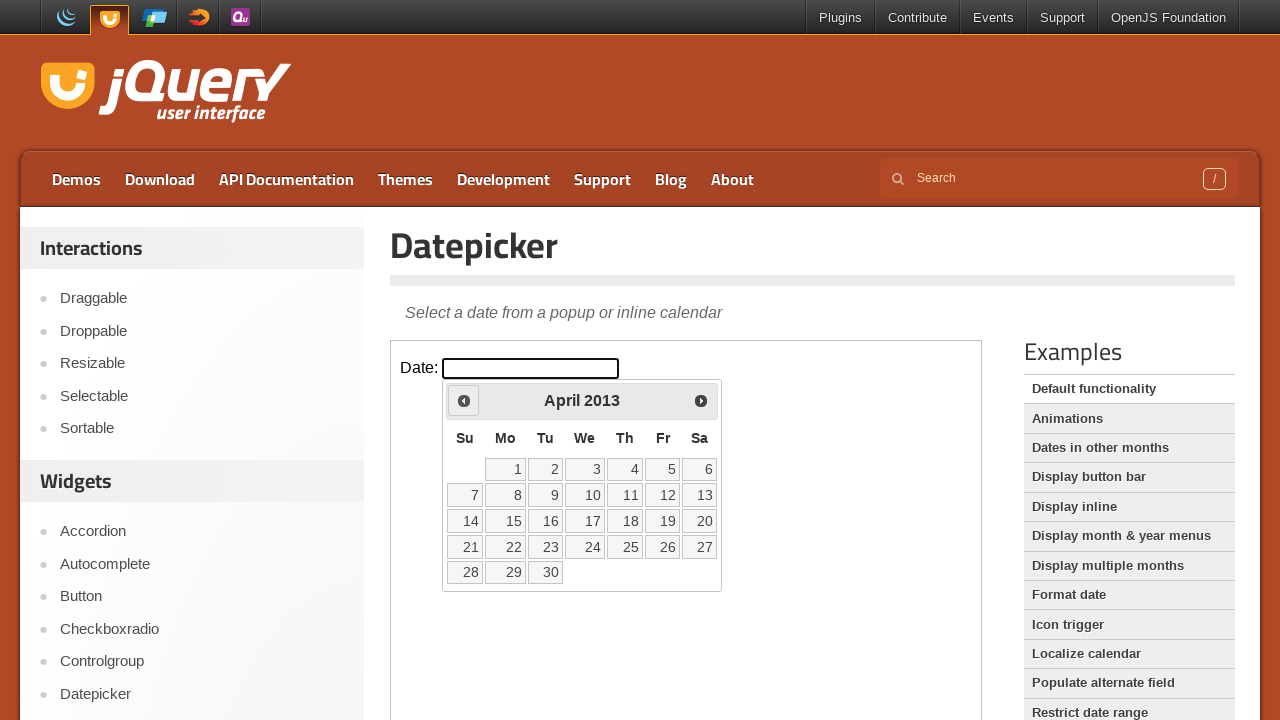

Retrieved current month 'April' and year '2013' from calendar
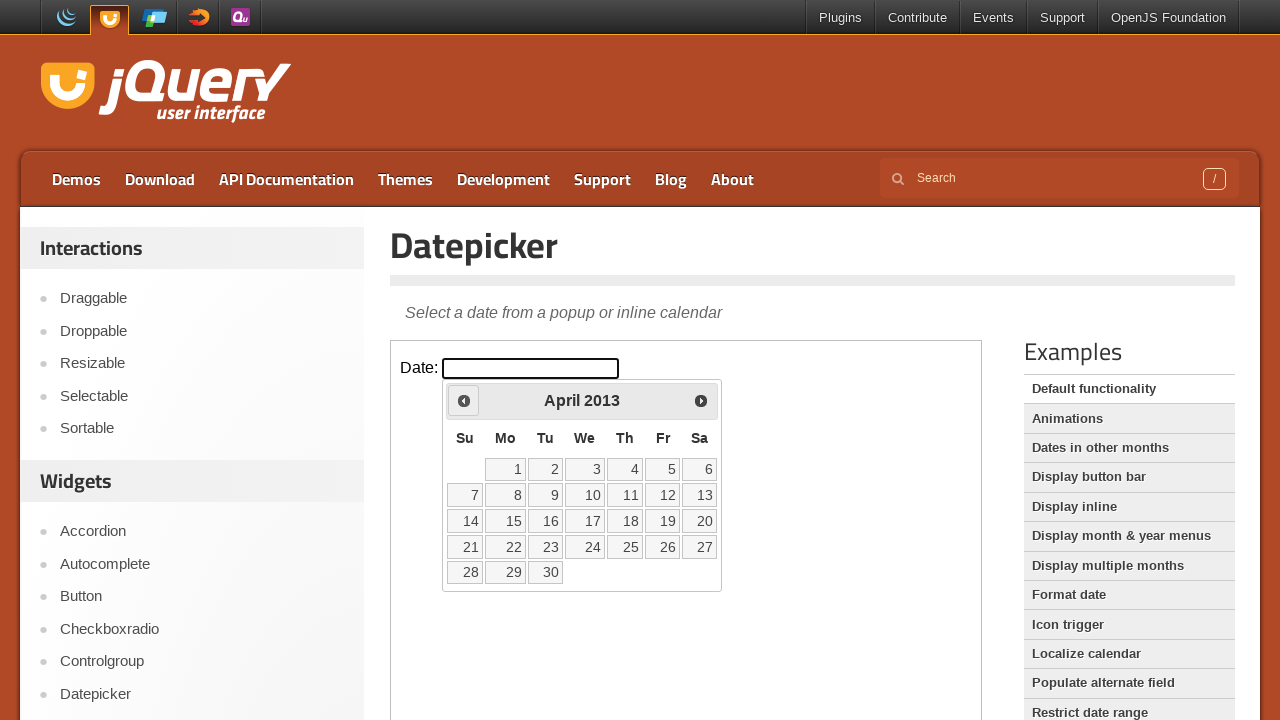

Clicked previous month button to navigate backwards from April 2013 at (464, 400) on iframe.demo-frame >> internal:control=enter-frame >> span.ui-icon-circle-triangl
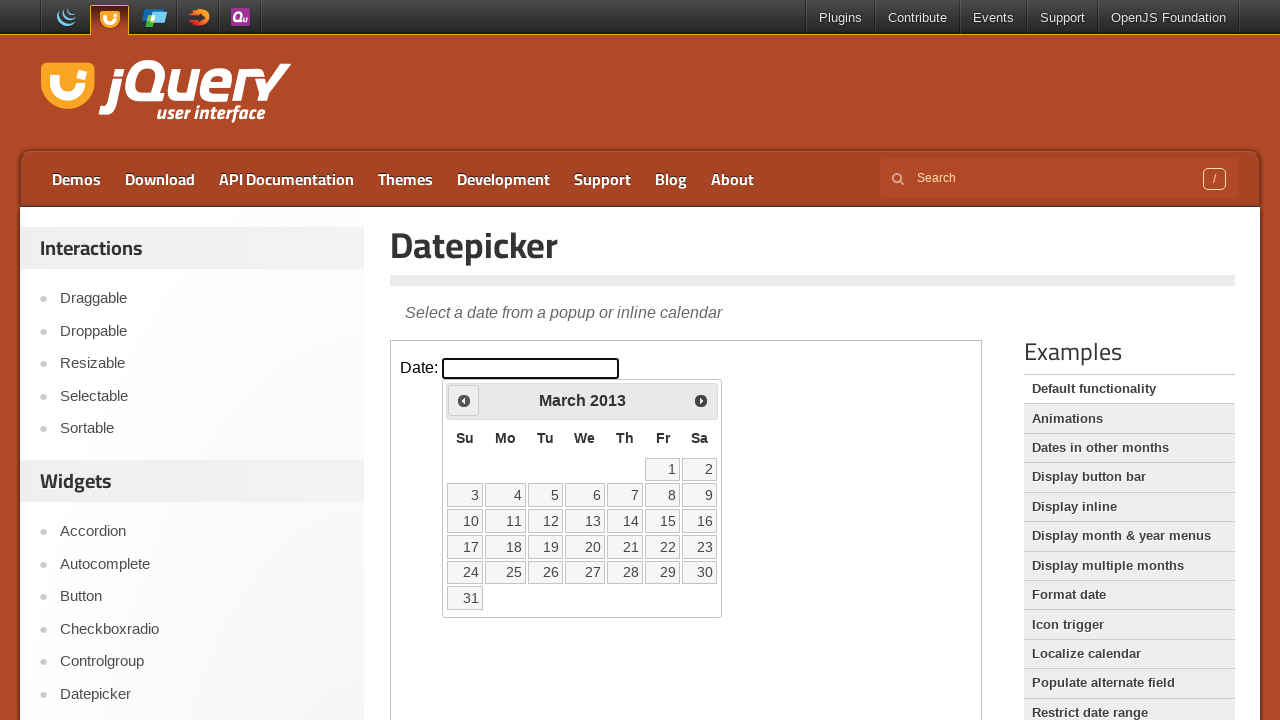

Waited for calendar to update after month navigation
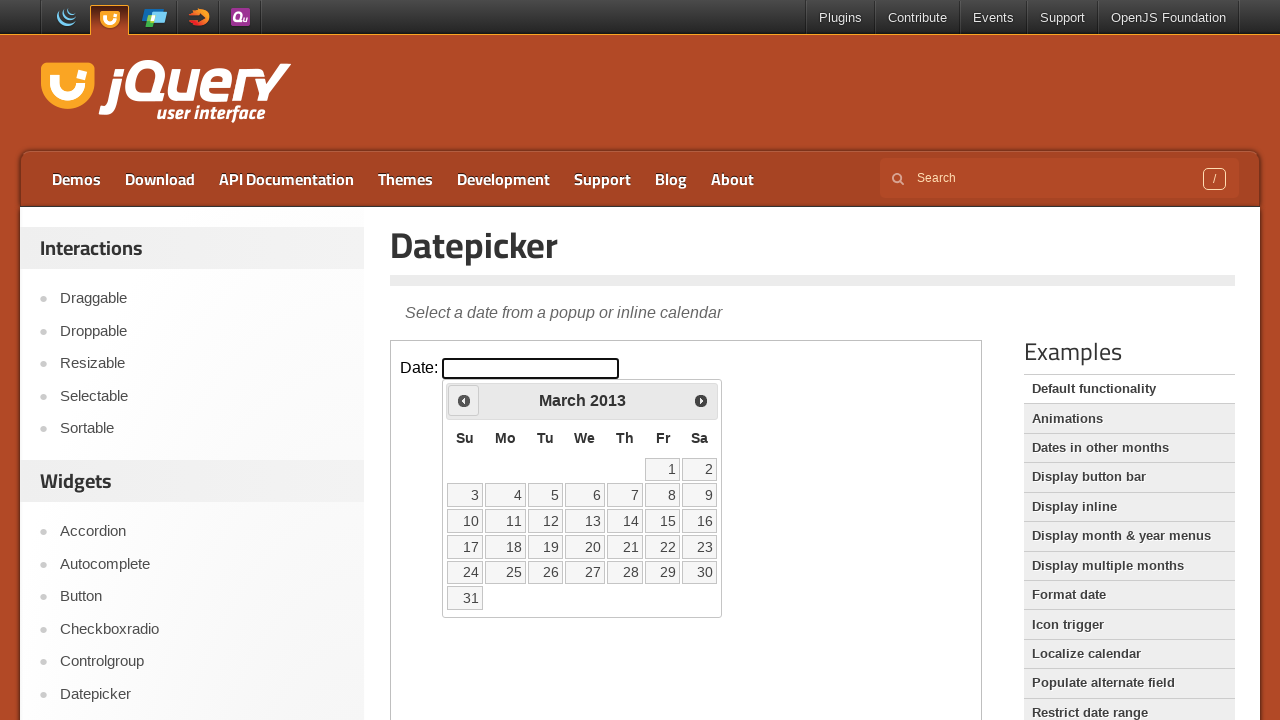

Retrieved current month 'March' and year '2013' from calendar
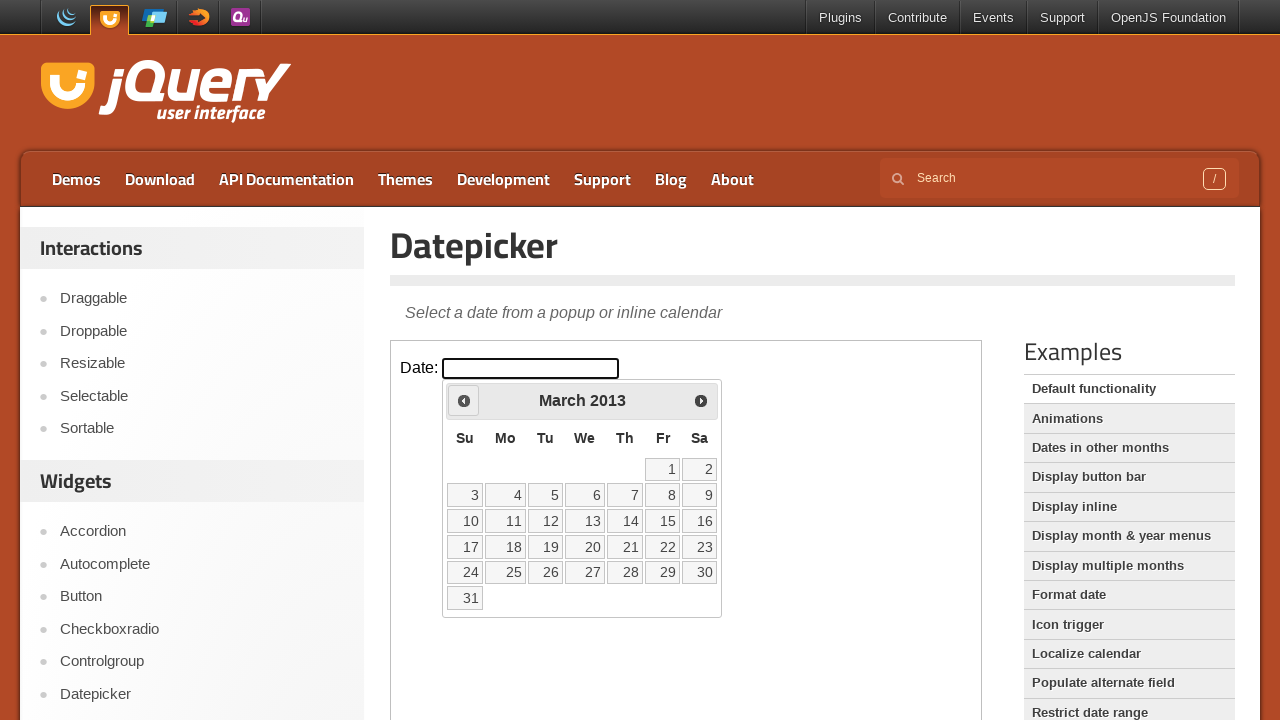

Clicked previous month button to navigate backwards from March 2013 at (464, 400) on iframe.demo-frame >> internal:control=enter-frame >> span.ui-icon-circle-triangl
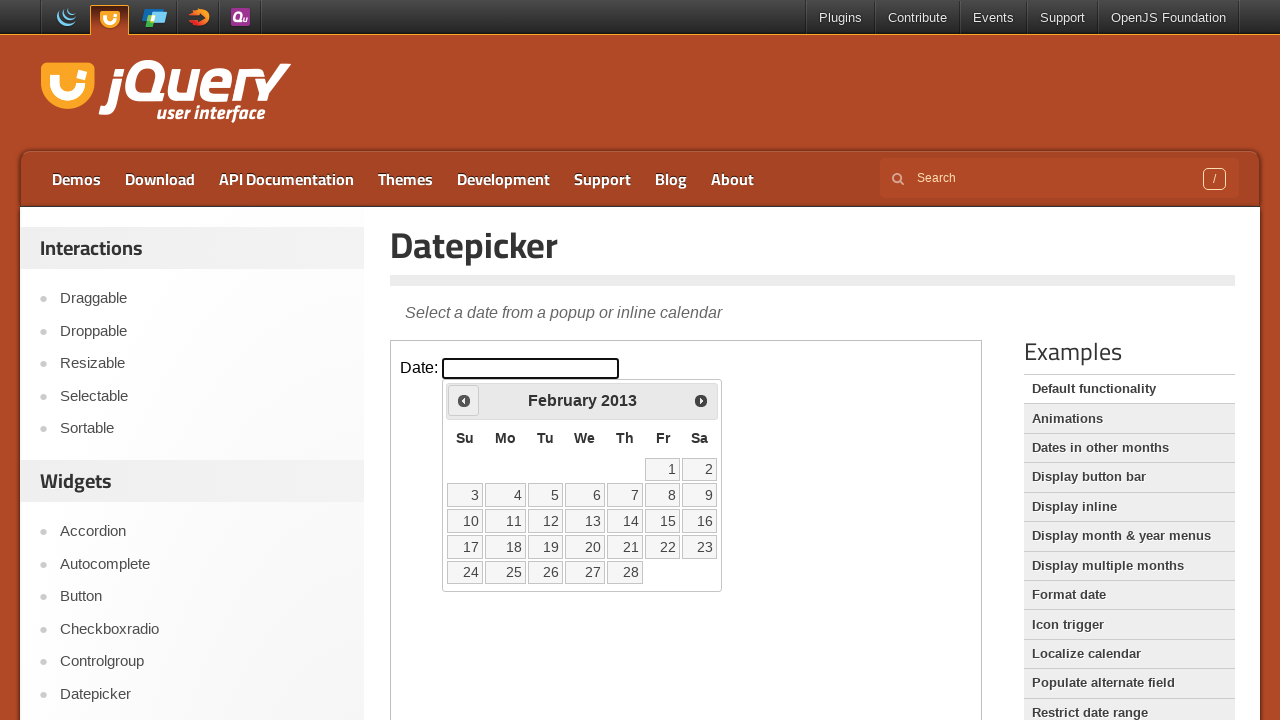

Waited for calendar to update after month navigation
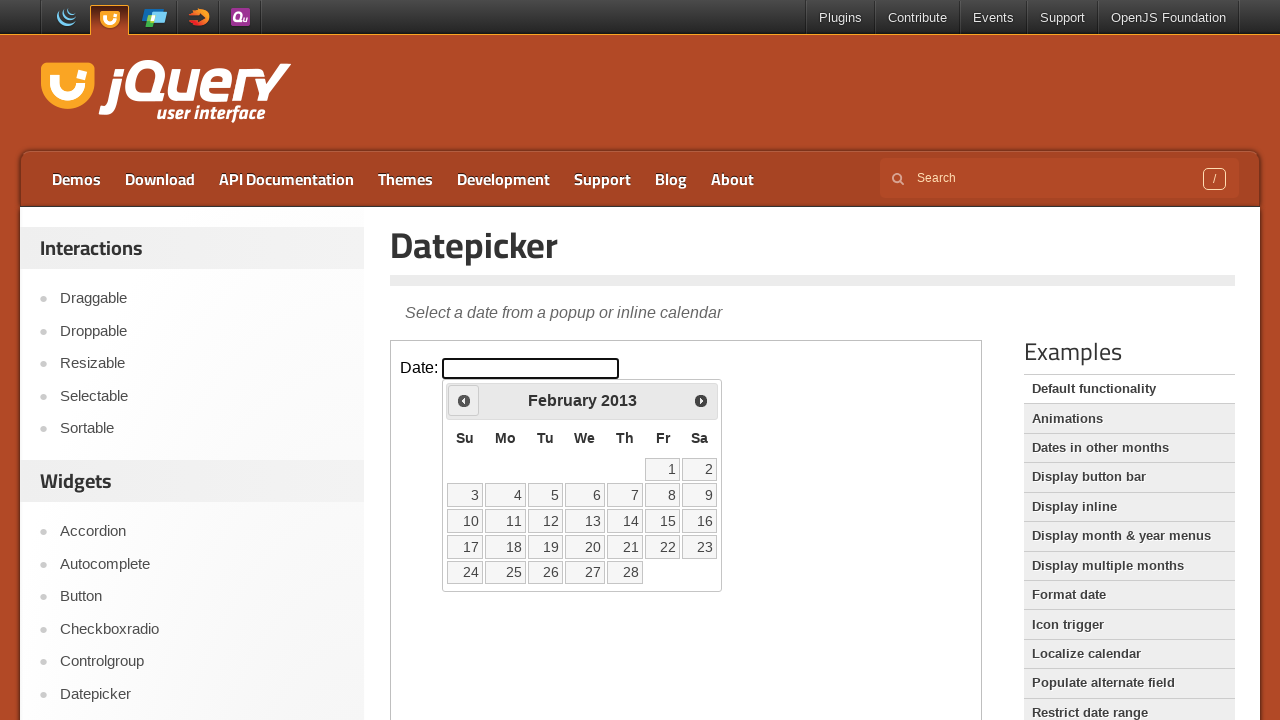

Retrieved current month 'February' and year '2013' from calendar
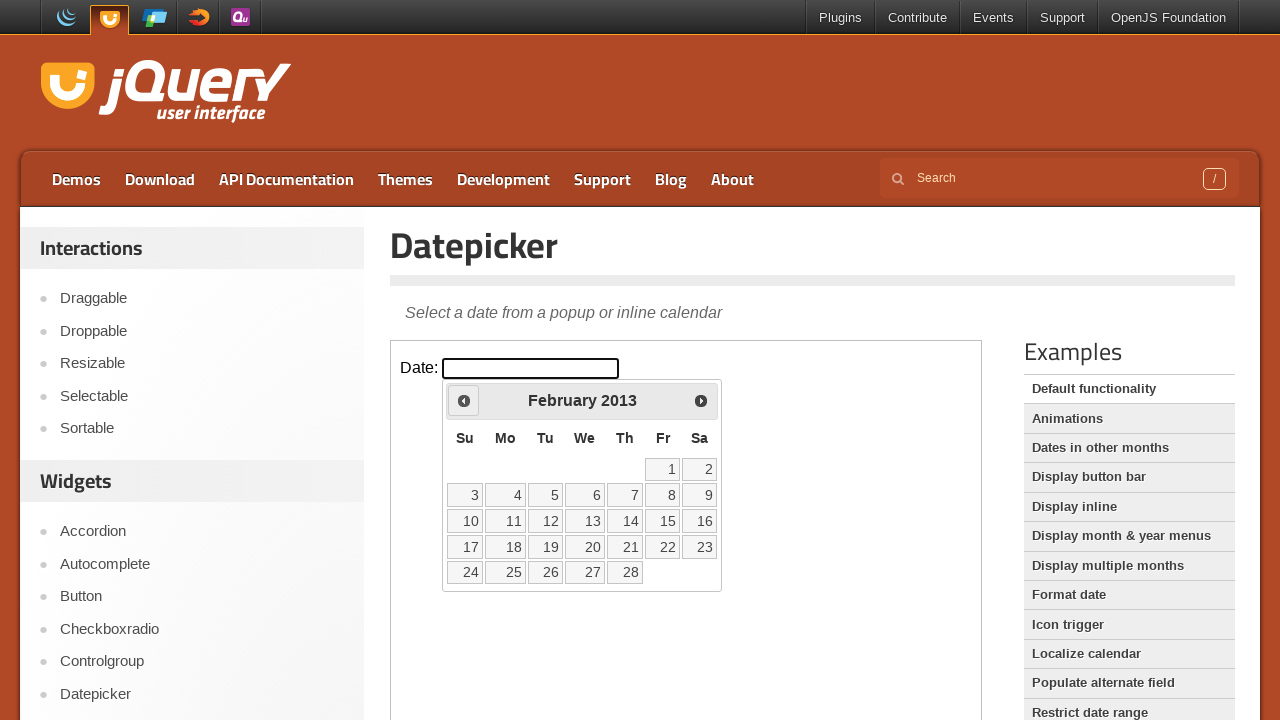

Clicked previous month button to navigate backwards from February 2013 at (464, 400) on iframe.demo-frame >> internal:control=enter-frame >> span.ui-icon-circle-triangl
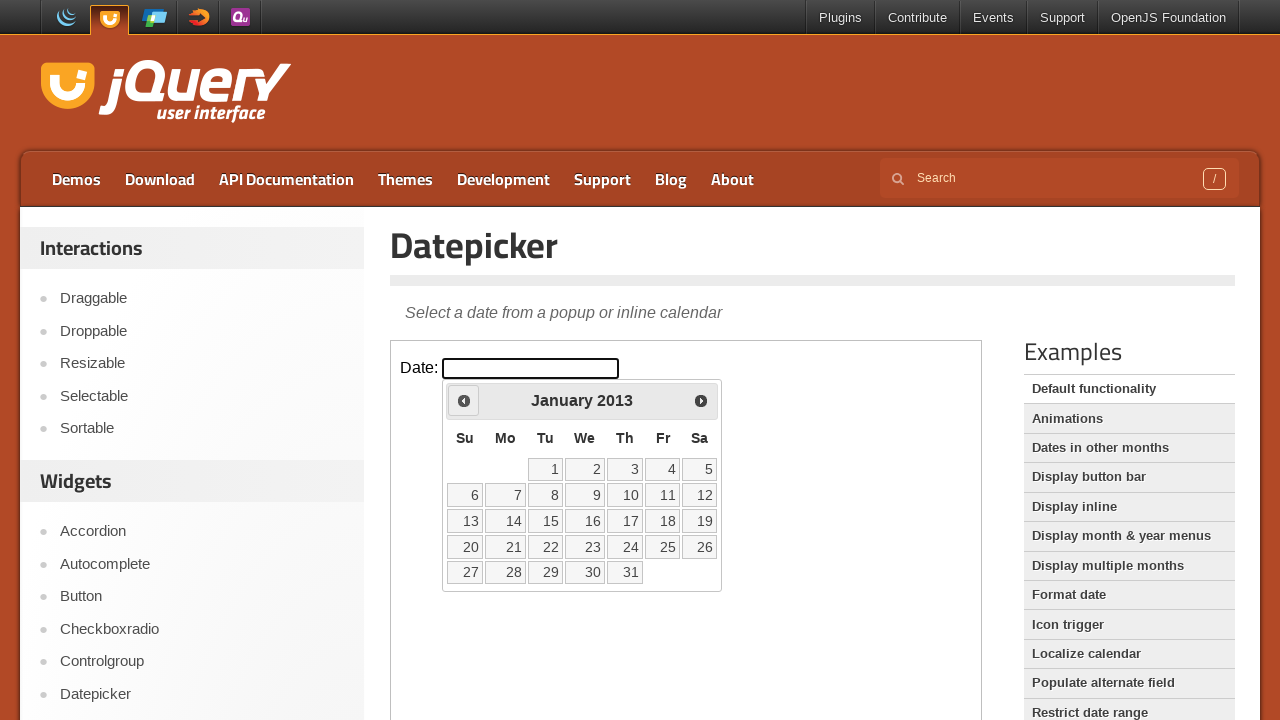

Waited for calendar to update after month navigation
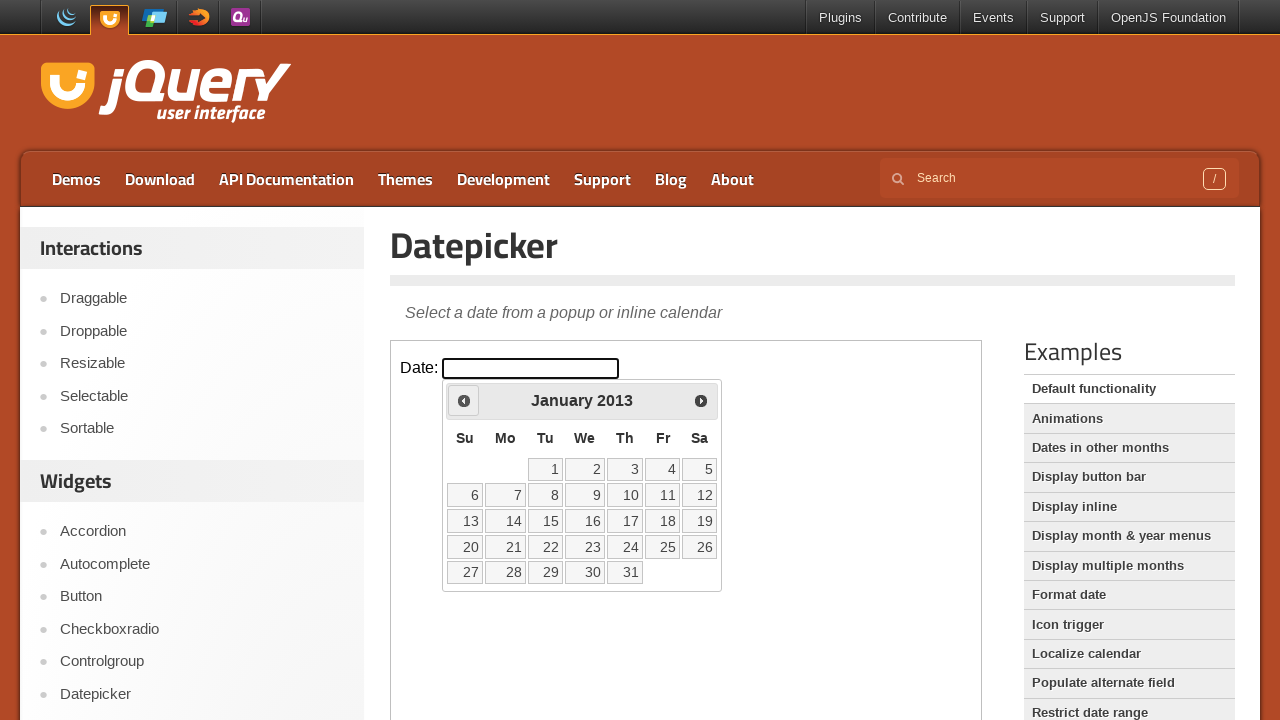

Retrieved current month 'January' and year '2013' from calendar
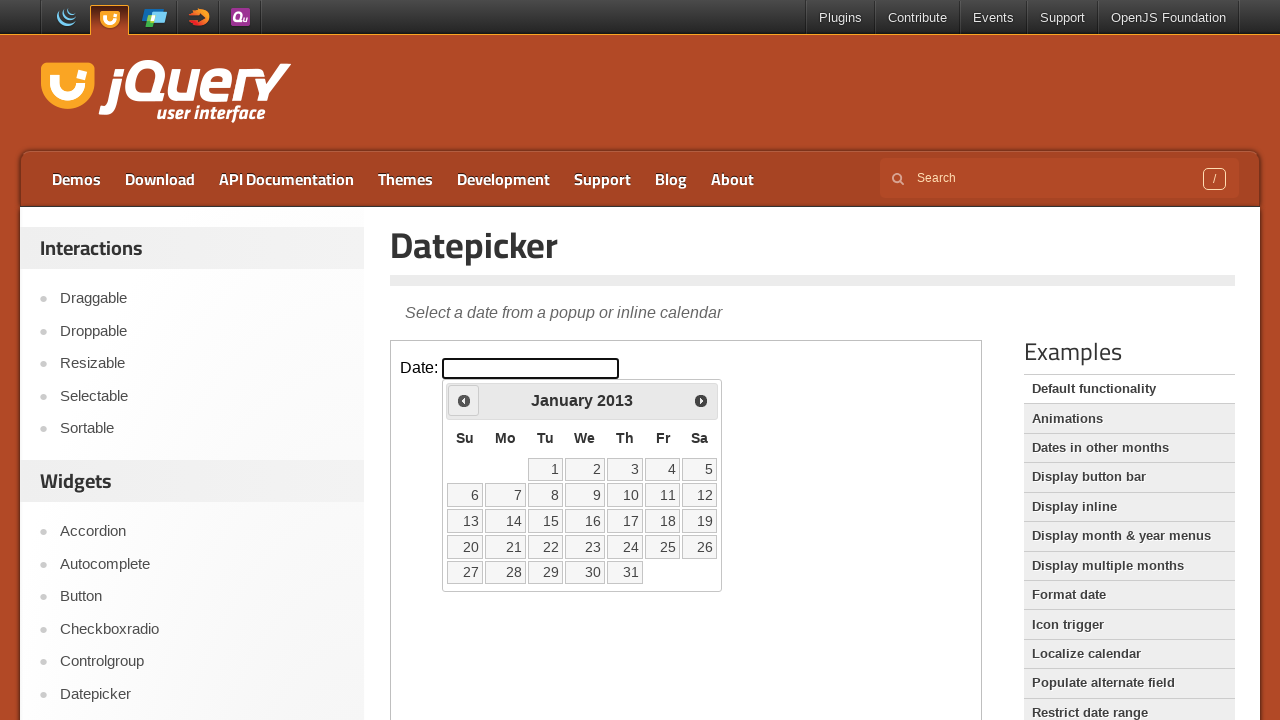

Clicked previous month button to navigate backwards from January 2013 at (464, 400) on iframe.demo-frame >> internal:control=enter-frame >> span.ui-icon-circle-triangl
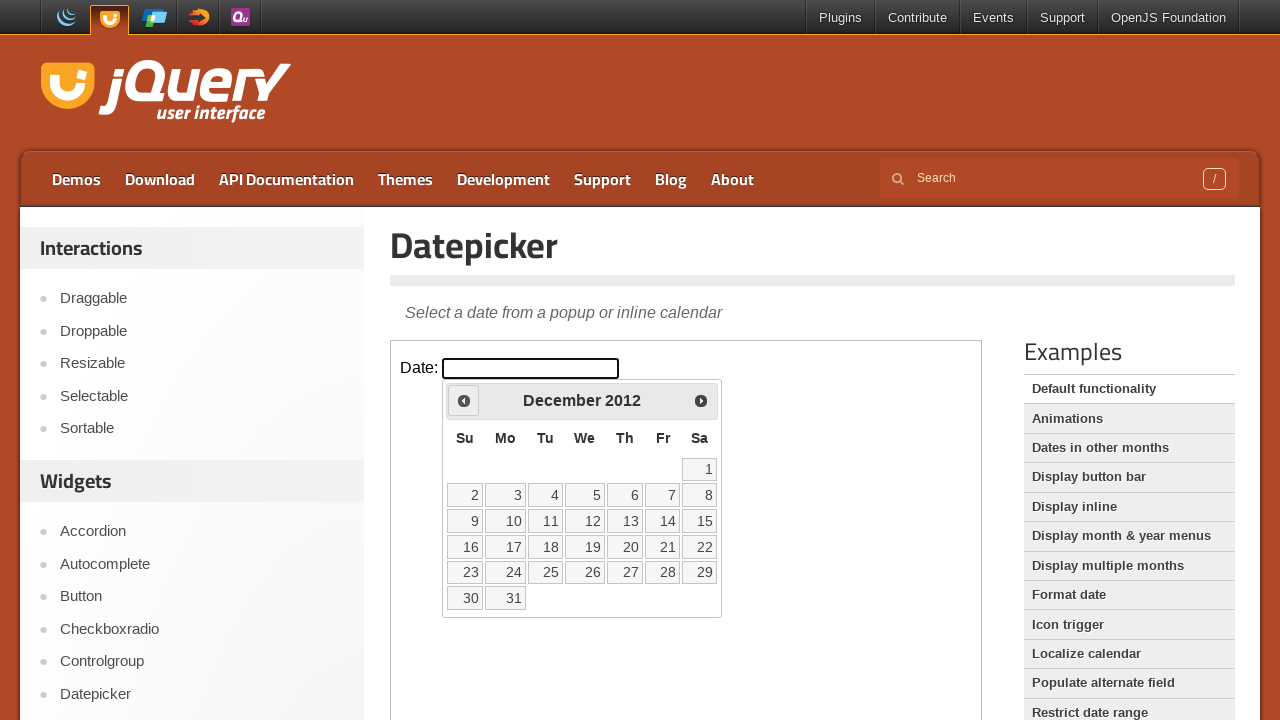

Waited for calendar to update after month navigation
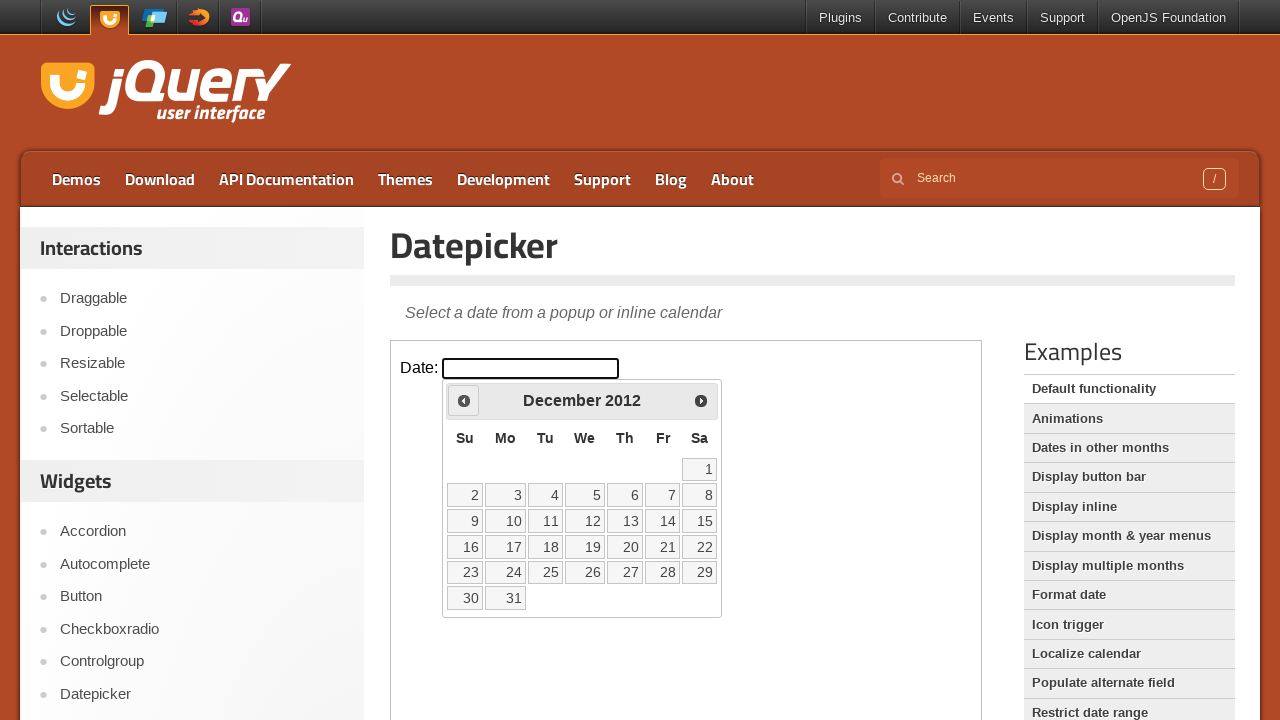

Retrieved current month 'December' and year '2012' from calendar
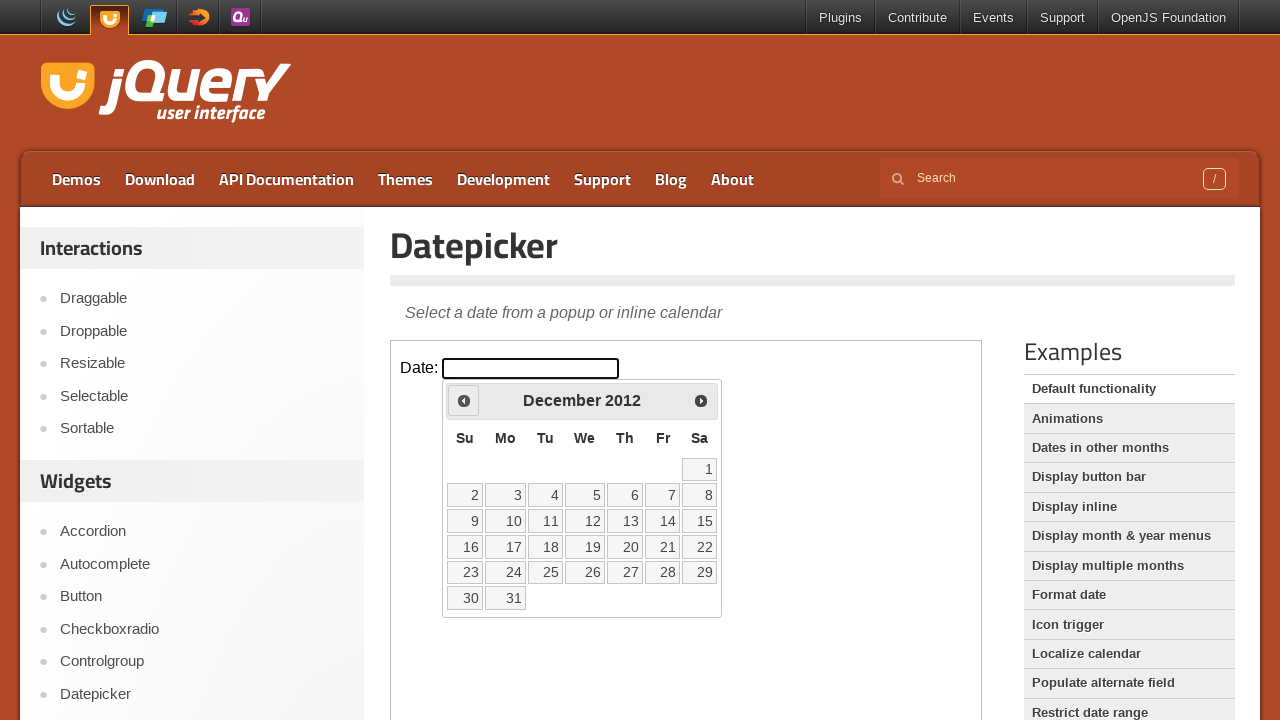

Clicked previous month button to navigate backwards from December 2012 at (464, 400) on iframe.demo-frame >> internal:control=enter-frame >> span.ui-icon-circle-triangl
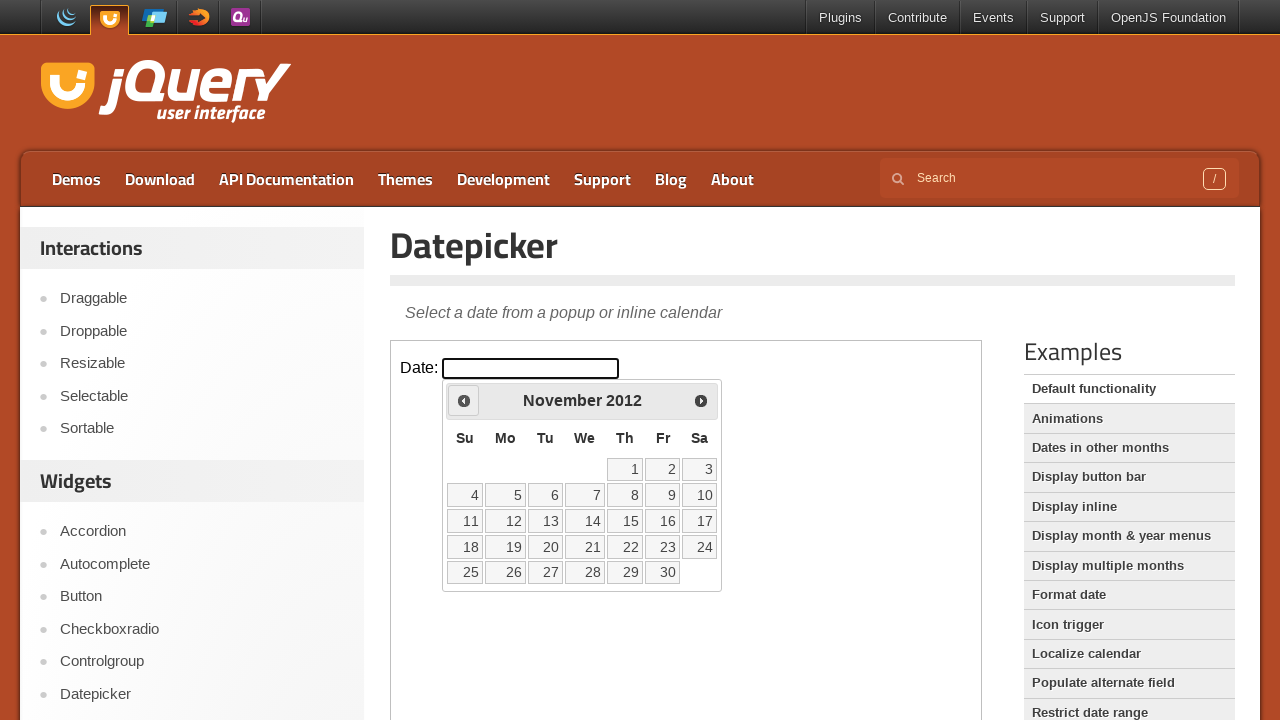

Waited for calendar to update after month navigation
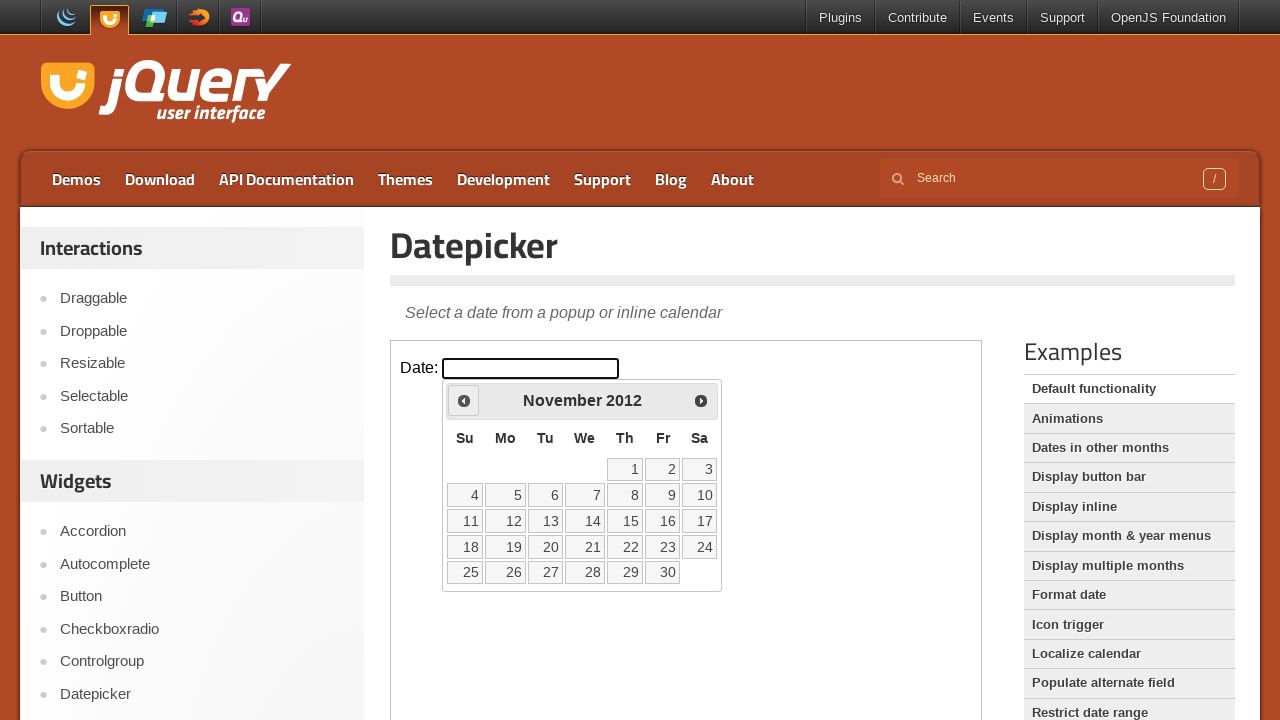

Retrieved current month 'November' and year '2012' from calendar
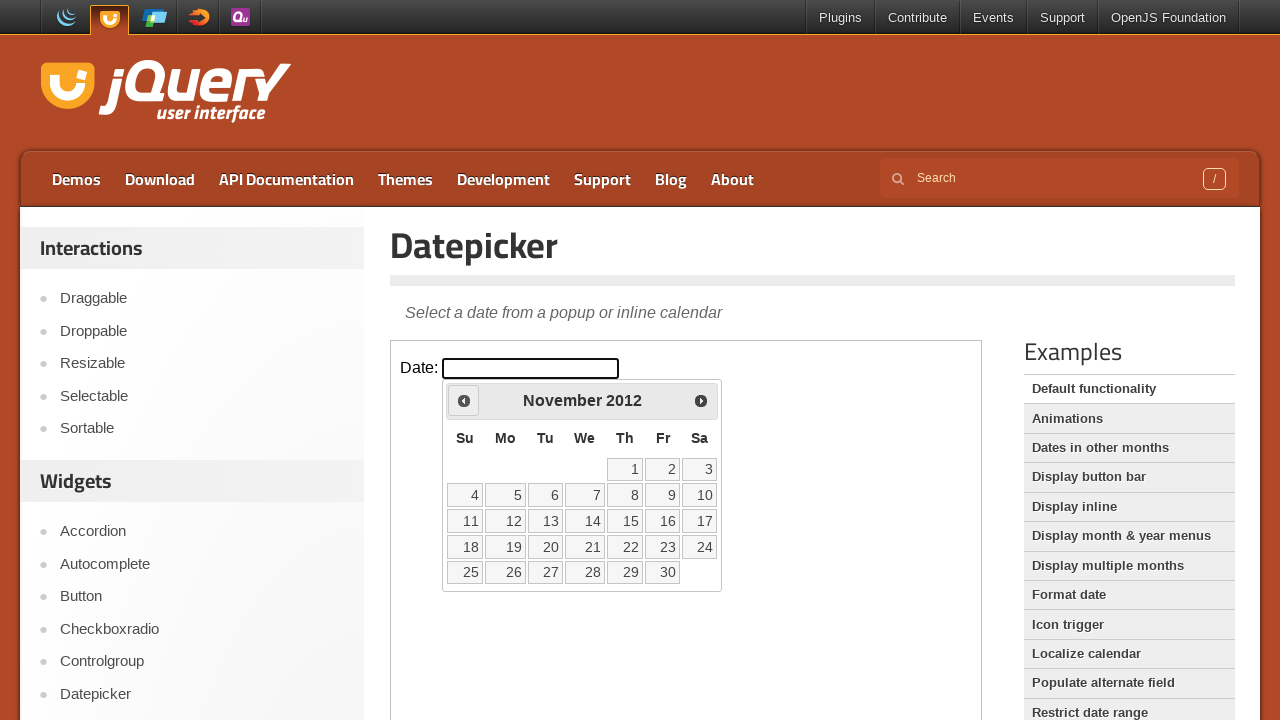

Clicked previous month button to navigate backwards from November 2012 at (464, 400) on iframe.demo-frame >> internal:control=enter-frame >> span.ui-icon-circle-triangl
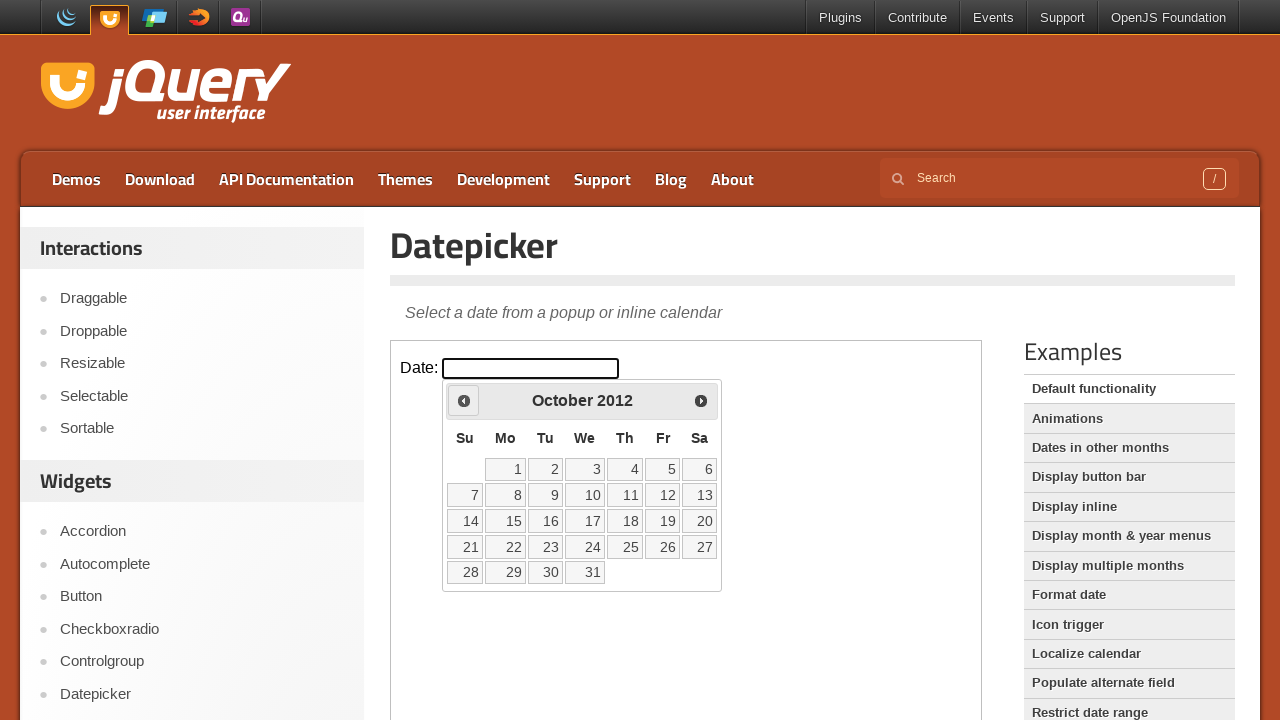

Waited for calendar to update after month navigation
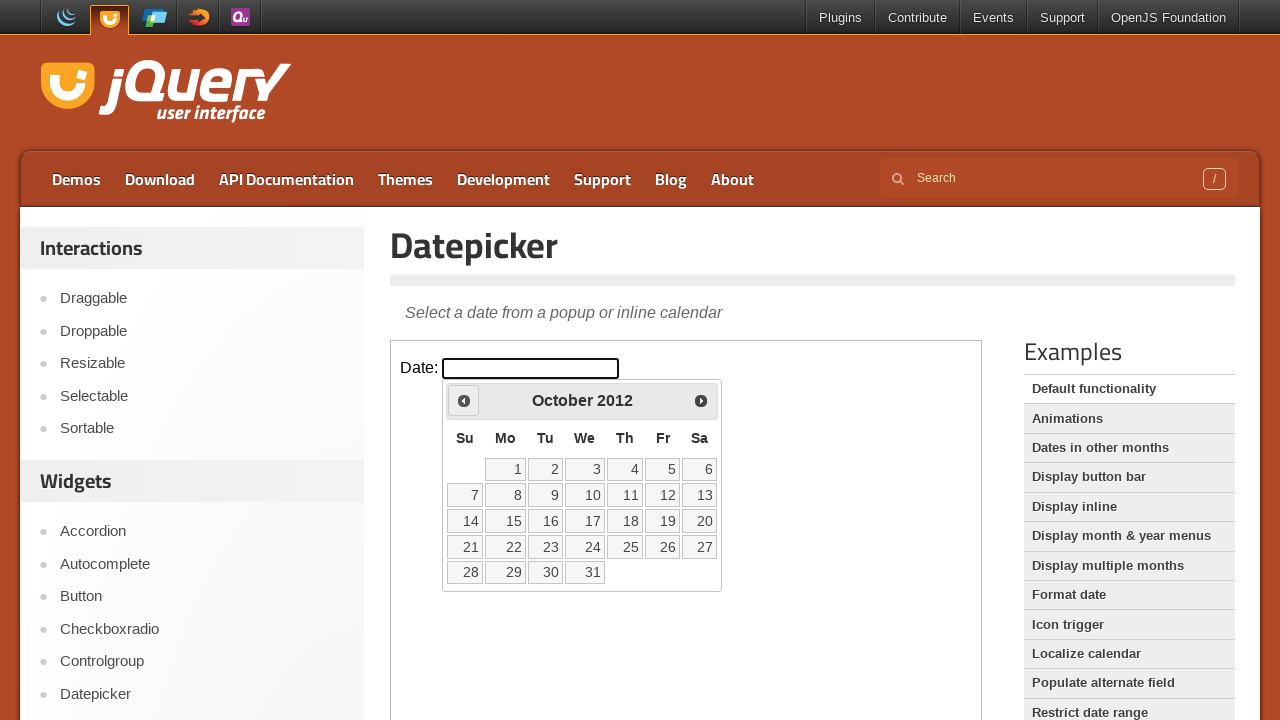

Retrieved current month 'October' and year '2012' from calendar
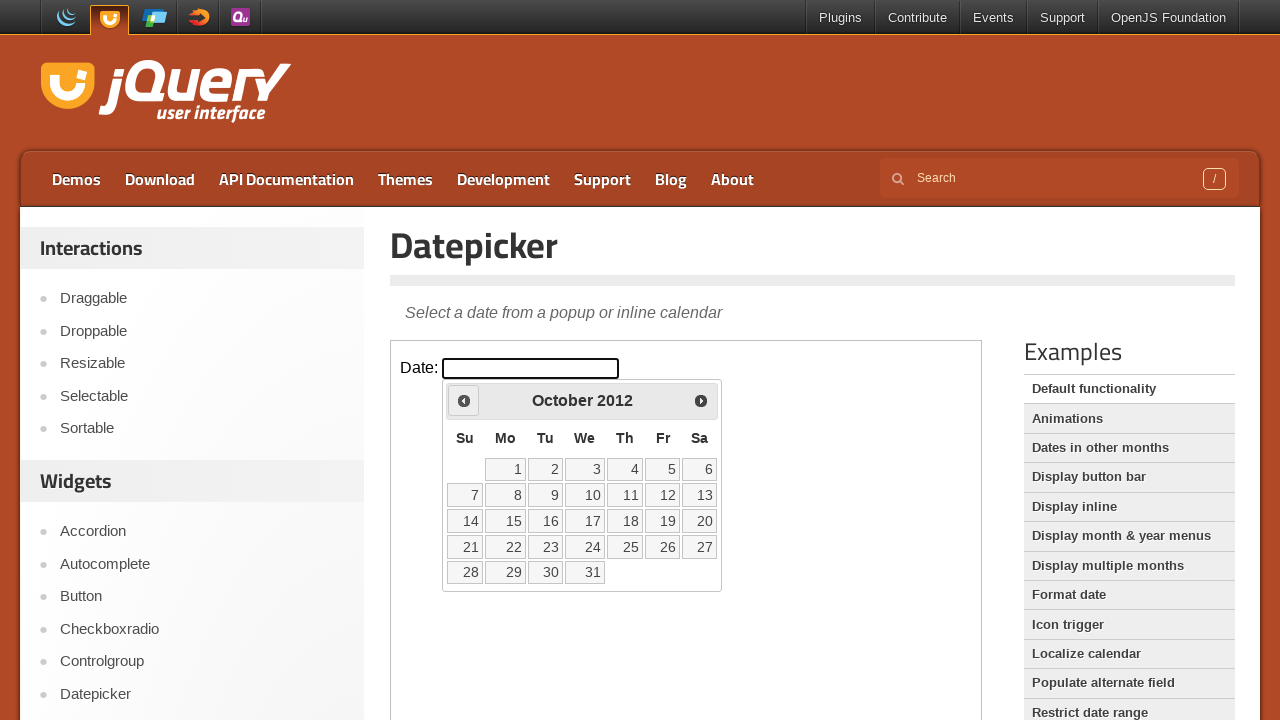

Clicked previous month button to navigate backwards from October 2012 at (464, 400) on iframe.demo-frame >> internal:control=enter-frame >> span.ui-icon-circle-triangl
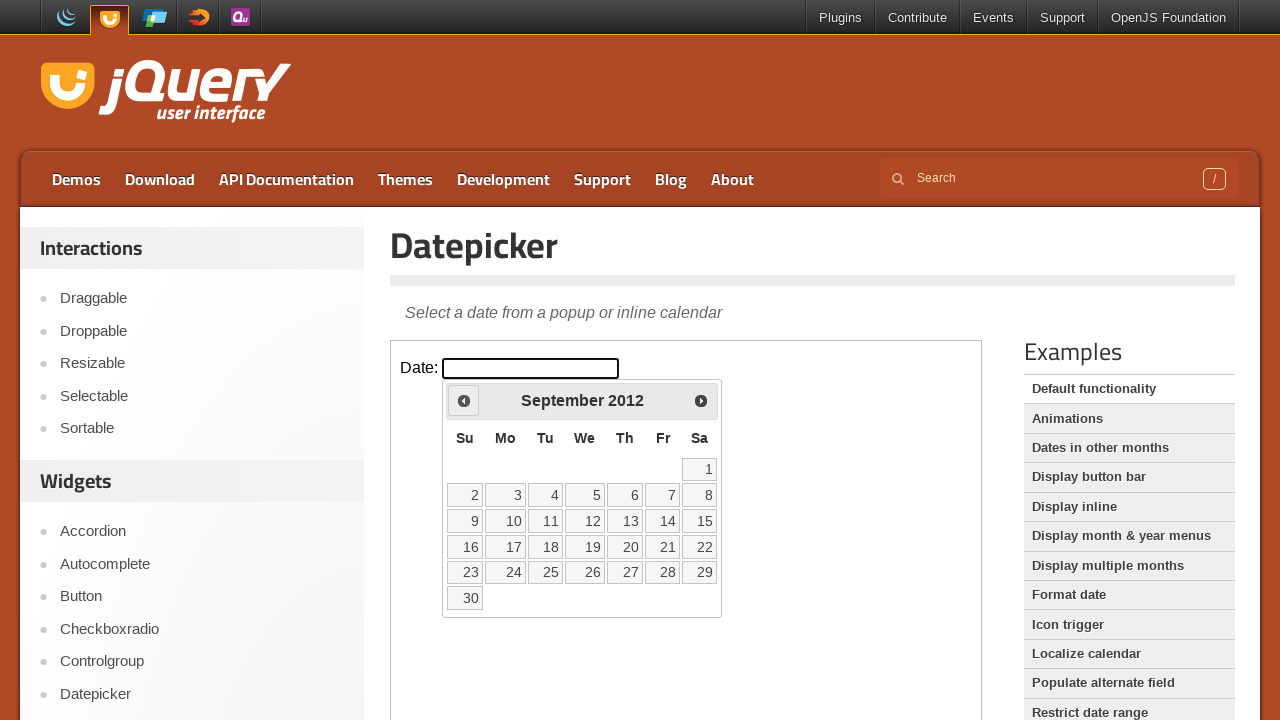

Waited for calendar to update after month navigation
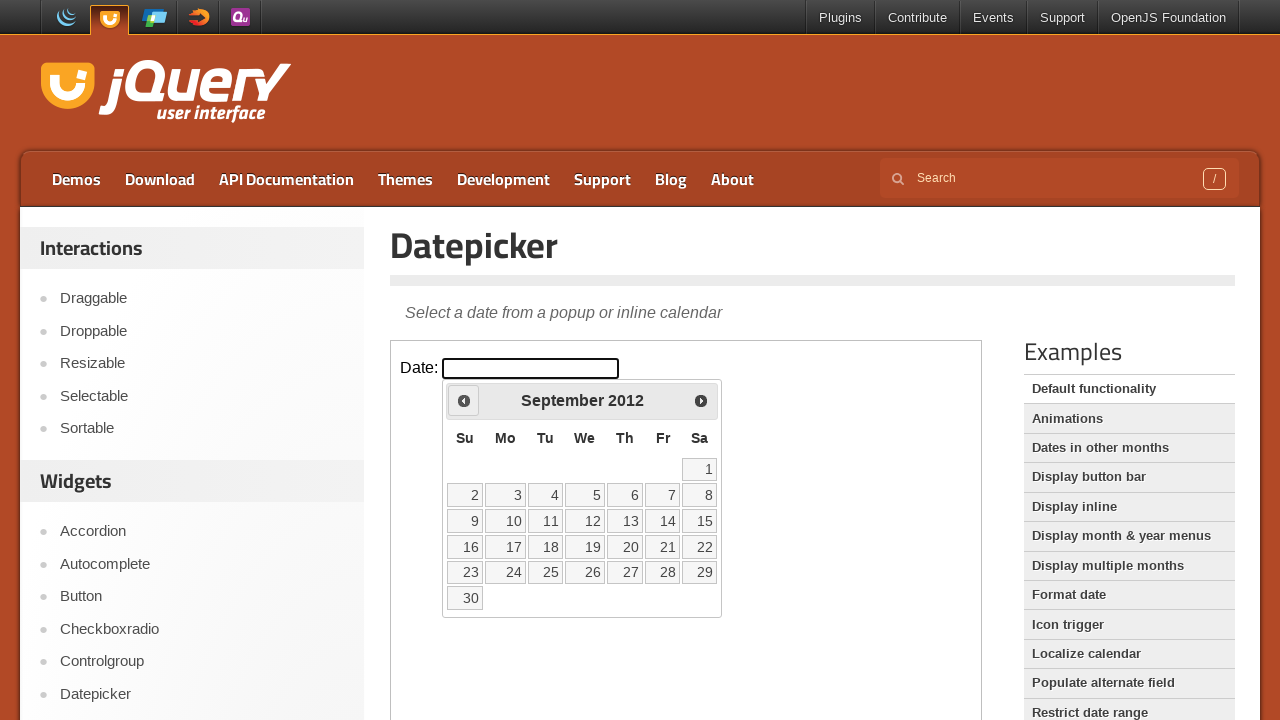

Retrieved current month 'September' and year '2012' from calendar
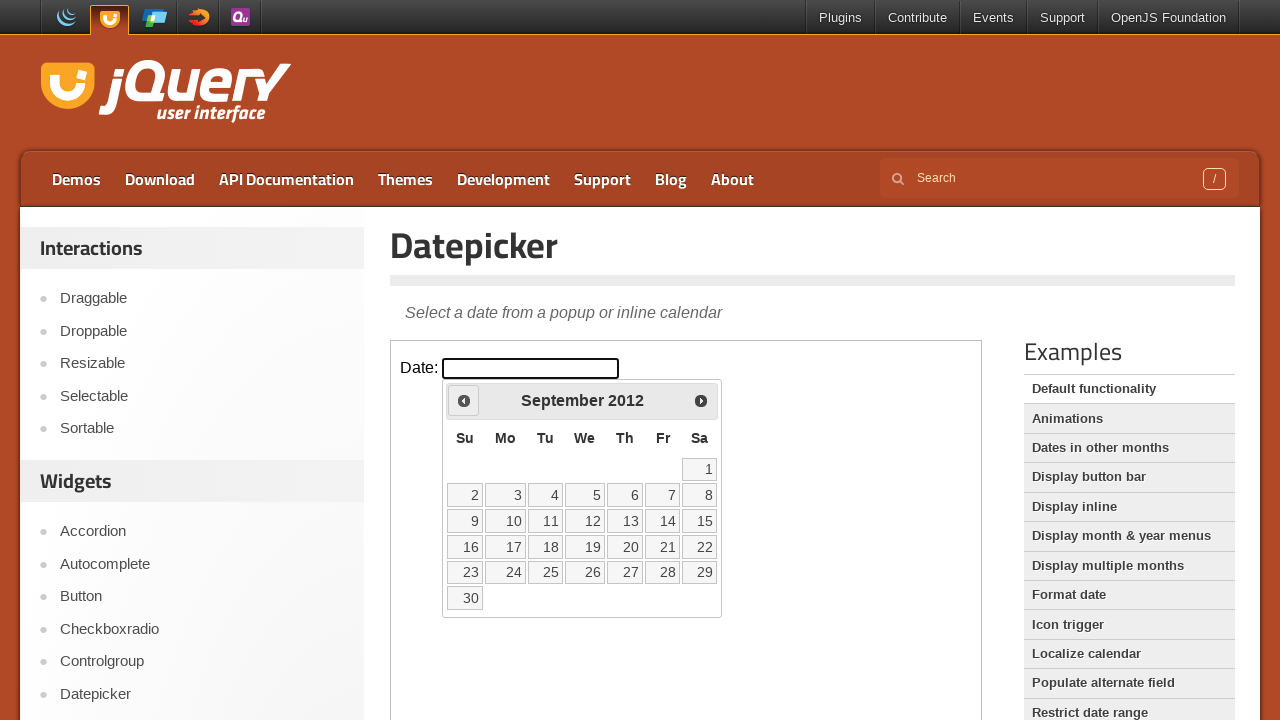

Clicked previous month button to navigate backwards from September 2012 at (464, 400) on iframe.demo-frame >> internal:control=enter-frame >> span.ui-icon-circle-triangl
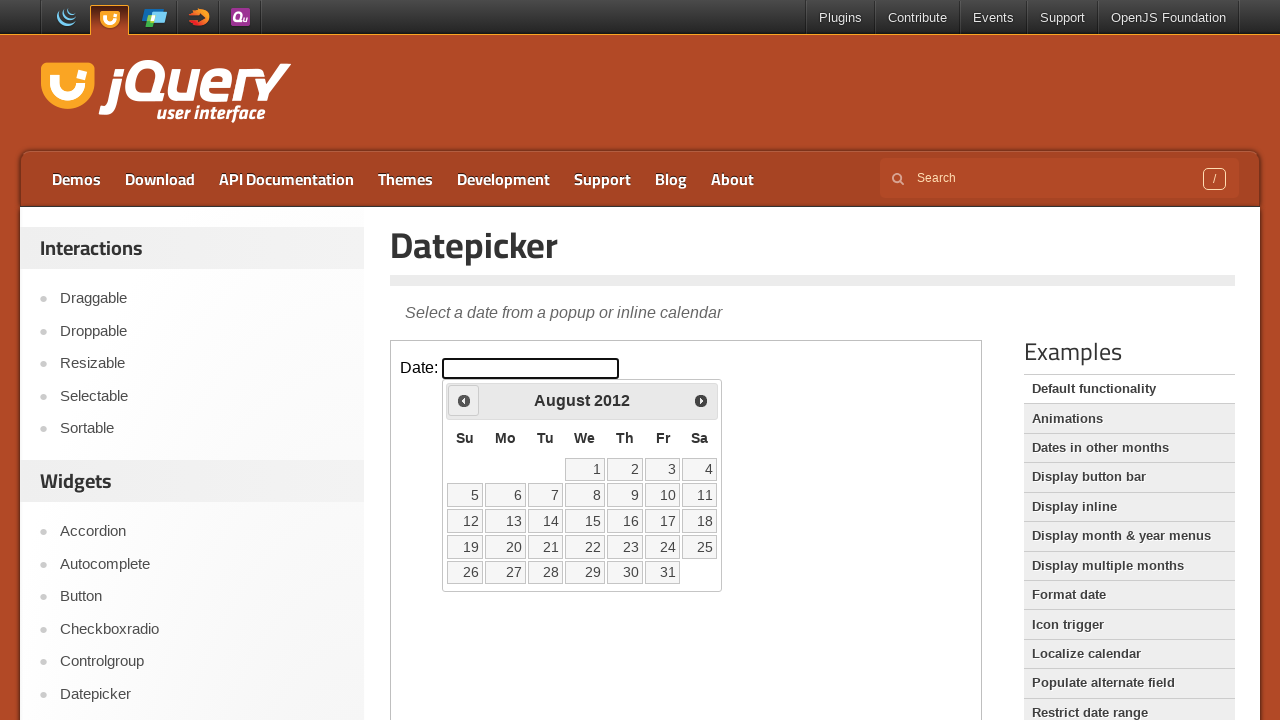

Waited for calendar to update after month navigation
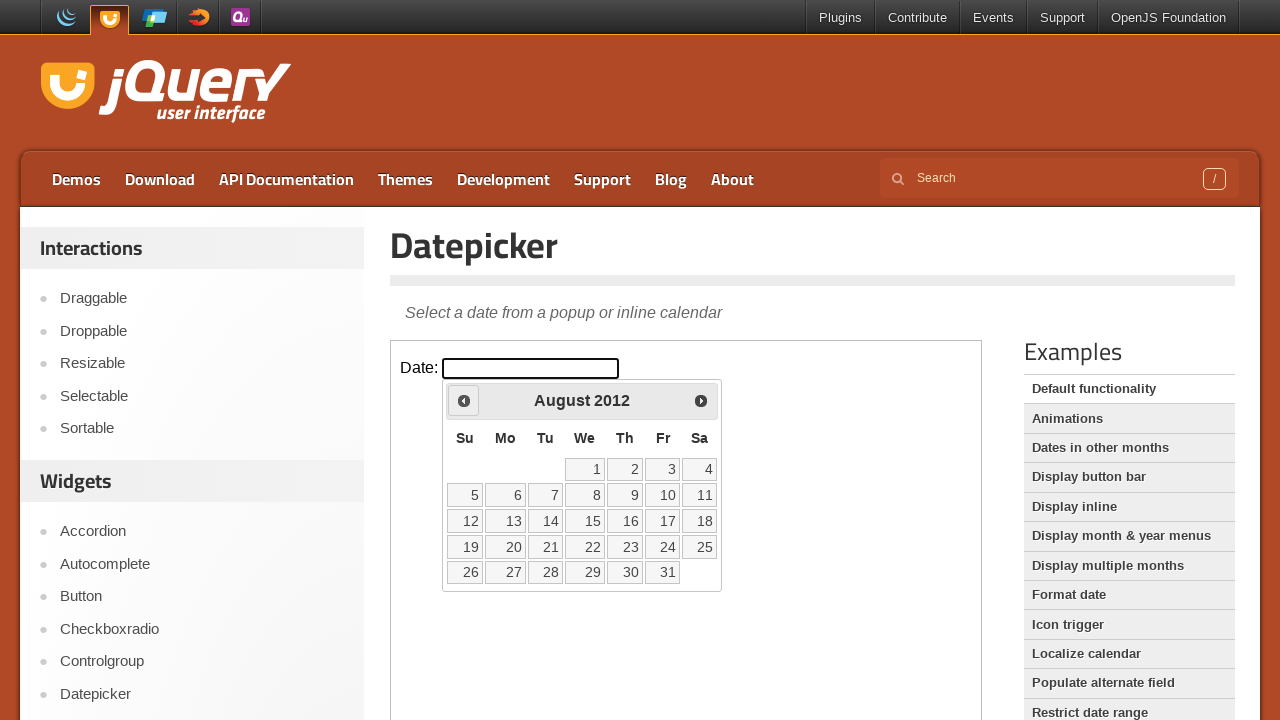

Retrieved current month 'August' and year '2012' from calendar
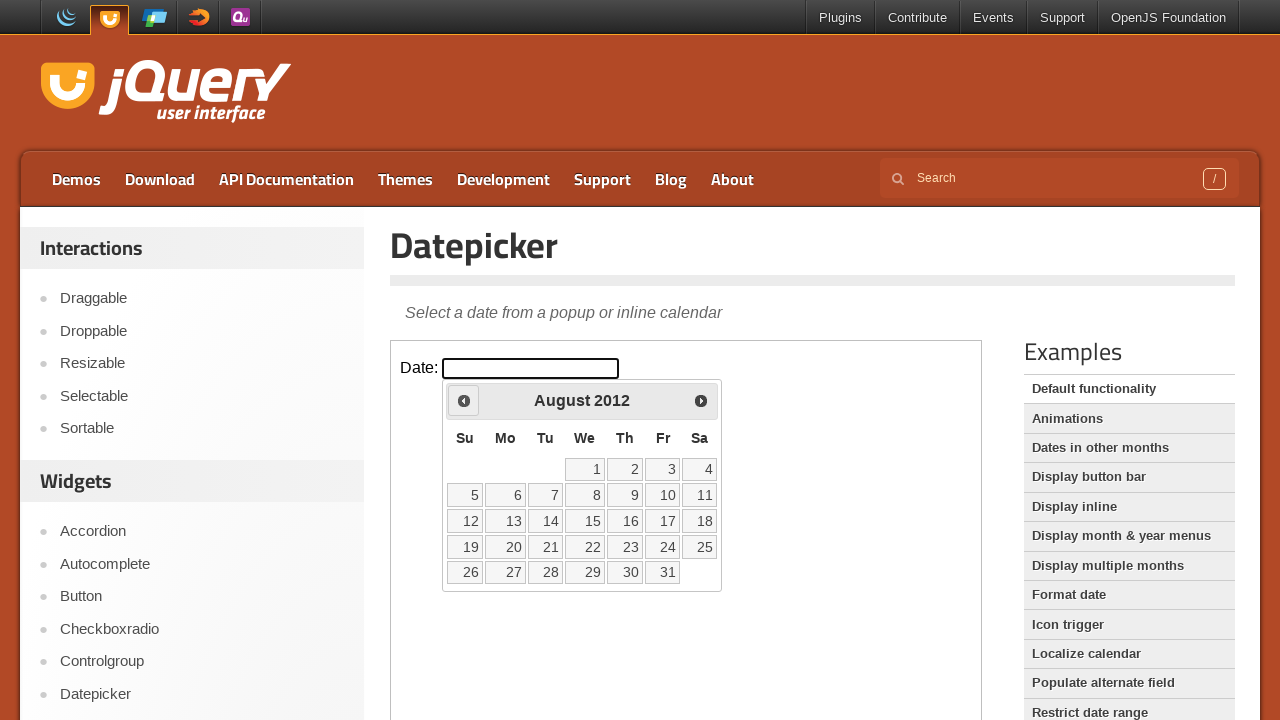

Clicked previous month button to navigate backwards from August 2012 at (464, 400) on iframe.demo-frame >> internal:control=enter-frame >> span.ui-icon-circle-triangl
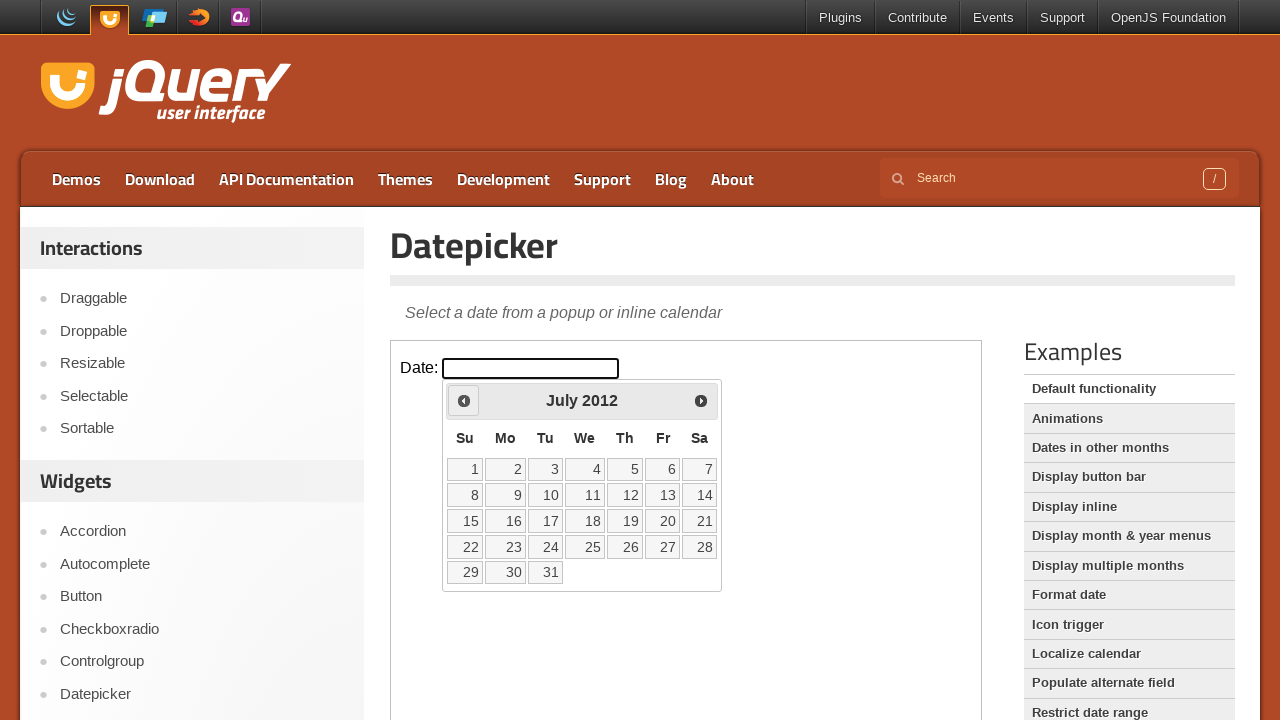

Waited for calendar to update after month navigation
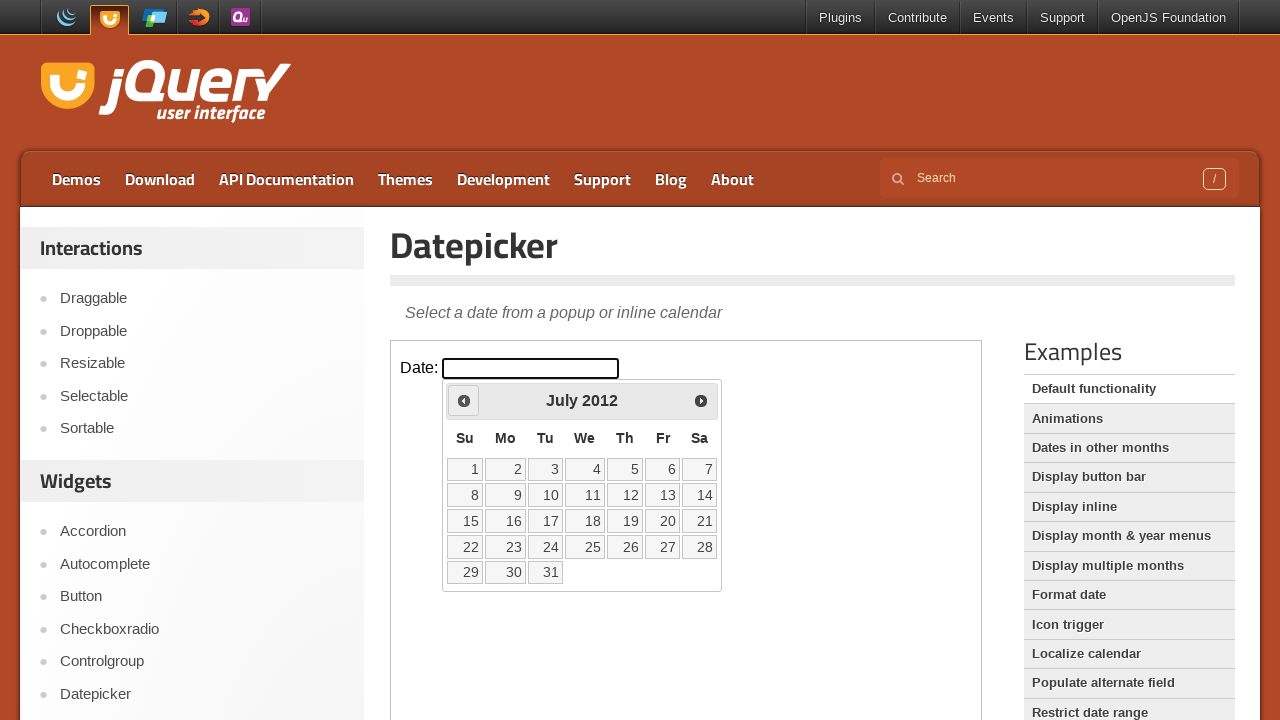

Retrieved current month 'July' and year '2012' from calendar
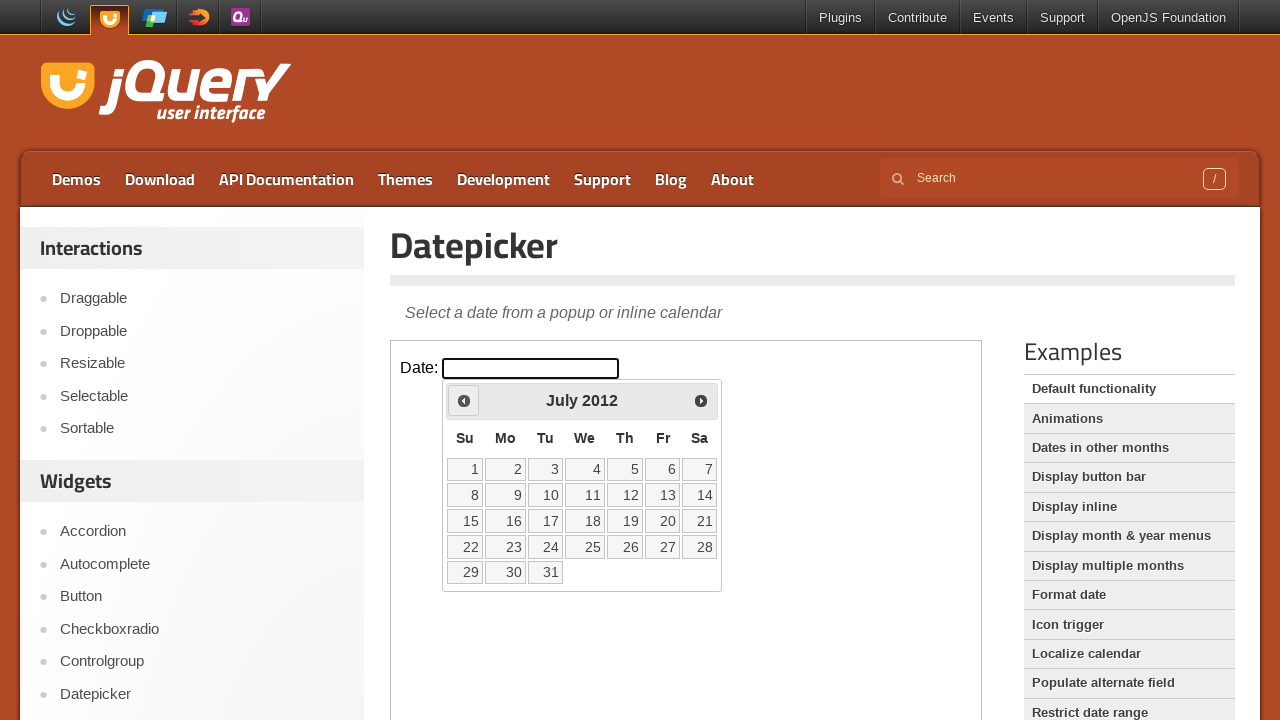

Clicked previous month button to navigate backwards from July 2012 at (464, 400) on iframe.demo-frame >> internal:control=enter-frame >> span.ui-icon-circle-triangl
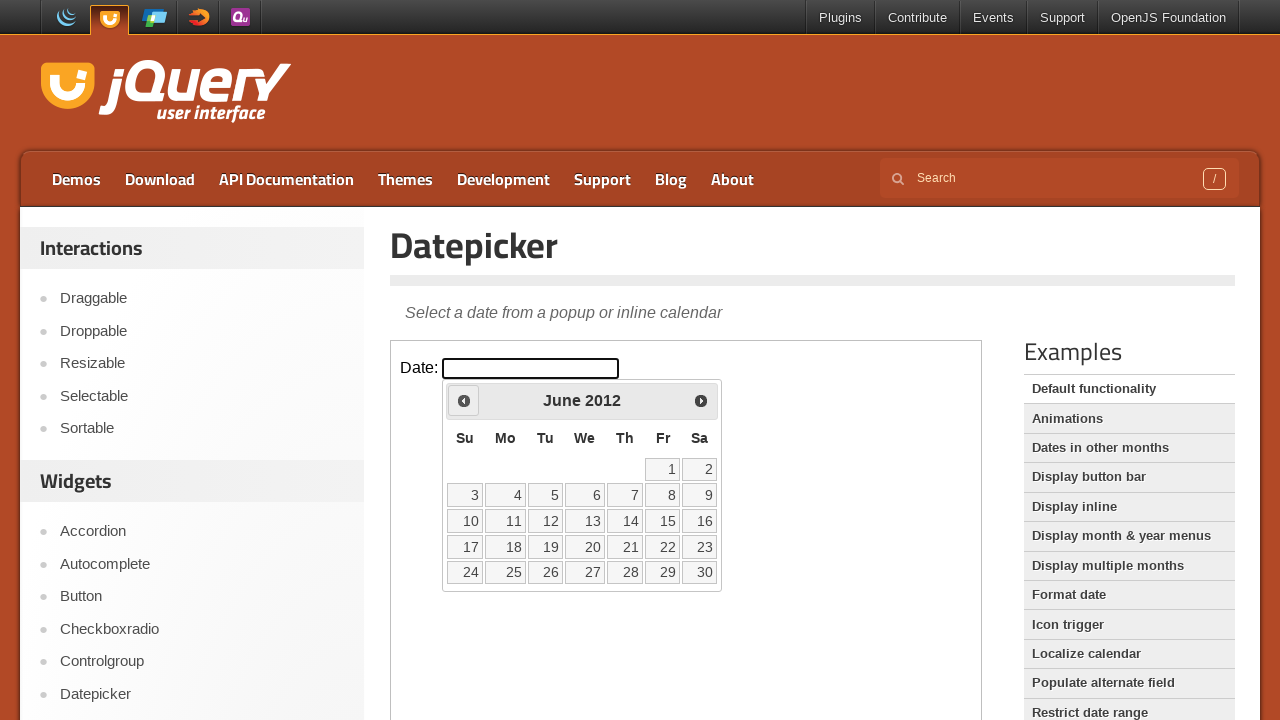

Waited for calendar to update after month navigation
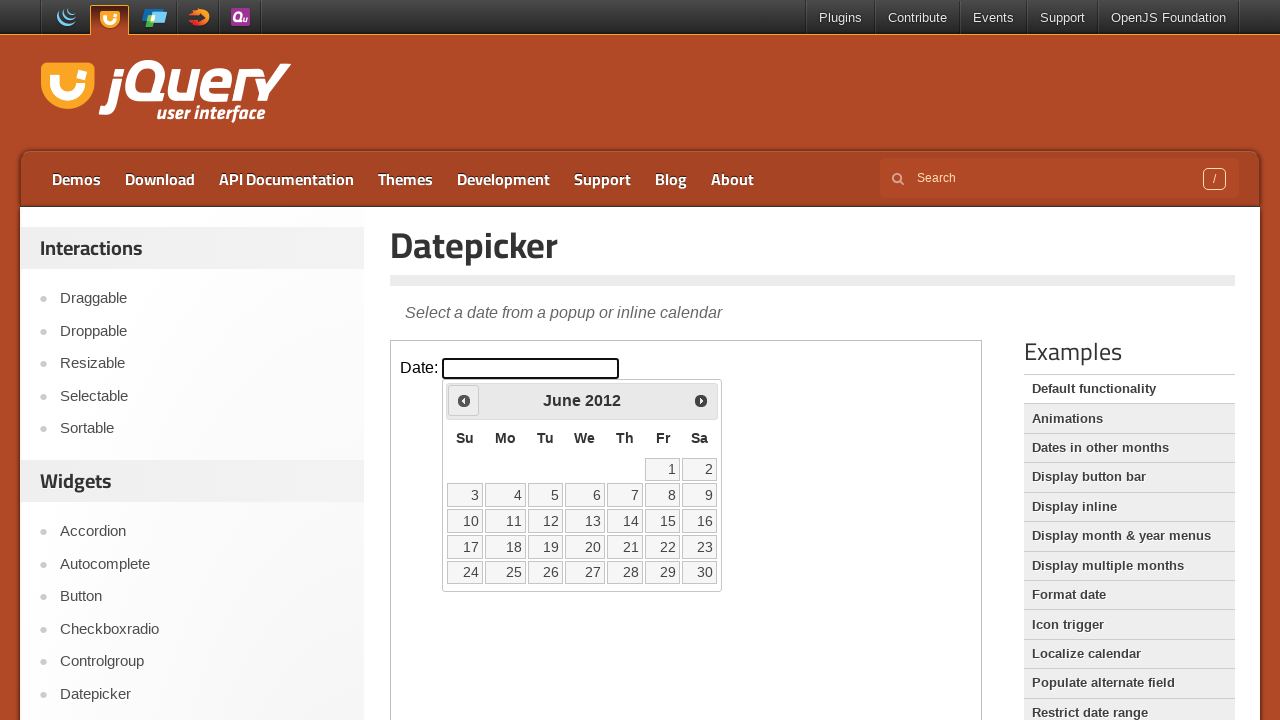

Retrieved current month 'June' and year '2012' from calendar
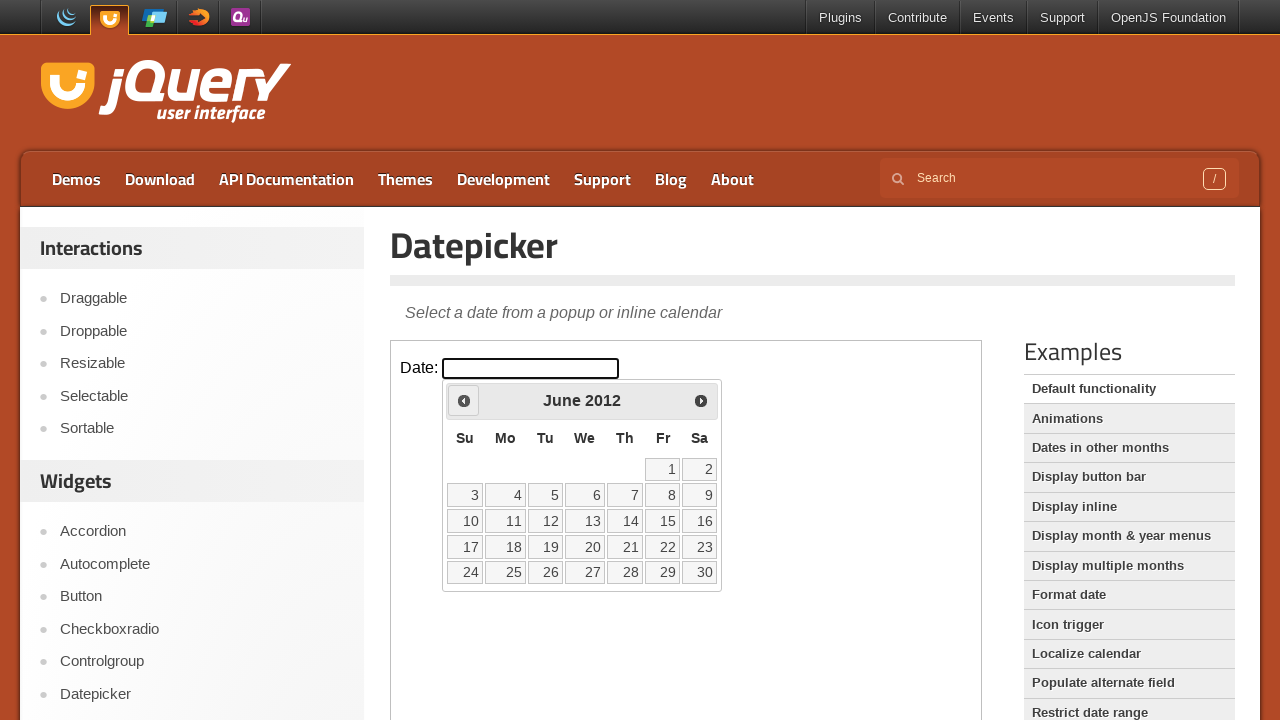

Clicked previous month button to navigate backwards from June 2012 at (464, 400) on iframe.demo-frame >> internal:control=enter-frame >> span.ui-icon-circle-triangl
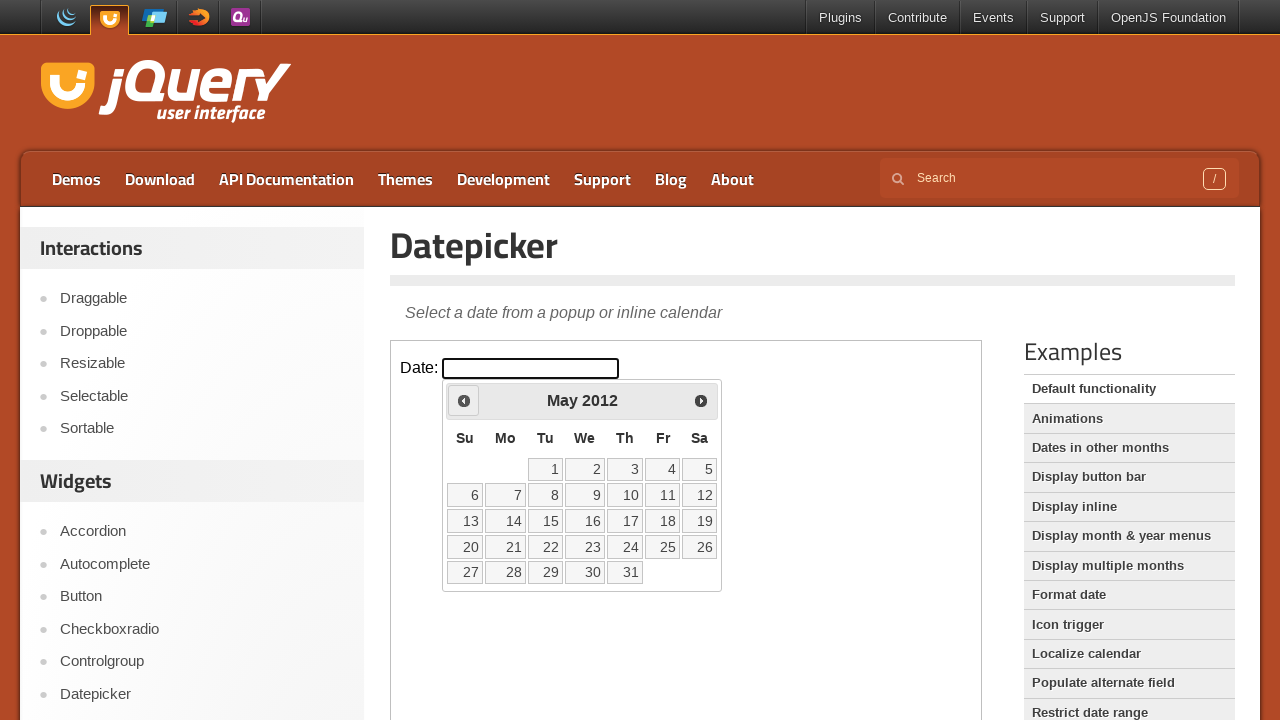

Waited for calendar to update after month navigation
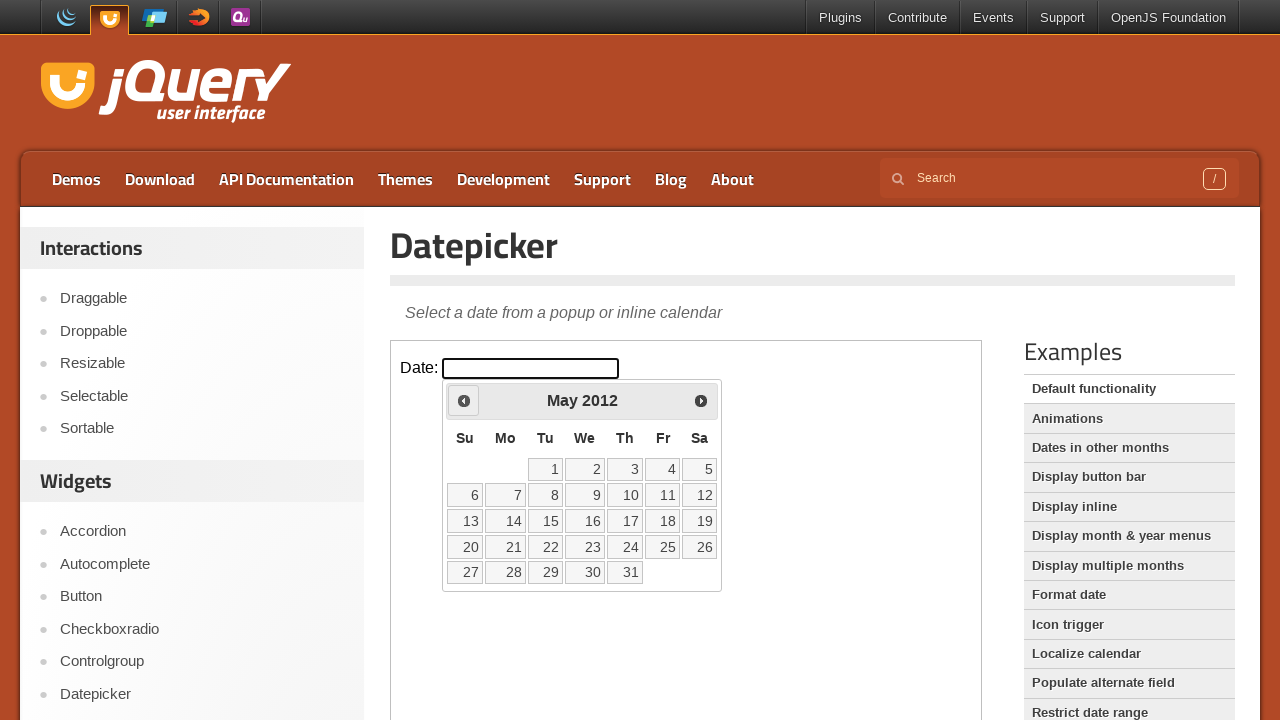

Retrieved current month 'May' and year '2012' from calendar
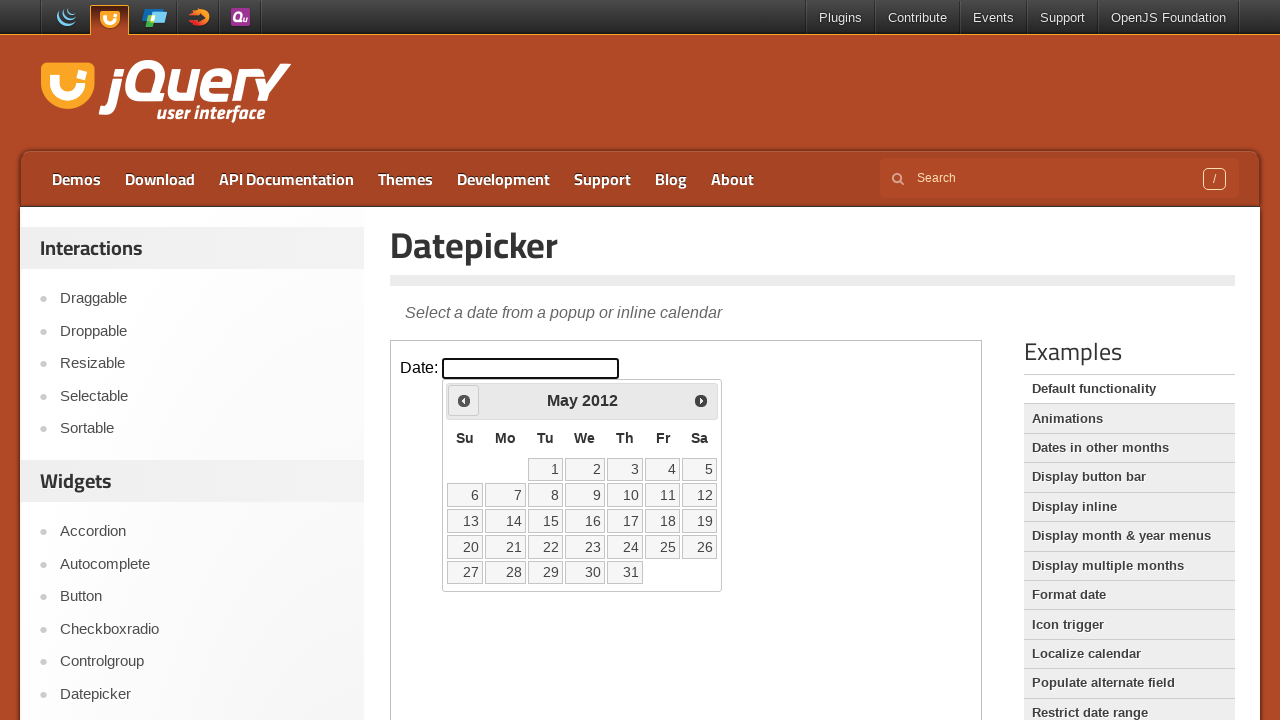

Clicked previous month button to navigate backwards from May 2012 at (464, 400) on iframe.demo-frame >> internal:control=enter-frame >> span.ui-icon-circle-triangl
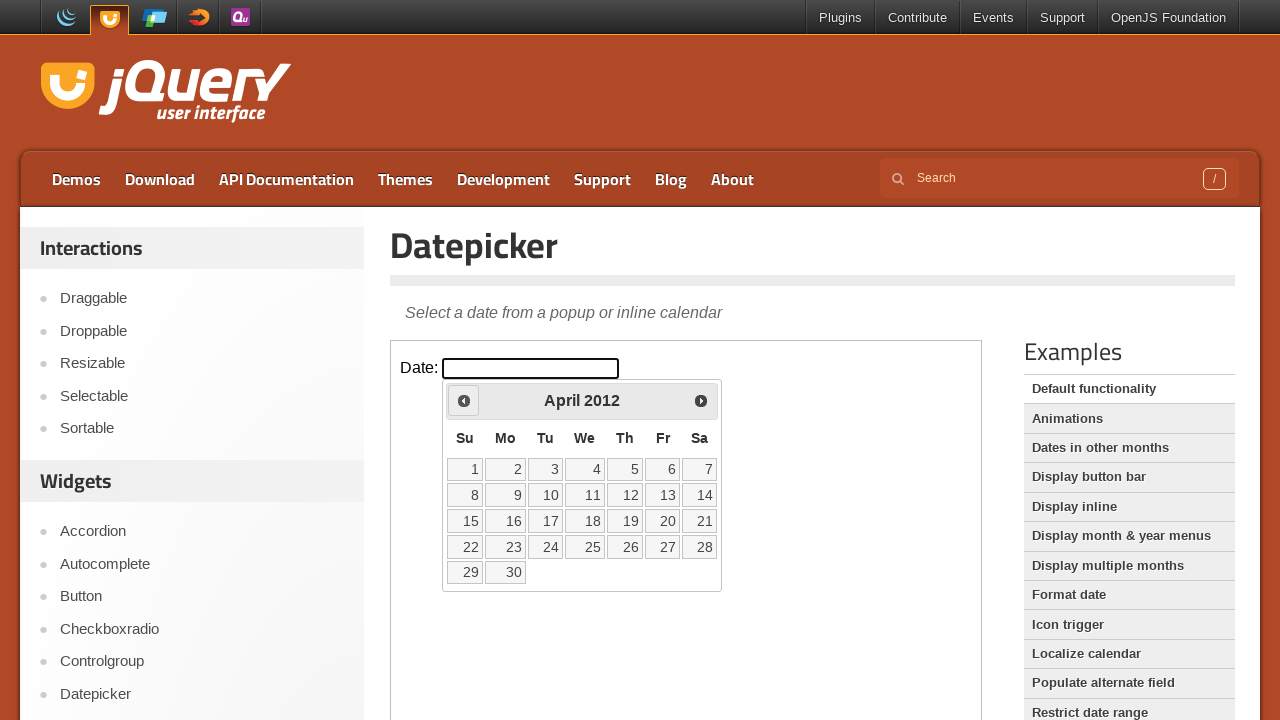

Waited for calendar to update after month navigation
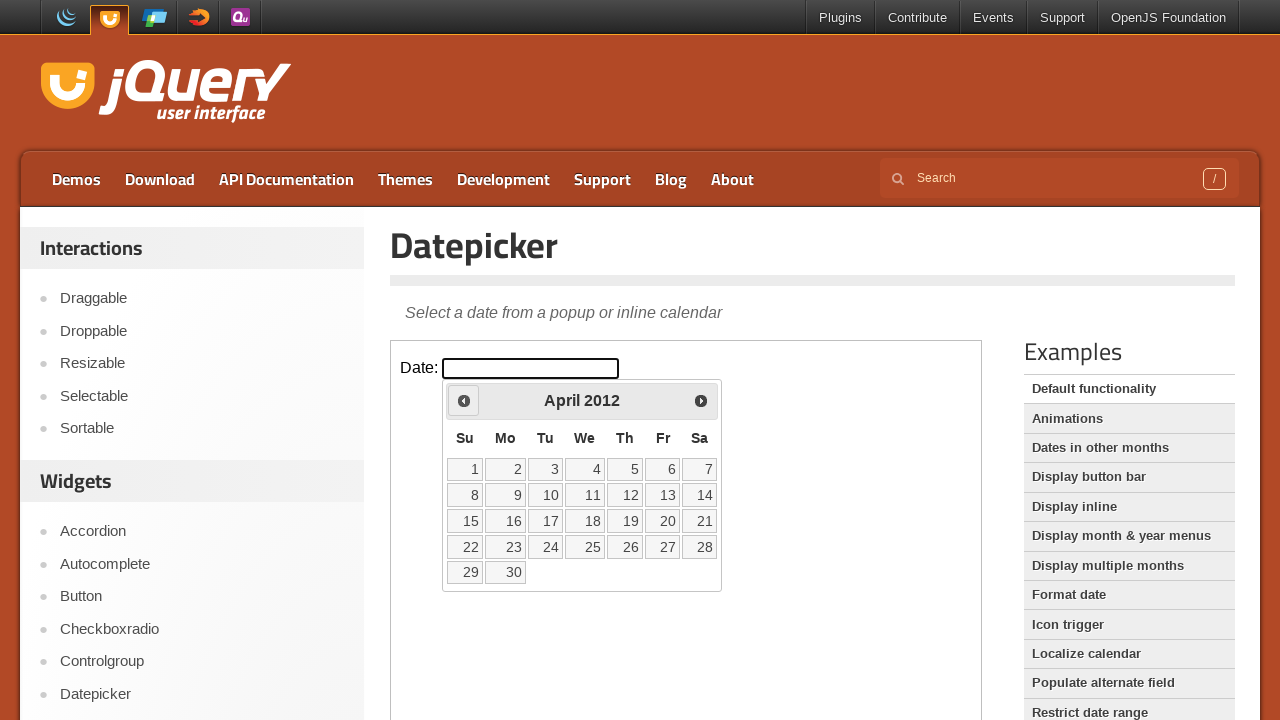

Retrieved current month 'April' and year '2012' from calendar
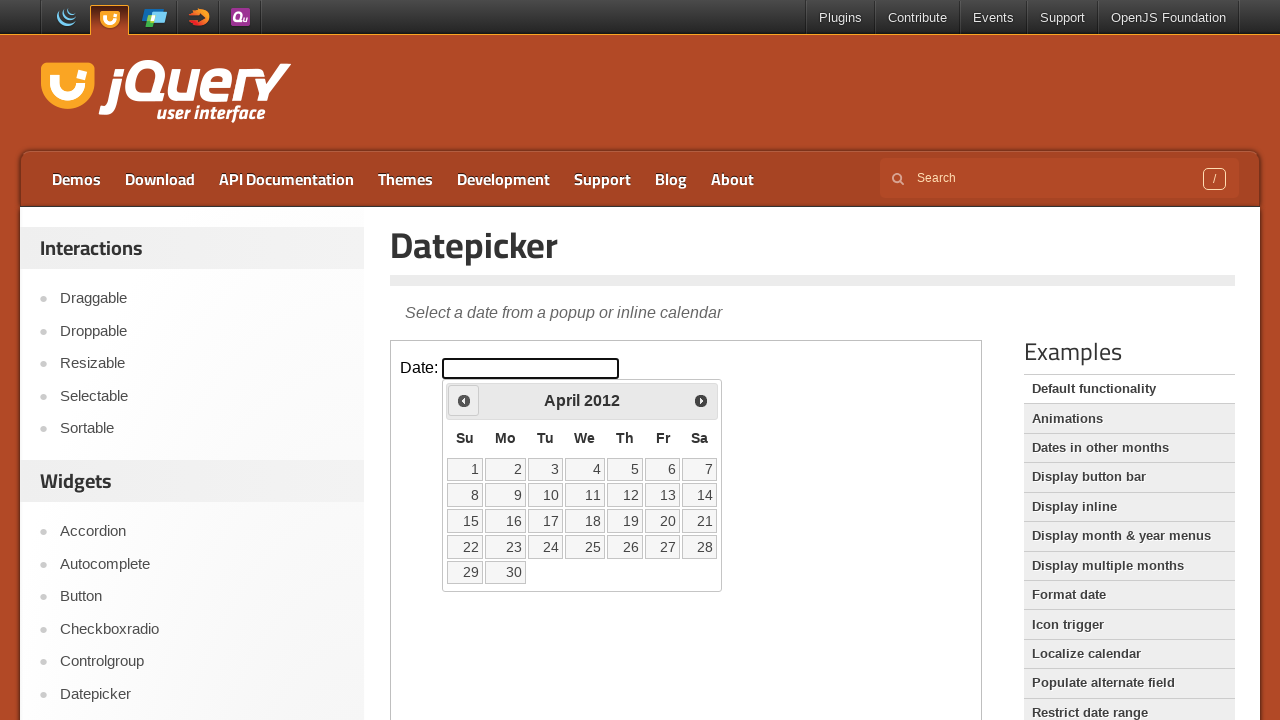

Clicked previous month button to navigate backwards from April 2012 at (464, 400) on iframe.demo-frame >> internal:control=enter-frame >> span.ui-icon-circle-triangl
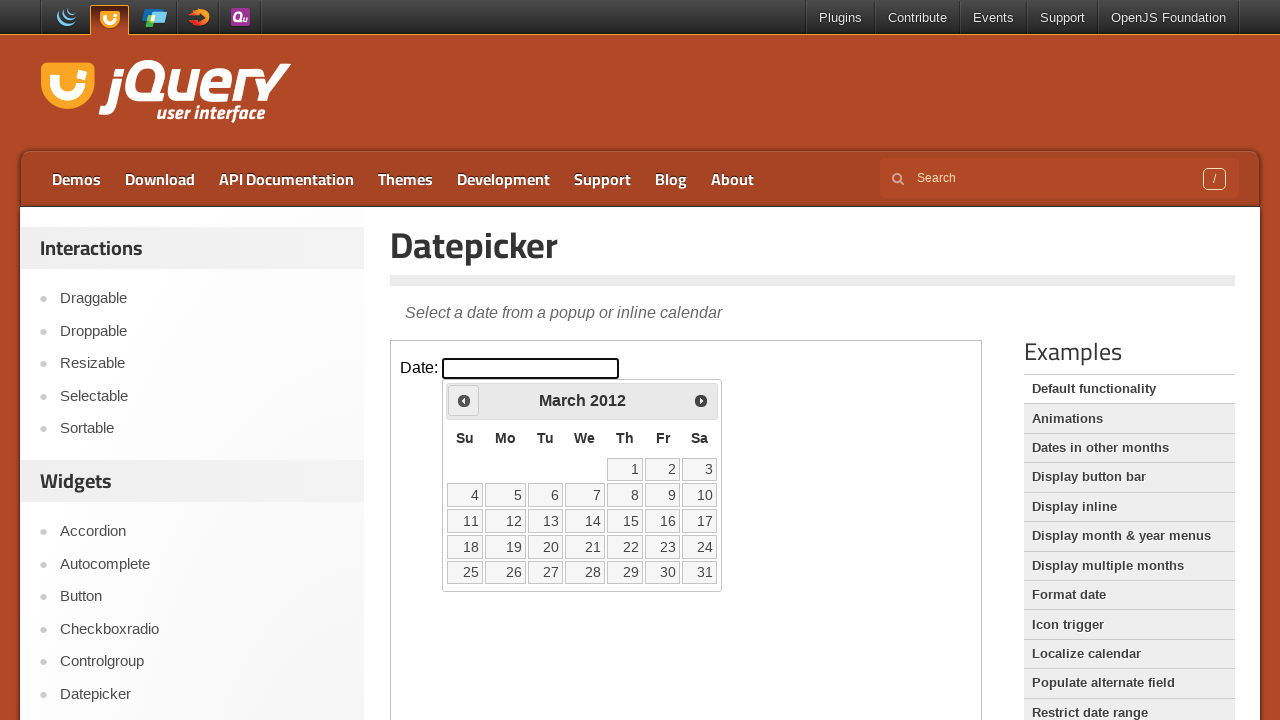

Waited for calendar to update after month navigation
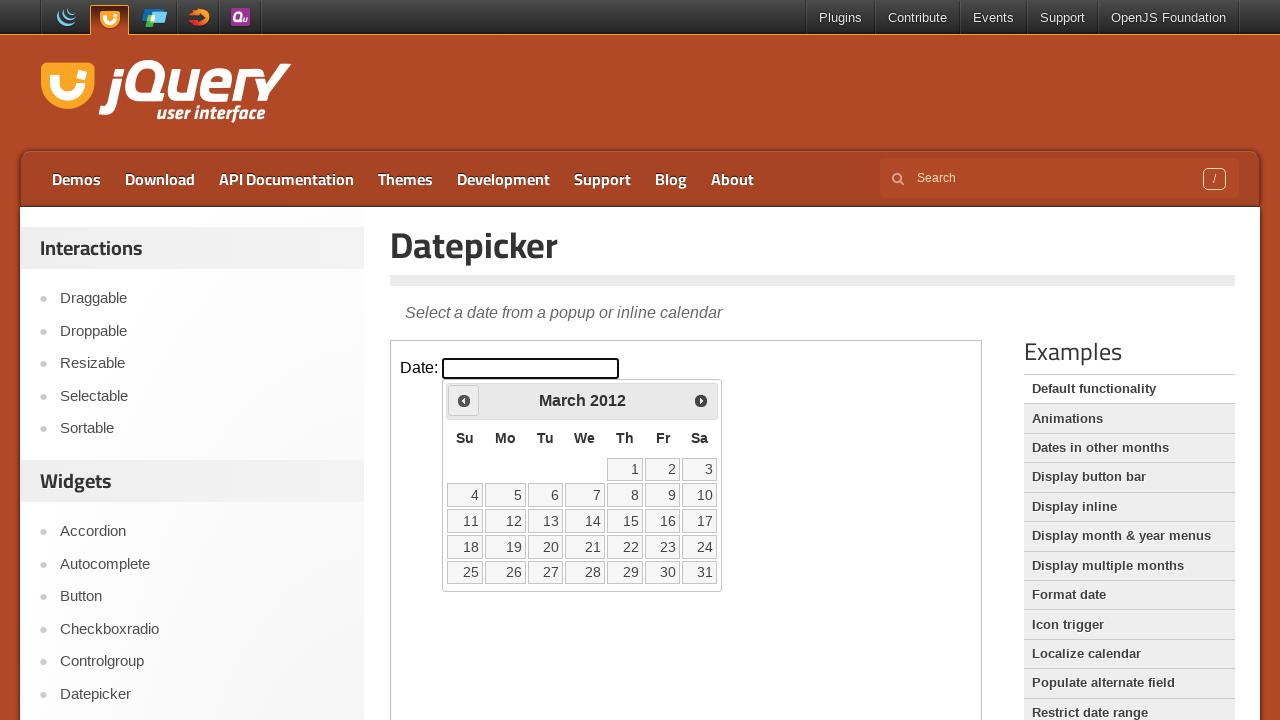

Retrieved current month 'March' and year '2012' from calendar
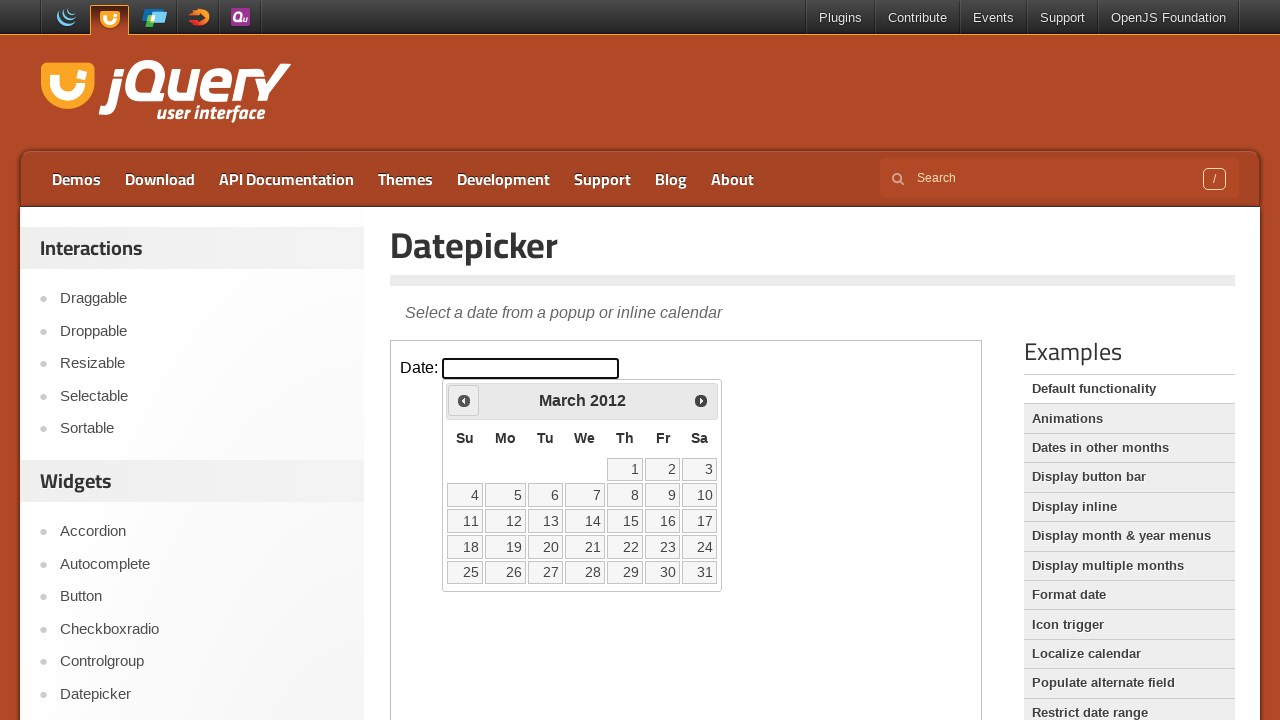

Clicked previous month button to navigate backwards from March 2012 at (464, 400) on iframe.demo-frame >> internal:control=enter-frame >> span.ui-icon-circle-triangl
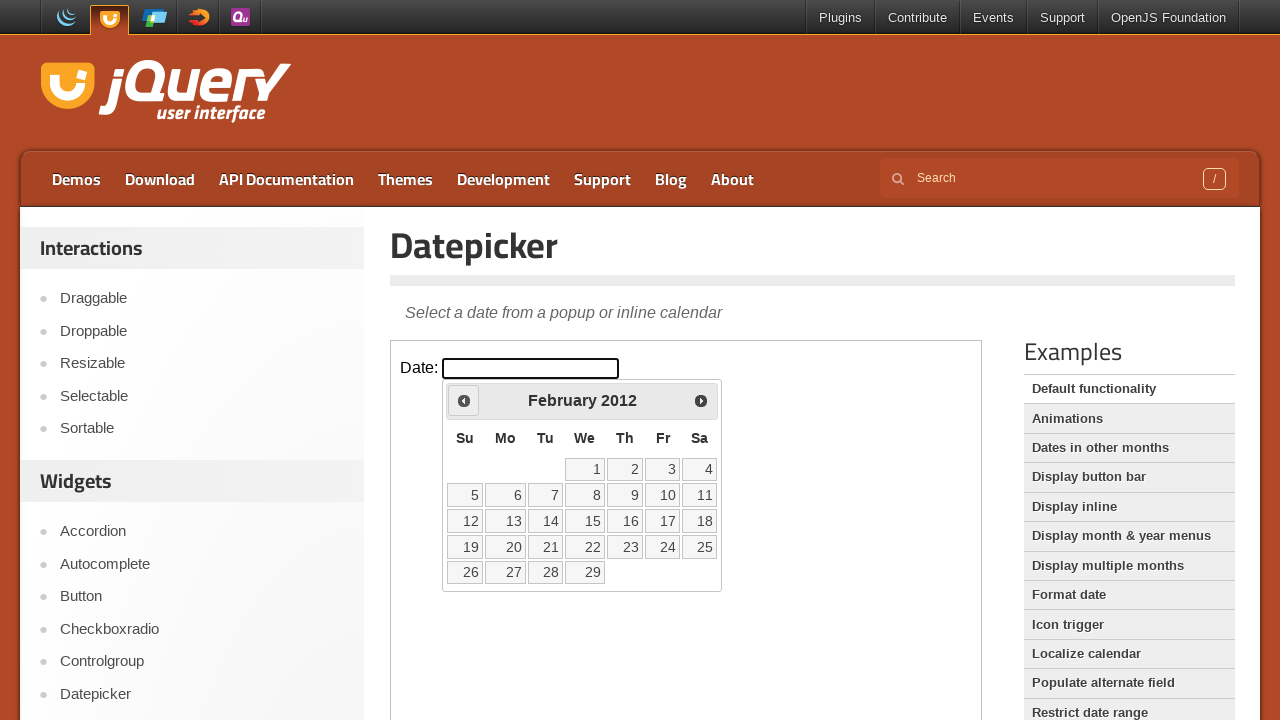

Waited for calendar to update after month navigation
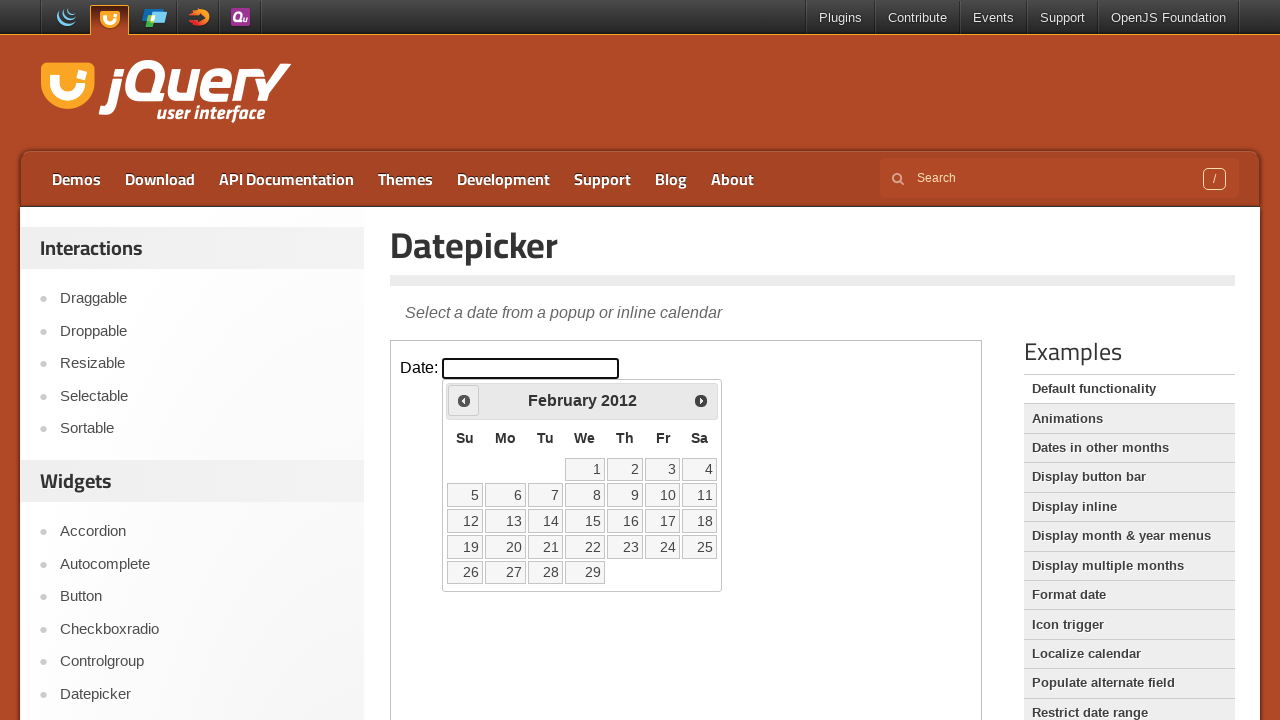

Retrieved current month 'February' and year '2012' from calendar
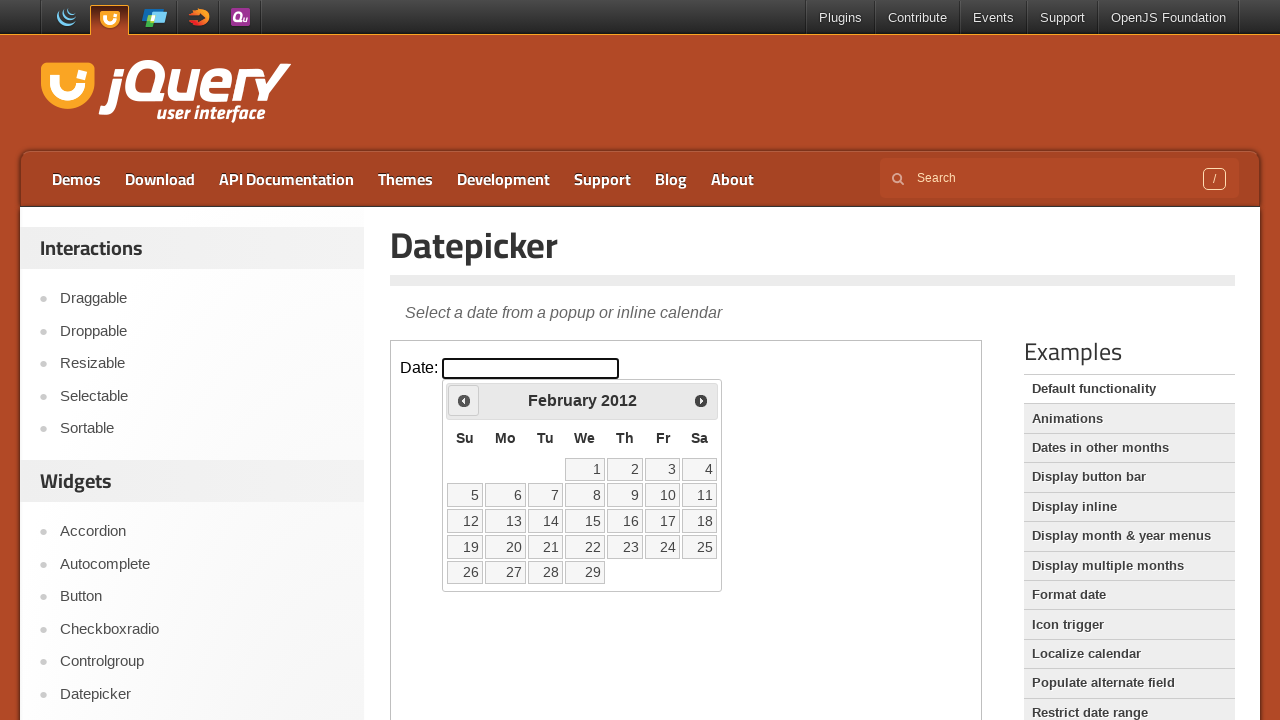

Clicked previous month button to navigate backwards from February 2012 at (464, 400) on iframe.demo-frame >> internal:control=enter-frame >> span.ui-icon-circle-triangl
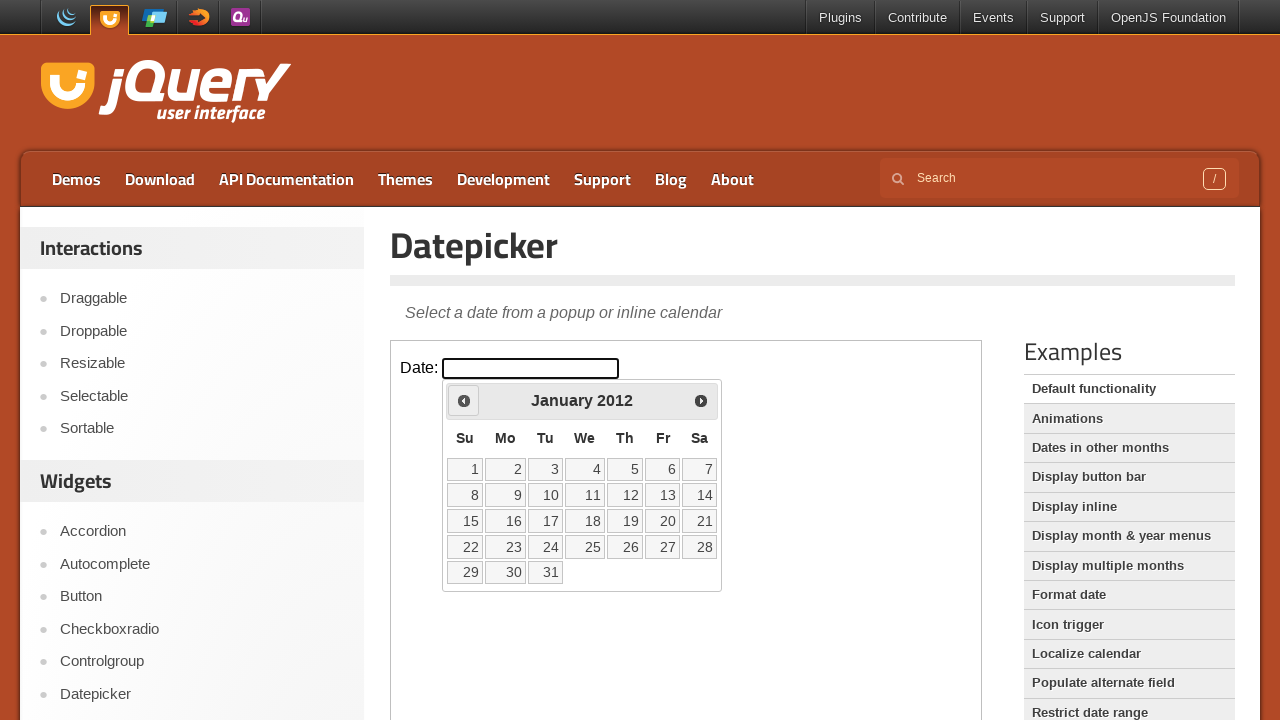

Waited for calendar to update after month navigation
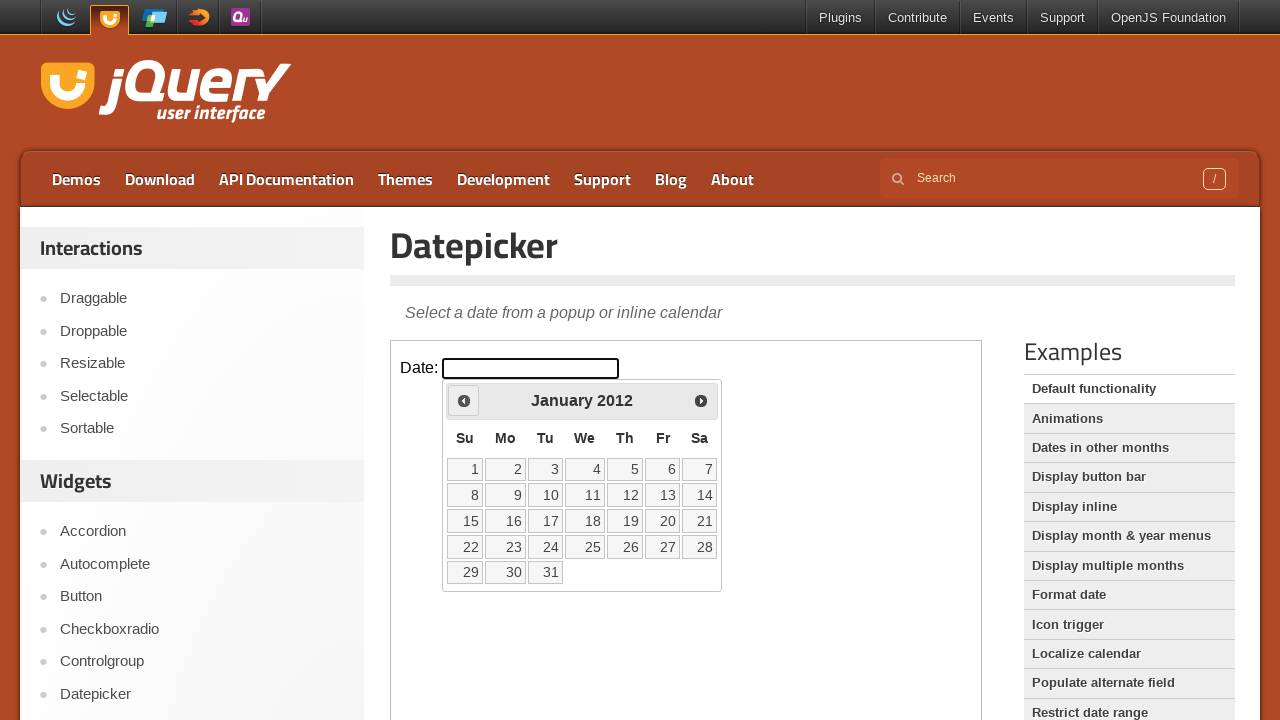

Retrieved current month 'January' and year '2012' from calendar
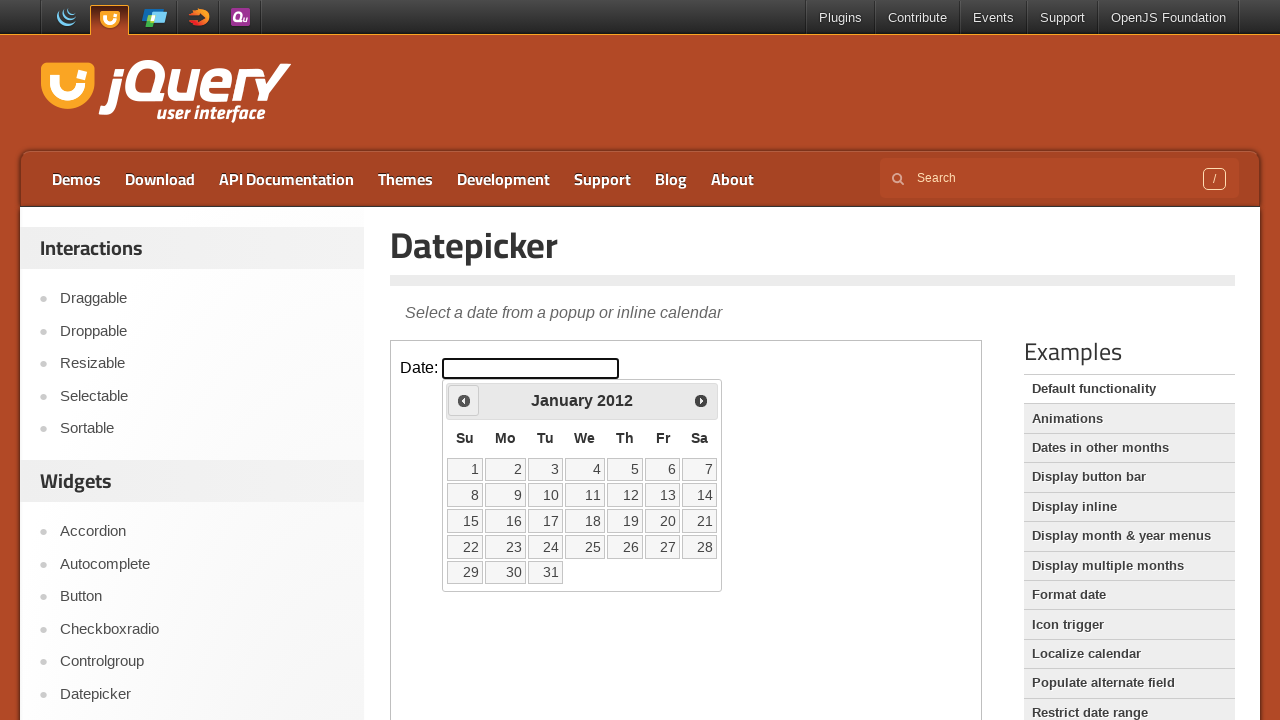

Clicked previous month button to navigate backwards from January 2012 at (464, 400) on iframe.demo-frame >> internal:control=enter-frame >> span.ui-icon-circle-triangl
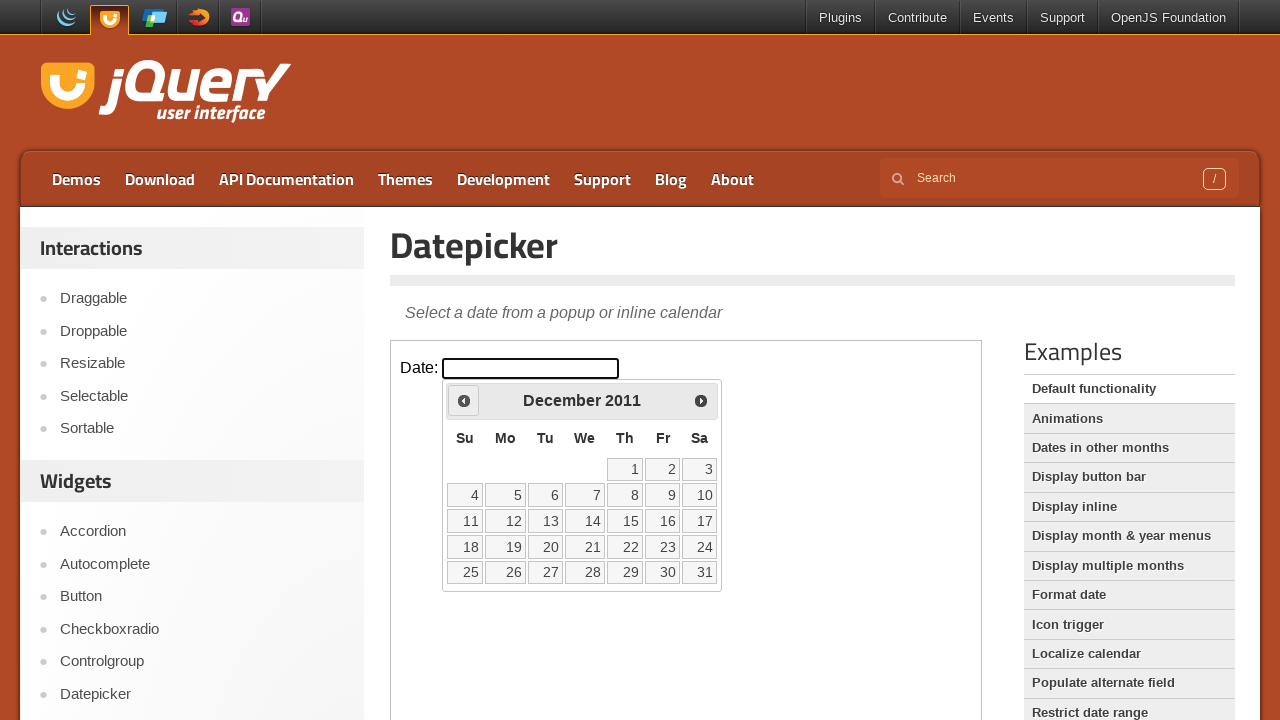

Waited for calendar to update after month navigation
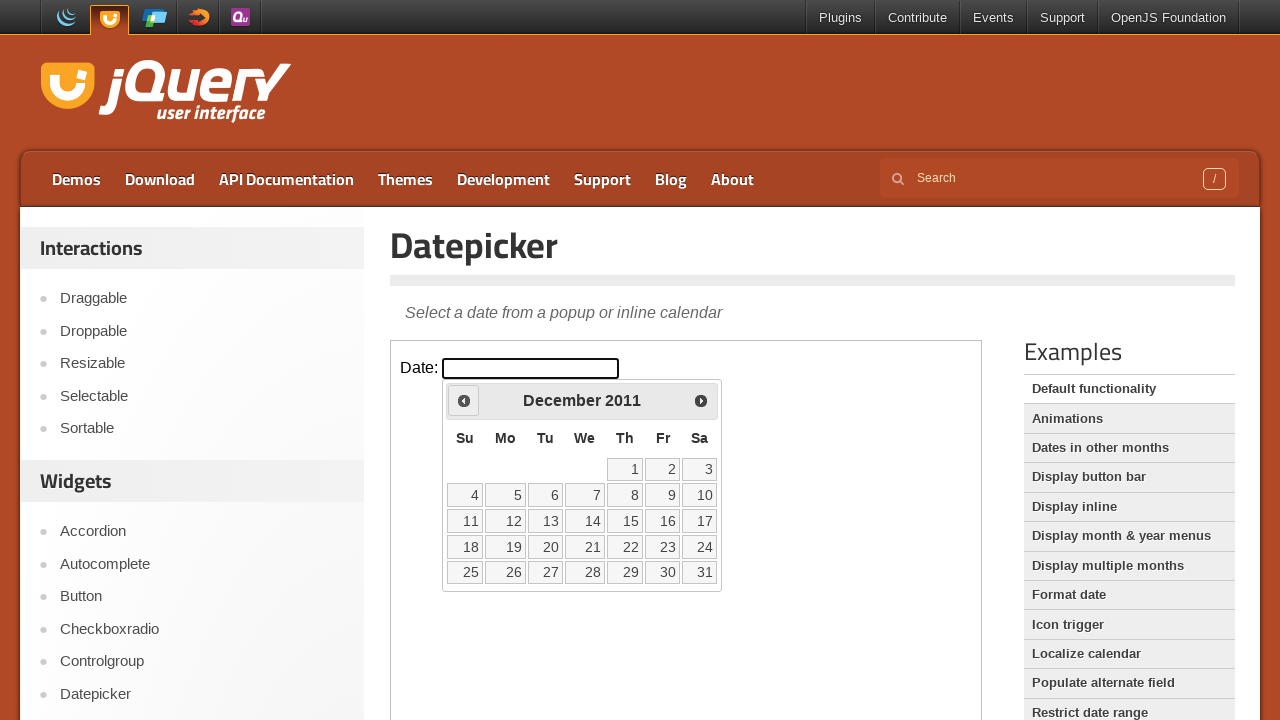

Retrieved current month 'December' and year '2011' from calendar
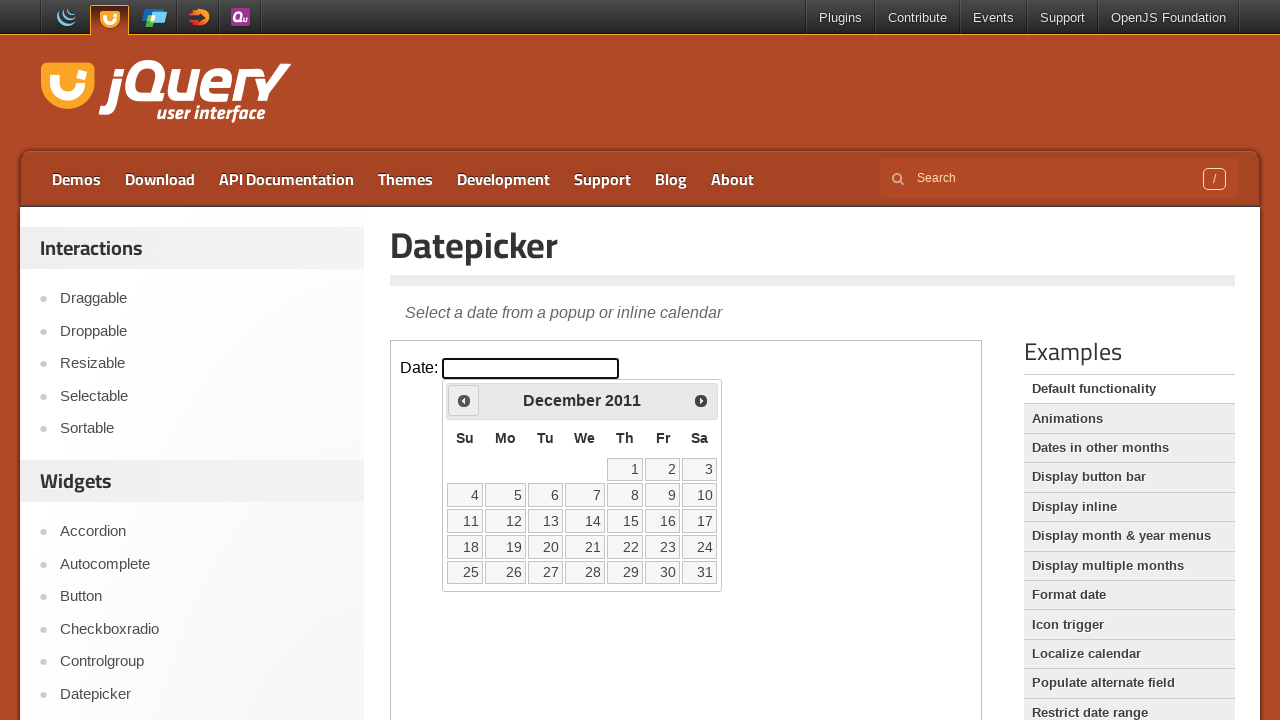

Clicked previous month button to navigate backwards from December 2011 at (464, 400) on iframe.demo-frame >> internal:control=enter-frame >> span.ui-icon-circle-triangl
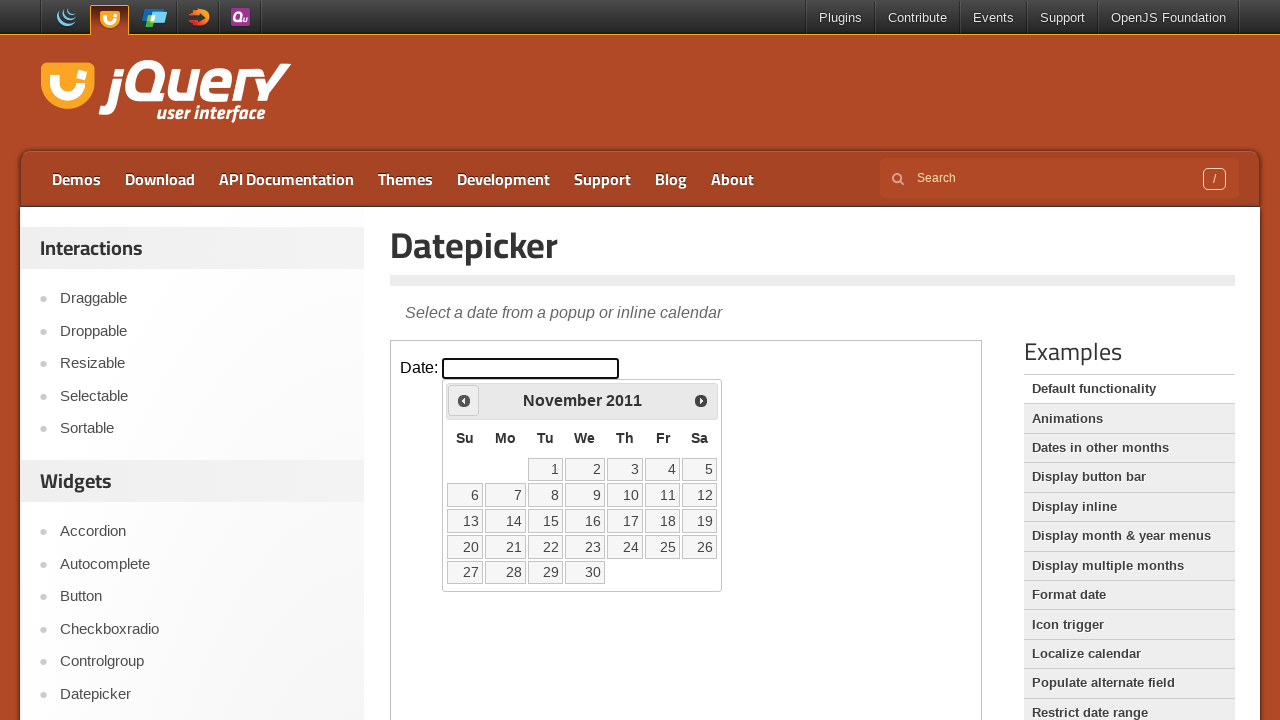

Waited for calendar to update after month navigation
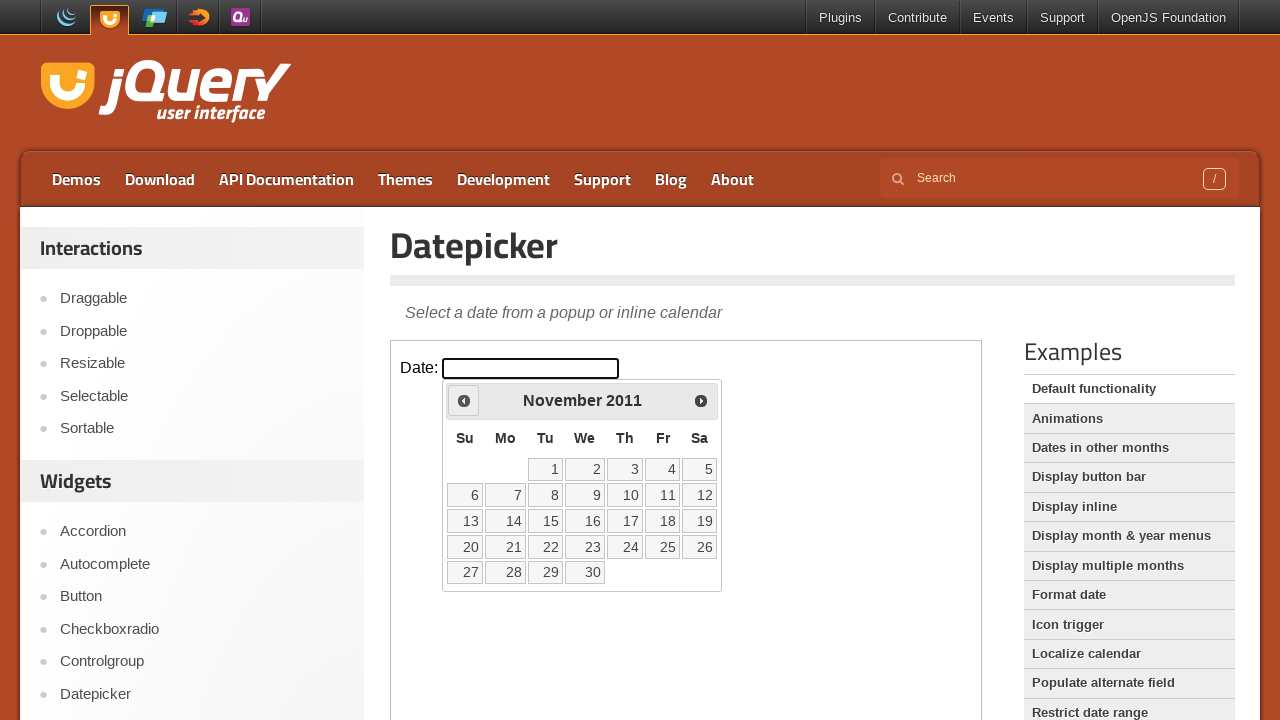

Retrieved current month 'November' and year '2011' from calendar
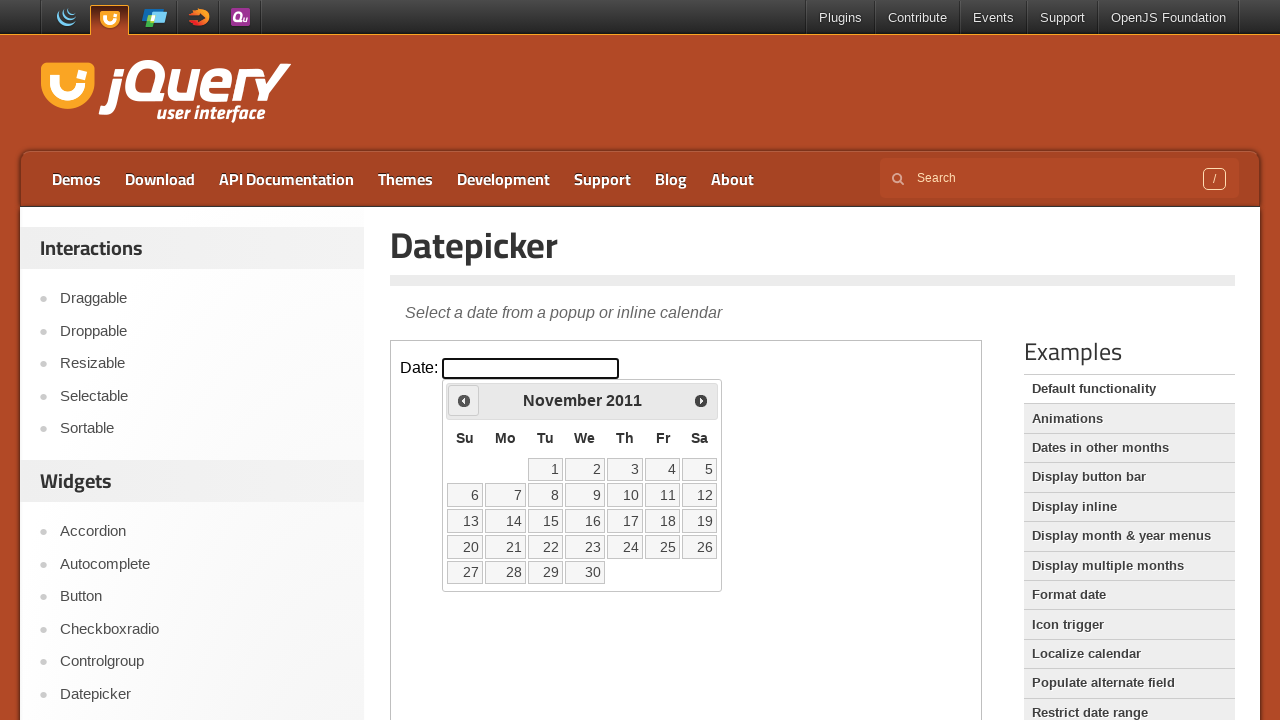

Clicked previous month button to navigate backwards from November 2011 at (464, 400) on iframe.demo-frame >> internal:control=enter-frame >> span.ui-icon-circle-triangl
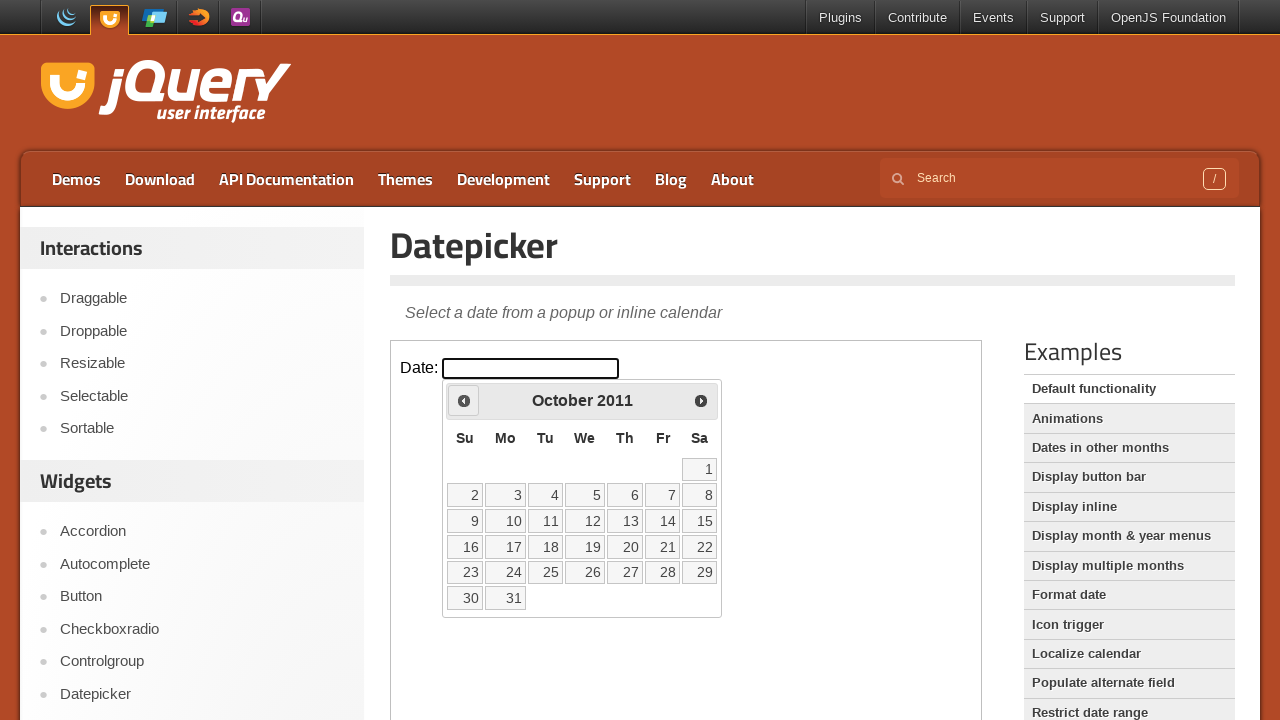

Waited for calendar to update after month navigation
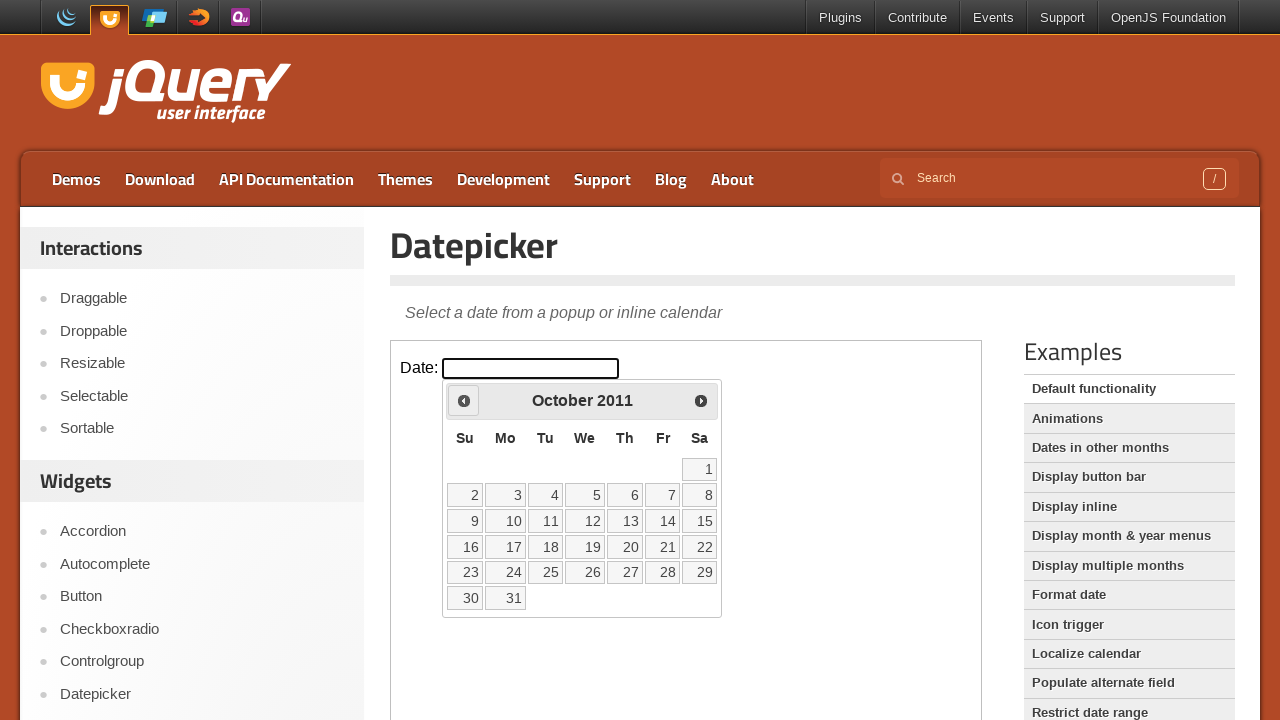

Retrieved current month 'October' and year '2011' from calendar
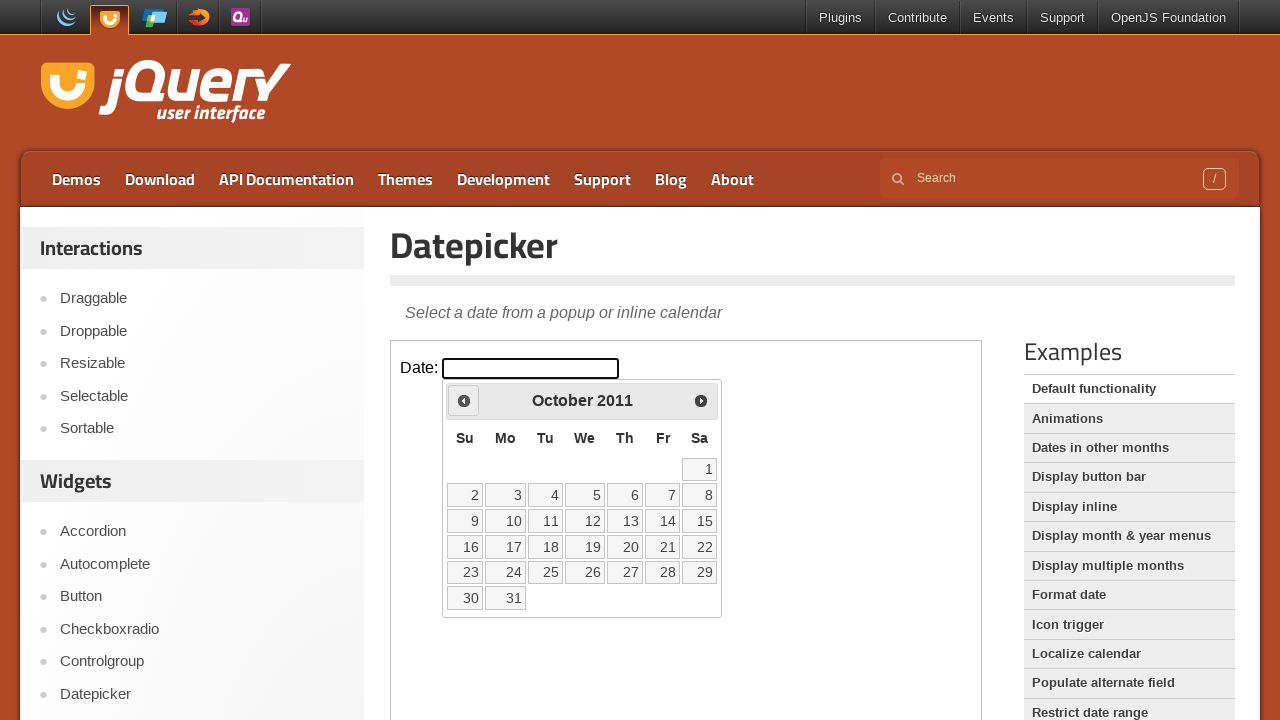

Clicked previous month button to navigate backwards from October 2011 at (464, 400) on iframe.demo-frame >> internal:control=enter-frame >> span.ui-icon-circle-triangl
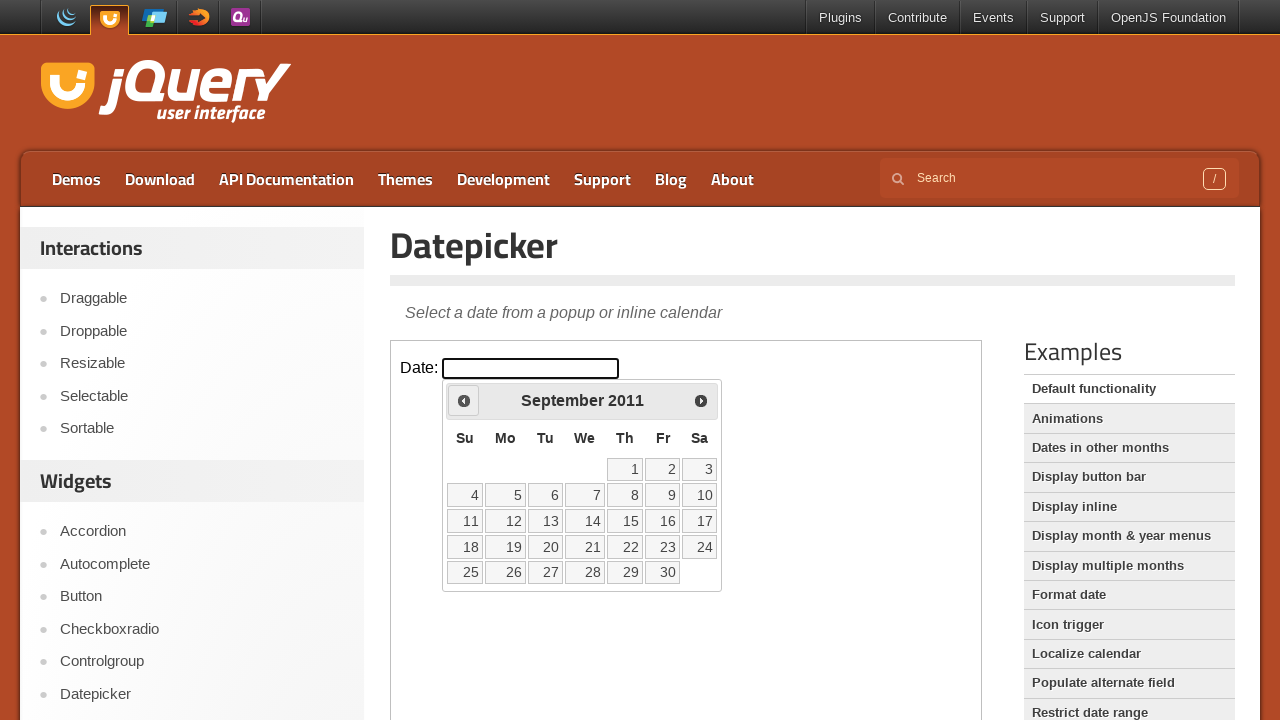

Waited for calendar to update after month navigation
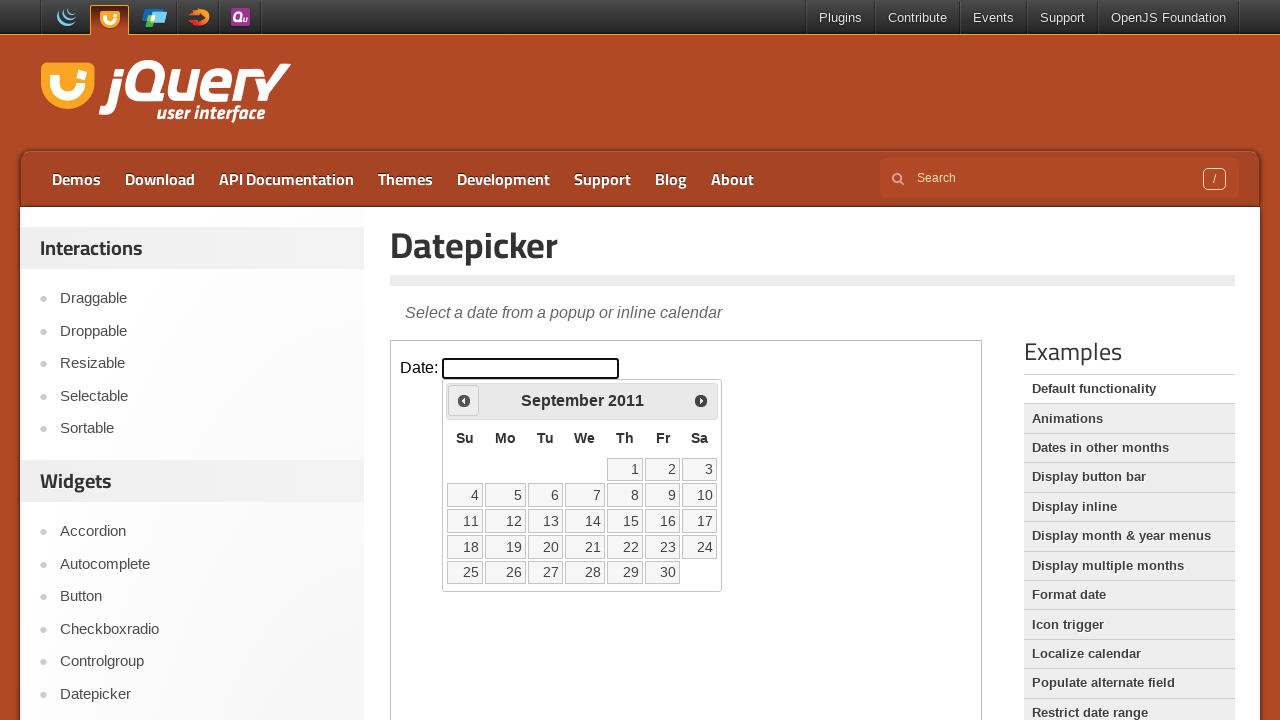

Retrieved current month 'September' and year '2011' from calendar
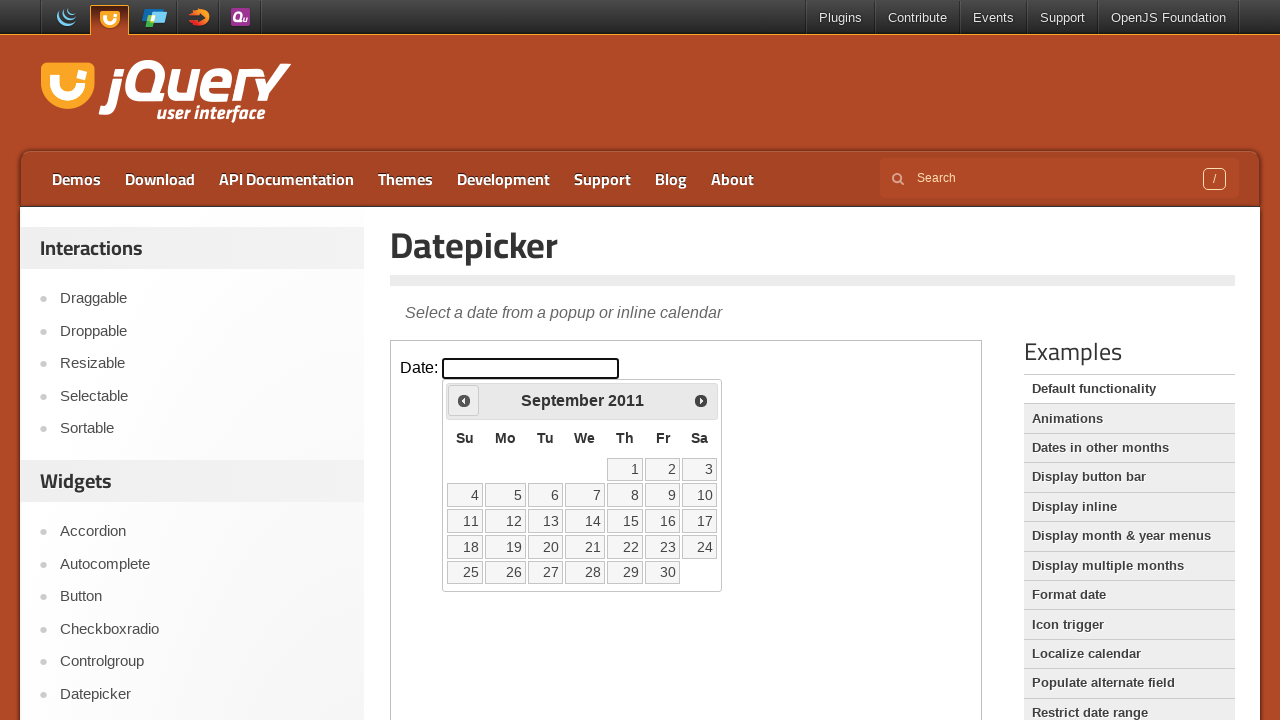

Clicked previous month button to navigate backwards from September 2011 at (464, 400) on iframe.demo-frame >> internal:control=enter-frame >> span.ui-icon-circle-triangl
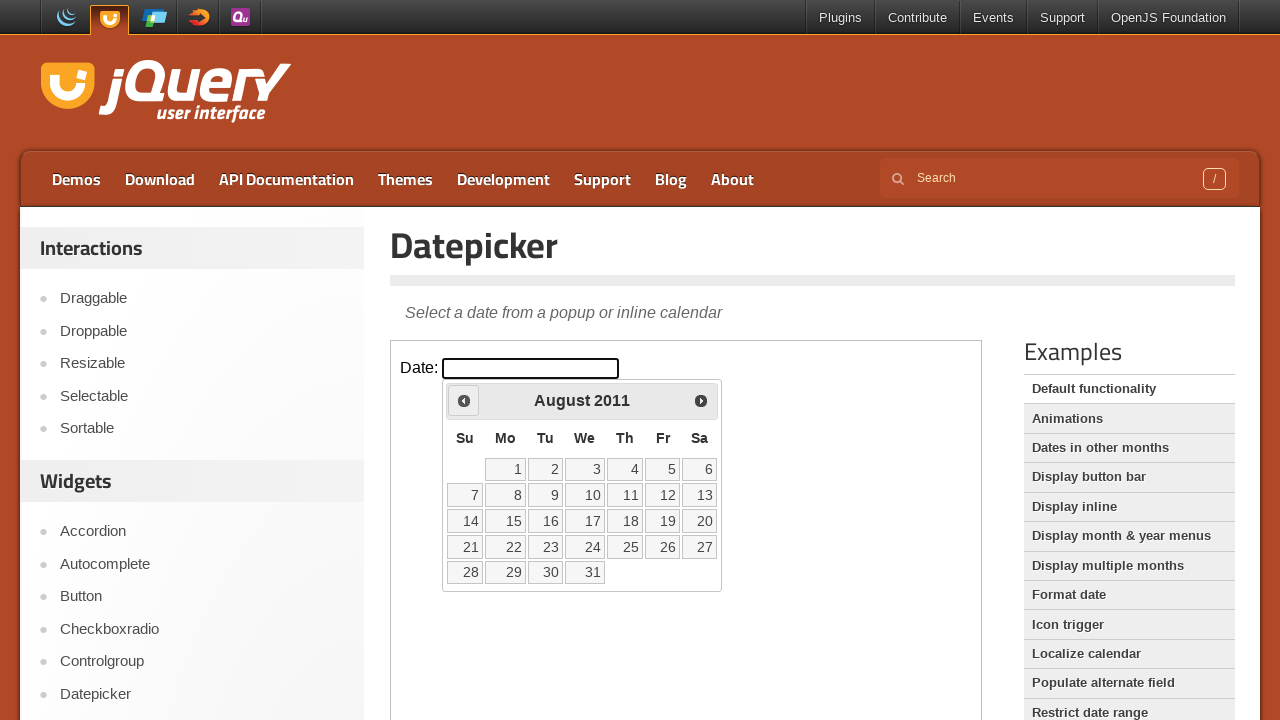

Waited for calendar to update after month navigation
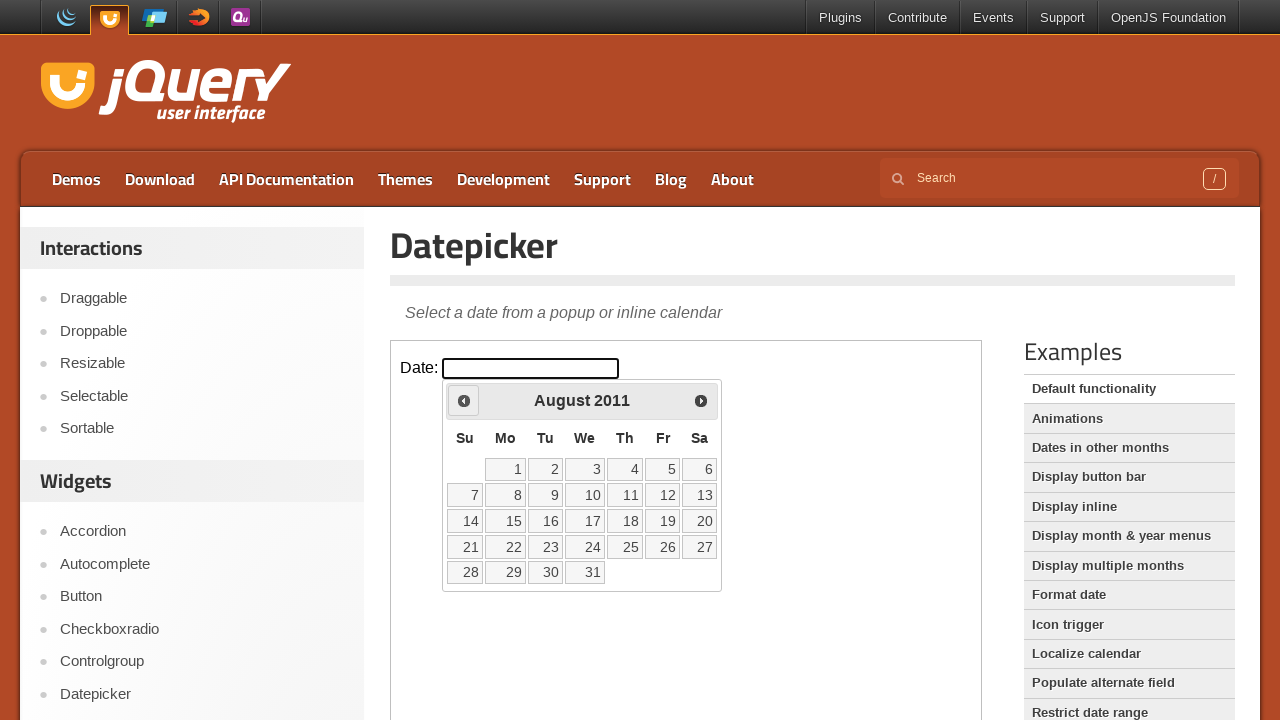

Retrieved current month 'August' and year '2011' from calendar
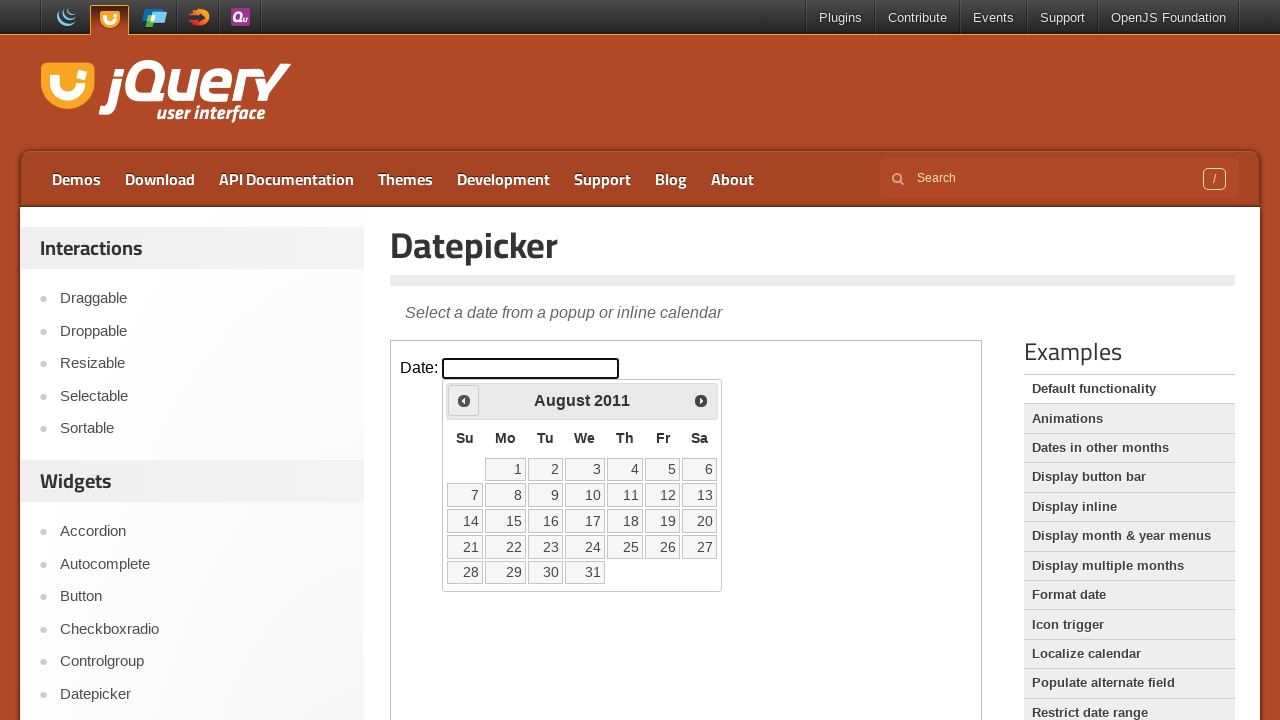

Clicked previous month button to navigate backwards from August 2011 at (464, 400) on iframe.demo-frame >> internal:control=enter-frame >> span.ui-icon-circle-triangl
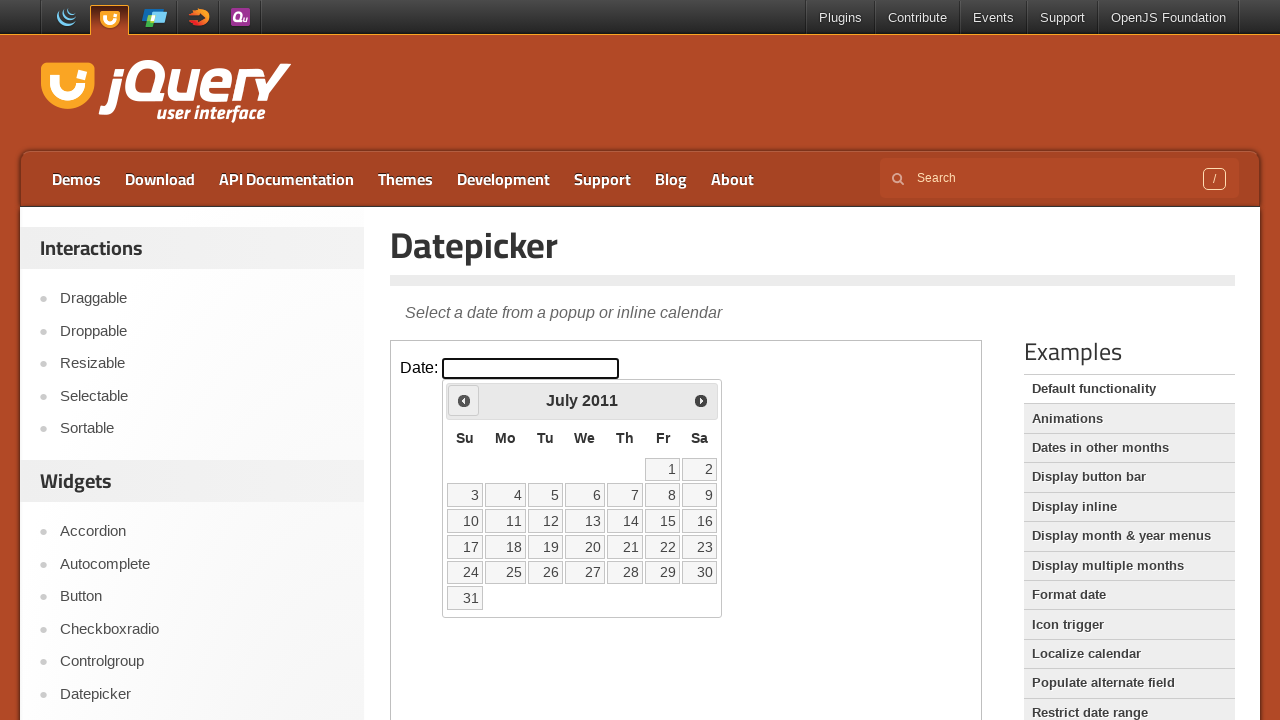

Waited for calendar to update after month navigation
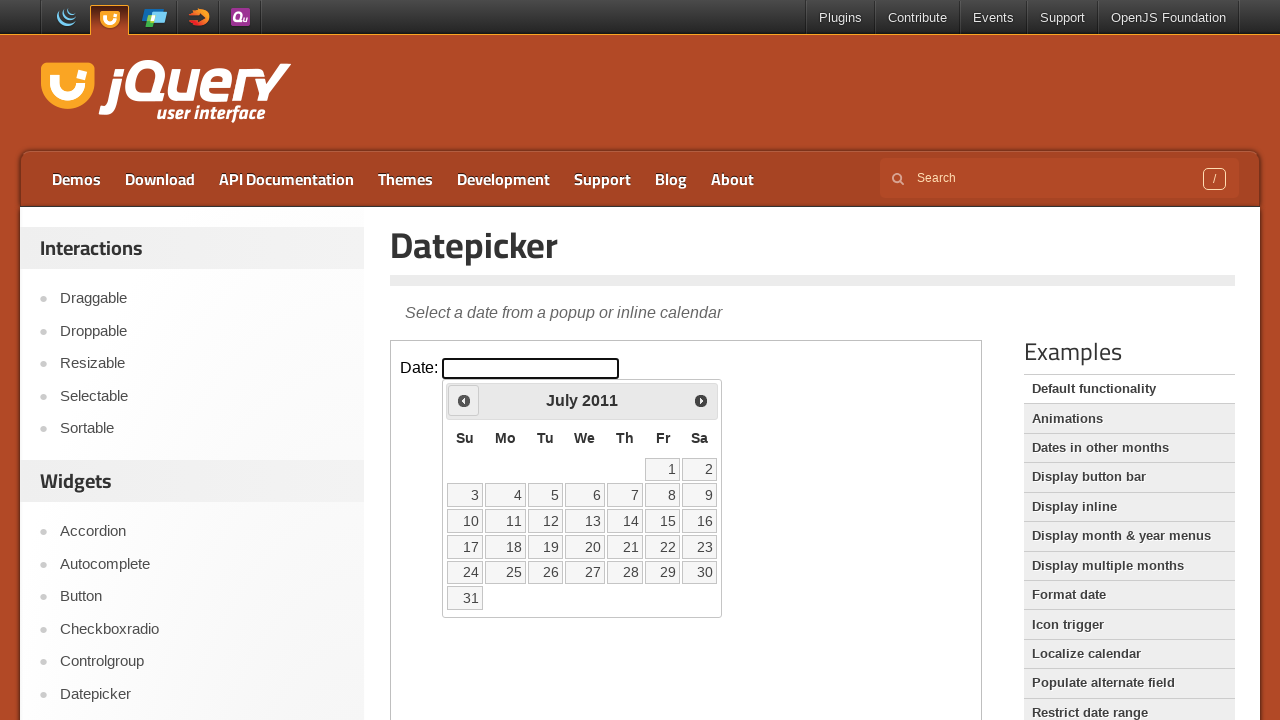

Retrieved current month 'July' and year '2011' from calendar
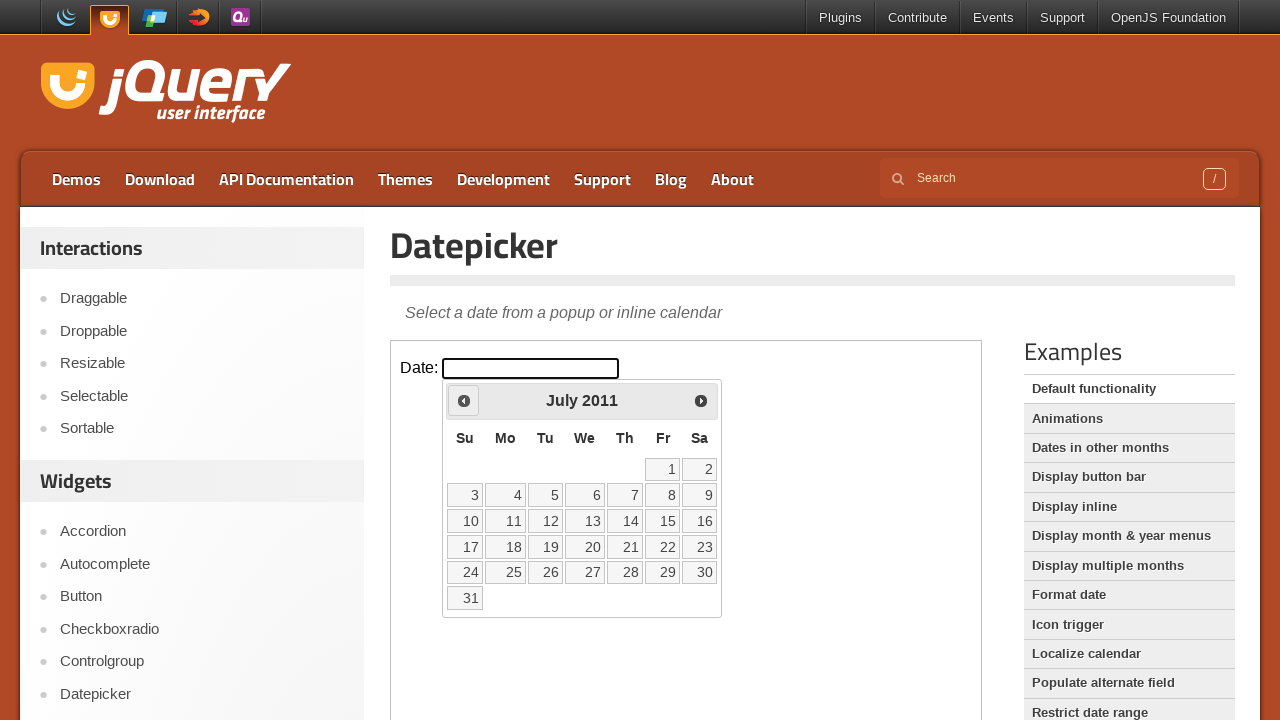

Clicked previous month button to navigate backwards from July 2011 at (464, 400) on iframe.demo-frame >> internal:control=enter-frame >> span.ui-icon-circle-triangl
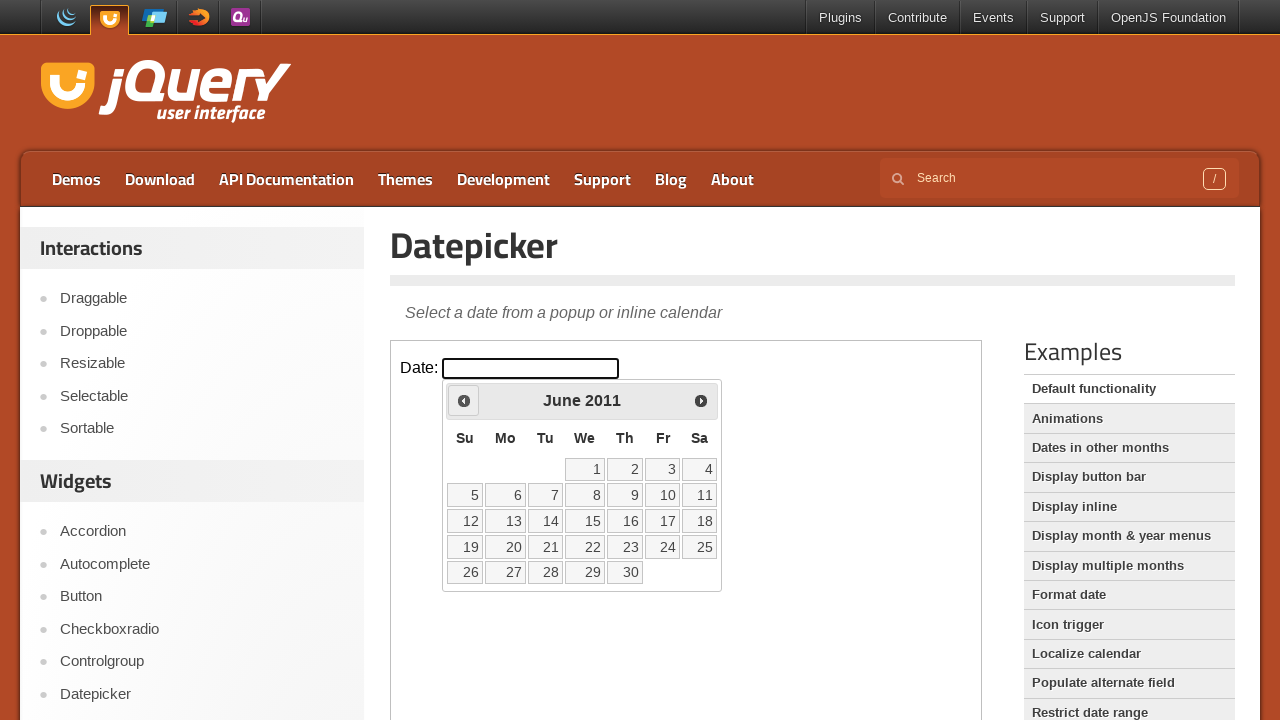

Waited for calendar to update after month navigation
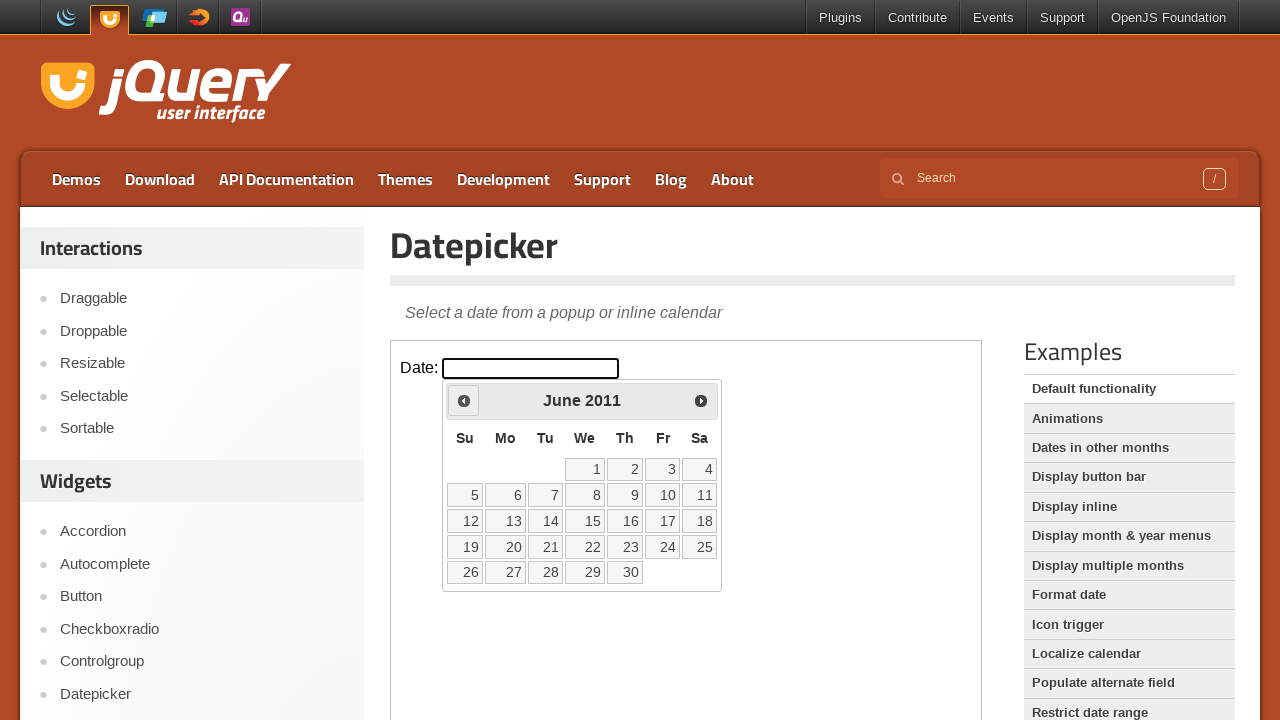

Retrieved current month 'June' and year '2011' from calendar
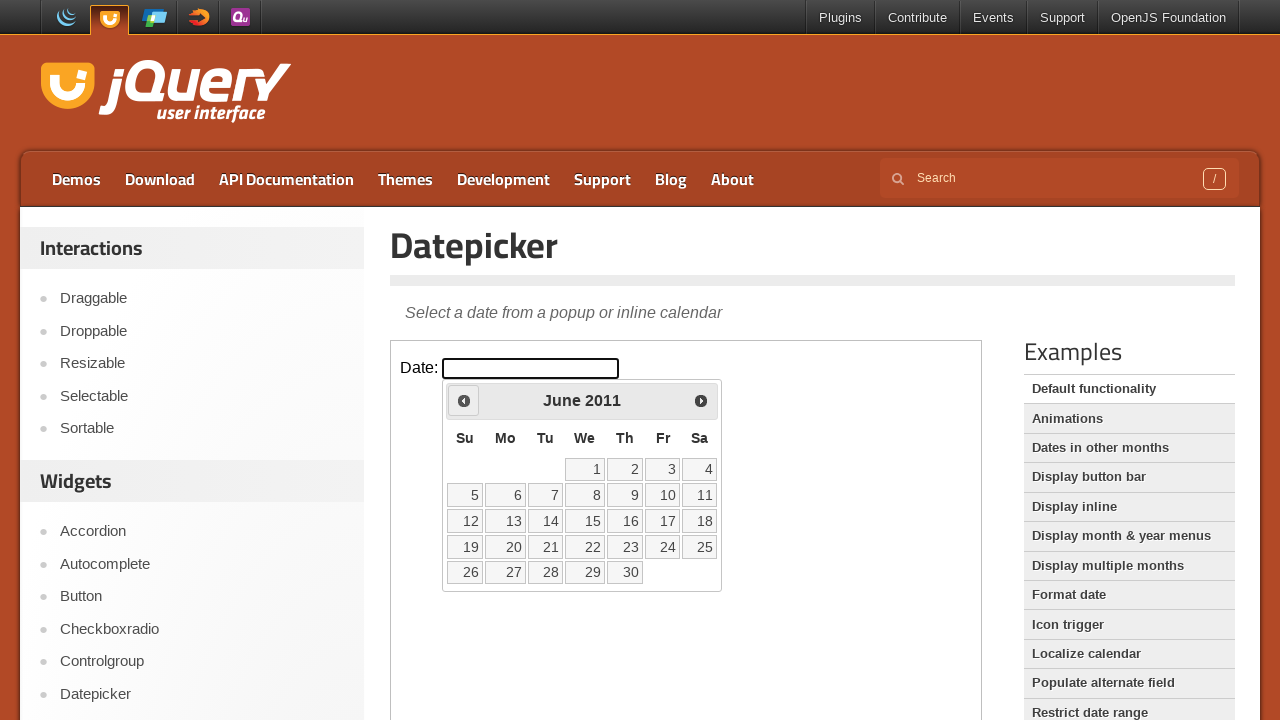

Clicked previous month button to navigate backwards from June 2011 at (464, 400) on iframe.demo-frame >> internal:control=enter-frame >> span.ui-icon-circle-triangl
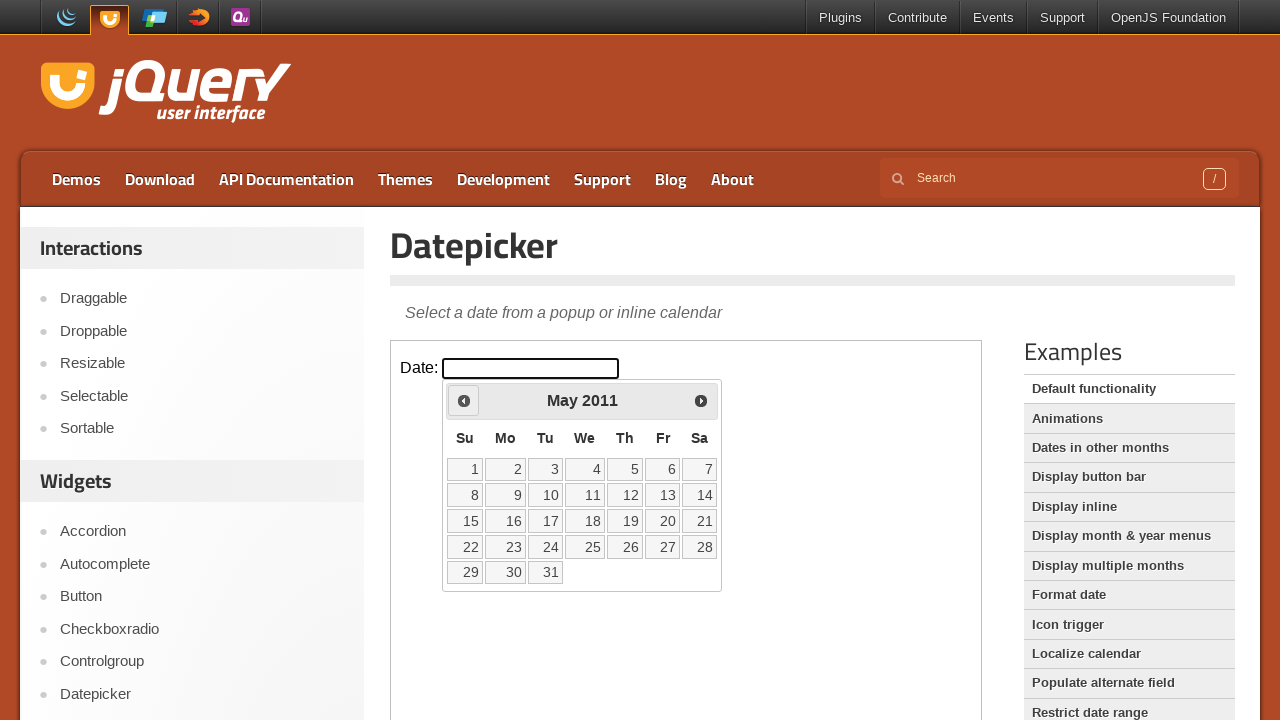

Waited for calendar to update after month navigation
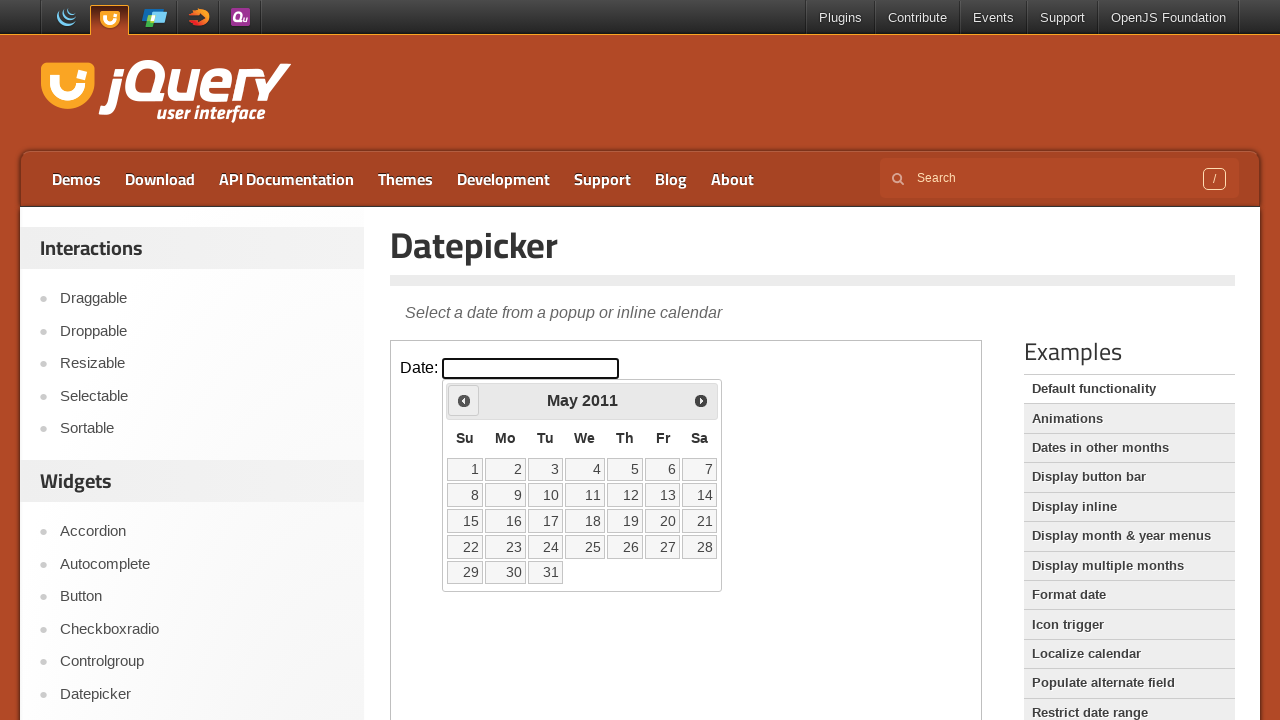

Retrieved current month 'May' and year '2011' from calendar
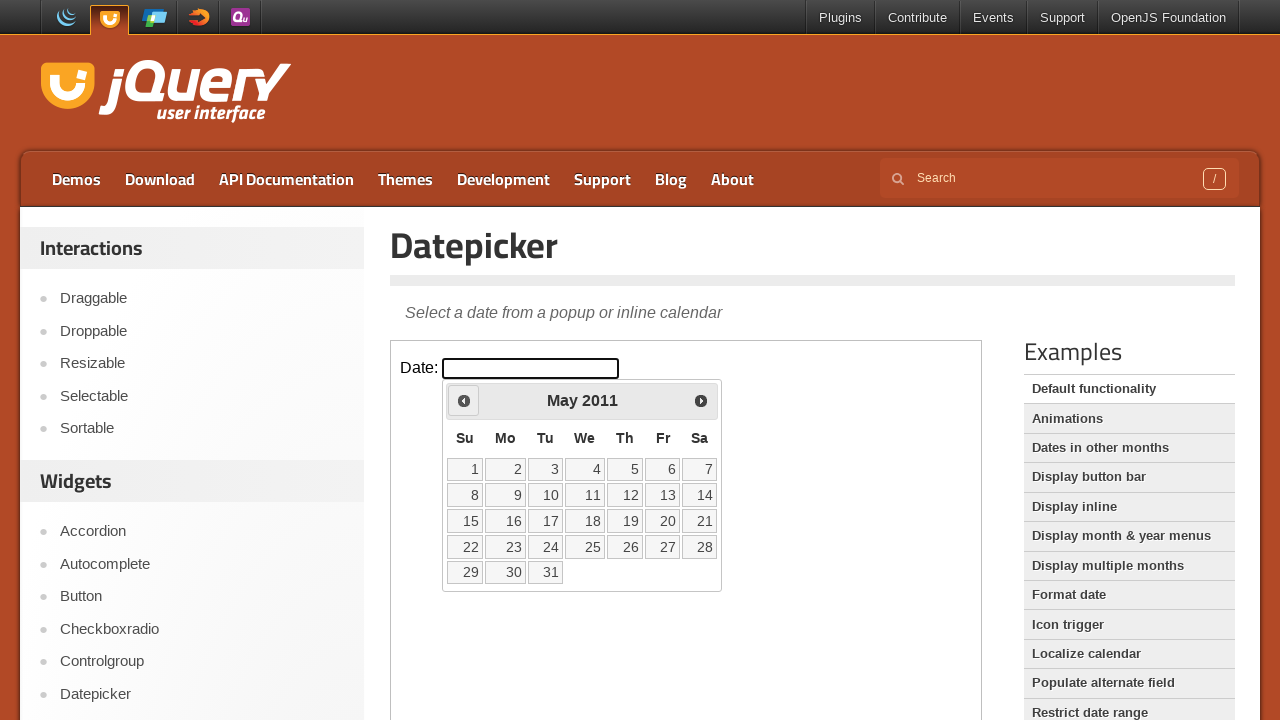

Selected day 26 from May 2011 calendar at (625, 547) on iframe.demo-frame >> internal:control=enter-frame >> a[data-date='26']
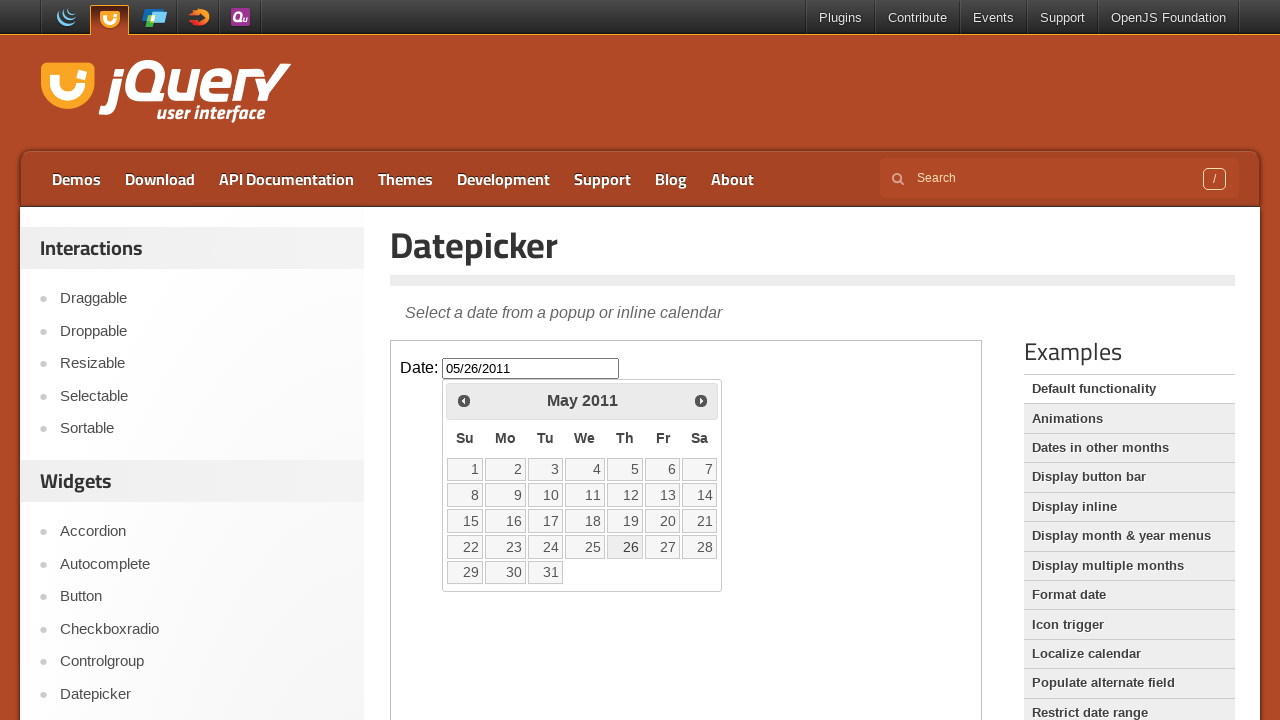

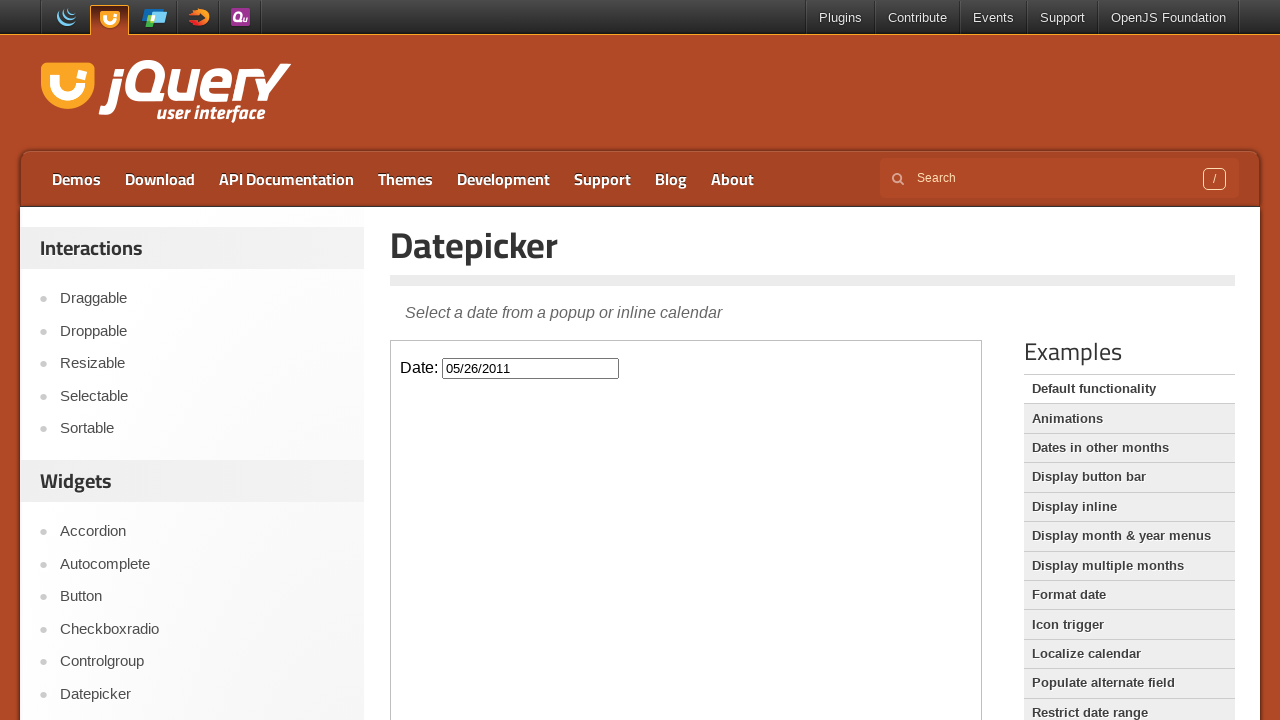